Tests jQuery UI datepicker by navigating through months/years and selecting a specific date

Starting URL: https://jqueryui.com/datepicker/

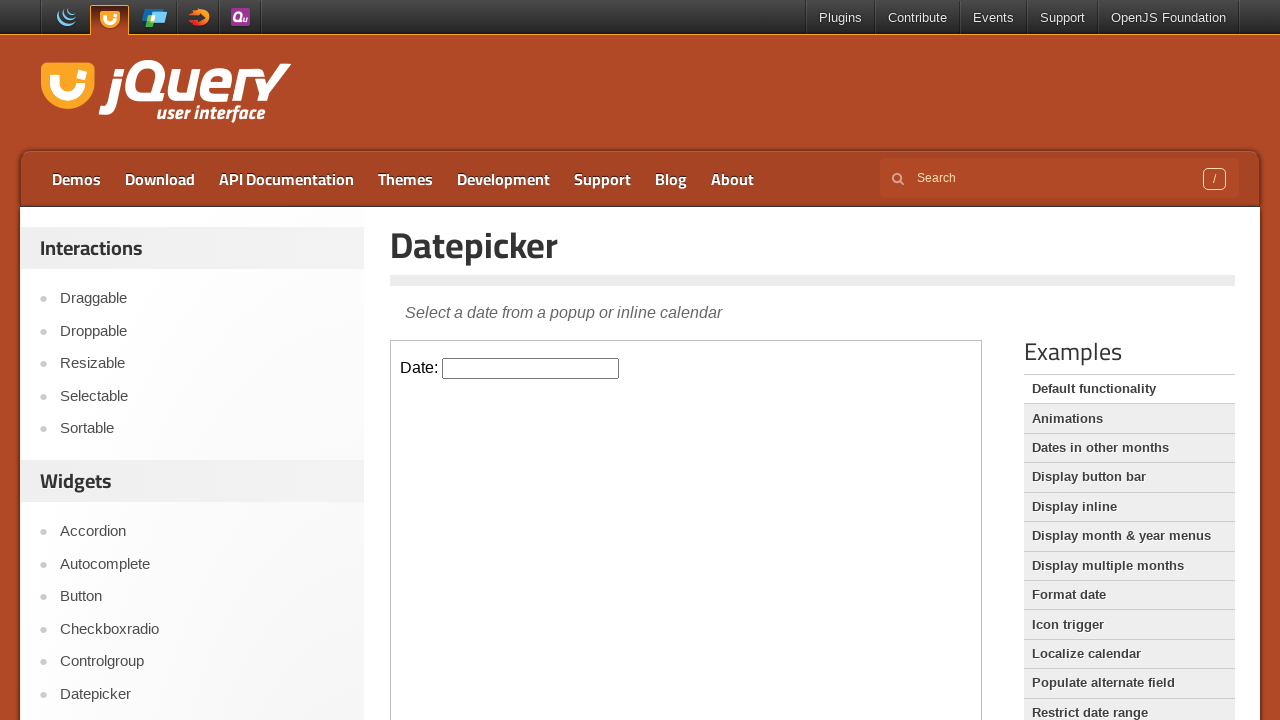

Located the iframe containing the datepicker demo
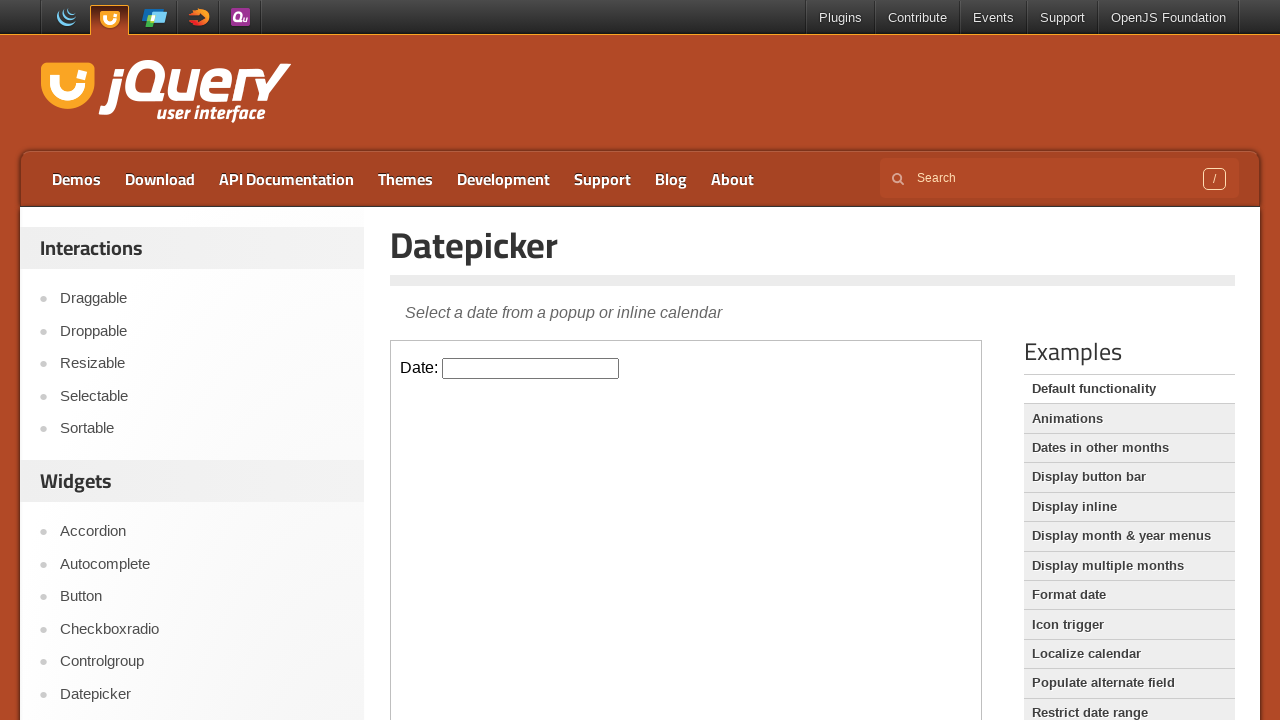

Clicked on the datepicker input field to open the calendar at (531, 368) on iframe >> nth=0 >> internal:control=enter-frame >> input#datepicker
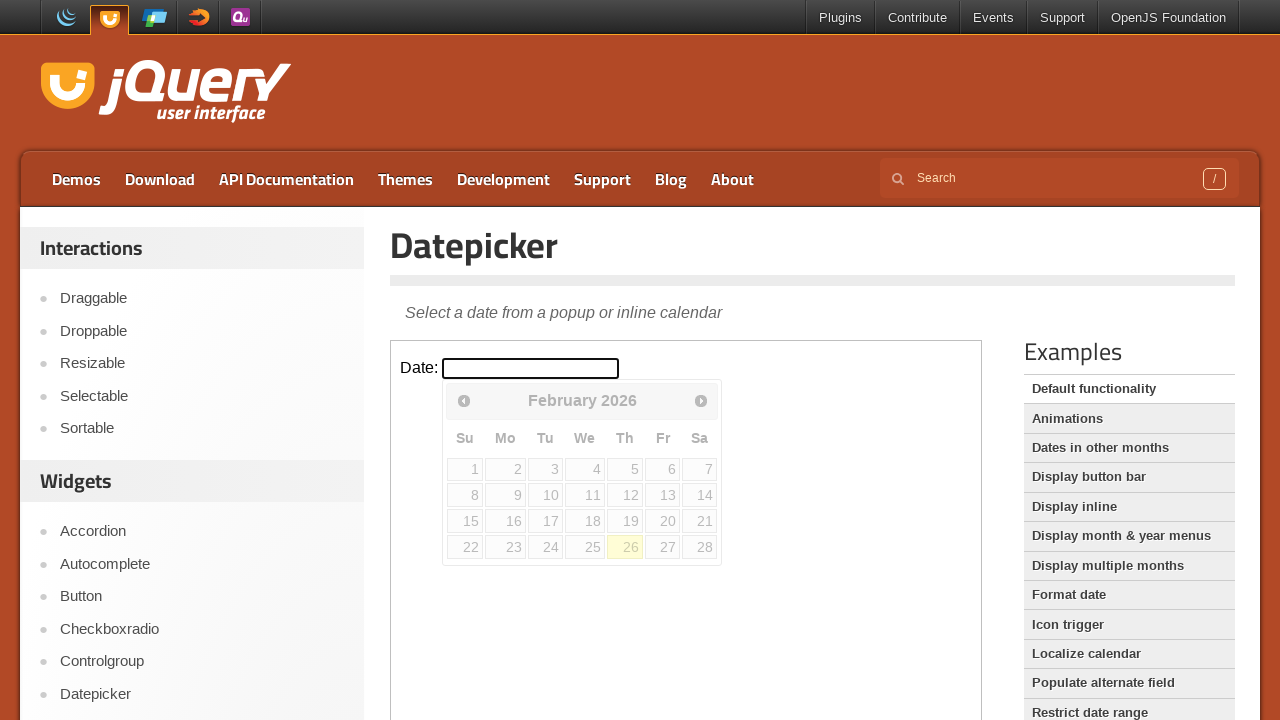

Clicked previous month button, currently at February 2026 at (464, 400) on iframe >> nth=0 >> internal:control=enter-frame >> a[title='Prev'] >> nth=0
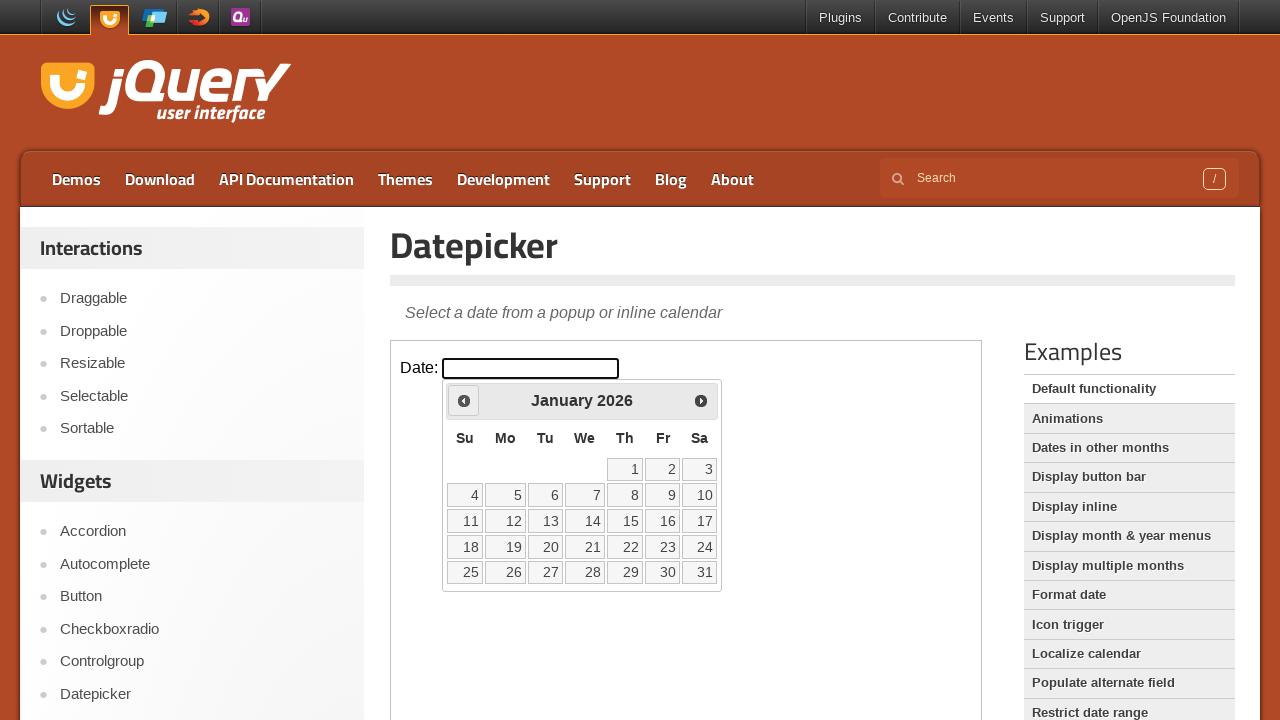

Clicked previous month button, currently at January 2026 at (464, 400) on iframe >> nth=0 >> internal:control=enter-frame >> a[title='Prev'] >> nth=0
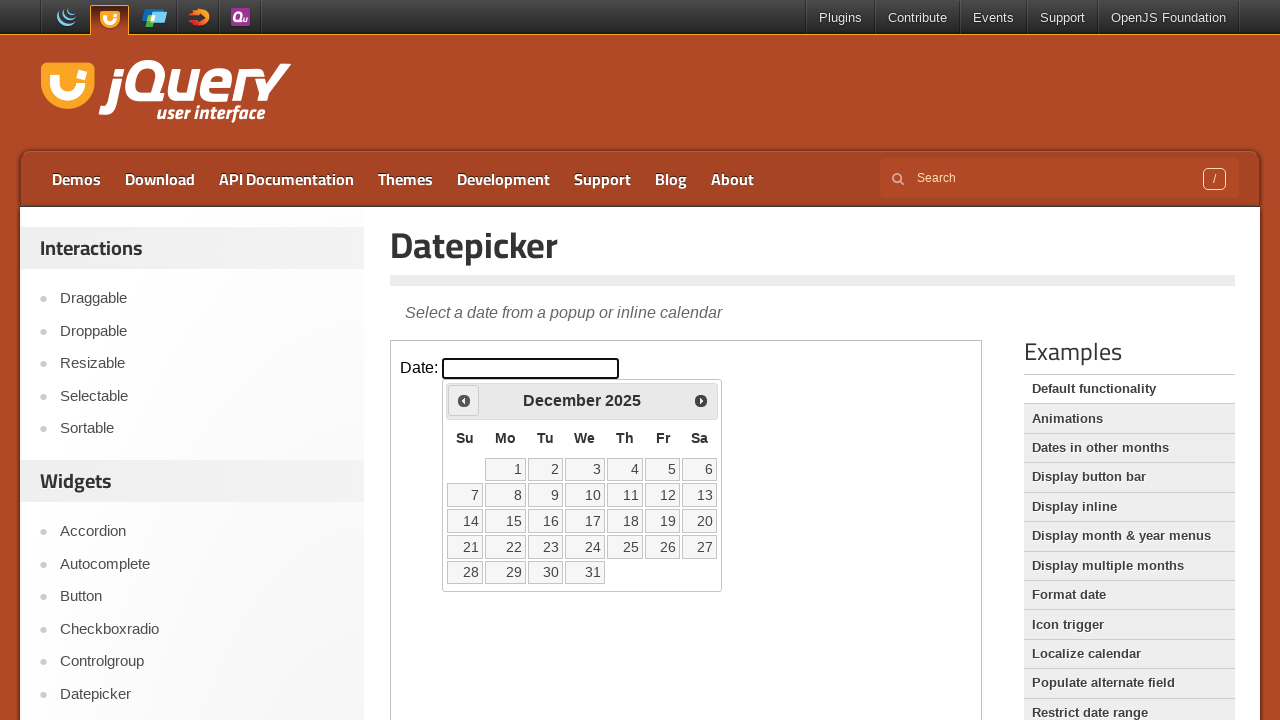

Clicked previous month button, currently at December 2025 at (464, 400) on iframe >> nth=0 >> internal:control=enter-frame >> a[title='Prev'] >> nth=0
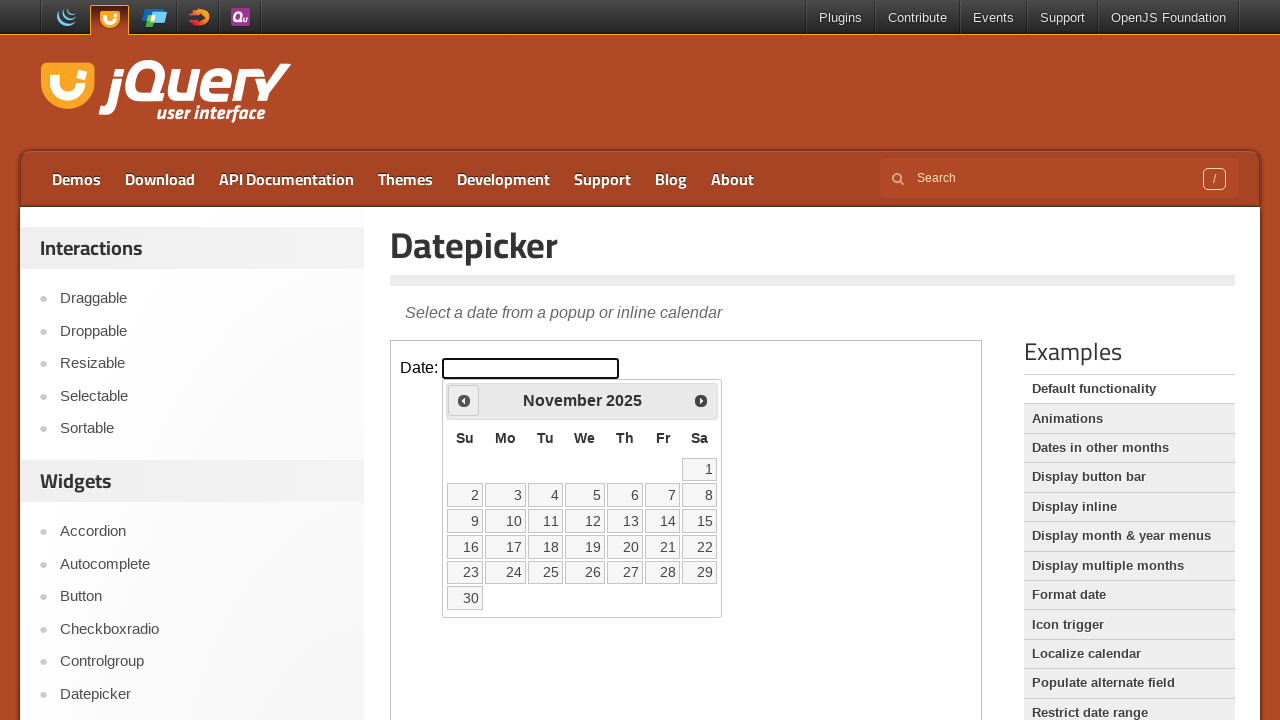

Clicked previous month button, currently at November 2025 at (464, 400) on iframe >> nth=0 >> internal:control=enter-frame >> a[title='Prev'] >> nth=0
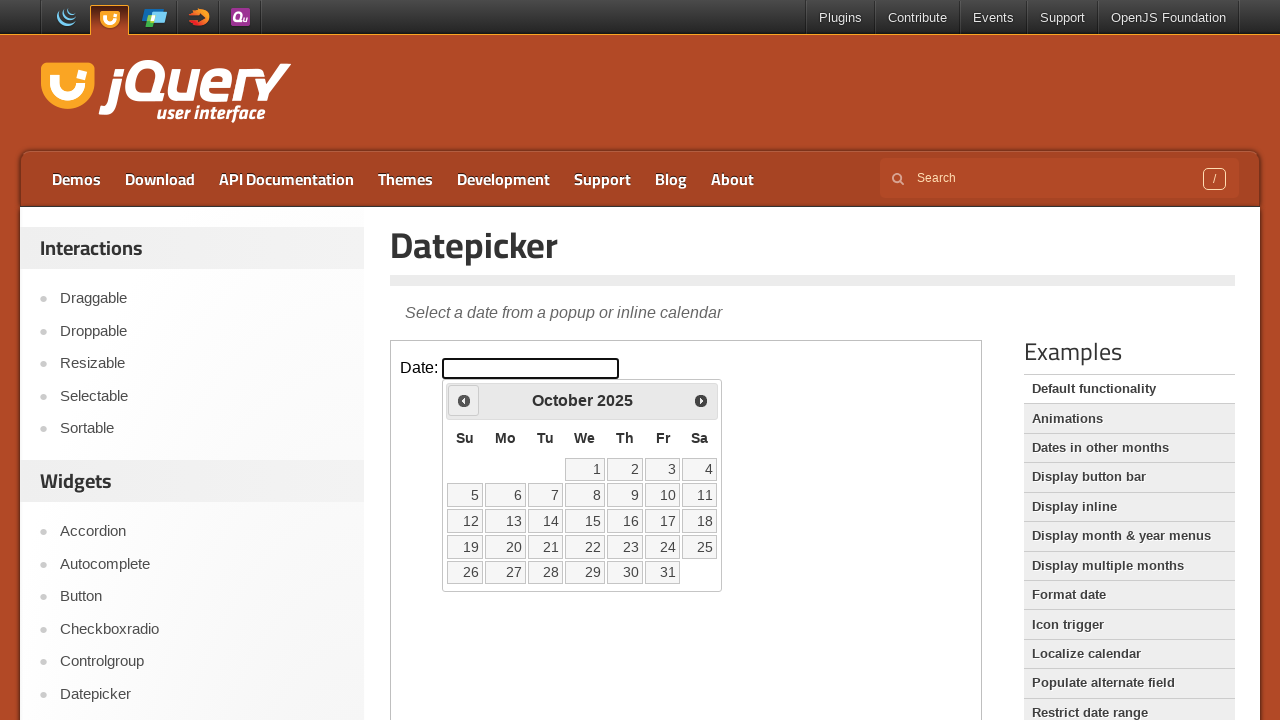

Clicked previous month button, currently at October 2025 at (464, 400) on iframe >> nth=0 >> internal:control=enter-frame >> a[title='Prev'] >> nth=0
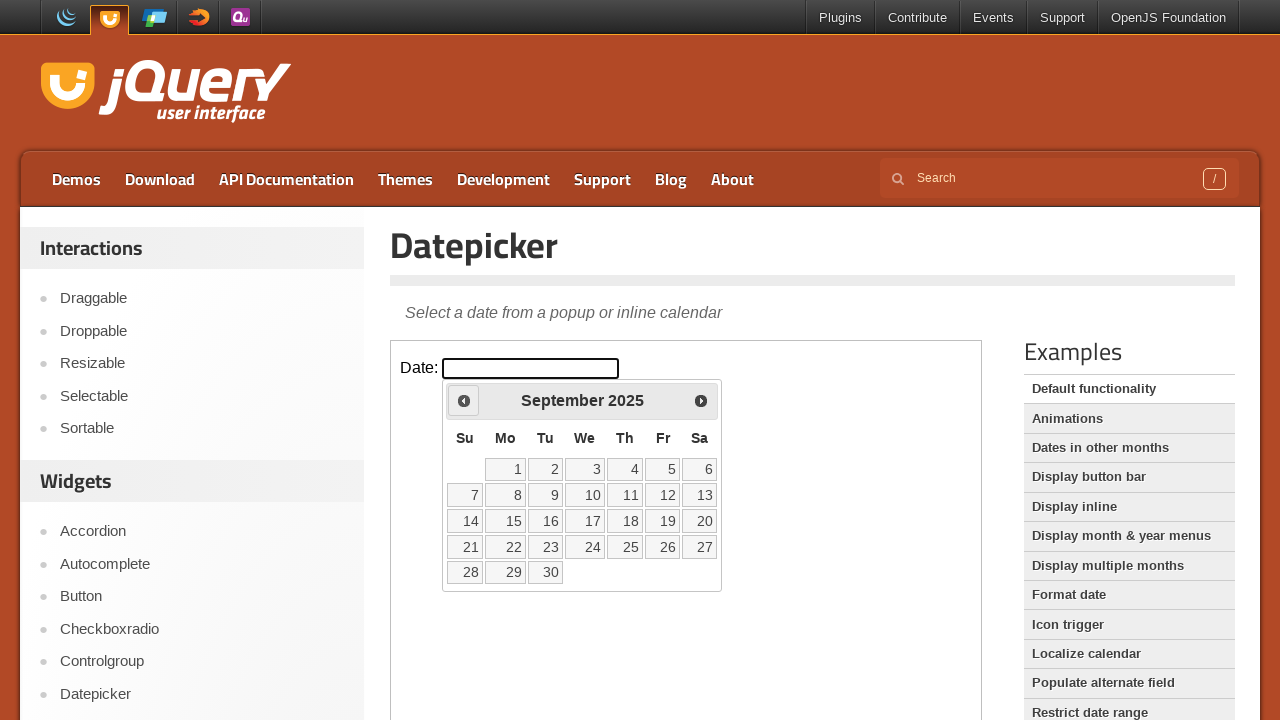

Clicked previous month button, currently at September 2025 at (464, 400) on iframe >> nth=0 >> internal:control=enter-frame >> a[title='Prev'] >> nth=0
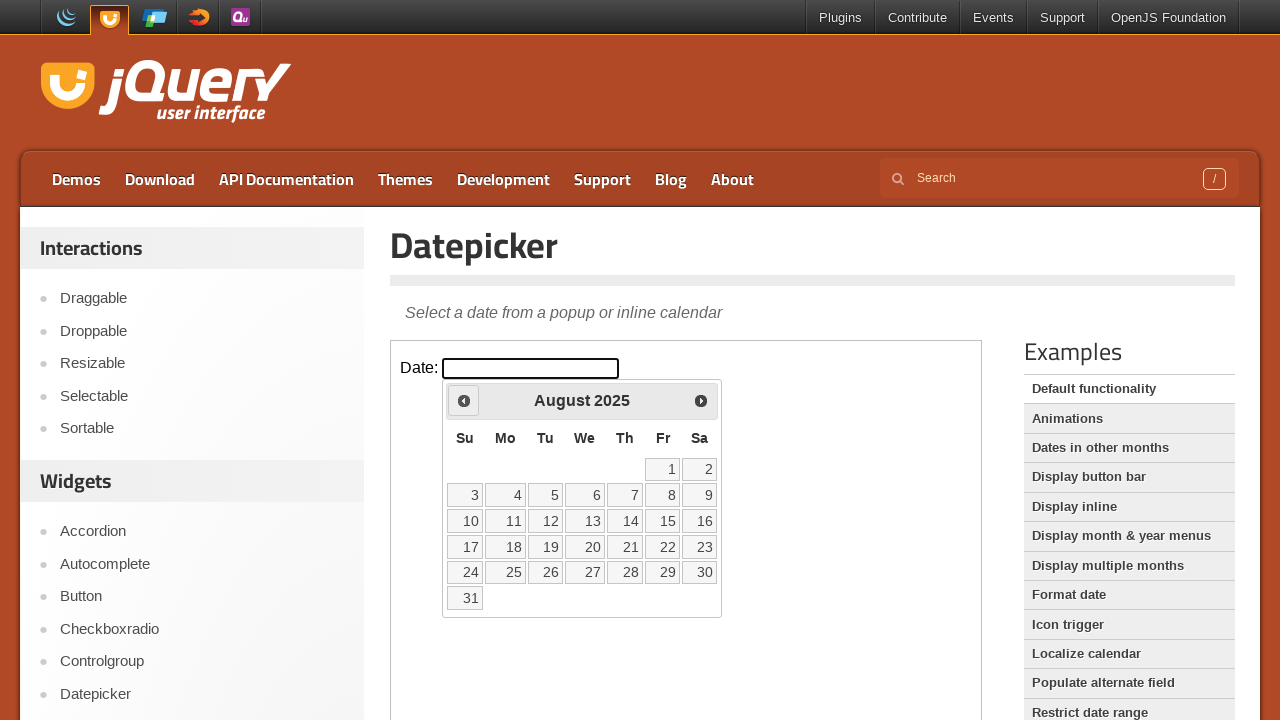

Clicked previous month button, currently at August 2025 at (464, 400) on iframe >> nth=0 >> internal:control=enter-frame >> a[title='Prev'] >> nth=0
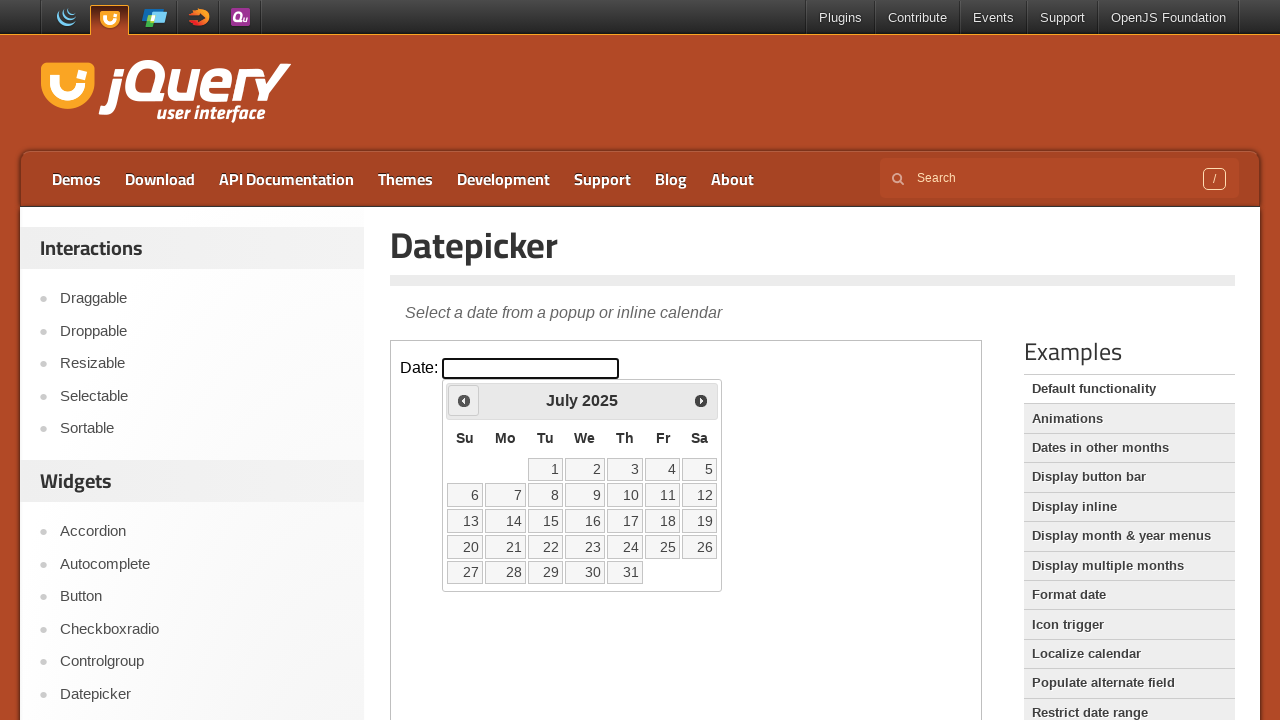

Clicked previous month button, currently at July 2025 at (464, 400) on iframe >> nth=0 >> internal:control=enter-frame >> a[title='Prev'] >> nth=0
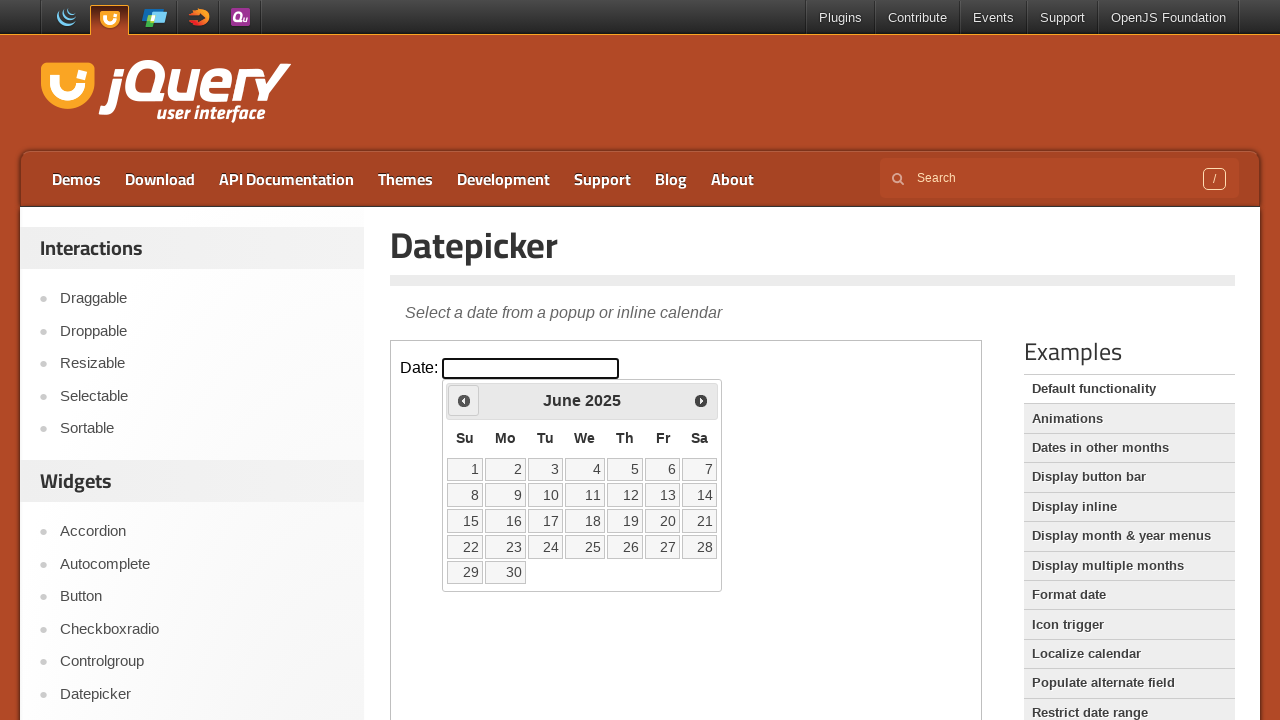

Clicked previous month button, currently at June 2025 at (464, 400) on iframe >> nth=0 >> internal:control=enter-frame >> a[title='Prev'] >> nth=0
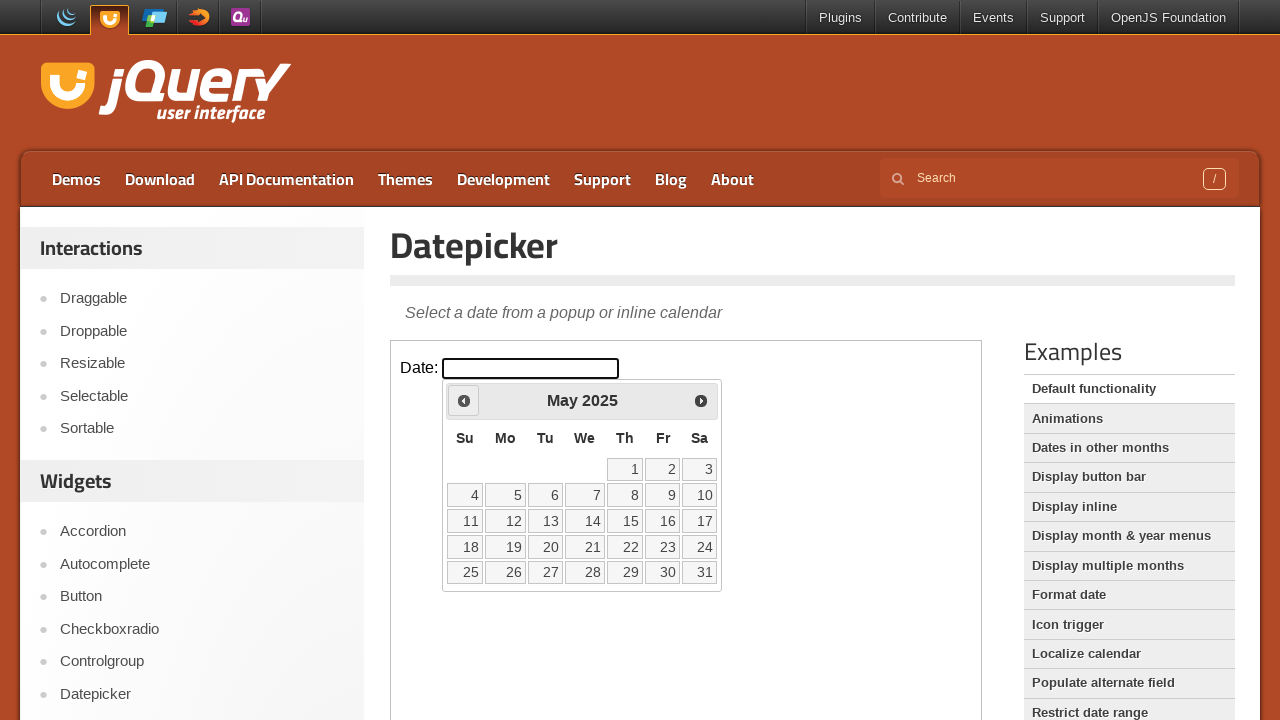

Clicked previous month button, currently at May 2025 at (464, 400) on iframe >> nth=0 >> internal:control=enter-frame >> a[title='Prev'] >> nth=0
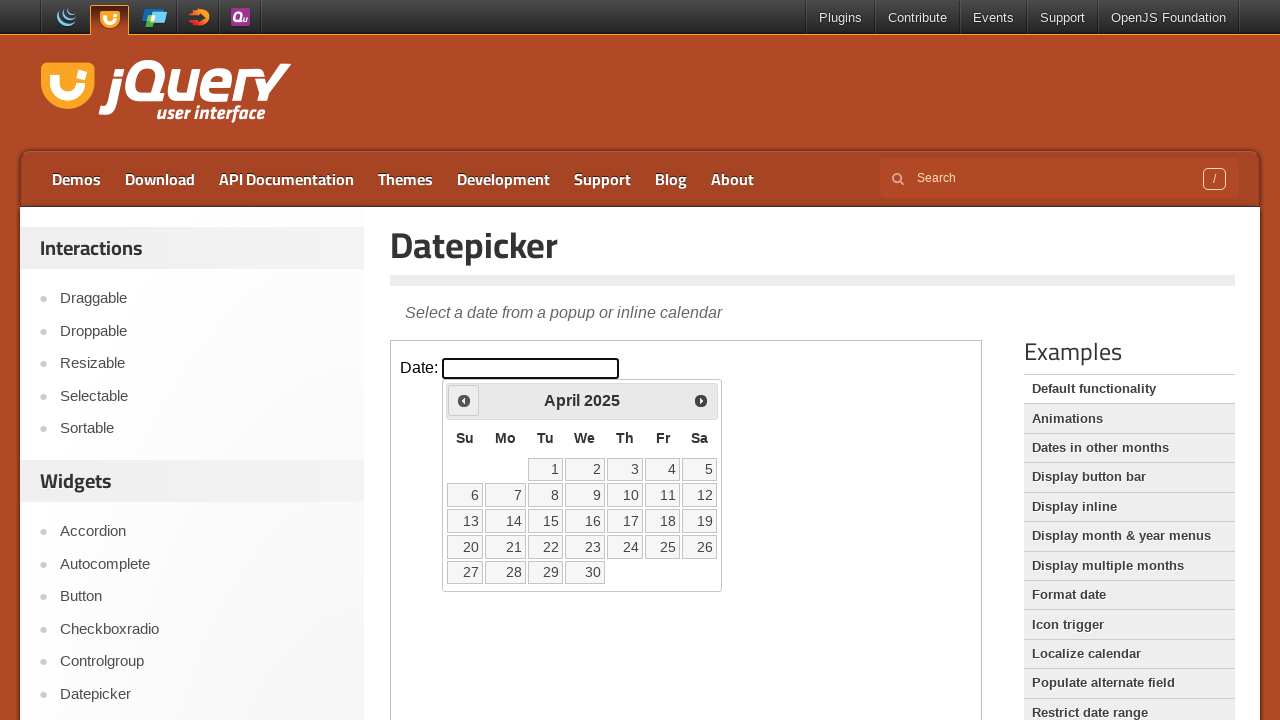

Clicked previous month button, currently at April 2025 at (464, 400) on iframe >> nth=0 >> internal:control=enter-frame >> a[title='Prev'] >> nth=0
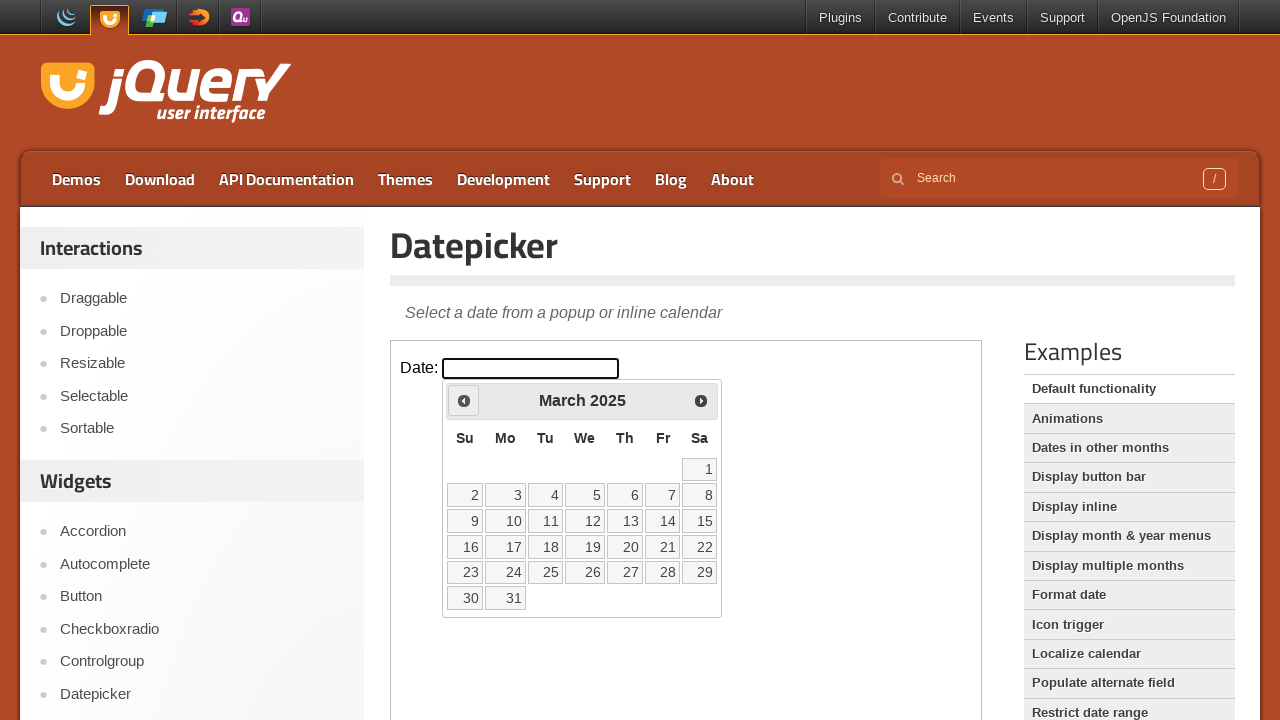

Clicked previous month button, currently at March 2025 at (464, 400) on iframe >> nth=0 >> internal:control=enter-frame >> a[title='Prev'] >> nth=0
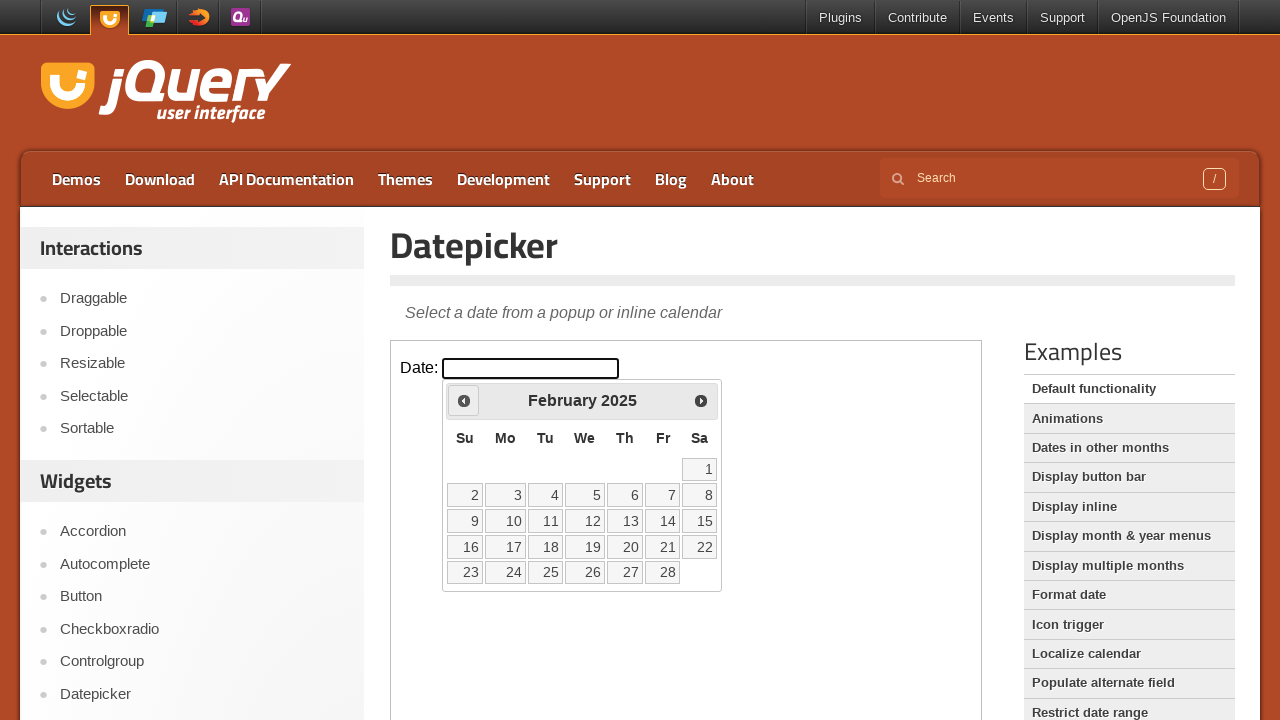

Clicked previous month button, currently at February 2025 at (464, 400) on iframe >> nth=0 >> internal:control=enter-frame >> a[title='Prev'] >> nth=0
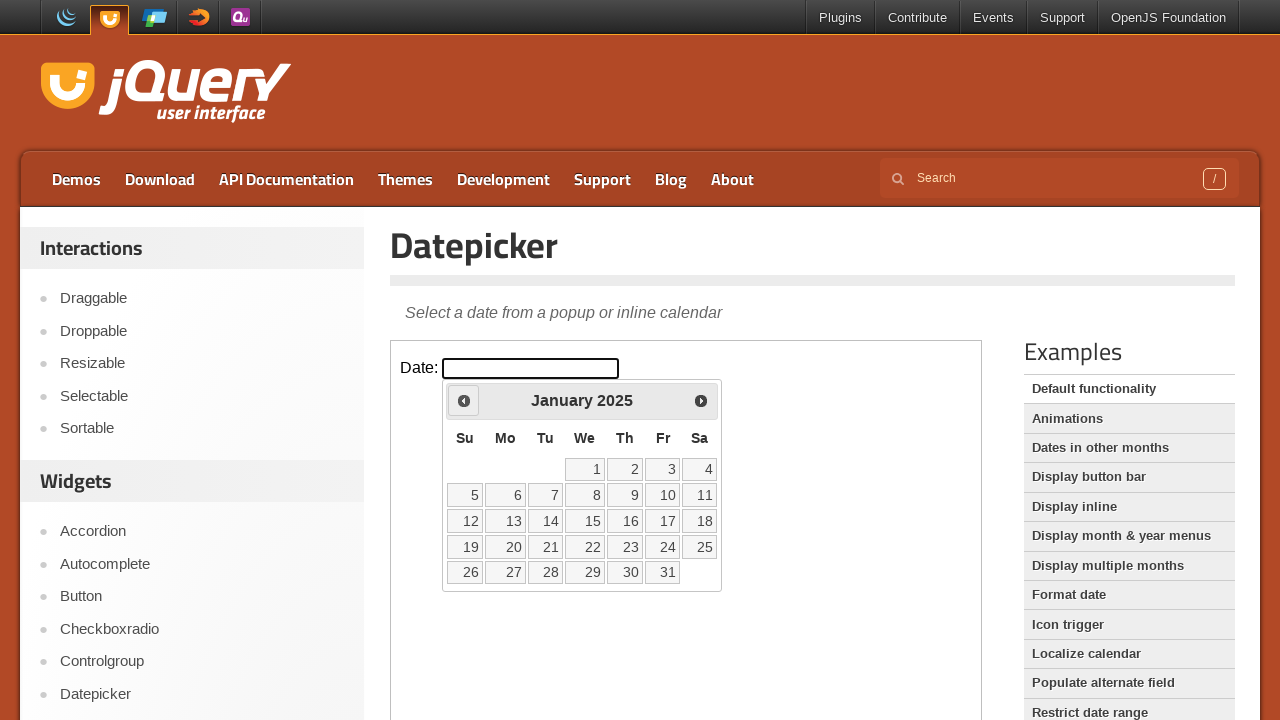

Clicked previous month button, currently at January 2025 at (464, 400) on iframe >> nth=0 >> internal:control=enter-frame >> a[title='Prev'] >> nth=0
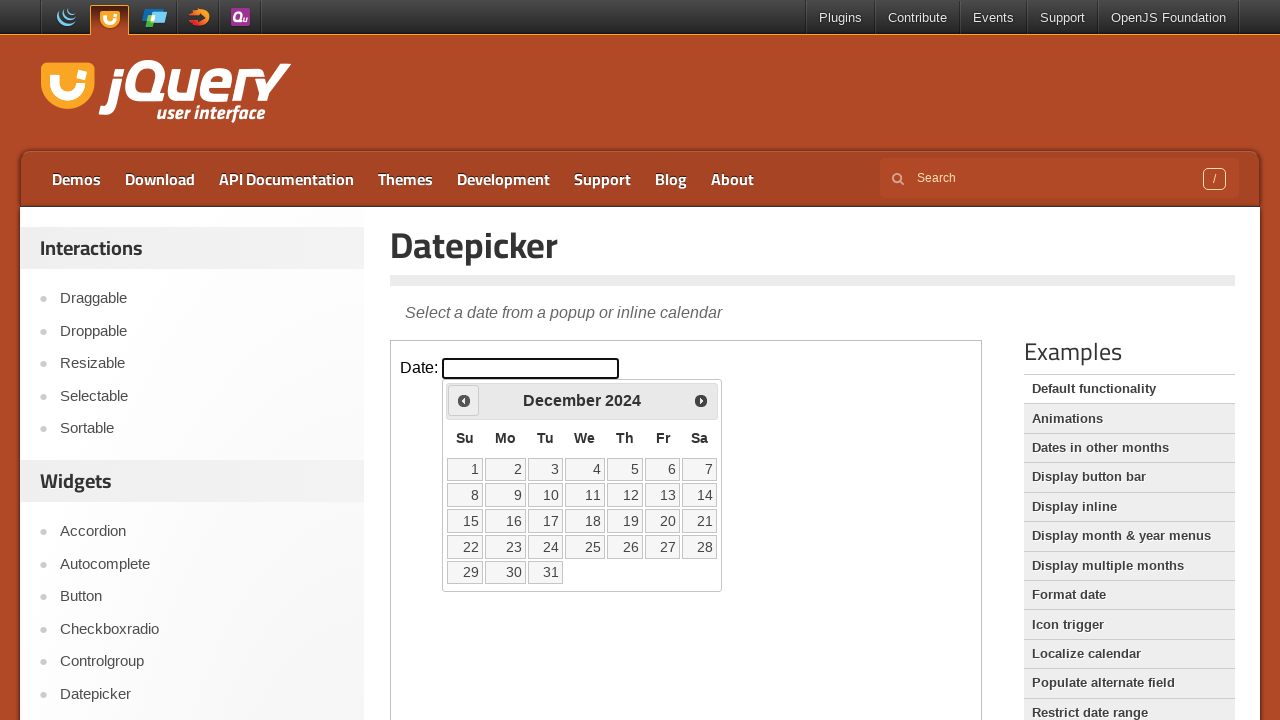

Clicked previous month button, currently at December 2024 at (464, 400) on iframe >> nth=0 >> internal:control=enter-frame >> a[title='Prev'] >> nth=0
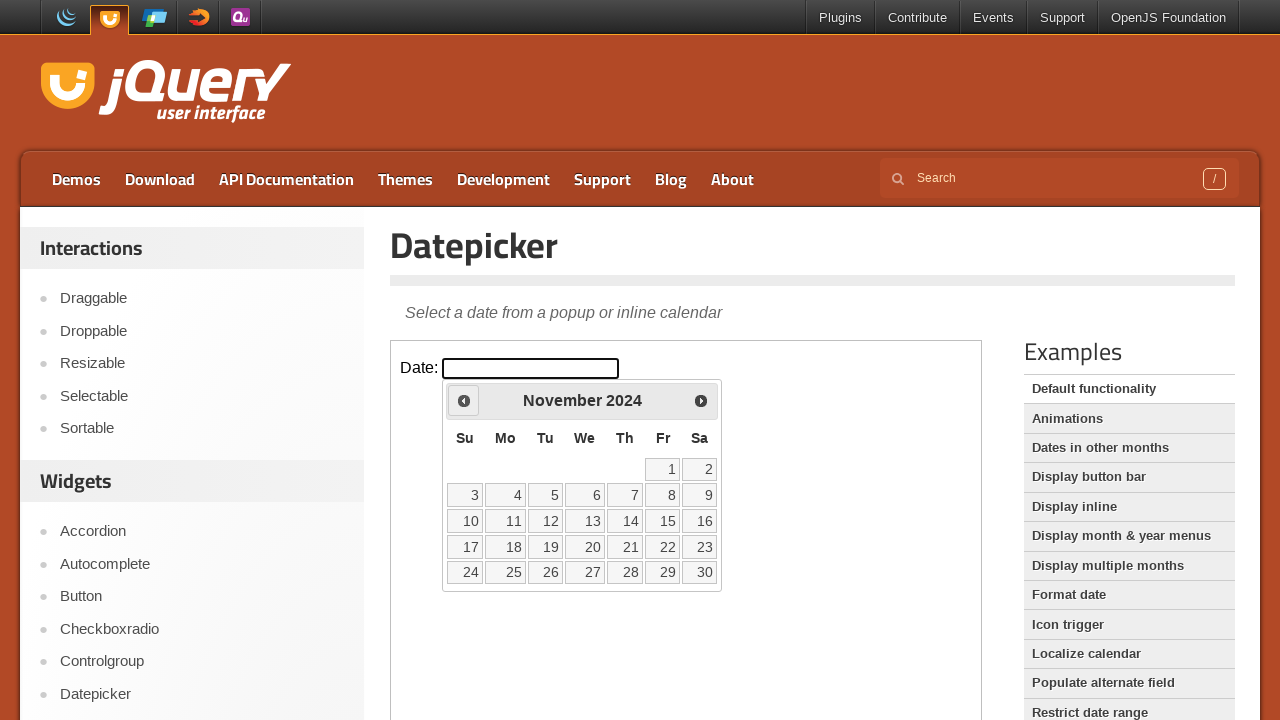

Clicked previous month button, currently at November 2024 at (464, 400) on iframe >> nth=0 >> internal:control=enter-frame >> a[title='Prev'] >> nth=0
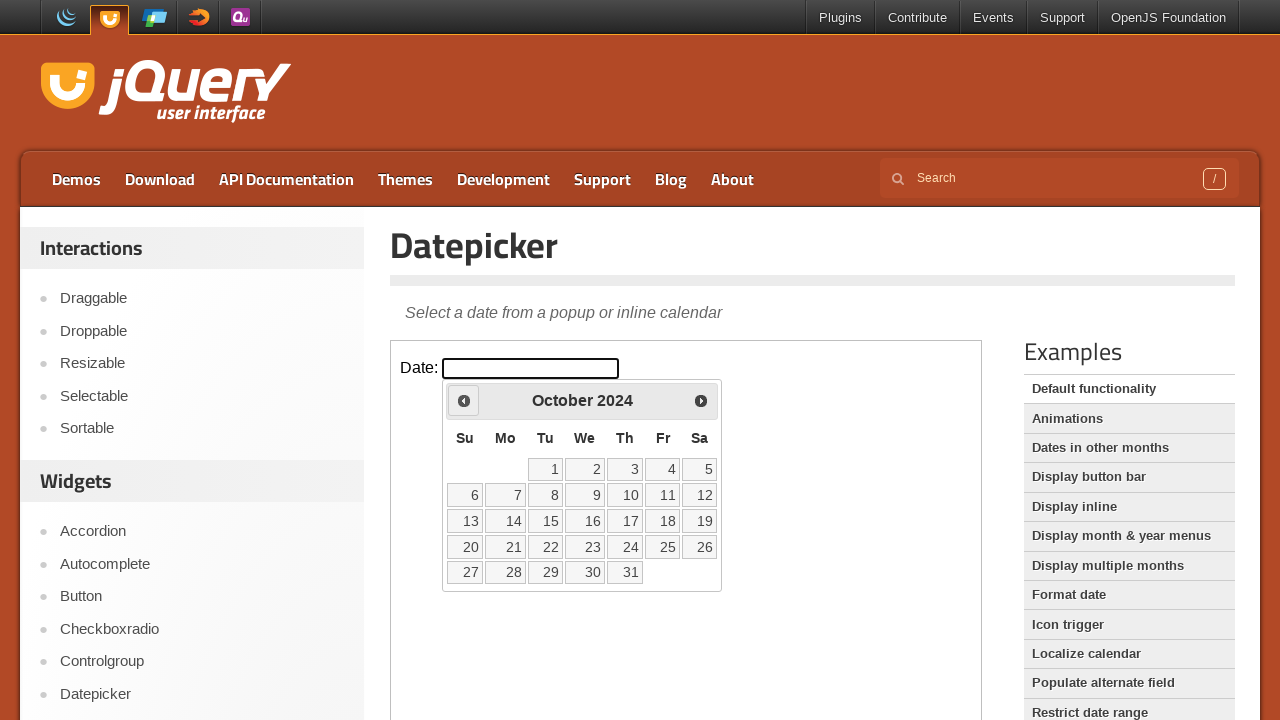

Clicked previous month button, currently at October 2024 at (464, 400) on iframe >> nth=0 >> internal:control=enter-frame >> a[title='Prev'] >> nth=0
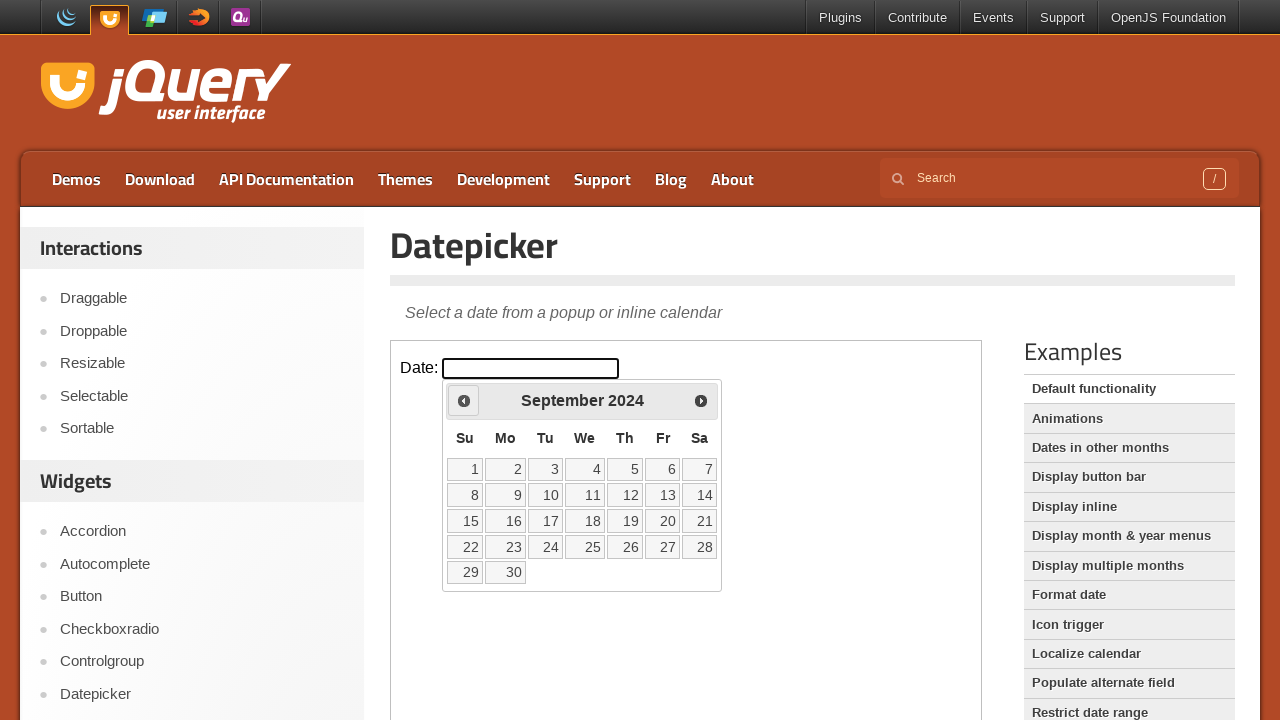

Clicked previous month button, currently at September 2024 at (464, 400) on iframe >> nth=0 >> internal:control=enter-frame >> a[title='Prev'] >> nth=0
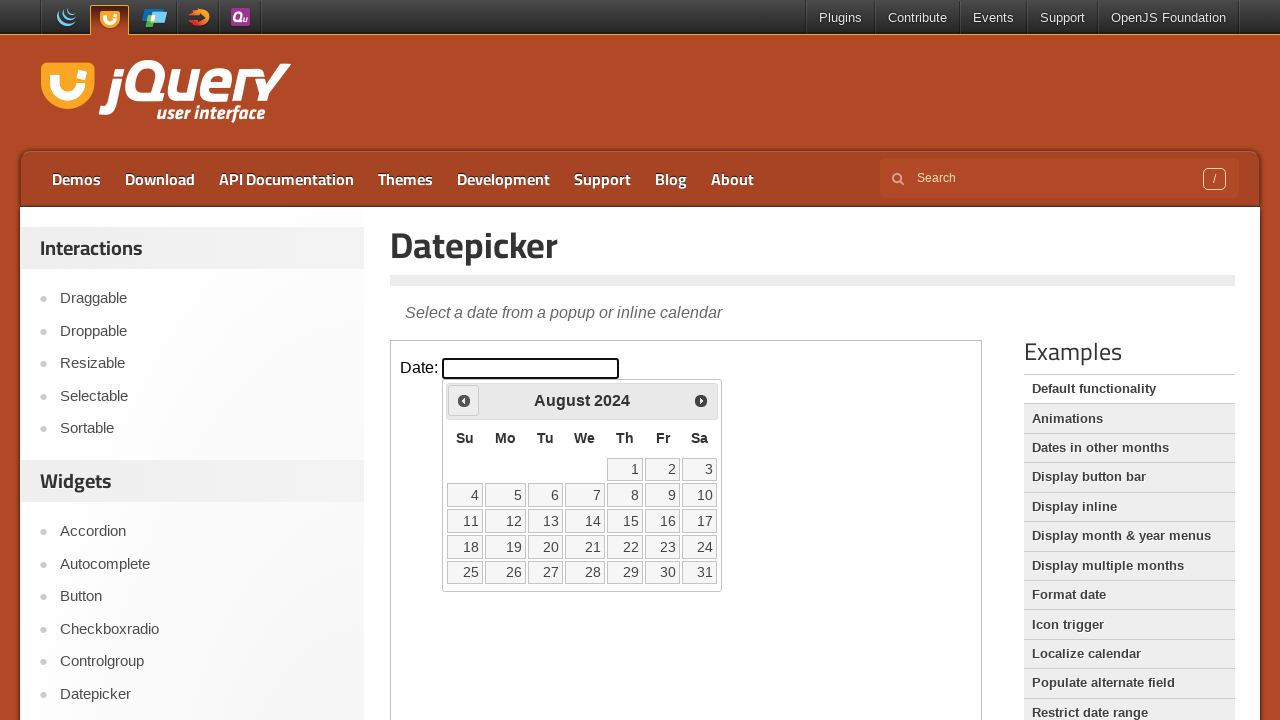

Clicked previous month button, currently at August 2024 at (464, 400) on iframe >> nth=0 >> internal:control=enter-frame >> a[title='Prev'] >> nth=0
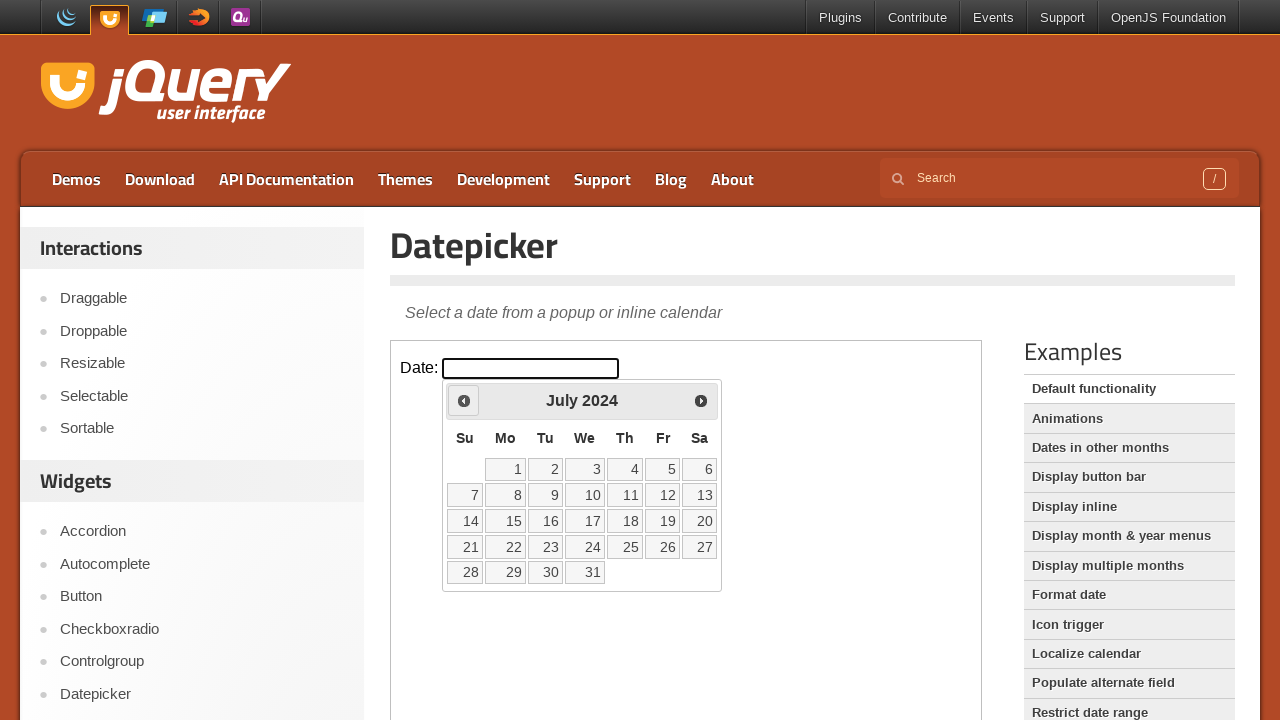

Clicked previous month button, currently at July 2024 at (464, 400) on iframe >> nth=0 >> internal:control=enter-frame >> a[title='Prev'] >> nth=0
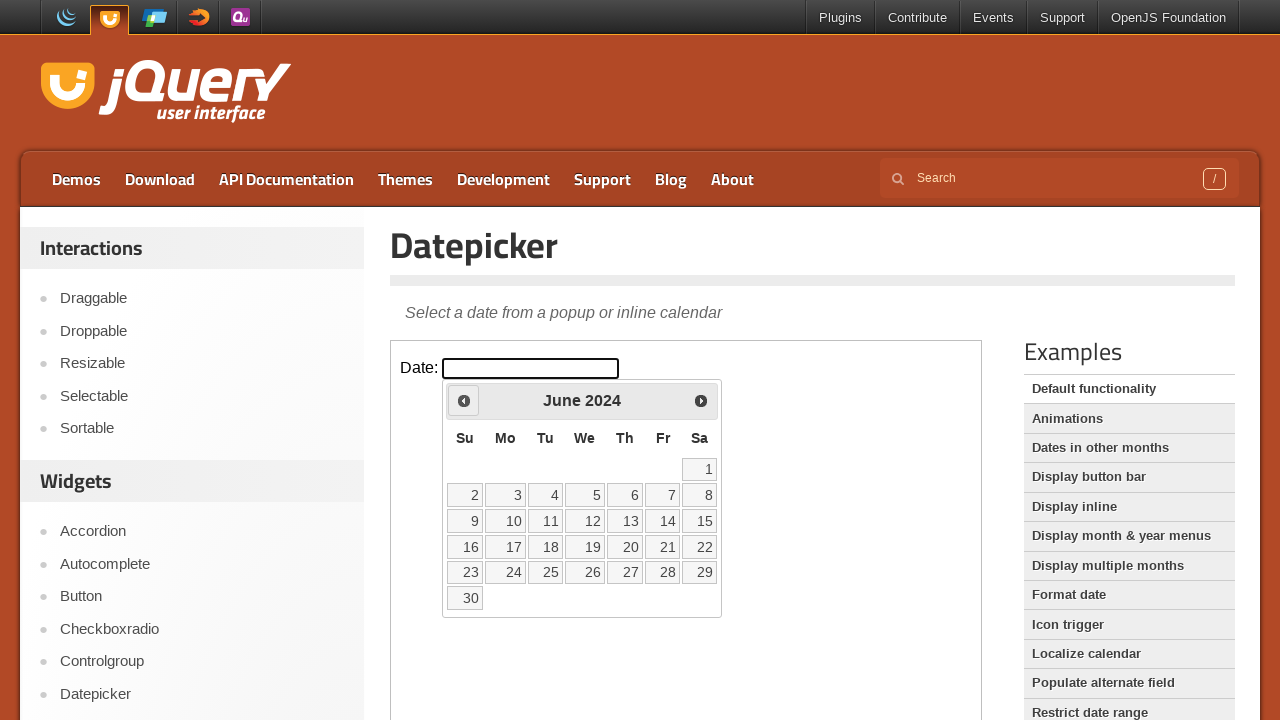

Clicked previous month button, currently at June 2024 at (464, 400) on iframe >> nth=0 >> internal:control=enter-frame >> a[title='Prev'] >> nth=0
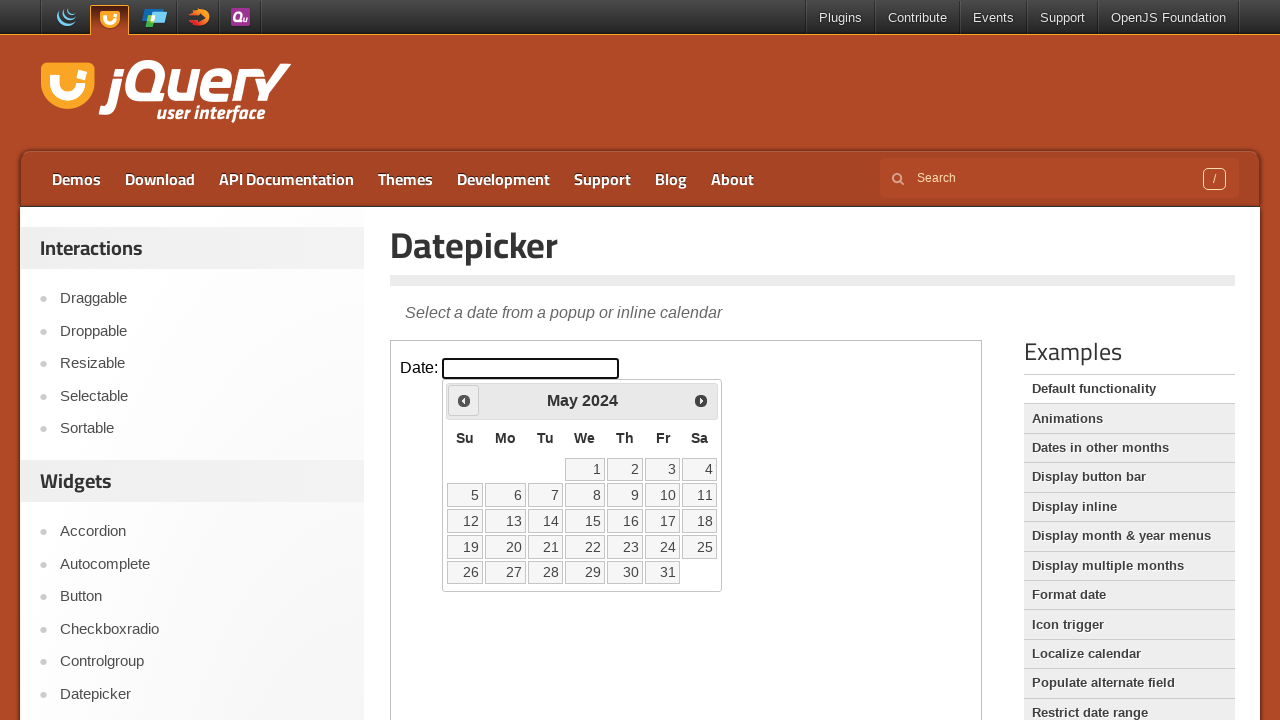

Clicked previous month button, currently at May 2024 at (464, 400) on iframe >> nth=0 >> internal:control=enter-frame >> a[title='Prev'] >> nth=0
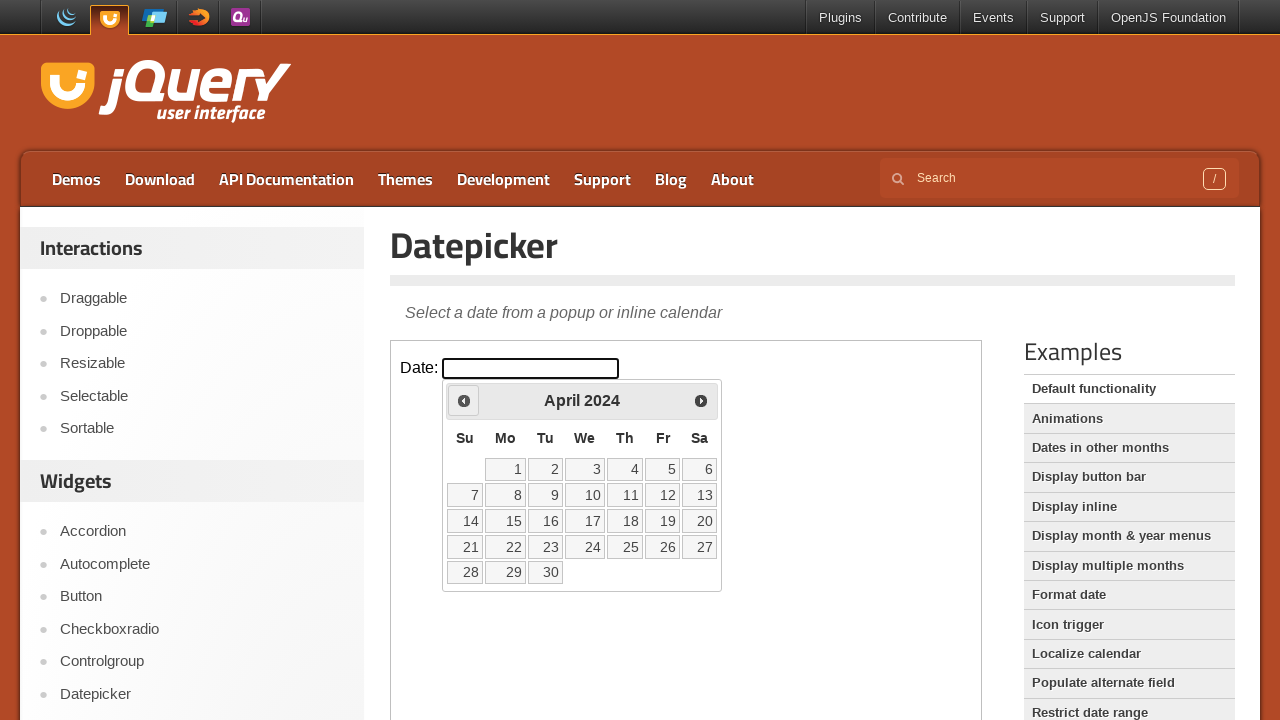

Clicked previous month button, currently at April 2024 at (464, 400) on iframe >> nth=0 >> internal:control=enter-frame >> a[title='Prev'] >> nth=0
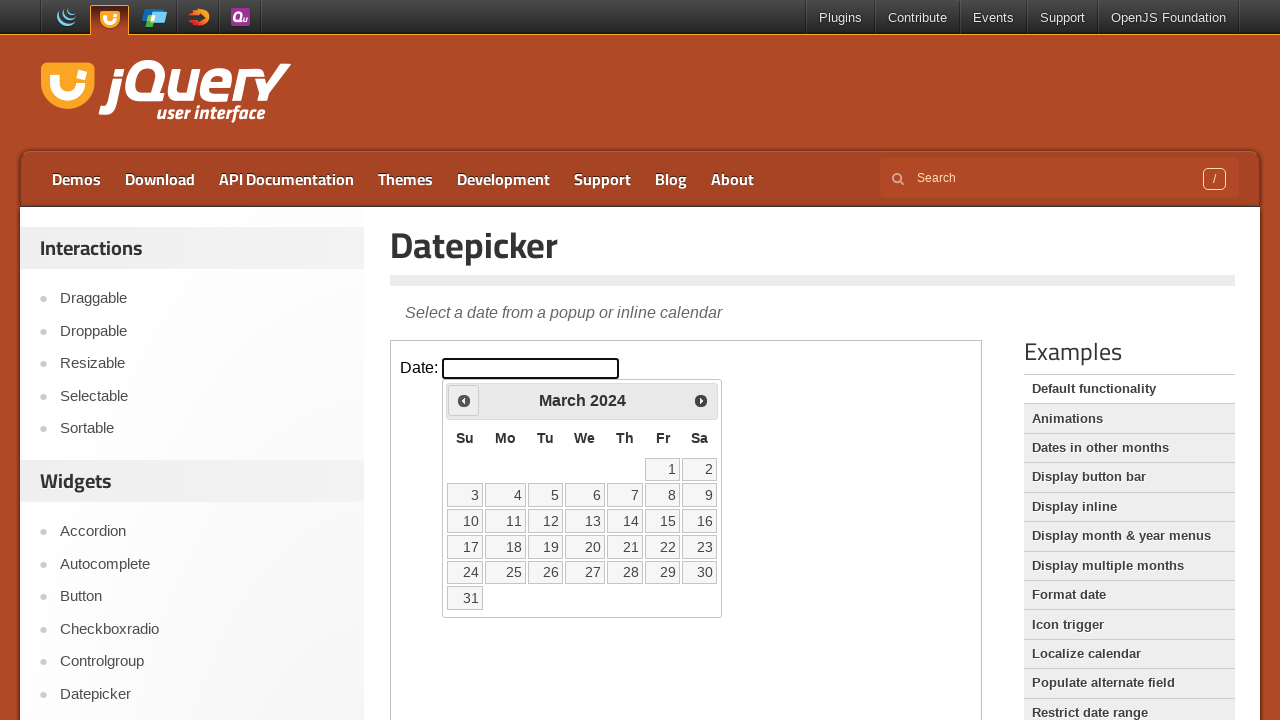

Clicked previous month button, currently at March 2024 at (464, 400) on iframe >> nth=0 >> internal:control=enter-frame >> a[title='Prev'] >> nth=0
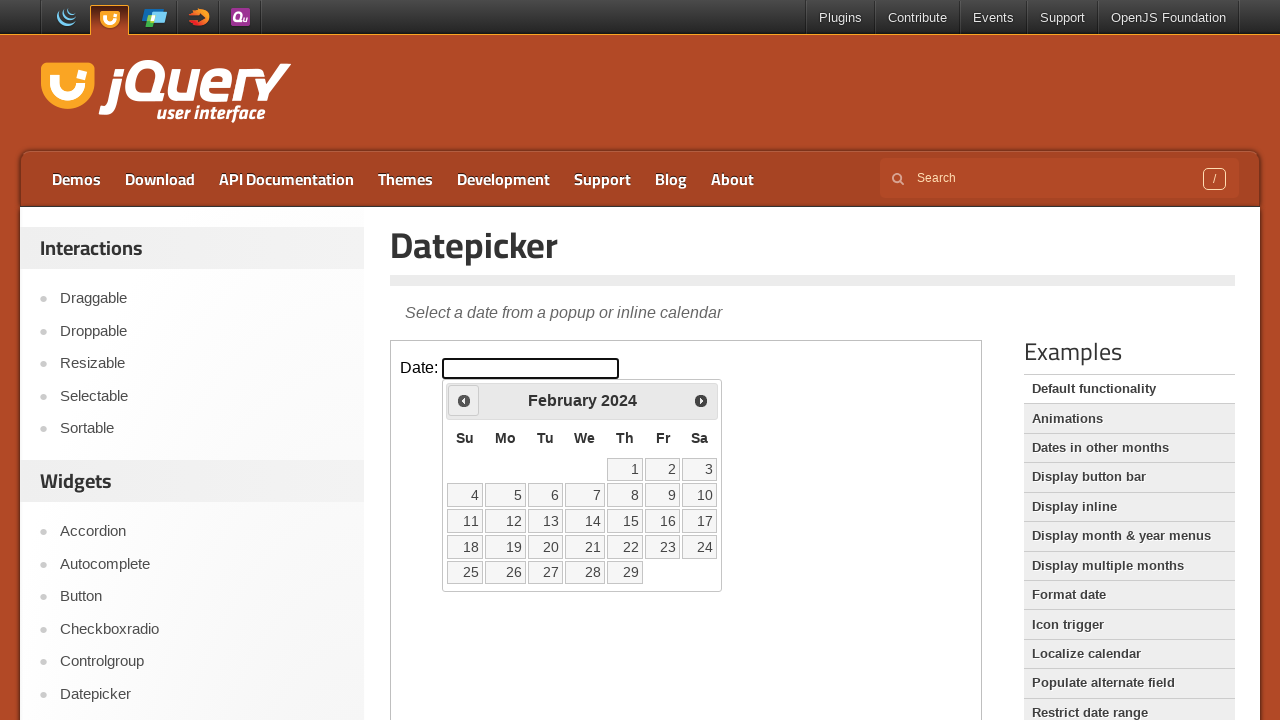

Clicked previous month button, currently at February 2024 at (464, 400) on iframe >> nth=0 >> internal:control=enter-frame >> a[title='Prev'] >> nth=0
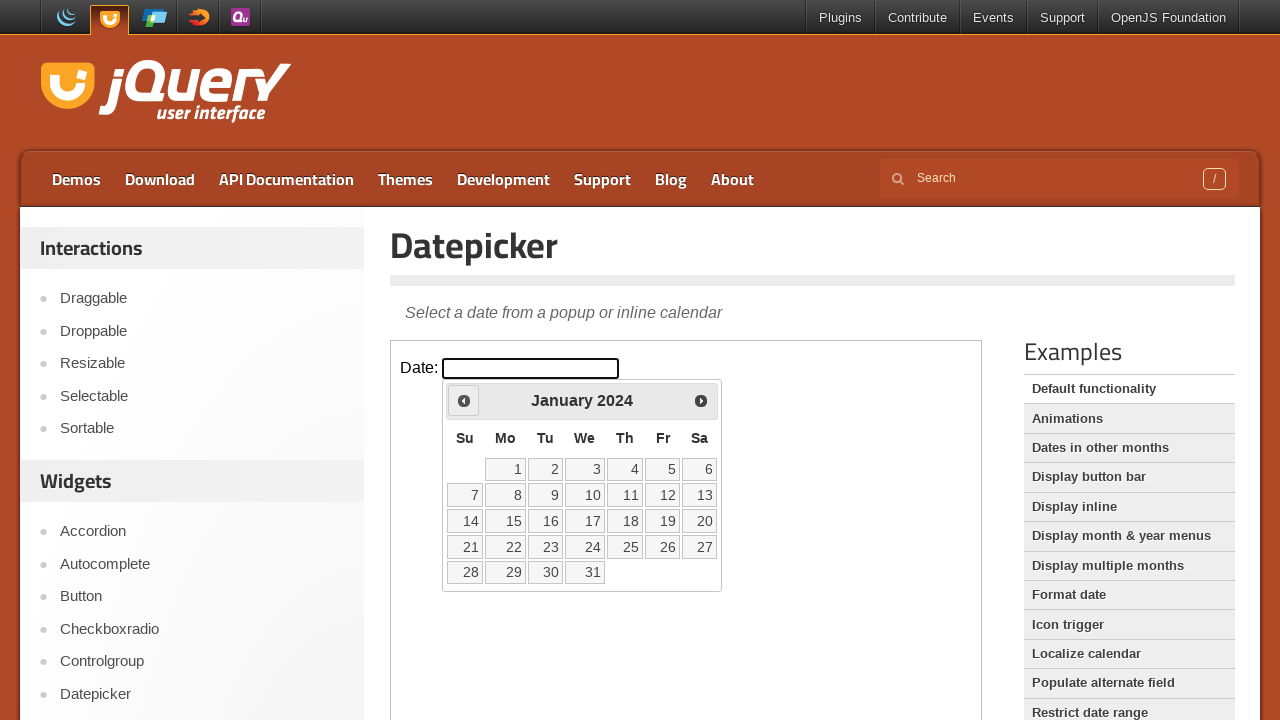

Clicked previous month button, currently at January 2024 at (464, 400) on iframe >> nth=0 >> internal:control=enter-frame >> a[title='Prev'] >> nth=0
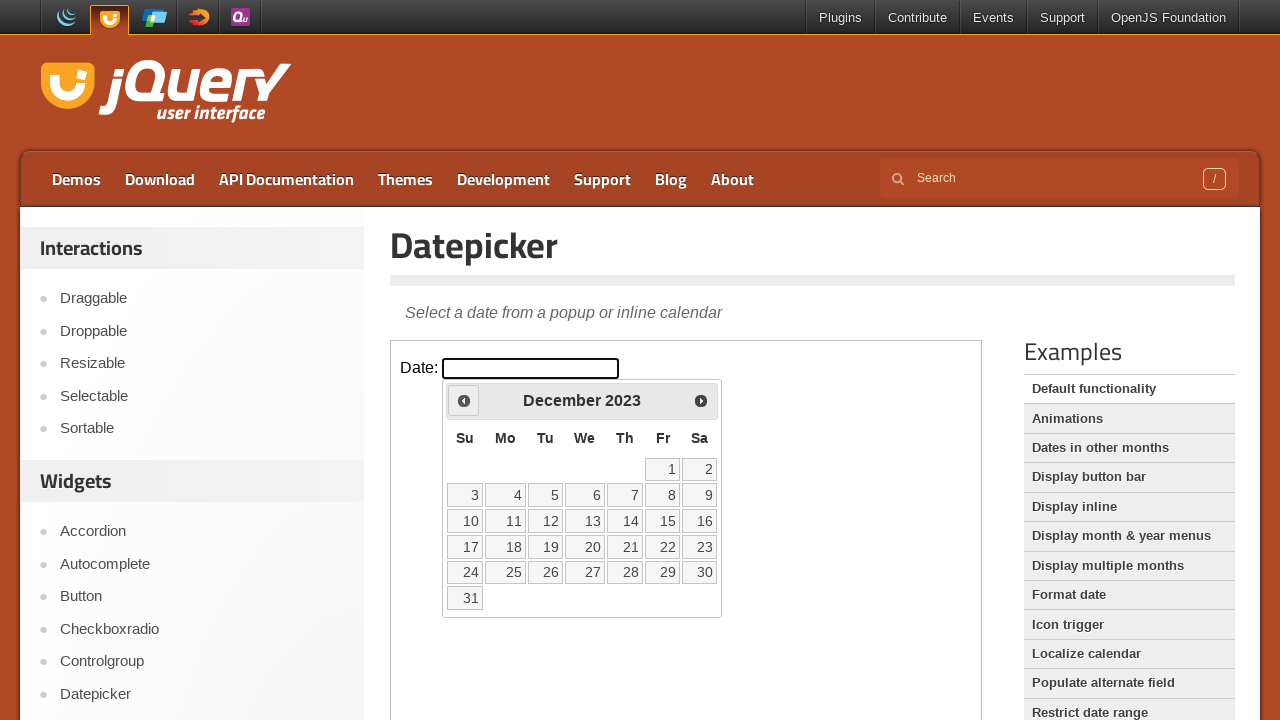

Clicked previous month button, currently at December 2023 at (464, 400) on iframe >> nth=0 >> internal:control=enter-frame >> a[title='Prev'] >> nth=0
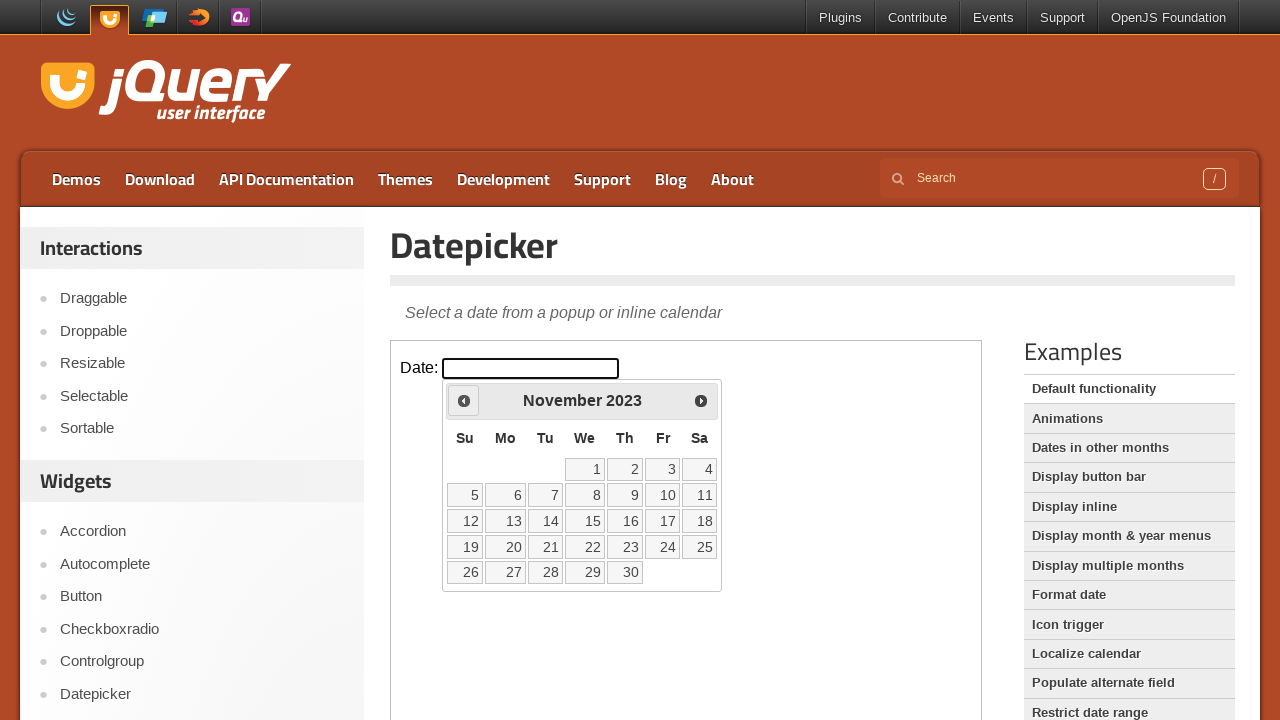

Clicked previous month button, currently at November 2023 at (464, 400) on iframe >> nth=0 >> internal:control=enter-frame >> a[title='Prev'] >> nth=0
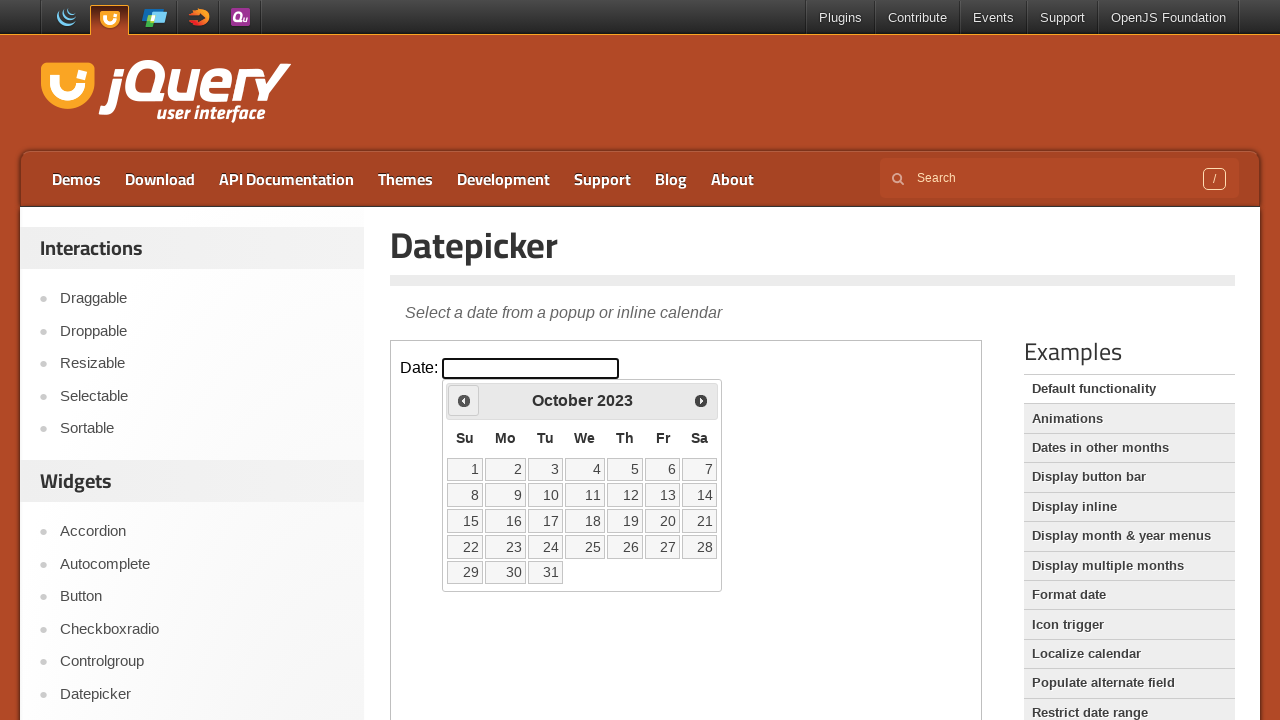

Clicked previous month button, currently at October 2023 at (464, 400) on iframe >> nth=0 >> internal:control=enter-frame >> a[title='Prev'] >> nth=0
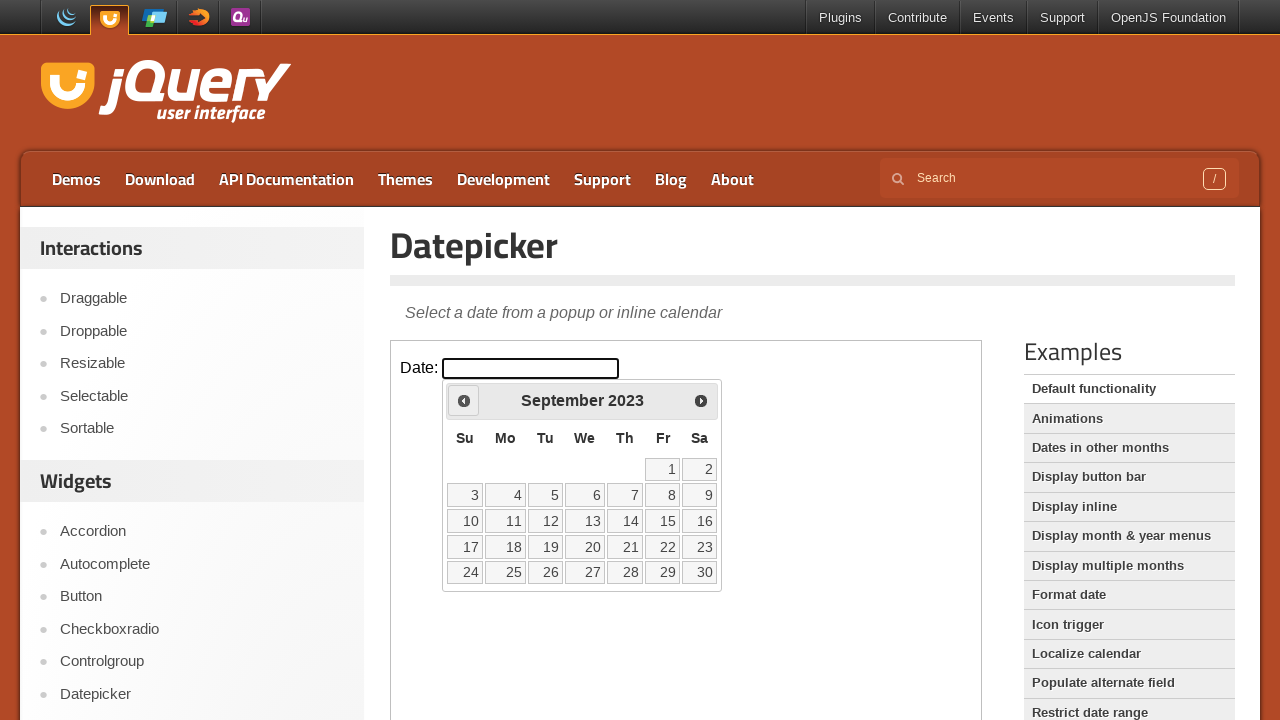

Clicked previous month button, currently at September 2023 at (464, 400) on iframe >> nth=0 >> internal:control=enter-frame >> a[title='Prev'] >> nth=0
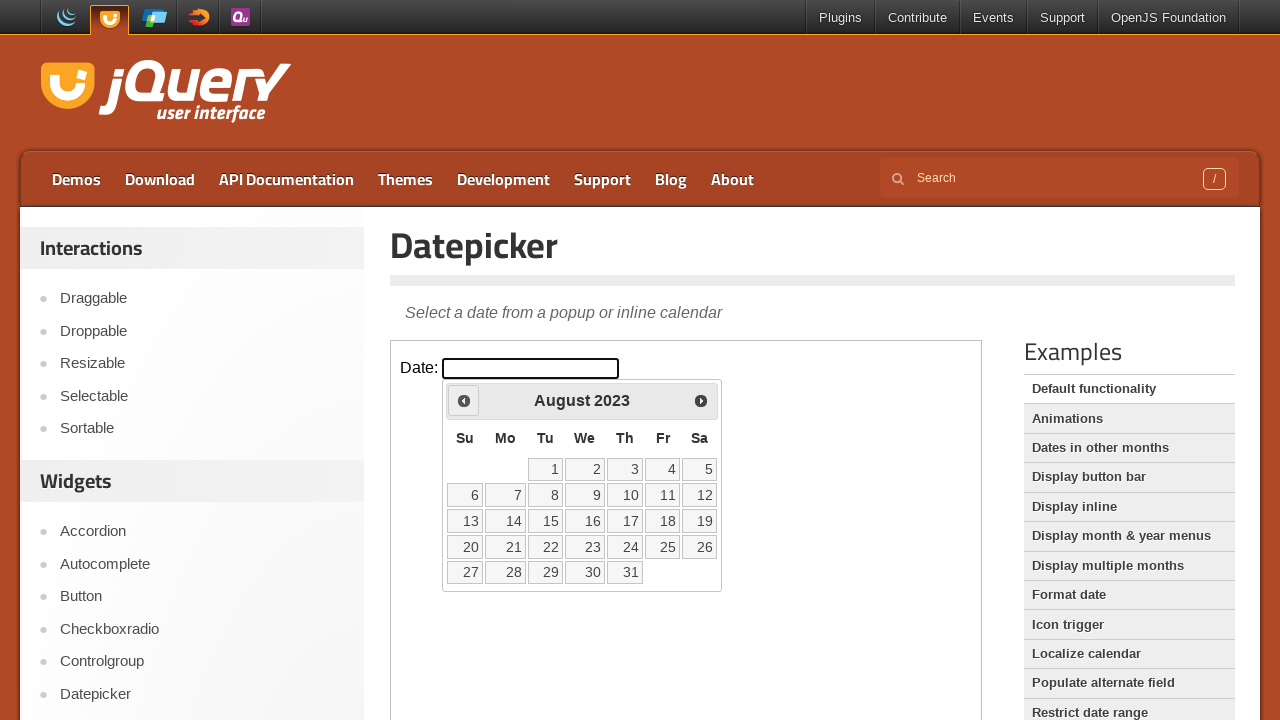

Clicked previous month button, currently at August 2023 at (464, 400) on iframe >> nth=0 >> internal:control=enter-frame >> a[title='Prev'] >> nth=0
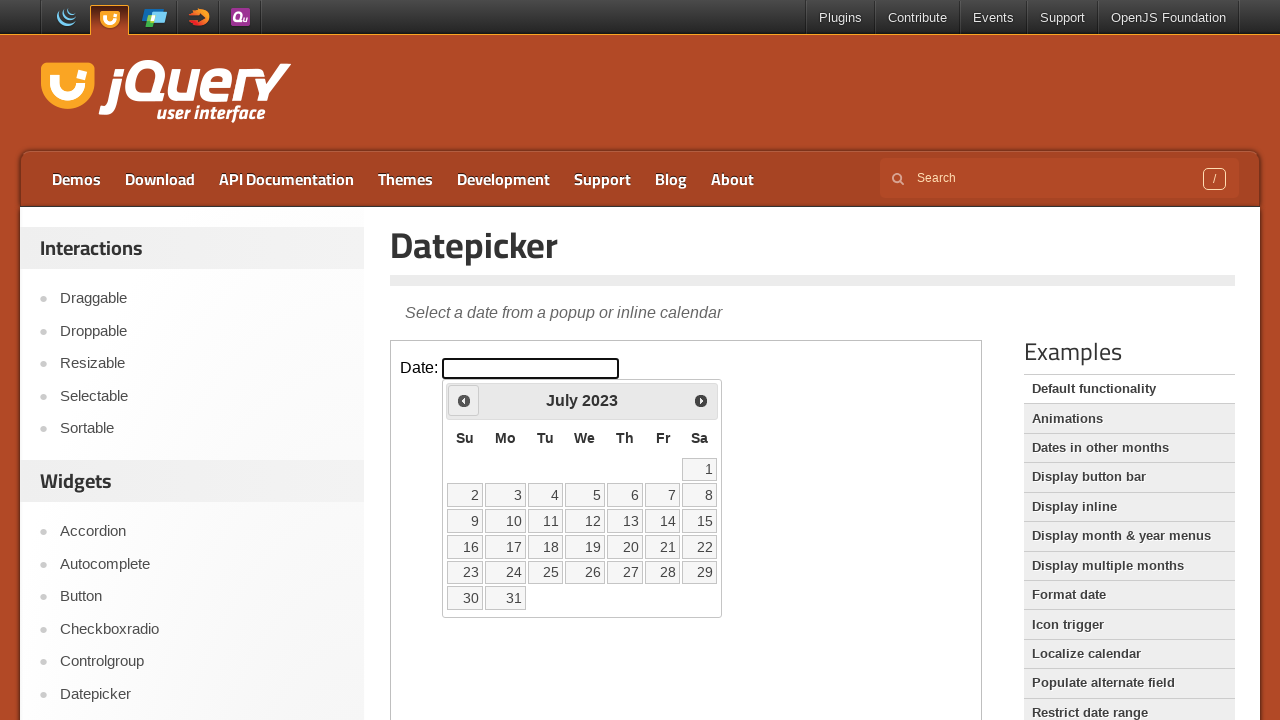

Clicked previous month button, currently at July 2023 at (464, 400) on iframe >> nth=0 >> internal:control=enter-frame >> a[title='Prev'] >> nth=0
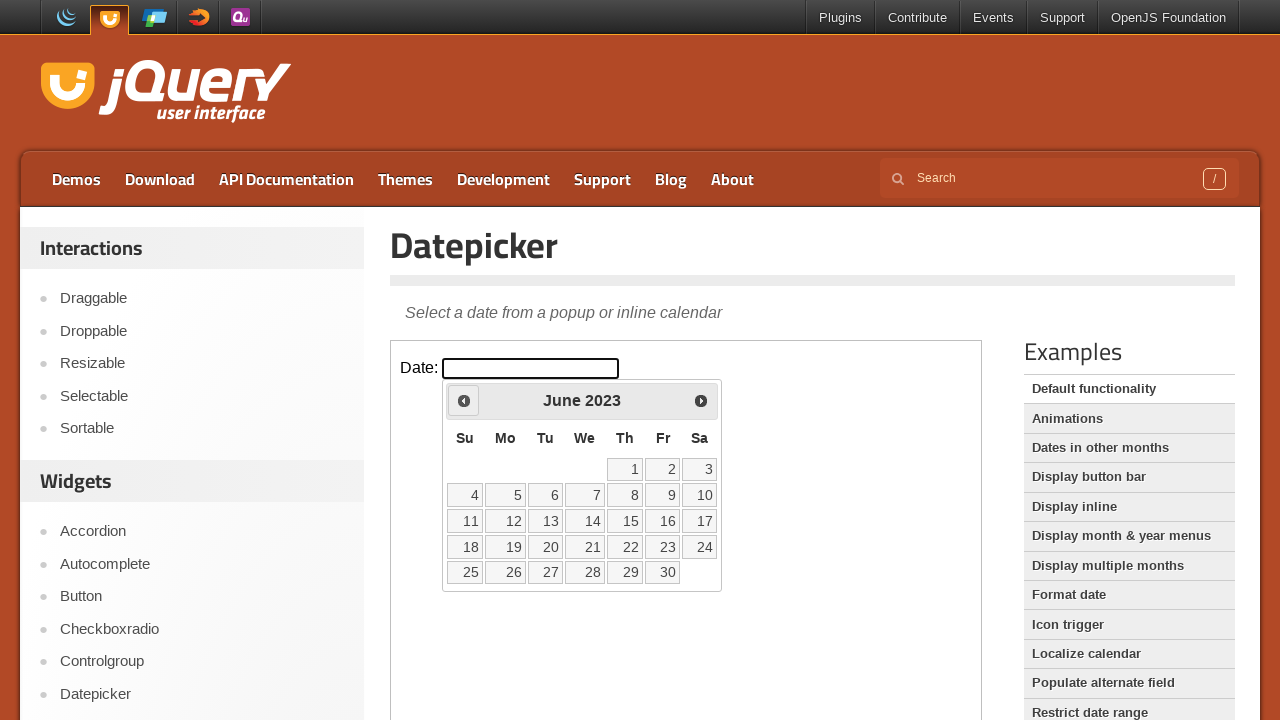

Clicked previous month button, currently at June 2023 at (464, 400) on iframe >> nth=0 >> internal:control=enter-frame >> a[title='Prev'] >> nth=0
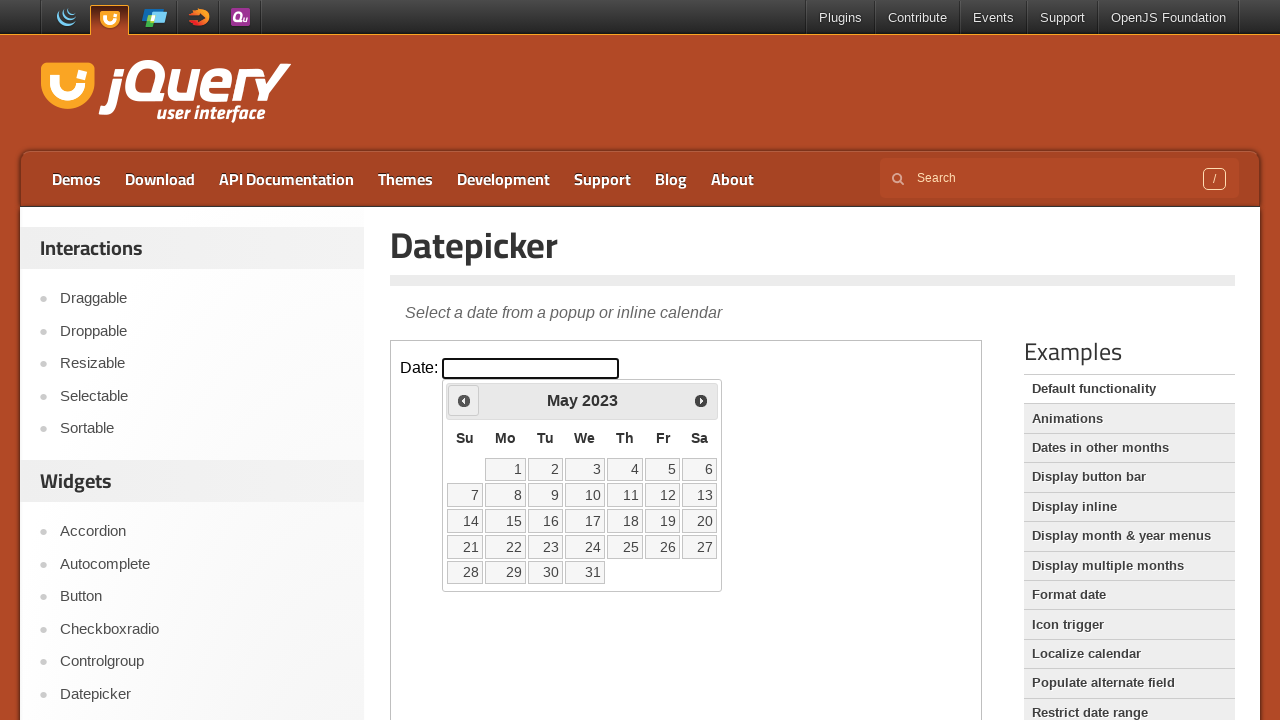

Clicked previous month button, currently at May 2023 at (464, 400) on iframe >> nth=0 >> internal:control=enter-frame >> a[title='Prev'] >> nth=0
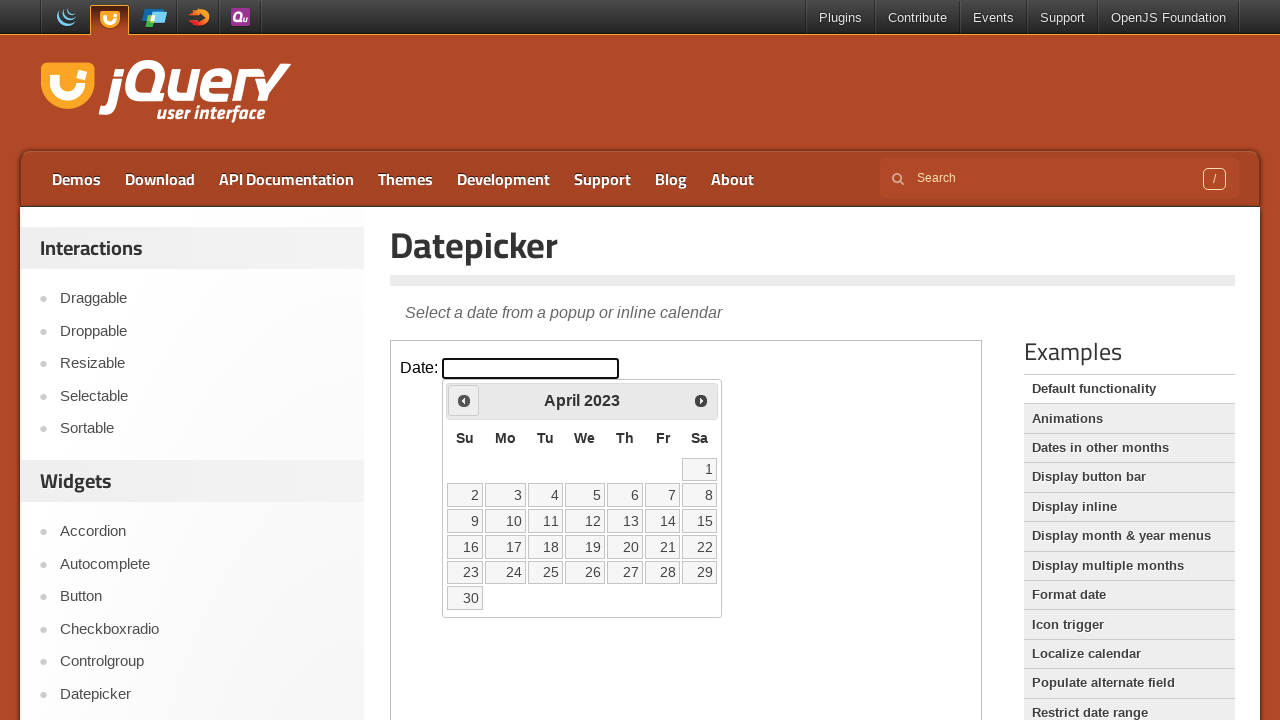

Clicked previous month button, currently at April 2023 at (464, 400) on iframe >> nth=0 >> internal:control=enter-frame >> a[title='Prev'] >> nth=0
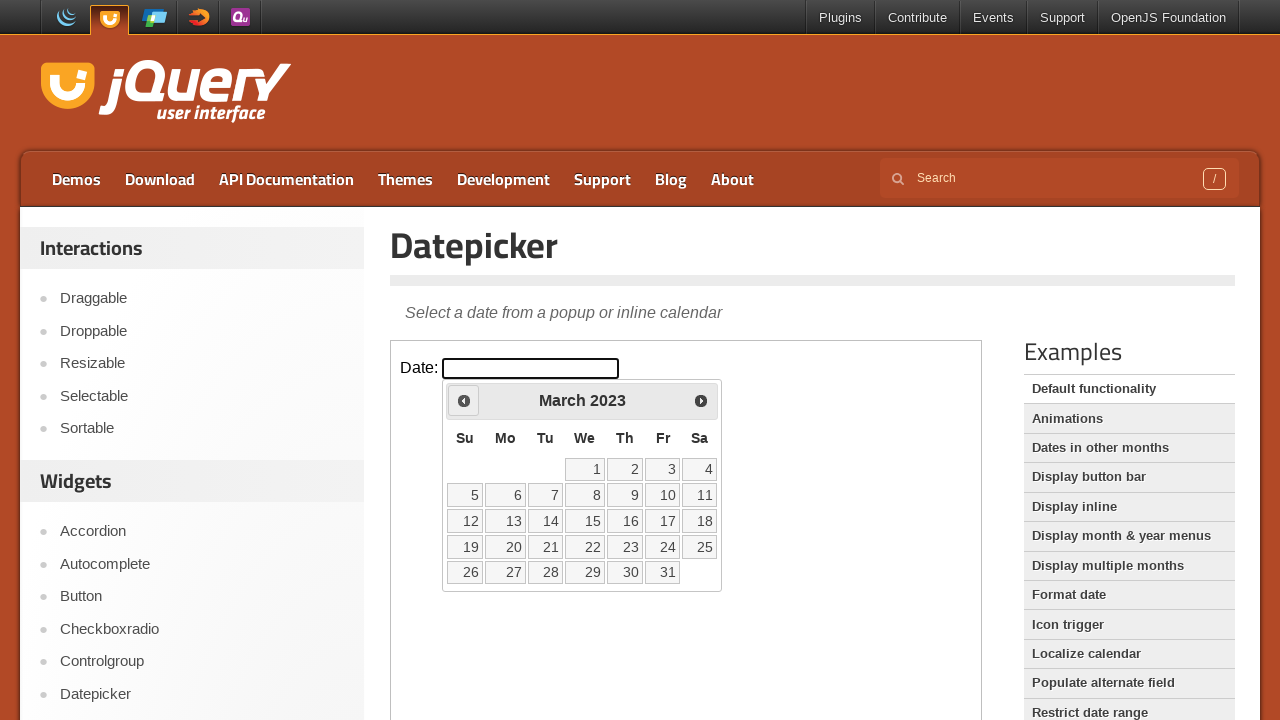

Clicked previous month button, currently at March 2023 at (464, 400) on iframe >> nth=0 >> internal:control=enter-frame >> a[title='Prev'] >> nth=0
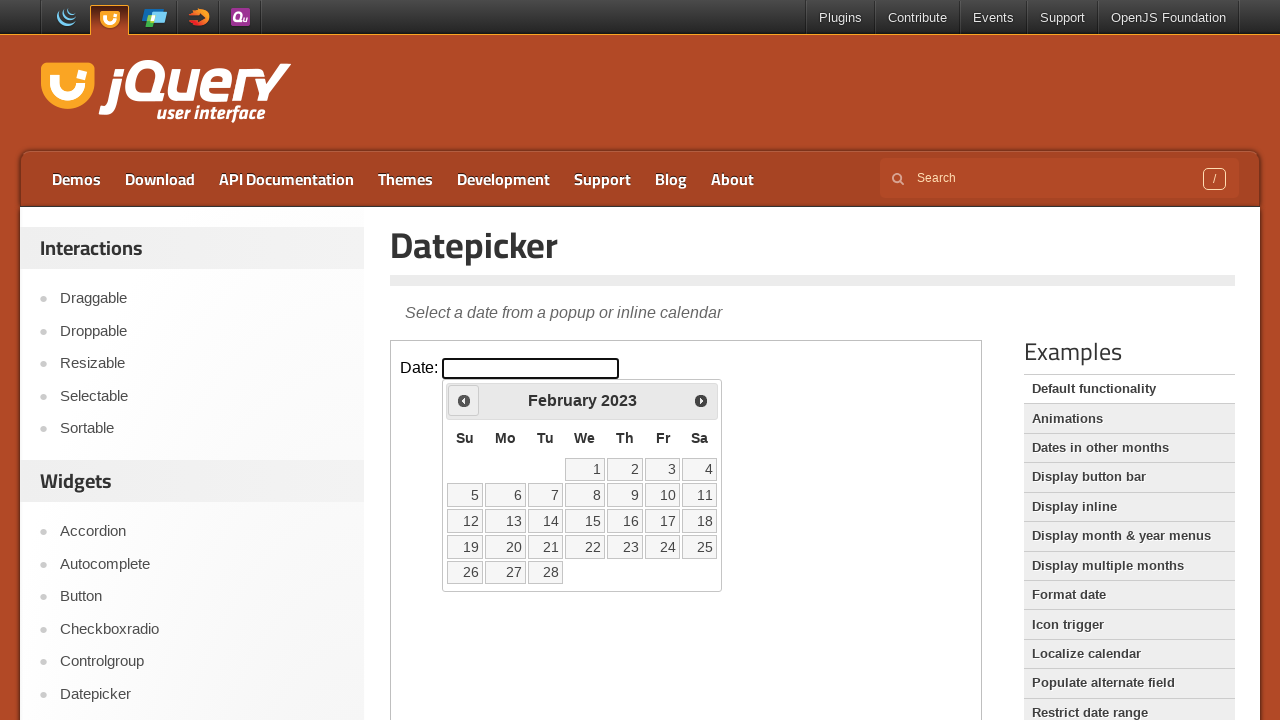

Clicked previous month button, currently at February 2023 at (464, 400) on iframe >> nth=0 >> internal:control=enter-frame >> a[title='Prev'] >> nth=0
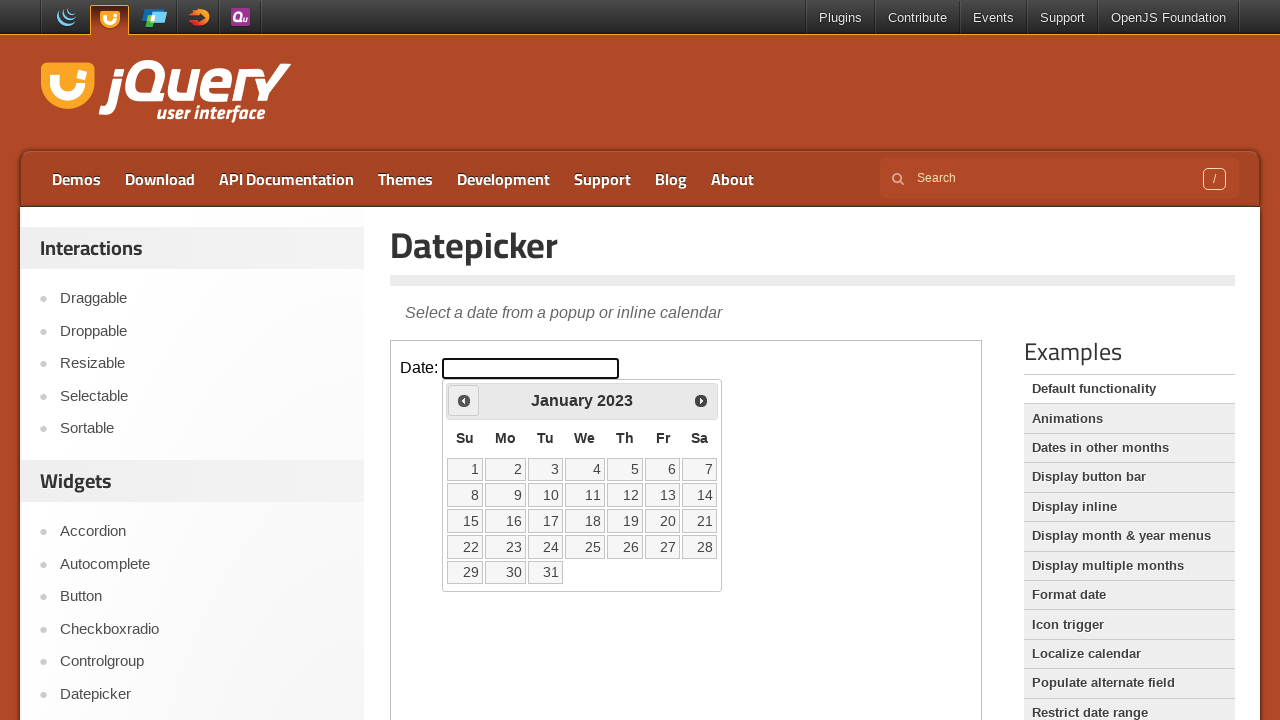

Clicked previous month button, currently at January 2023 at (464, 400) on iframe >> nth=0 >> internal:control=enter-frame >> a[title='Prev'] >> nth=0
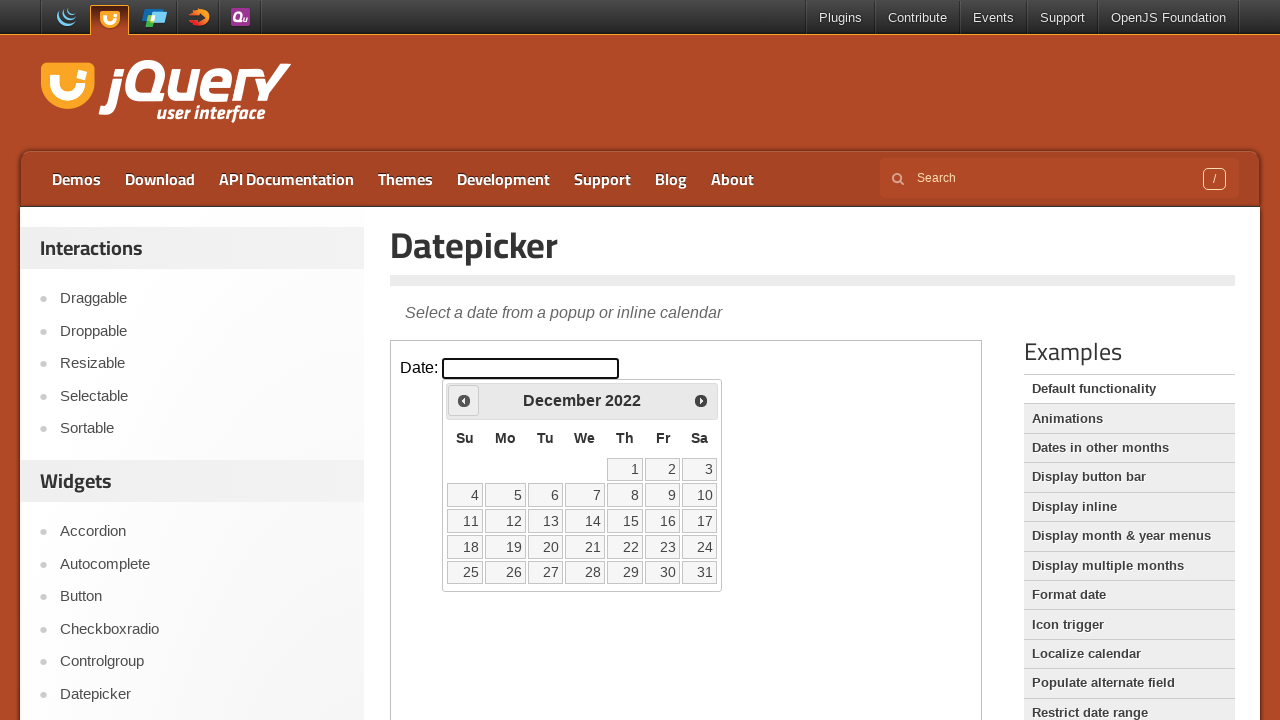

Clicked previous month button, currently at December 2022 at (464, 400) on iframe >> nth=0 >> internal:control=enter-frame >> a[title='Prev'] >> nth=0
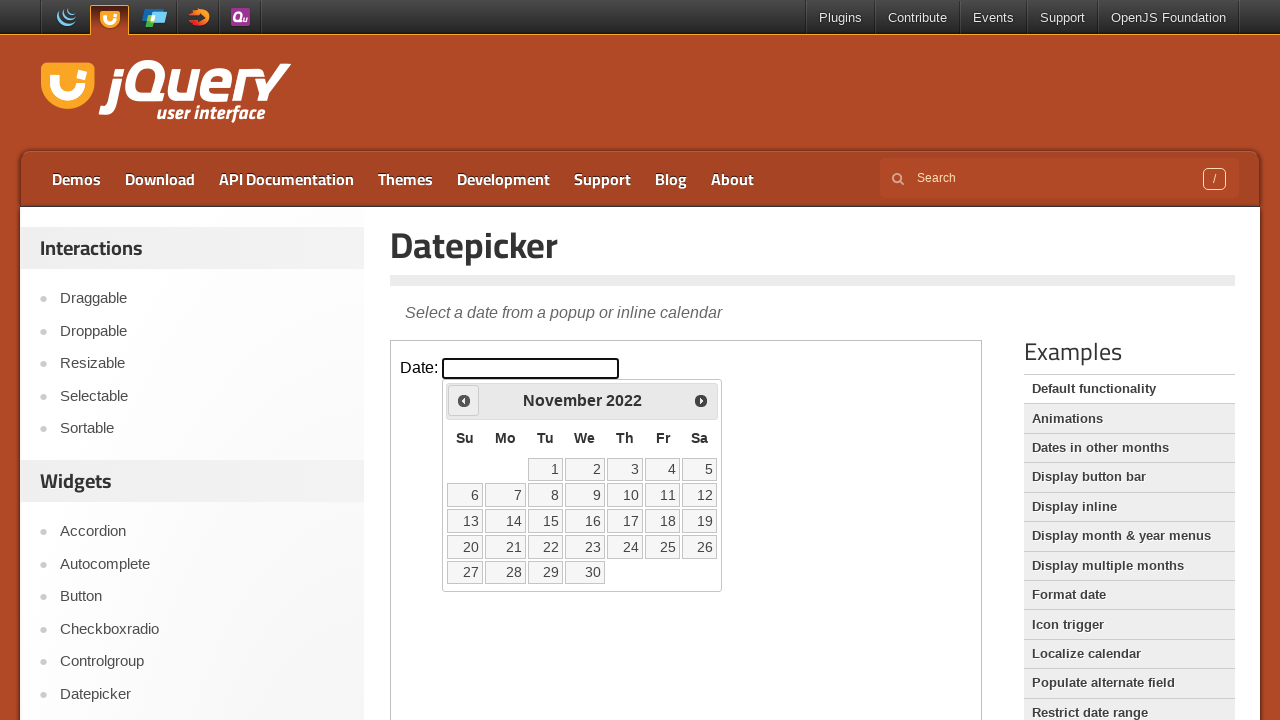

Clicked previous month button, currently at November 2022 at (464, 400) on iframe >> nth=0 >> internal:control=enter-frame >> a[title='Prev'] >> nth=0
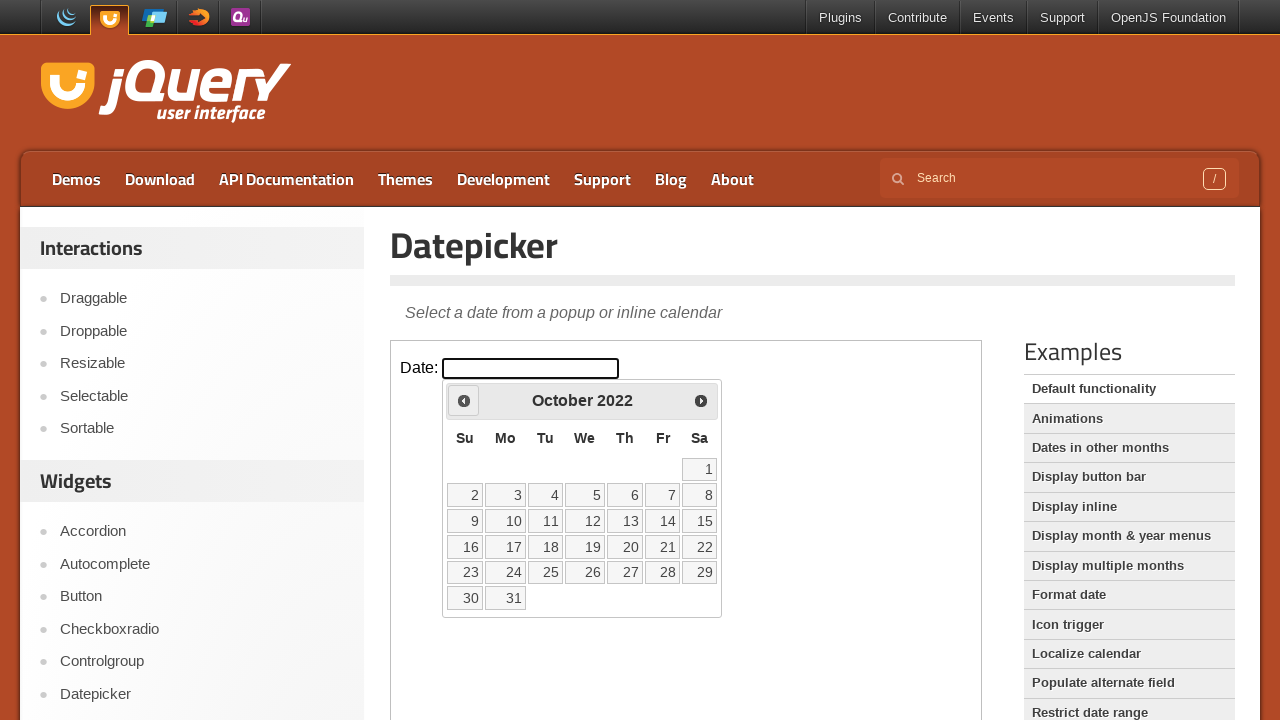

Clicked previous month button, currently at October 2022 at (464, 400) on iframe >> nth=0 >> internal:control=enter-frame >> a[title='Prev'] >> nth=0
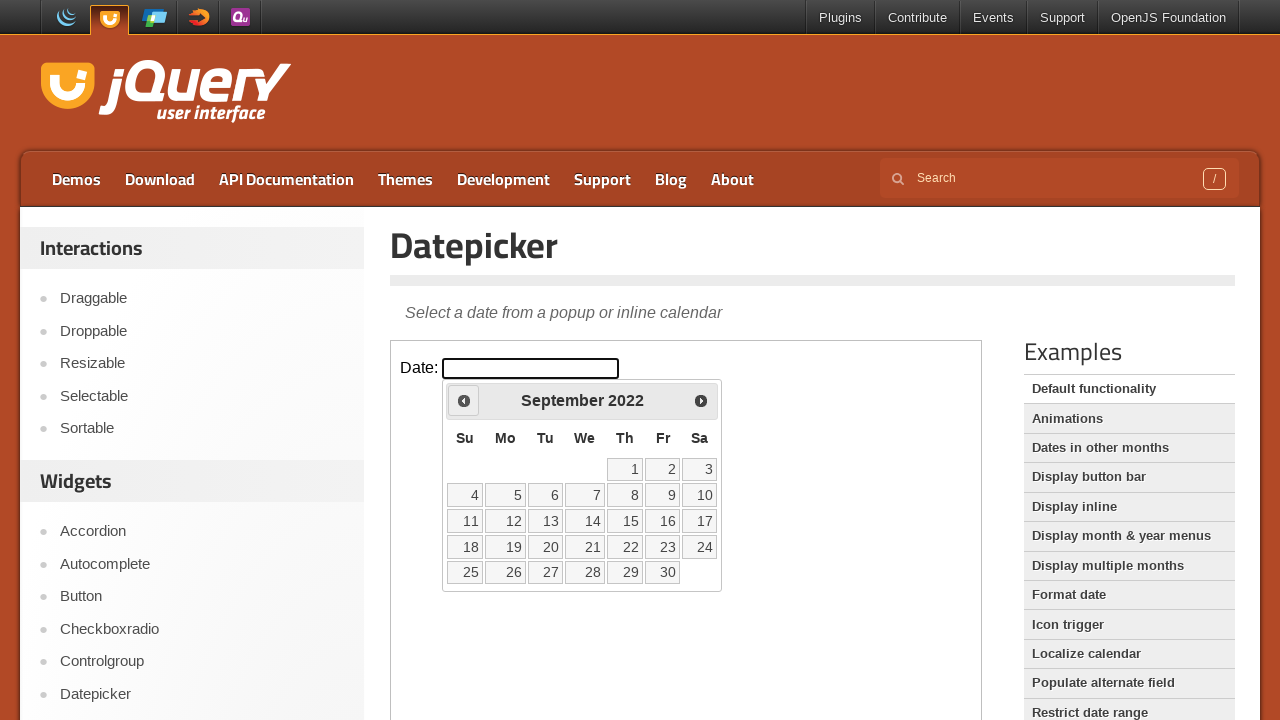

Clicked previous month button, currently at September 2022 at (464, 400) on iframe >> nth=0 >> internal:control=enter-frame >> a[title='Prev'] >> nth=0
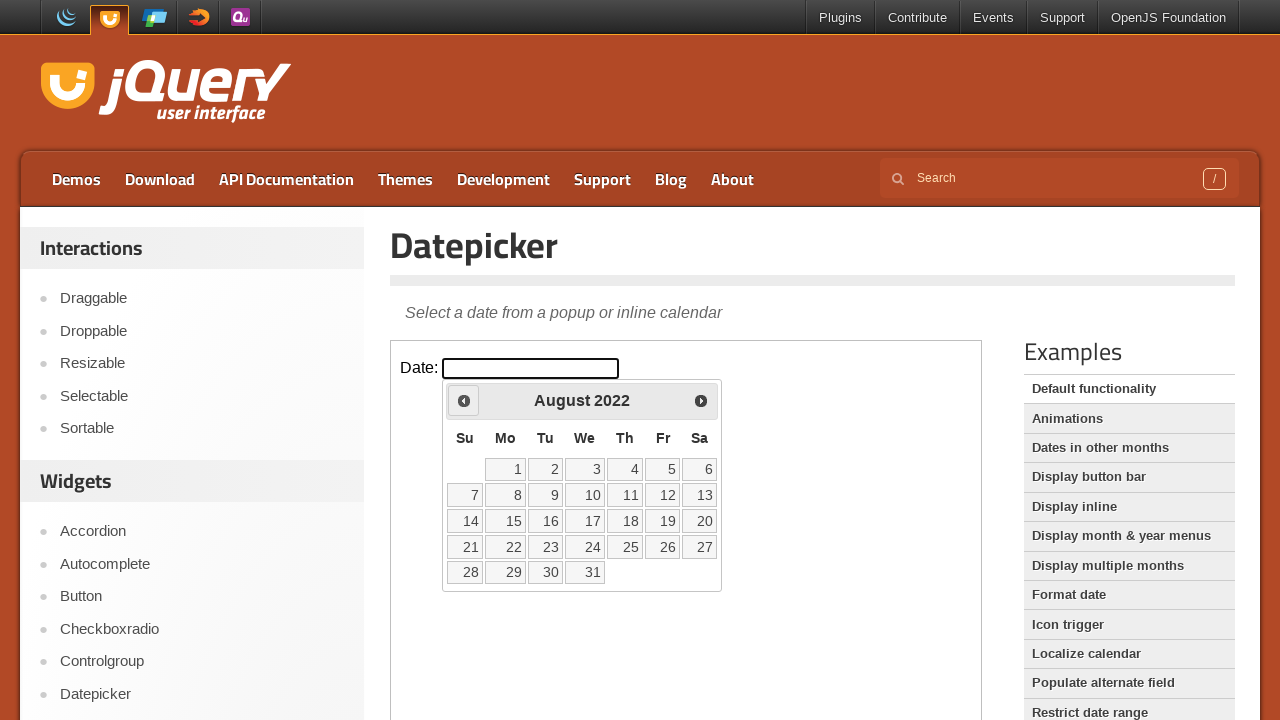

Clicked previous month button, currently at August 2022 at (464, 400) on iframe >> nth=0 >> internal:control=enter-frame >> a[title='Prev'] >> nth=0
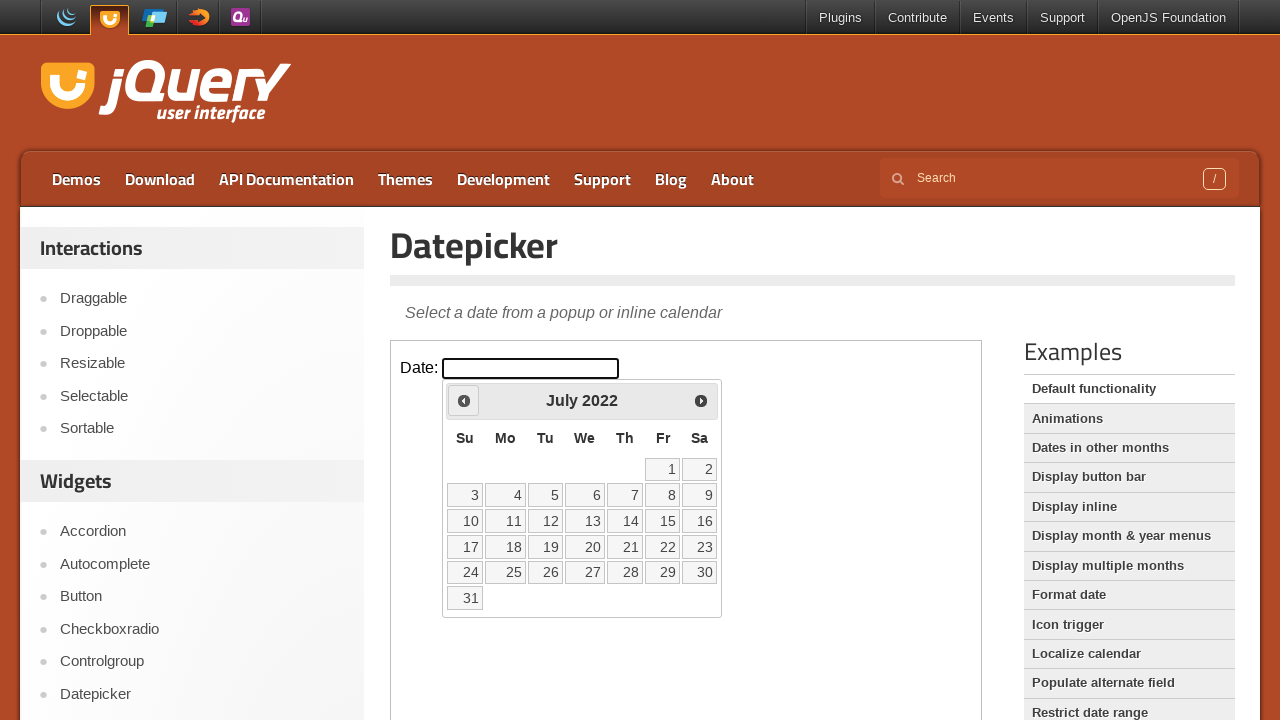

Clicked previous month button, currently at July 2022 at (464, 400) on iframe >> nth=0 >> internal:control=enter-frame >> a[title='Prev'] >> nth=0
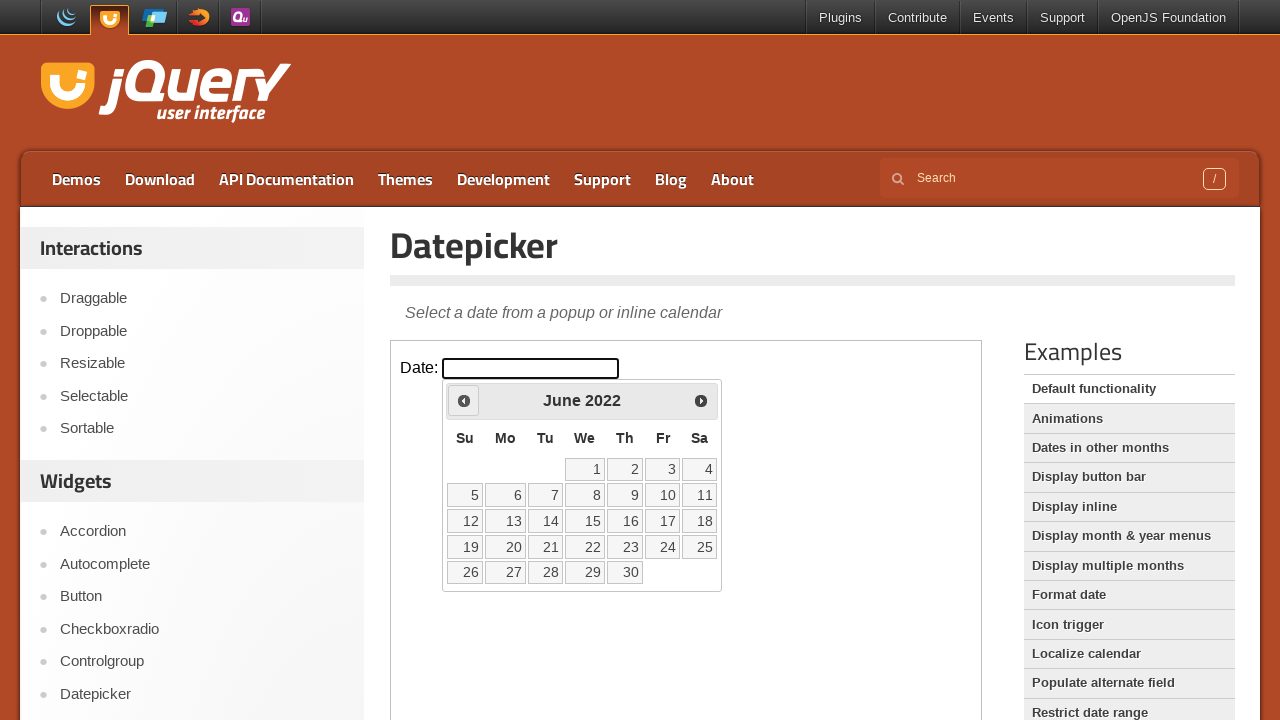

Clicked previous month button, currently at June 2022 at (464, 400) on iframe >> nth=0 >> internal:control=enter-frame >> a[title='Prev'] >> nth=0
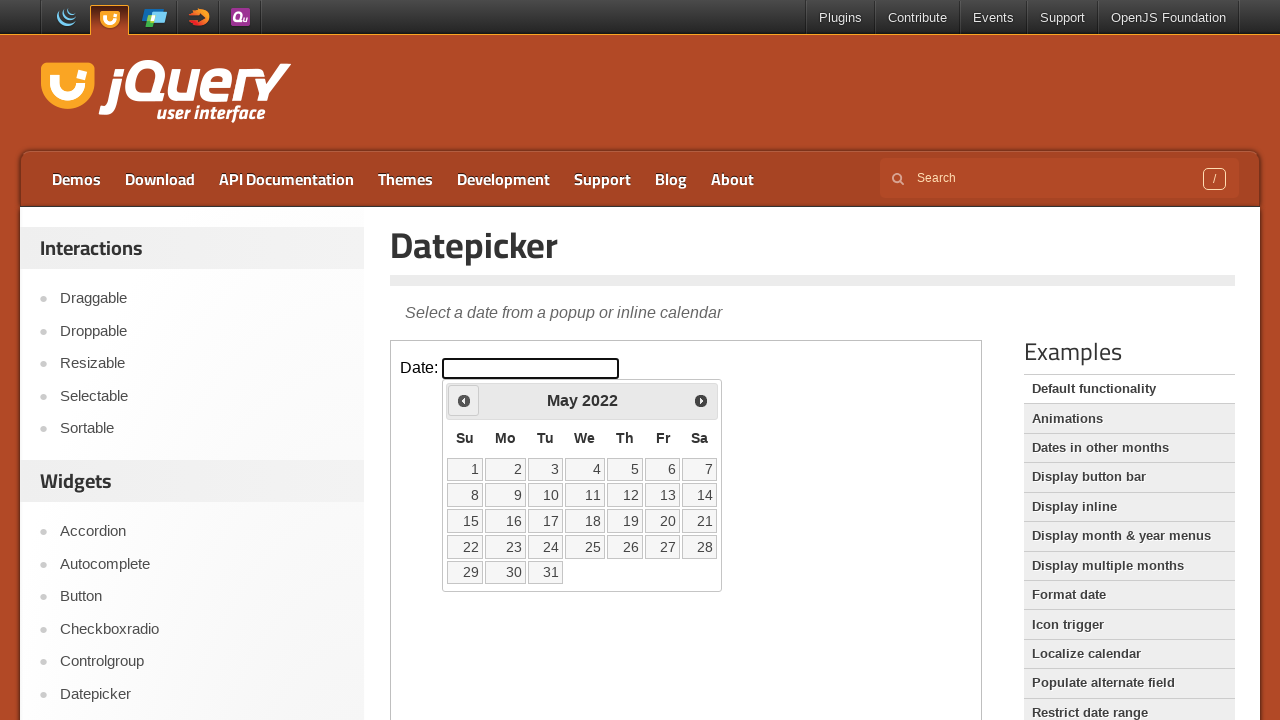

Clicked previous month button, currently at May 2022 at (464, 400) on iframe >> nth=0 >> internal:control=enter-frame >> a[title='Prev'] >> nth=0
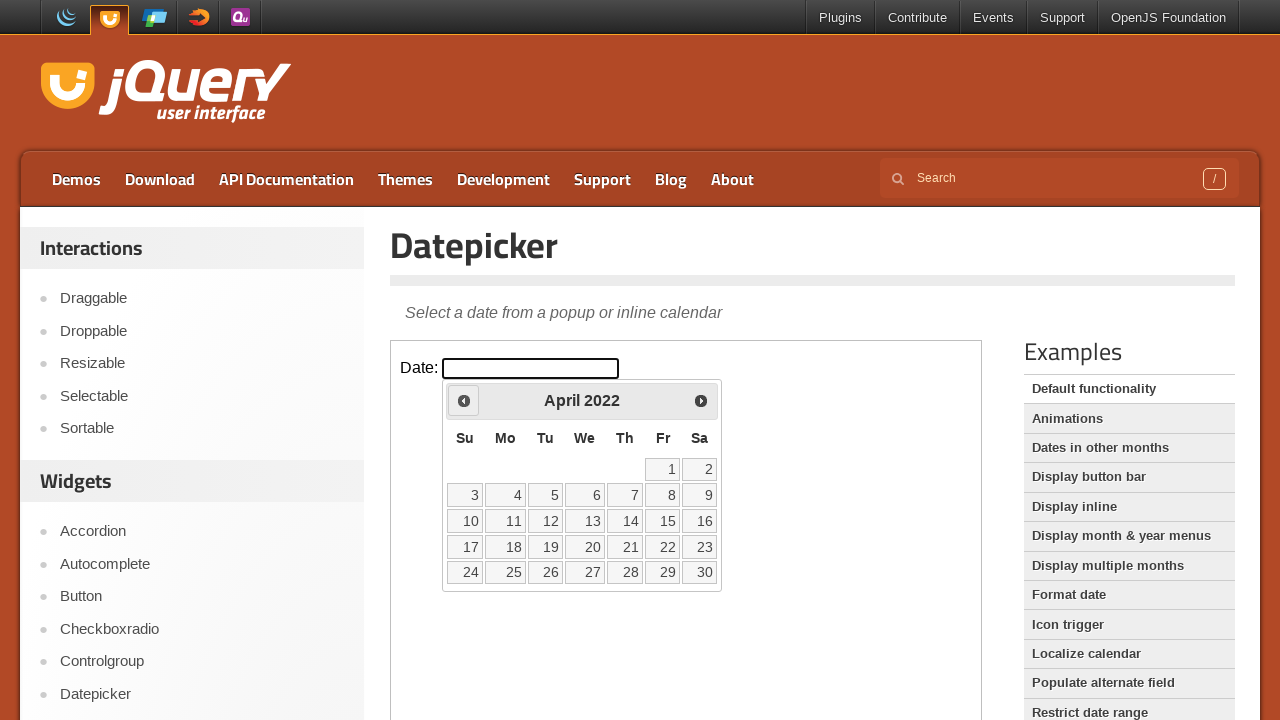

Clicked previous month button, currently at April 2022 at (464, 400) on iframe >> nth=0 >> internal:control=enter-frame >> a[title='Prev'] >> nth=0
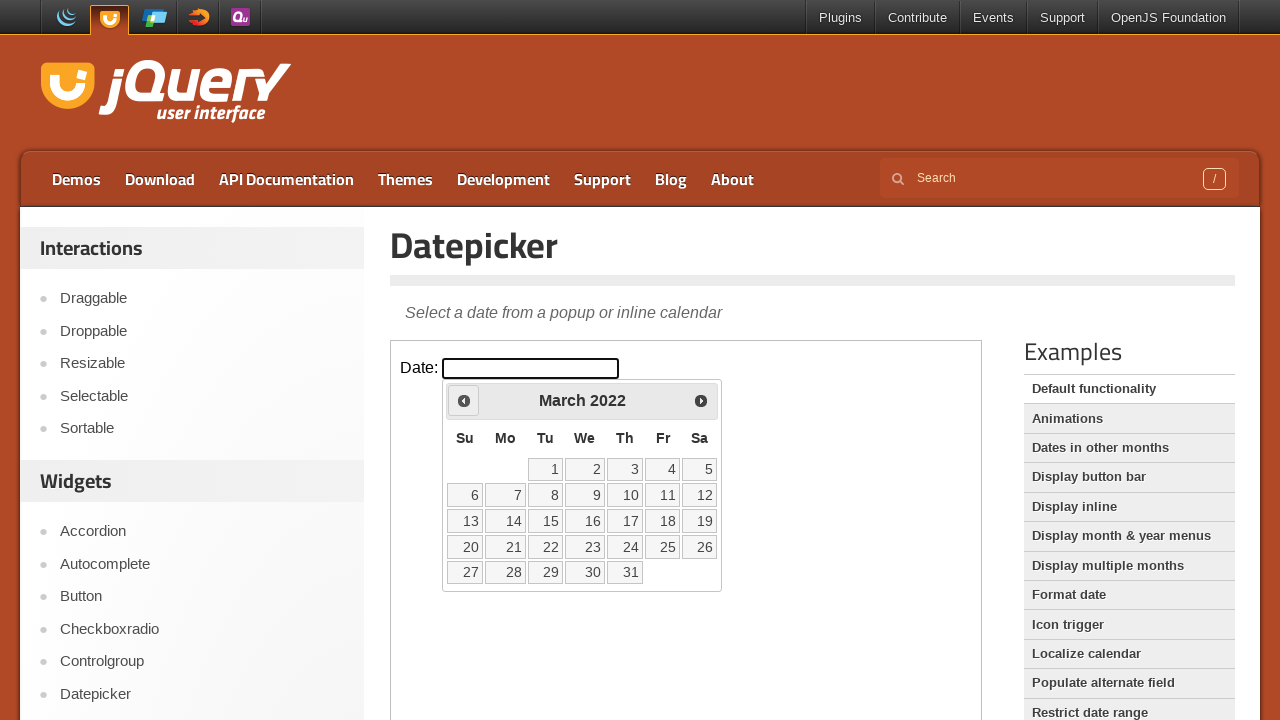

Clicked previous month button, currently at March 2022 at (464, 400) on iframe >> nth=0 >> internal:control=enter-frame >> a[title='Prev'] >> nth=0
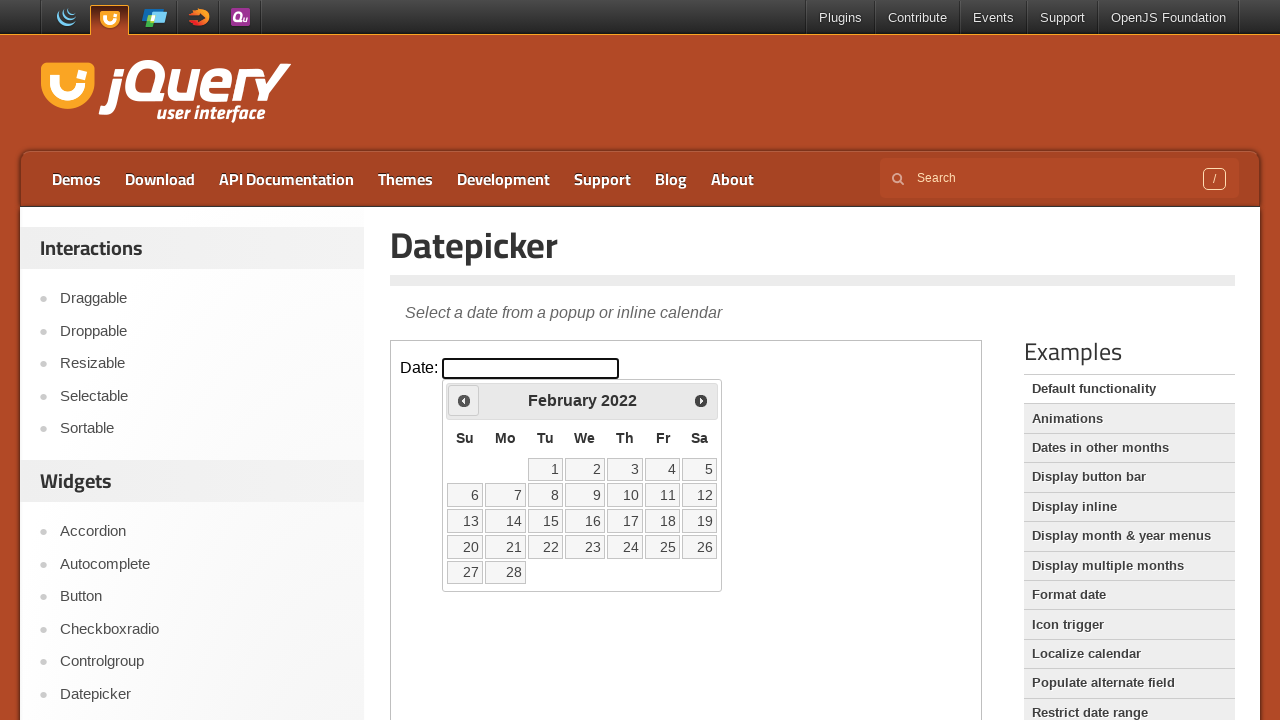

Clicked previous month button, currently at February 2022 at (464, 400) on iframe >> nth=0 >> internal:control=enter-frame >> a[title='Prev'] >> nth=0
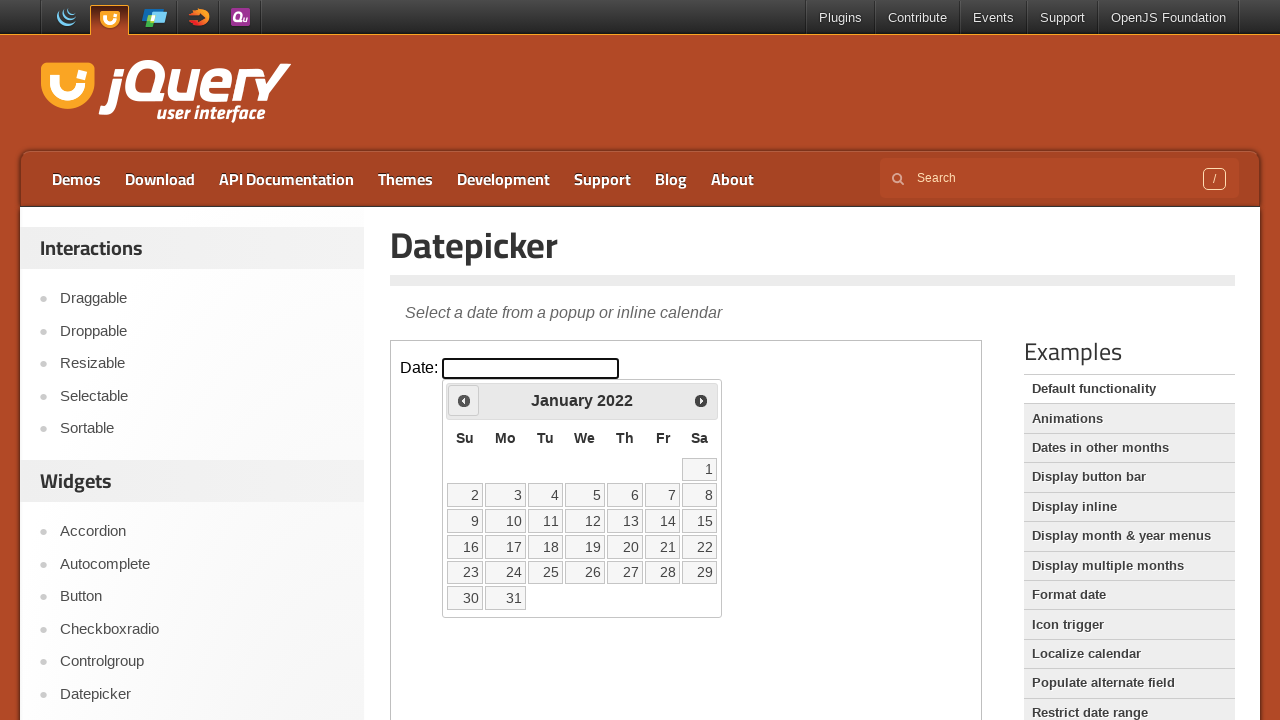

Clicked previous month button, currently at January 2022 at (464, 400) on iframe >> nth=0 >> internal:control=enter-frame >> a[title='Prev'] >> nth=0
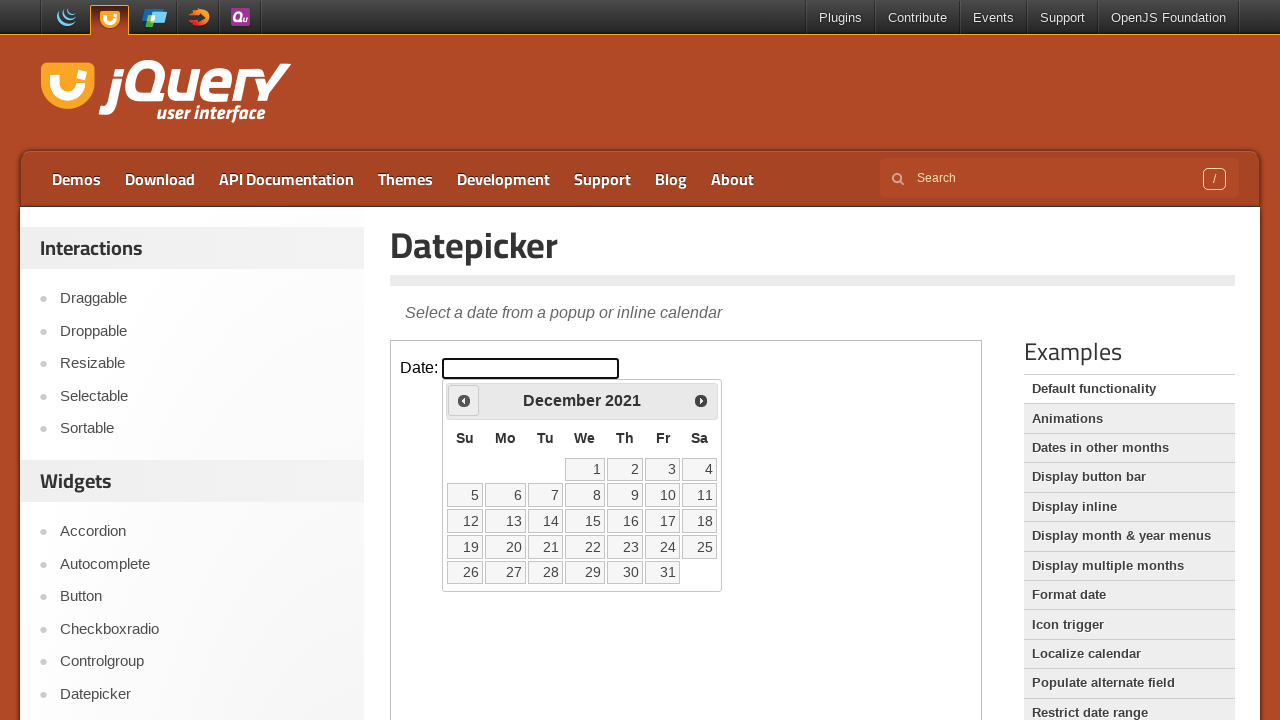

Clicked previous month button, currently at December 2021 at (464, 400) on iframe >> nth=0 >> internal:control=enter-frame >> a[title='Prev'] >> nth=0
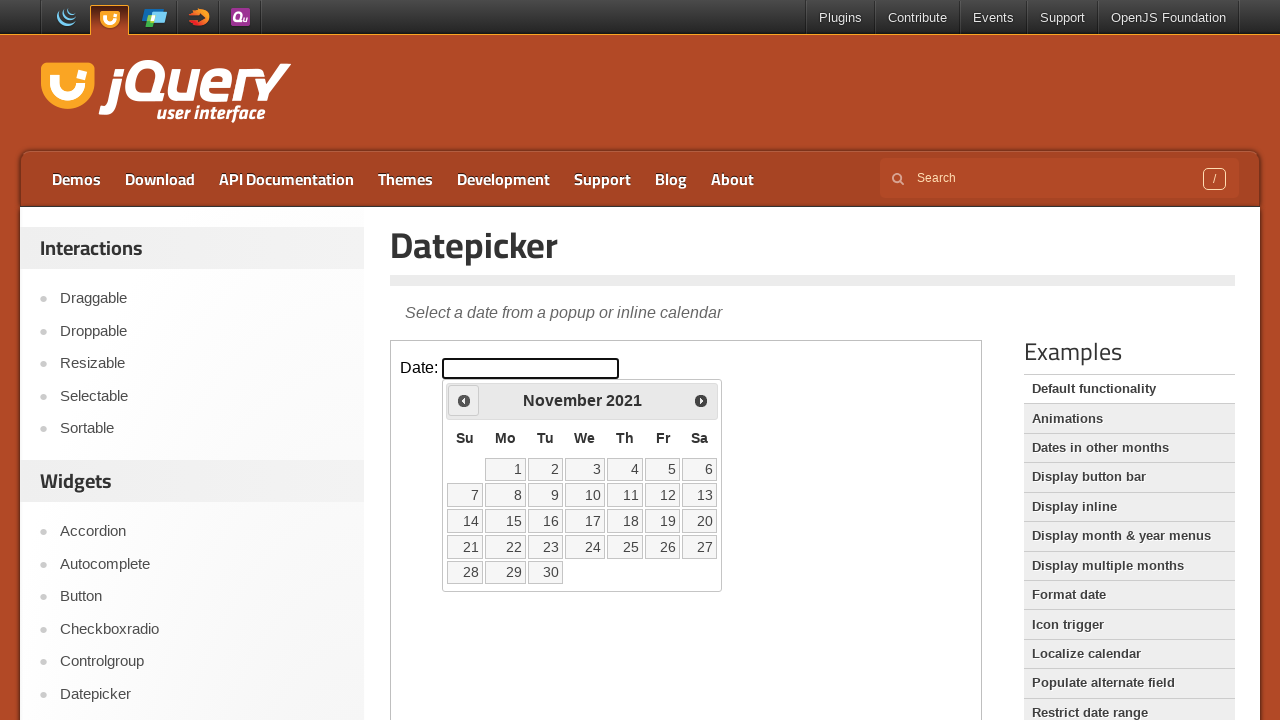

Clicked previous month button, currently at November 2021 at (464, 400) on iframe >> nth=0 >> internal:control=enter-frame >> a[title='Prev'] >> nth=0
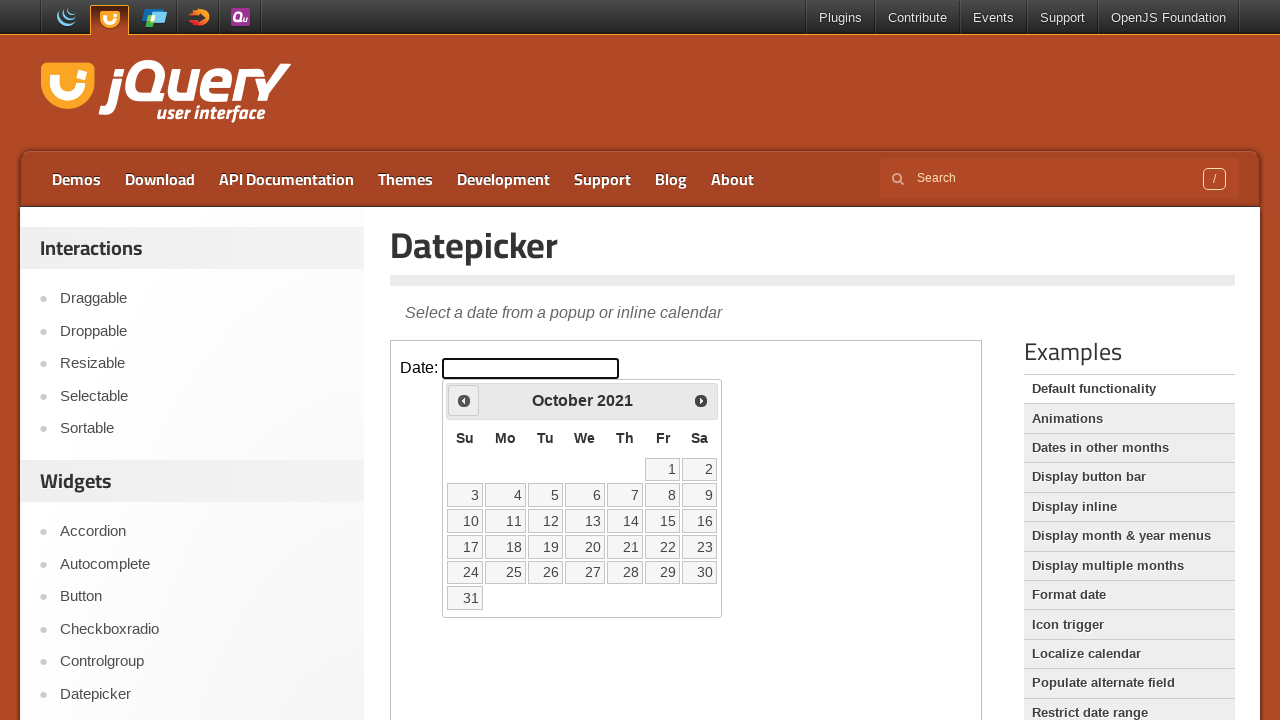

Clicked previous month button, currently at October 2021 at (464, 400) on iframe >> nth=0 >> internal:control=enter-frame >> a[title='Prev'] >> nth=0
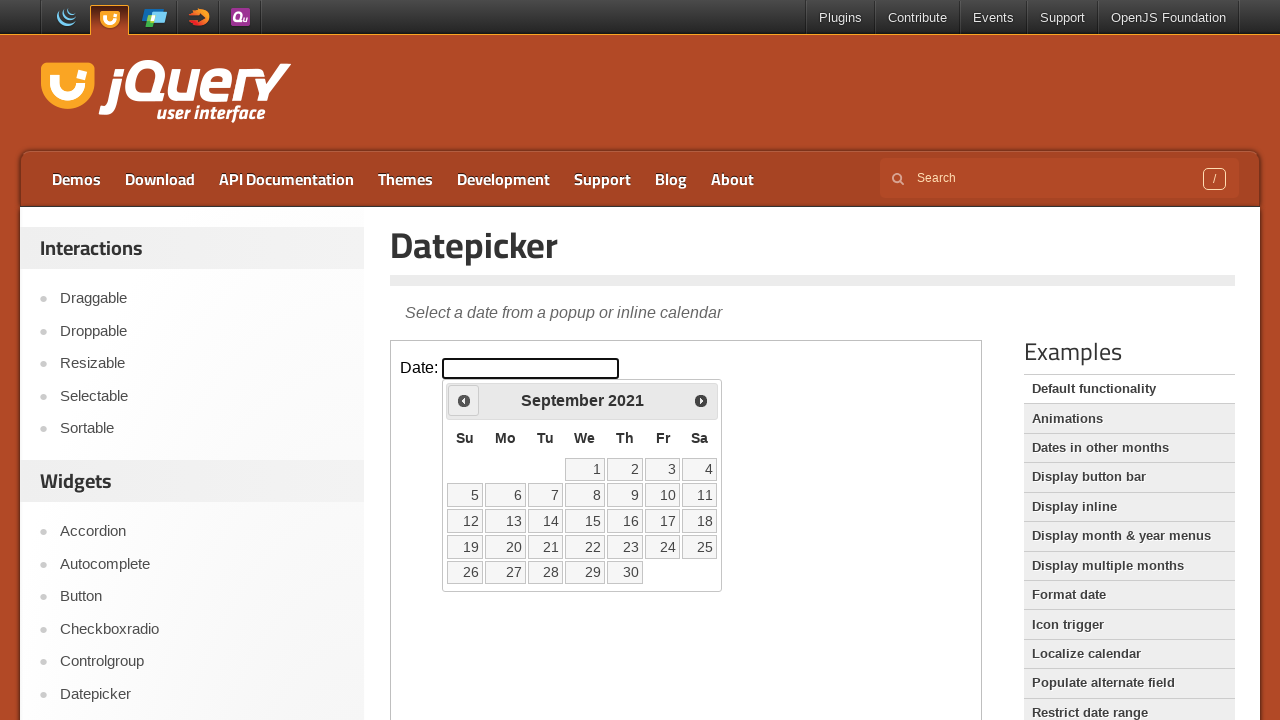

Clicked previous month button, currently at September 2021 at (464, 400) on iframe >> nth=0 >> internal:control=enter-frame >> a[title='Prev'] >> nth=0
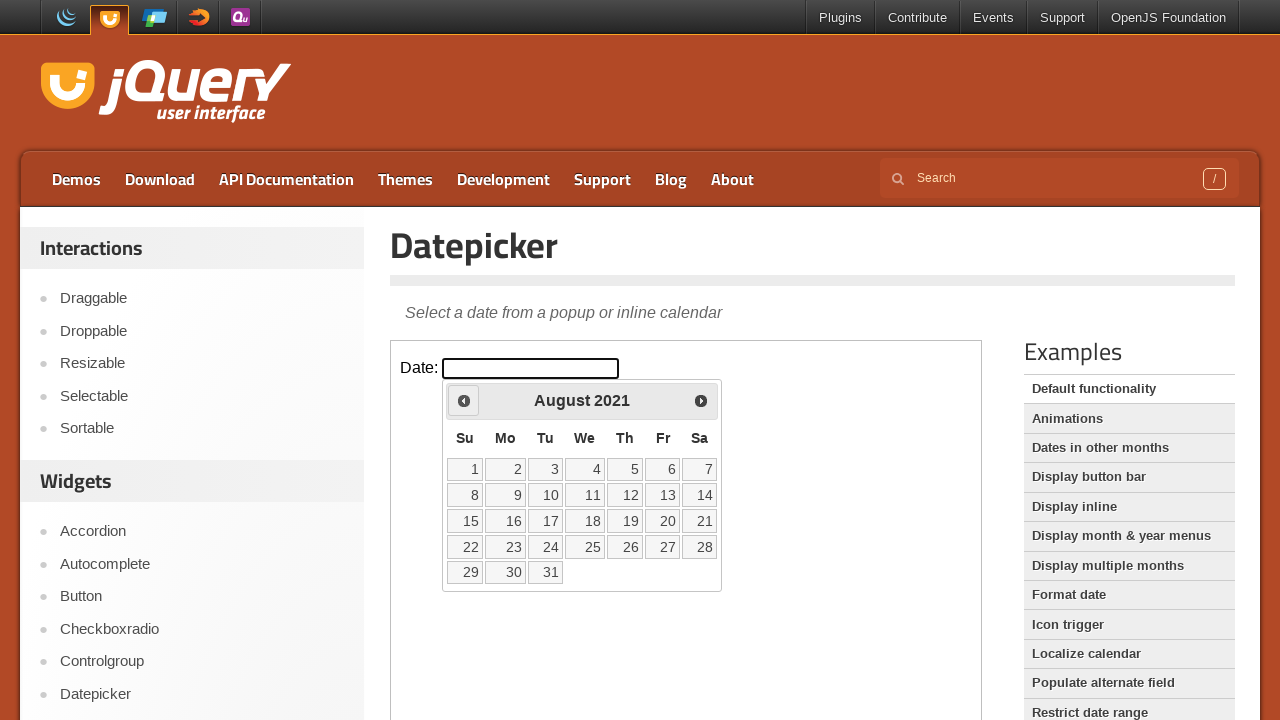

Clicked previous month button, currently at August 2021 at (464, 400) on iframe >> nth=0 >> internal:control=enter-frame >> a[title='Prev'] >> nth=0
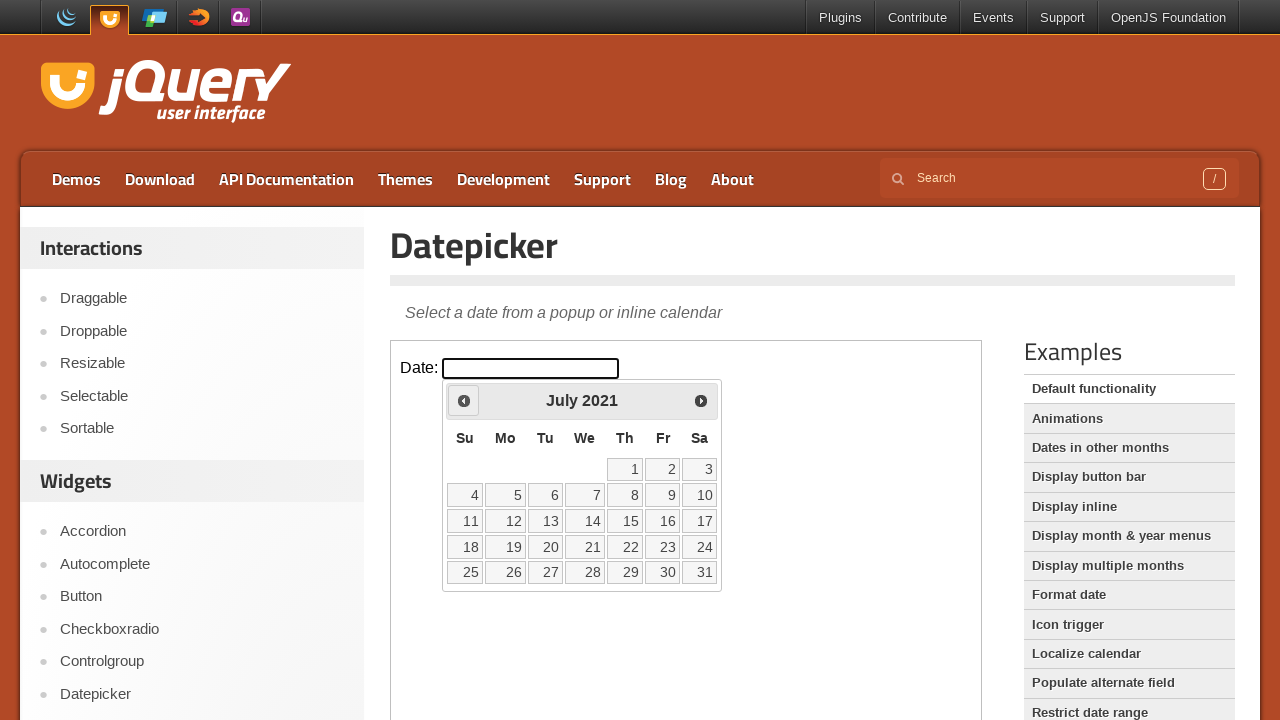

Clicked previous month button, currently at July 2021 at (464, 400) on iframe >> nth=0 >> internal:control=enter-frame >> a[title='Prev'] >> nth=0
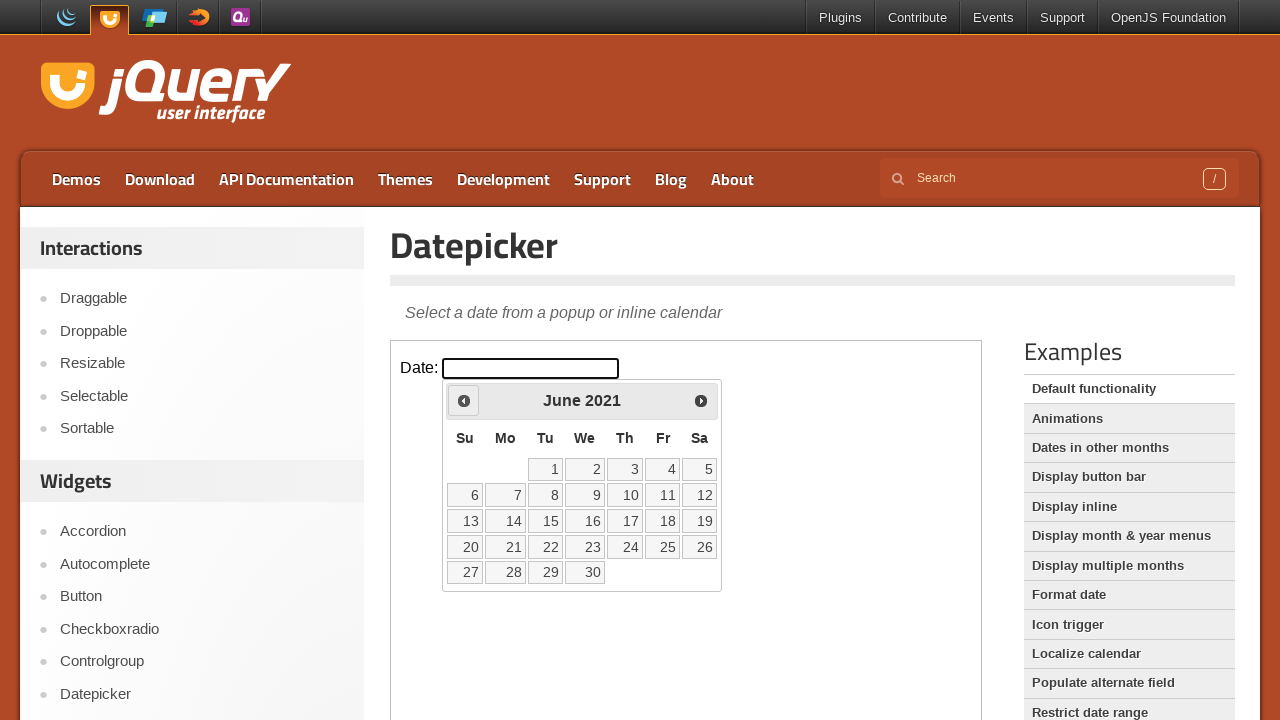

Clicked previous month button, currently at June 2021 at (464, 400) on iframe >> nth=0 >> internal:control=enter-frame >> a[title='Prev'] >> nth=0
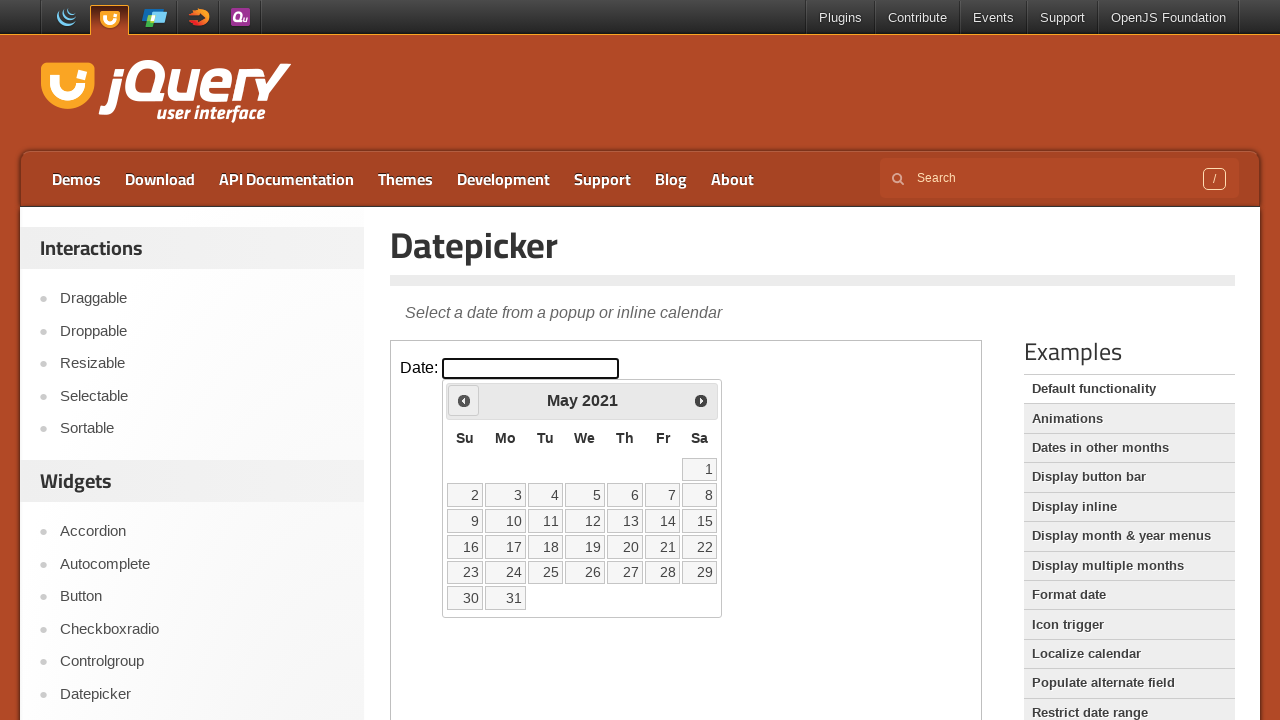

Clicked previous month button, currently at May 2021 at (464, 400) on iframe >> nth=0 >> internal:control=enter-frame >> a[title='Prev'] >> nth=0
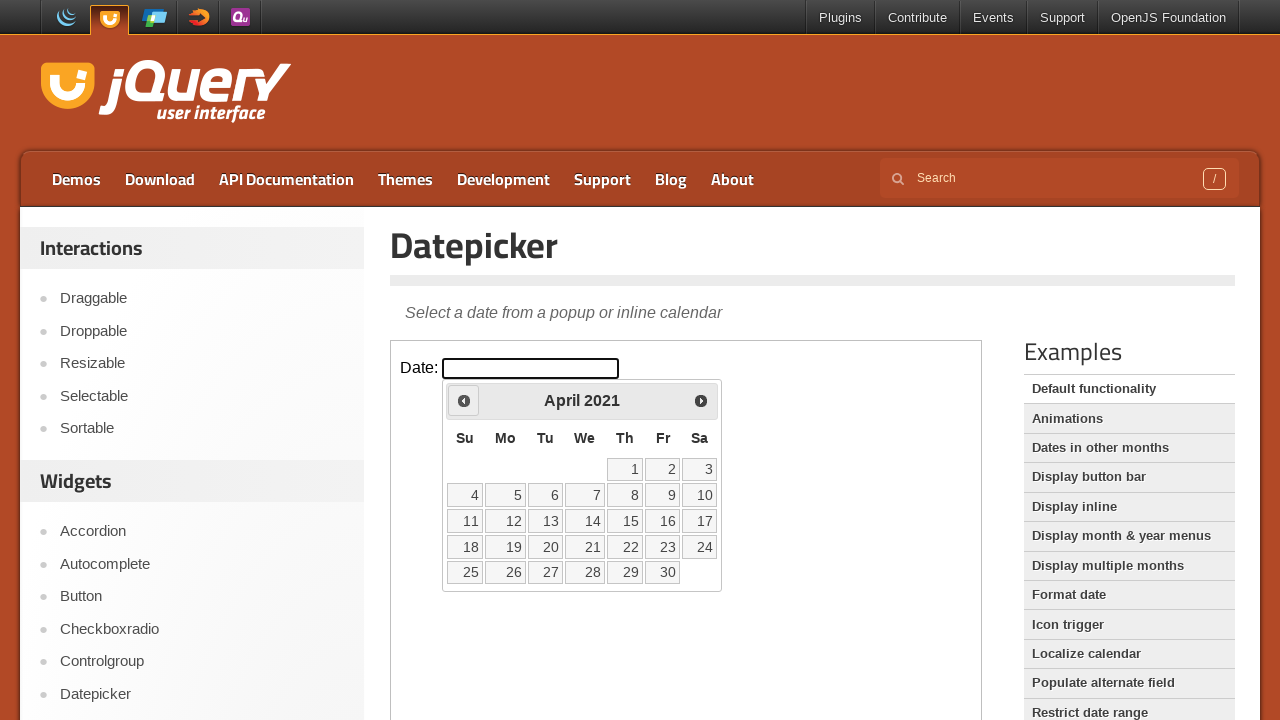

Clicked previous month button, currently at April 2021 at (464, 400) on iframe >> nth=0 >> internal:control=enter-frame >> a[title='Prev'] >> nth=0
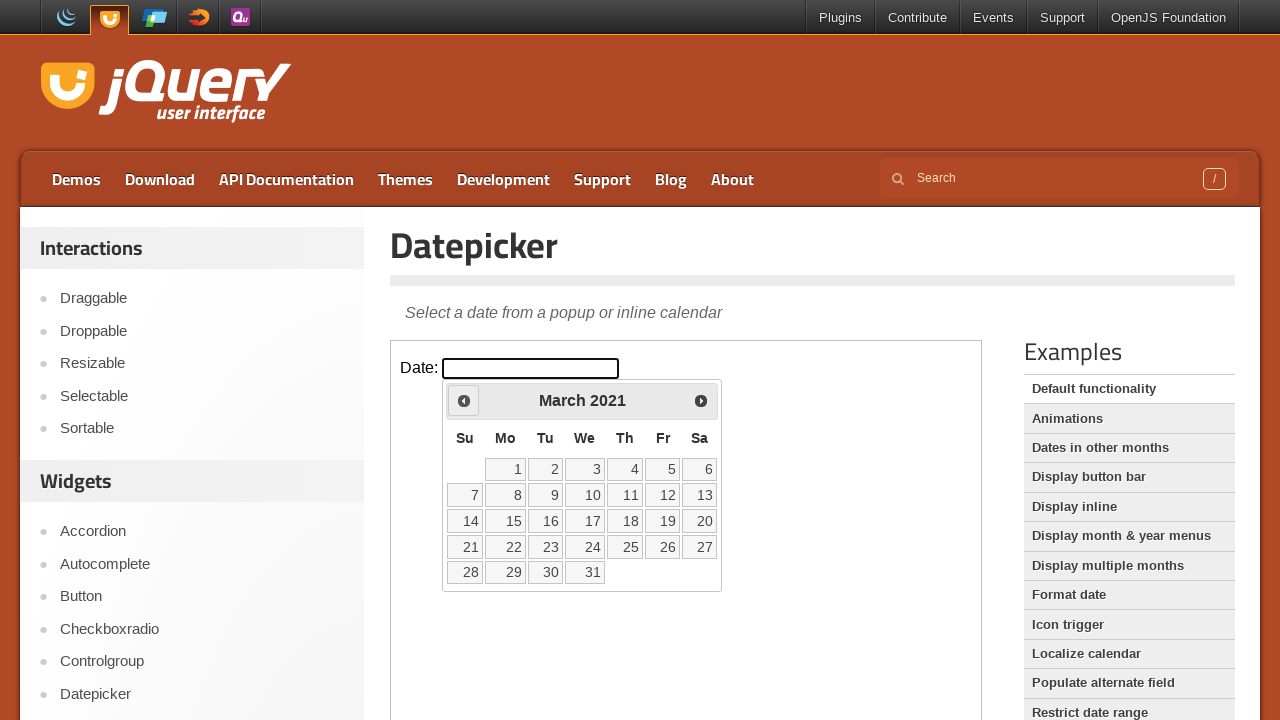

Clicked previous month button, currently at March 2021 at (464, 400) on iframe >> nth=0 >> internal:control=enter-frame >> a[title='Prev'] >> nth=0
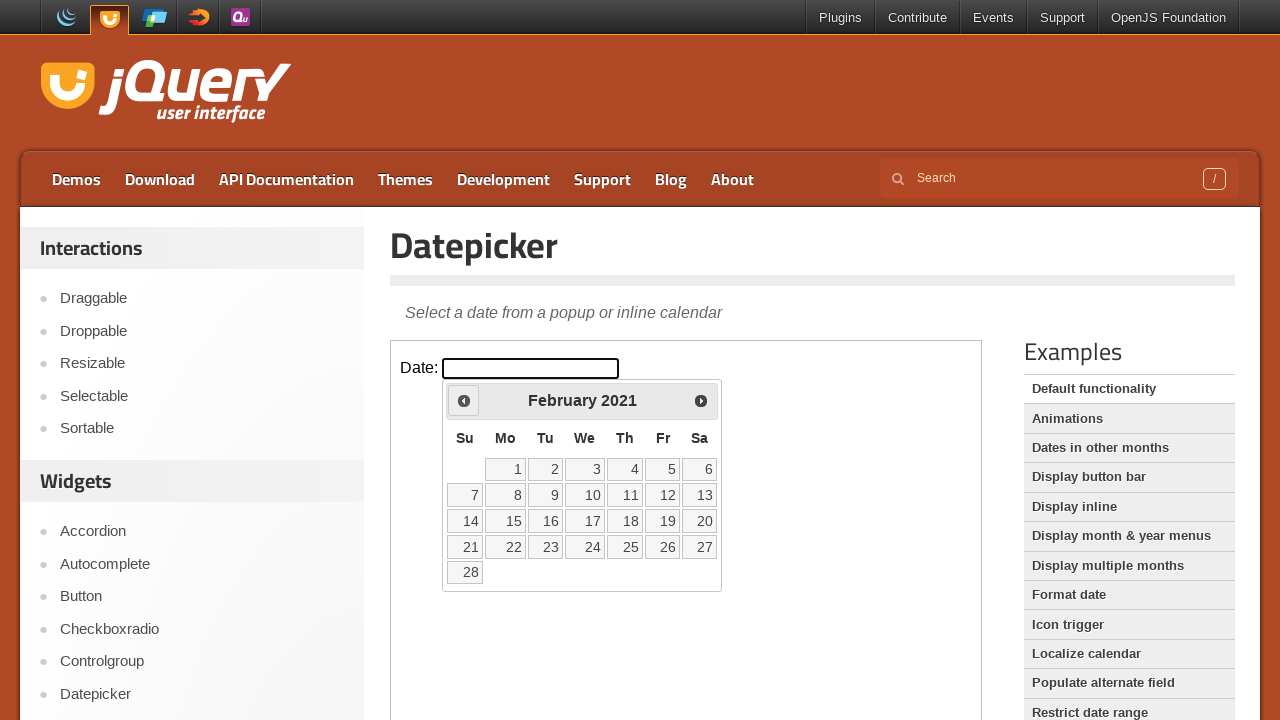

Clicked previous month button, currently at February 2021 at (464, 400) on iframe >> nth=0 >> internal:control=enter-frame >> a[title='Prev'] >> nth=0
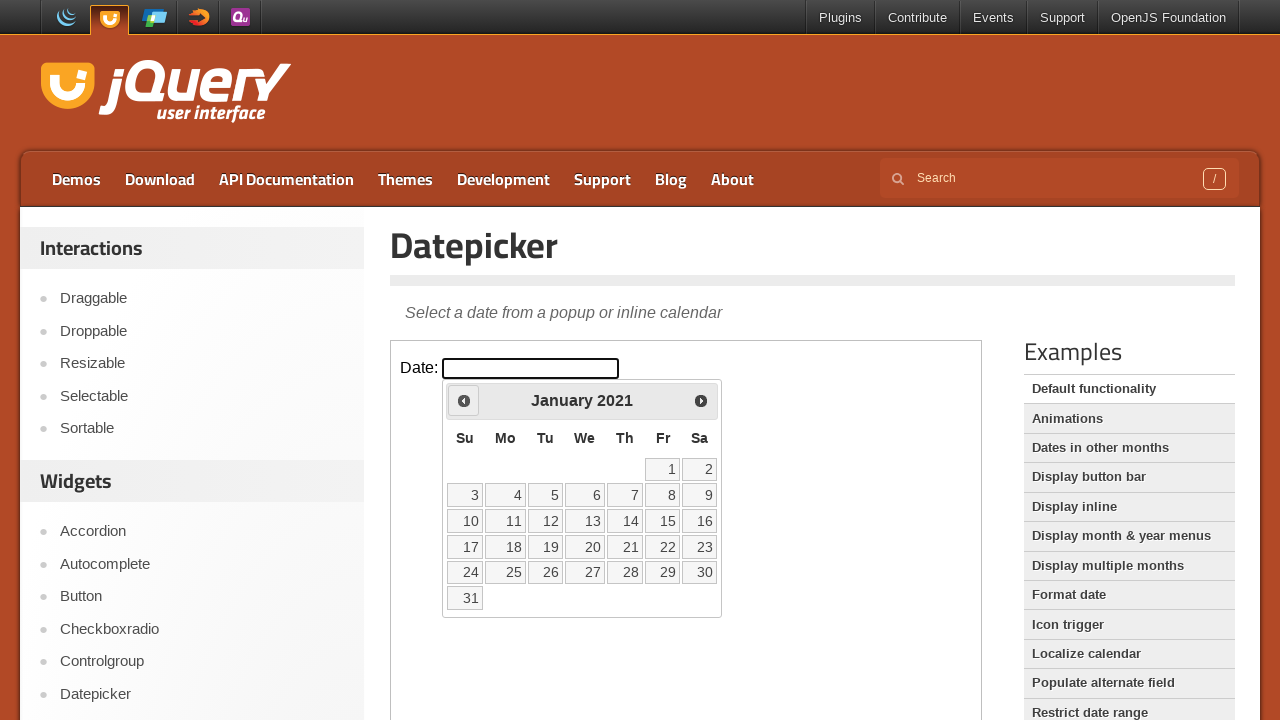

Clicked previous month button, currently at January 2021 at (464, 400) on iframe >> nth=0 >> internal:control=enter-frame >> a[title='Prev'] >> nth=0
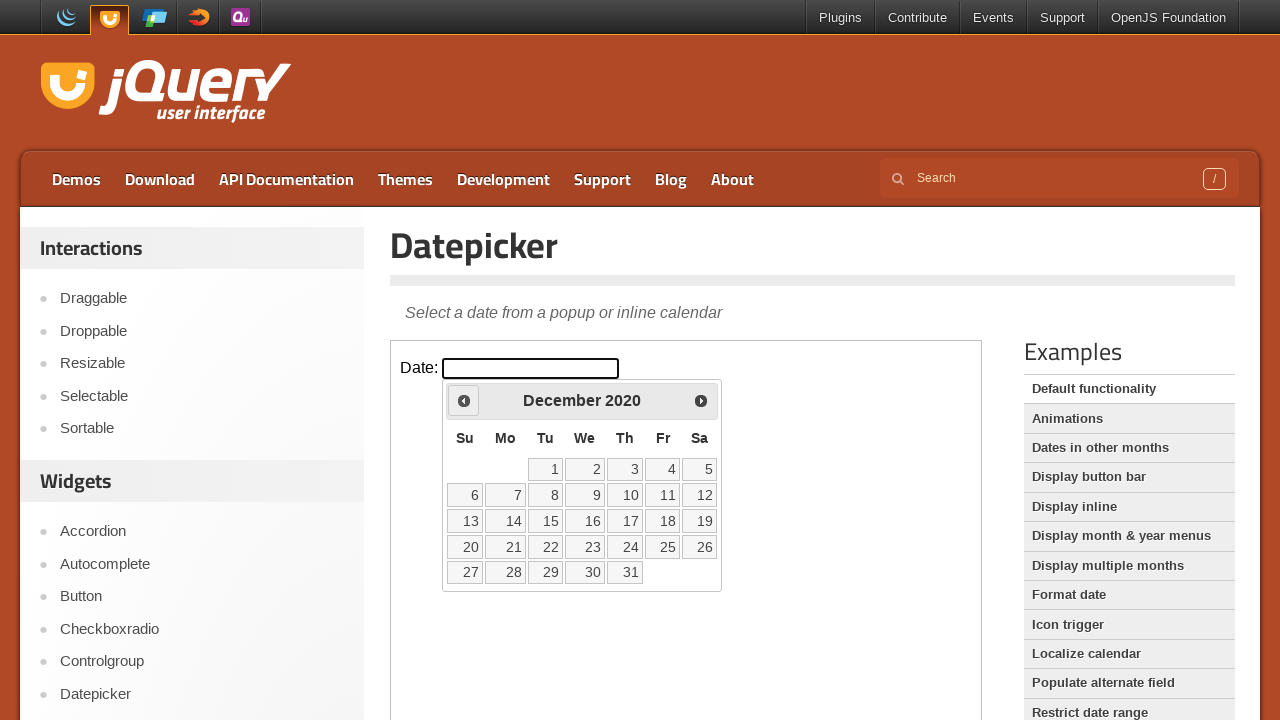

Clicked previous month button, currently at December 2020 at (464, 400) on iframe >> nth=0 >> internal:control=enter-frame >> a[title='Prev'] >> nth=0
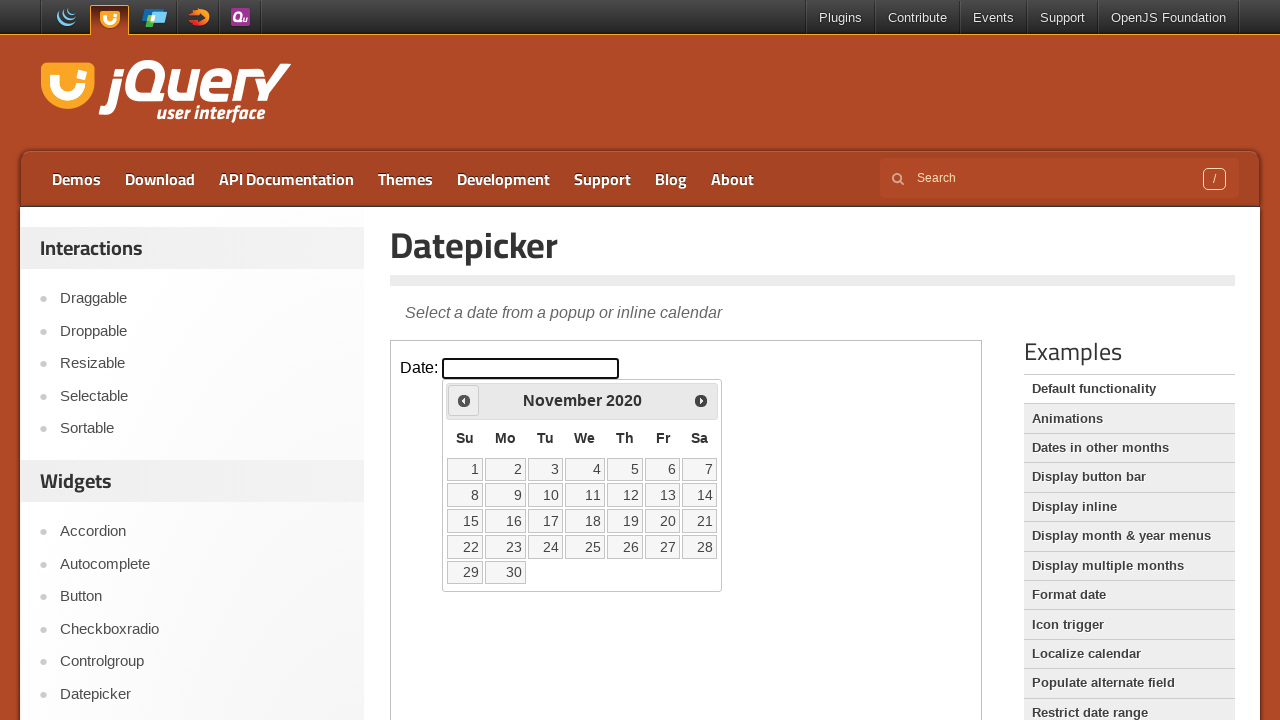

Clicked previous month button, currently at November 2020 at (464, 400) on iframe >> nth=0 >> internal:control=enter-frame >> a[title='Prev'] >> nth=0
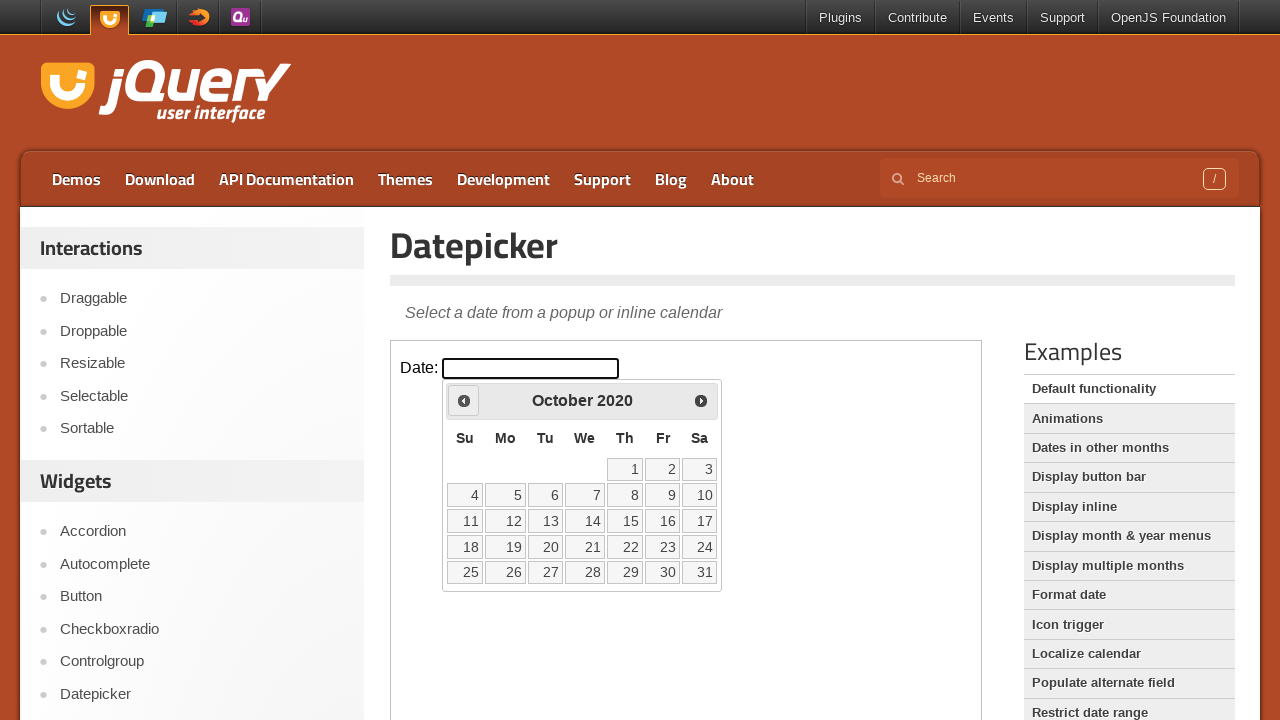

Clicked previous month button, currently at October 2020 at (464, 400) on iframe >> nth=0 >> internal:control=enter-frame >> a[title='Prev'] >> nth=0
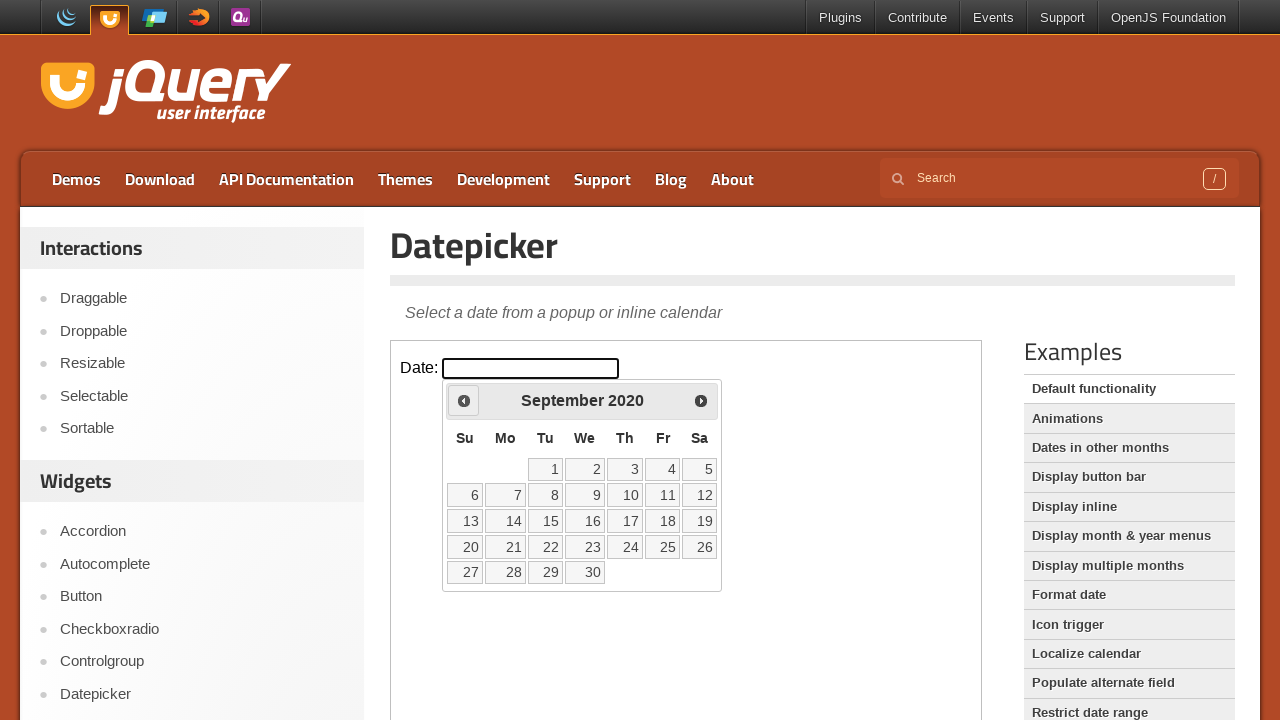

Clicked previous month button, currently at September 2020 at (464, 400) on iframe >> nth=0 >> internal:control=enter-frame >> a[title='Prev'] >> nth=0
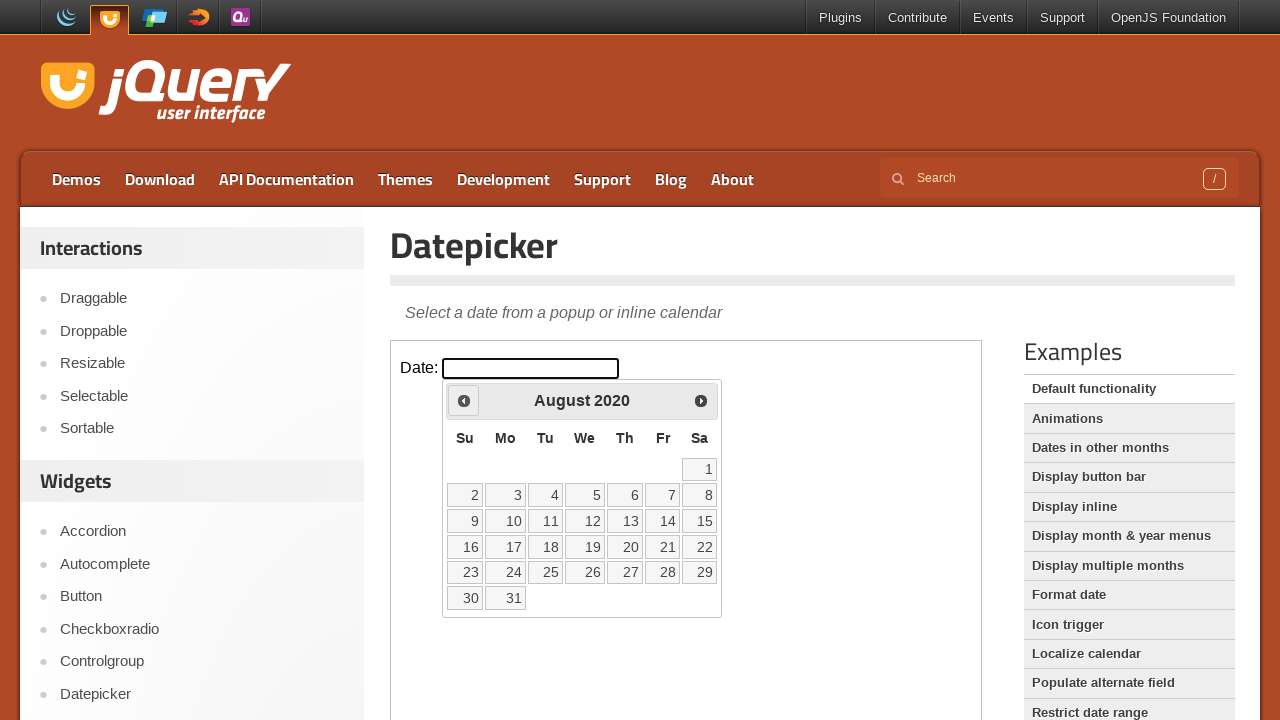

Clicked previous month button, currently at August 2020 at (464, 400) on iframe >> nth=0 >> internal:control=enter-frame >> a[title='Prev'] >> nth=0
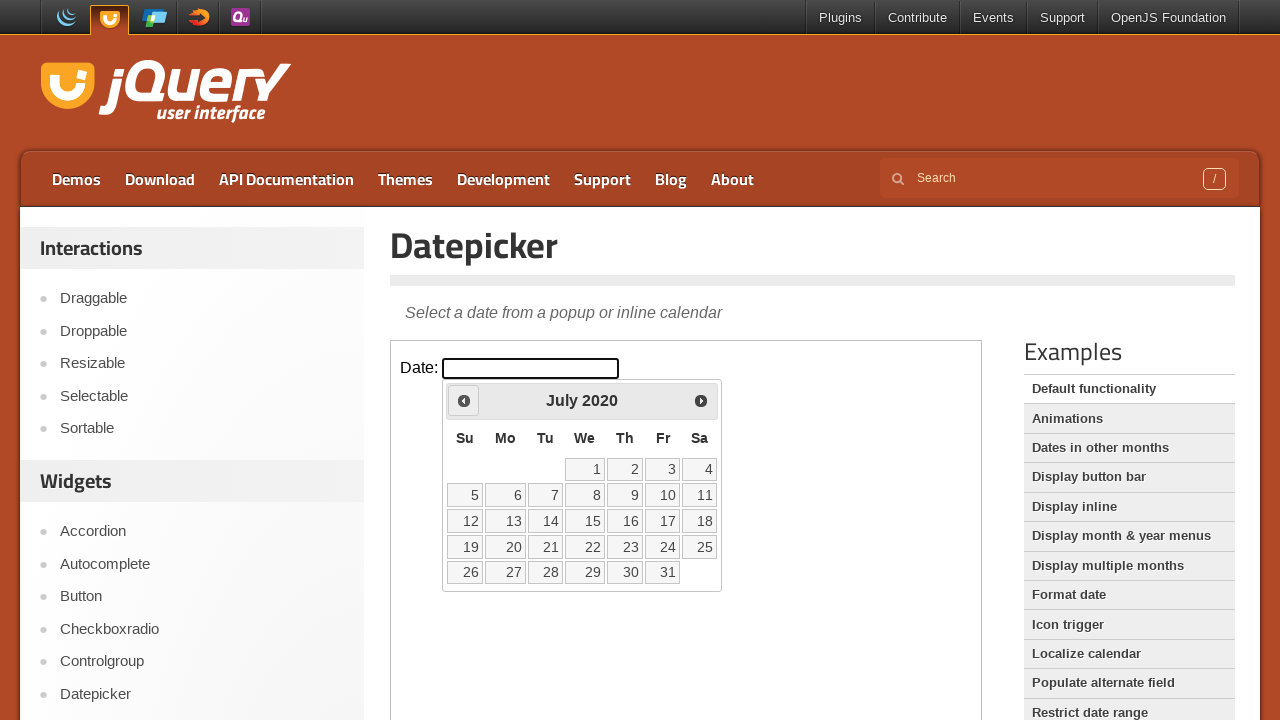

Clicked previous month button, currently at July 2020 at (464, 400) on iframe >> nth=0 >> internal:control=enter-frame >> a[title='Prev'] >> nth=0
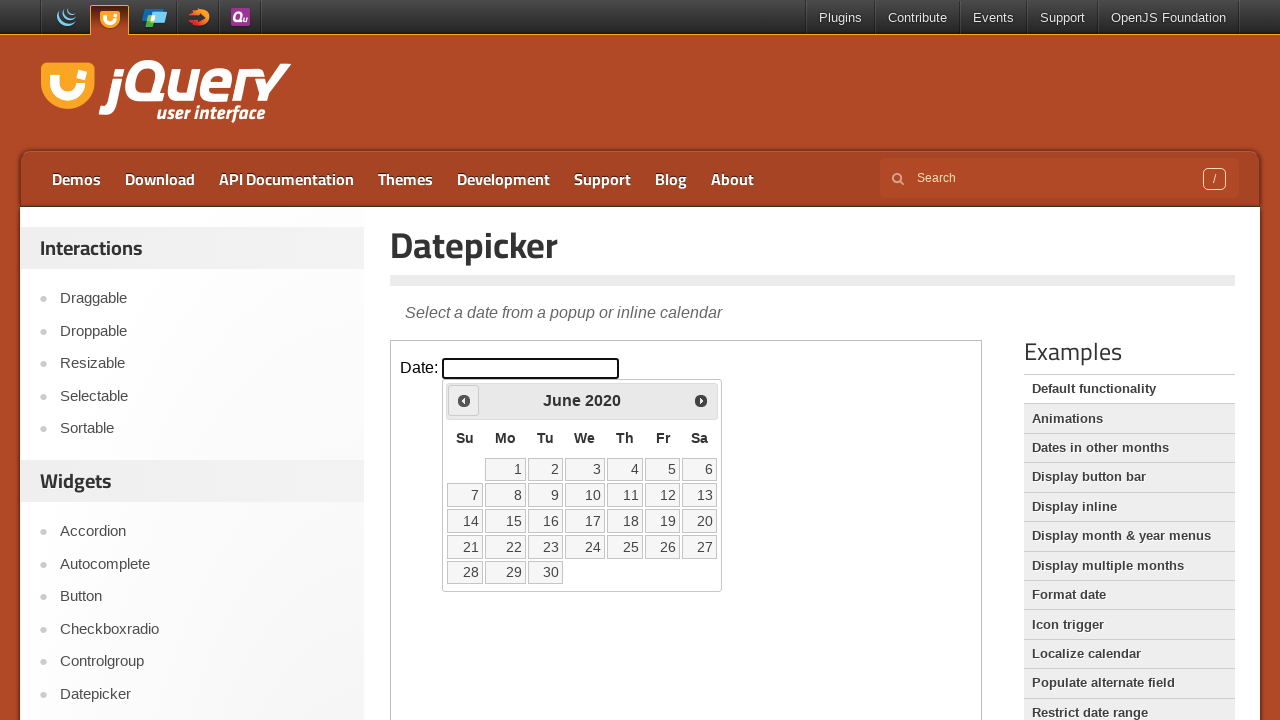

Clicked previous month button, currently at June 2020 at (464, 400) on iframe >> nth=0 >> internal:control=enter-frame >> a[title='Prev'] >> nth=0
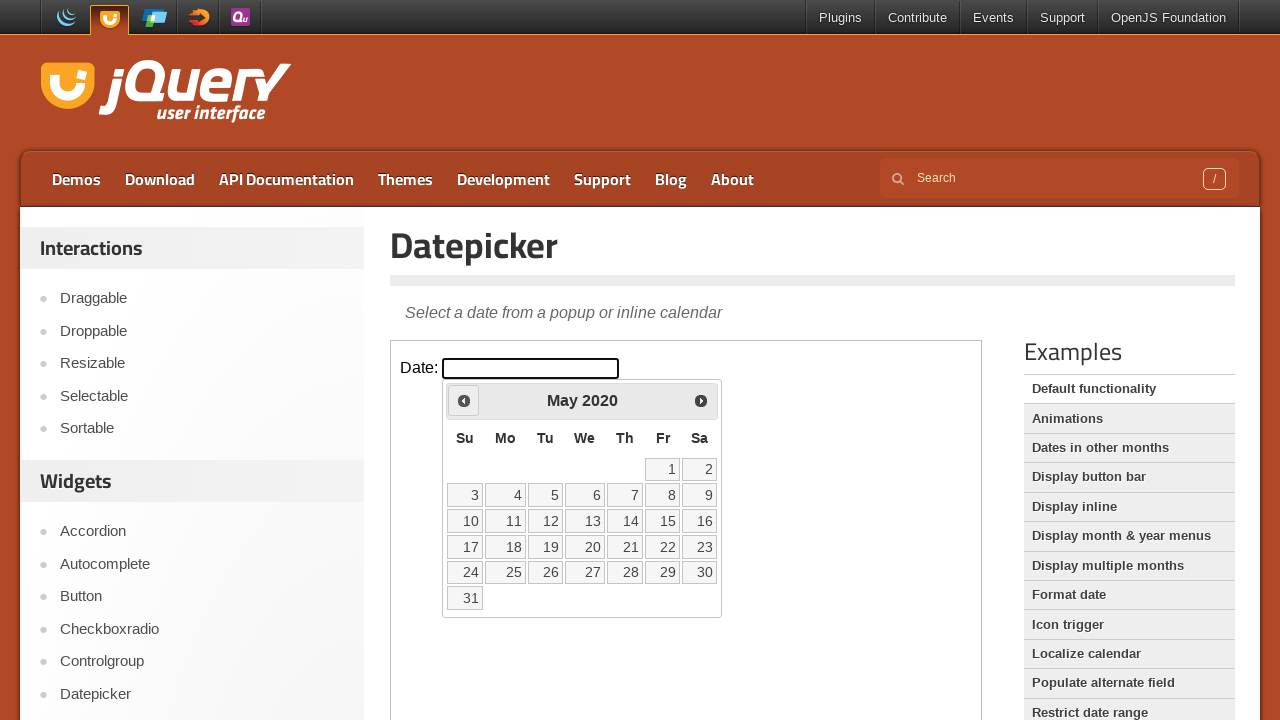

Clicked previous month button, currently at May 2020 at (464, 400) on iframe >> nth=0 >> internal:control=enter-frame >> a[title='Prev'] >> nth=0
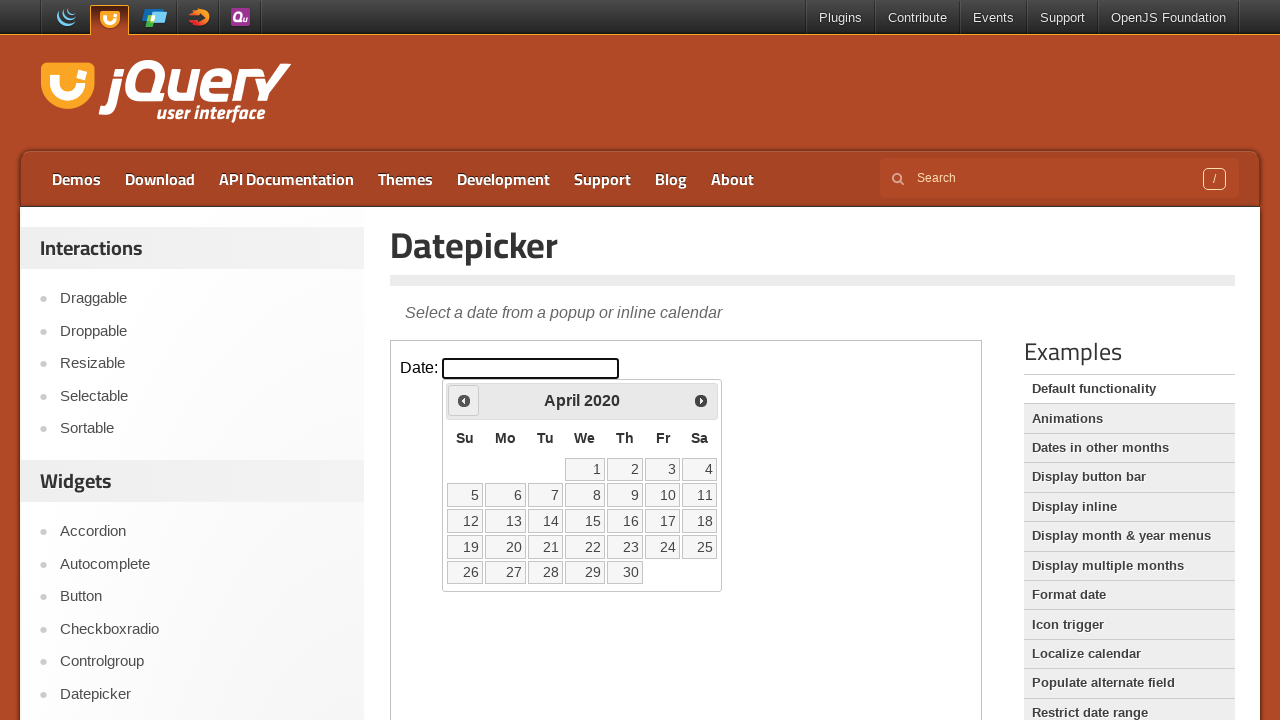

Clicked previous month button, currently at April 2020 at (464, 400) on iframe >> nth=0 >> internal:control=enter-frame >> a[title='Prev'] >> nth=0
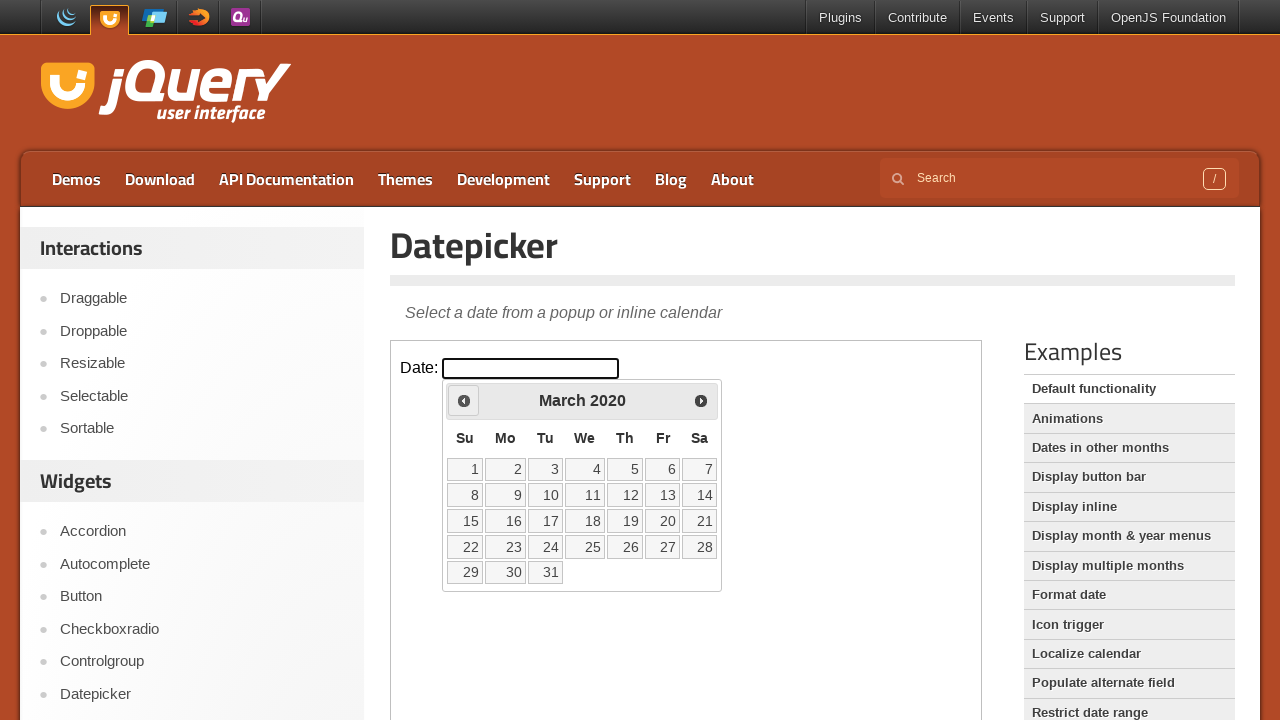

Clicked previous month button, currently at March 2020 at (464, 400) on iframe >> nth=0 >> internal:control=enter-frame >> a[title='Prev'] >> nth=0
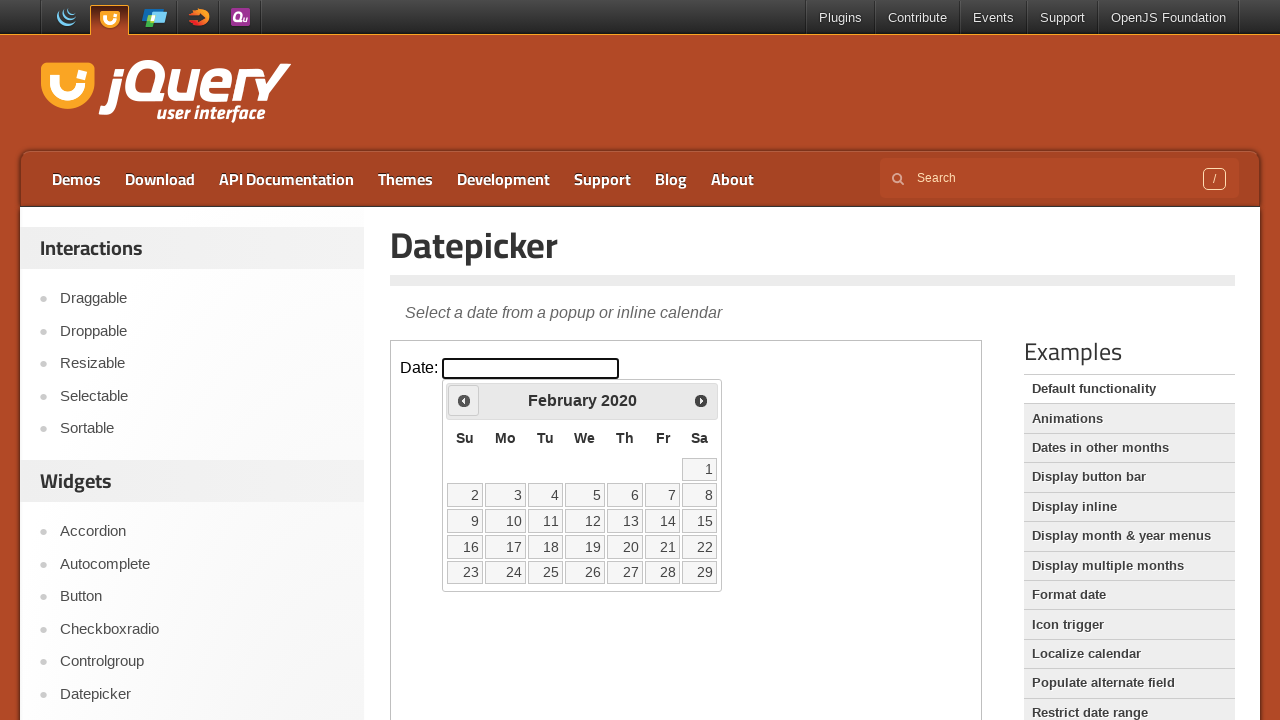

Clicked previous month button, currently at February 2020 at (464, 400) on iframe >> nth=0 >> internal:control=enter-frame >> a[title='Prev'] >> nth=0
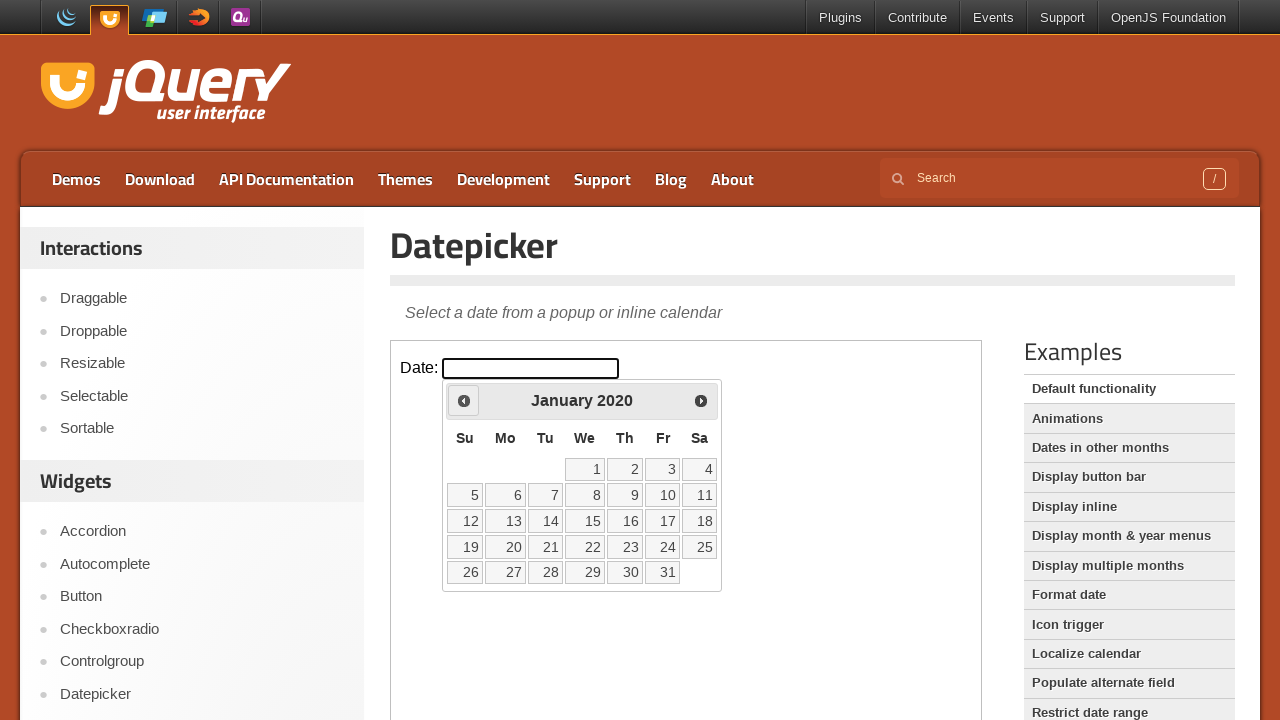

Clicked previous month button, currently at January 2020 at (464, 400) on iframe >> nth=0 >> internal:control=enter-frame >> a[title='Prev'] >> nth=0
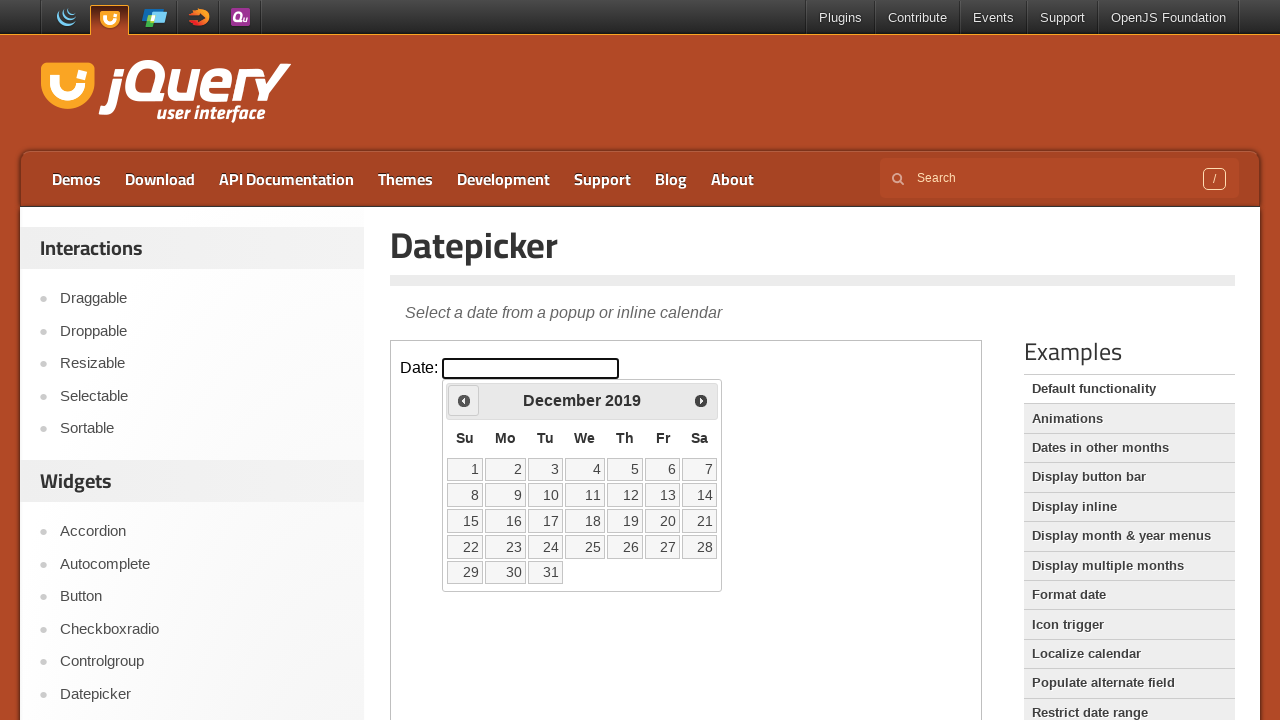

Clicked previous month button, currently at December 2019 at (464, 400) on iframe >> nth=0 >> internal:control=enter-frame >> a[title='Prev'] >> nth=0
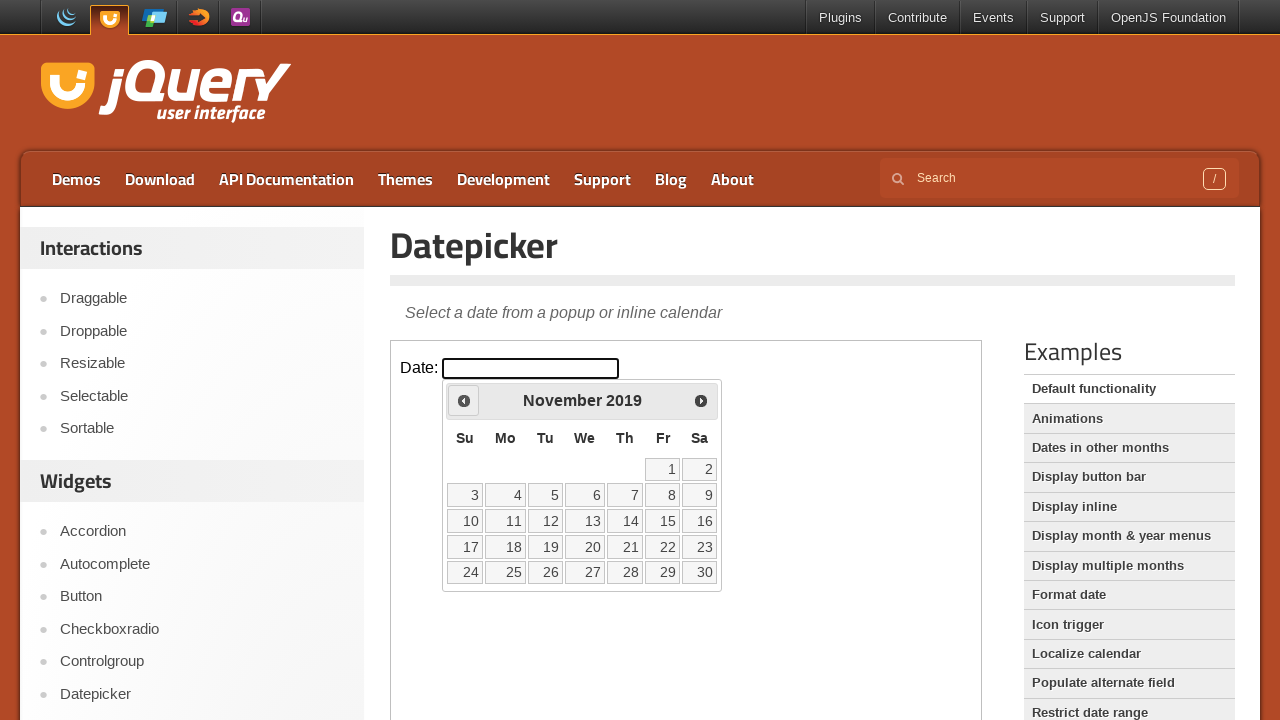

Clicked previous month button, currently at November 2019 at (464, 400) on iframe >> nth=0 >> internal:control=enter-frame >> a[title='Prev'] >> nth=0
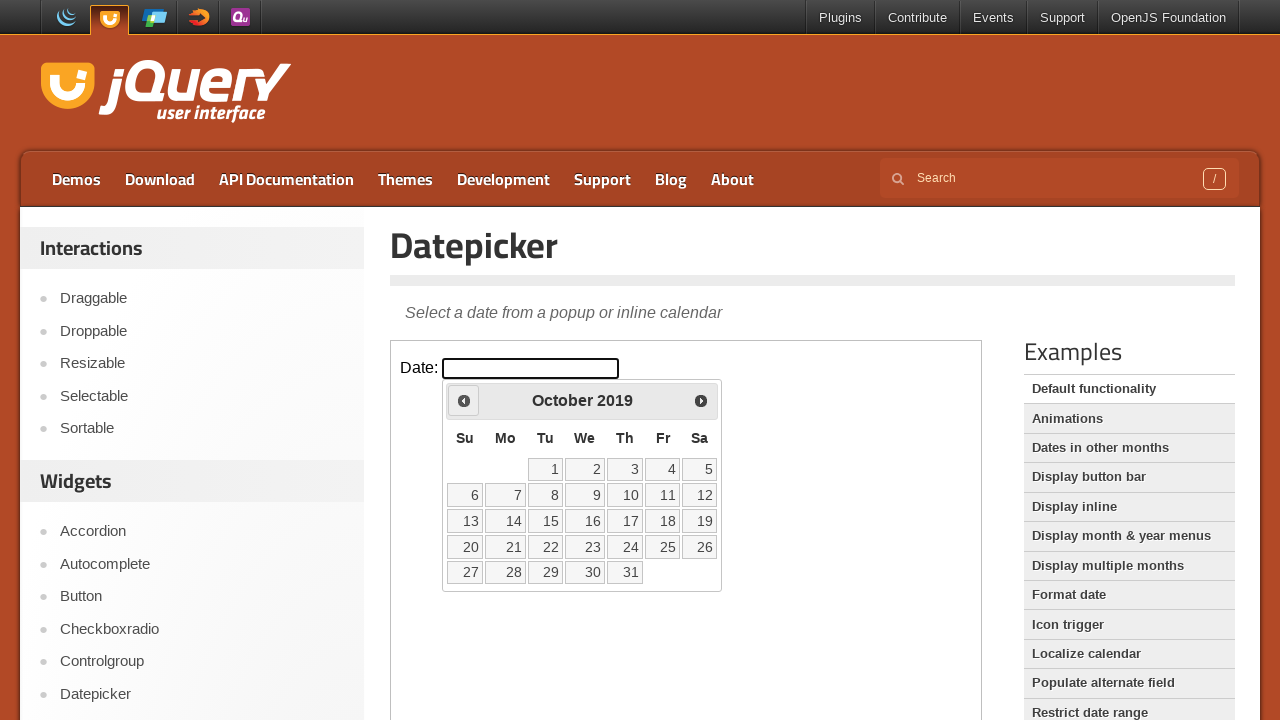

Clicked previous month button, currently at October 2019 at (464, 400) on iframe >> nth=0 >> internal:control=enter-frame >> a[title='Prev'] >> nth=0
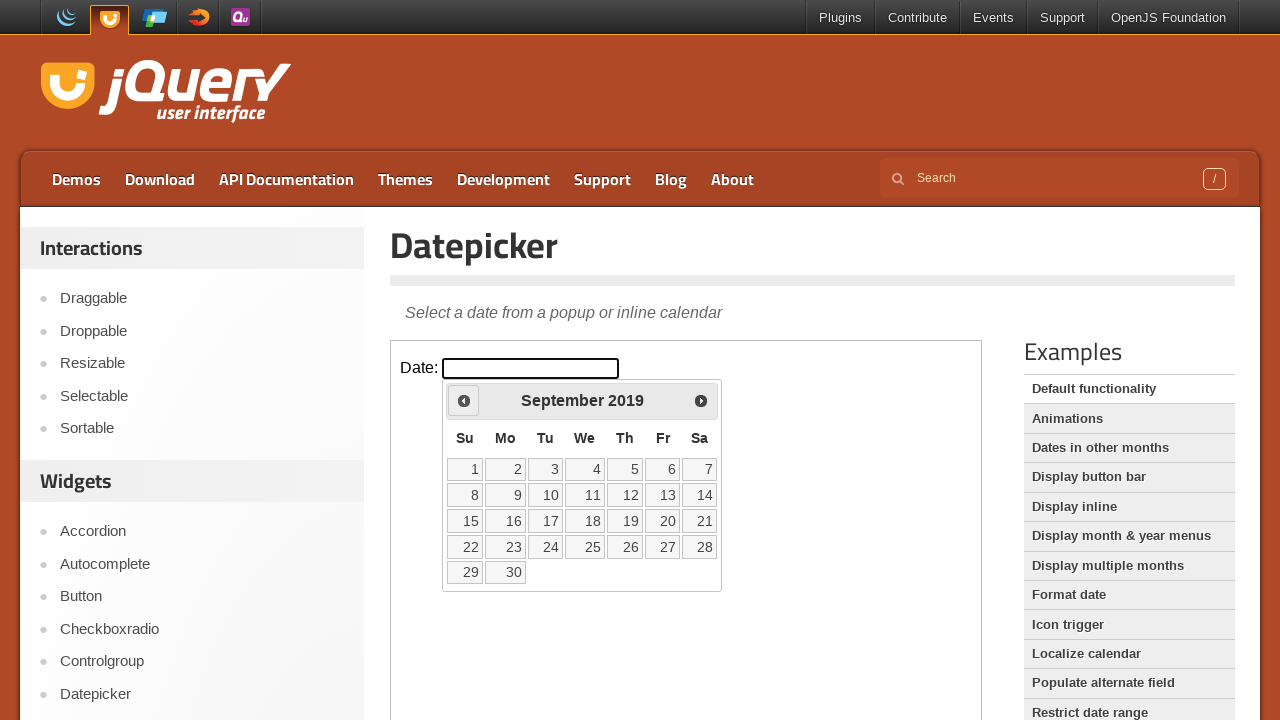

Clicked previous month button, currently at September 2019 at (464, 400) on iframe >> nth=0 >> internal:control=enter-frame >> a[title='Prev'] >> nth=0
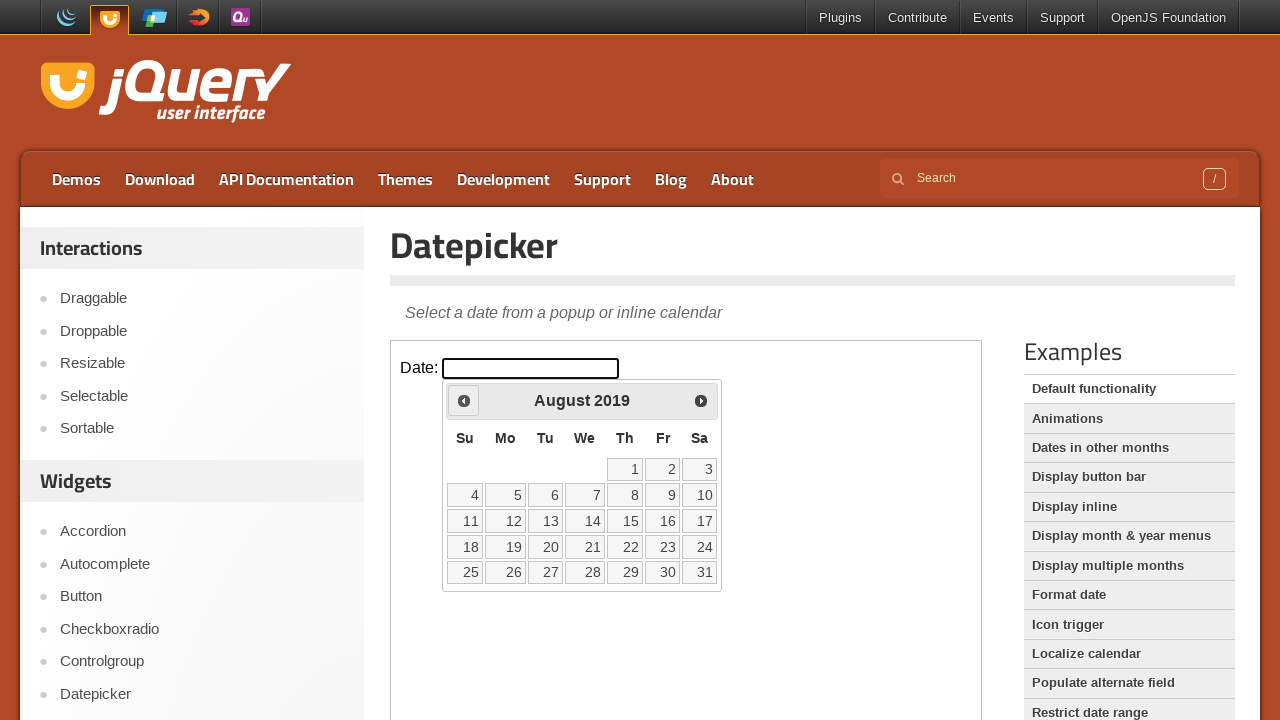

Clicked previous month button, currently at August 2019 at (464, 400) on iframe >> nth=0 >> internal:control=enter-frame >> a[title='Prev'] >> nth=0
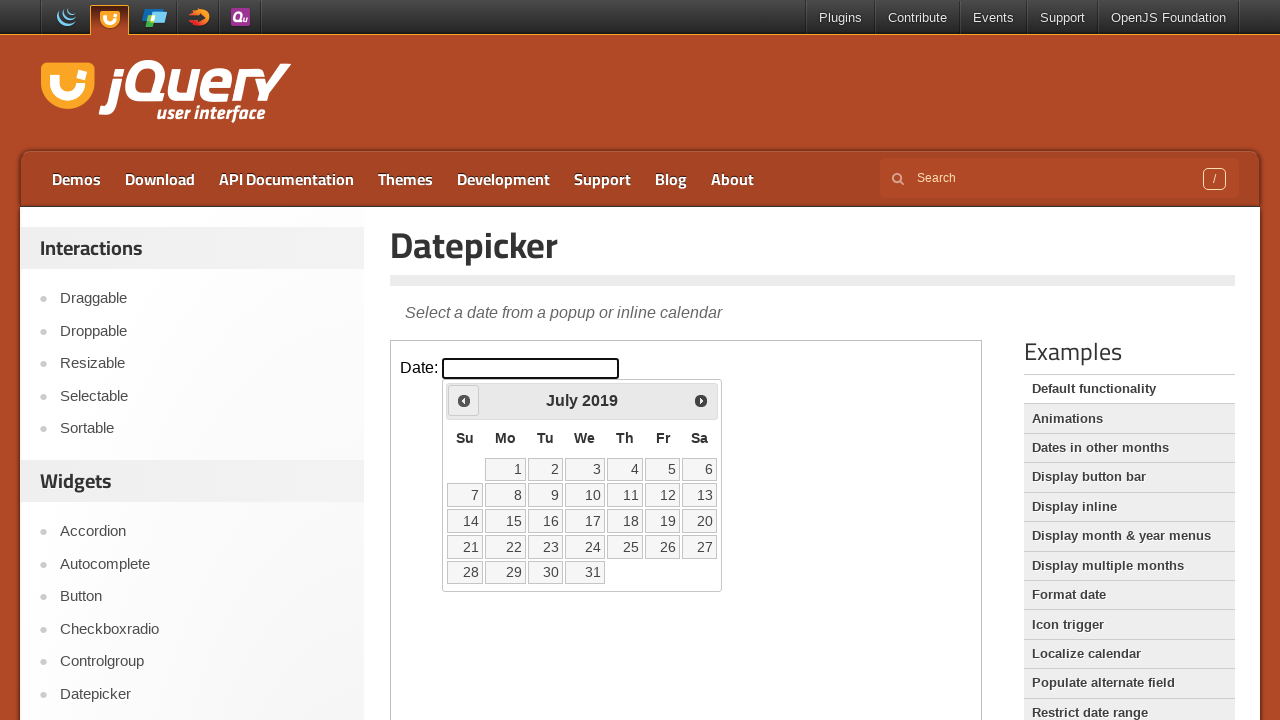

Clicked previous month button, currently at July 2019 at (464, 400) on iframe >> nth=0 >> internal:control=enter-frame >> a[title='Prev'] >> nth=0
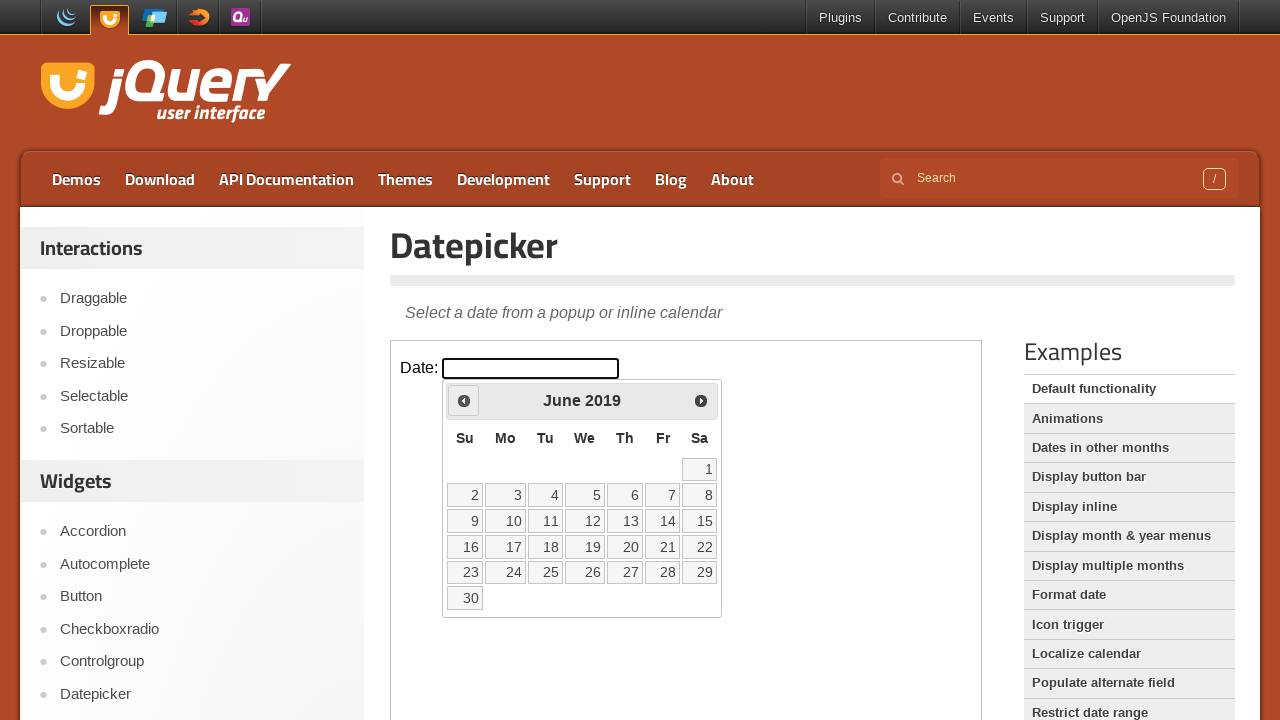

Clicked previous month button, currently at June 2019 at (464, 400) on iframe >> nth=0 >> internal:control=enter-frame >> a[title='Prev'] >> nth=0
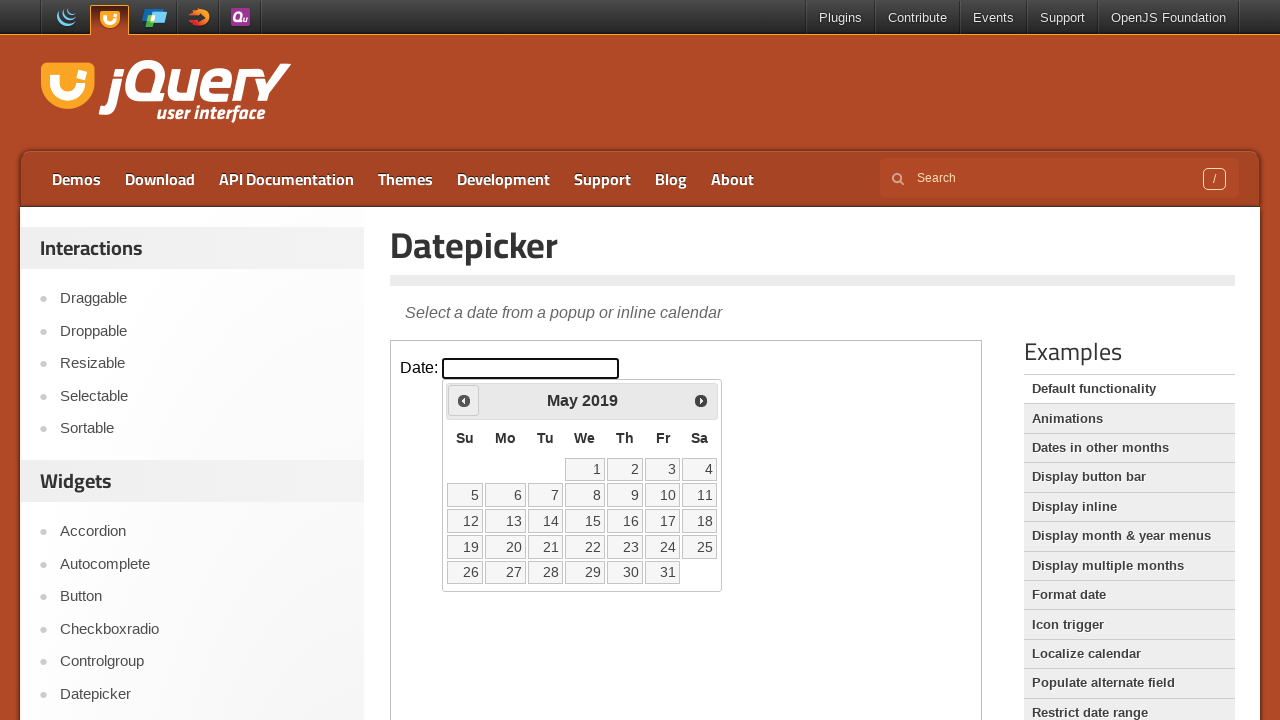

Clicked previous month button, currently at May 2019 at (464, 400) on iframe >> nth=0 >> internal:control=enter-frame >> a[title='Prev'] >> nth=0
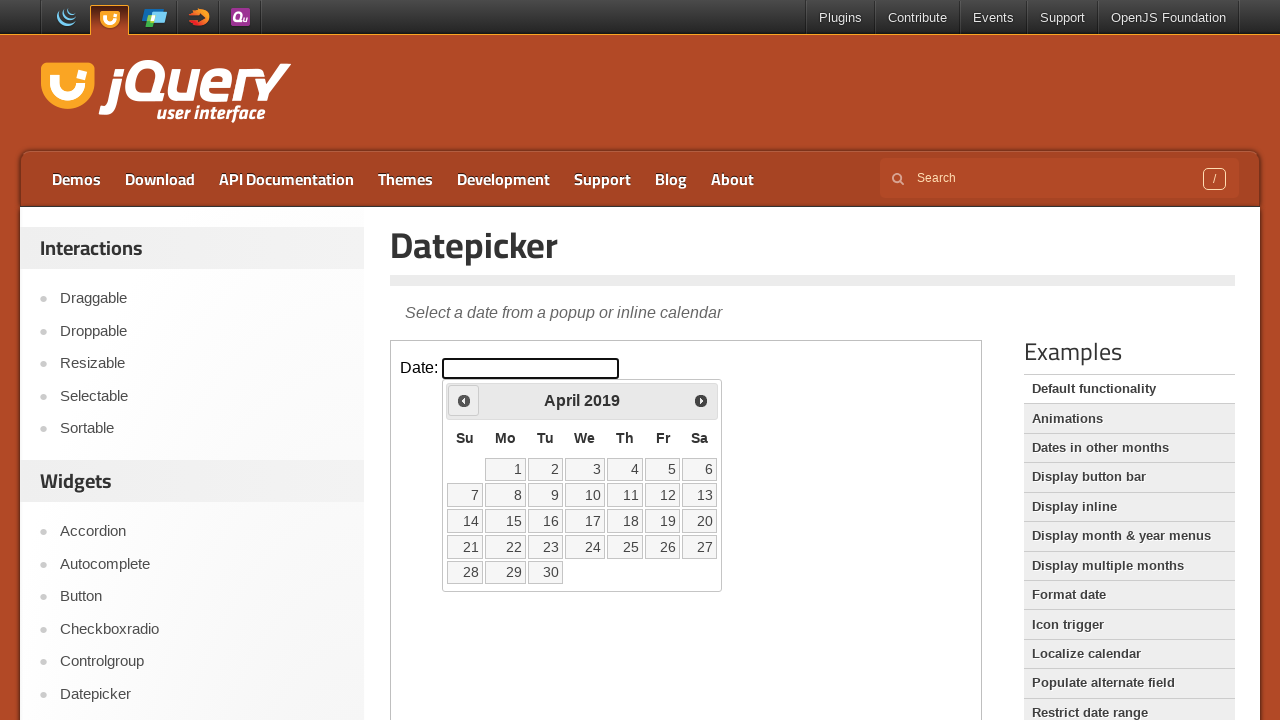

Clicked previous month button, currently at April 2019 at (464, 400) on iframe >> nth=0 >> internal:control=enter-frame >> a[title='Prev'] >> nth=0
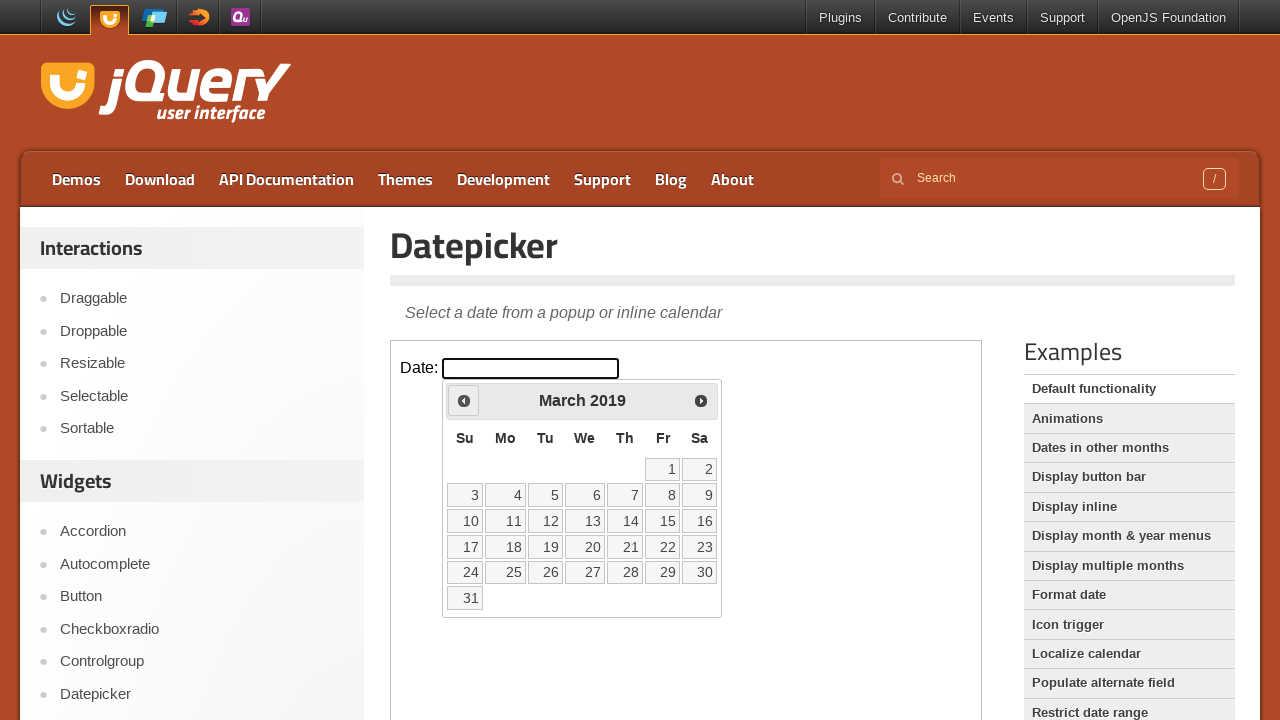

Clicked previous month button, currently at March 2019 at (464, 400) on iframe >> nth=0 >> internal:control=enter-frame >> a[title='Prev'] >> nth=0
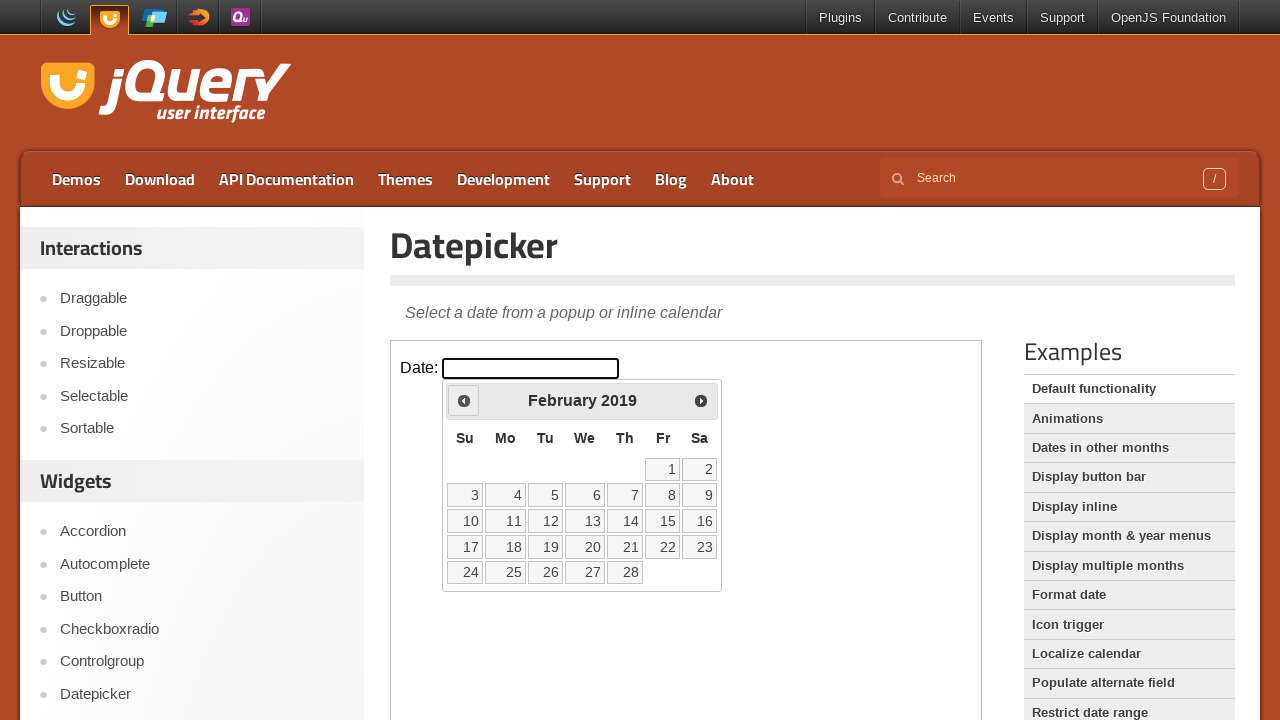

Clicked previous month button, currently at February 2019 at (464, 400) on iframe >> nth=0 >> internal:control=enter-frame >> a[title='Prev'] >> nth=0
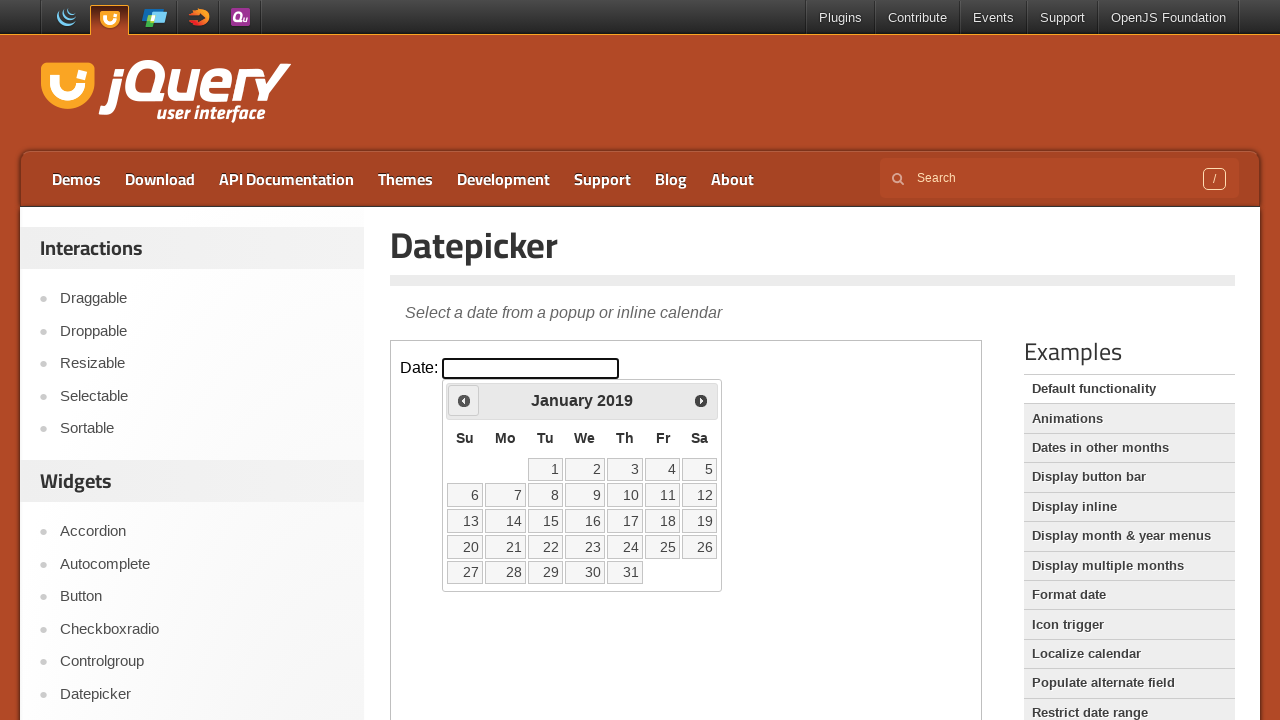

Clicked previous month button, currently at January 2019 at (464, 400) on iframe >> nth=0 >> internal:control=enter-frame >> a[title='Prev'] >> nth=0
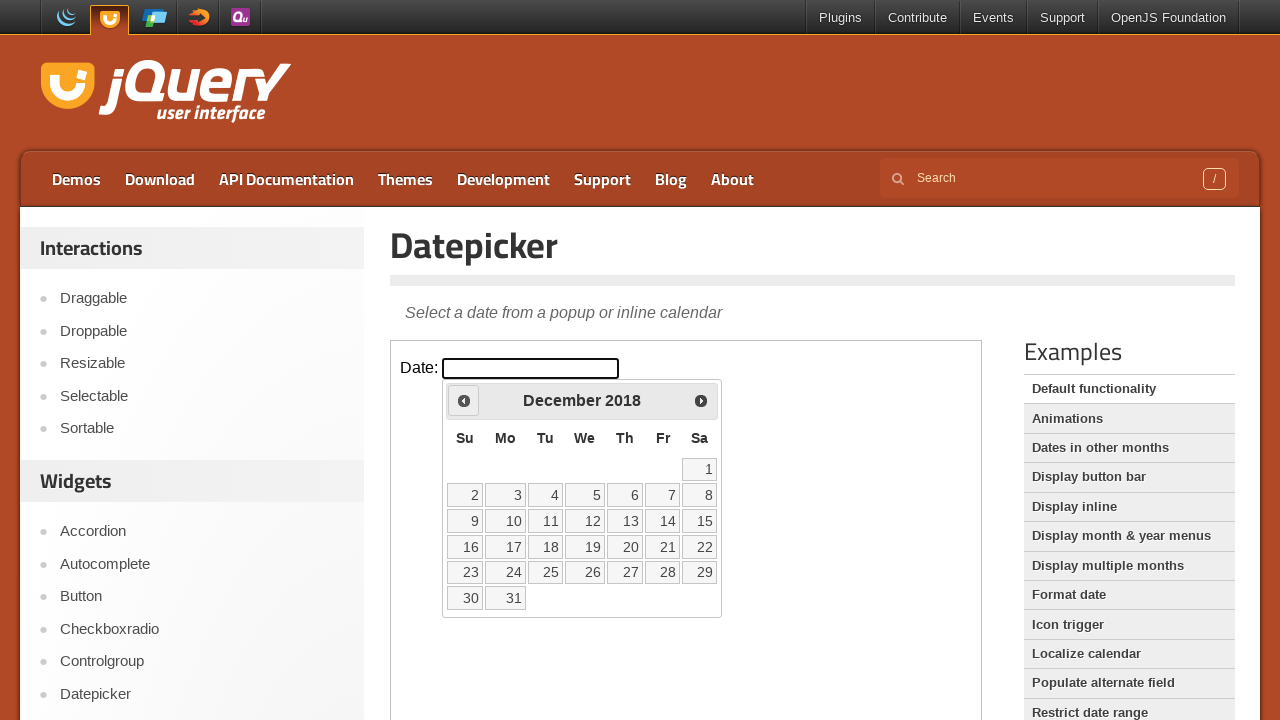

Clicked previous month button, currently at December 2018 at (464, 400) on iframe >> nth=0 >> internal:control=enter-frame >> a[title='Prev'] >> nth=0
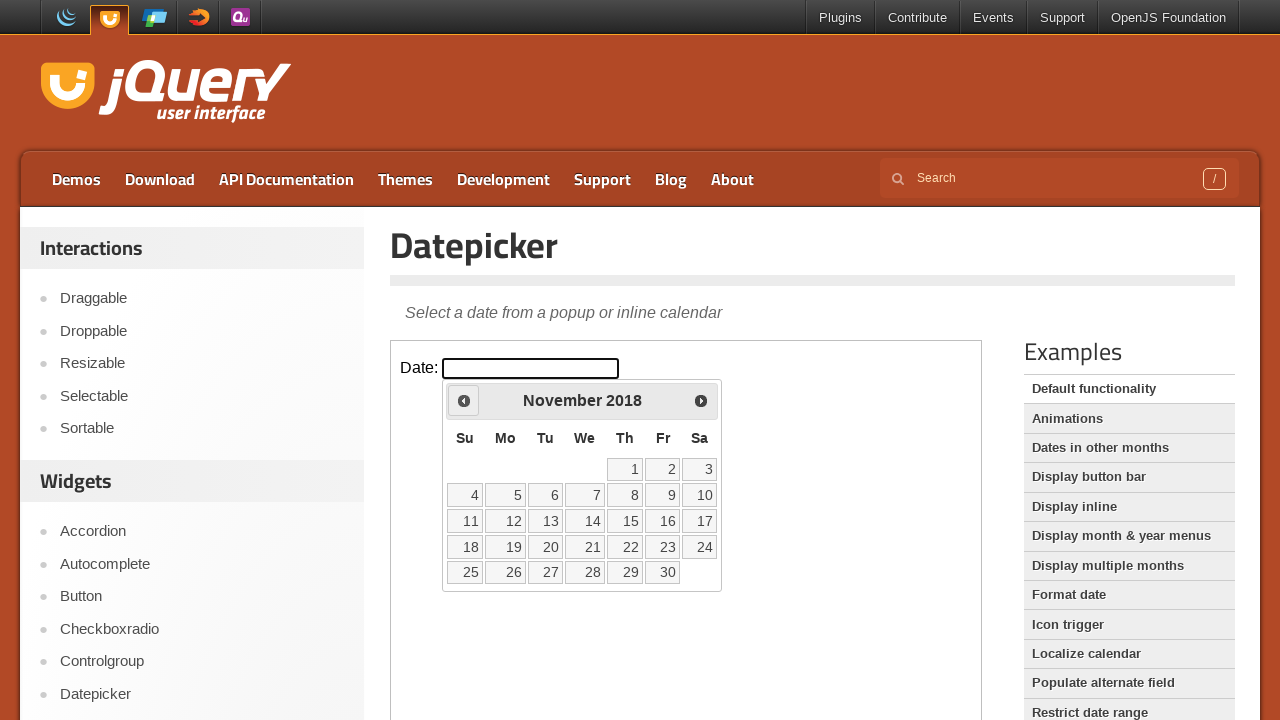

Clicked previous month button, currently at November 2018 at (464, 400) on iframe >> nth=0 >> internal:control=enter-frame >> a[title='Prev'] >> nth=0
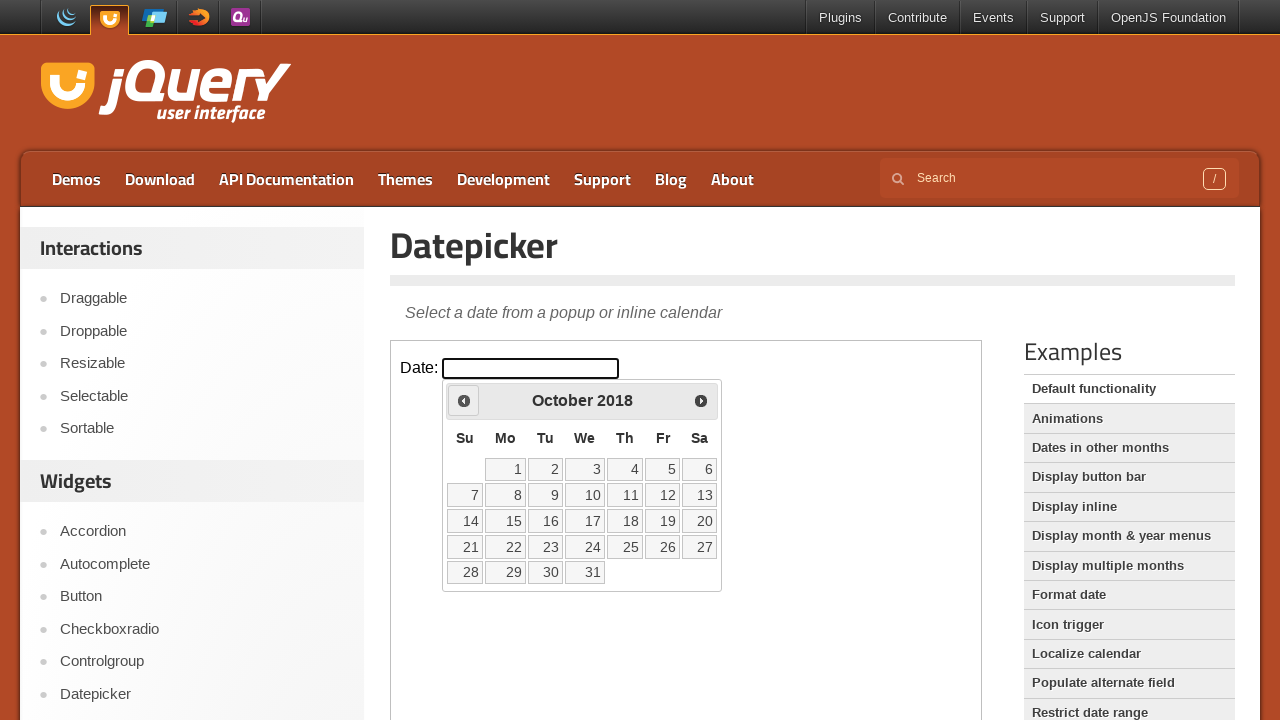

Clicked previous month button, currently at October 2018 at (464, 400) on iframe >> nth=0 >> internal:control=enter-frame >> a[title='Prev'] >> nth=0
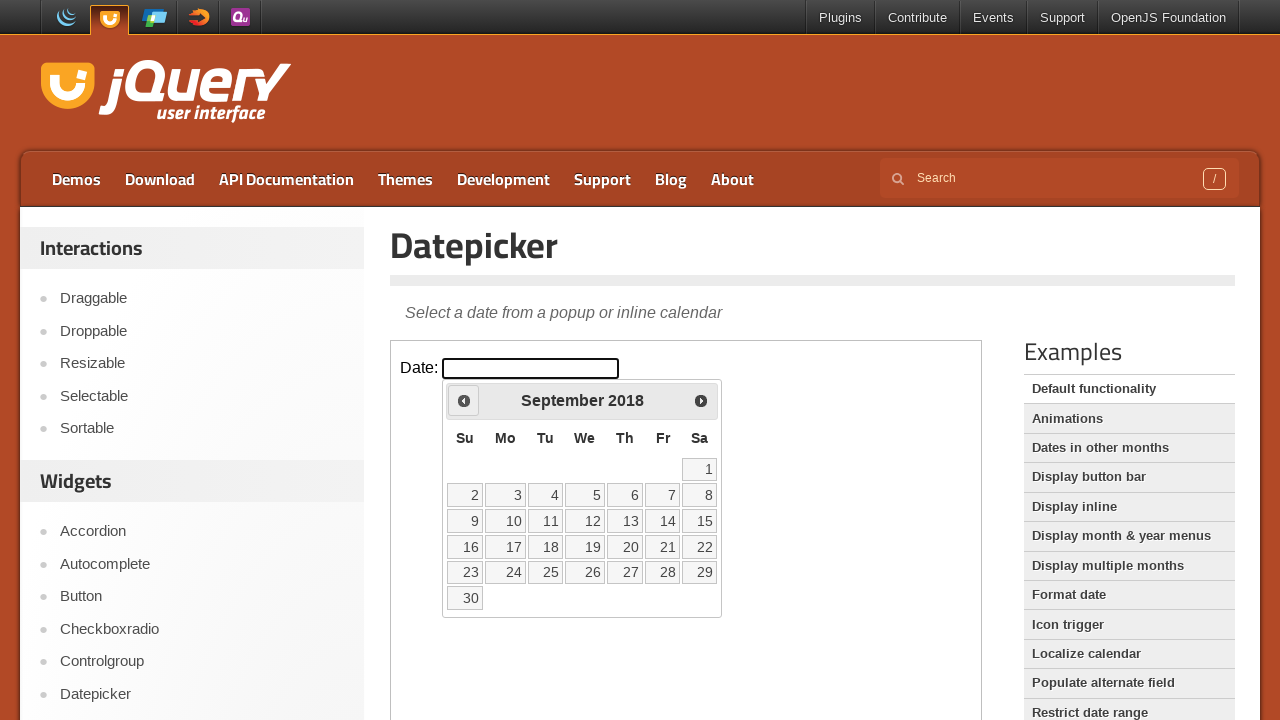

Clicked previous month button, currently at September 2018 at (464, 400) on iframe >> nth=0 >> internal:control=enter-frame >> a[title='Prev'] >> nth=0
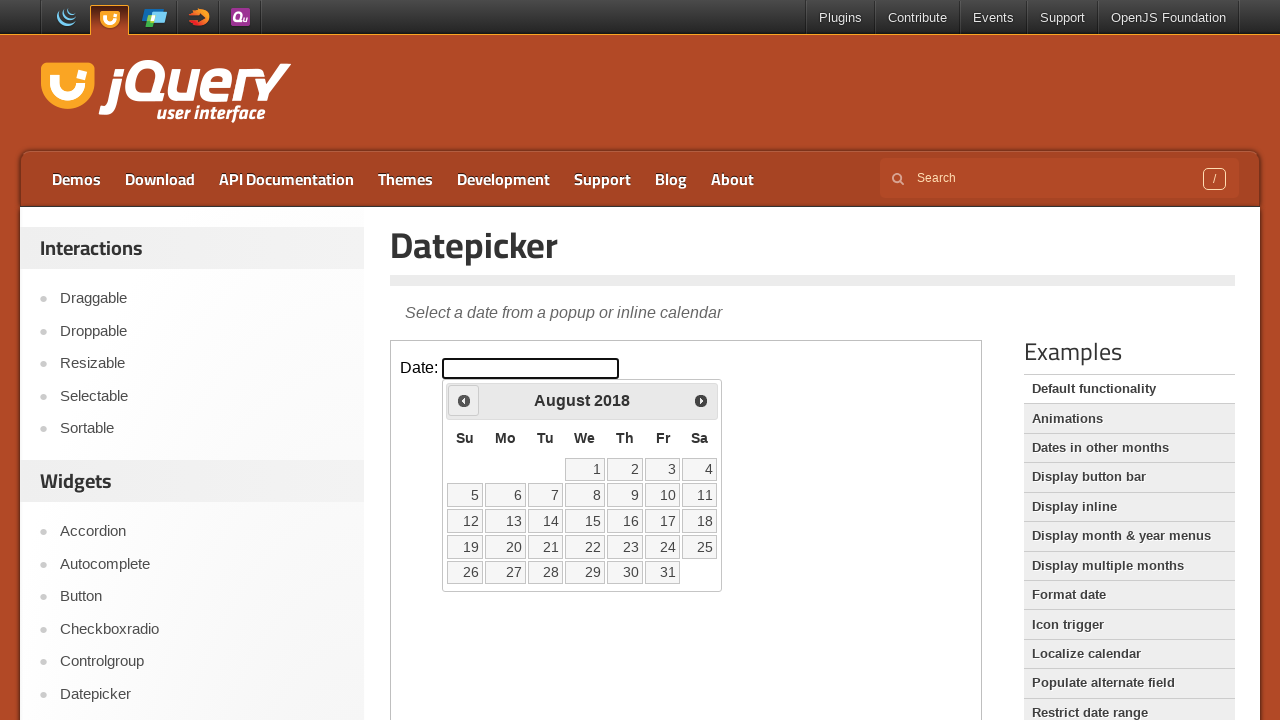

Clicked previous month button, currently at August 2018 at (464, 400) on iframe >> nth=0 >> internal:control=enter-frame >> a[title='Prev'] >> nth=0
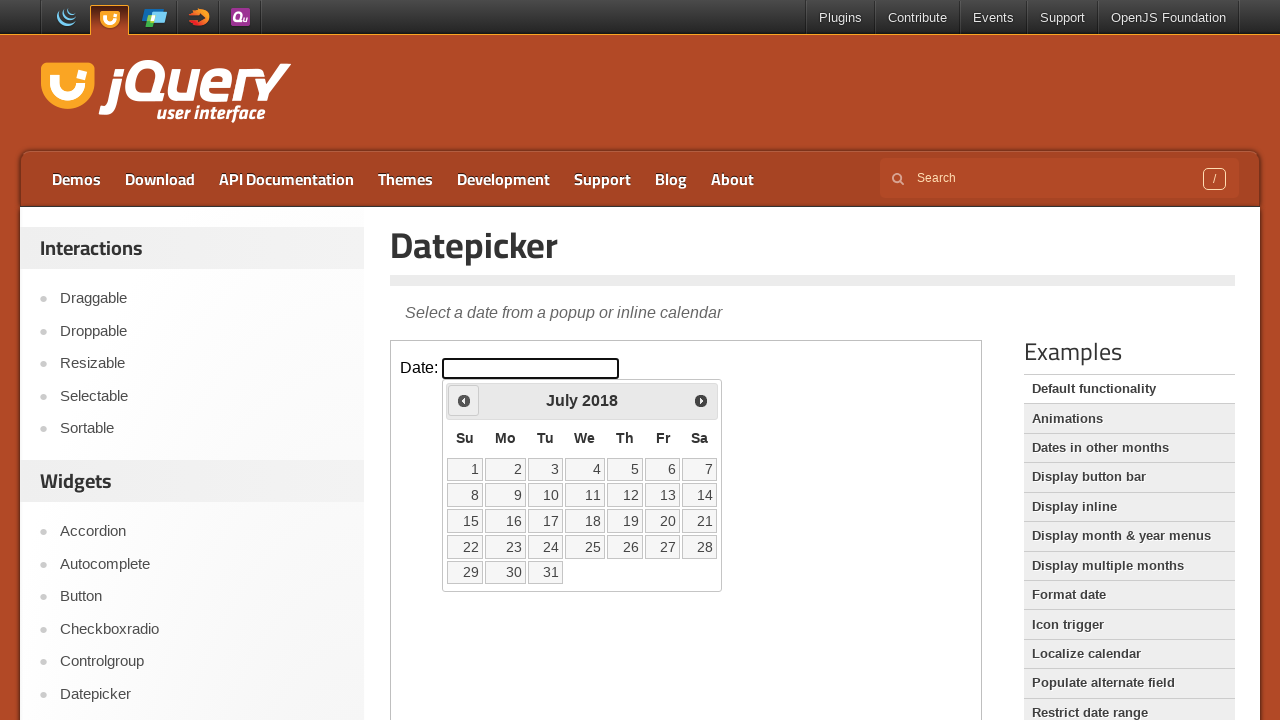

Clicked previous month button, currently at July 2018 at (464, 400) on iframe >> nth=0 >> internal:control=enter-frame >> a[title='Prev'] >> nth=0
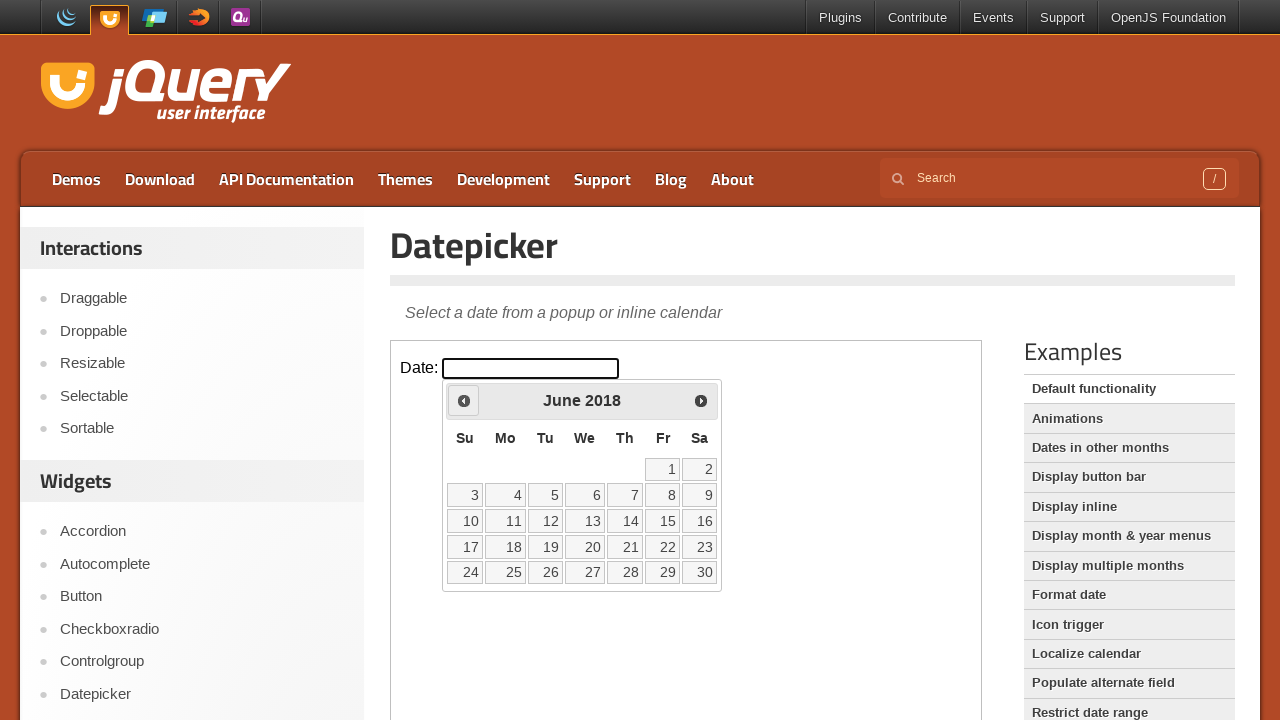

Clicked previous month button, currently at June 2018 at (464, 400) on iframe >> nth=0 >> internal:control=enter-frame >> a[title='Prev'] >> nth=0
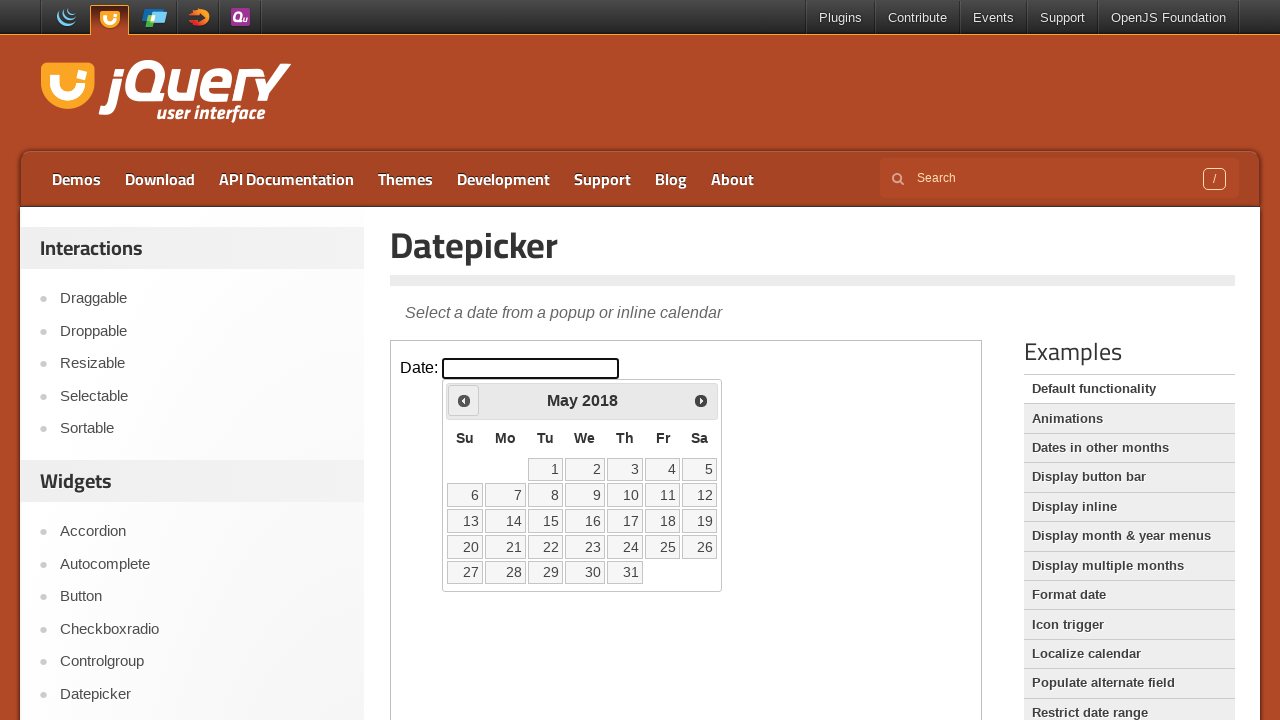

Clicked previous month button, currently at May 2018 at (464, 400) on iframe >> nth=0 >> internal:control=enter-frame >> a[title='Prev'] >> nth=0
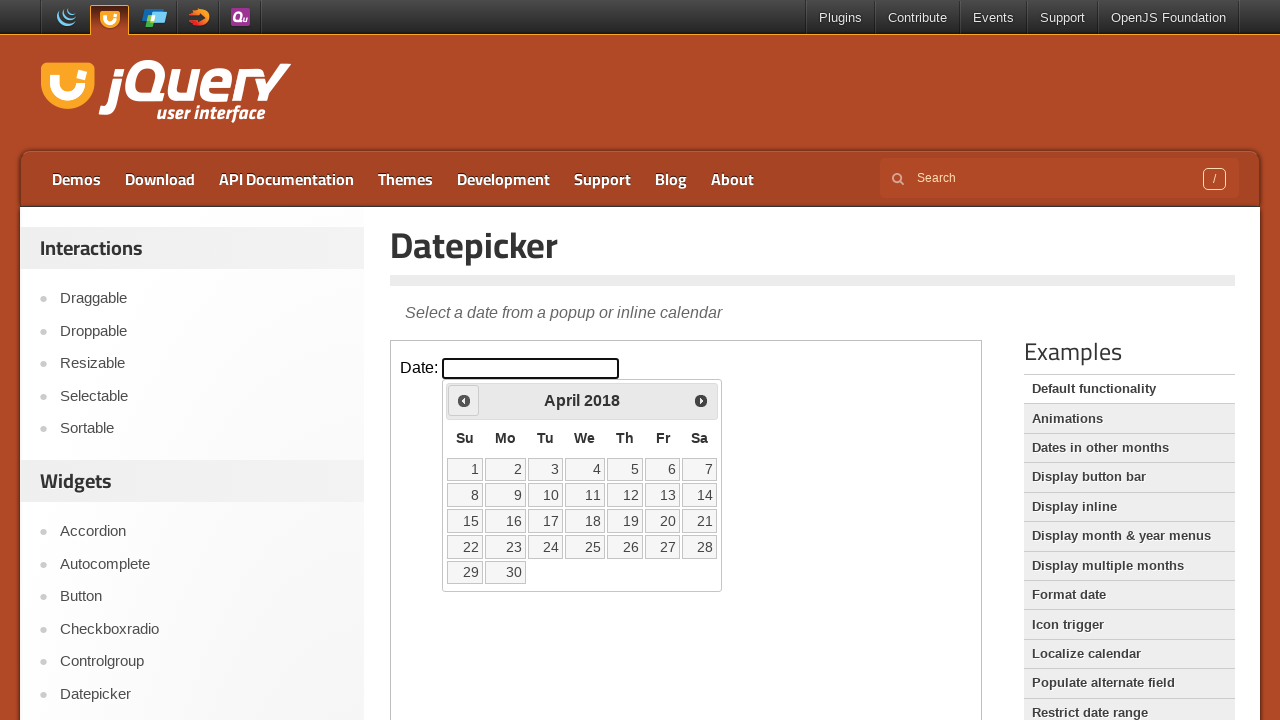

Clicked previous month button, currently at April 2018 at (464, 400) on iframe >> nth=0 >> internal:control=enter-frame >> a[title='Prev'] >> nth=0
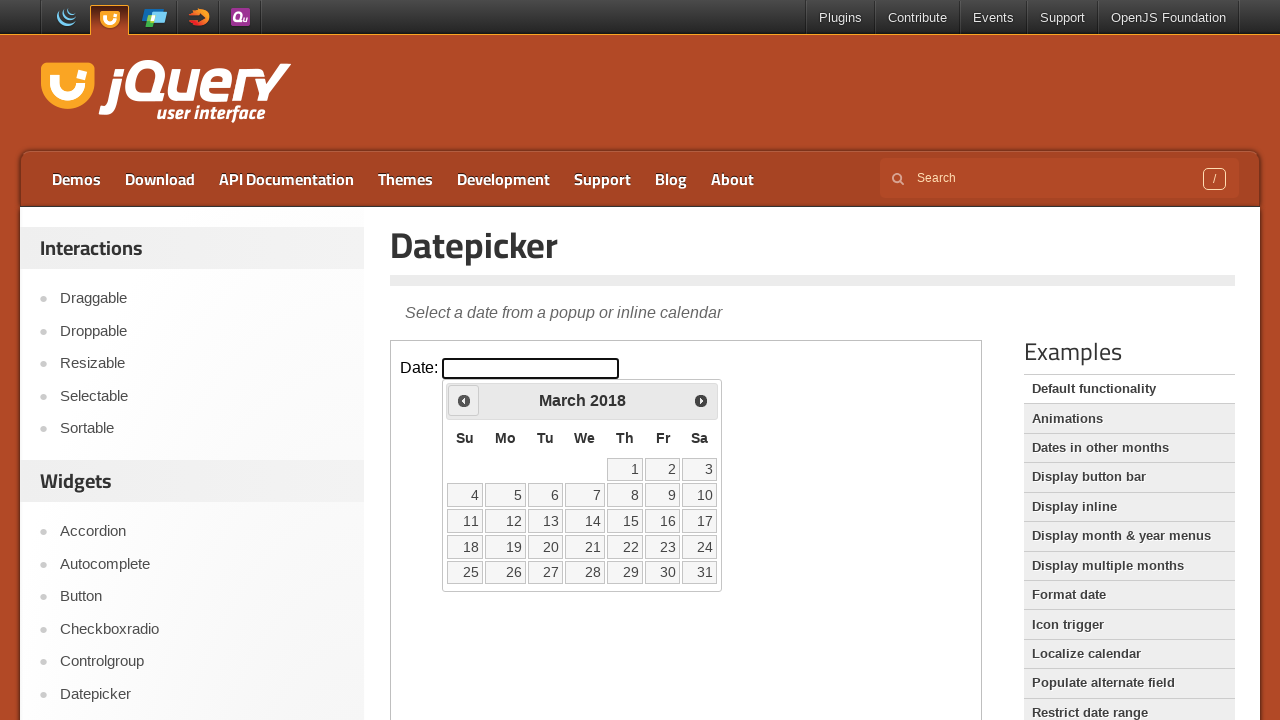

Clicked previous month button, currently at March 2018 at (464, 400) on iframe >> nth=0 >> internal:control=enter-frame >> a[title='Prev'] >> nth=0
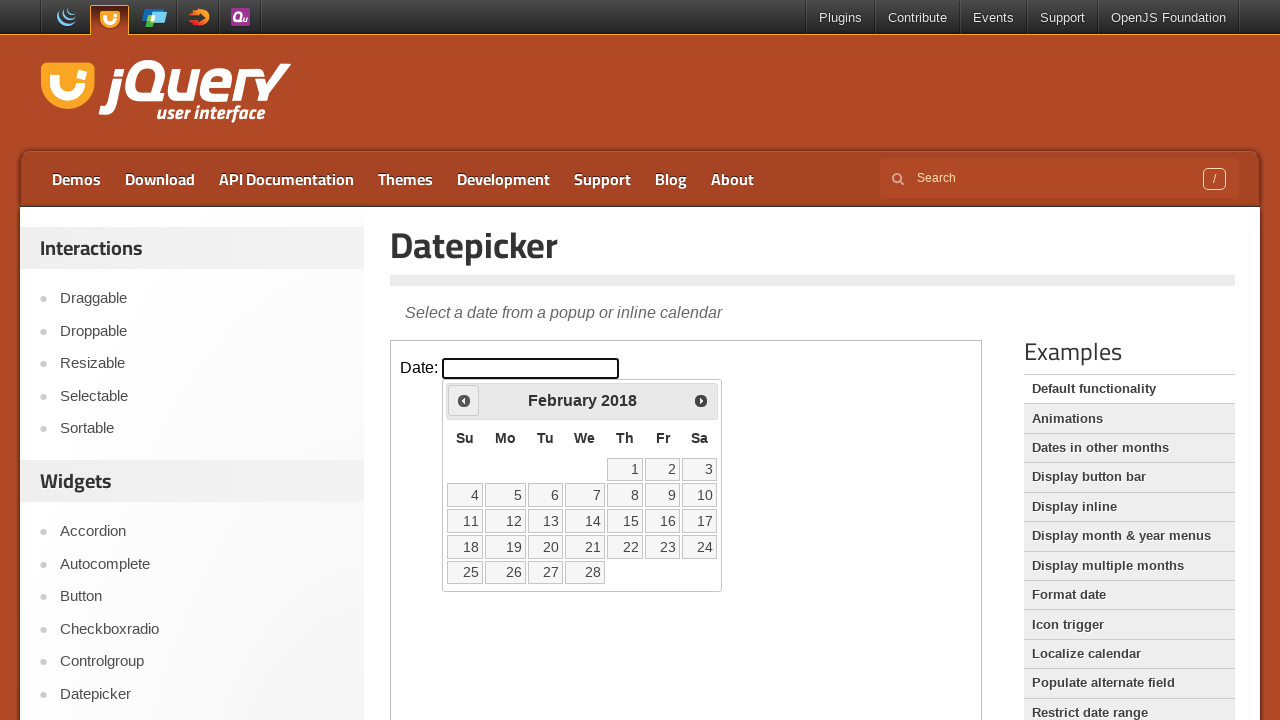

Clicked previous month button, currently at February 2018 at (464, 400) on iframe >> nth=0 >> internal:control=enter-frame >> a[title='Prev'] >> nth=0
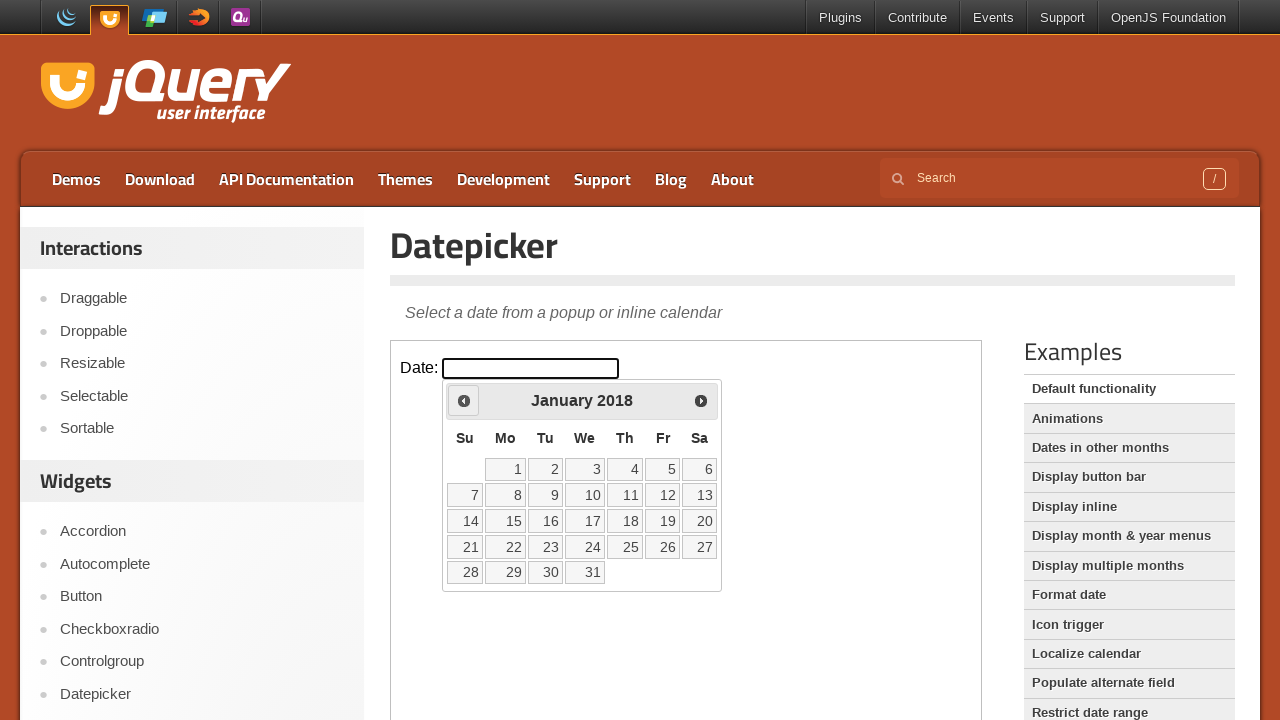

Clicked previous month button, currently at January 2018 at (464, 400) on iframe >> nth=0 >> internal:control=enter-frame >> a[title='Prev'] >> nth=0
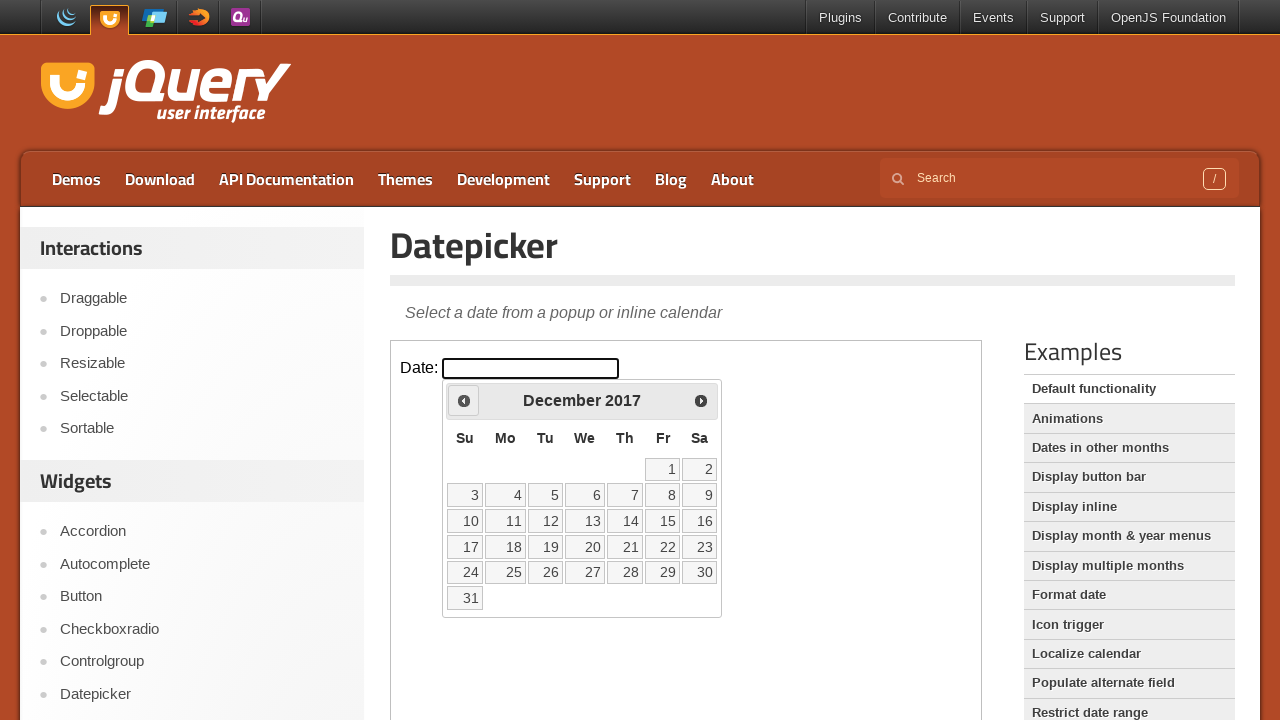

Clicked previous month button, currently at December 2017 at (464, 400) on iframe >> nth=0 >> internal:control=enter-frame >> a[title='Prev'] >> nth=0
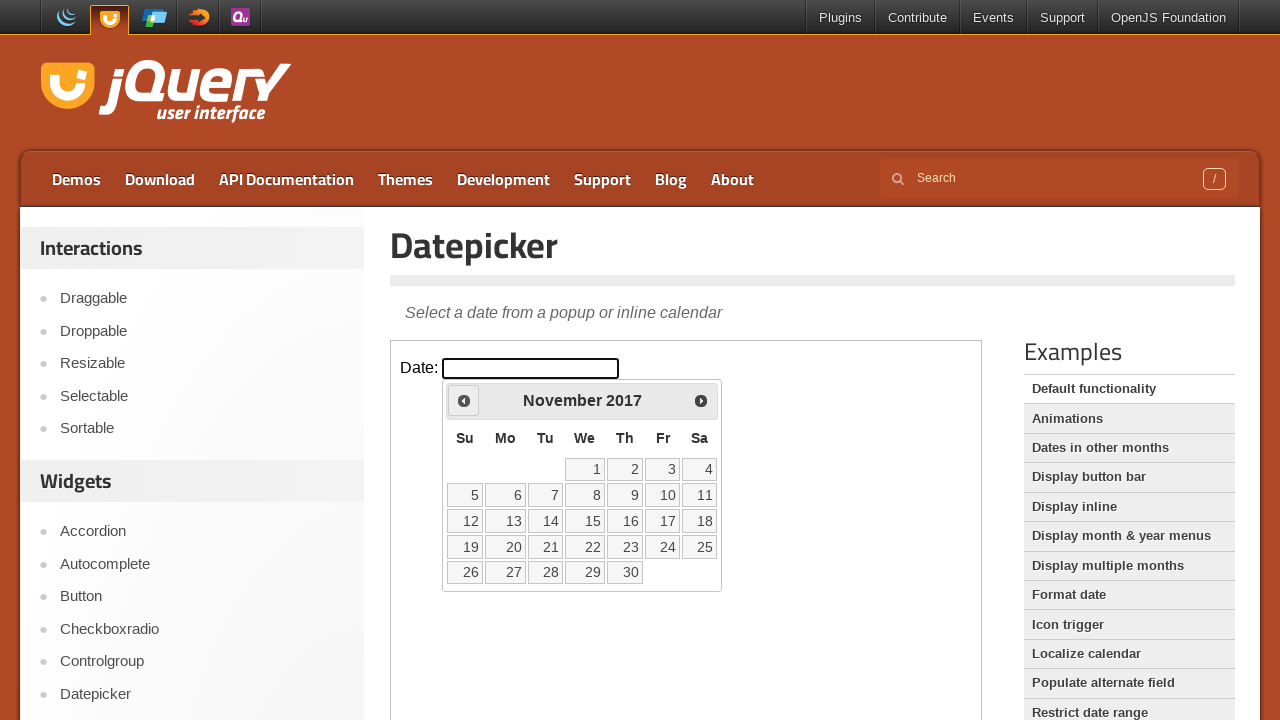

Clicked previous month button, currently at November 2017 at (464, 400) on iframe >> nth=0 >> internal:control=enter-frame >> a[title='Prev'] >> nth=0
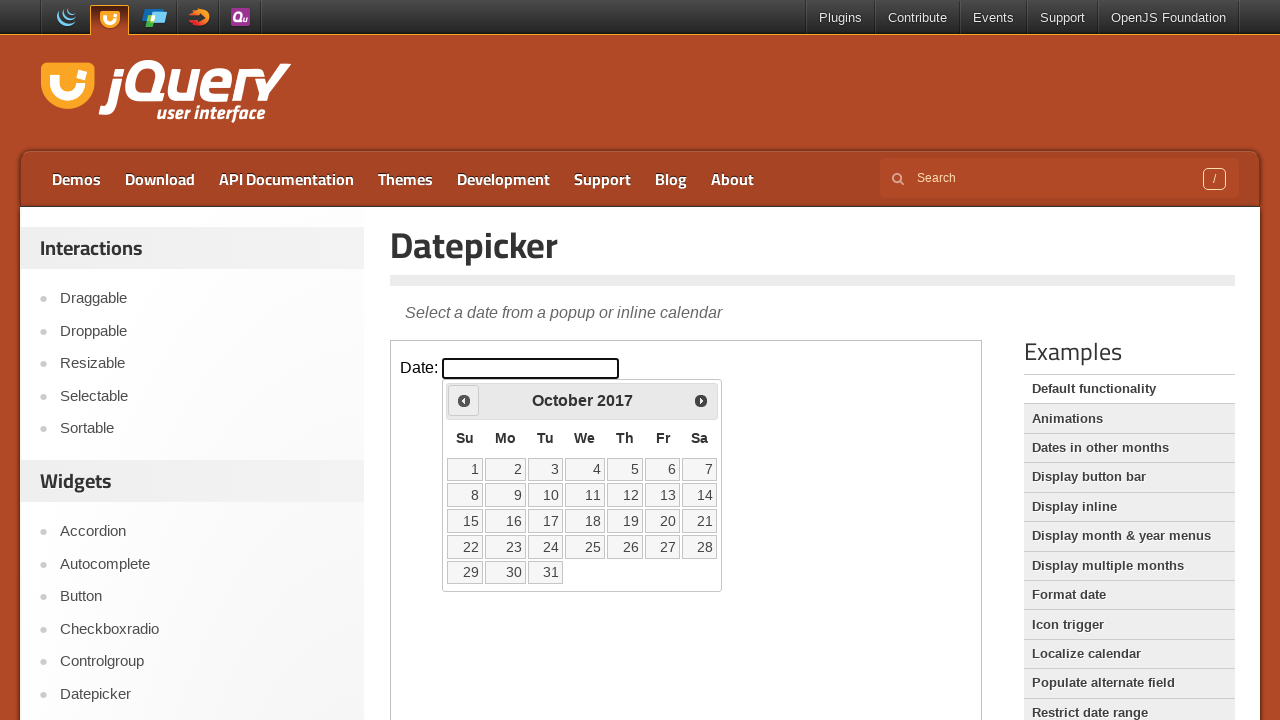

Clicked previous month button, currently at October 2017 at (464, 400) on iframe >> nth=0 >> internal:control=enter-frame >> a[title='Prev'] >> nth=0
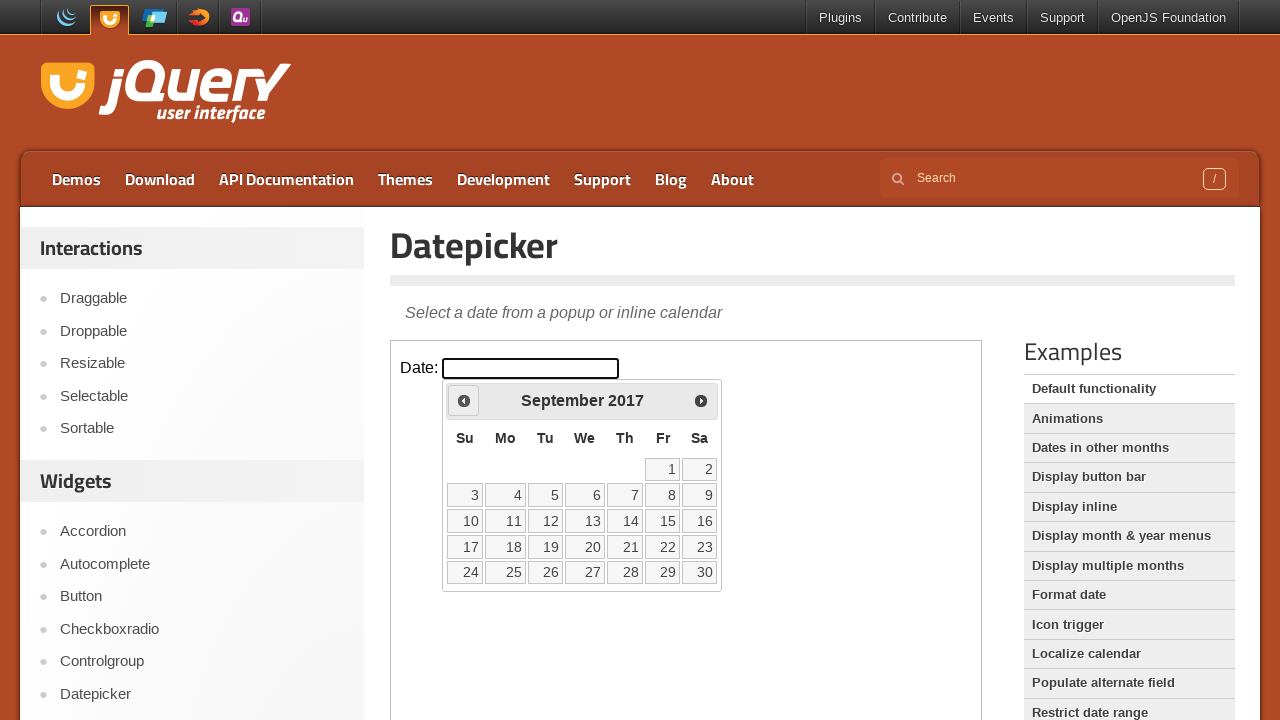

Clicked previous month button, currently at September 2017 at (464, 400) on iframe >> nth=0 >> internal:control=enter-frame >> a[title='Prev'] >> nth=0
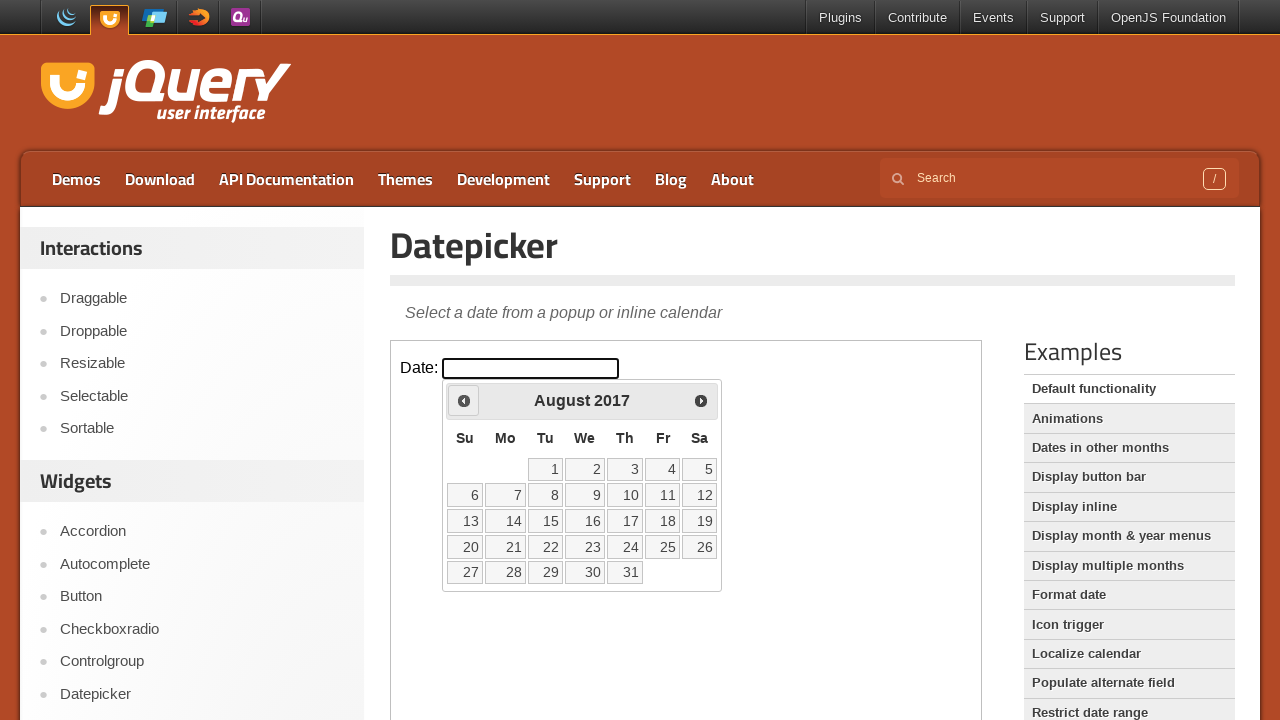

Clicked previous month button, currently at August 2017 at (464, 400) on iframe >> nth=0 >> internal:control=enter-frame >> a[title='Prev'] >> nth=0
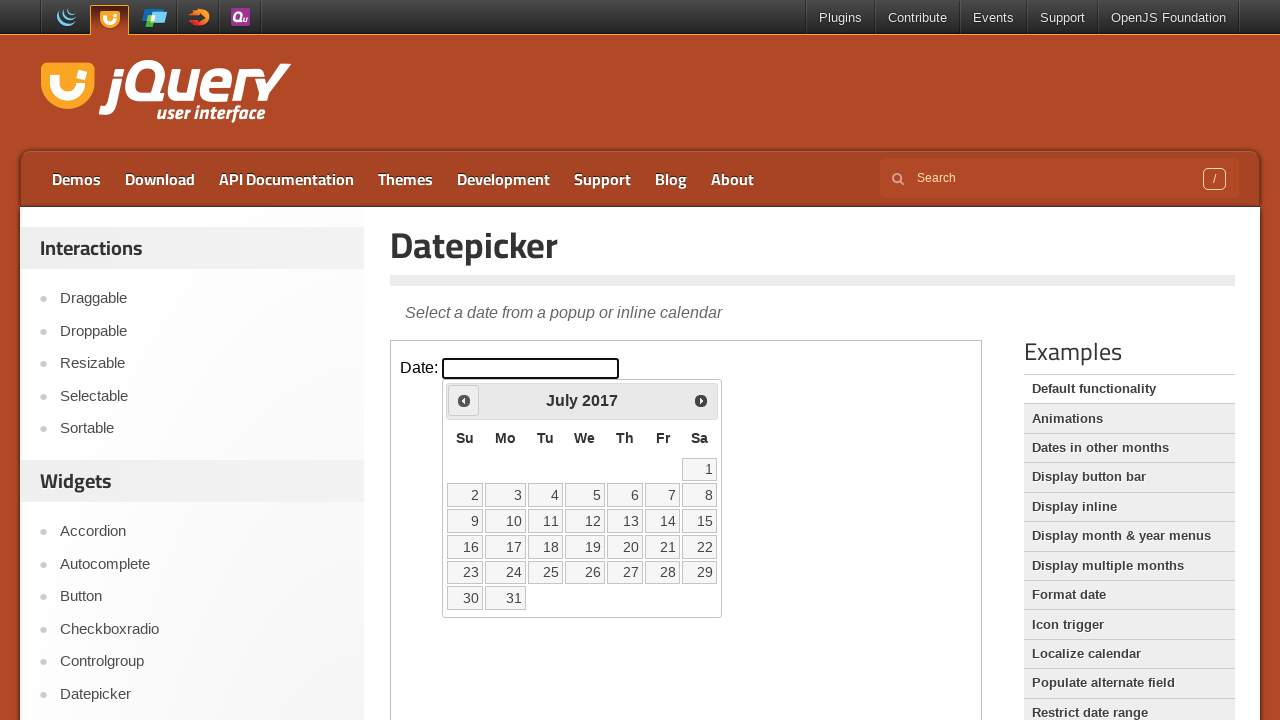

Clicked previous month button, currently at July 2017 at (464, 400) on iframe >> nth=0 >> internal:control=enter-frame >> a[title='Prev'] >> nth=0
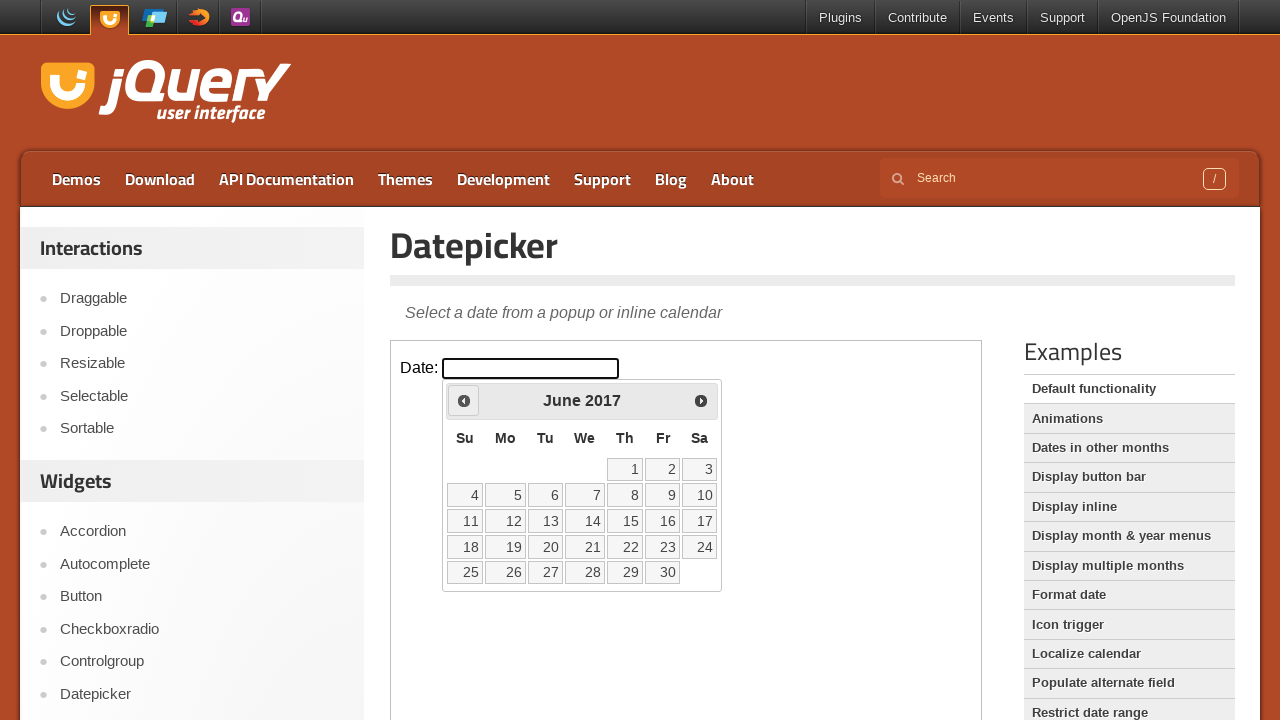

Clicked previous month button, currently at June 2017 at (464, 400) on iframe >> nth=0 >> internal:control=enter-frame >> a[title='Prev'] >> nth=0
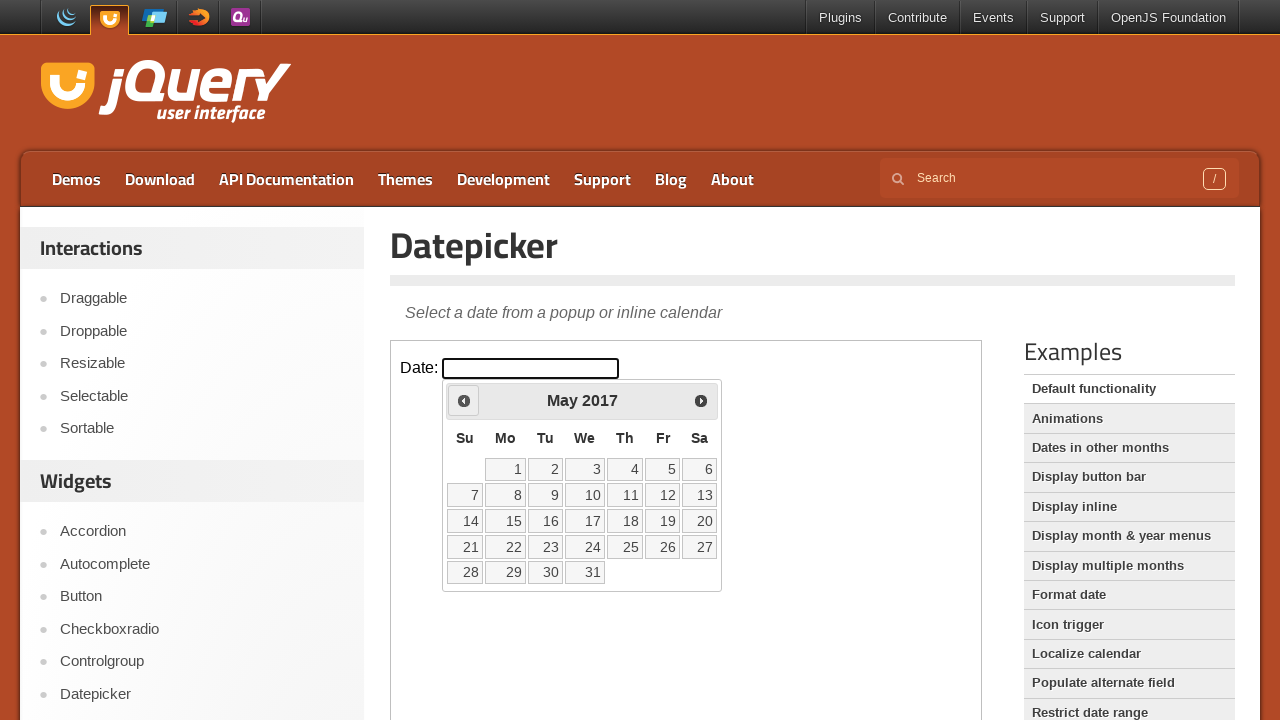

Clicked previous month button, currently at May 2017 at (464, 400) on iframe >> nth=0 >> internal:control=enter-frame >> a[title='Prev'] >> nth=0
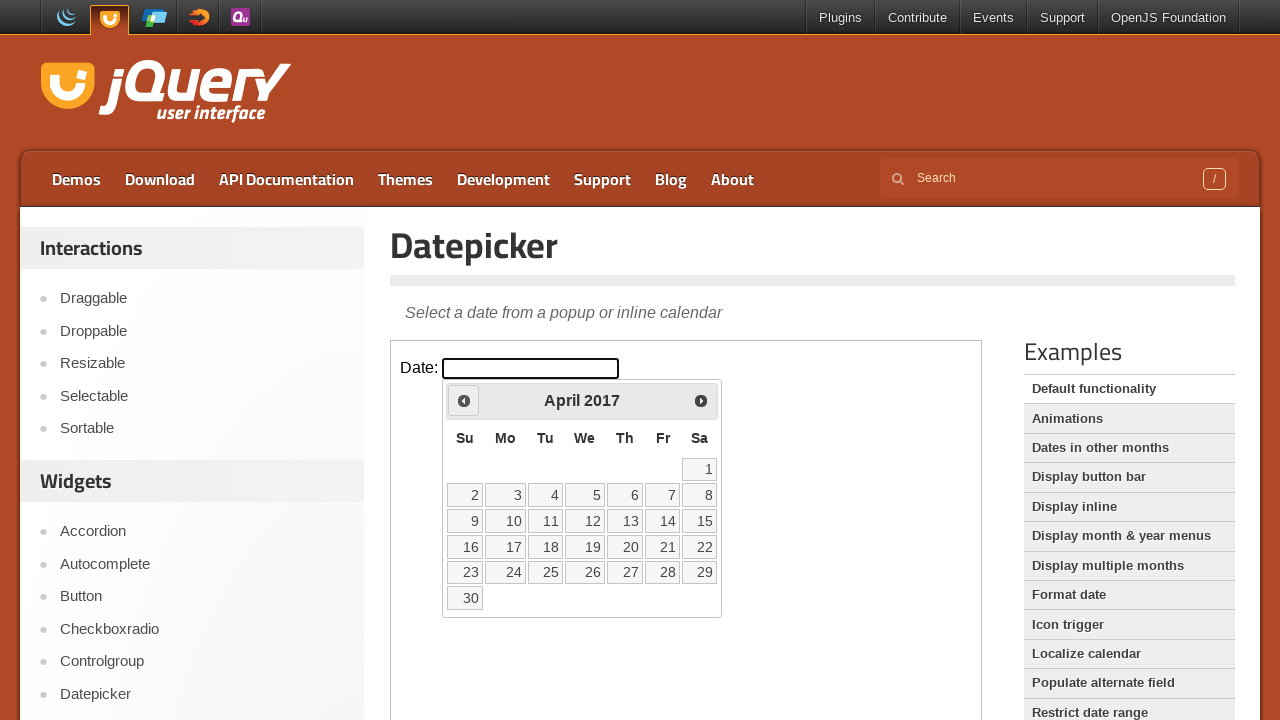

Clicked previous month button, currently at April 2017 at (464, 400) on iframe >> nth=0 >> internal:control=enter-frame >> a[title='Prev'] >> nth=0
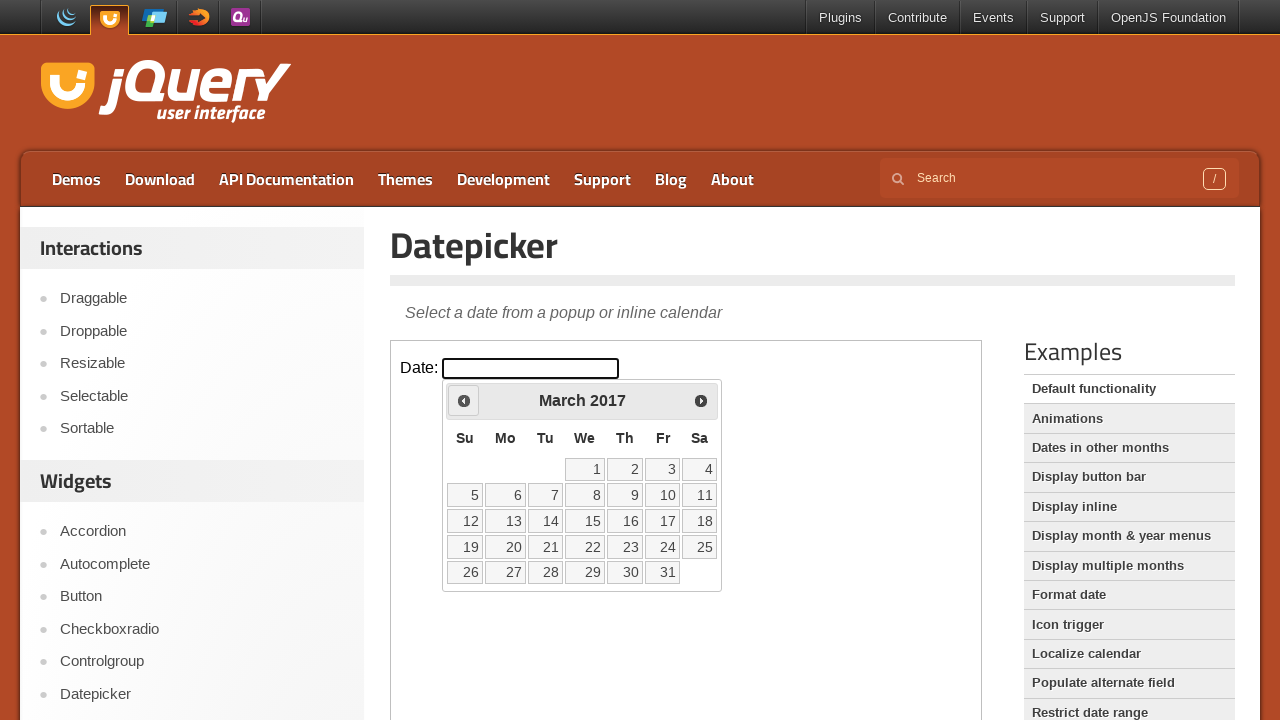

Clicked previous month button, currently at March 2017 at (464, 400) on iframe >> nth=0 >> internal:control=enter-frame >> a[title='Prev'] >> nth=0
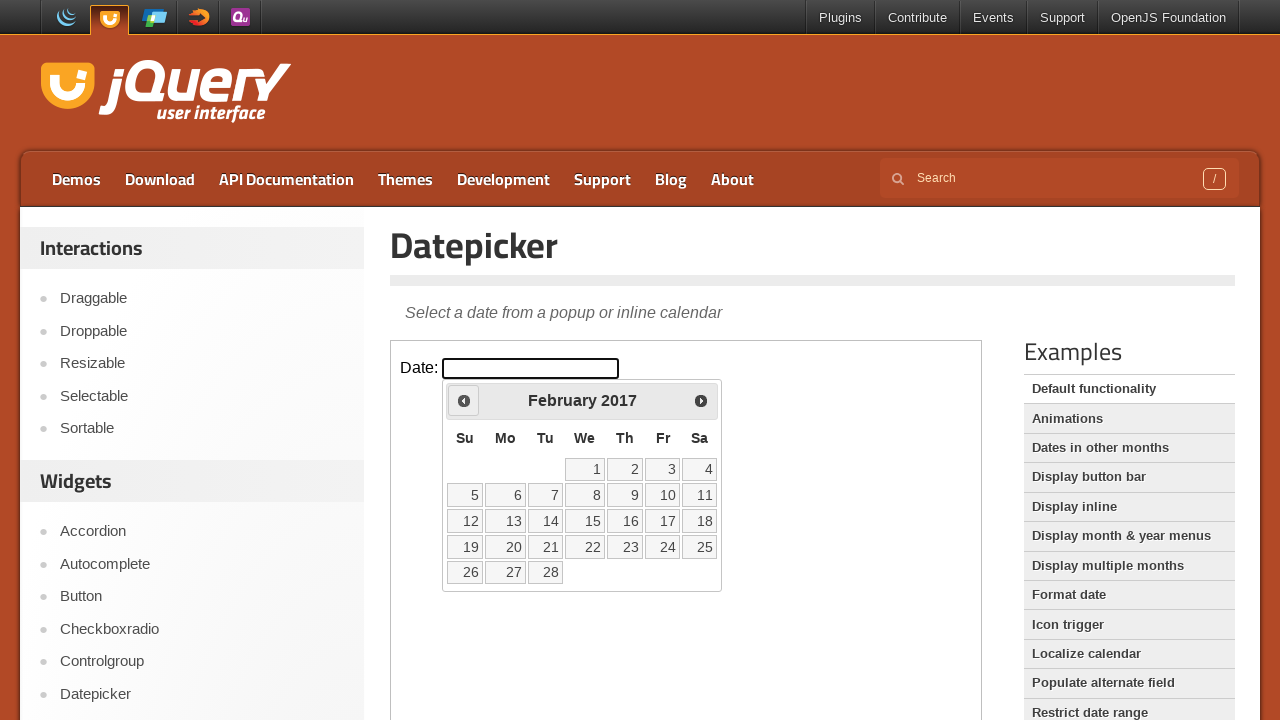

Clicked previous month button, currently at February 2017 at (464, 400) on iframe >> nth=0 >> internal:control=enter-frame >> a[title='Prev'] >> nth=0
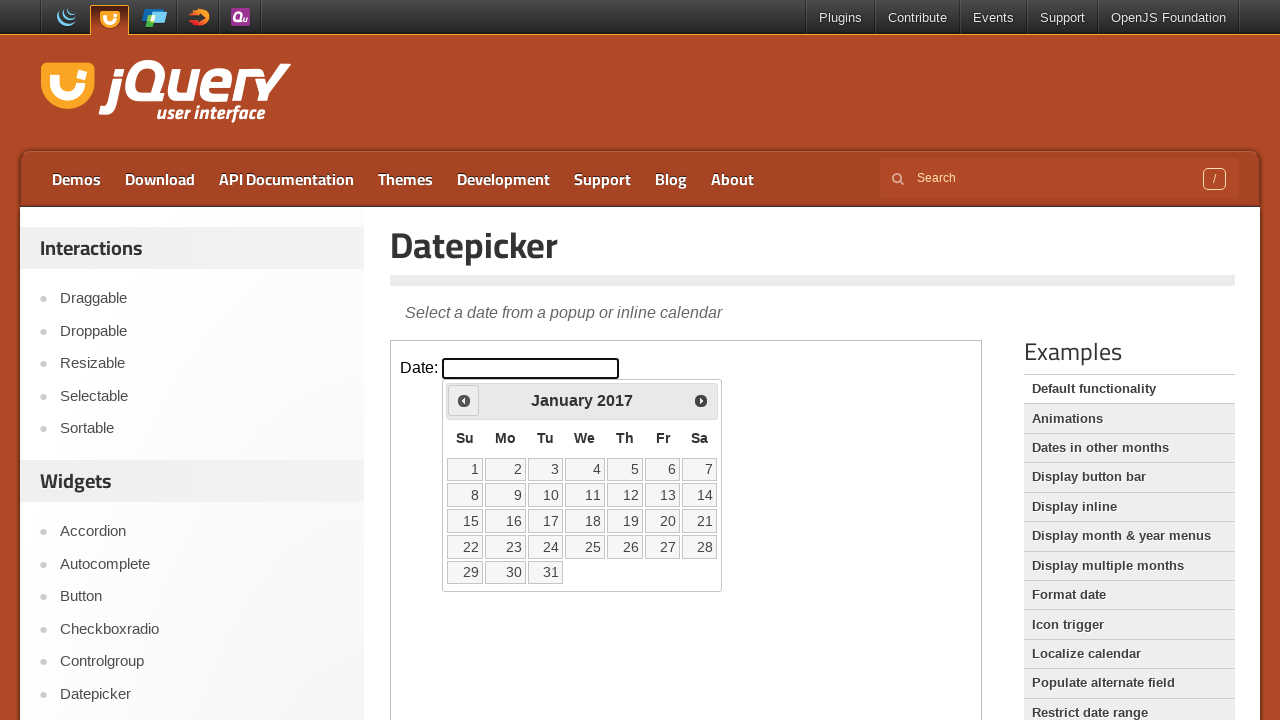

Clicked previous month button, currently at January 2017 at (464, 400) on iframe >> nth=0 >> internal:control=enter-frame >> a[title='Prev'] >> nth=0
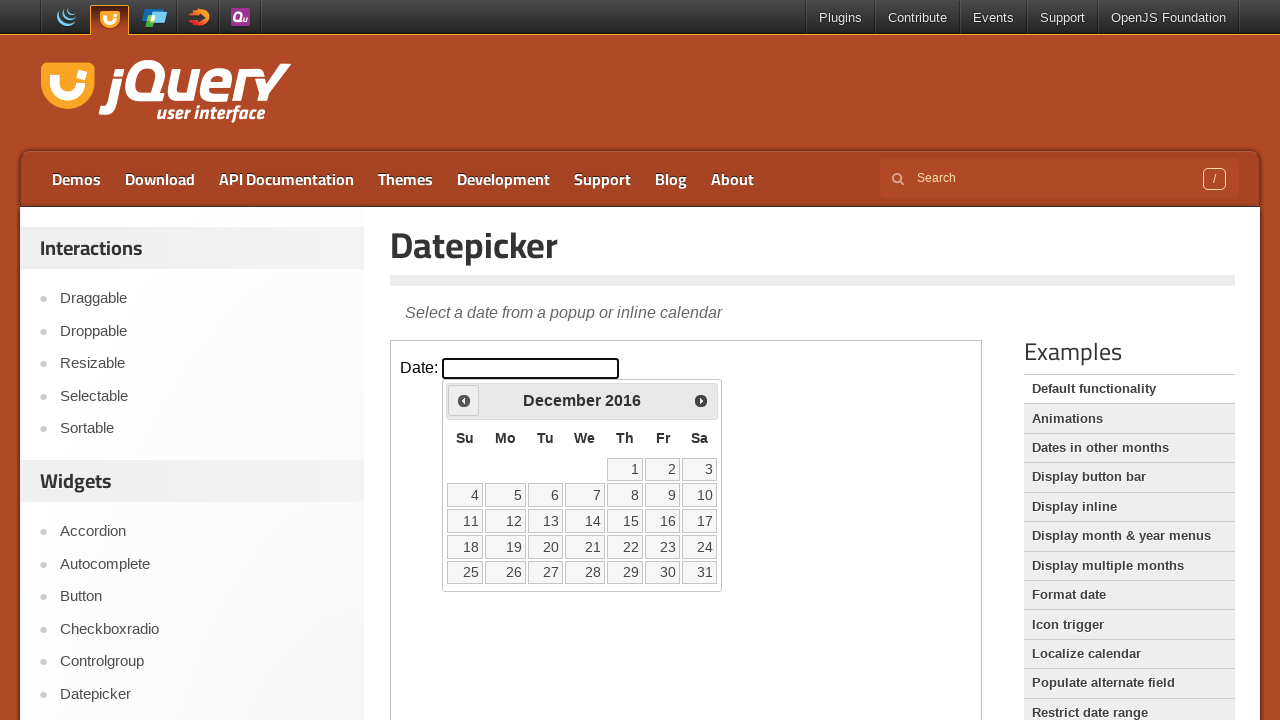

Clicked previous month button, currently at December 2016 at (464, 400) on iframe >> nth=0 >> internal:control=enter-frame >> a[title='Prev'] >> nth=0
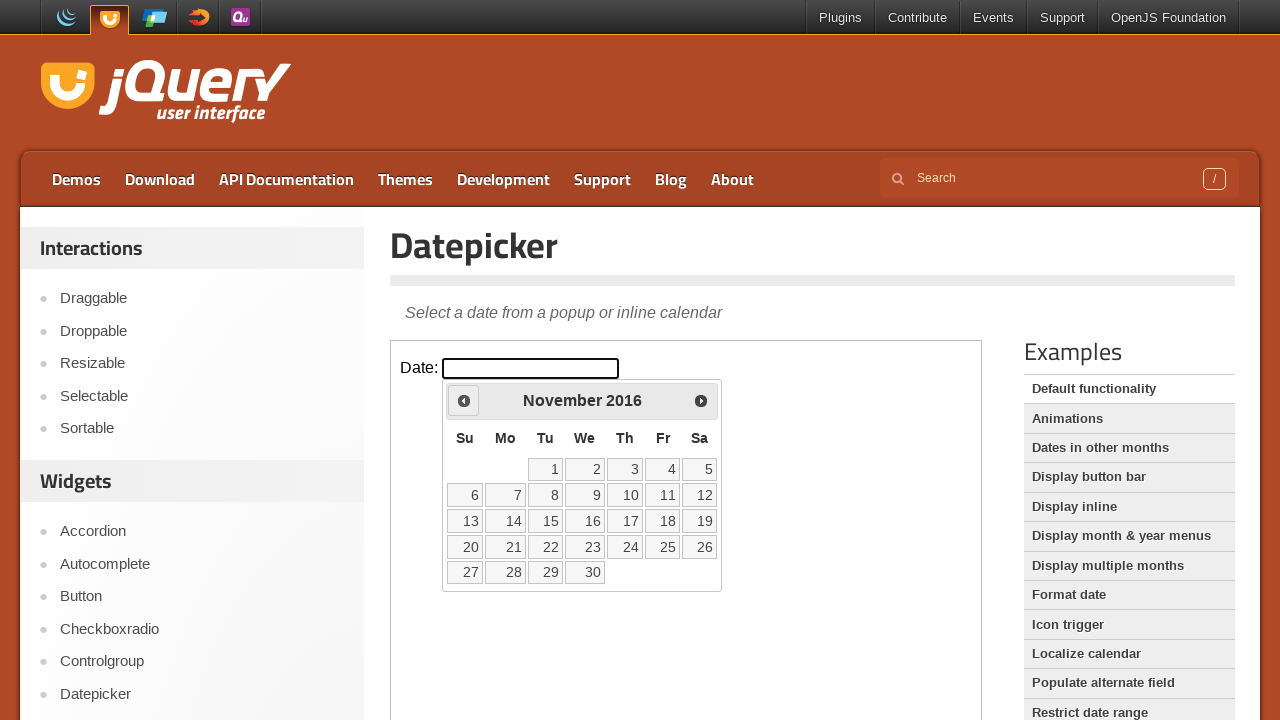

Clicked previous month button, currently at November 2016 at (464, 400) on iframe >> nth=0 >> internal:control=enter-frame >> a[title='Prev'] >> nth=0
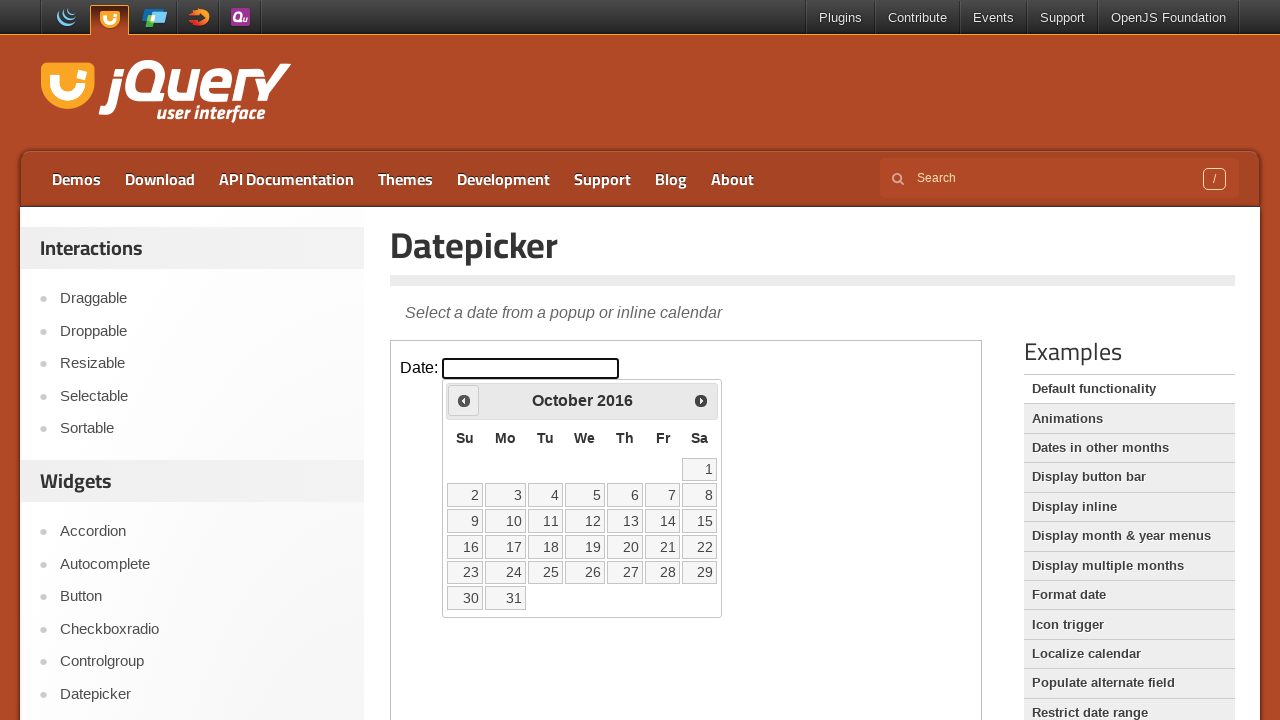

Clicked previous month button, currently at October 2016 at (464, 400) on iframe >> nth=0 >> internal:control=enter-frame >> a[title='Prev'] >> nth=0
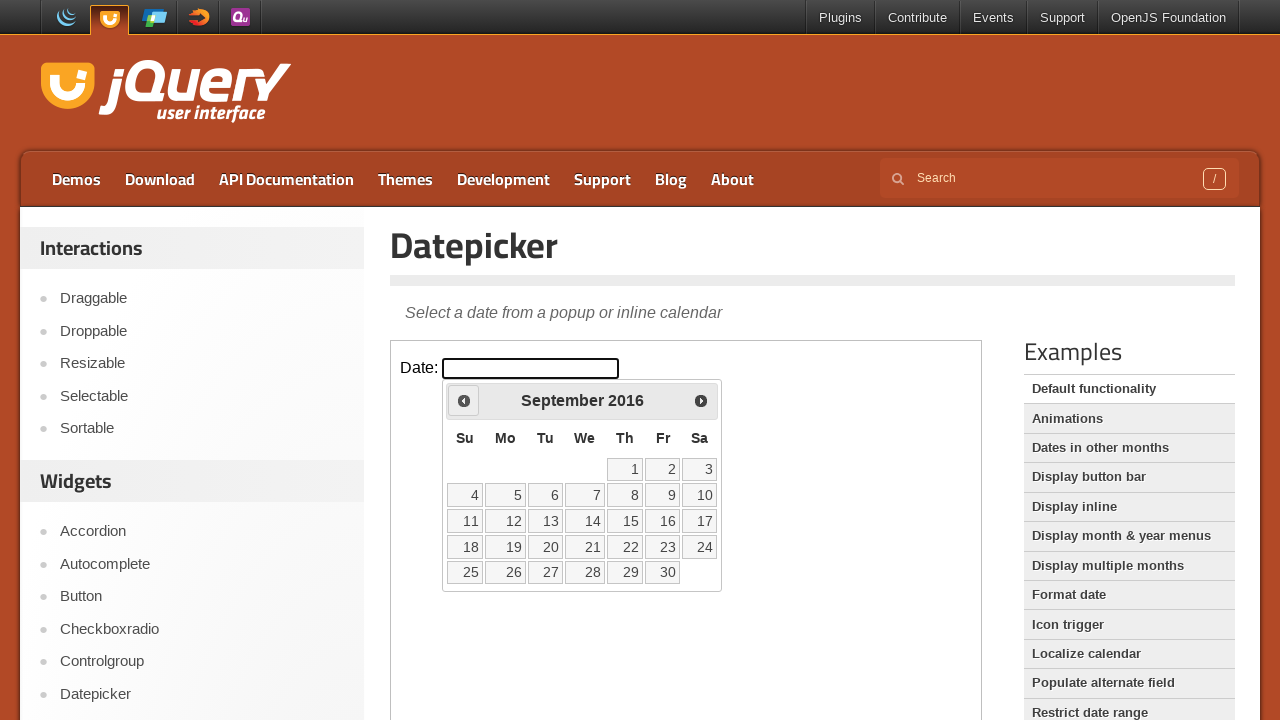

Clicked previous month button, currently at September 2016 at (464, 400) on iframe >> nth=0 >> internal:control=enter-frame >> a[title='Prev'] >> nth=0
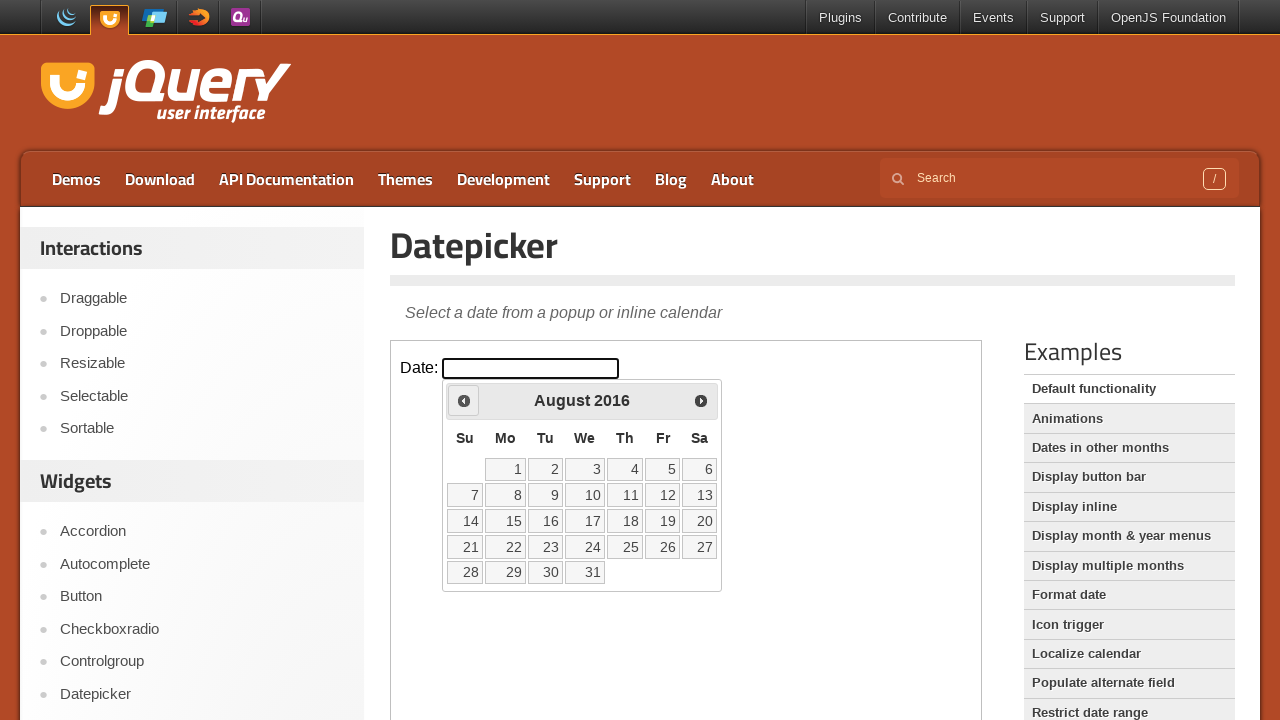

Clicked previous month button, currently at August 2016 at (464, 400) on iframe >> nth=0 >> internal:control=enter-frame >> a[title='Prev'] >> nth=0
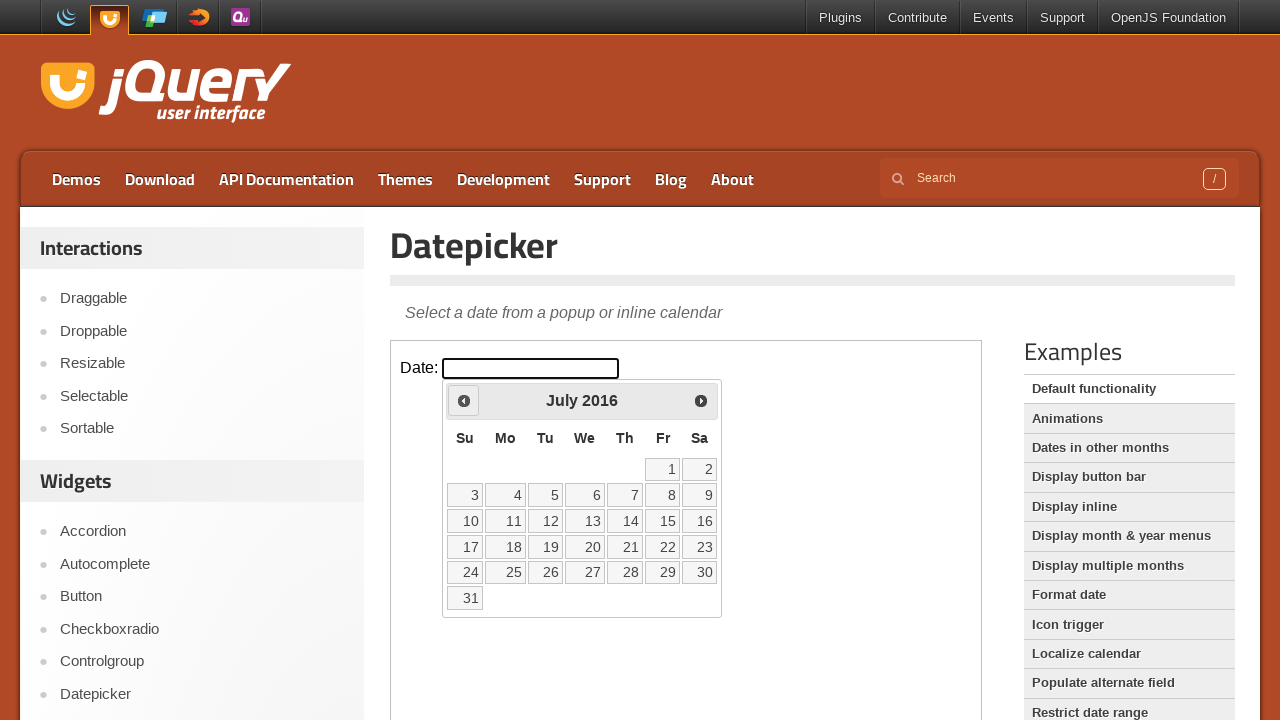

Clicked previous month button, currently at July 2016 at (464, 400) on iframe >> nth=0 >> internal:control=enter-frame >> a[title='Prev'] >> nth=0
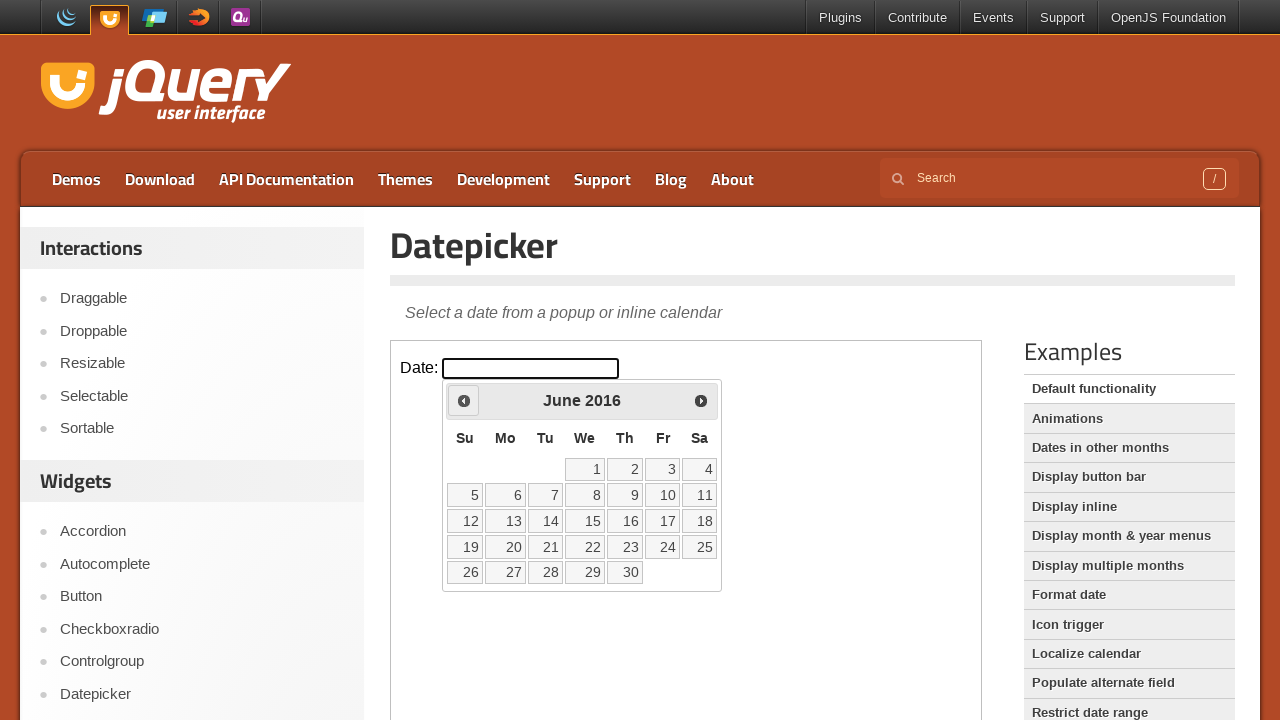

Clicked previous month button, currently at June 2016 at (464, 400) on iframe >> nth=0 >> internal:control=enter-frame >> a[title='Prev'] >> nth=0
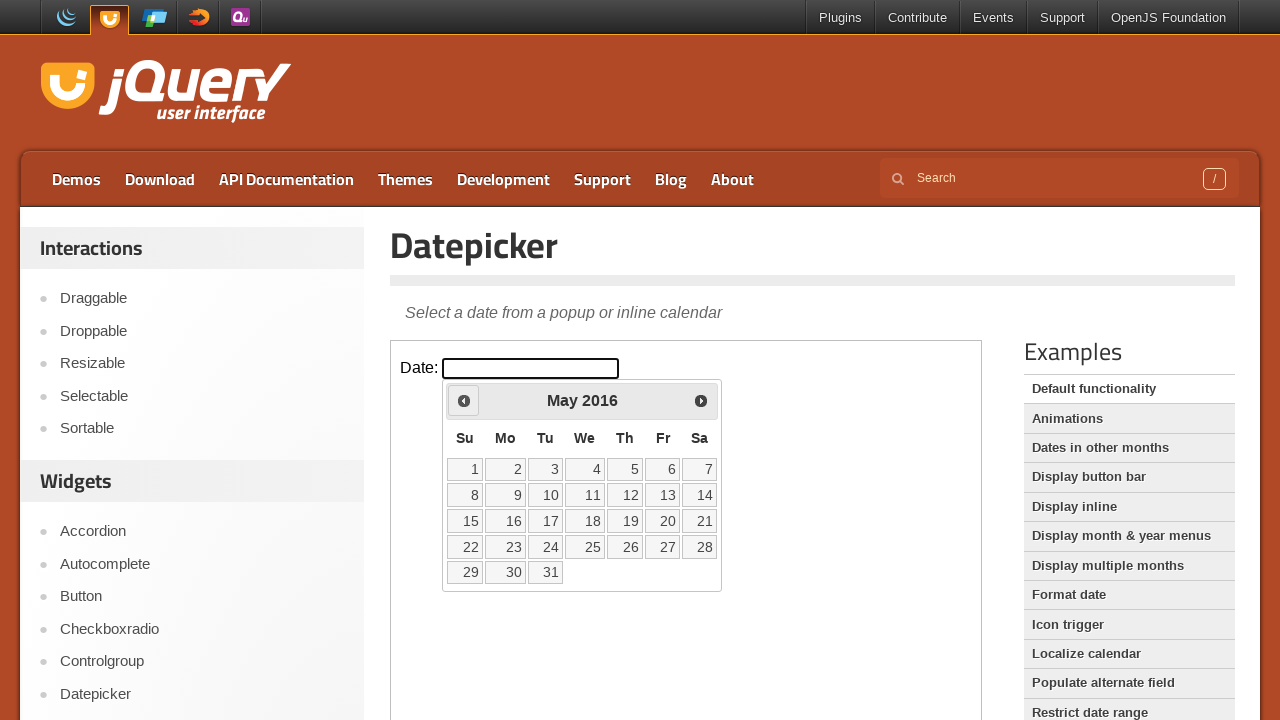

Clicked previous month button, currently at May 2016 at (464, 400) on iframe >> nth=0 >> internal:control=enter-frame >> a[title='Prev'] >> nth=0
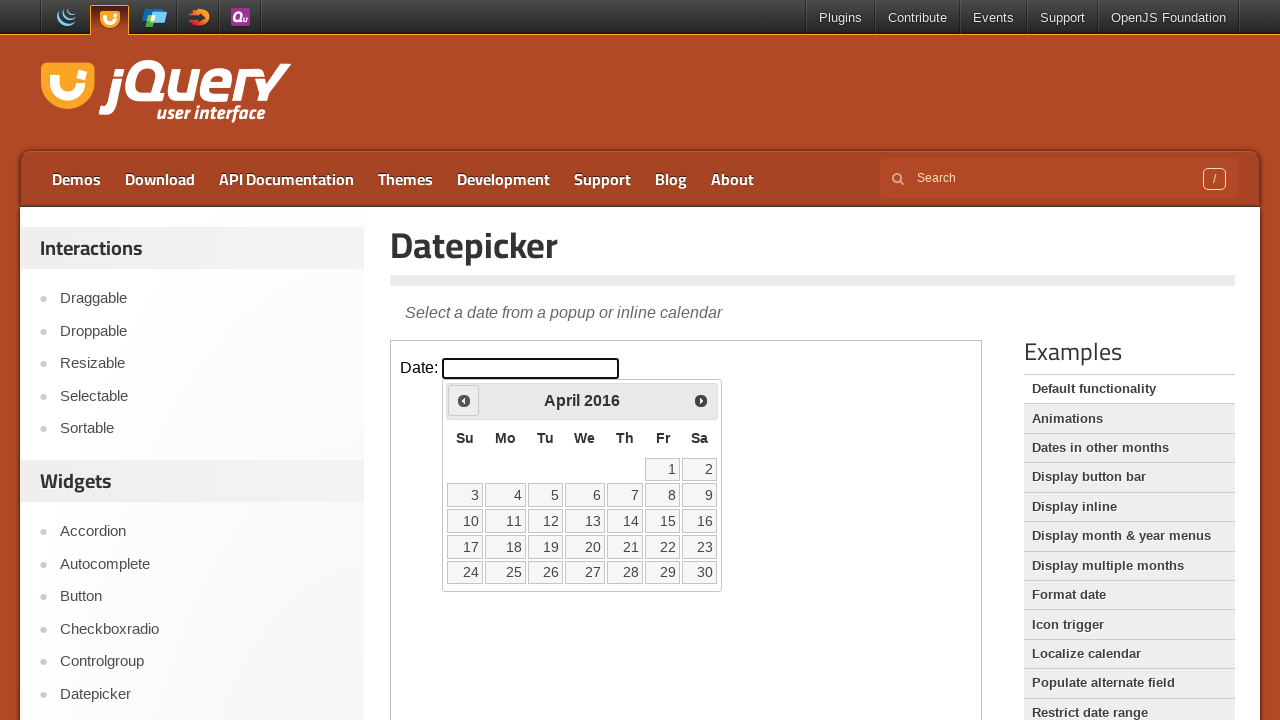

Clicked previous month button, currently at April 2016 at (464, 400) on iframe >> nth=0 >> internal:control=enter-frame >> a[title='Prev'] >> nth=0
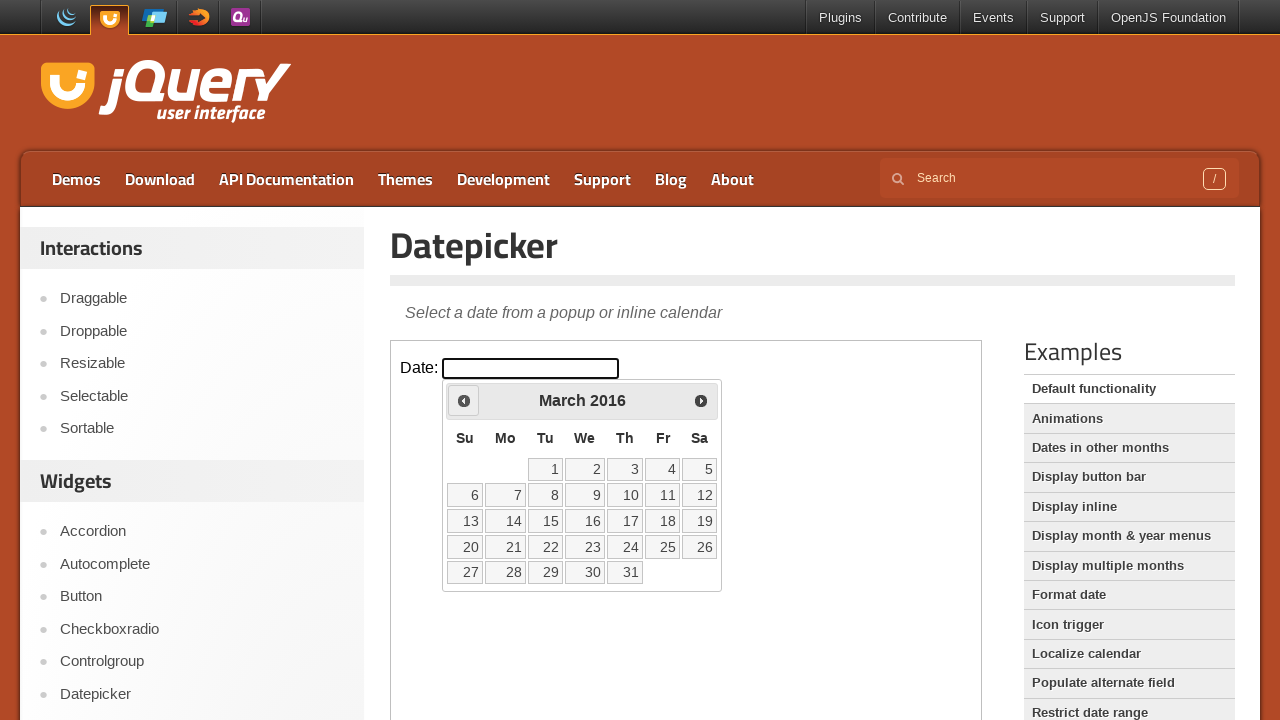

Clicked previous month button, currently at March 2016 at (464, 400) on iframe >> nth=0 >> internal:control=enter-frame >> a[title='Prev'] >> nth=0
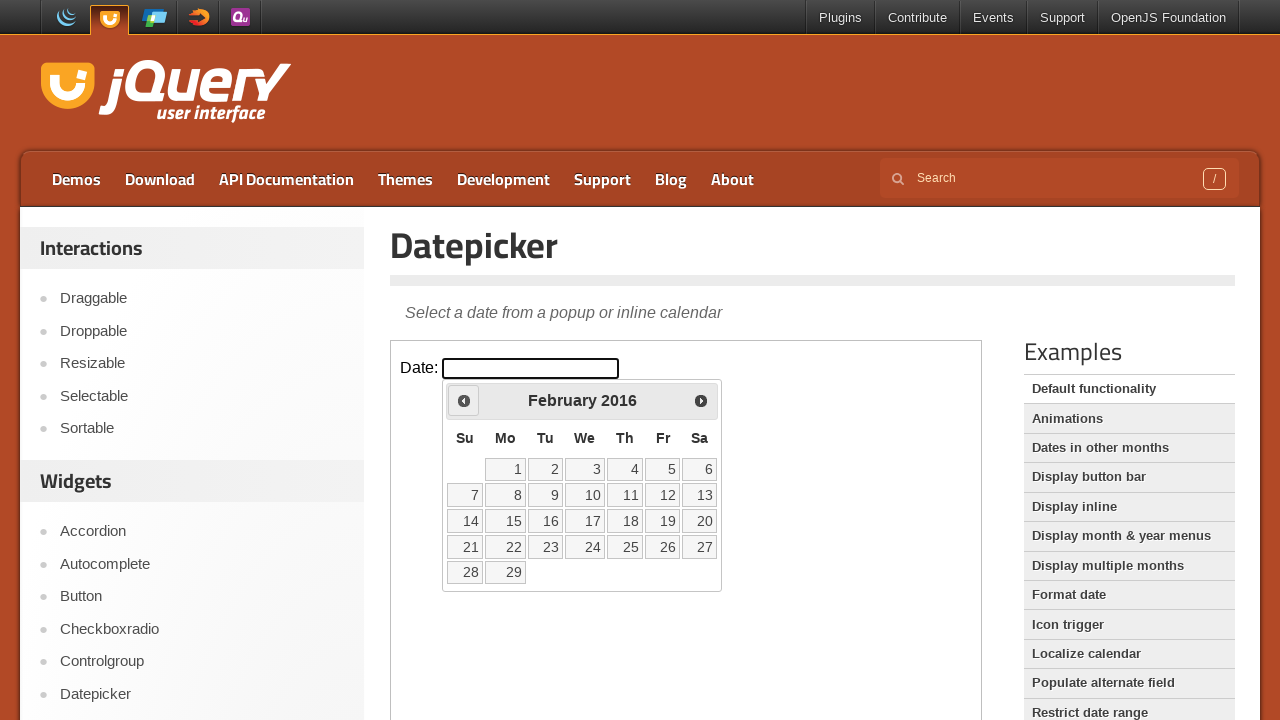

Clicked previous month button, currently at February 2016 at (464, 400) on iframe >> nth=0 >> internal:control=enter-frame >> a[title='Prev'] >> nth=0
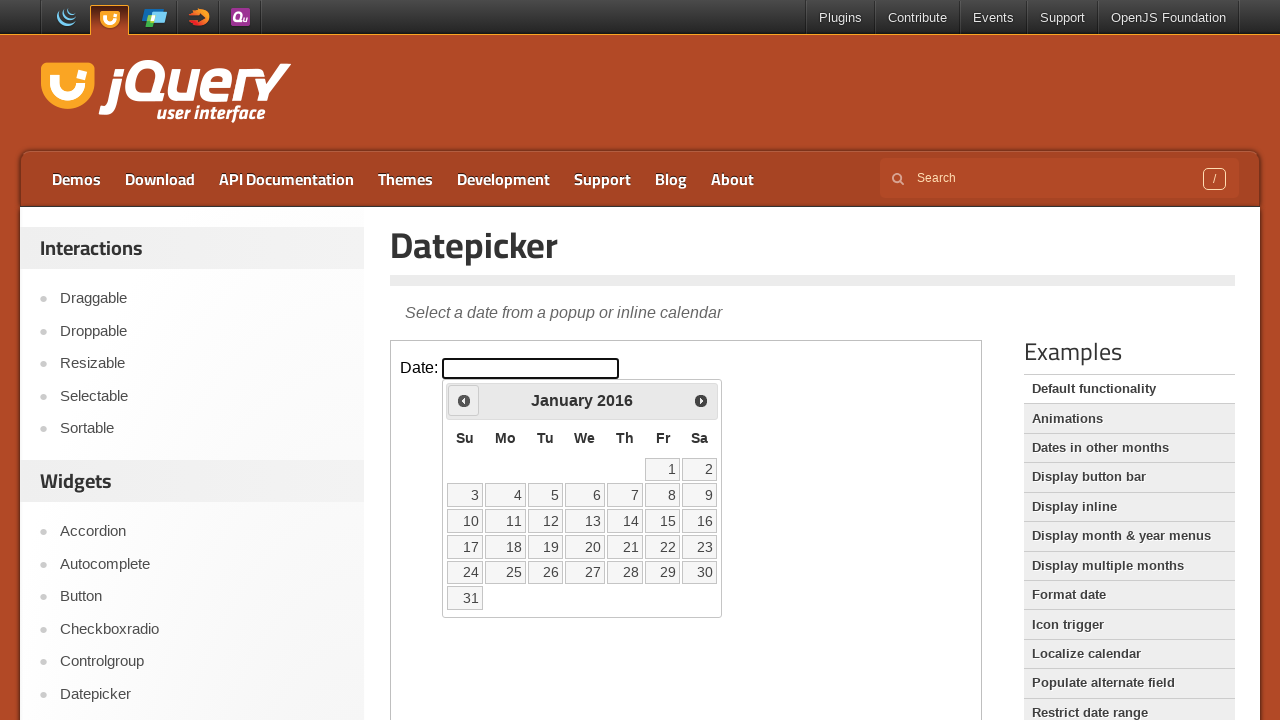

Clicked previous month button, currently at January 2016 at (464, 400) on iframe >> nth=0 >> internal:control=enter-frame >> a[title='Prev'] >> nth=0
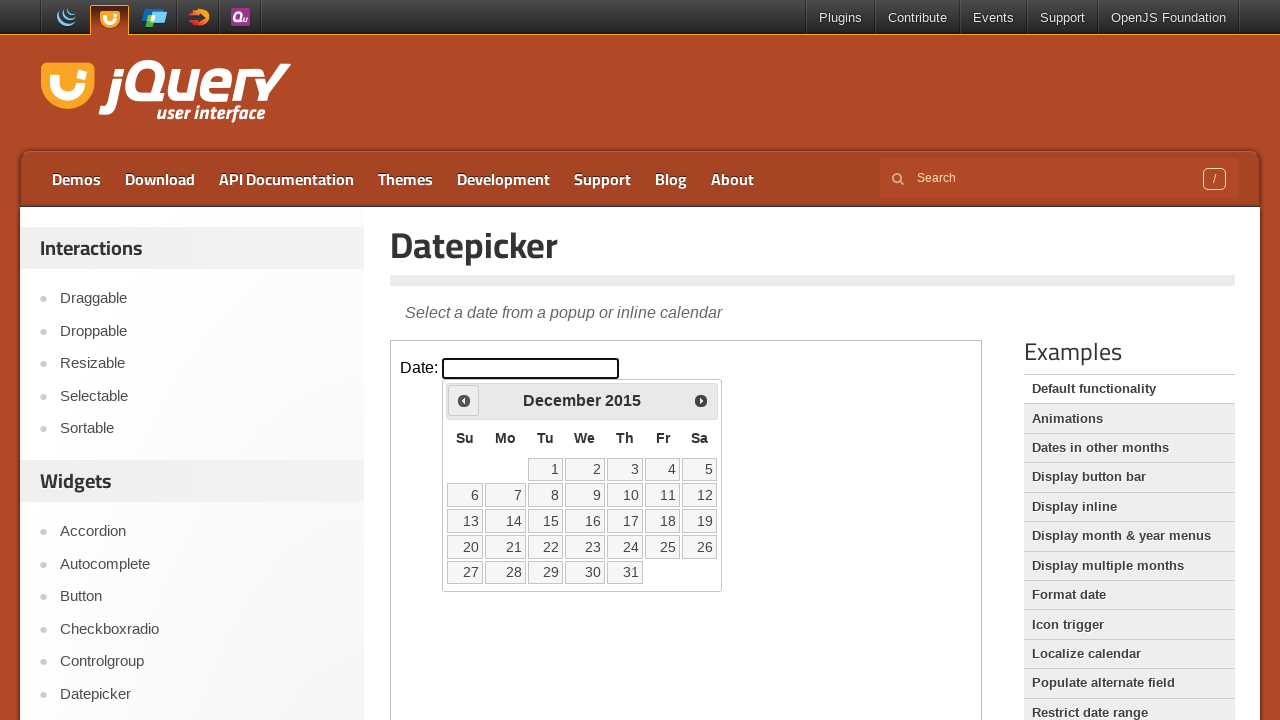

Clicked previous month button, currently at December 2015 at (464, 400) on iframe >> nth=0 >> internal:control=enter-frame >> a[title='Prev'] >> nth=0
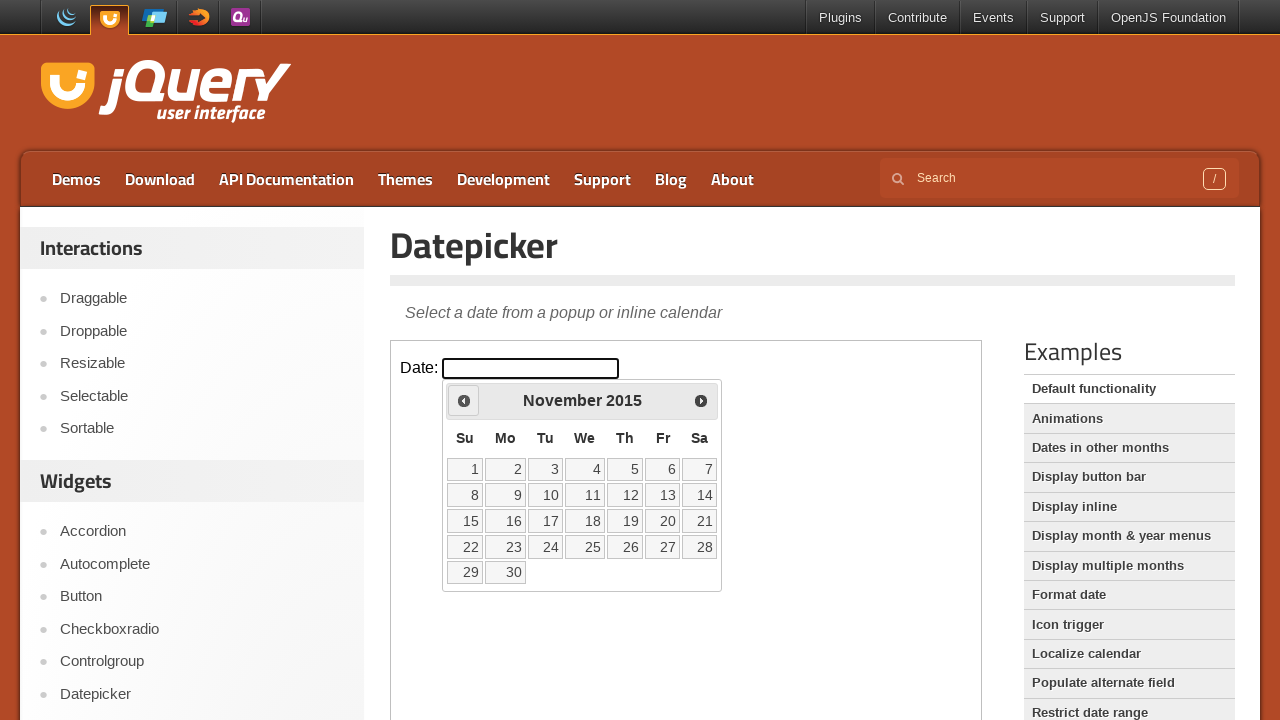

Clicked previous month button, currently at November 2015 at (464, 400) on iframe >> nth=0 >> internal:control=enter-frame >> a[title='Prev'] >> nth=0
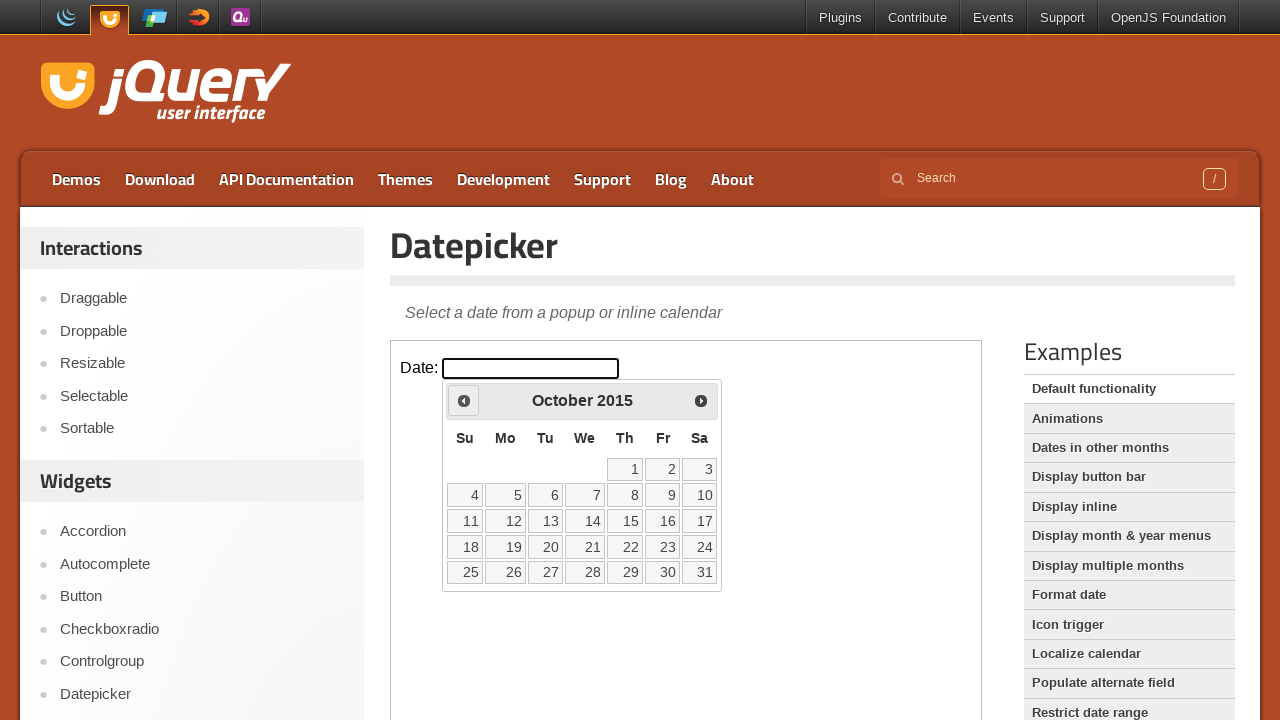

Clicked previous month button, currently at October 2015 at (464, 400) on iframe >> nth=0 >> internal:control=enter-frame >> a[title='Prev'] >> nth=0
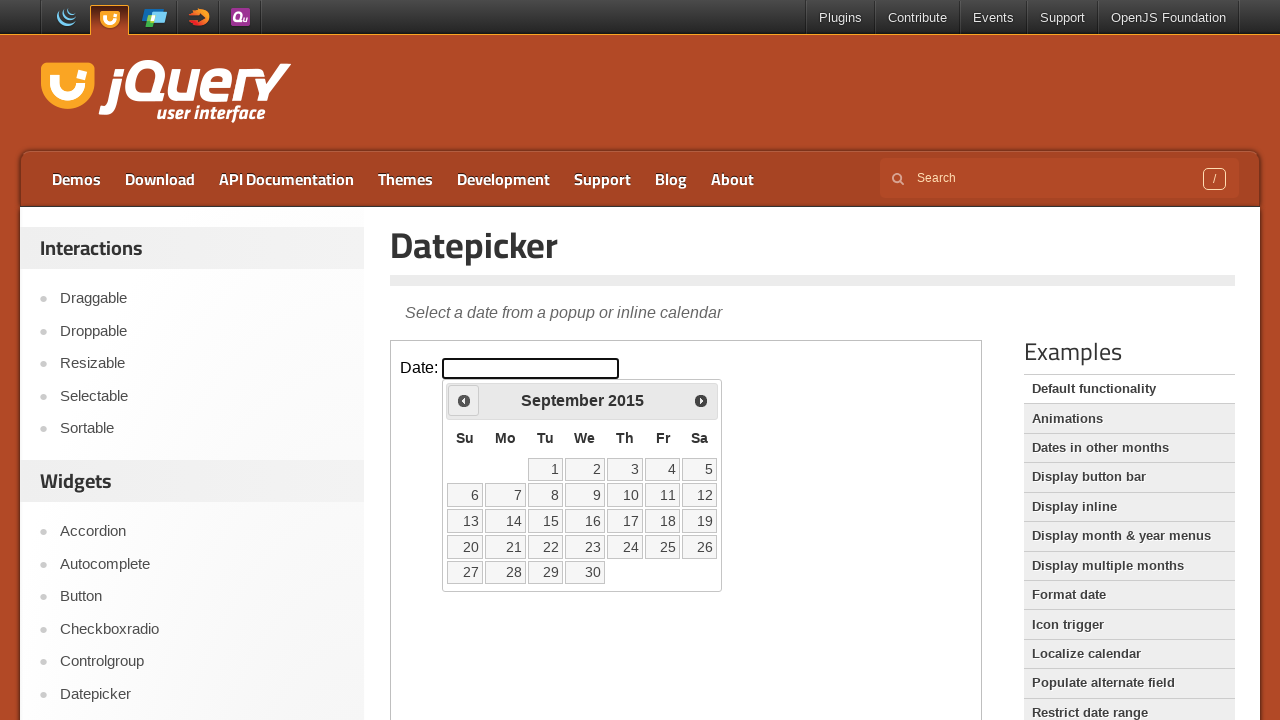

Clicked previous month button, currently at September 2015 at (464, 400) on iframe >> nth=0 >> internal:control=enter-frame >> a[title='Prev'] >> nth=0
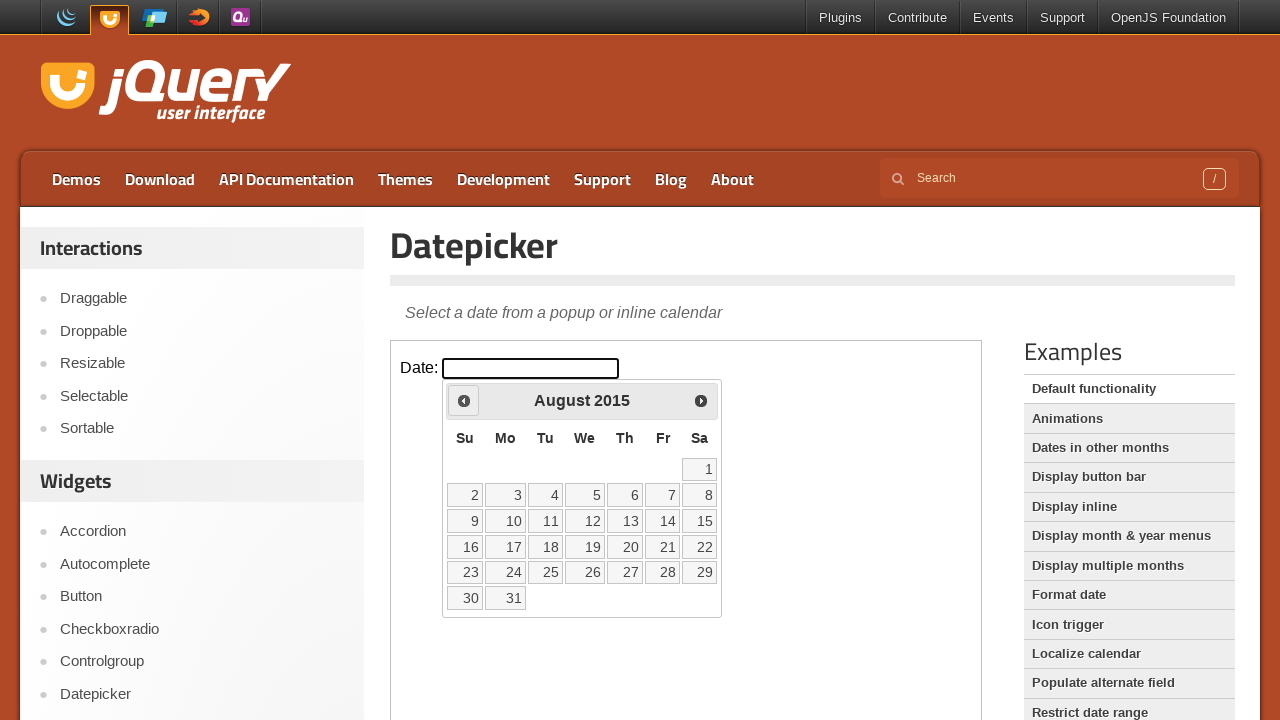

Clicked previous month button, currently at August 2015 at (464, 400) on iframe >> nth=0 >> internal:control=enter-frame >> a[title='Prev'] >> nth=0
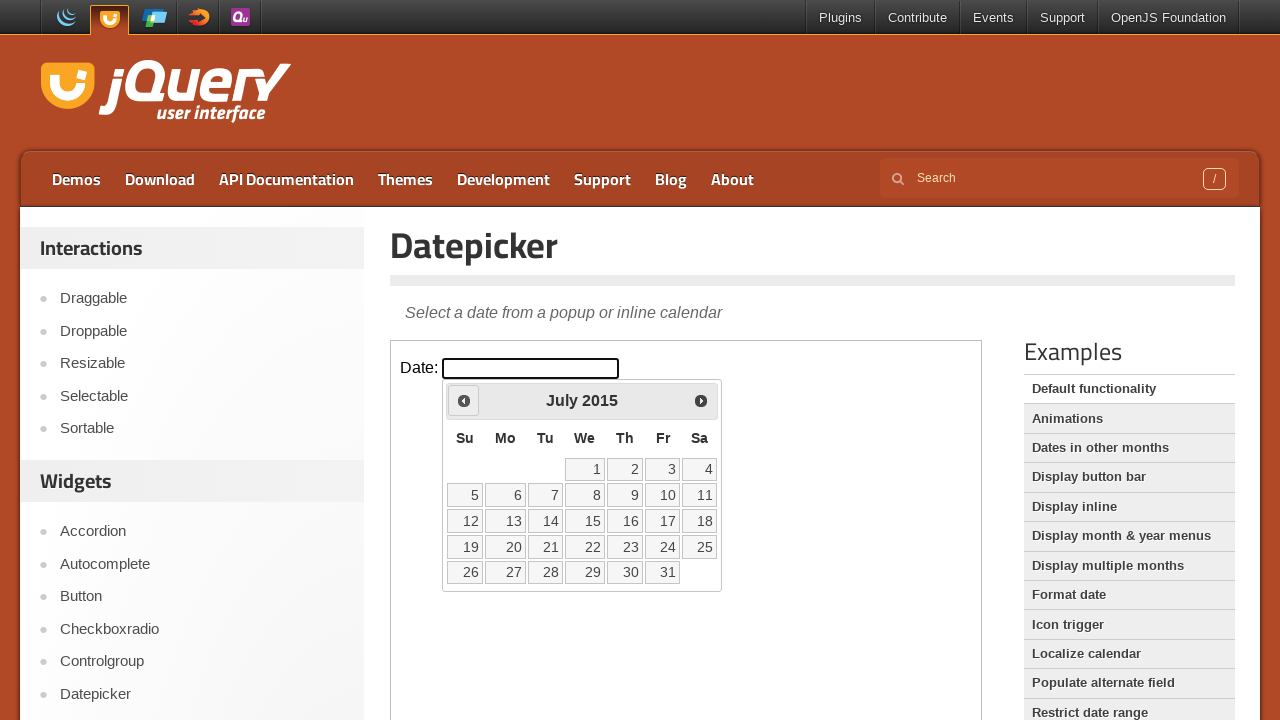

Clicked previous month button, currently at July 2015 at (464, 400) on iframe >> nth=0 >> internal:control=enter-frame >> a[title='Prev'] >> nth=0
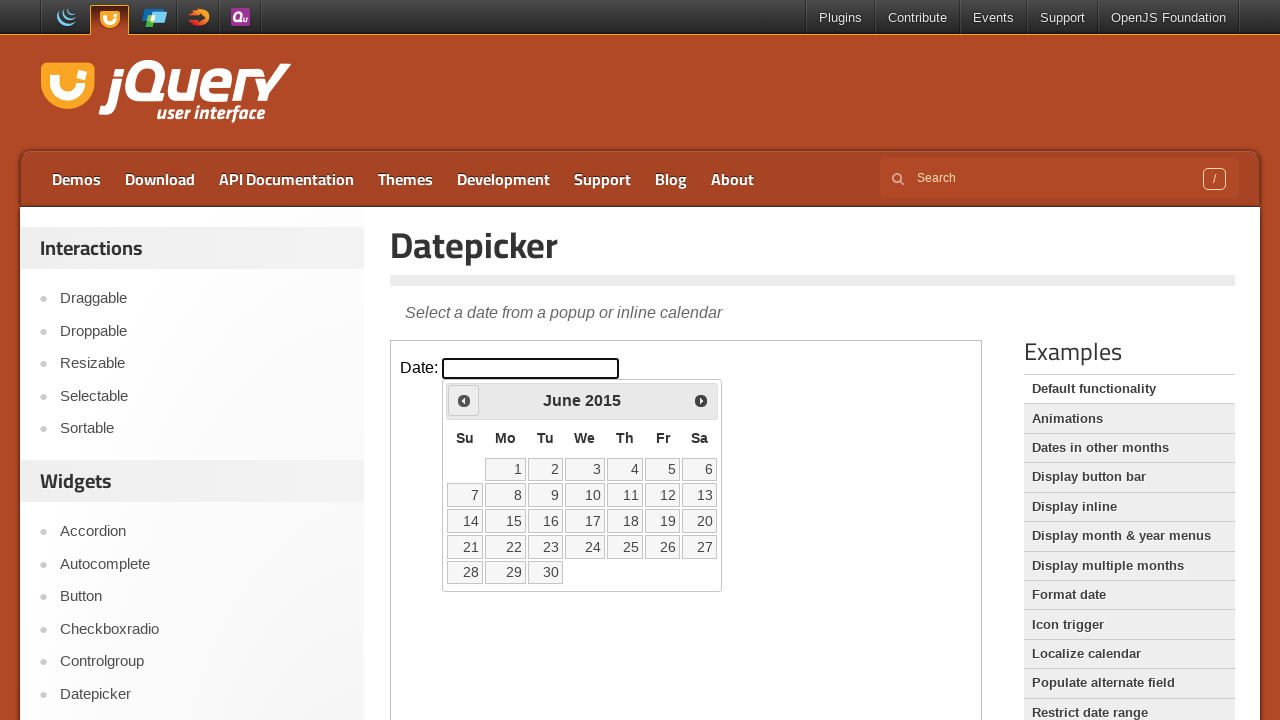

Clicked previous month button, currently at June 2015 at (464, 400) on iframe >> nth=0 >> internal:control=enter-frame >> a[title='Prev'] >> nth=0
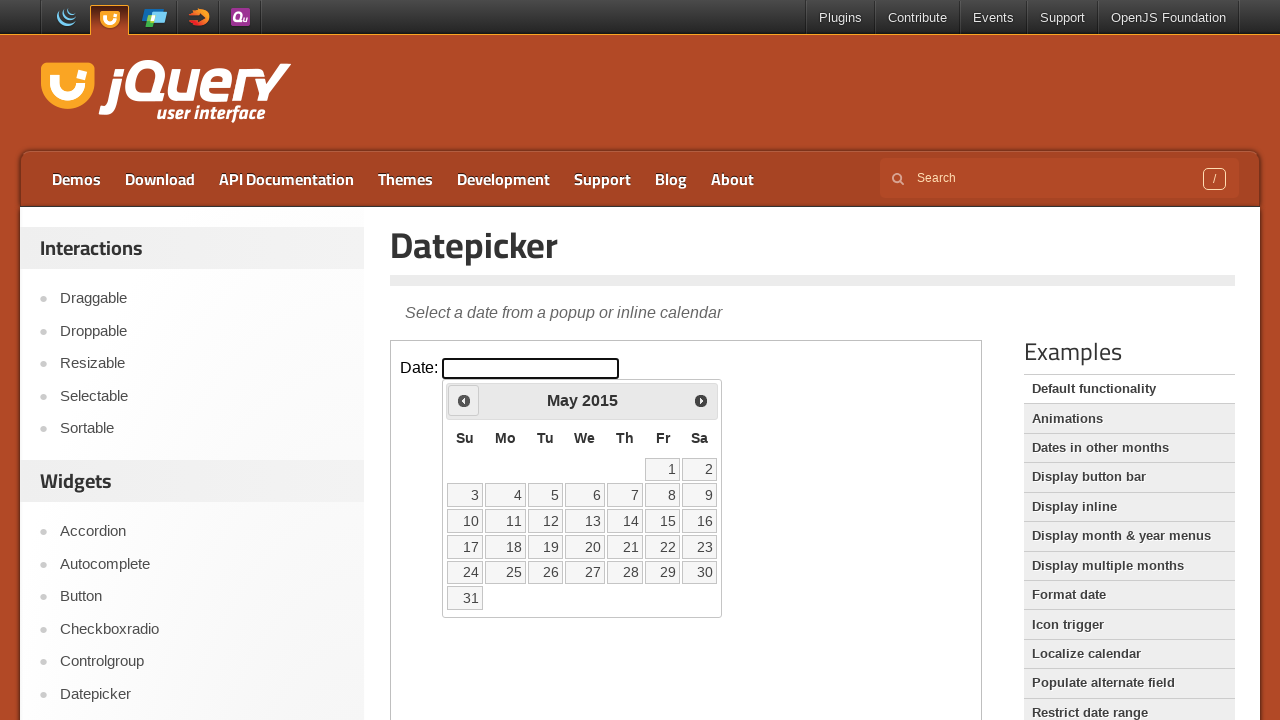

Clicked previous month button, currently at May 2015 at (464, 400) on iframe >> nth=0 >> internal:control=enter-frame >> a[title='Prev'] >> nth=0
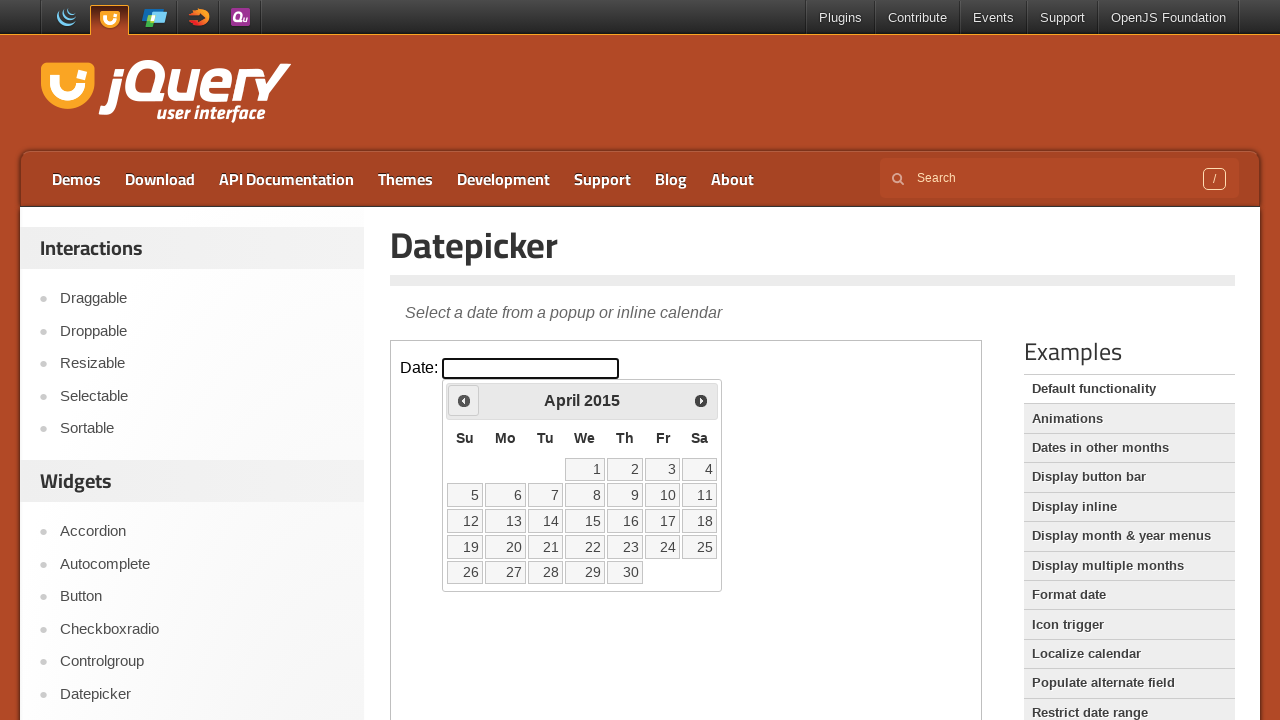

Clicked previous month button, currently at April 2015 at (464, 400) on iframe >> nth=0 >> internal:control=enter-frame >> a[title='Prev'] >> nth=0
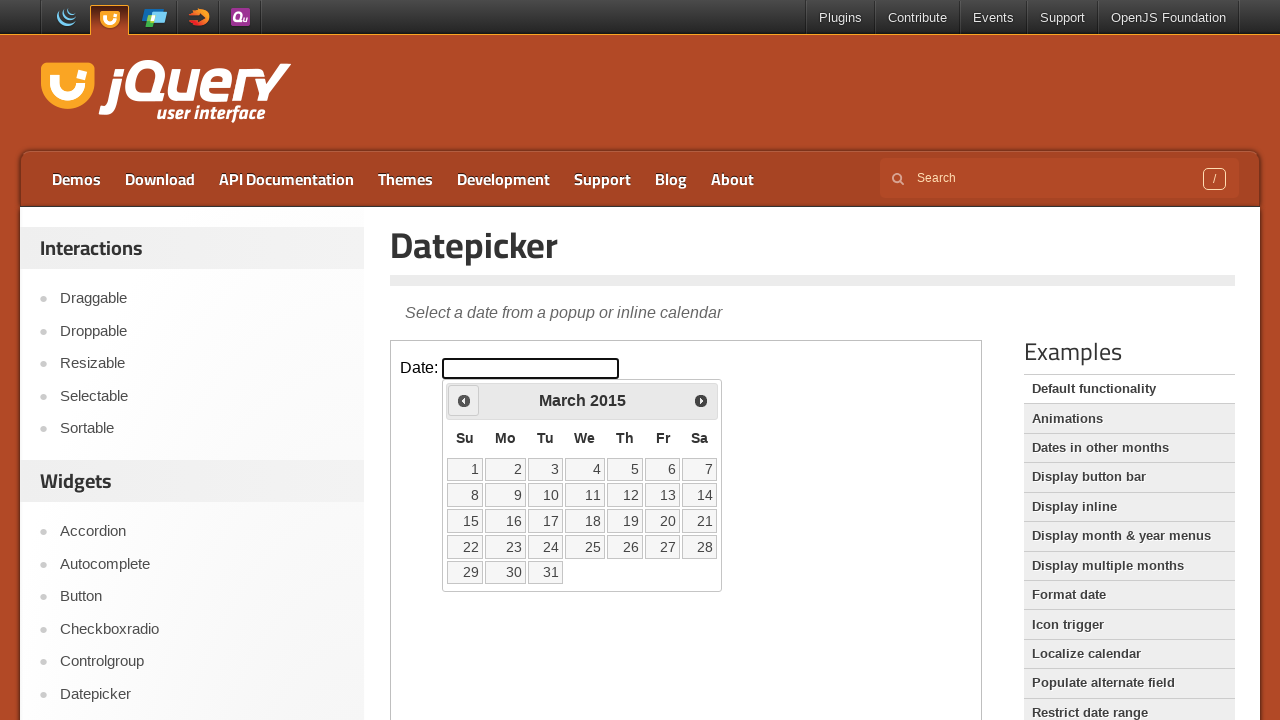

Clicked previous month button, currently at March 2015 at (464, 400) on iframe >> nth=0 >> internal:control=enter-frame >> a[title='Prev'] >> nth=0
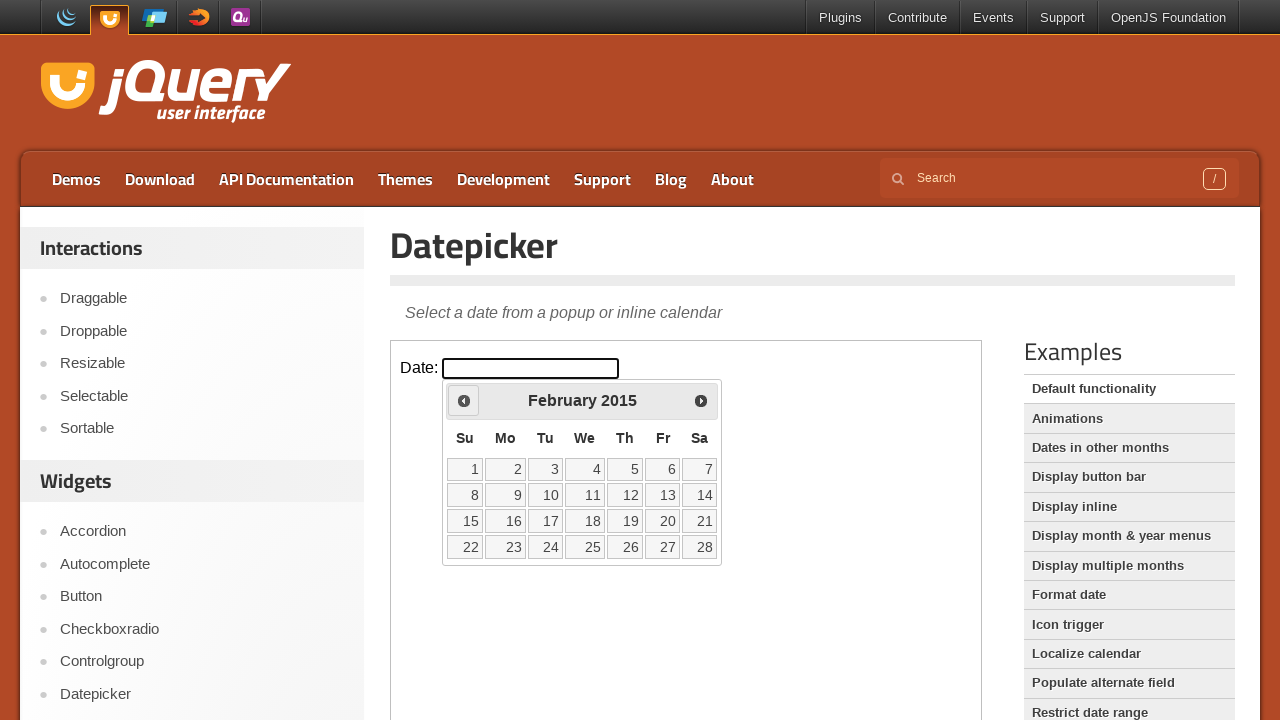

Clicked previous month button, currently at February 2015 at (464, 400) on iframe >> nth=0 >> internal:control=enter-frame >> a[title='Prev'] >> nth=0
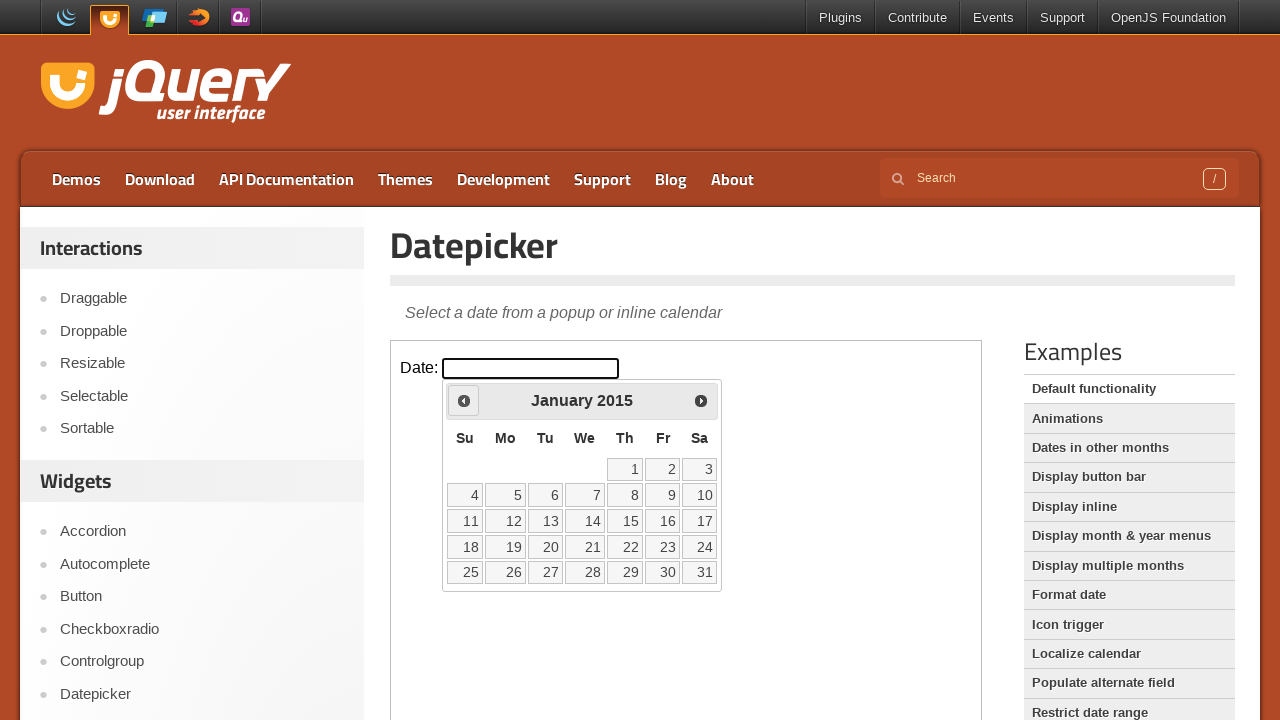

Clicked previous month button, currently at January 2015 at (464, 400) on iframe >> nth=0 >> internal:control=enter-frame >> a[title='Prev'] >> nth=0
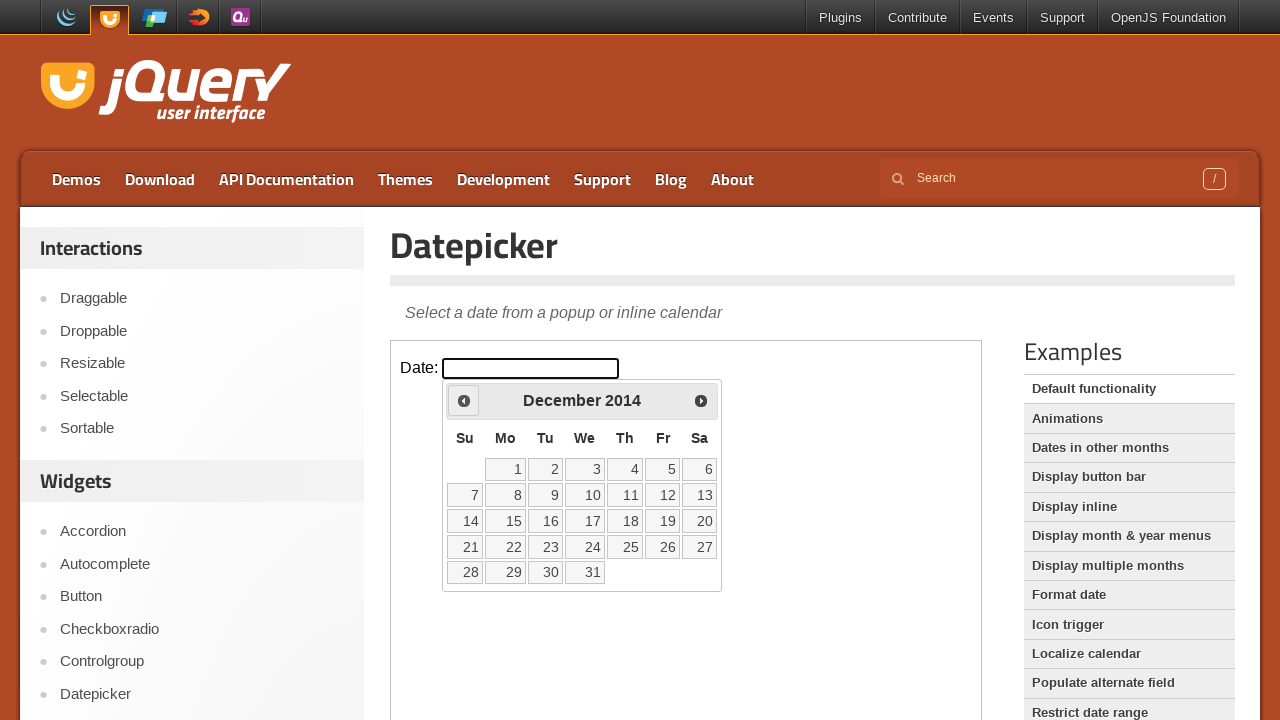

Clicked previous month button, currently at December 2014 at (464, 400) on iframe >> nth=0 >> internal:control=enter-frame >> a[title='Prev'] >> nth=0
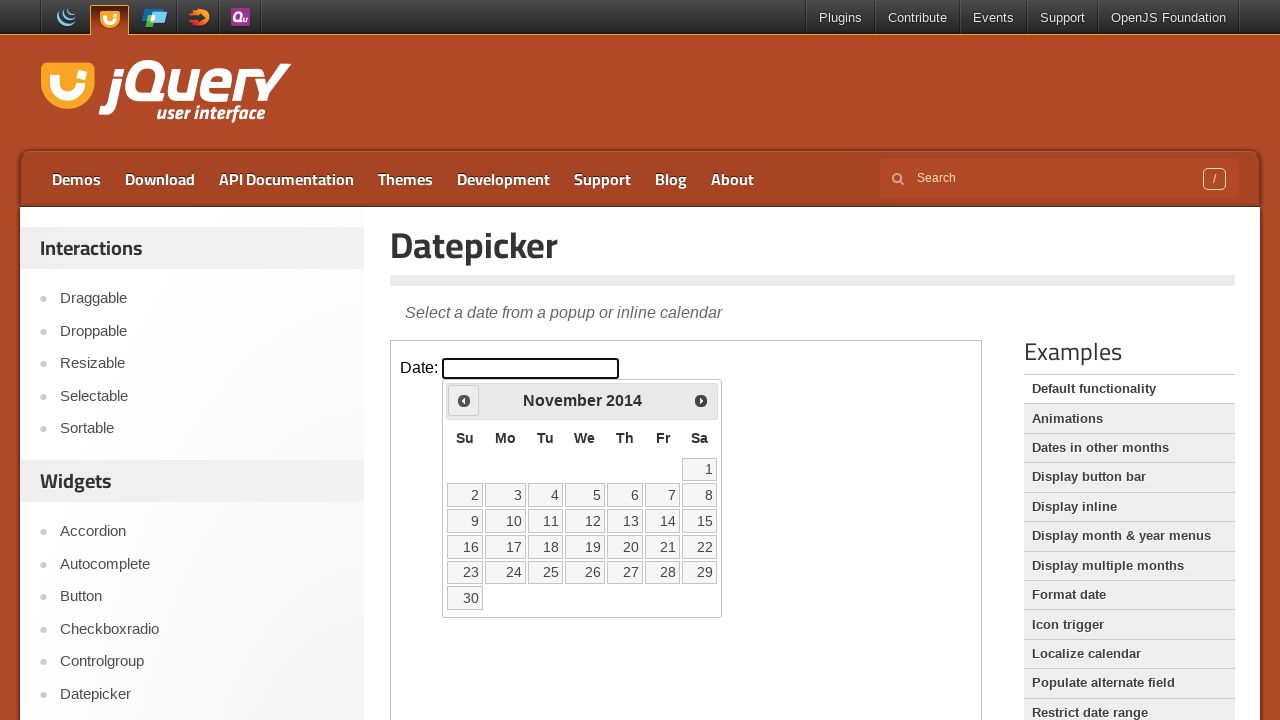

Clicked previous month button, currently at November 2014 at (464, 400) on iframe >> nth=0 >> internal:control=enter-frame >> a[title='Prev'] >> nth=0
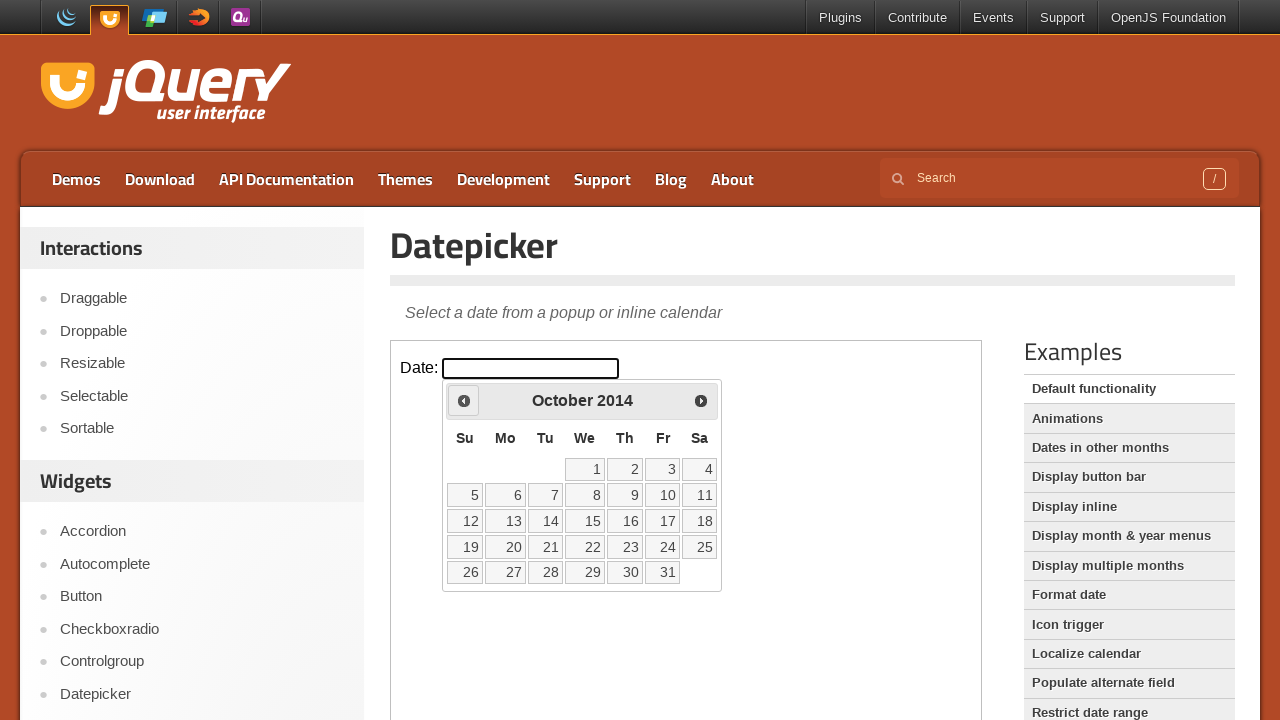

Clicked previous month button, currently at October 2014 at (464, 400) on iframe >> nth=0 >> internal:control=enter-frame >> a[title='Prev'] >> nth=0
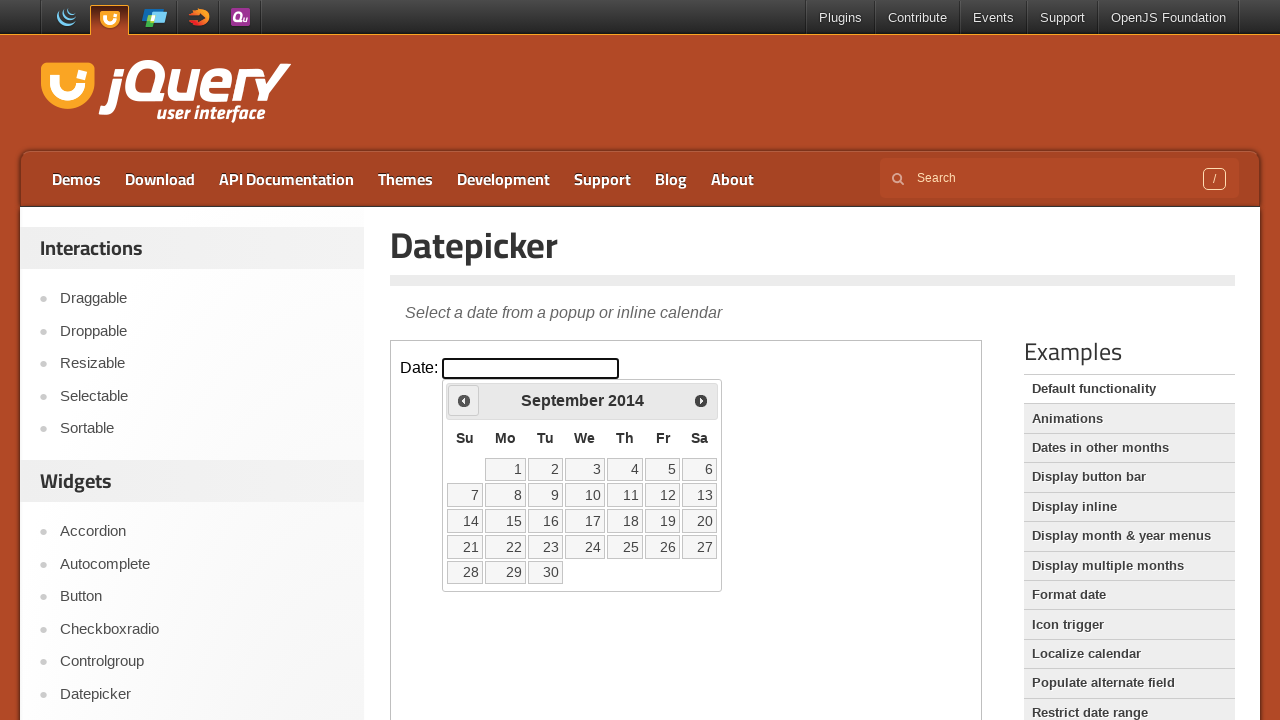

Clicked previous month button, currently at September 2014 at (464, 400) on iframe >> nth=0 >> internal:control=enter-frame >> a[title='Prev'] >> nth=0
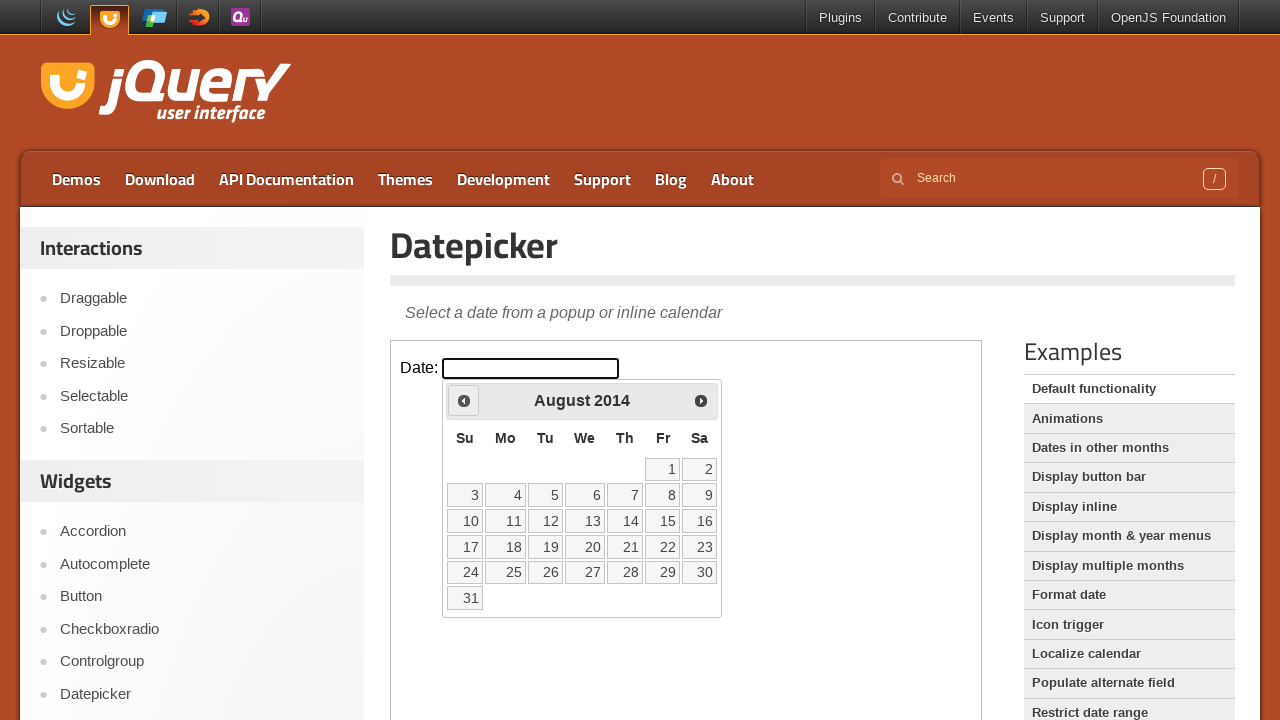

Clicked previous month button, currently at August 2014 at (464, 400) on iframe >> nth=0 >> internal:control=enter-frame >> a[title='Prev'] >> nth=0
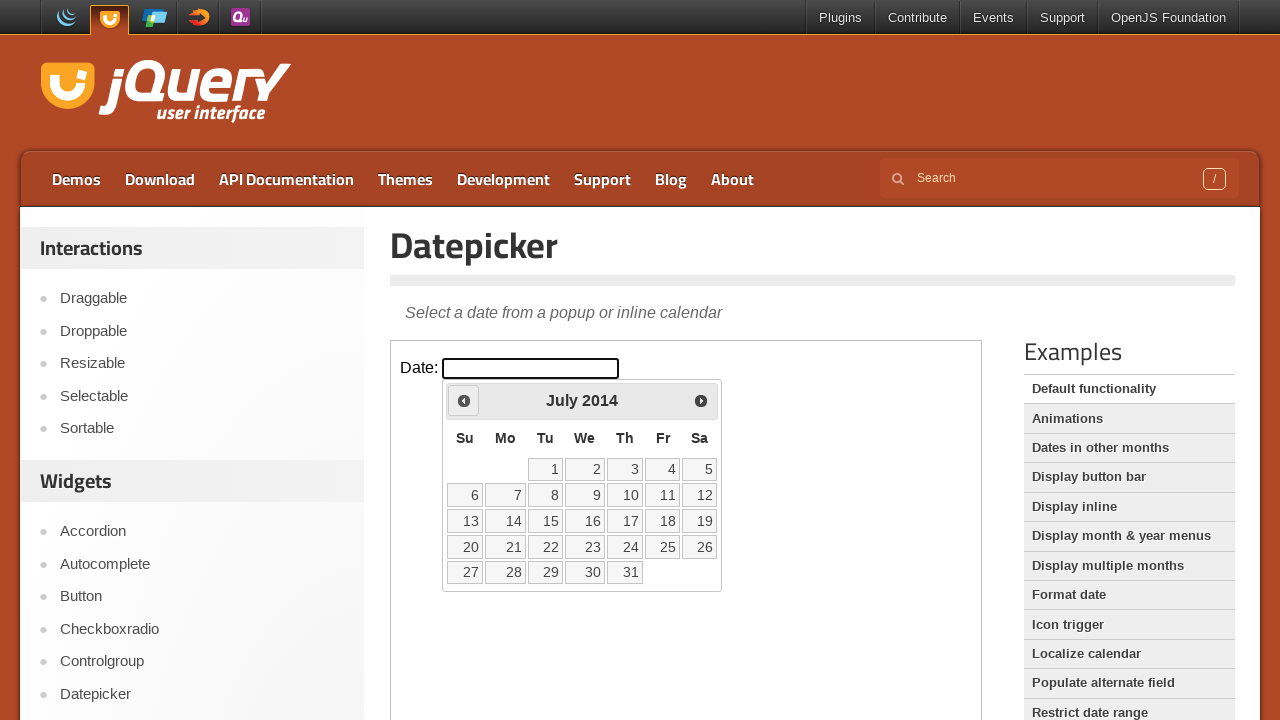

Clicked previous month button, currently at July 2014 at (464, 400) on iframe >> nth=0 >> internal:control=enter-frame >> a[title='Prev'] >> nth=0
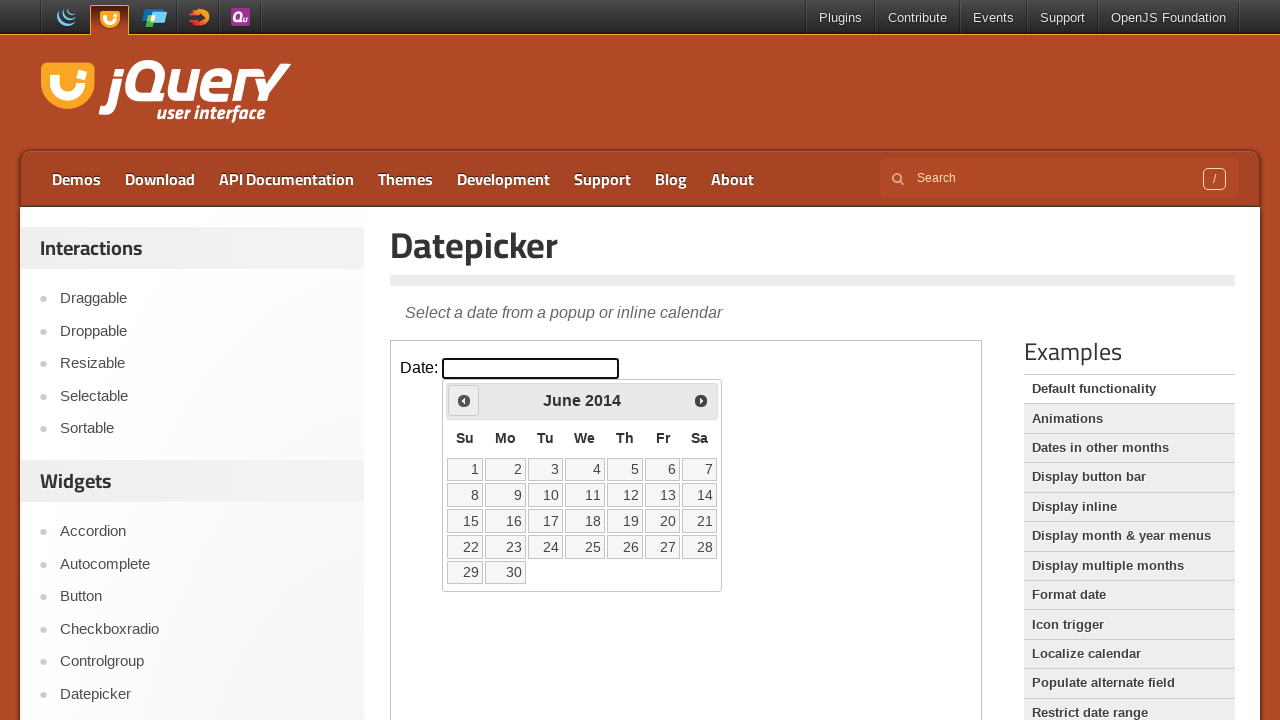

Clicked previous month button, currently at June 2014 at (464, 400) on iframe >> nth=0 >> internal:control=enter-frame >> a[title='Prev'] >> nth=0
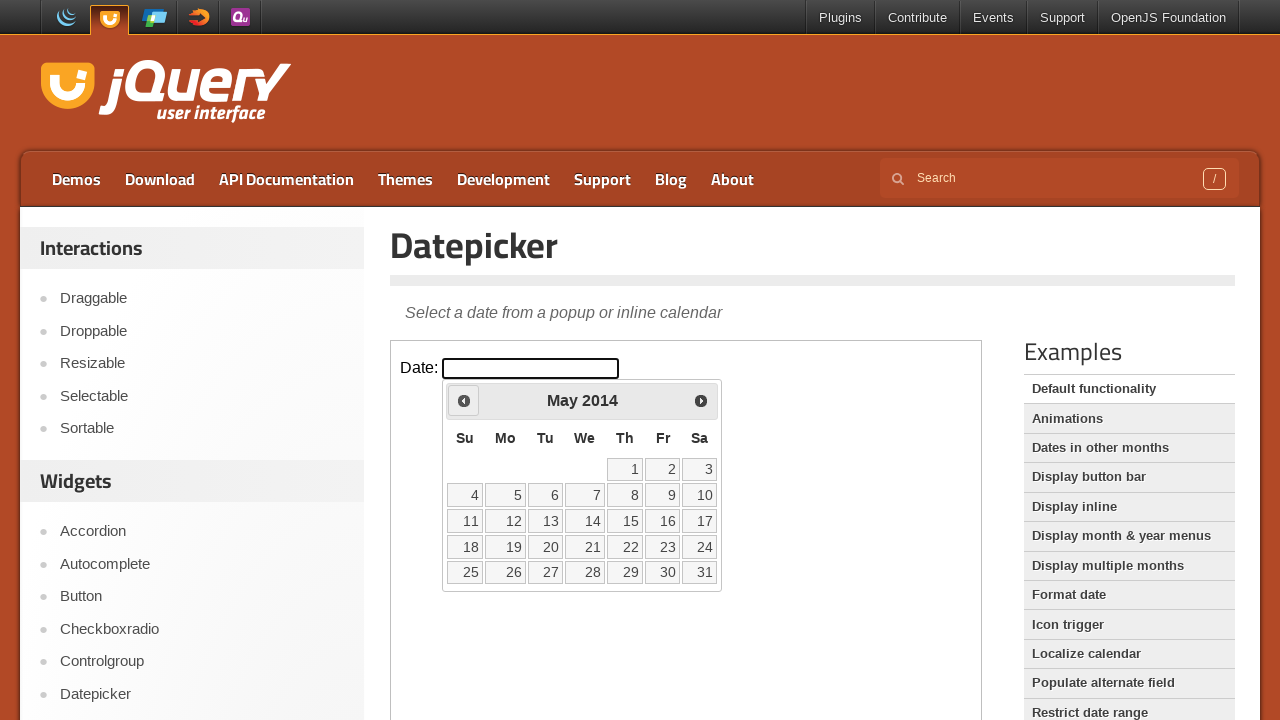

Clicked previous month button, currently at May 2014 at (464, 400) on iframe >> nth=0 >> internal:control=enter-frame >> a[title='Prev'] >> nth=0
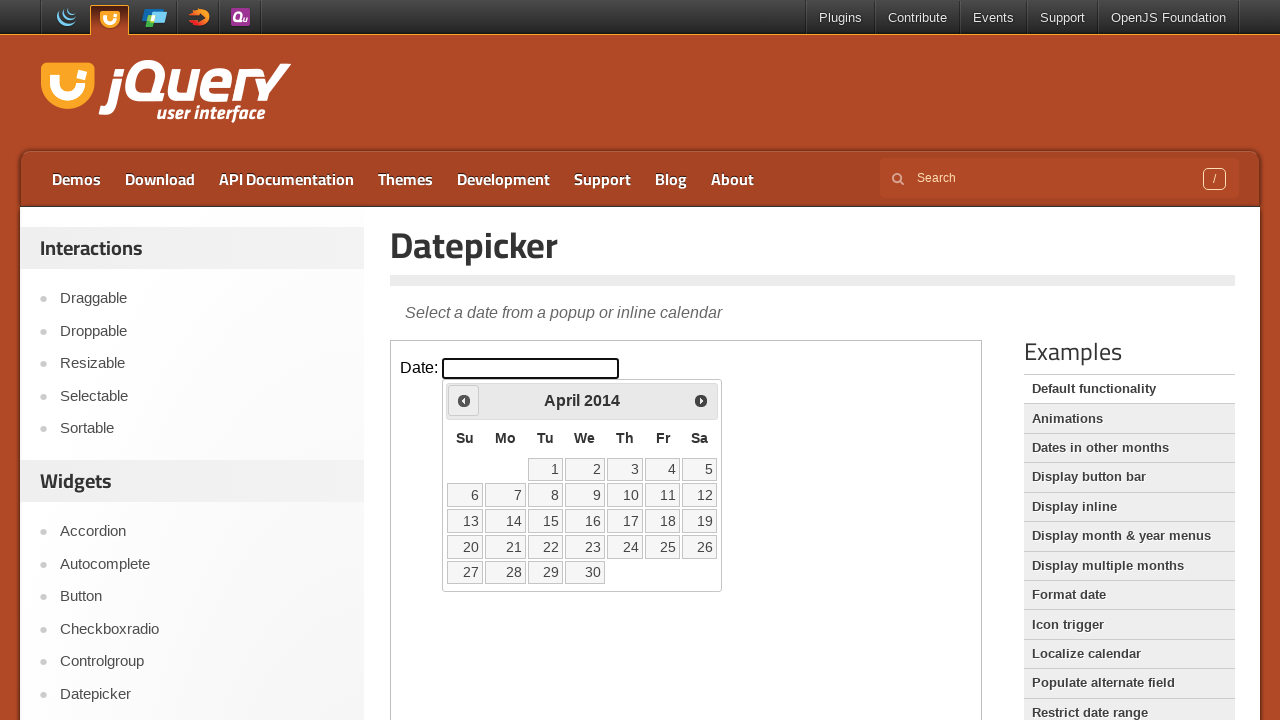

Clicked previous month button, currently at April 2014 at (464, 400) on iframe >> nth=0 >> internal:control=enter-frame >> a[title='Prev'] >> nth=0
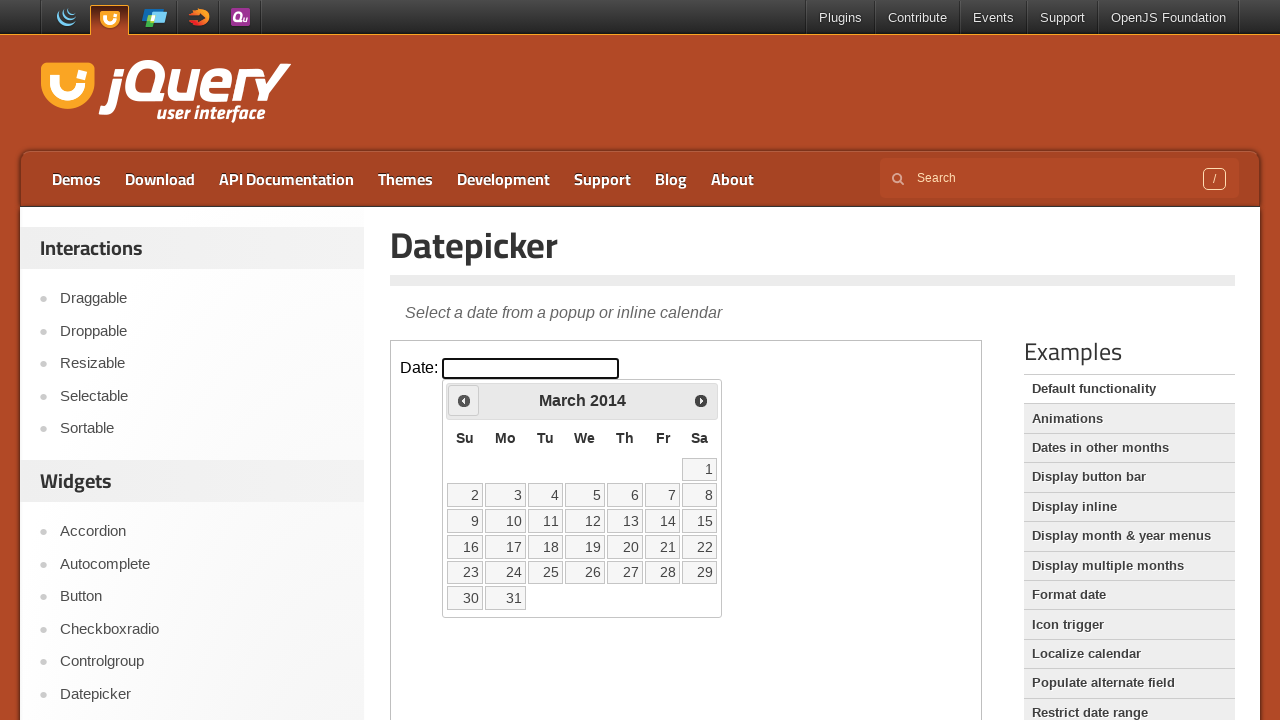

Clicked previous month button, currently at March 2014 at (464, 400) on iframe >> nth=0 >> internal:control=enter-frame >> a[title='Prev'] >> nth=0
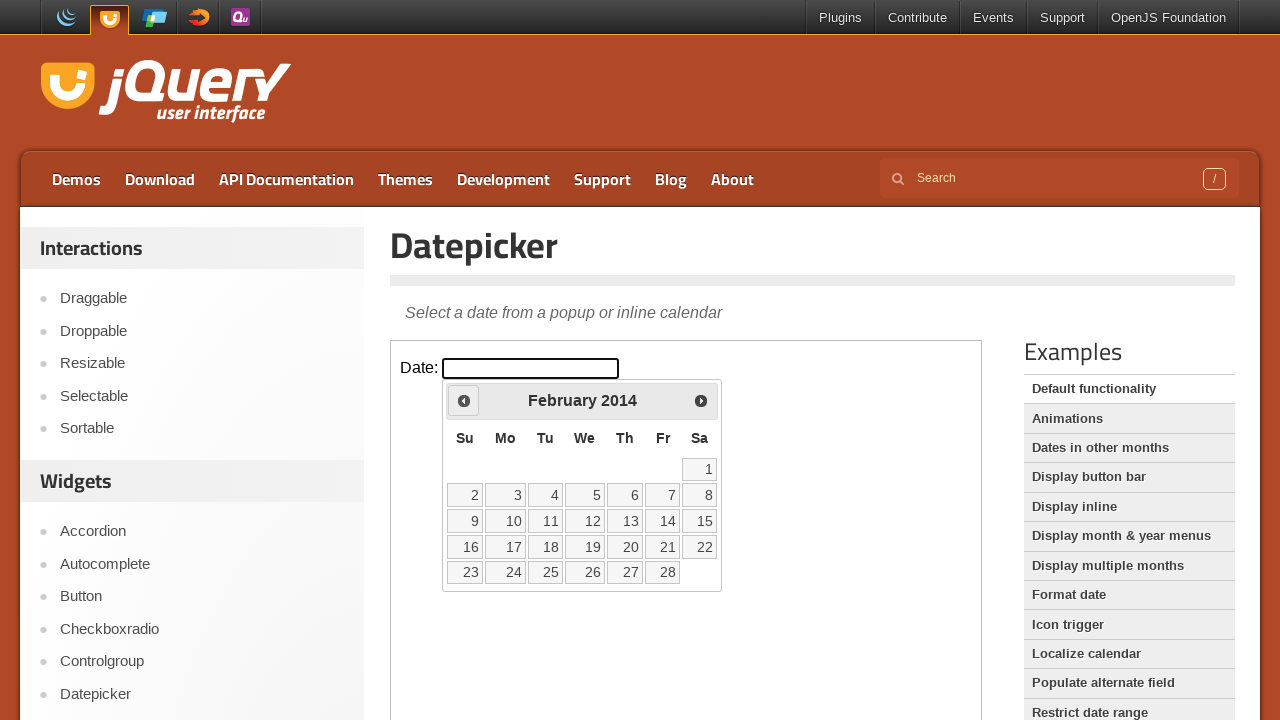

Clicked previous month button, currently at February 2014 at (464, 400) on iframe >> nth=0 >> internal:control=enter-frame >> a[title='Prev'] >> nth=0
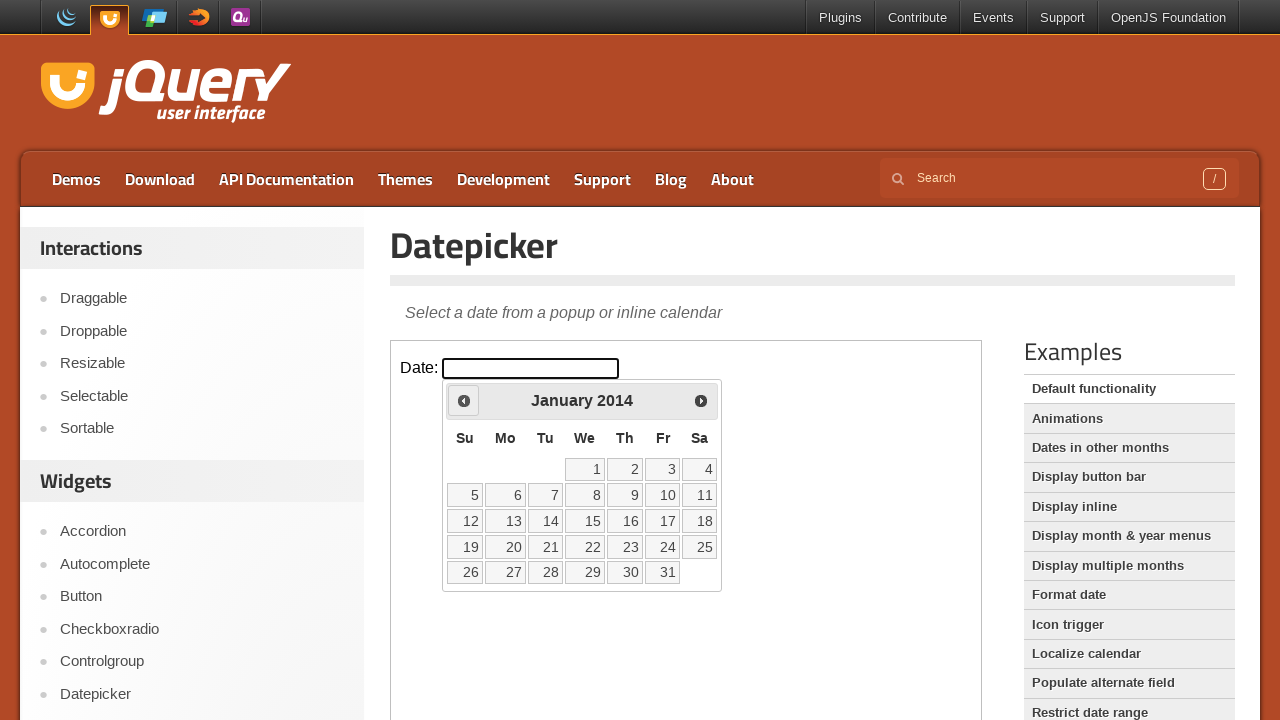

Clicked previous month button, currently at January 2014 at (464, 400) on iframe >> nth=0 >> internal:control=enter-frame >> a[title='Prev'] >> nth=0
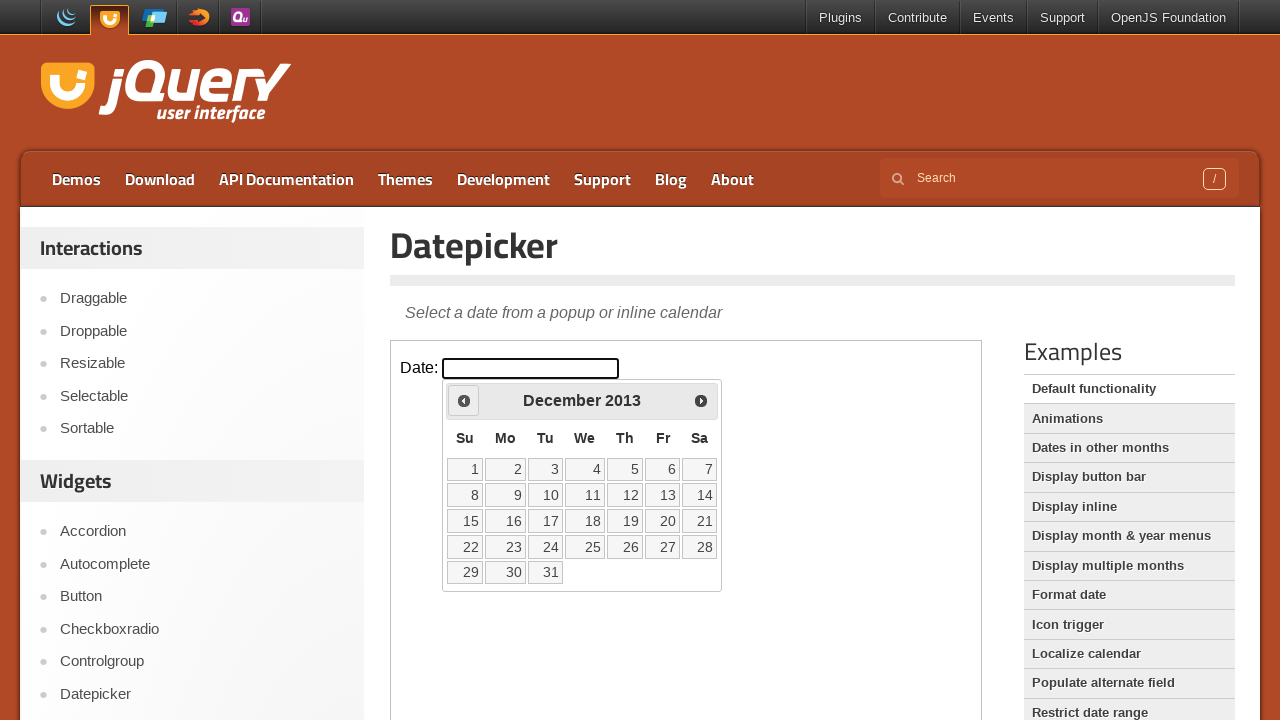

Clicked previous month button, currently at December 2013 at (464, 400) on iframe >> nth=0 >> internal:control=enter-frame >> a[title='Prev'] >> nth=0
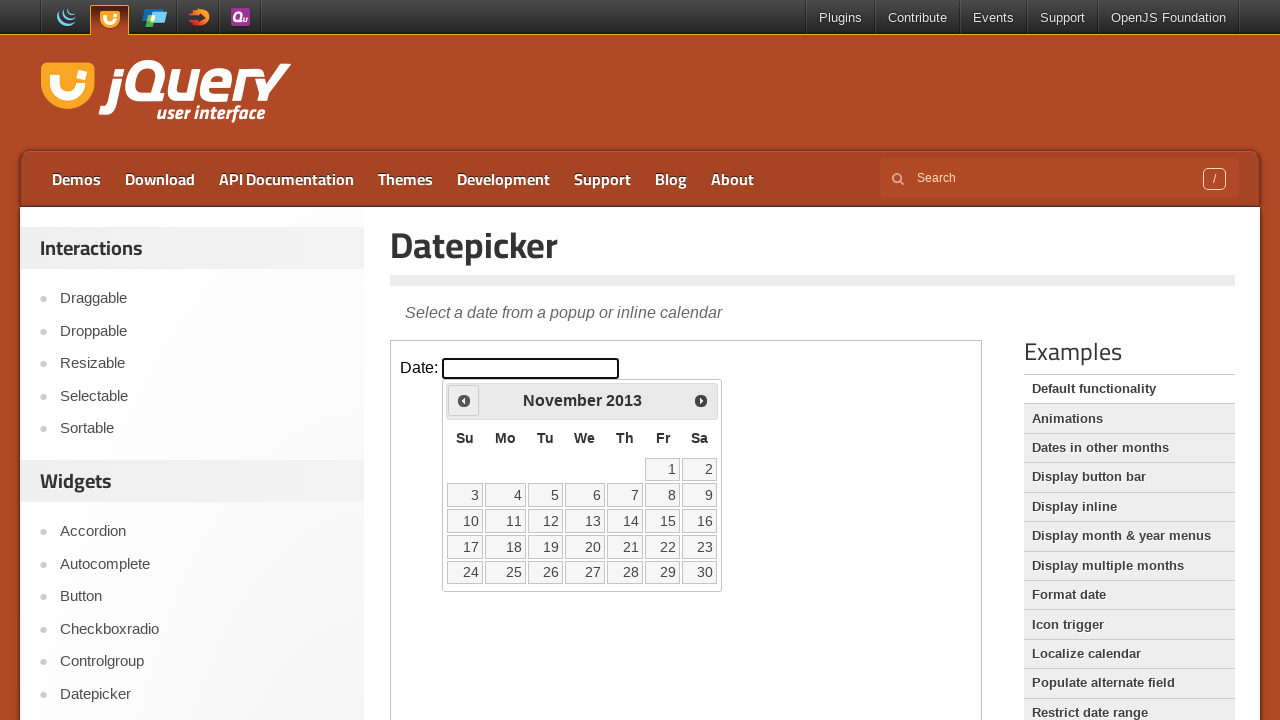

Clicked previous month button, currently at November 2013 at (464, 400) on iframe >> nth=0 >> internal:control=enter-frame >> a[title='Prev'] >> nth=0
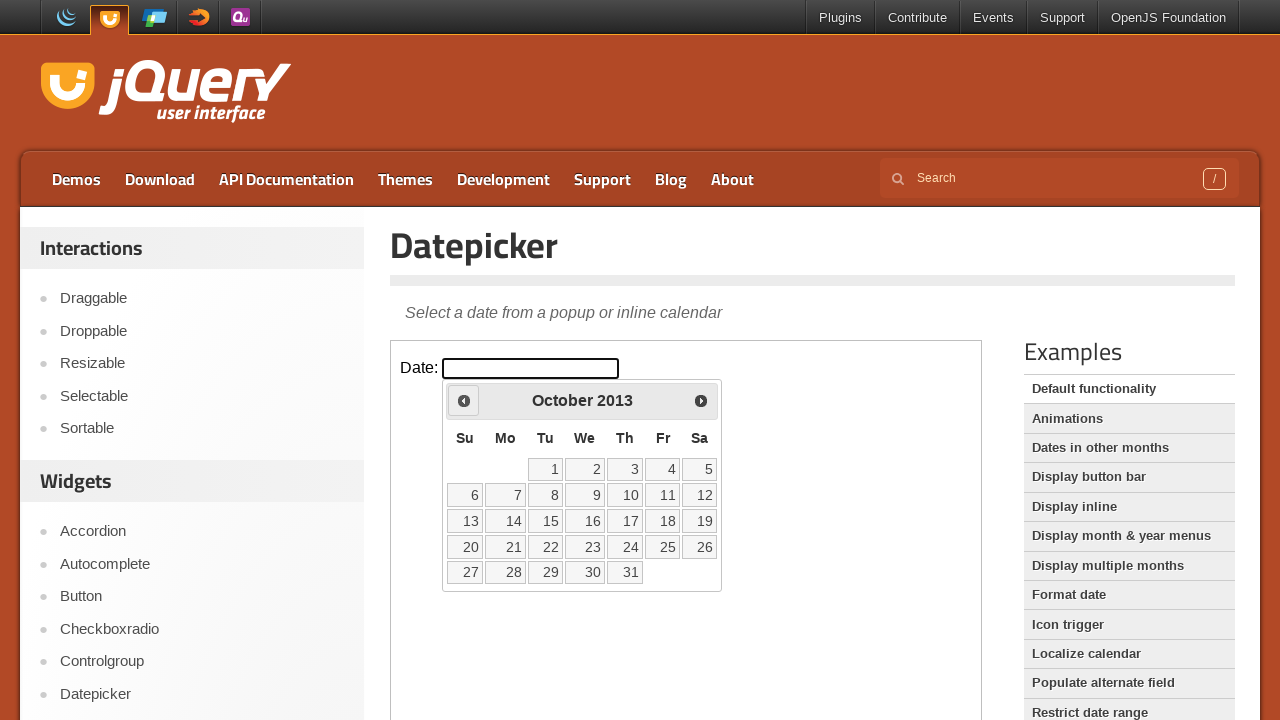

Clicked previous month button, currently at October 2013 at (464, 400) on iframe >> nth=0 >> internal:control=enter-frame >> a[title='Prev'] >> nth=0
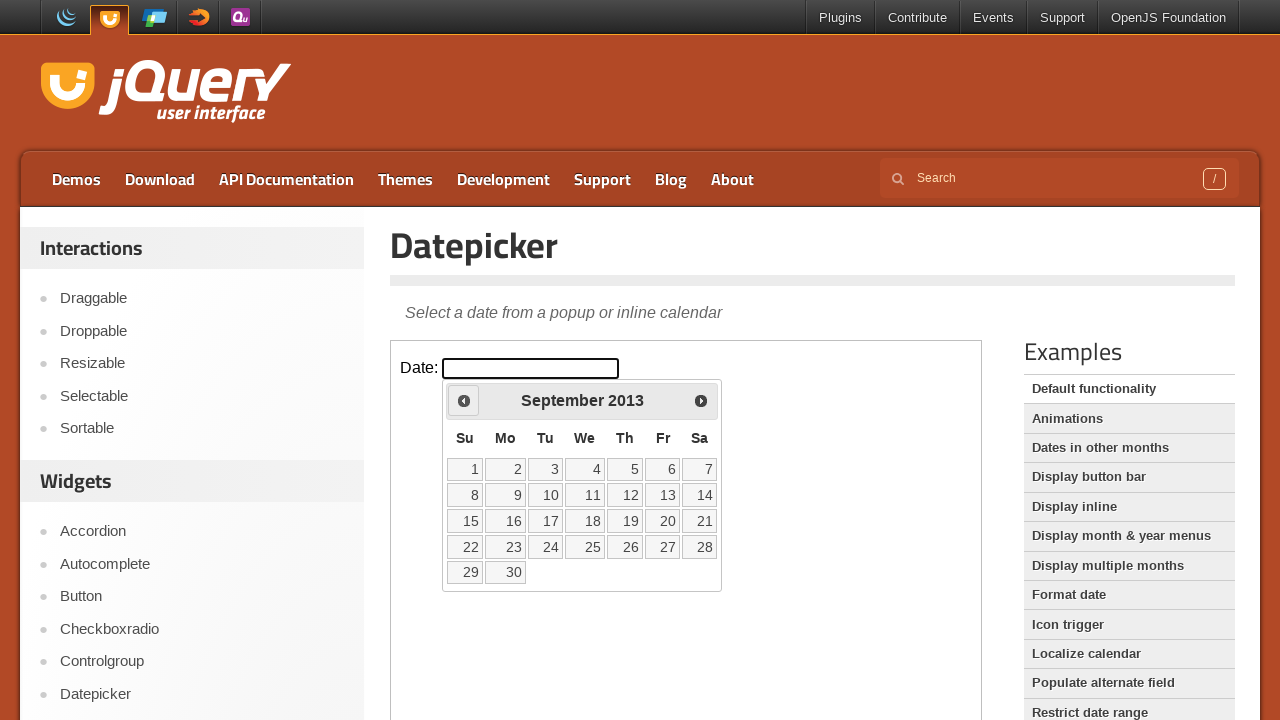

Clicked previous month button, currently at September 2013 at (464, 400) on iframe >> nth=0 >> internal:control=enter-frame >> a[title='Prev'] >> nth=0
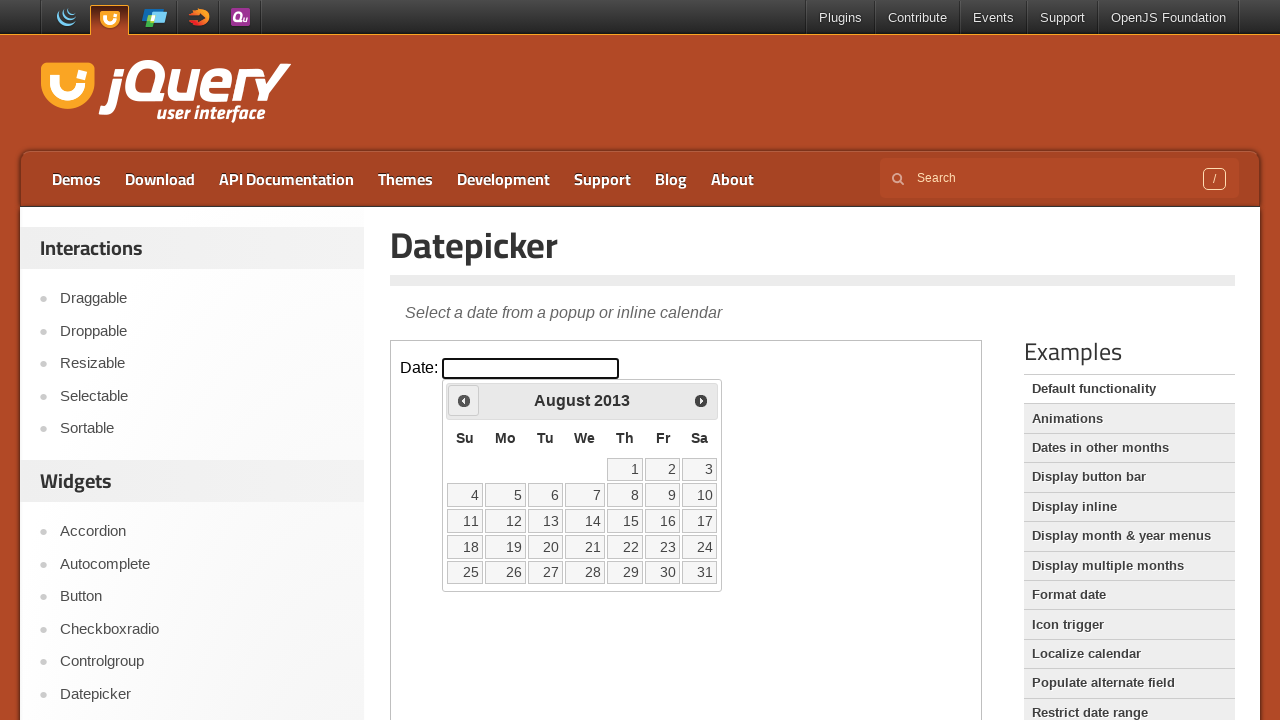

Clicked previous month button, currently at August 2013 at (464, 400) on iframe >> nth=0 >> internal:control=enter-frame >> a[title='Prev'] >> nth=0
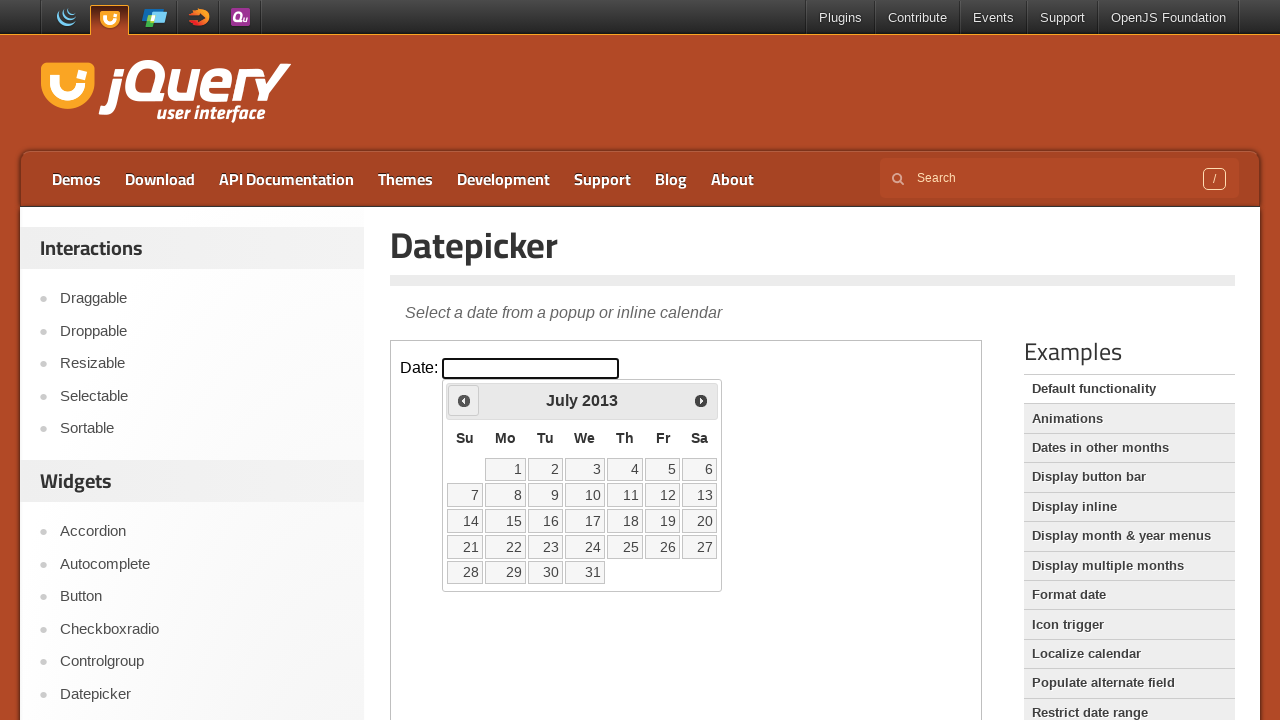

Clicked previous month button, currently at July 2013 at (464, 400) on iframe >> nth=0 >> internal:control=enter-frame >> a[title='Prev'] >> nth=0
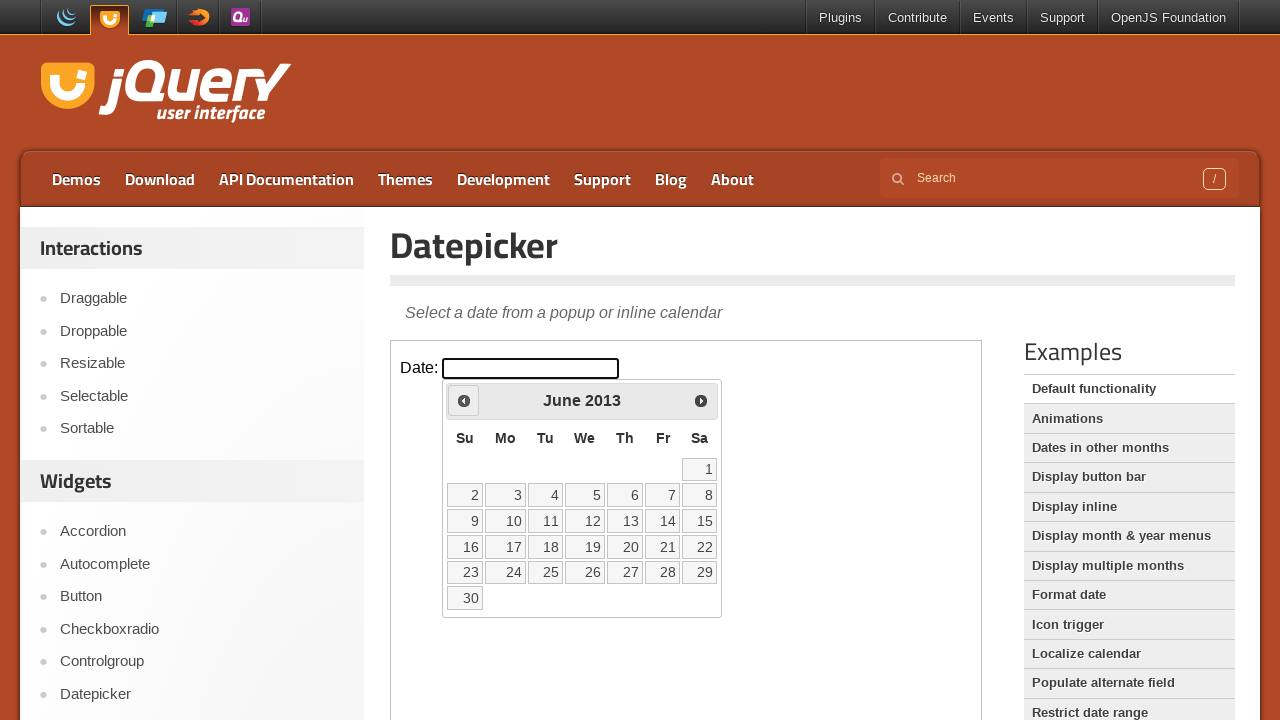

Clicked previous month button, currently at June 2013 at (464, 400) on iframe >> nth=0 >> internal:control=enter-frame >> a[title='Prev'] >> nth=0
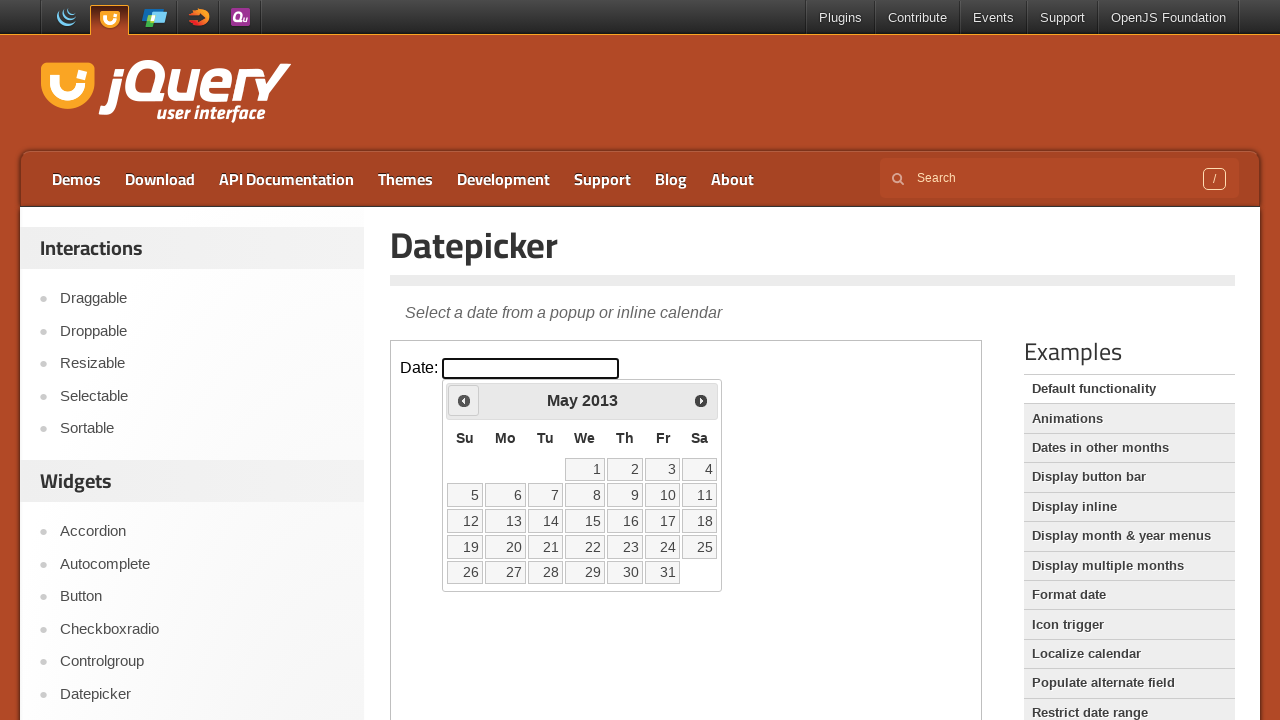

Clicked previous month button, currently at May 2013 at (464, 400) on iframe >> nth=0 >> internal:control=enter-frame >> a[title='Prev'] >> nth=0
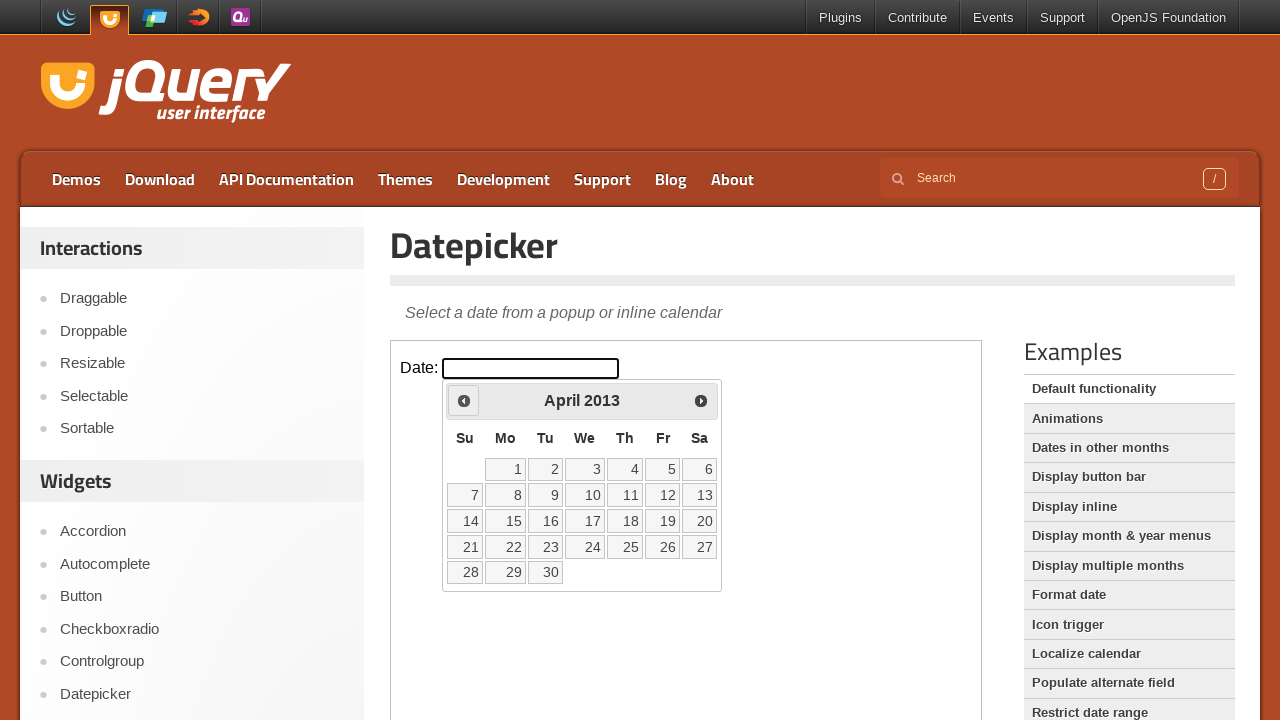

Clicked previous month button, currently at April 2013 at (464, 400) on iframe >> nth=0 >> internal:control=enter-frame >> a[title='Prev'] >> nth=0
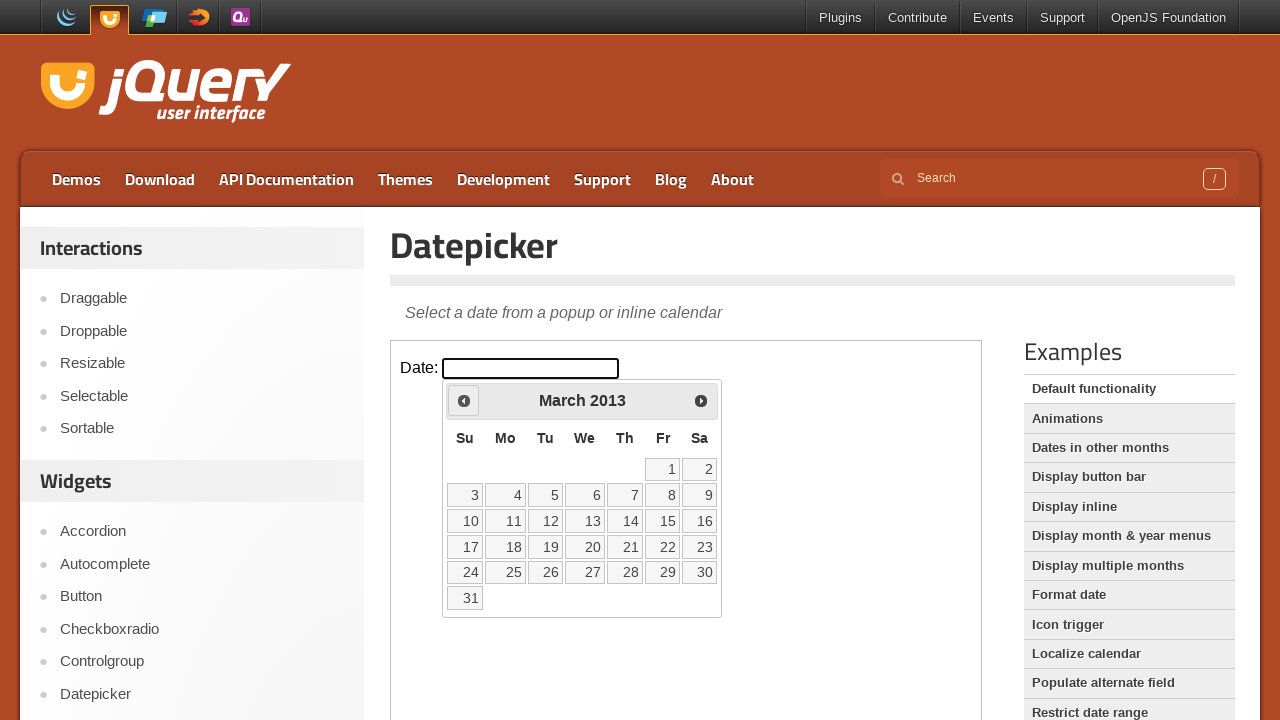

Clicked previous month button, currently at March 2013 at (464, 400) on iframe >> nth=0 >> internal:control=enter-frame >> a[title='Prev'] >> nth=0
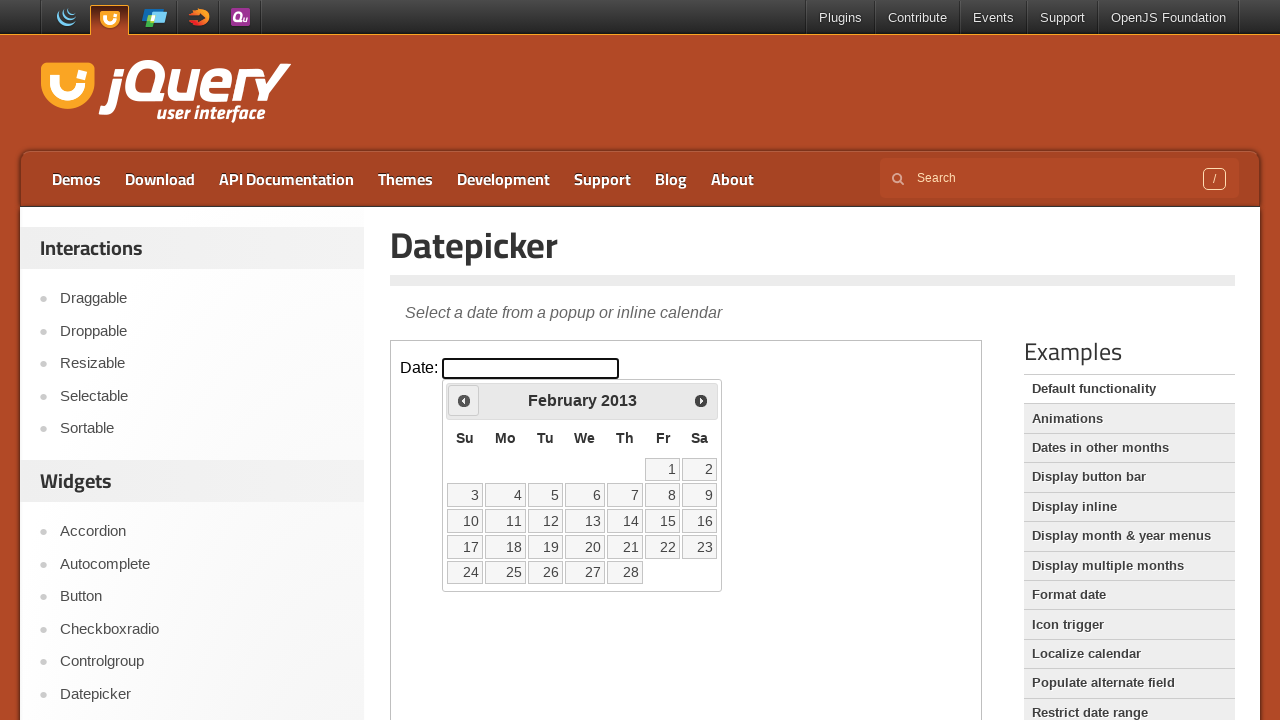

Clicked previous month button, currently at February 2013 at (464, 400) on iframe >> nth=0 >> internal:control=enter-frame >> a[title='Prev'] >> nth=0
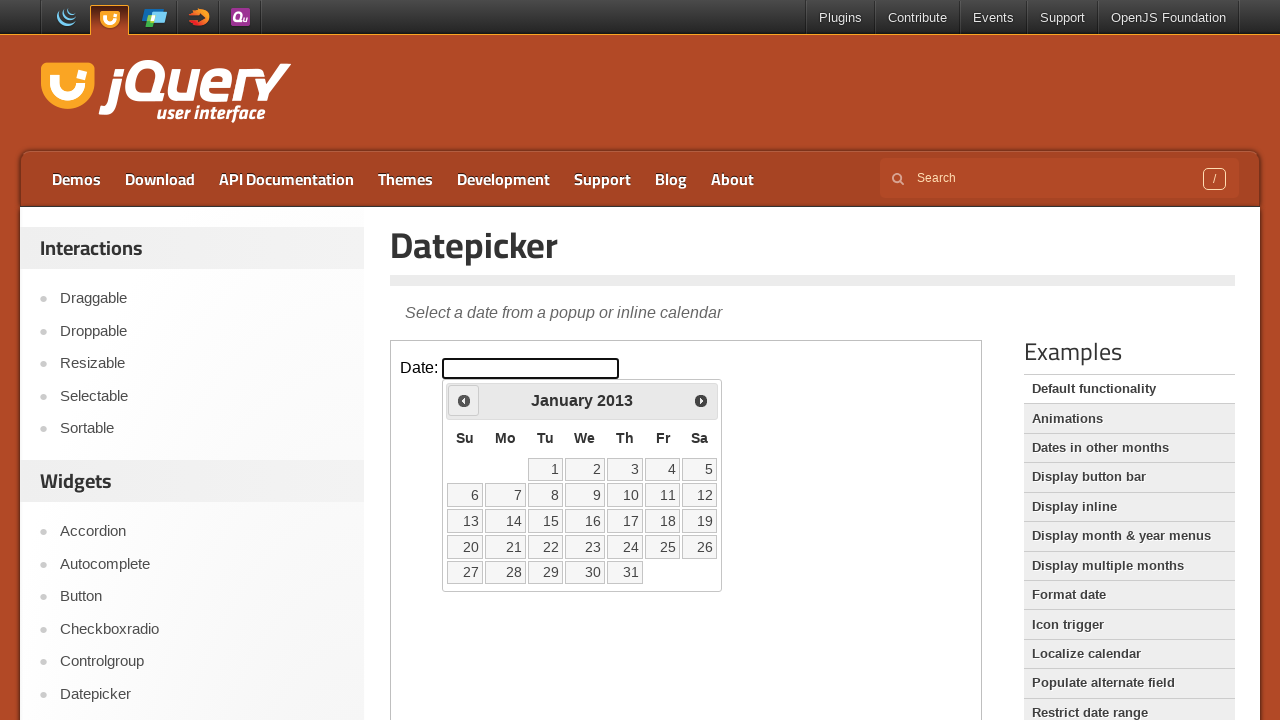

Clicked previous month button, currently at January 2013 at (464, 400) on iframe >> nth=0 >> internal:control=enter-frame >> a[title='Prev'] >> nth=0
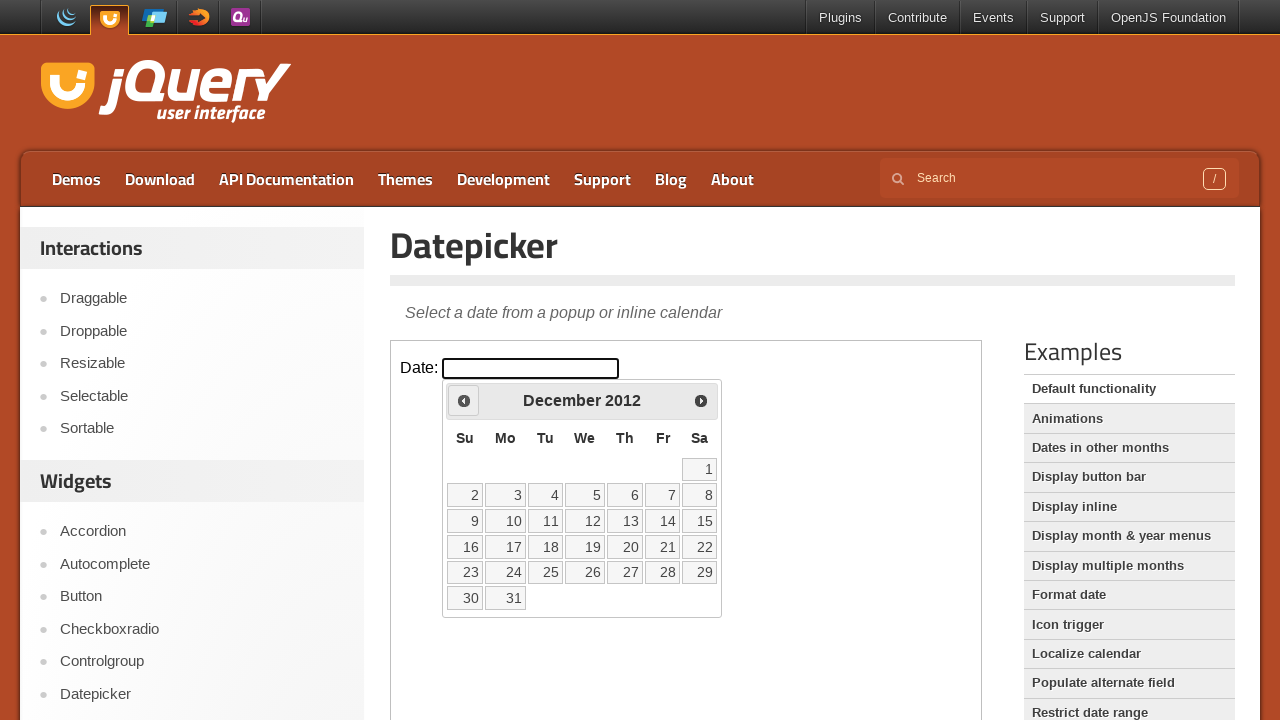

Clicked previous month button, currently at December 2012 at (464, 400) on iframe >> nth=0 >> internal:control=enter-frame >> a[title='Prev'] >> nth=0
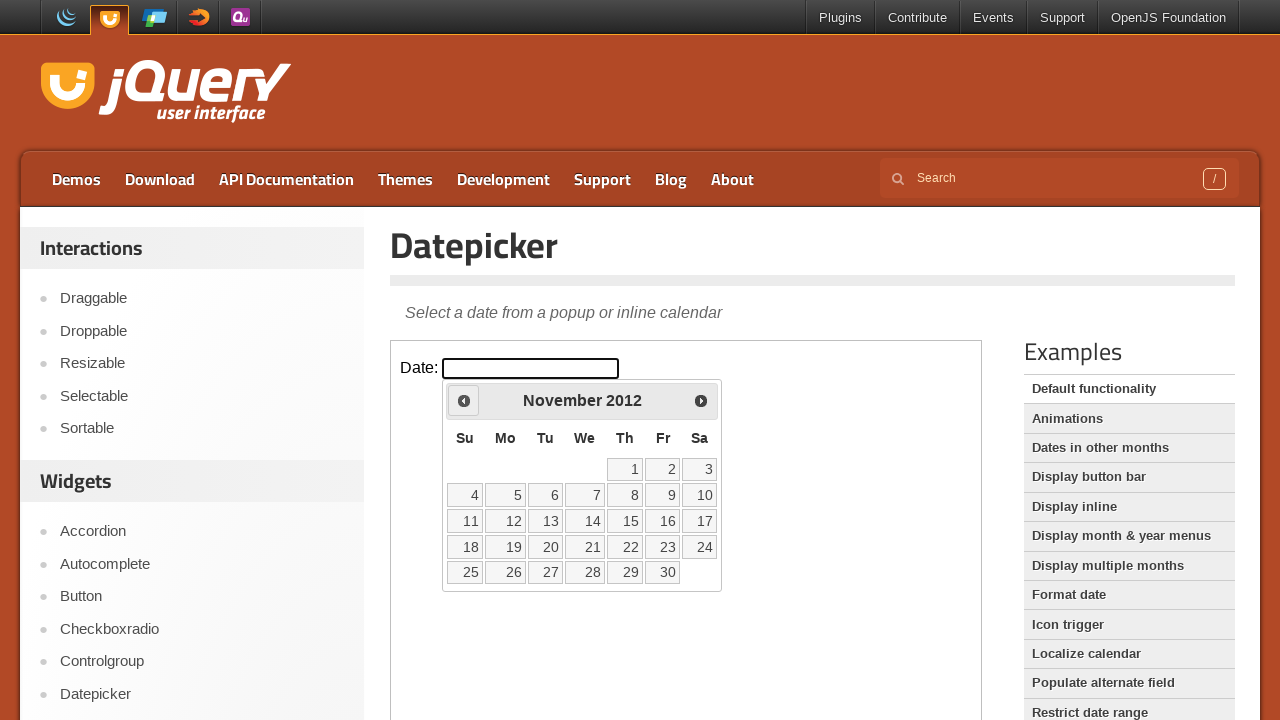

Clicked previous month button, currently at November 2012 at (464, 400) on iframe >> nth=0 >> internal:control=enter-frame >> a[title='Prev'] >> nth=0
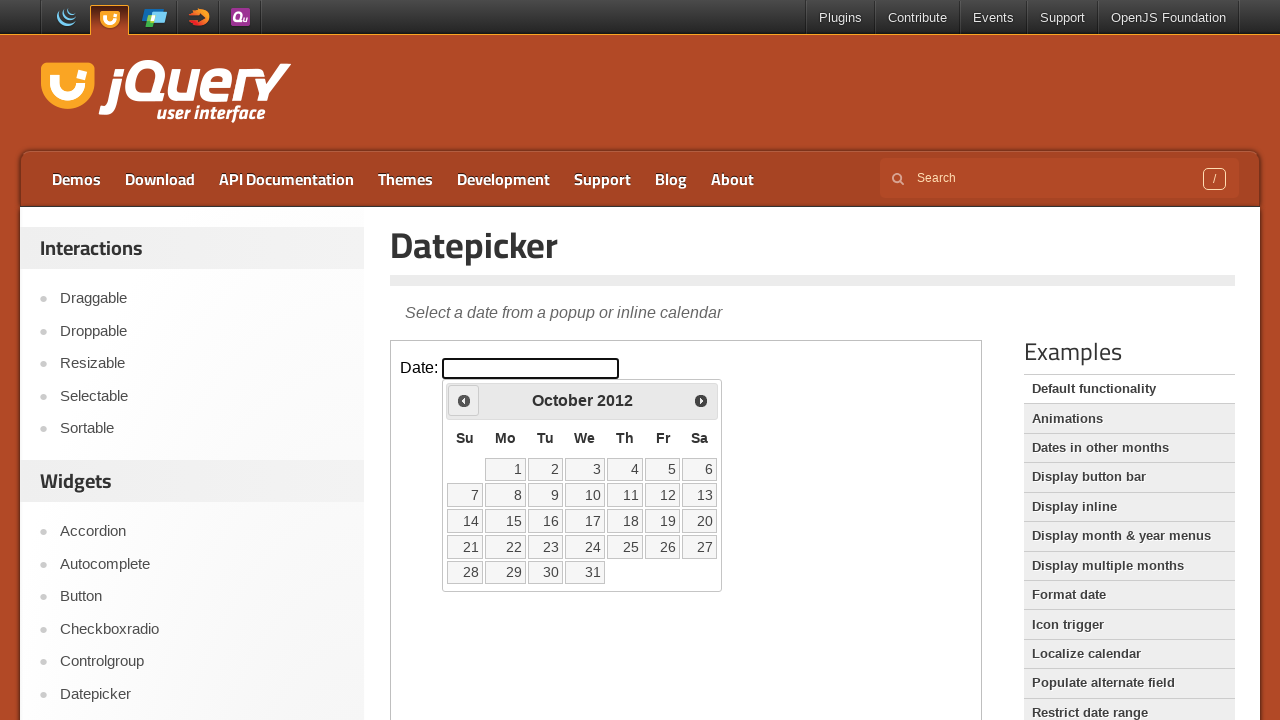

Clicked previous month button, currently at October 2012 at (464, 400) on iframe >> nth=0 >> internal:control=enter-frame >> a[title='Prev'] >> nth=0
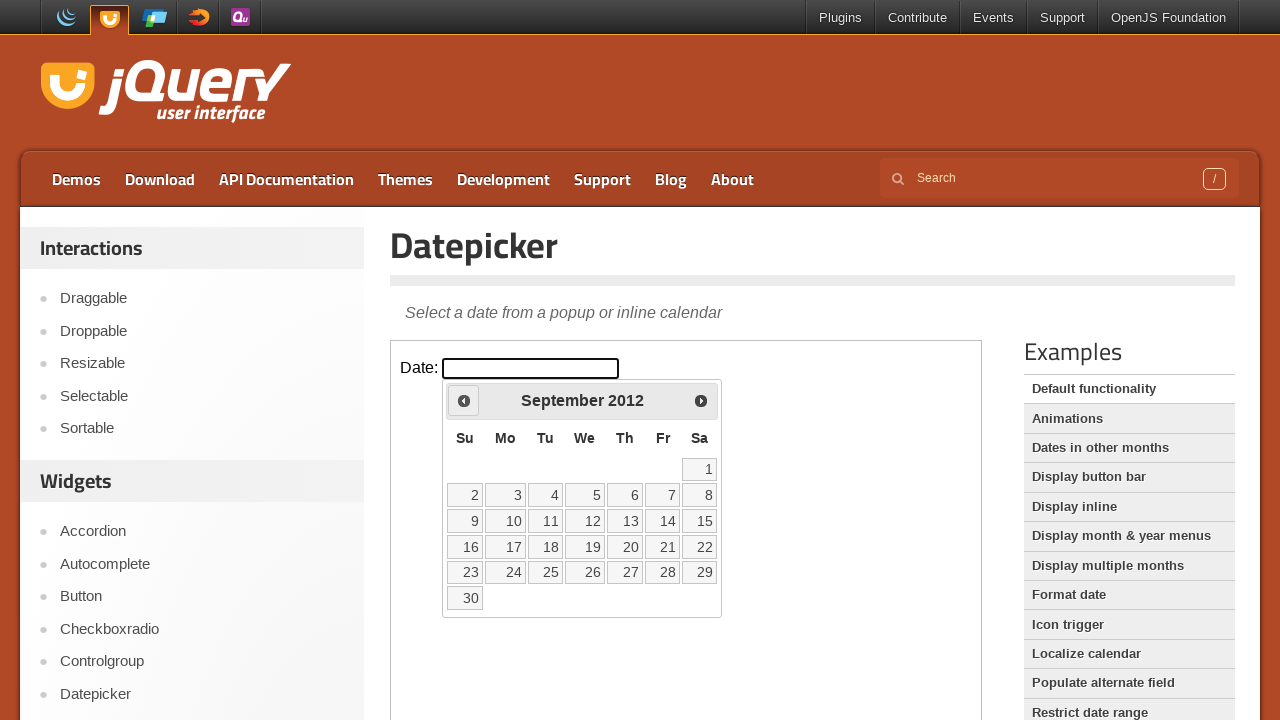

Clicked previous month button, currently at September 2012 at (464, 400) on iframe >> nth=0 >> internal:control=enter-frame >> a[title='Prev'] >> nth=0
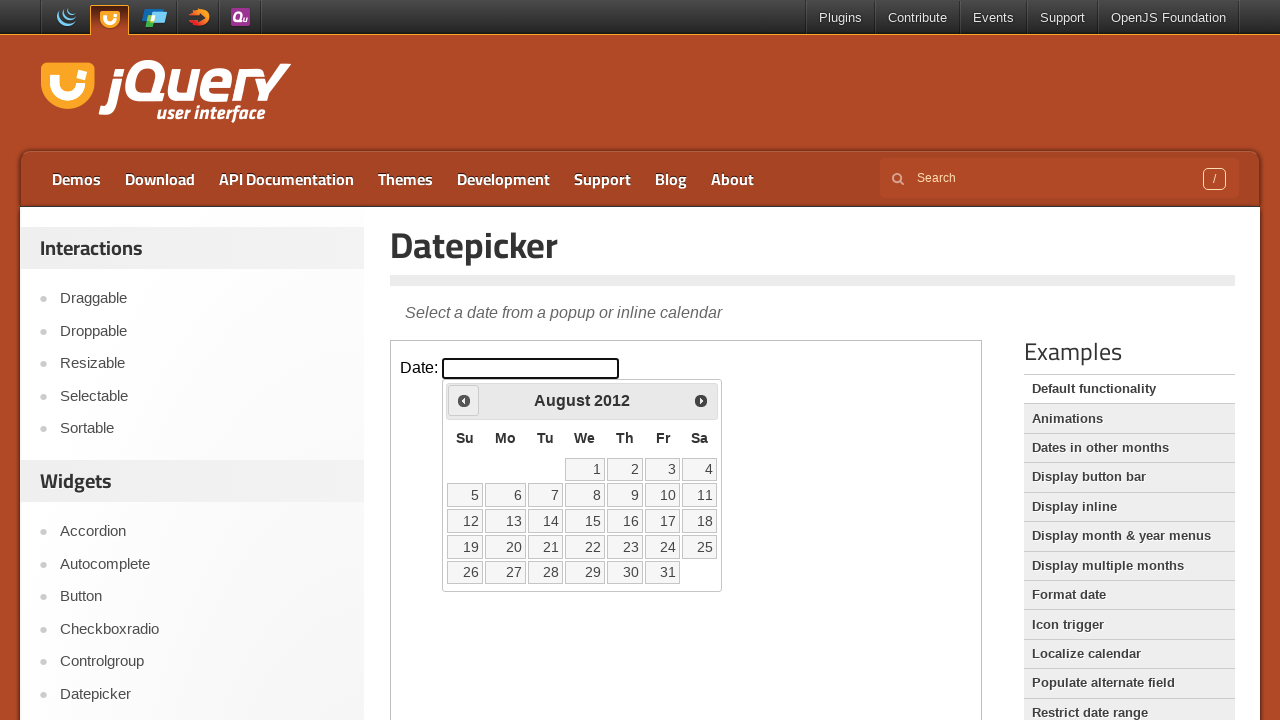

Clicked previous month button, currently at August 2012 at (464, 400) on iframe >> nth=0 >> internal:control=enter-frame >> a[title='Prev'] >> nth=0
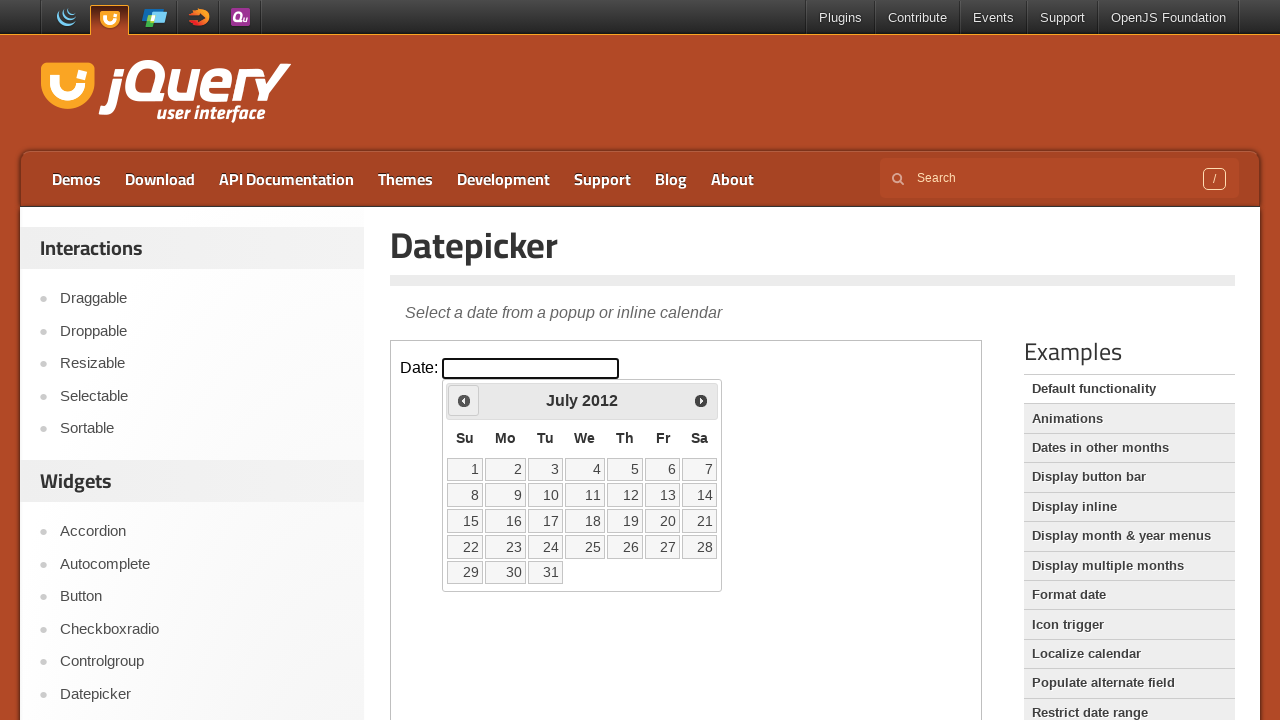

Clicked previous month button, currently at July 2012 at (464, 400) on iframe >> nth=0 >> internal:control=enter-frame >> a[title='Prev'] >> nth=0
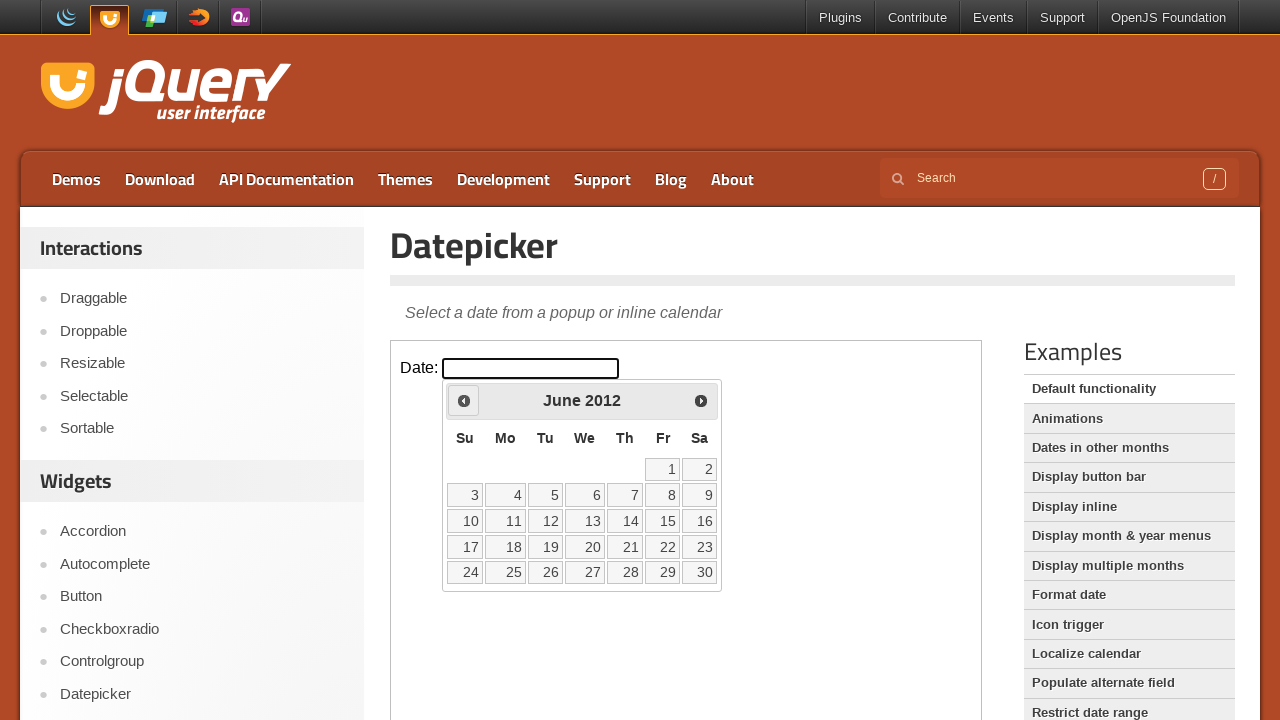

Clicked previous month button, currently at June 2012 at (464, 400) on iframe >> nth=0 >> internal:control=enter-frame >> a[title='Prev'] >> nth=0
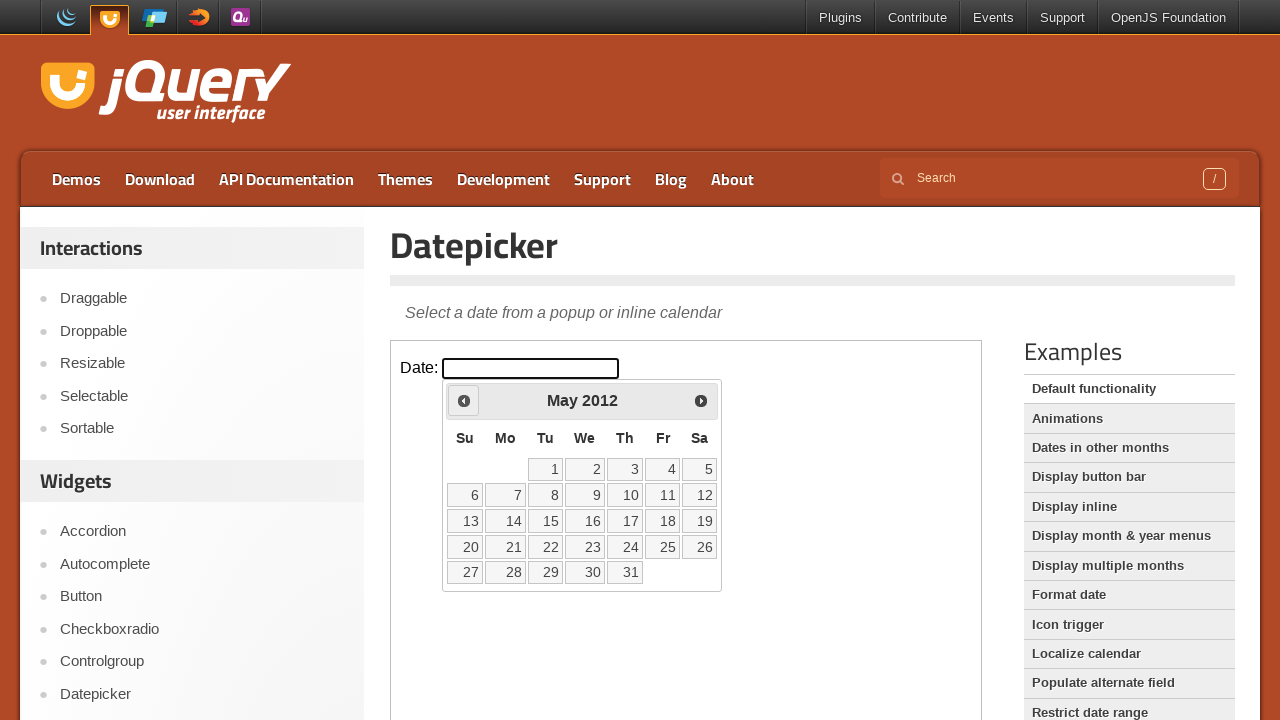

Clicked previous month button, currently at May 2012 at (464, 400) on iframe >> nth=0 >> internal:control=enter-frame >> a[title='Prev'] >> nth=0
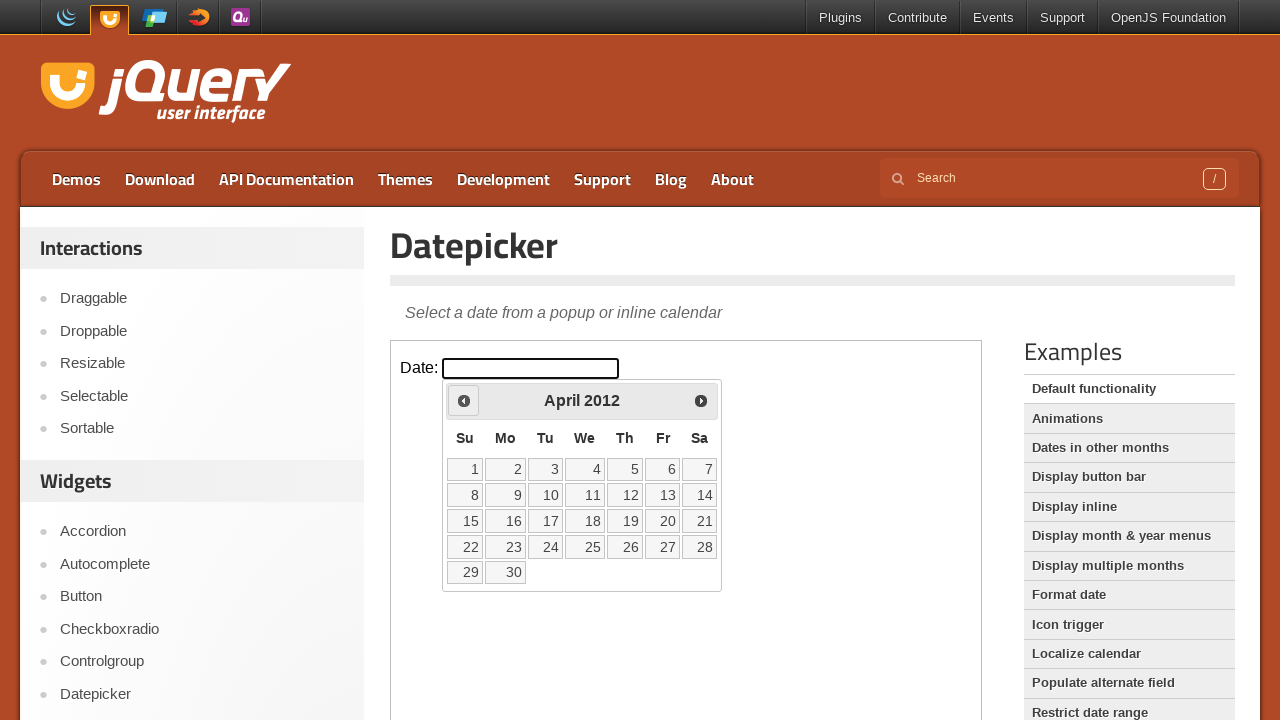

Clicked previous month button, currently at April 2012 at (464, 400) on iframe >> nth=0 >> internal:control=enter-frame >> a[title='Prev'] >> nth=0
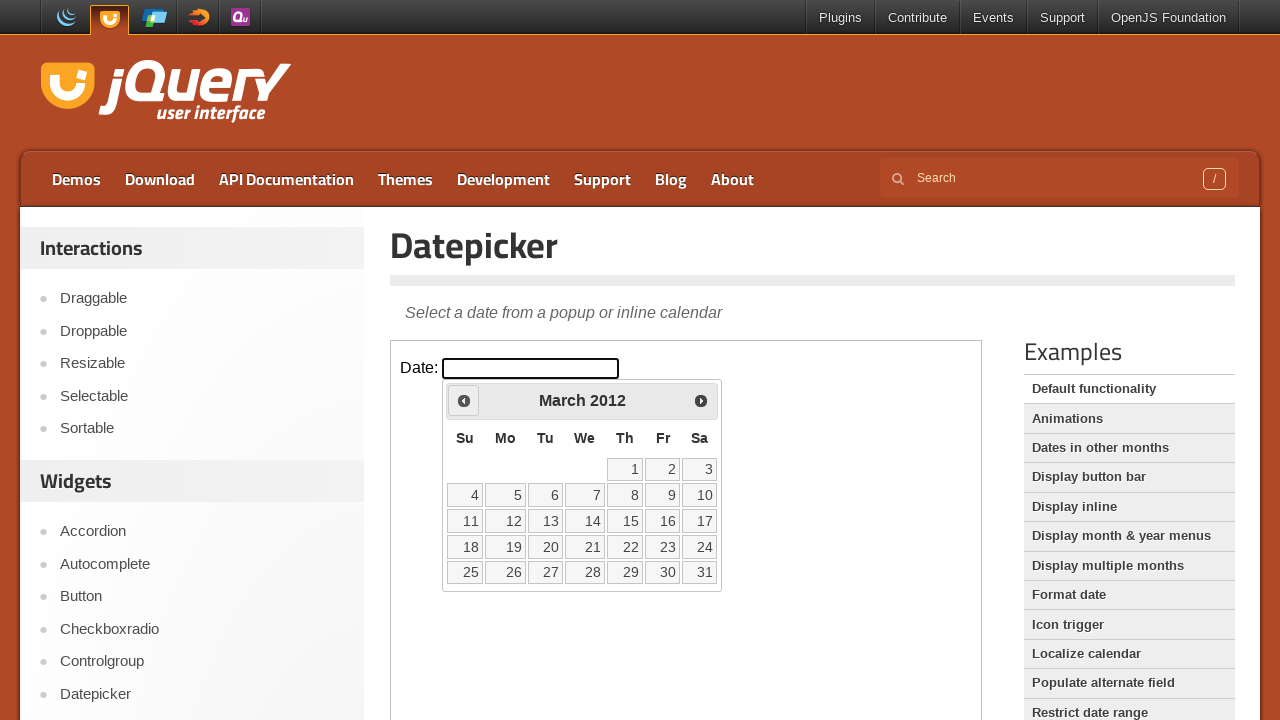

Clicked previous month button, currently at March 2012 at (464, 400) on iframe >> nth=0 >> internal:control=enter-frame >> a[title='Prev'] >> nth=0
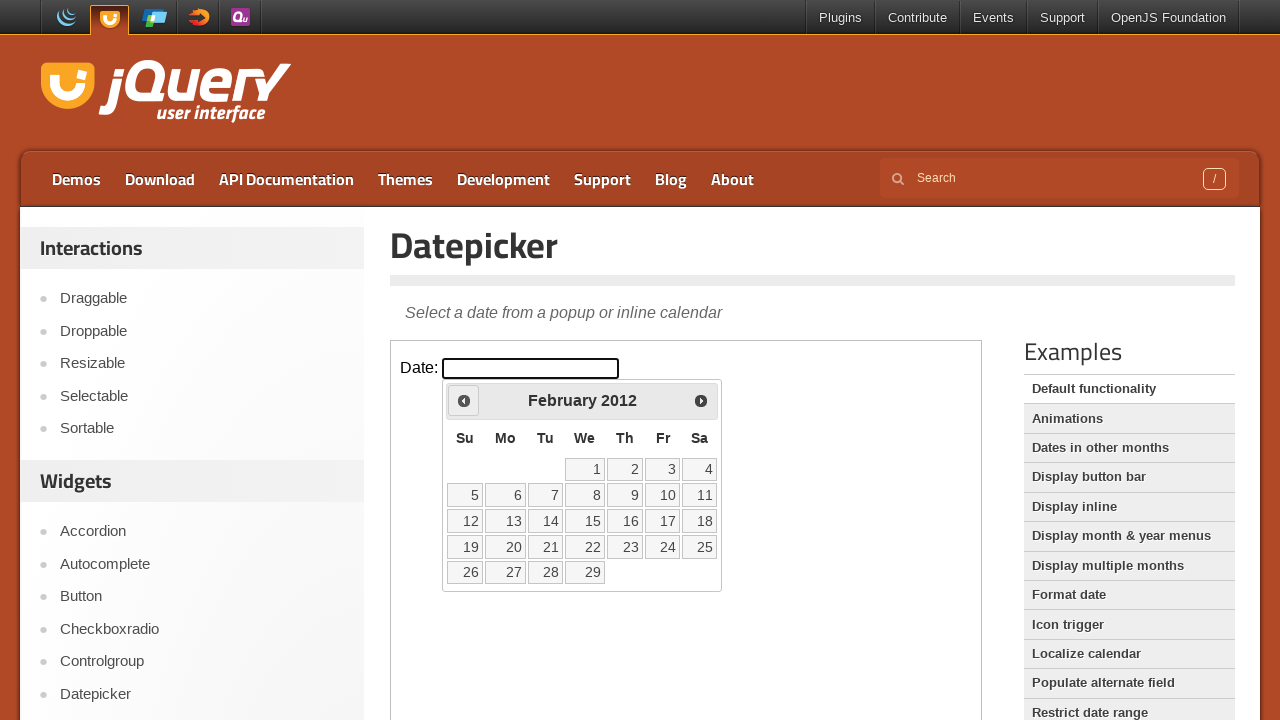

Clicked previous month button, currently at February 2012 at (464, 400) on iframe >> nth=0 >> internal:control=enter-frame >> a[title='Prev'] >> nth=0
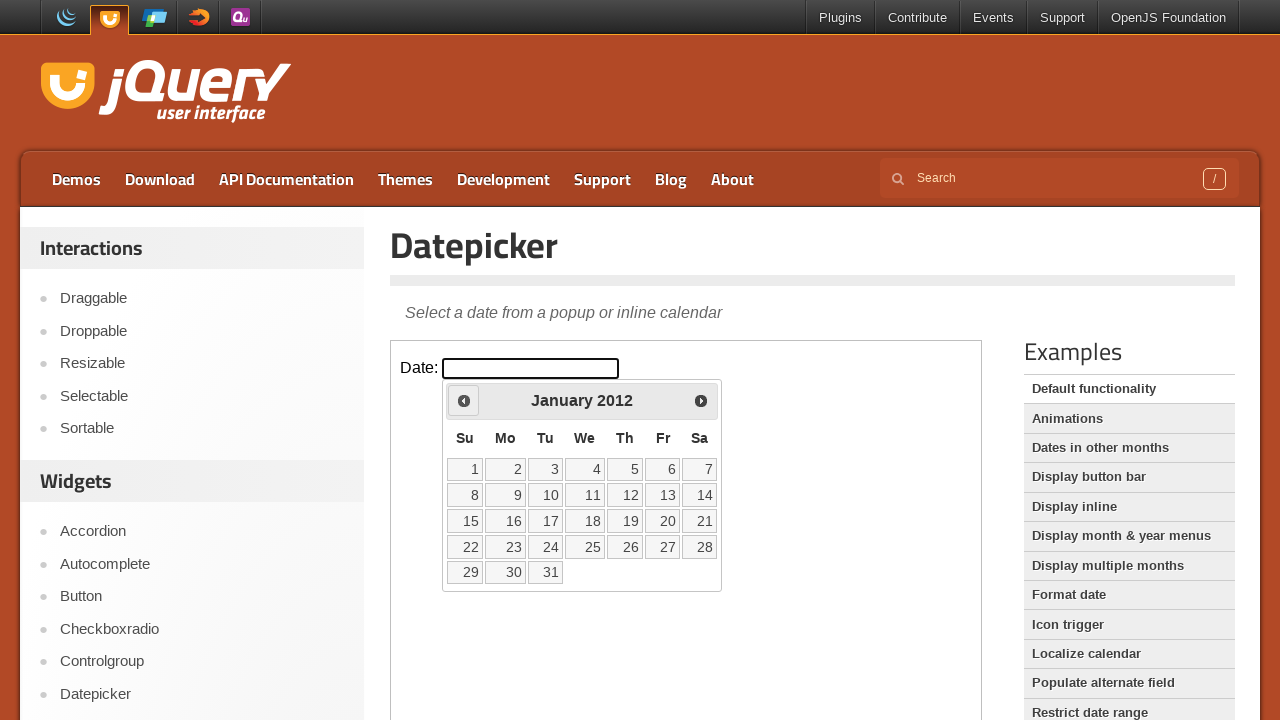

Clicked previous month button, currently at January 2012 at (464, 400) on iframe >> nth=0 >> internal:control=enter-frame >> a[title='Prev'] >> nth=0
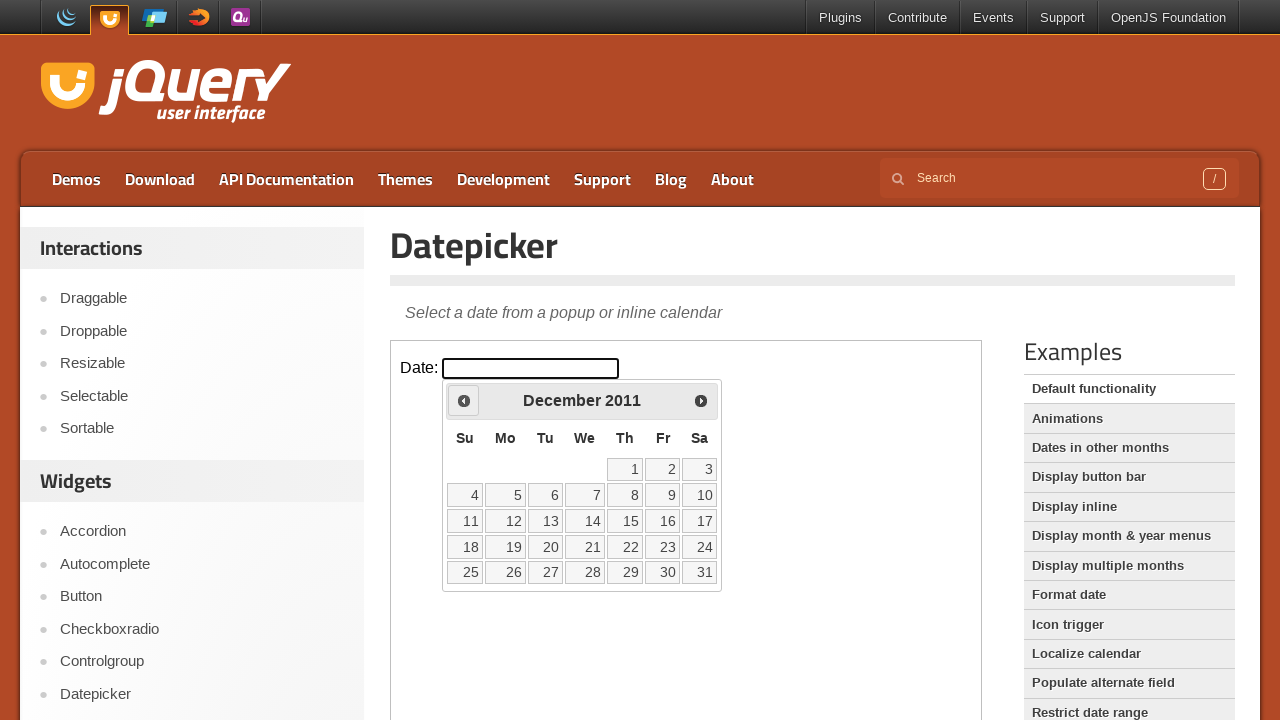

Clicked previous month button, currently at December 2011 at (464, 400) on iframe >> nth=0 >> internal:control=enter-frame >> a[title='Prev'] >> nth=0
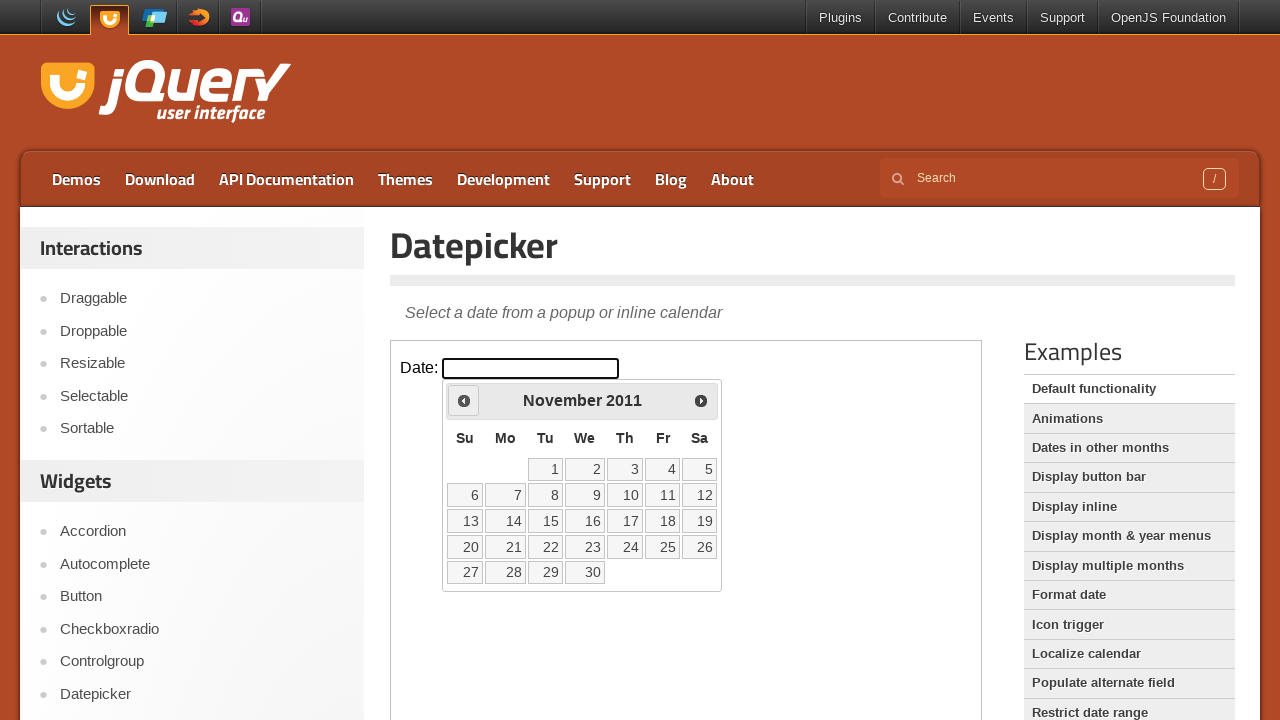

Clicked previous month button, currently at November 2011 at (464, 400) on iframe >> nth=0 >> internal:control=enter-frame >> a[title='Prev'] >> nth=0
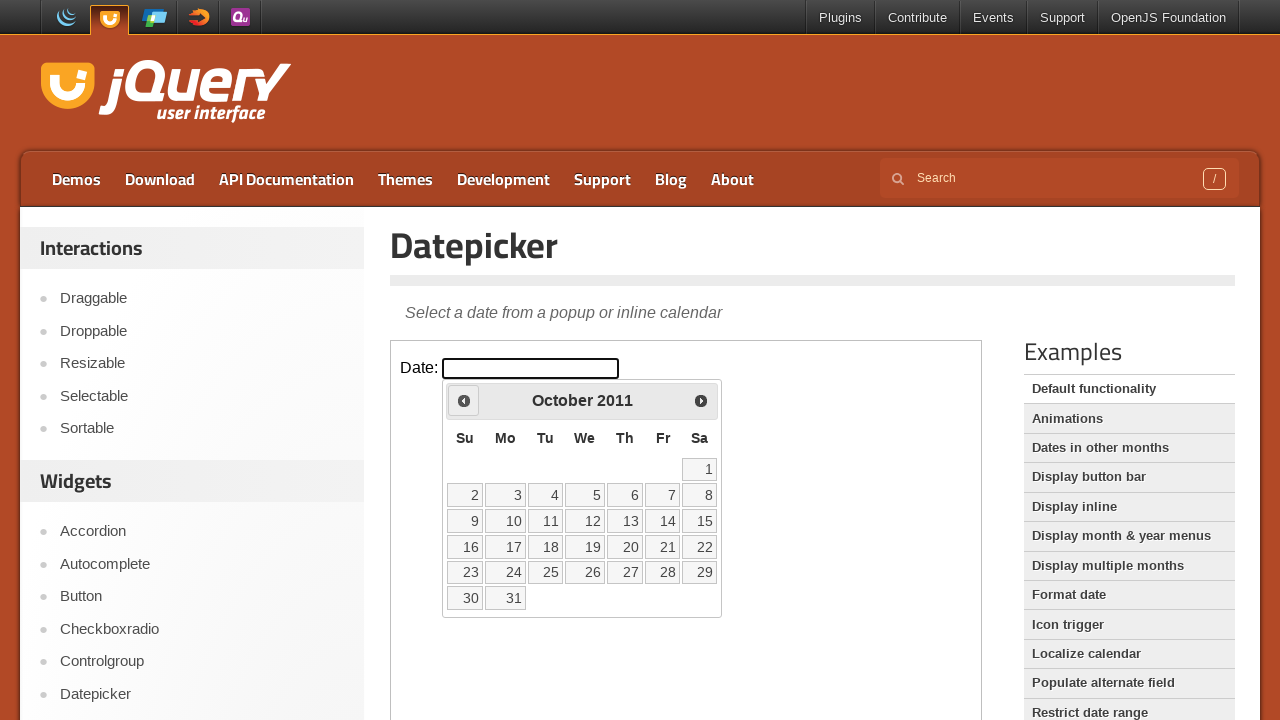

Clicked previous month button, currently at October 2011 at (464, 400) on iframe >> nth=0 >> internal:control=enter-frame >> a[title='Prev'] >> nth=0
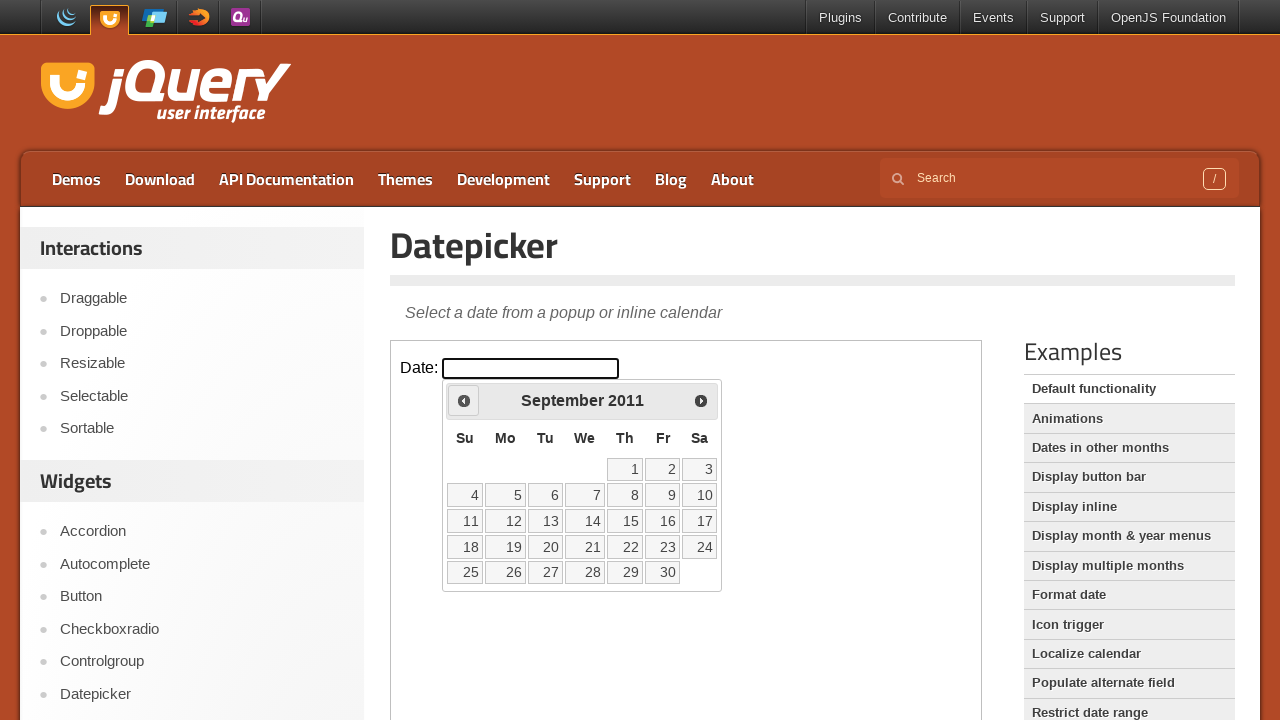

Clicked previous month button, currently at September 2011 at (464, 400) on iframe >> nth=0 >> internal:control=enter-frame >> a[title='Prev'] >> nth=0
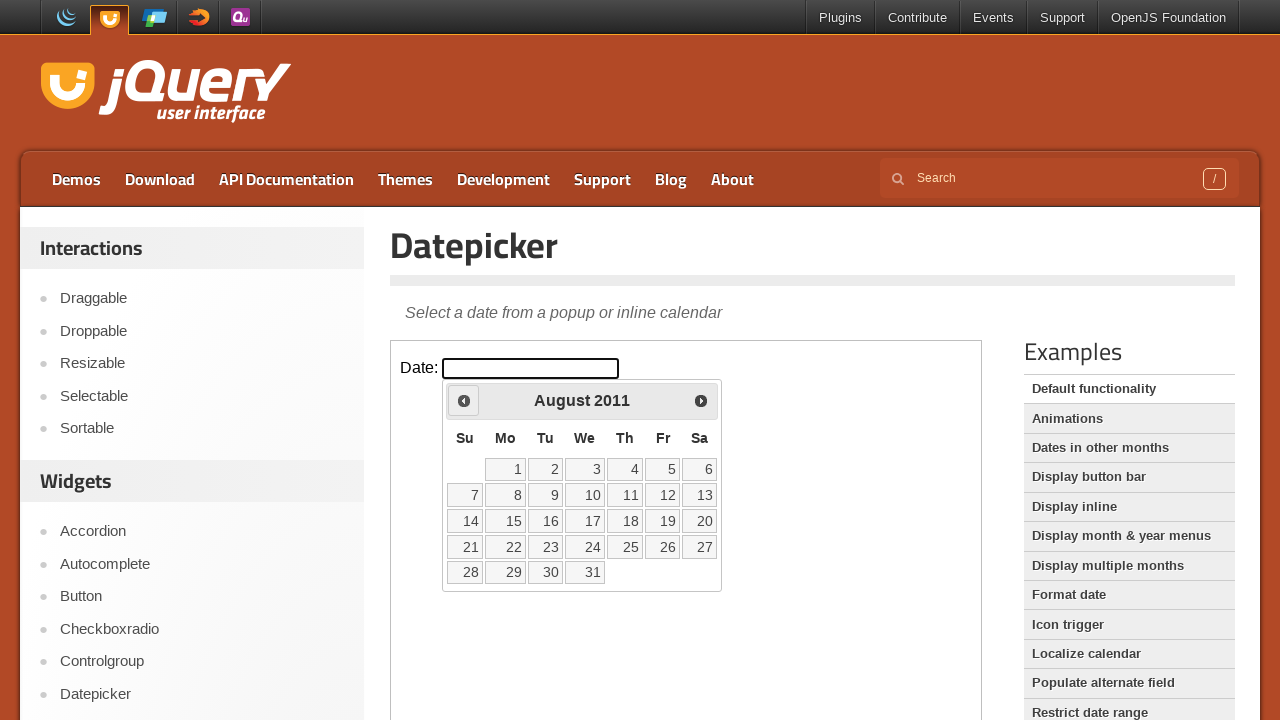

Clicked previous month button, currently at August 2011 at (464, 400) on iframe >> nth=0 >> internal:control=enter-frame >> a[title='Prev'] >> nth=0
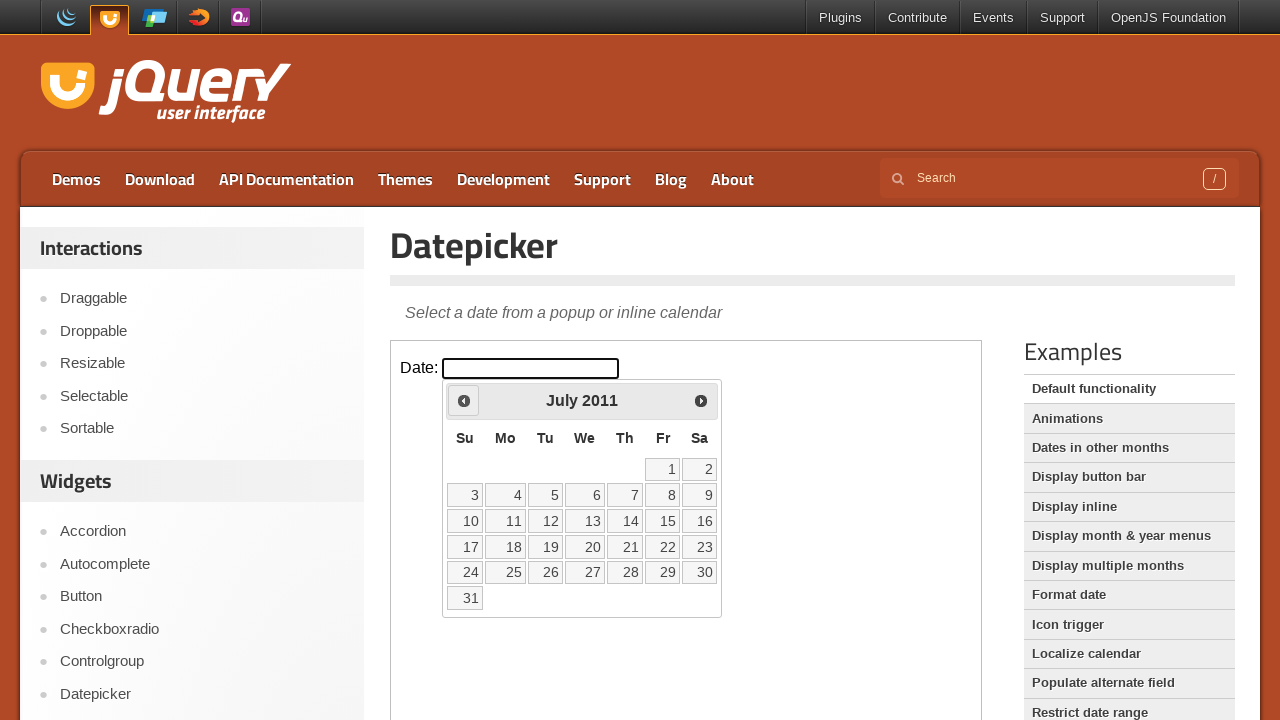

Clicked previous month button, currently at July 2011 at (464, 400) on iframe >> nth=0 >> internal:control=enter-frame >> a[title='Prev'] >> nth=0
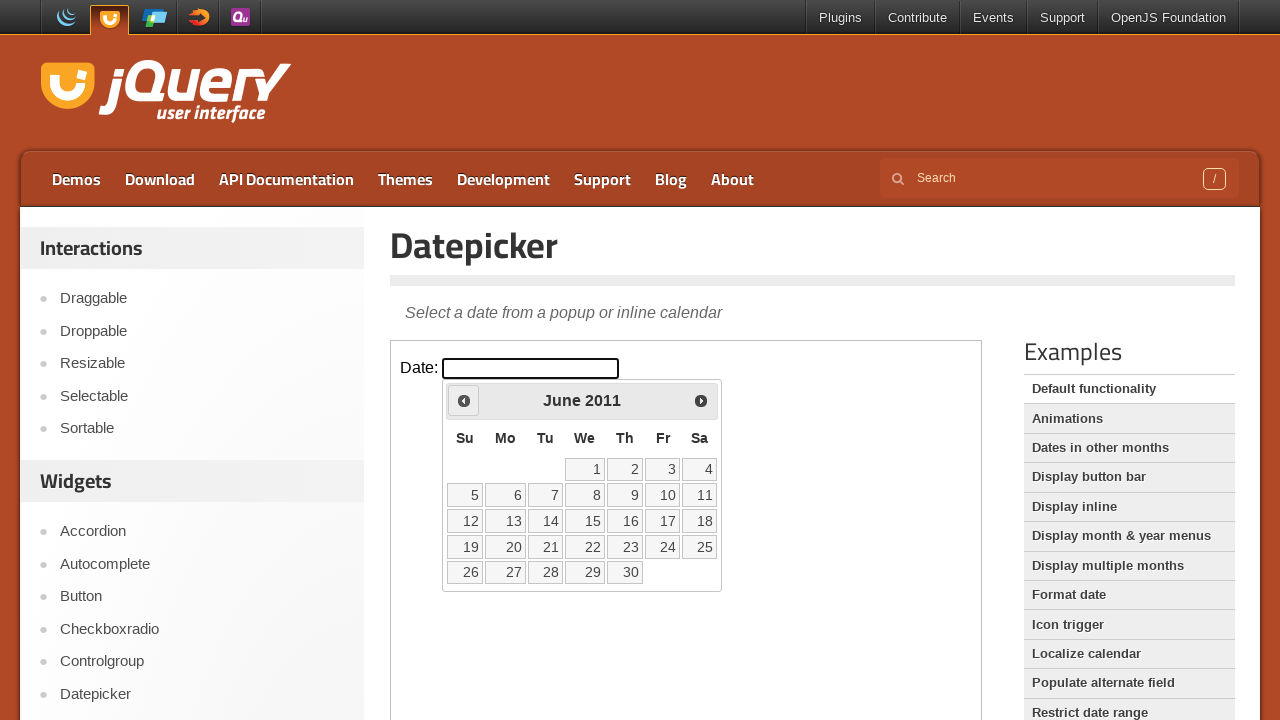

Clicked previous month button, currently at June 2011 at (464, 400) on iframe >> nth=0 >> internal:control=enter-frame >> a[title='Prev'] >> nth=0
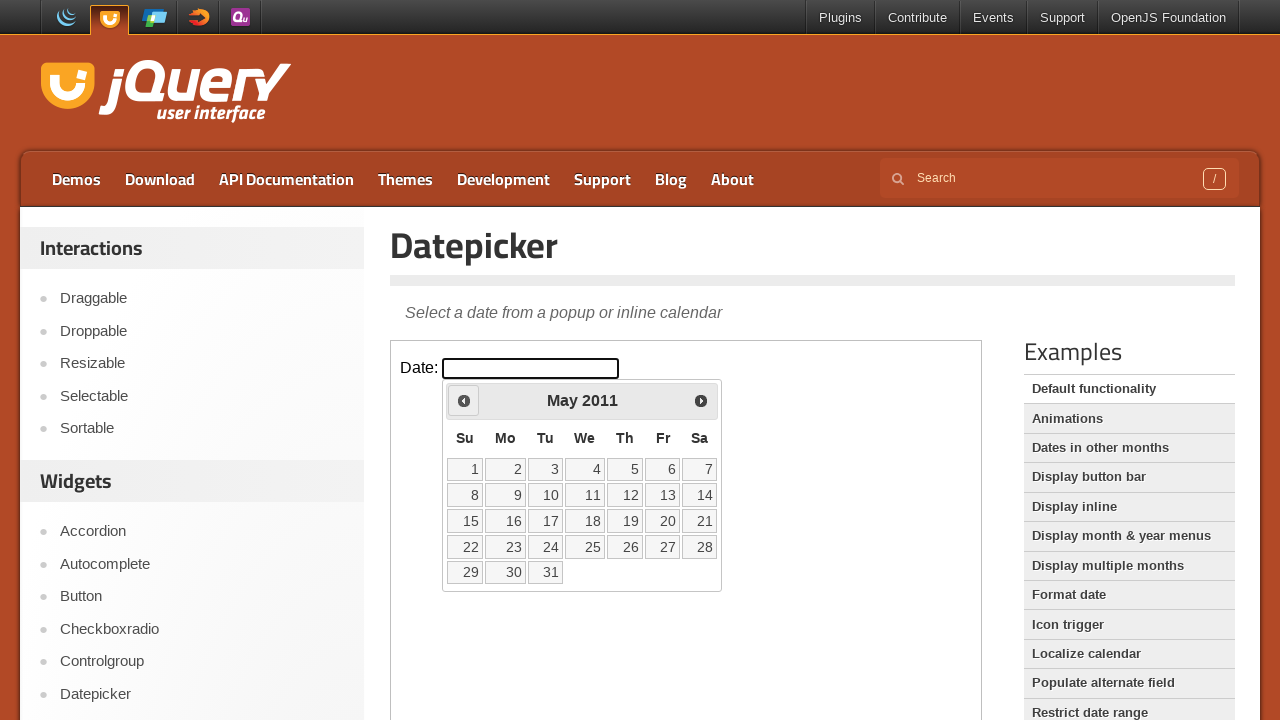

Clicked previous month button, currently at May 2011 at (464, 400) on iframe >> nth=0 >> internal:control=enter-frame >> a[title='Prev'] >> nth=0
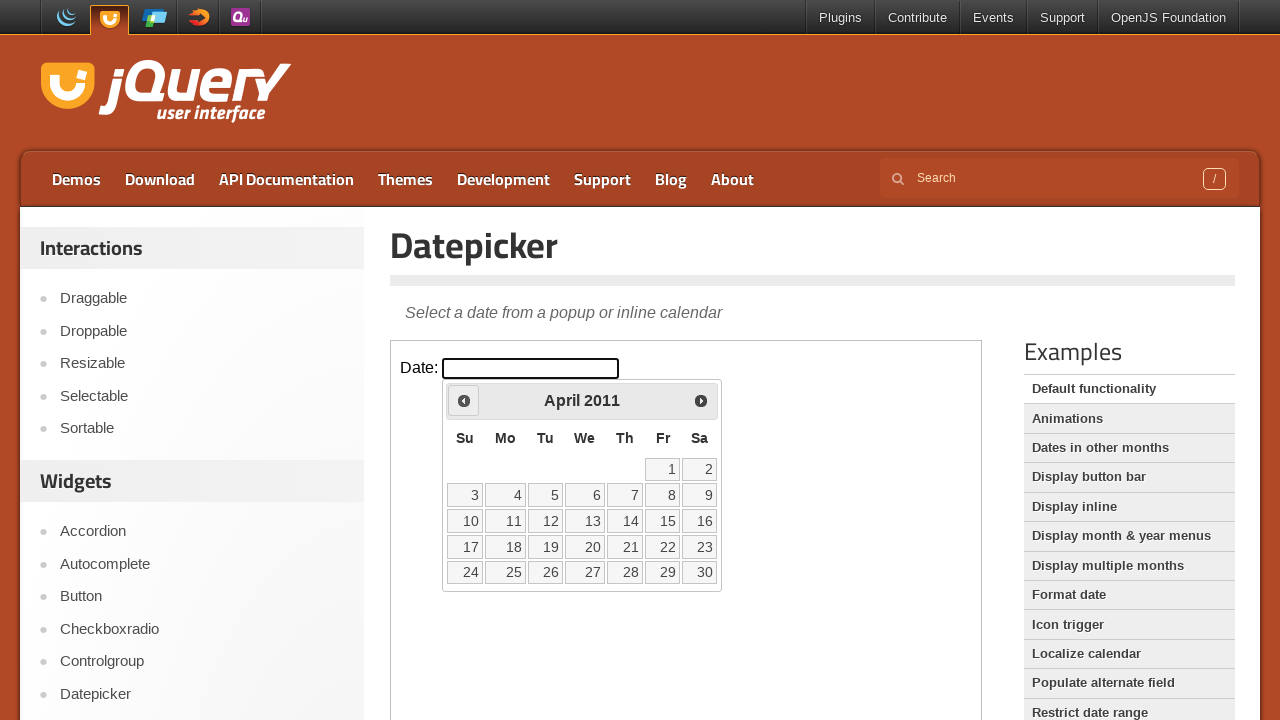

Clicked previous month button, currently at April 2011 at (464, 400) on iframe >> nth=0 >> internal:control=enter-frame >> a[title='Prev'] >> nth=0
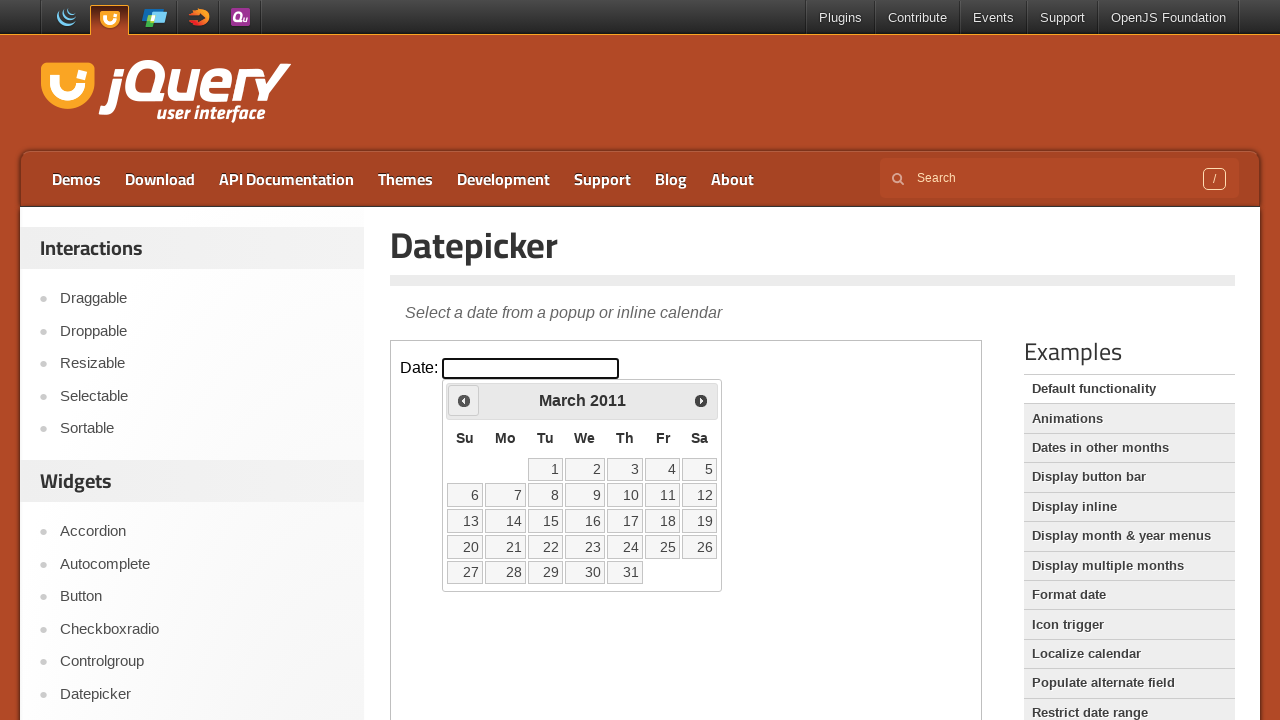

Clicked previous month button, currently at March 2011 at (464, 400) on iframe >> nth=0 >> internal:control=enter-frame >> a[title='Prev'] >> nth=0
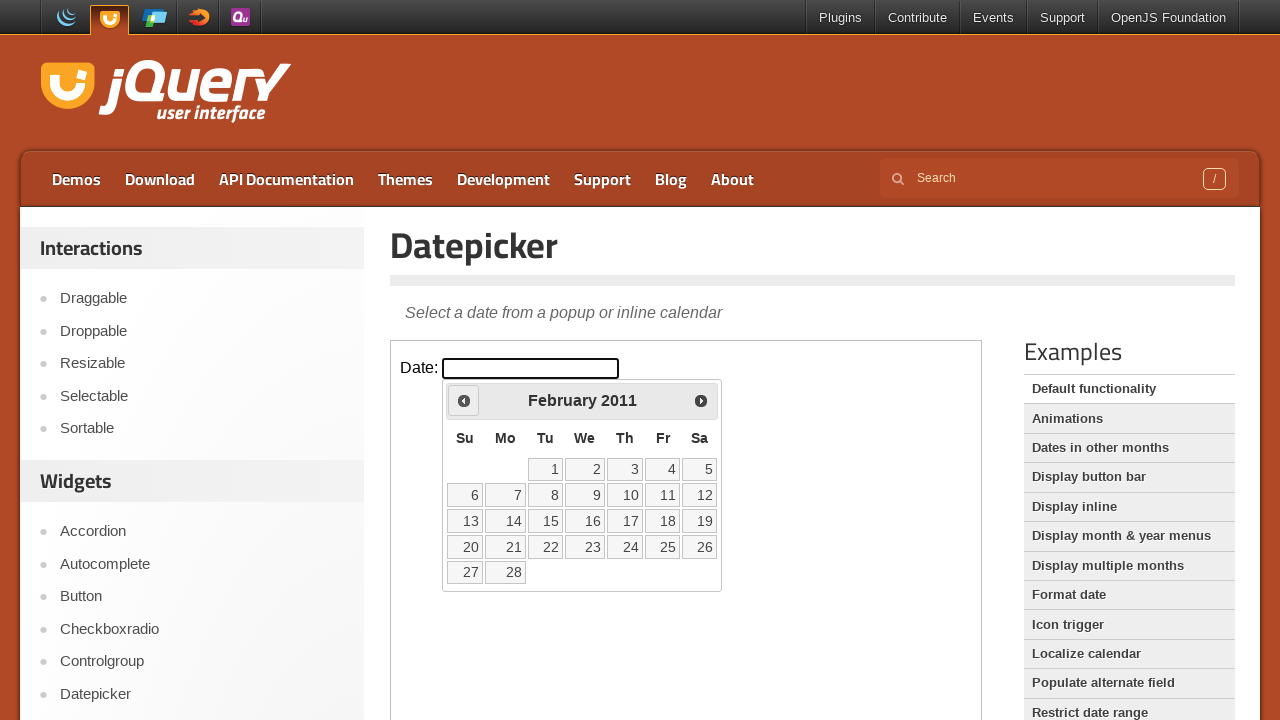

Clicked previous month button, currently at February 2011 at (464, 400) on iframe >> nth=0 >> internal:control=enter-frame >> a[title='Prev'] >> nth=0
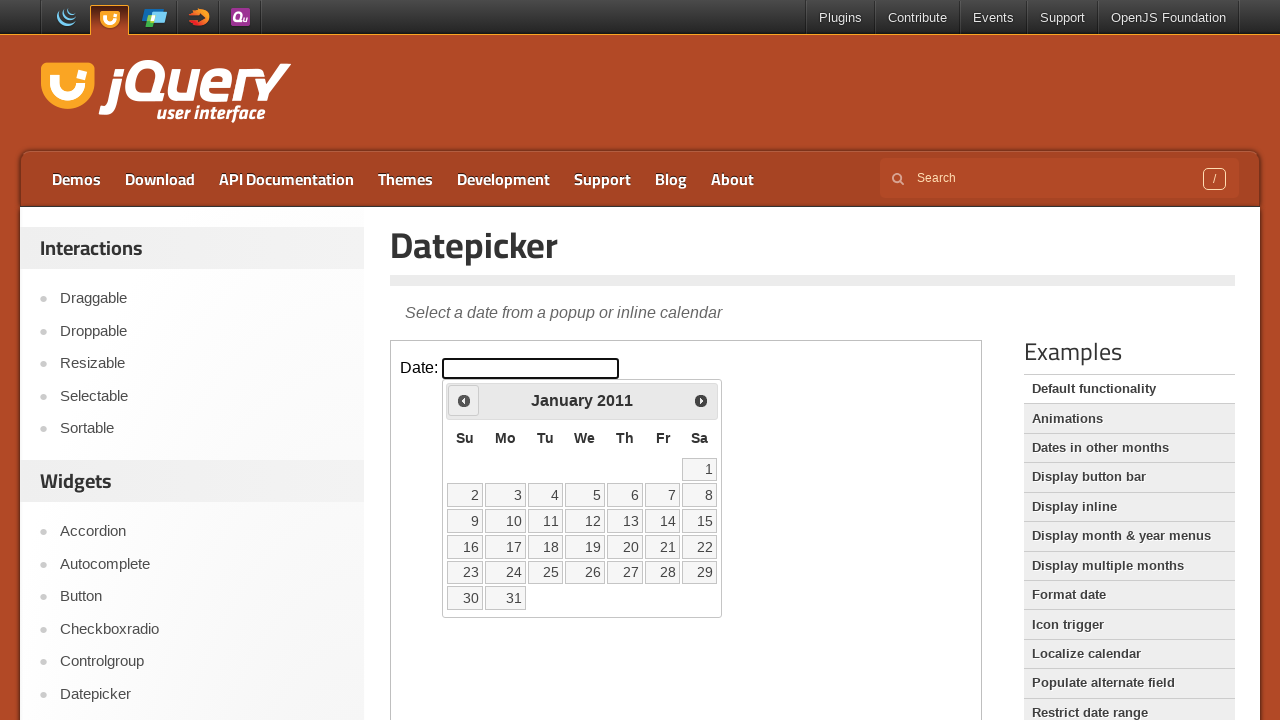

Clicked previous month button, currently at January 2011 at (464, 400) on iframe >> nth=0 >> internal:control=enter-frame >> a[title='Prev'] >> nth=0
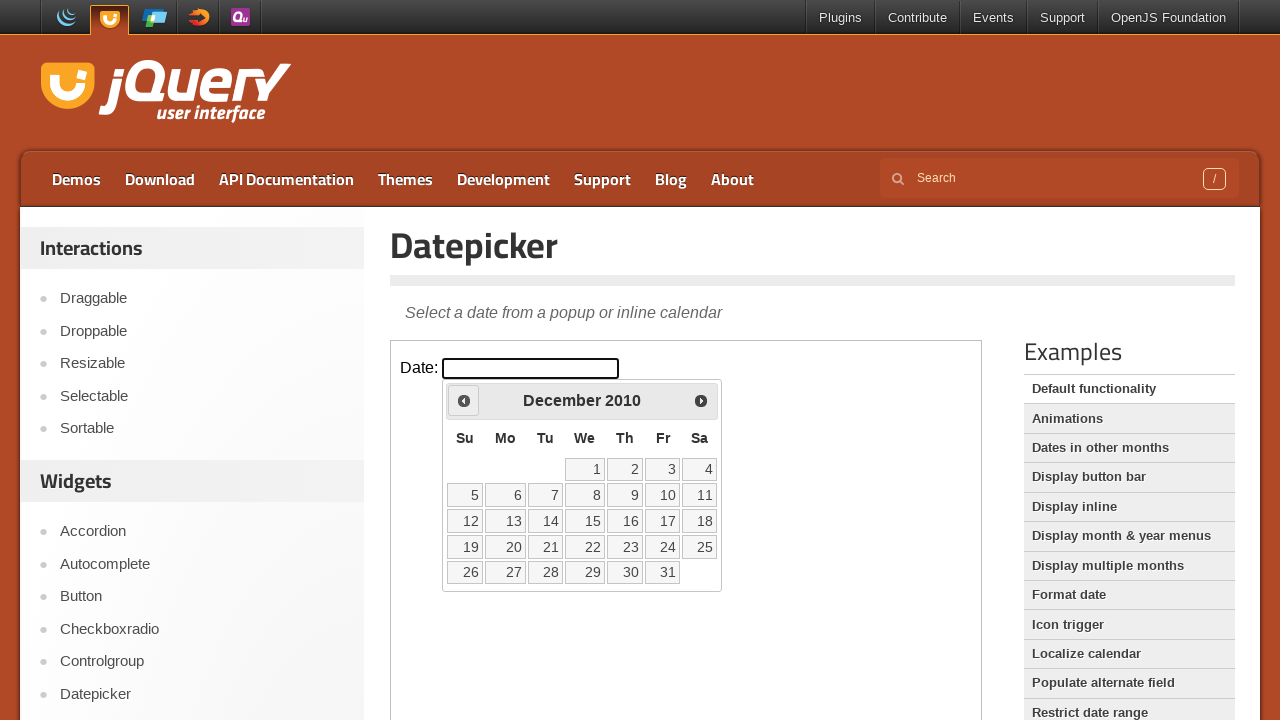

Clicked previous month button, currently at December 2010 at (464, 400) on iframe >> nth=0 >> internal:control=enter-frame >> a[title='Prev'] >> nth=0
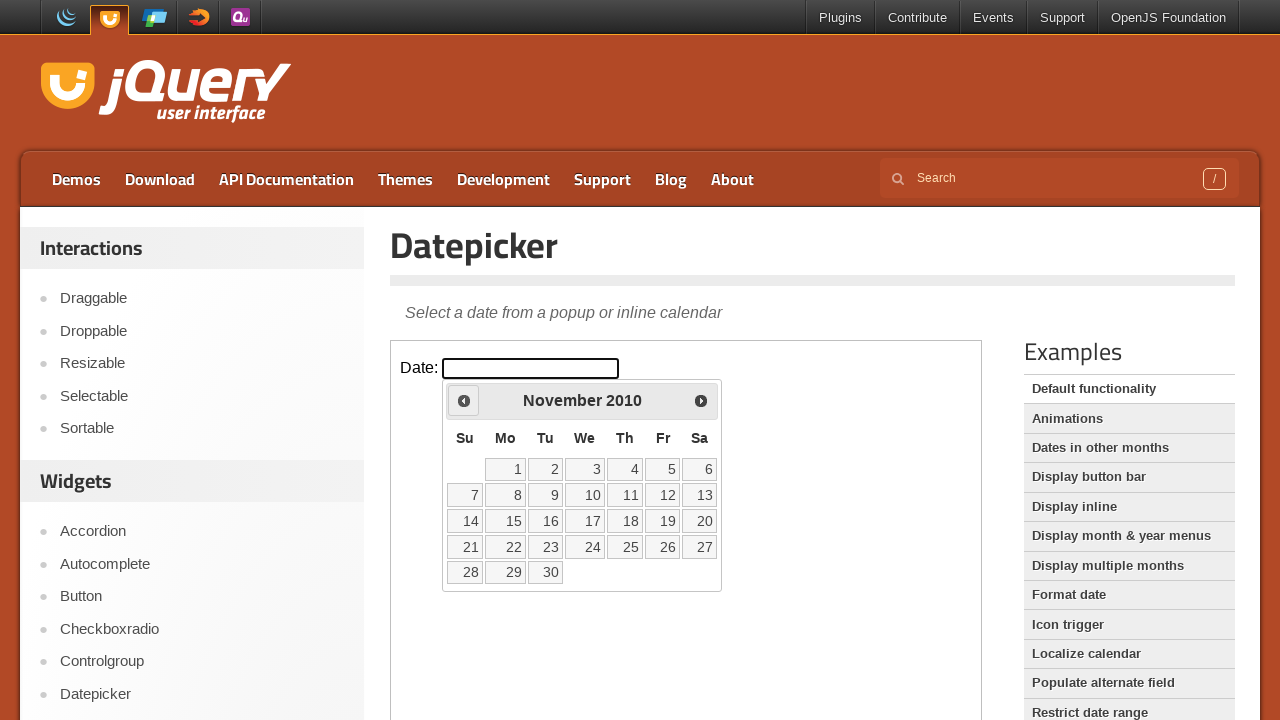

Clicked previous month button, currently at November 2010 at (464, 400) on iframe >> nth=0 >> internal:control=enter-frame >> a[title='Prev'] >> nth=0
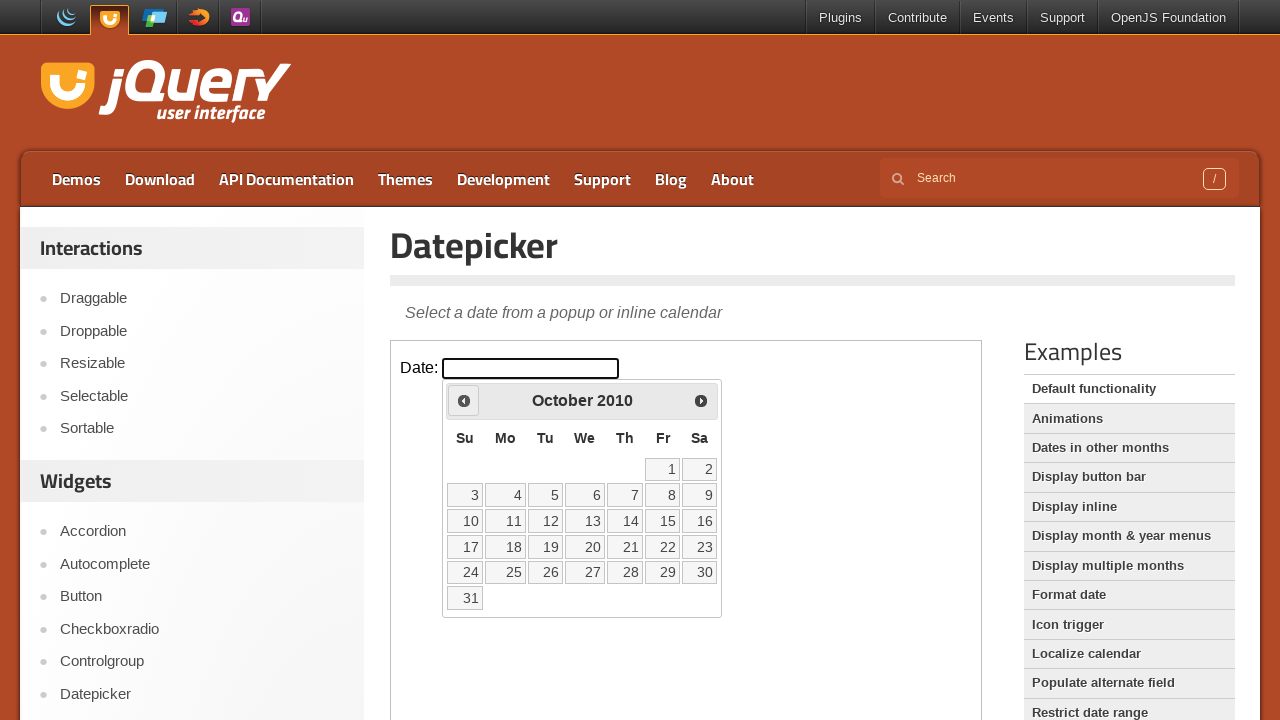

Clicked previous month button, currently at October 2010 at (464, 400) on iframe >> nth=0 >> internal:control=enter-frame >> a[title='Prev'] >> nth=0
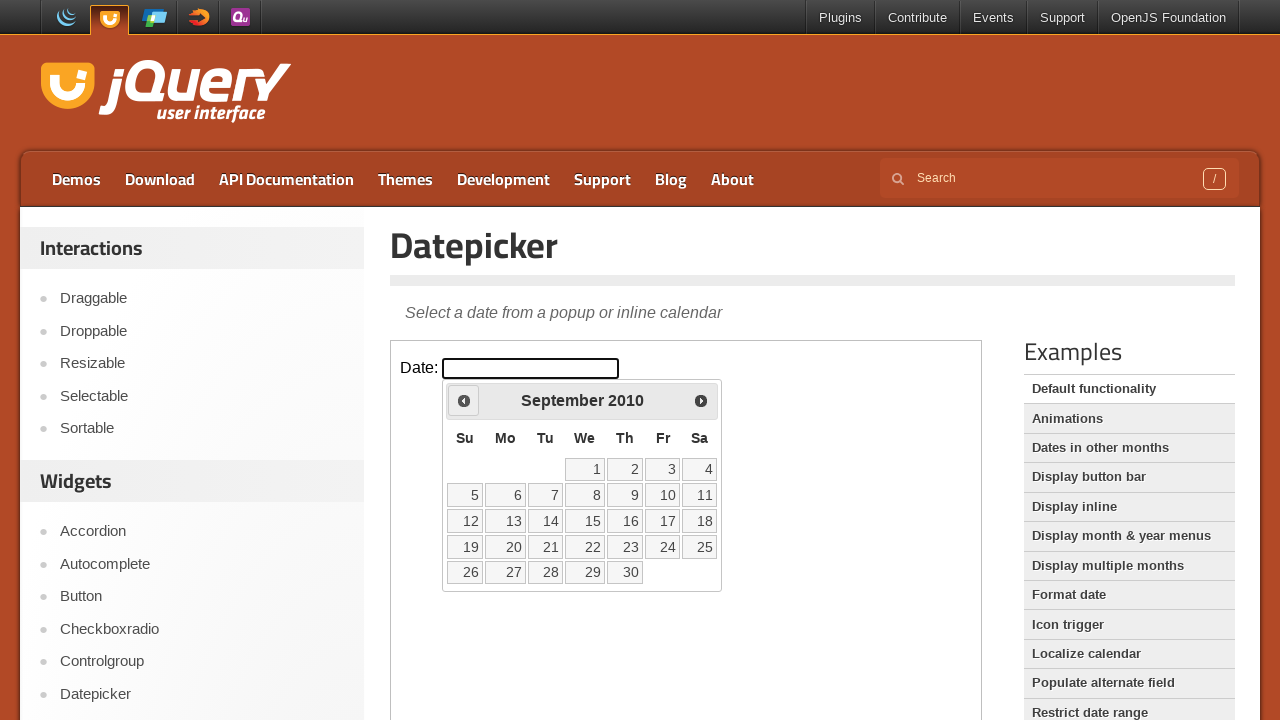

Clicked previous month button, currently at September 2010 at (464, 400) on iframe >> nth=0 >> internal:control=enter-frame >> a[title='Prev'] >> nth=0
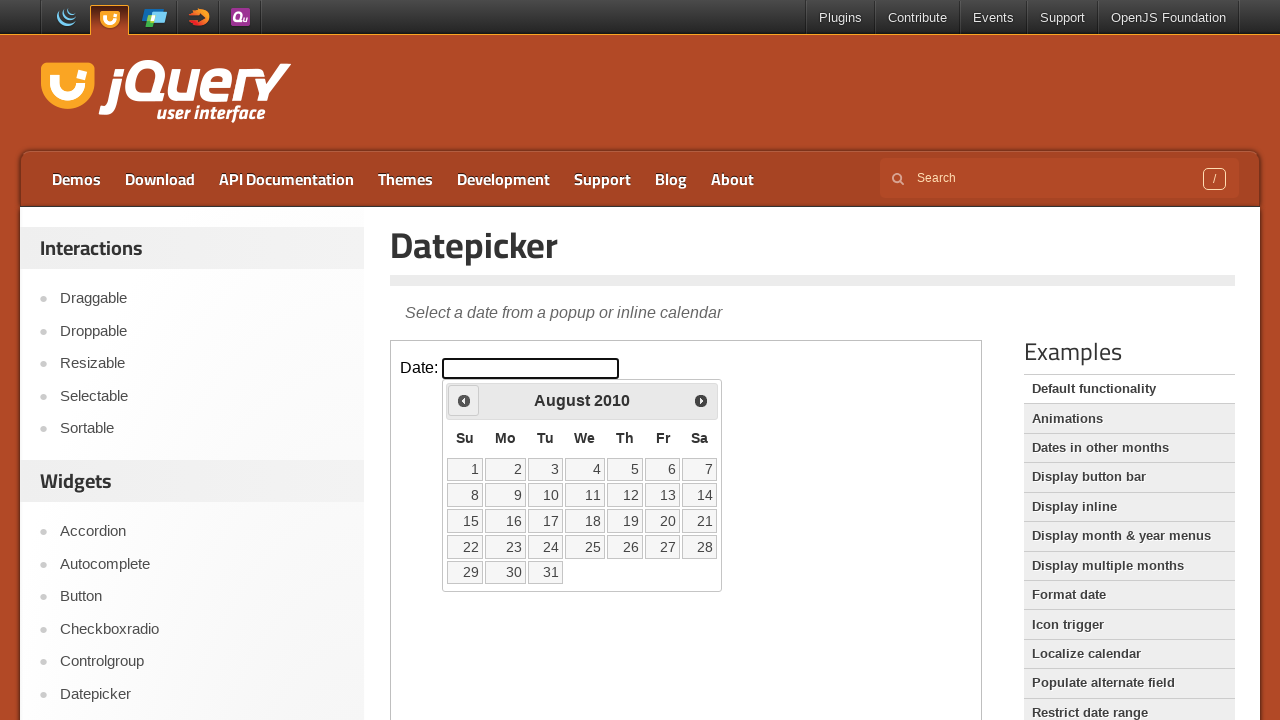

Clicked previous month button, currently at August 2010 at (464, 400) on iframe >> nth=0 >> internal:control=enter-frame >> a[title='Prev'] >> nth=0
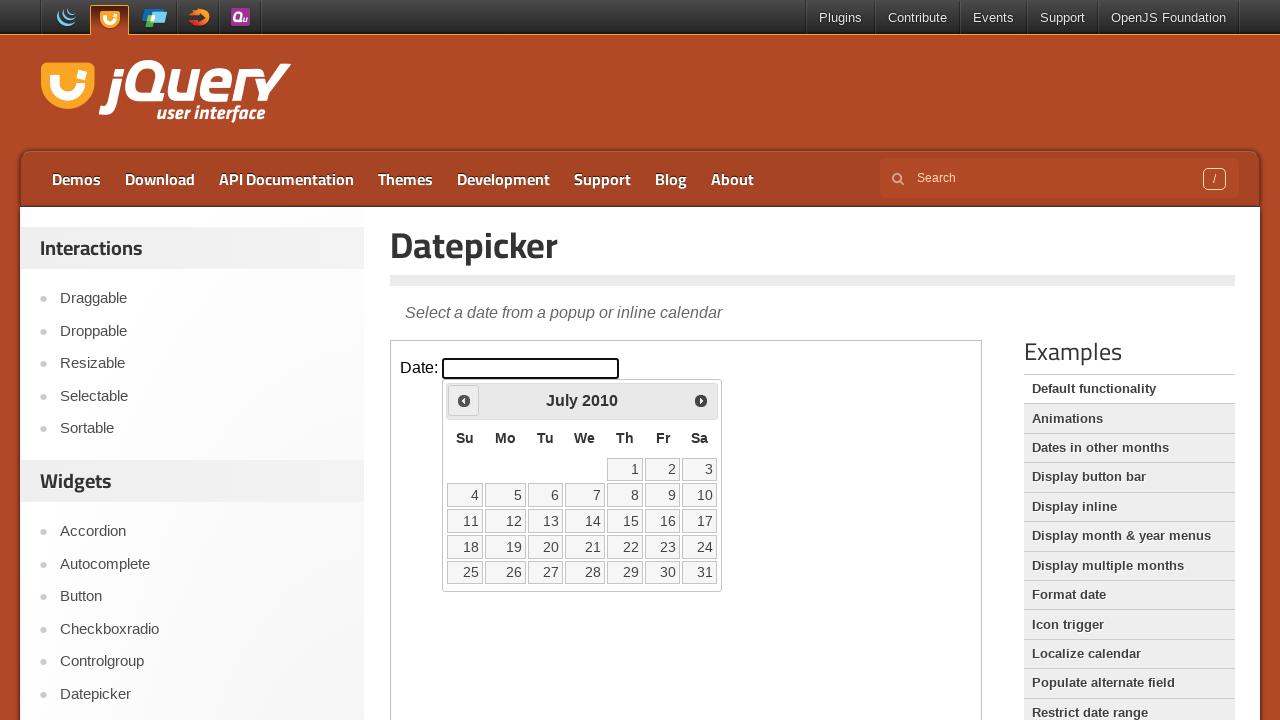

Clicked previous month button, currently at July 2010 at (464, 400) on iframe >> nth=0 >> internal:control=enter-frame >> a[title='Prev'] >> nth=0
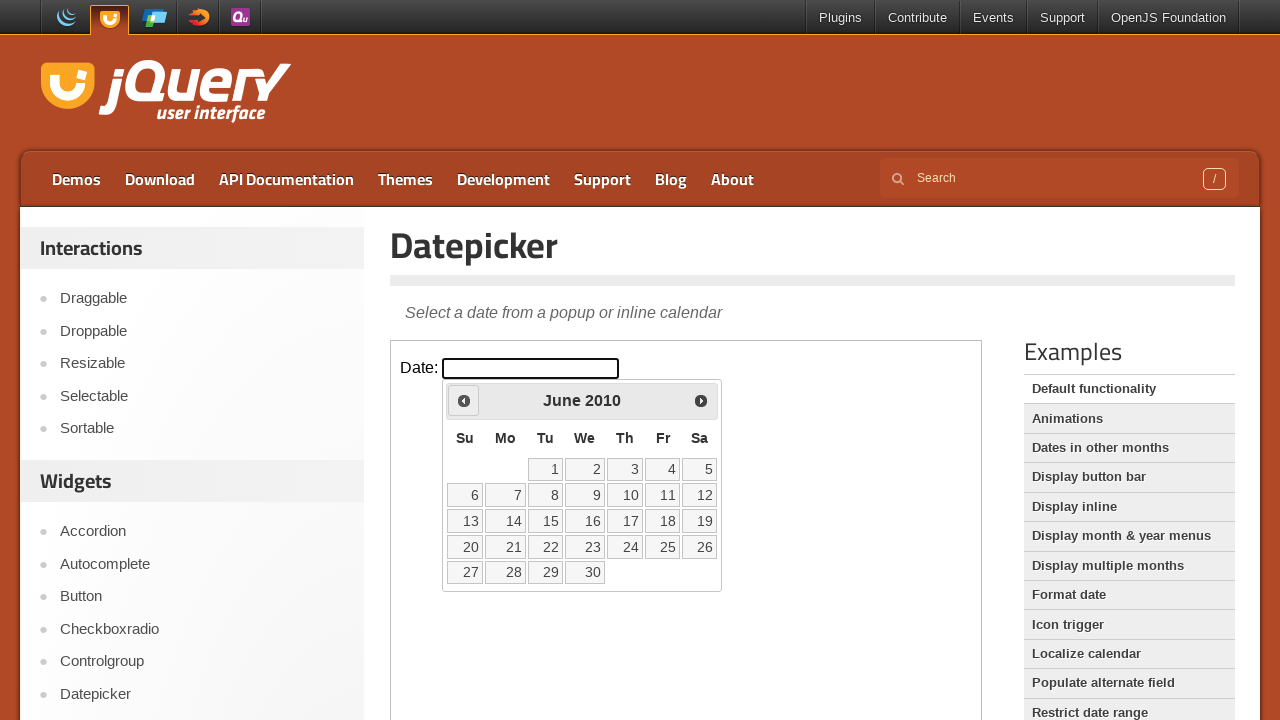

Clicked previous month button, currently at June 2010 at (464, 400) on iframe >> nth=0 >> internal:control=enter-frame >> a[title='Prev'] >> nth=0
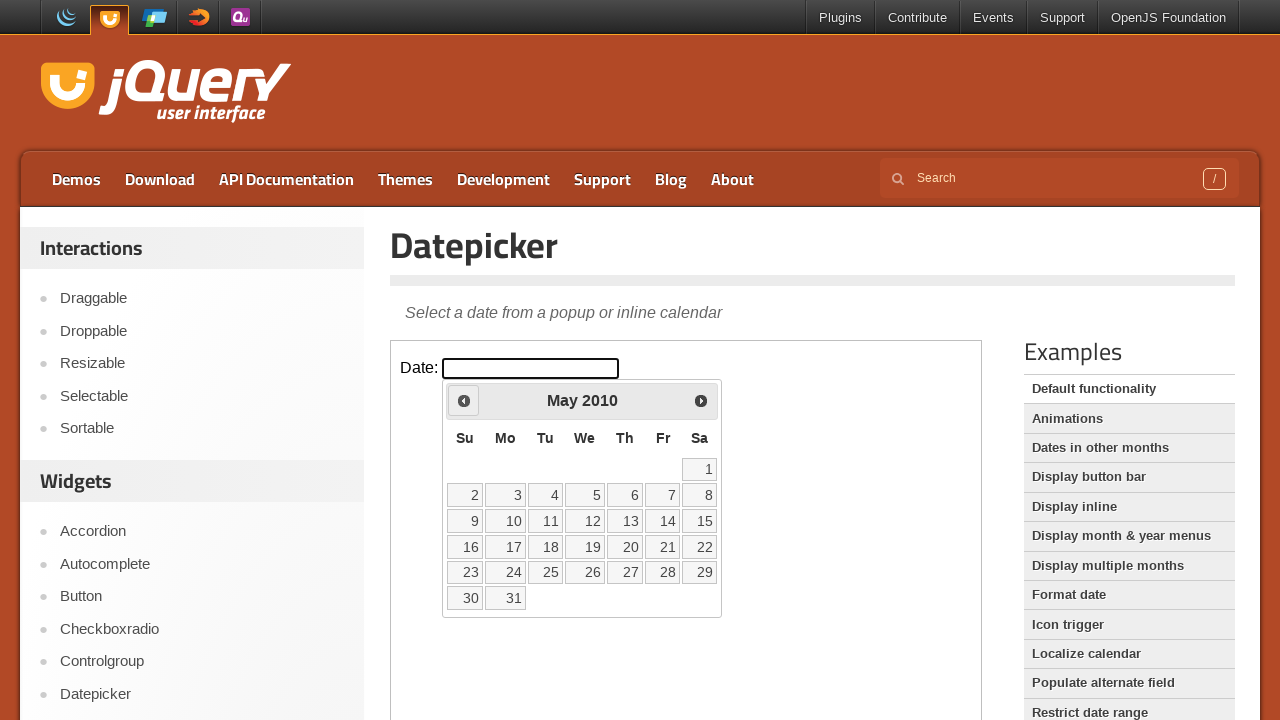

Clicked previous month button, currently at May 2010 at (464, 400) on iframe >> nth=0 >> internal:control=enter-frame >> a[title='Prev'] >> nth=0
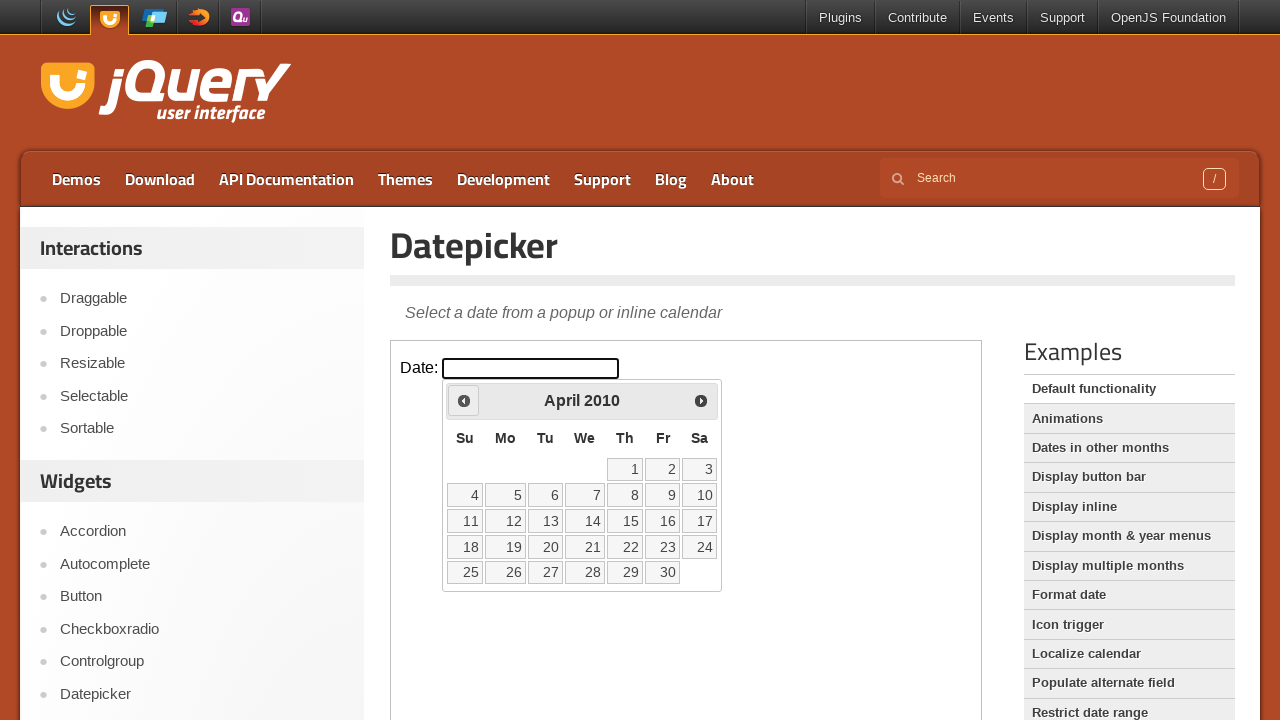

Clicked previous month button, currently at April 2010 at (464, 400) on iframe >> nth=0 >> internal:control=enter-frame >> a[title='Prev'] >> nth=0
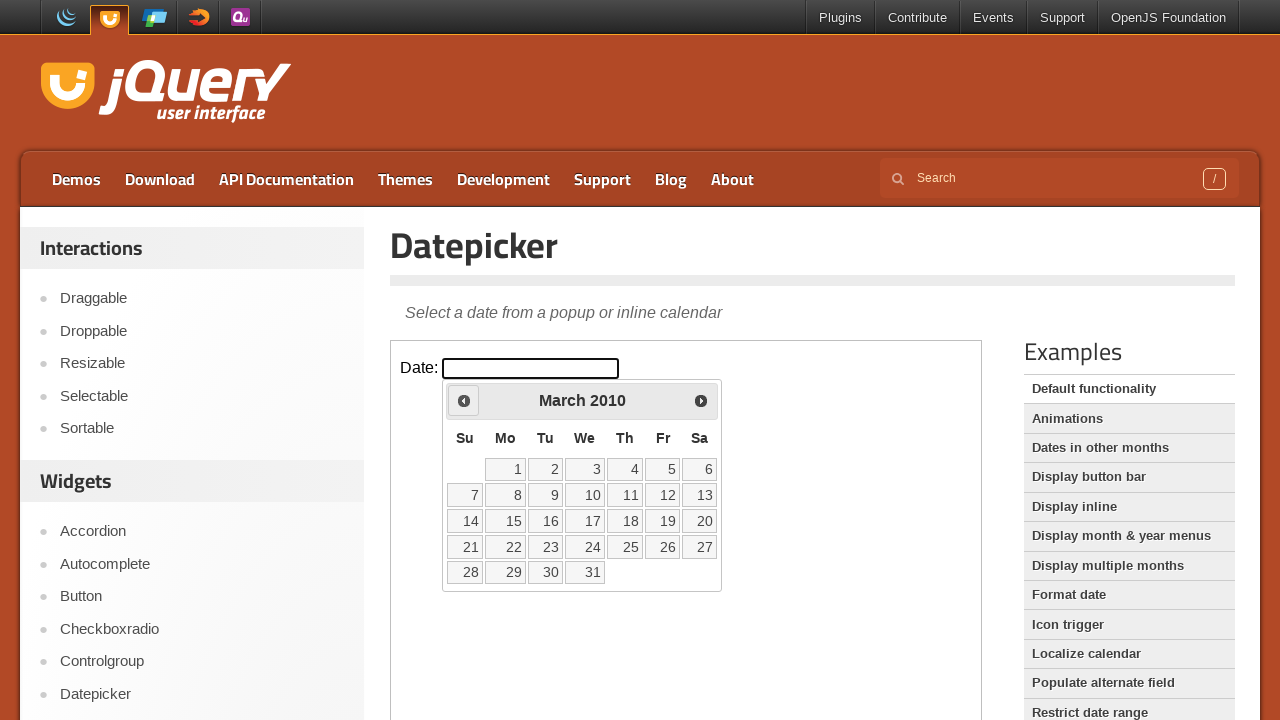

Clicked previous month button, currently at March 2010 at (464, 400) on iframe >> nth=0 >> internal:control=enter-frame >> a[title='Prev'] >> nth=0
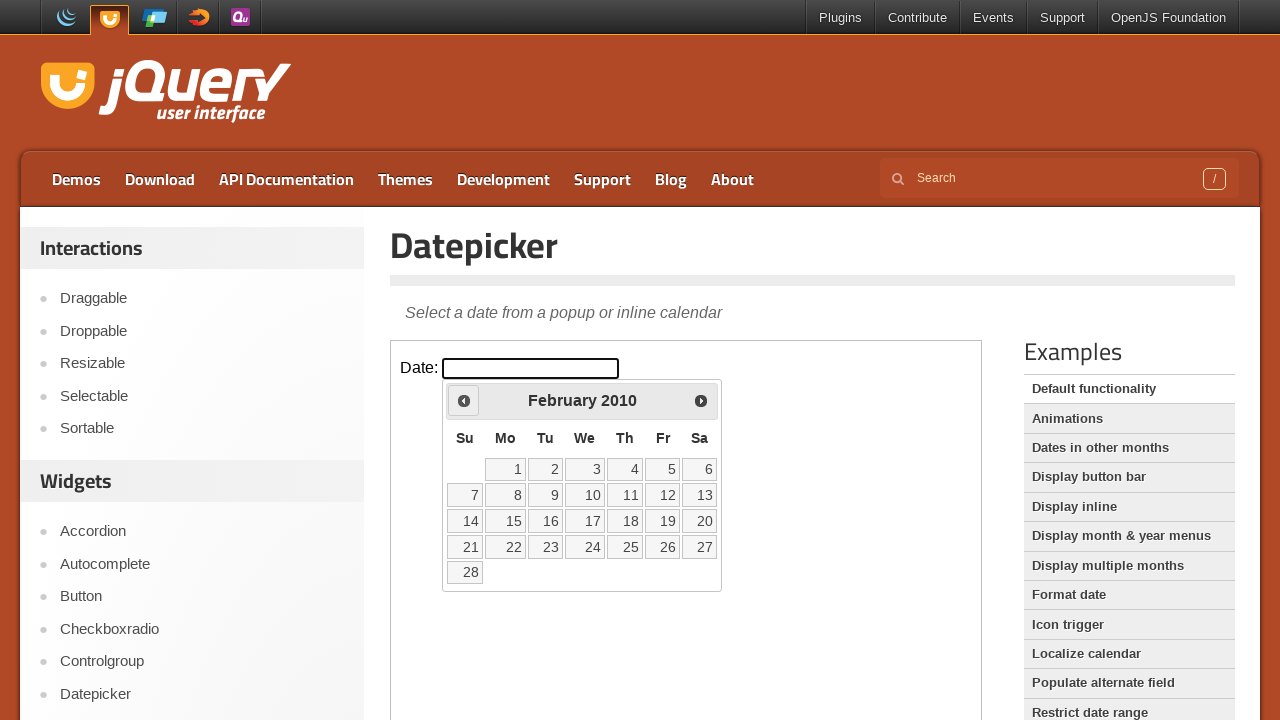

Clicked previous month button, currently at February 2010 at (464, 400) on iframe >> nth=0 >> internal:control=enter-frame >> a[title='Prev'] >> nth=0
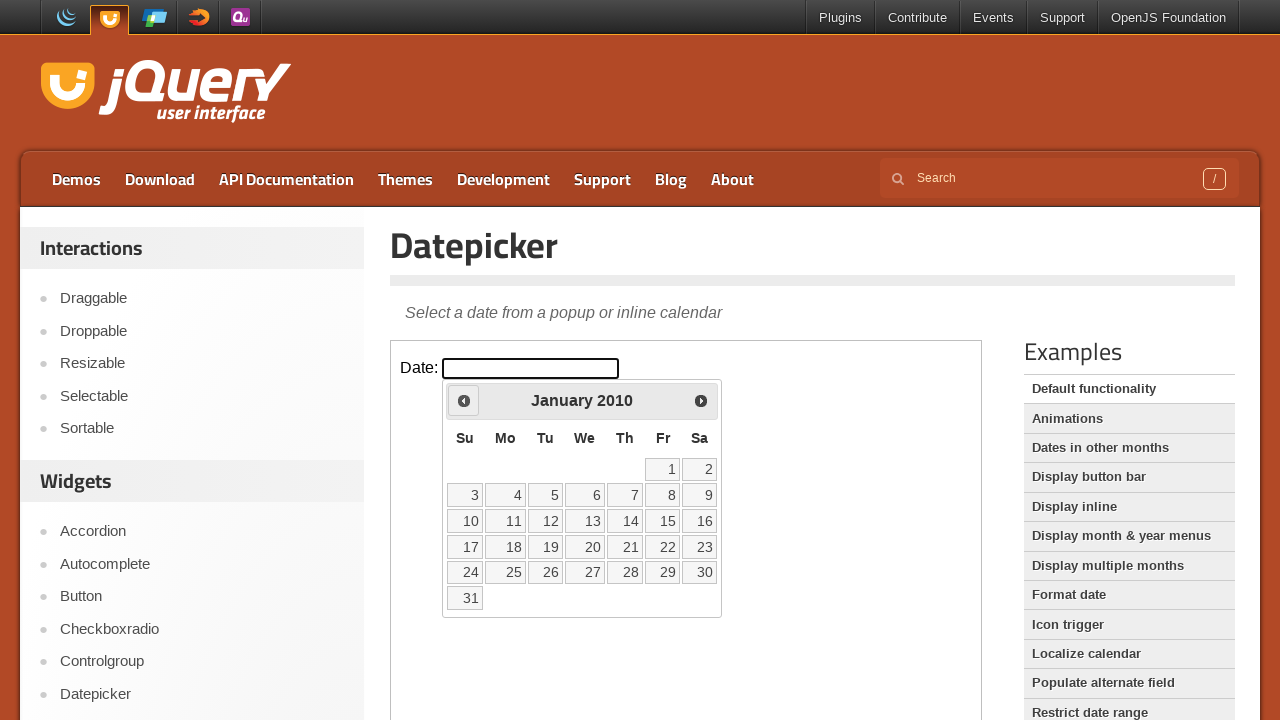

Clicked previous month button, currently at January 2010 at (464, 400) on iframe >> nth=0 >> internal:control=enter-frame >> a[title='Prev'] >> nth=0
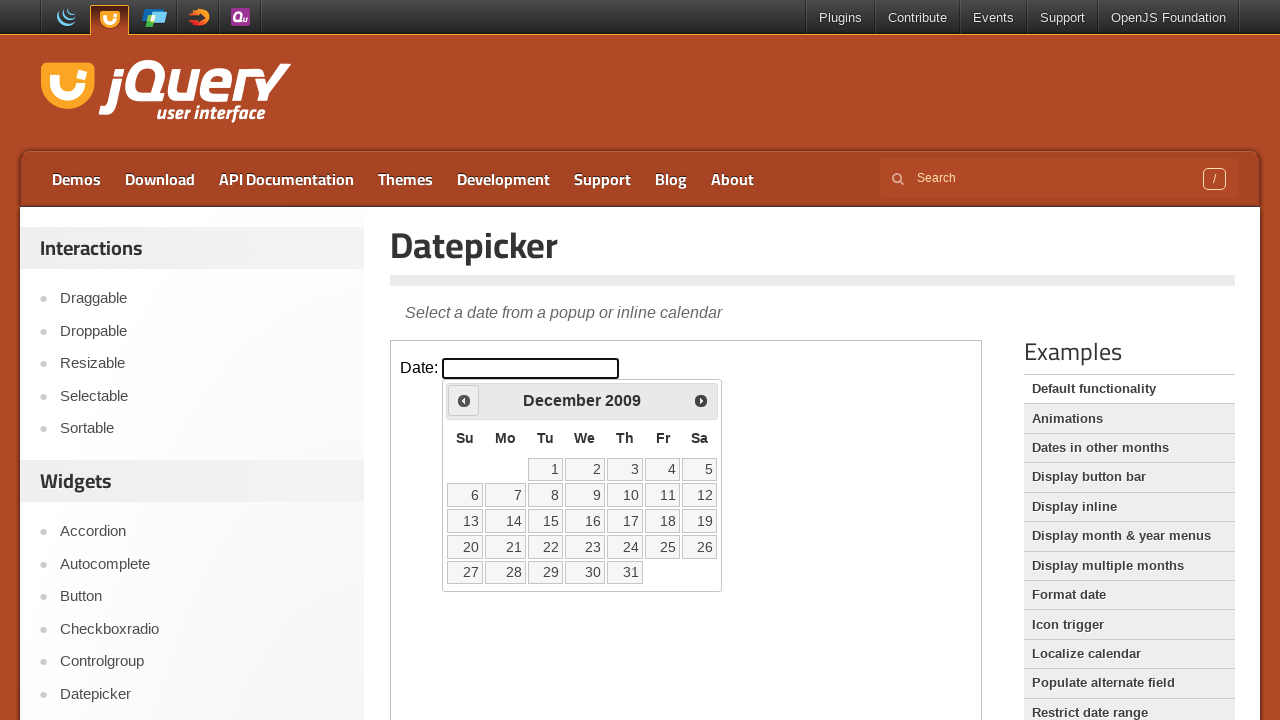

Clicked previous month button, currently at December 2009 at (464, 400) on iframe >> nth=0 >> internal:control=enter-frame >> a[title='Prev'] >> nth=0
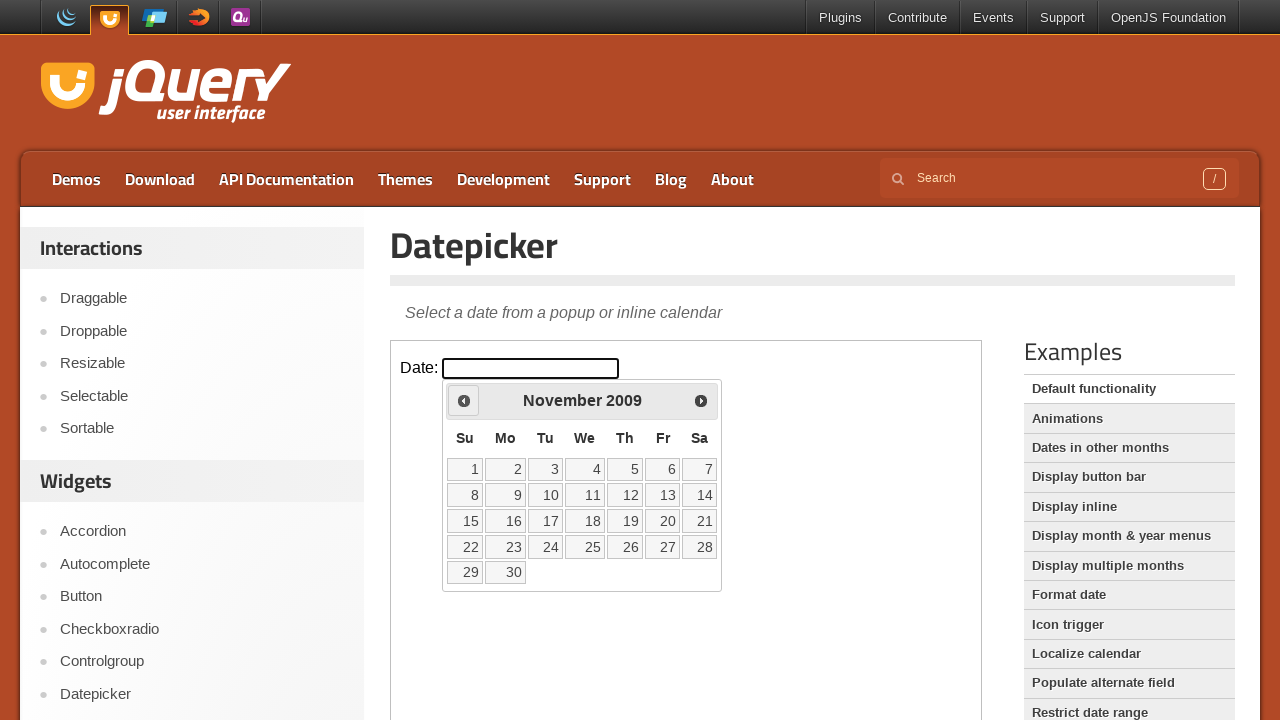

Clicked previous month button, currently at November 2009 at (464, 400) on iframe >> nth=0 >> internal:control=enter-frame >> a[title='Prev'] >> nth=0
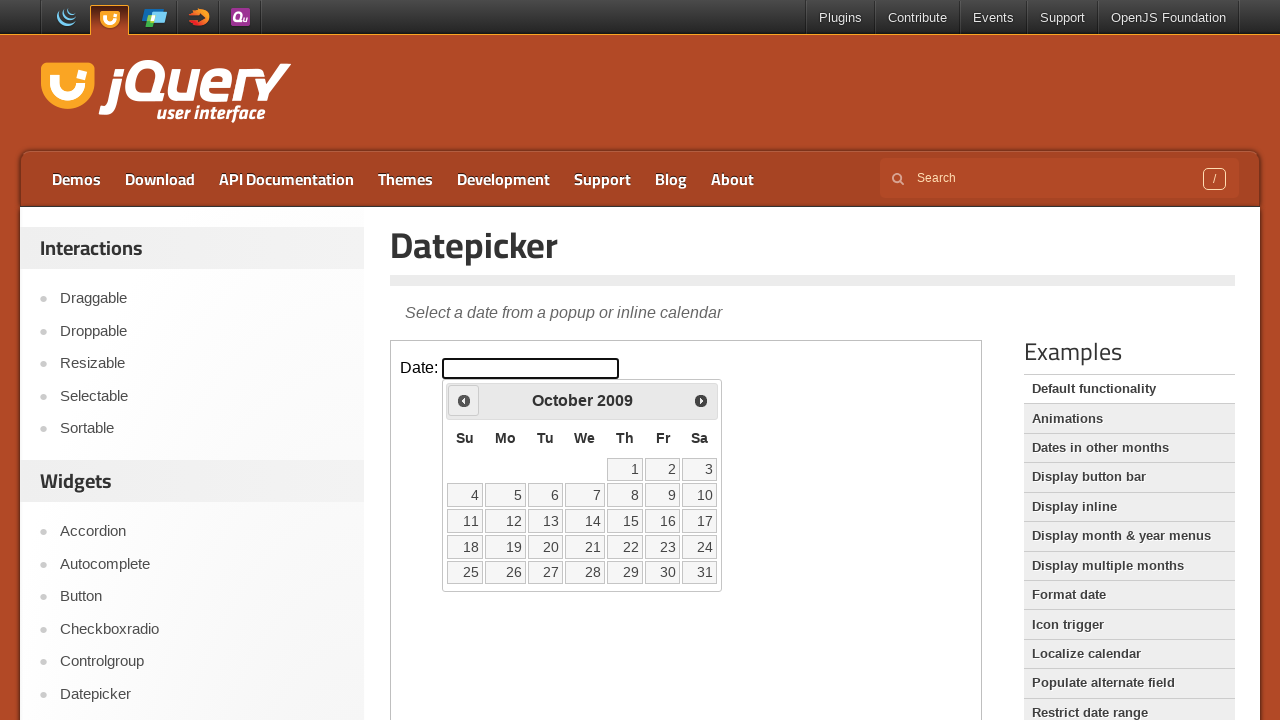

Clicked previous month button, currently at October 2009 at (464, 400) on iframe >> nth=0 >> internal:control=enter-frame >> a[title='Prev'] >> nth=0
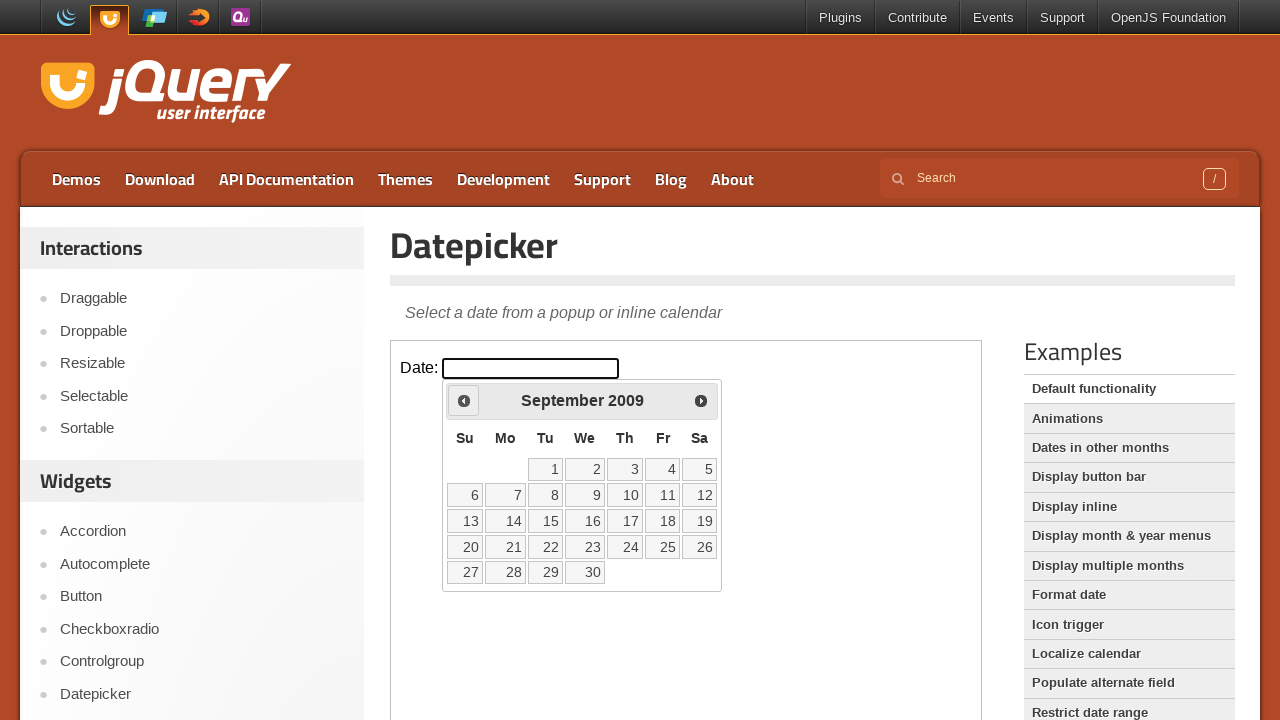

Clicked previous month button, currently at September 2009 at (464, 400) on iframe >> nth=0 >> internal:control=enter-frame >> a[title='Prev'] >> nth=0
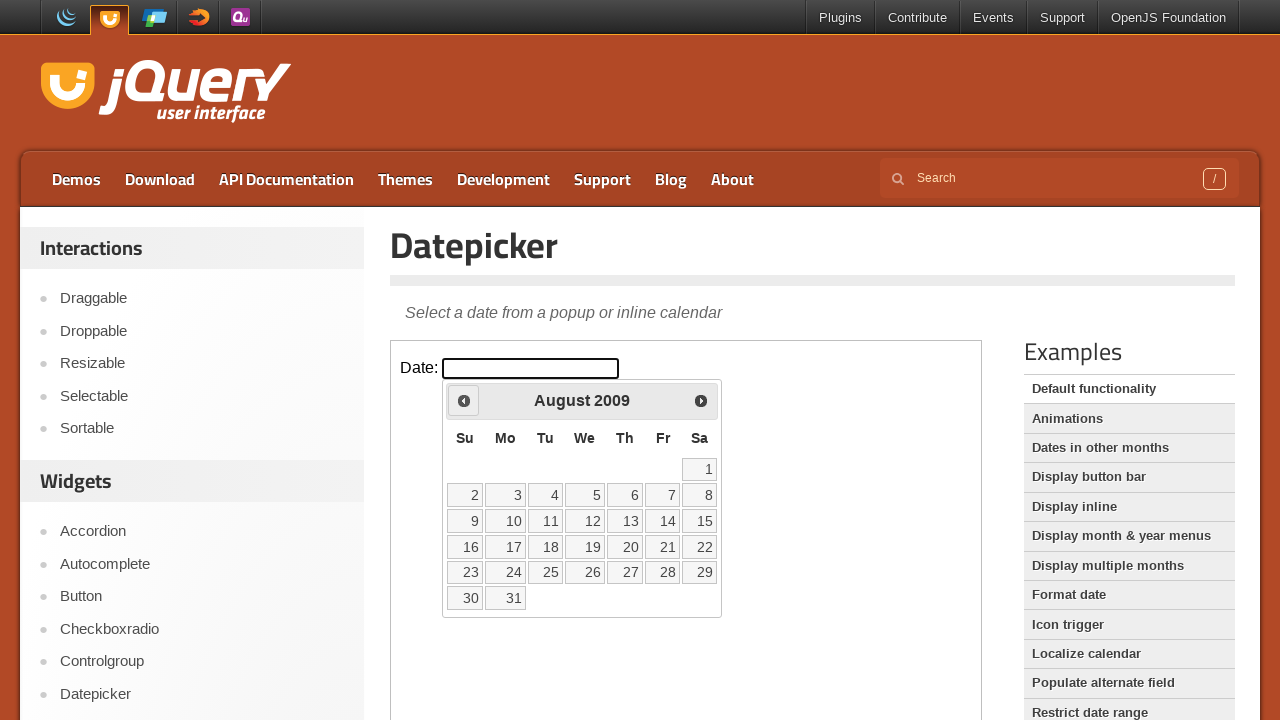

Clicked previous month button, currently at August 2009 at (464, 400) on iframe >> nth=0 >> internal:control=enter-frame >> a[title='Prev'] >> nth=0
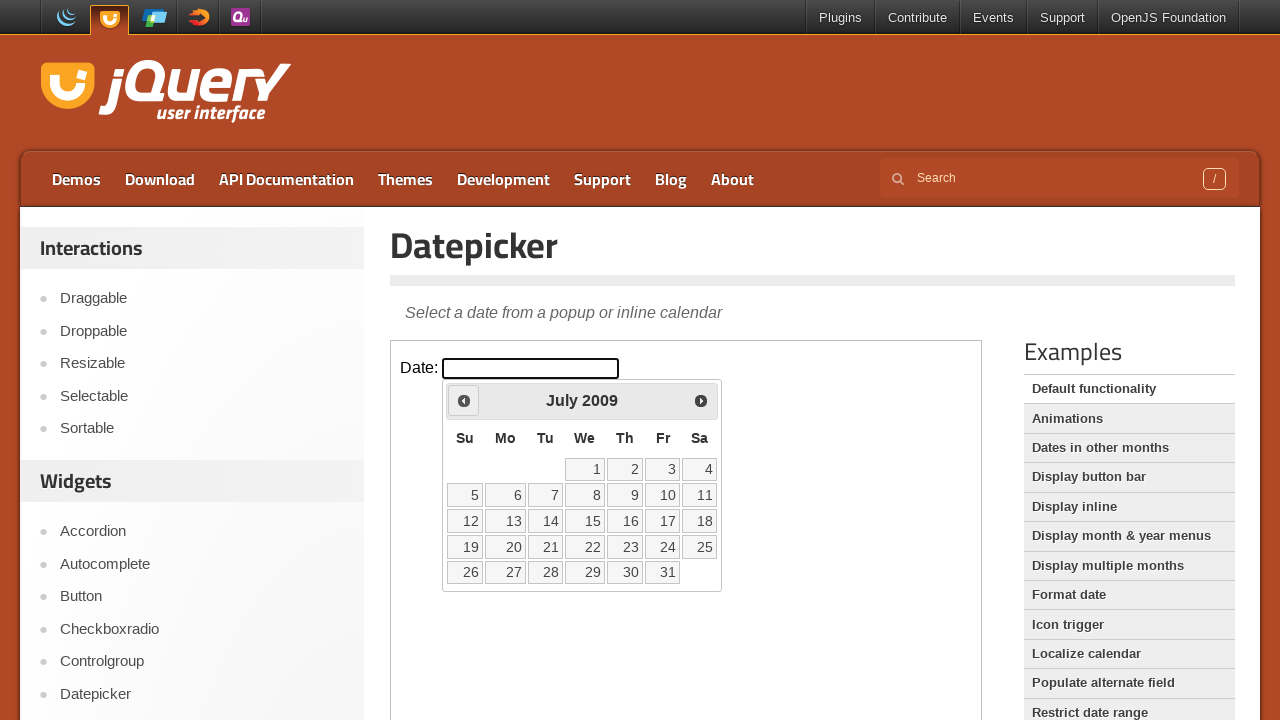

Clicked previous month button, currently at July 2009 at (464, 400) on iframe >> nth=0 >> internal:control=enter-frame >> a[title='Prev'] >> nth=0
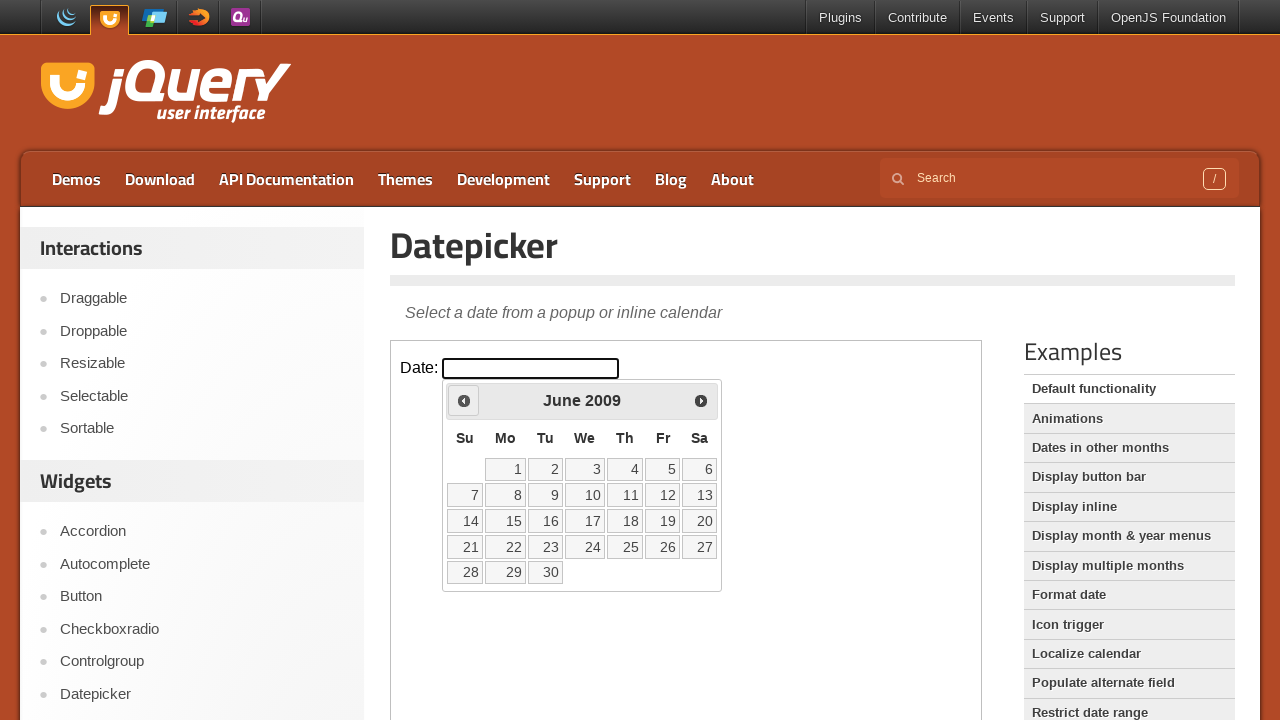

Clicked previous month button, currently at June 2009 at (464, 400) on iframe >> nth=0 >> internal:control=enter-frame >> a[title='Prev'] >> nth=0
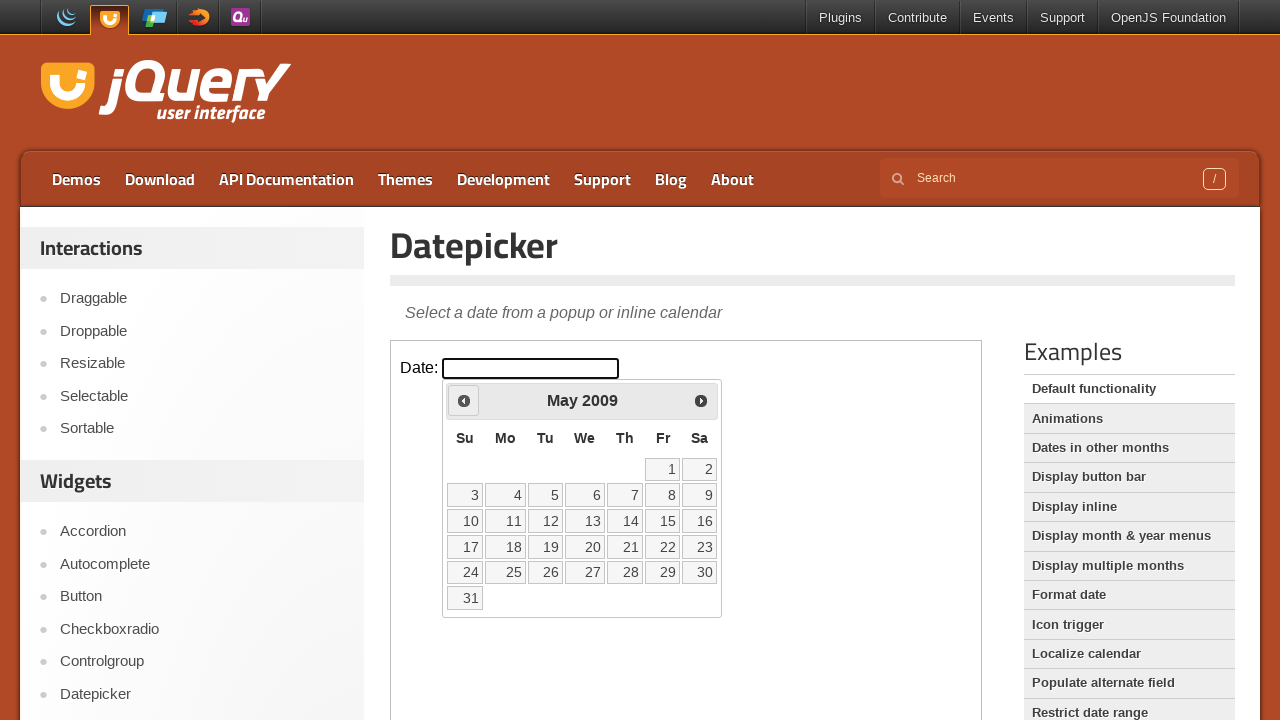

Clicked previous month button, currently at May 2009 at (464, 400) on iframe >> nth=0 >> internal:control=enter-frame >> a[title='Prev'] >> nth=0
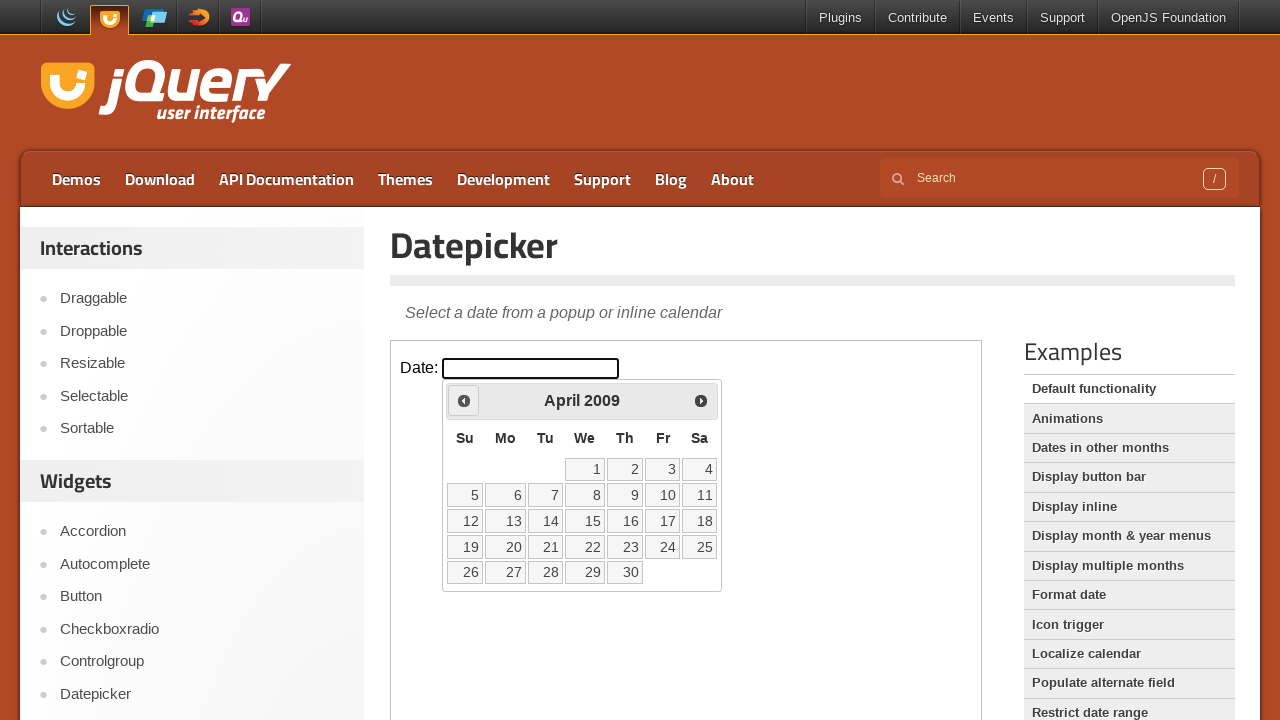

Clicked previous month button, currently at April 2009 at (464, 400) on iframe >> nth=0 >> internal:control=enter-frame >> a[title='Prev'] >> nth=0
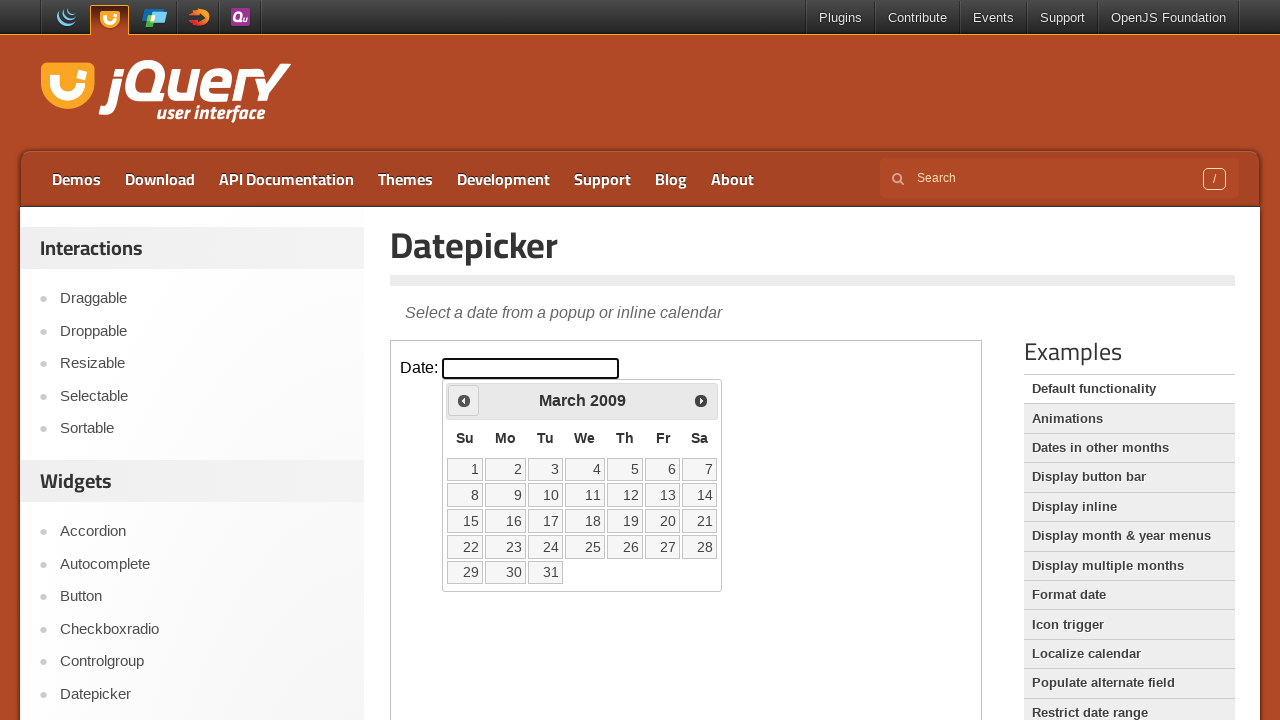

Clicked previous month button, currently at March 2009 at (464, 400) on iframe >> nth=0 >> internal:control=enter-frame >> a[title='Prev'] >> nth=0
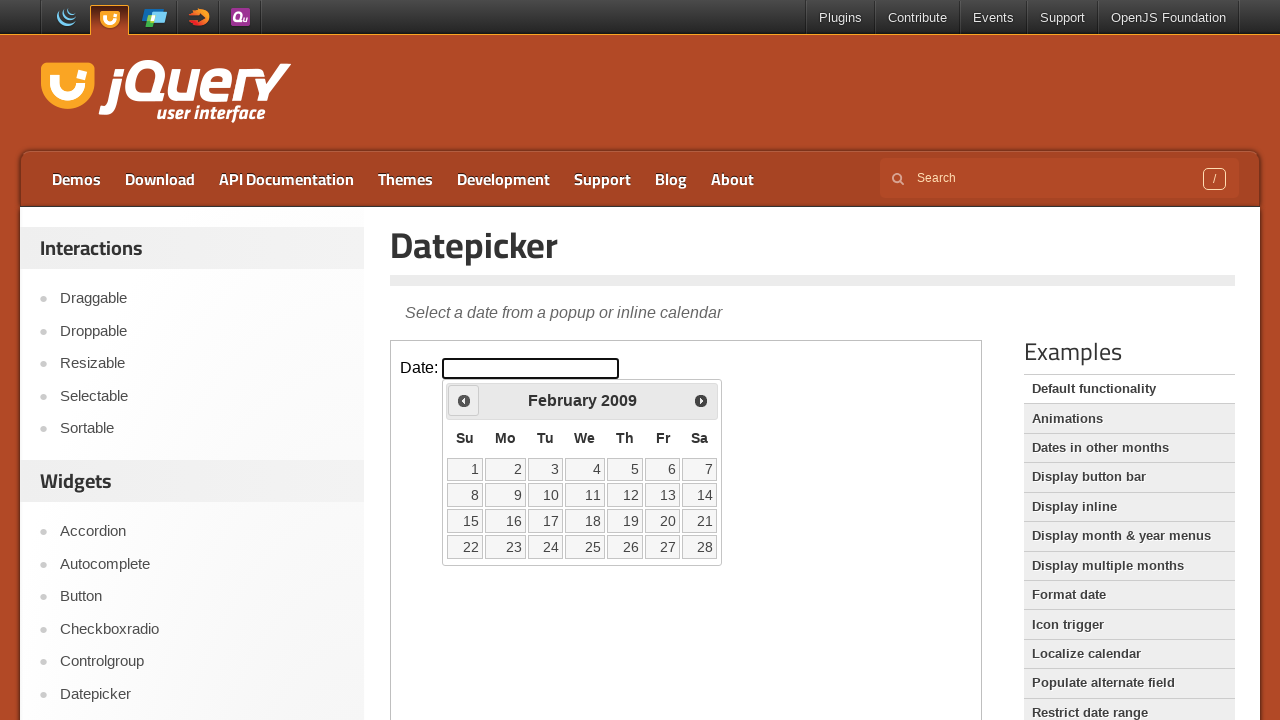

Clicked previous month button, currently at February 2009 at (464, 400) on iframe >> nth=0 >> internal:control=enter-frame >> a[title='Prev'] >> nth=0
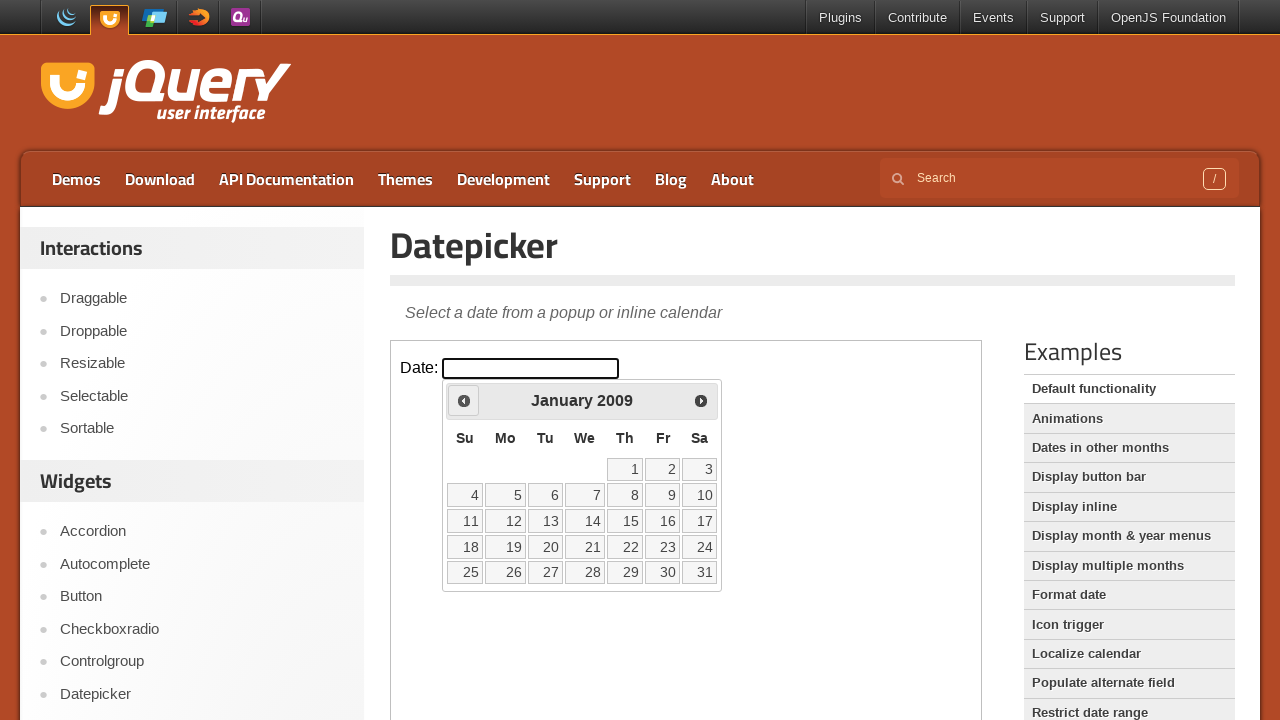

Clicked previous month button, currently at January 2009 at (464, 400) on iframe >> nth=0 >> internal:control=enter-frame >> a[title='Prev'] >> nth=0
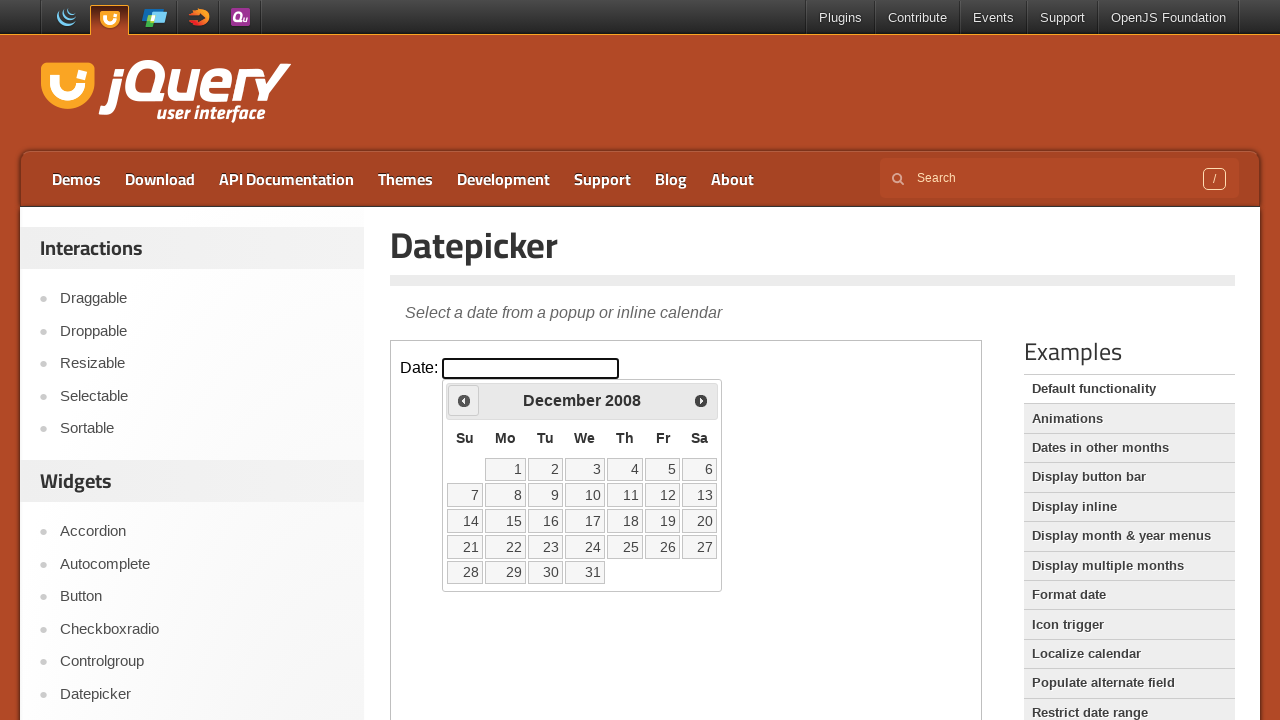

Clicked previous month button, currently at December 2008 at (464, 400) on iframe >> nth=0 >> internal:control=enter-frame >> a[title='Prev'] >> nth=0
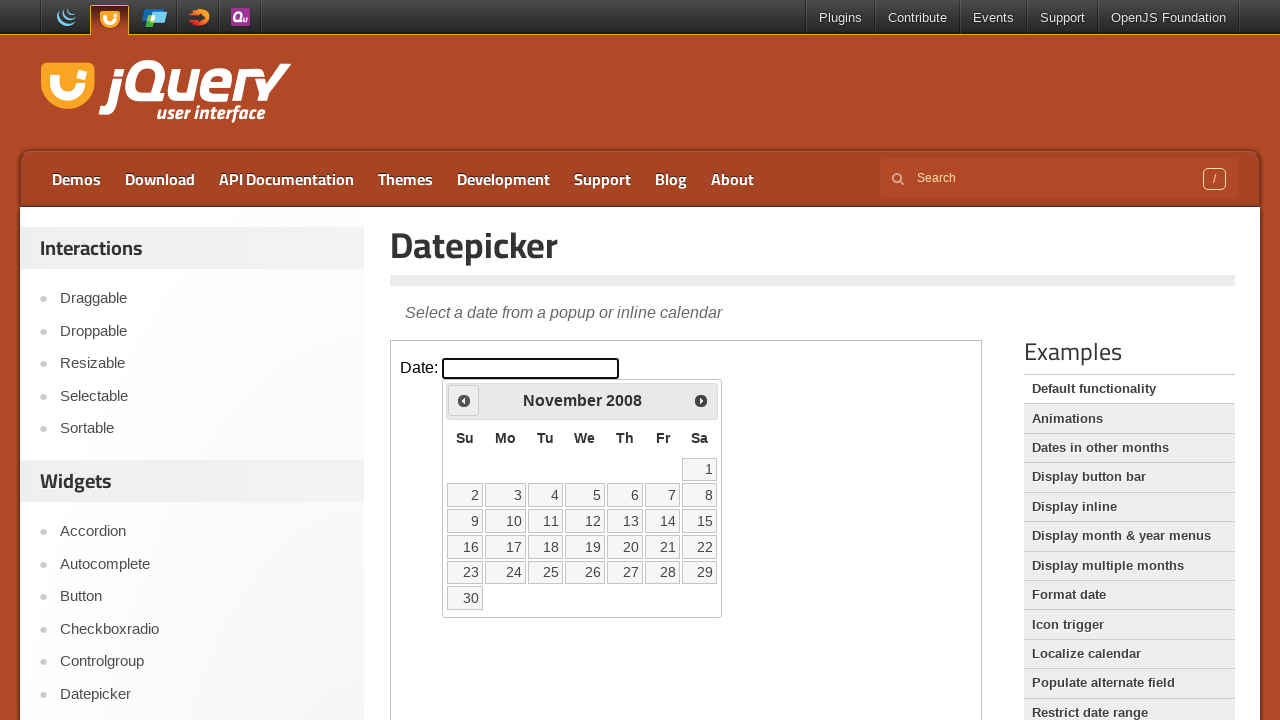

Clicked previous month button, currently at November 2008 at (464, 400) on iframe >> nth=0 >> internal:control=enter-frame >> a[title='Prev'] >> nth=0
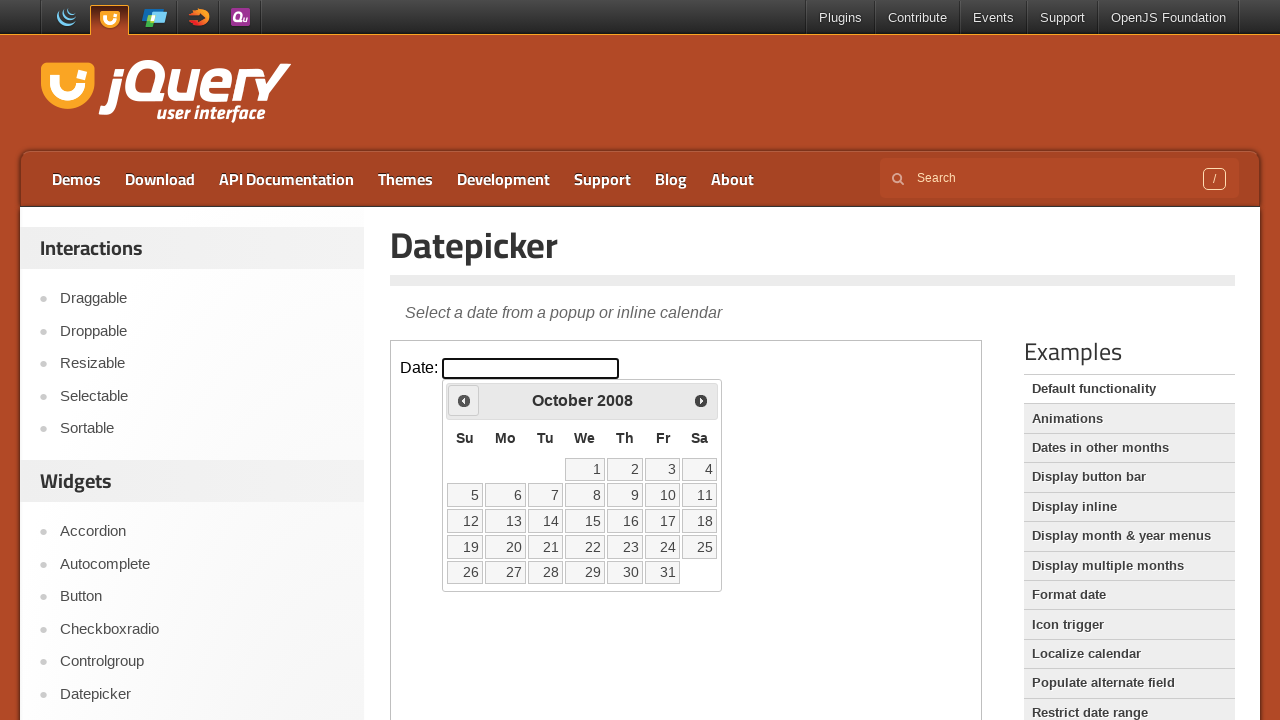

Clicked previous month button, currently at October 2008 at (464, 400) on iframe >> nth=0 >> internal:control=enter-frame >> a[title='Prev'] >> nth=0
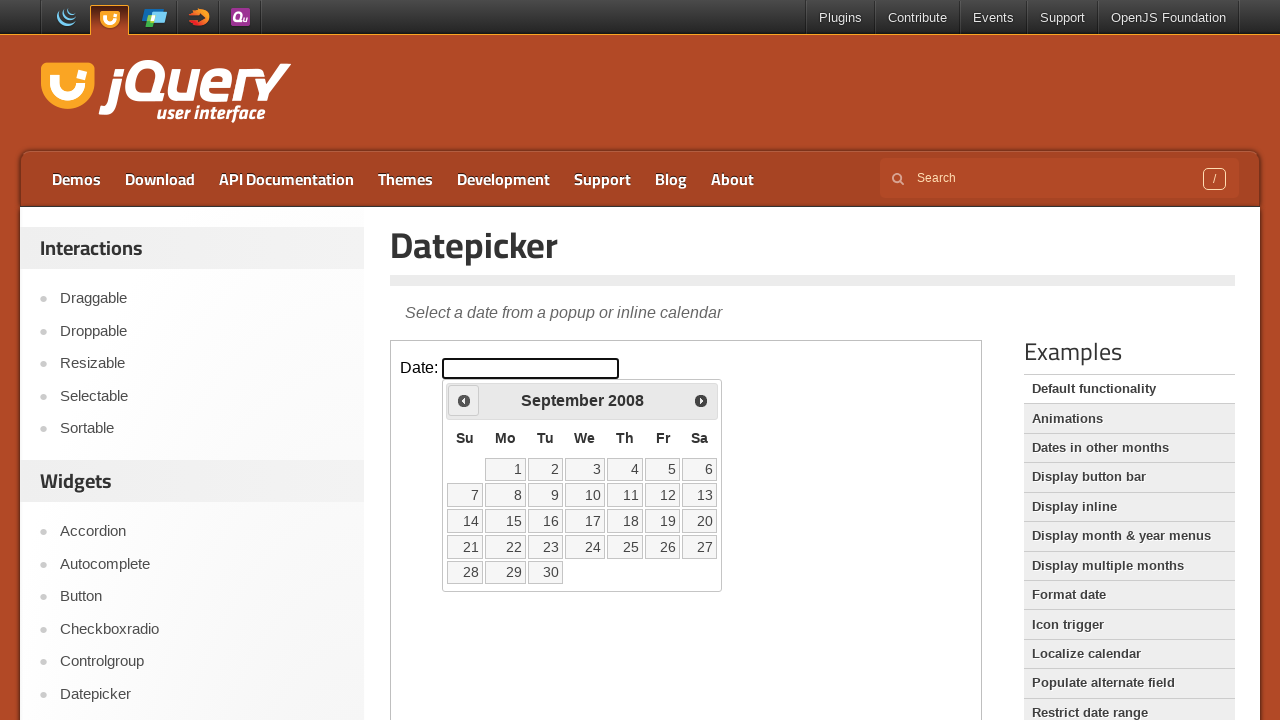

Clicked previous month button, currently at September 2008 at (464, 400) on iframe >> nth=0 >> internal:control=enter-frame >> a[title='Prev'] >> nth=0
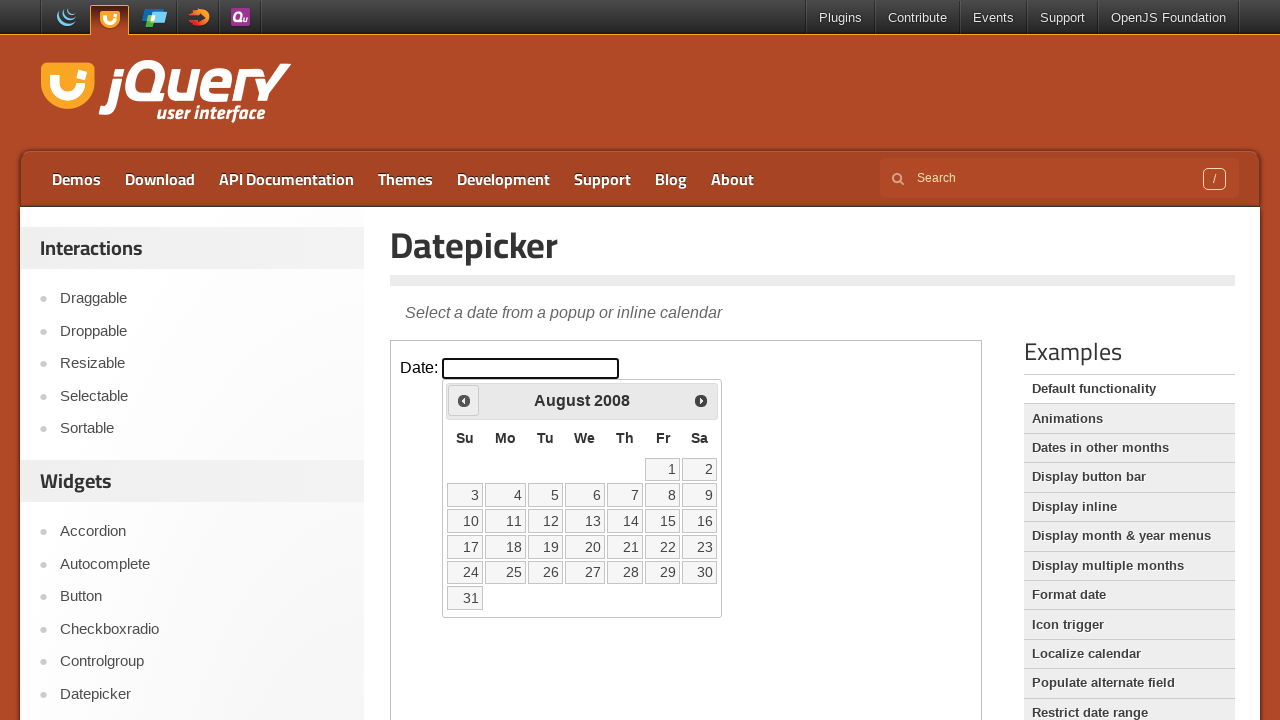

Clicked previous month button, currently at August 2008 at (464, 400) on iframe >> nth=0 >> internal:control=enter-frame >> a[title='Prev'] >> nth=0
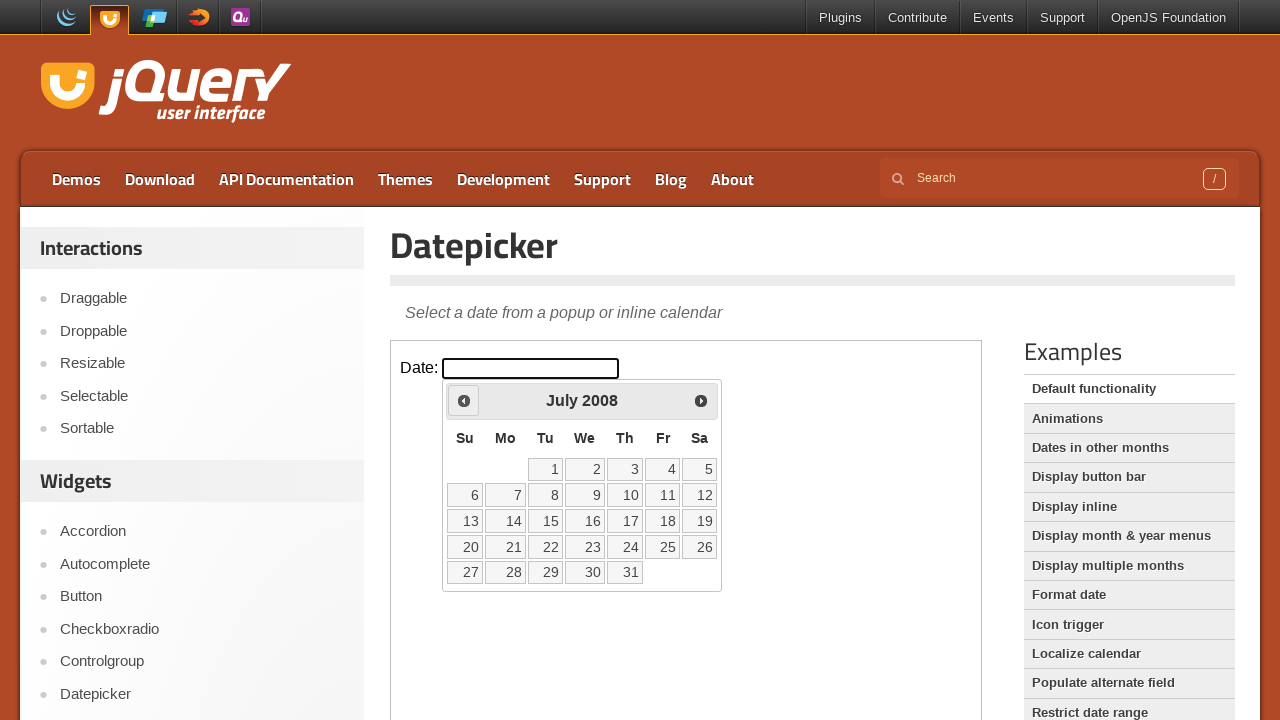

Clicked previous month button, currently at July 2008 at (464, 400) on iframe >> nth=0 >> internal:control=enter-frame >> a[title='Prev'] >> nth=0
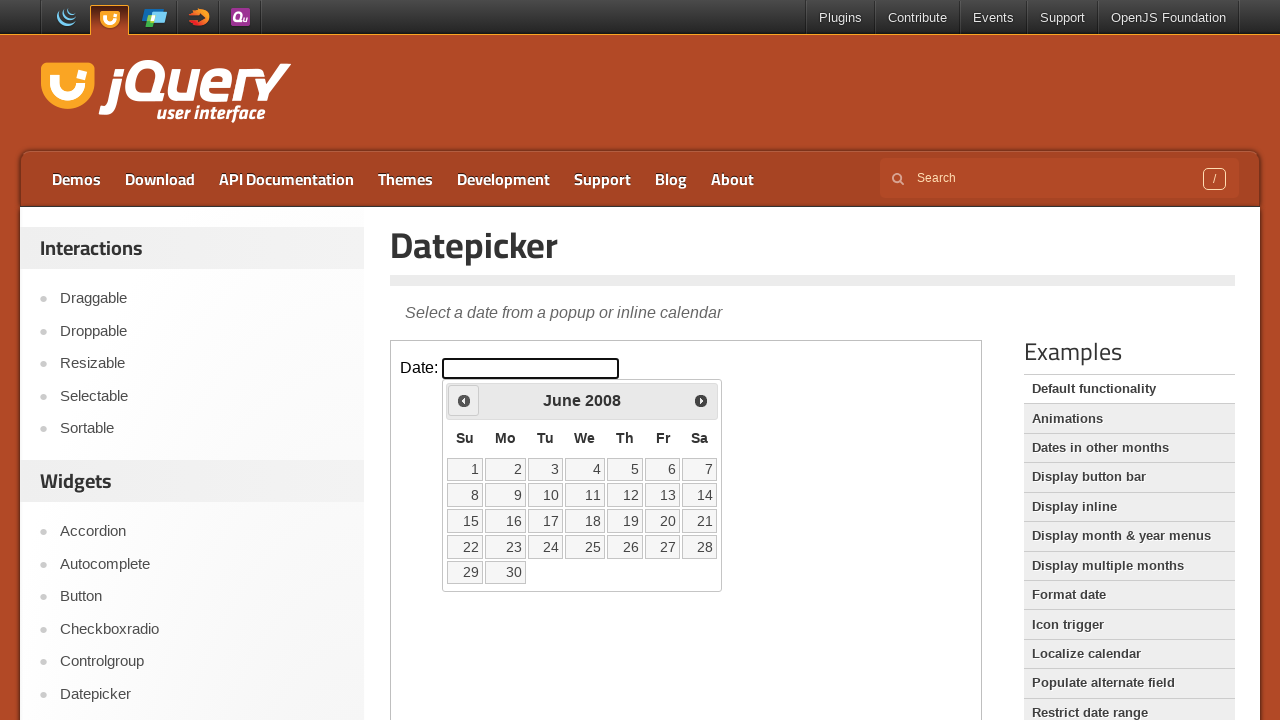

Clicked previous month button, currently at June 2008 at (464, 400) on iframe >> nth=0 >> internal:control=enter-frame >> a[title='Prev'] >> nth=0
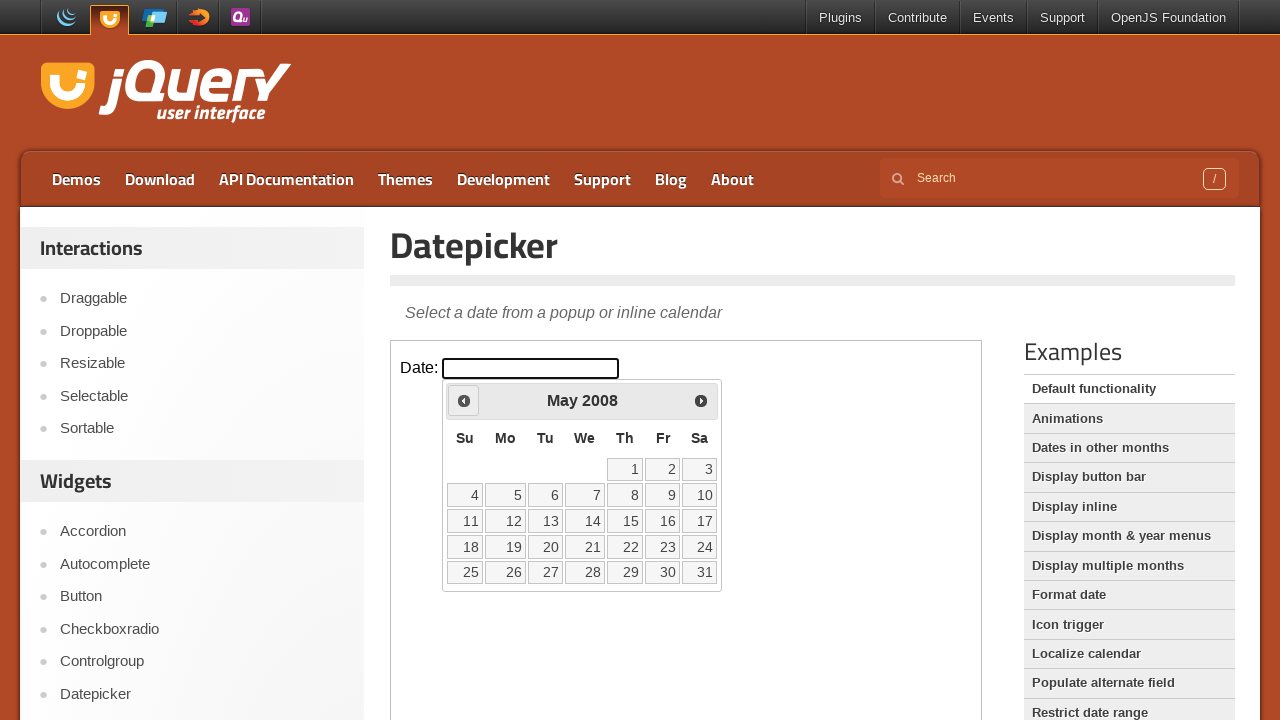

Clicked previous month button, currently at May 2008 at (464, 400) on iframe >> nth=0 >> internal:control=enter-frame >> a[title='Prev'] >> nth=0
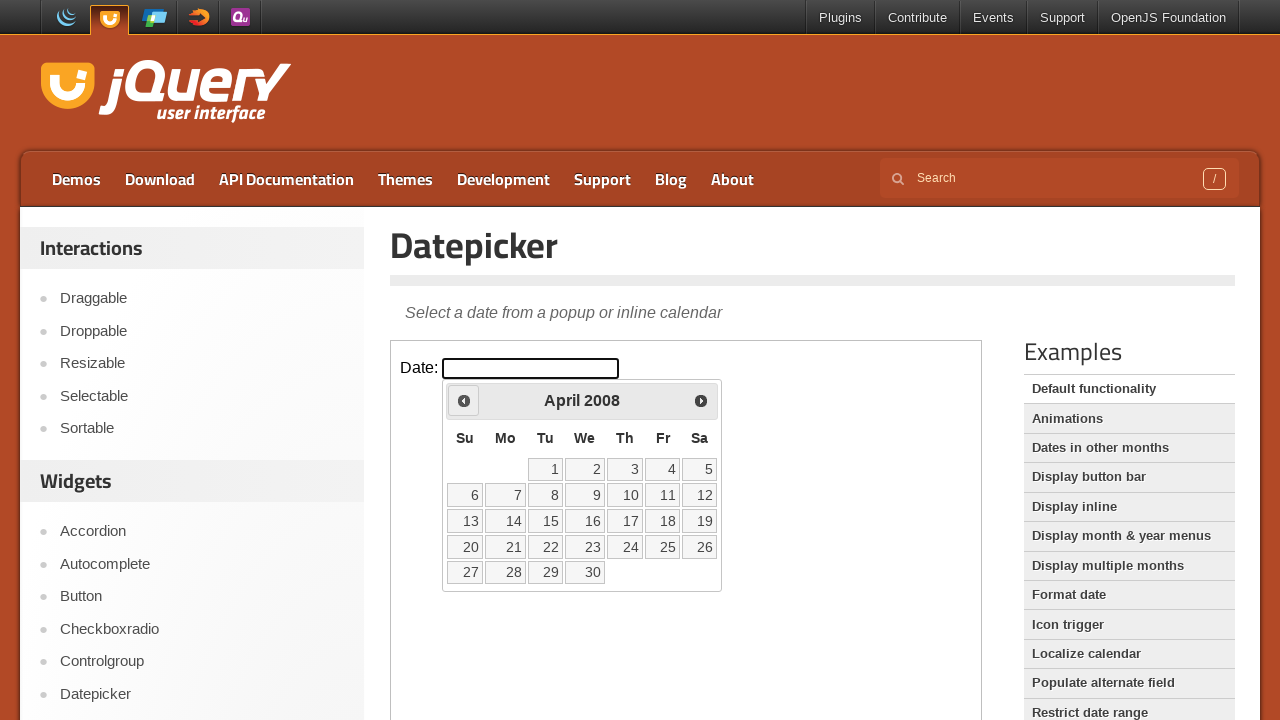

Clicked previous month button, currently at April 2008 at (464, 400) on iframe >> nth=0 >> internal:control=enter-frame >> a[title='Prev'] >> nth=0
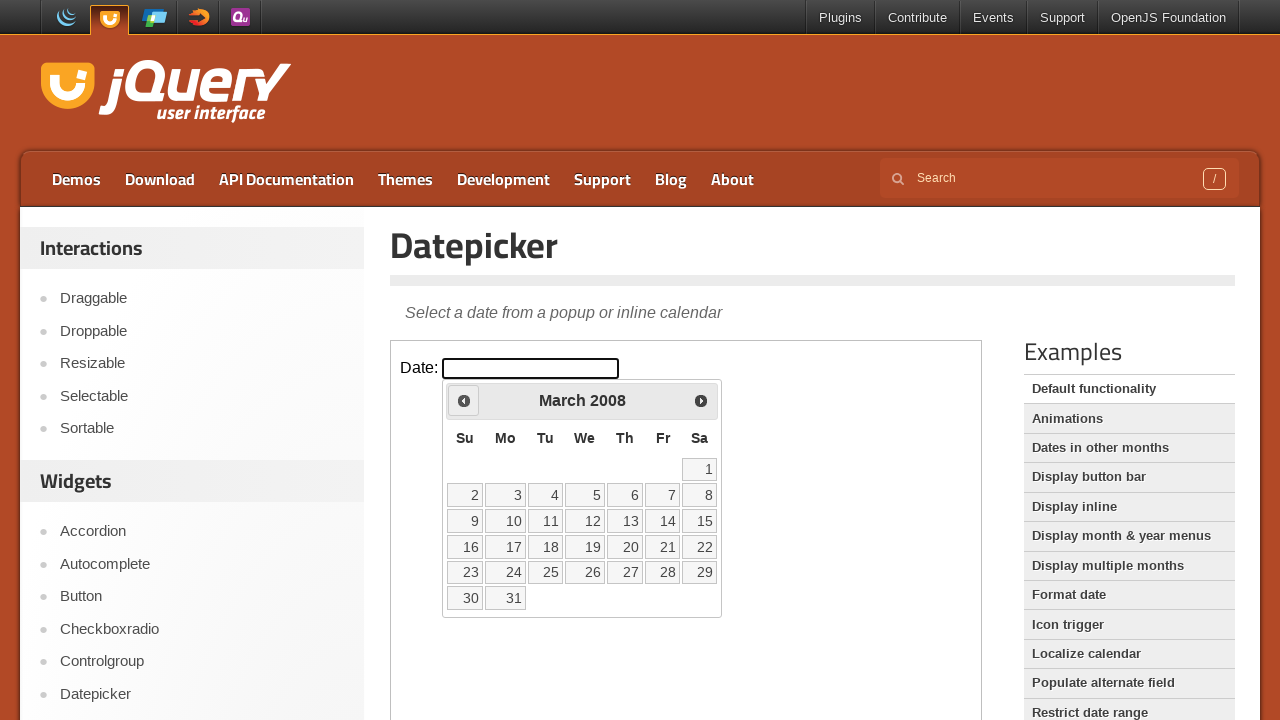

Clicked previous month button, currently at March 2008 at (464, 400) on iframe >> nth=0 >> internal:control=enter-frame >> a[title='Prev'] >> nth=0
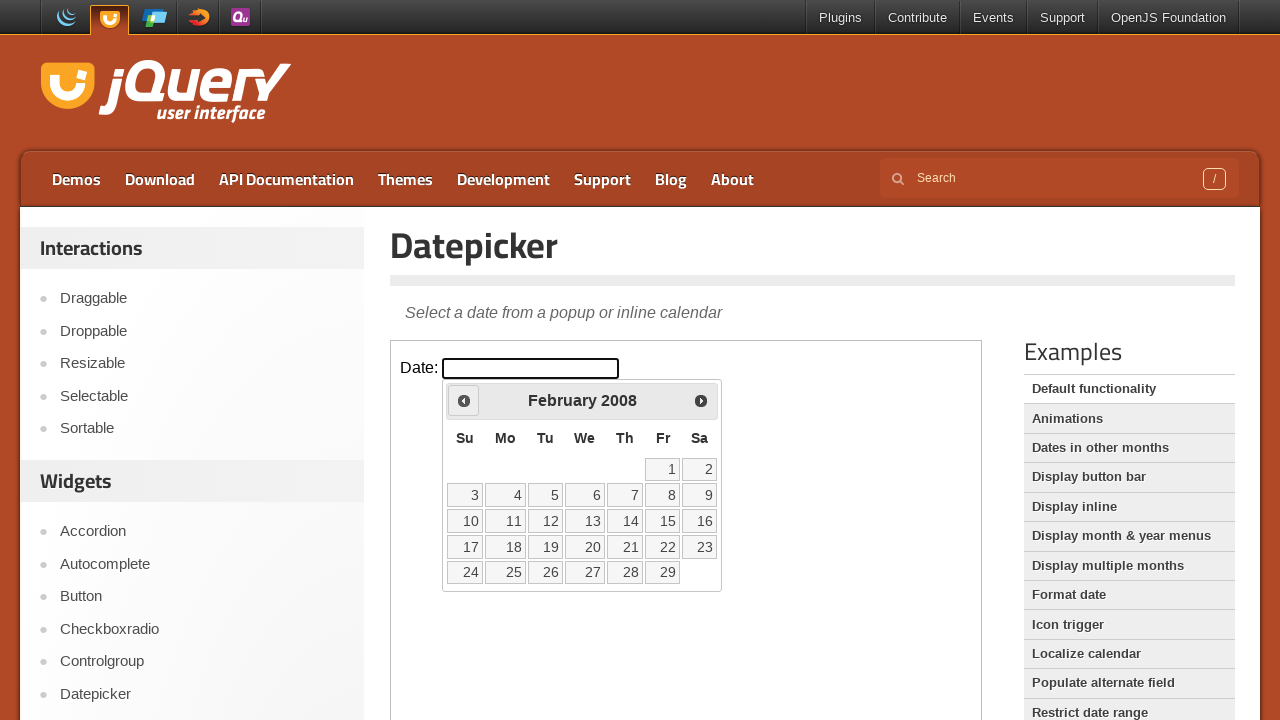

Clicked previous month button, currently at February 2008 at (464, 400) on iframe >> nth=0 >> internal:control=enter-frame >> a[title='Prev'] >> nth=0
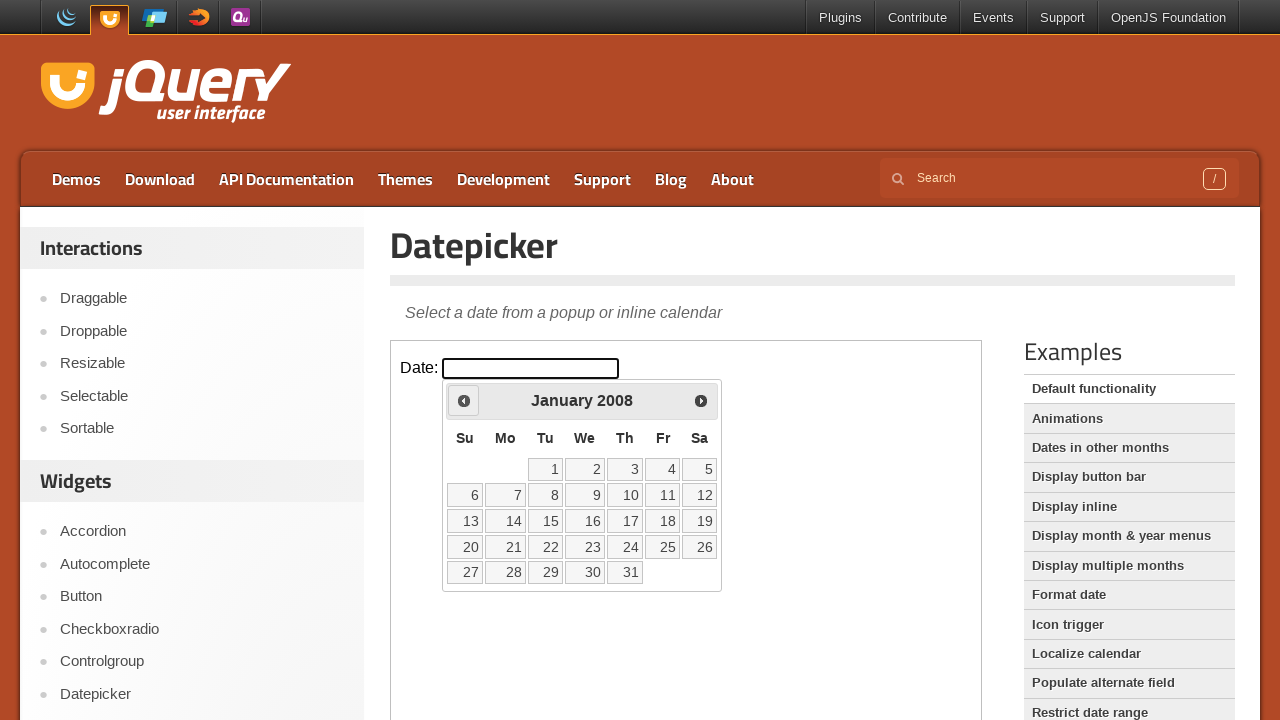

Clicked previous month button, currently at January 2008 at (464, 400) on iframe >> nth=0 >> internal:control=enter-frame >> a[title='Prev'] >> nth=0
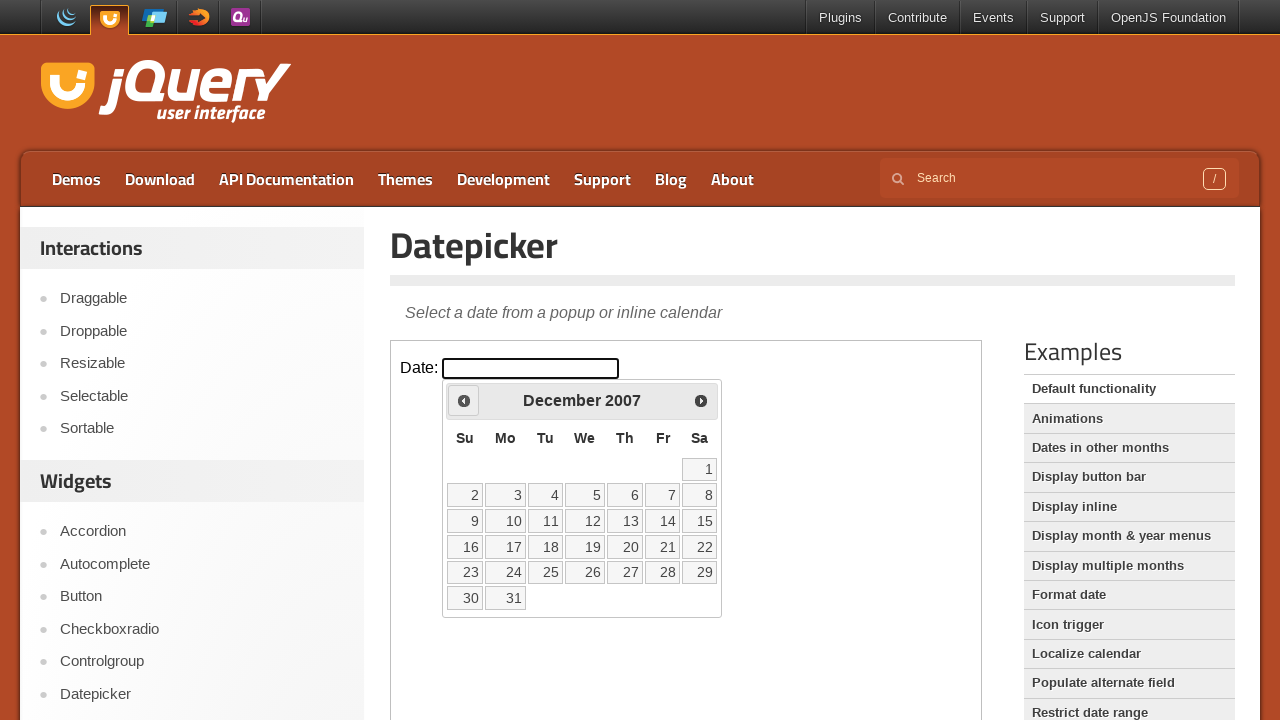

Clicked previous month button, currently at December 2007 at (464, 400) on iframe >> nth=0 >> internal:control=enter-frame >> a[title='Prev'] >> nth=0
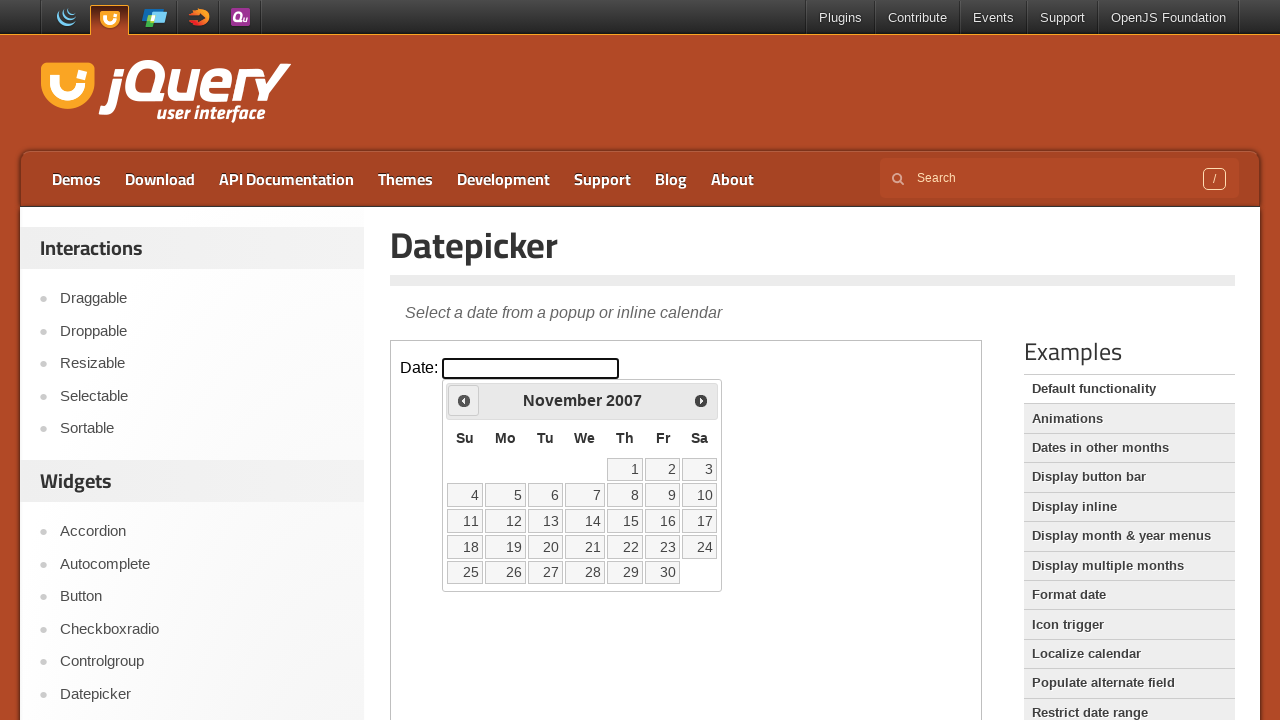

Clicked previous month button, currently at November 2007 at (464, 400) on iframe >> nth=0 >> internal:control=enter-frame >> a[title='Prev'] >> nth=0
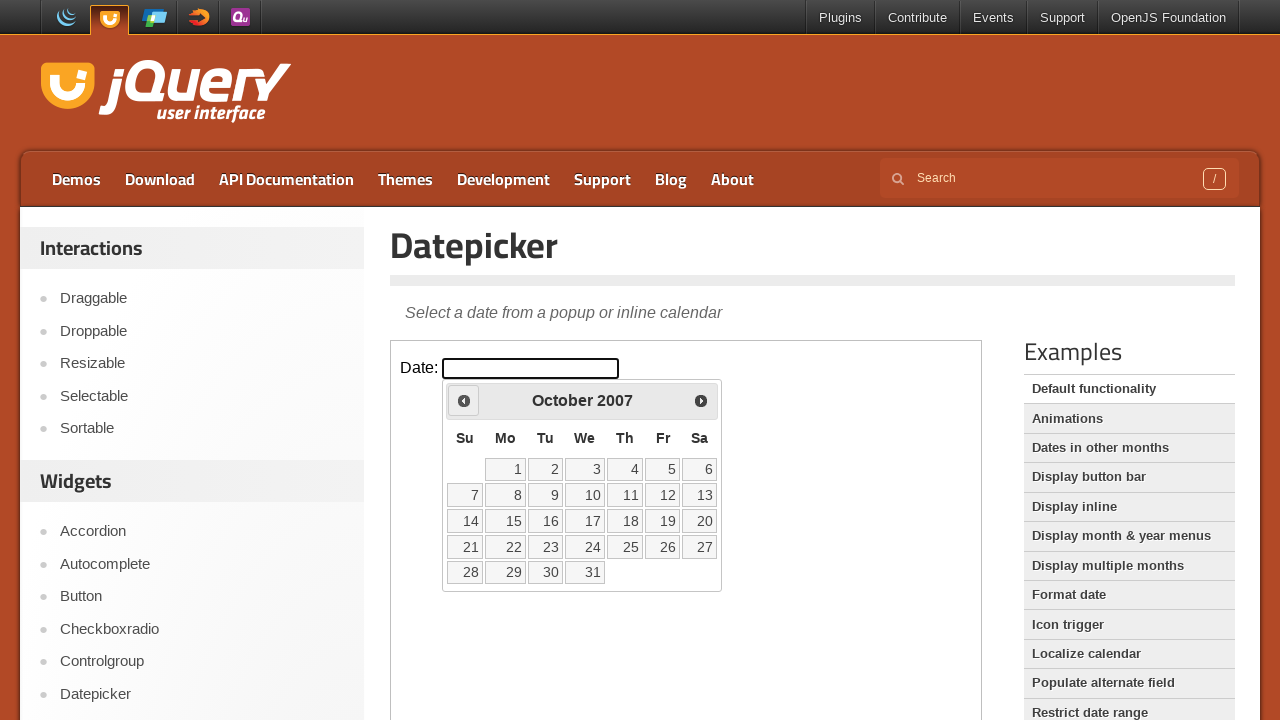

Clicked previous month button, currently at October 2007 at (464, 400) on iframe >> nth=0 >> internal:control=enter-frame >> a[title='Prev'] >> nth=0
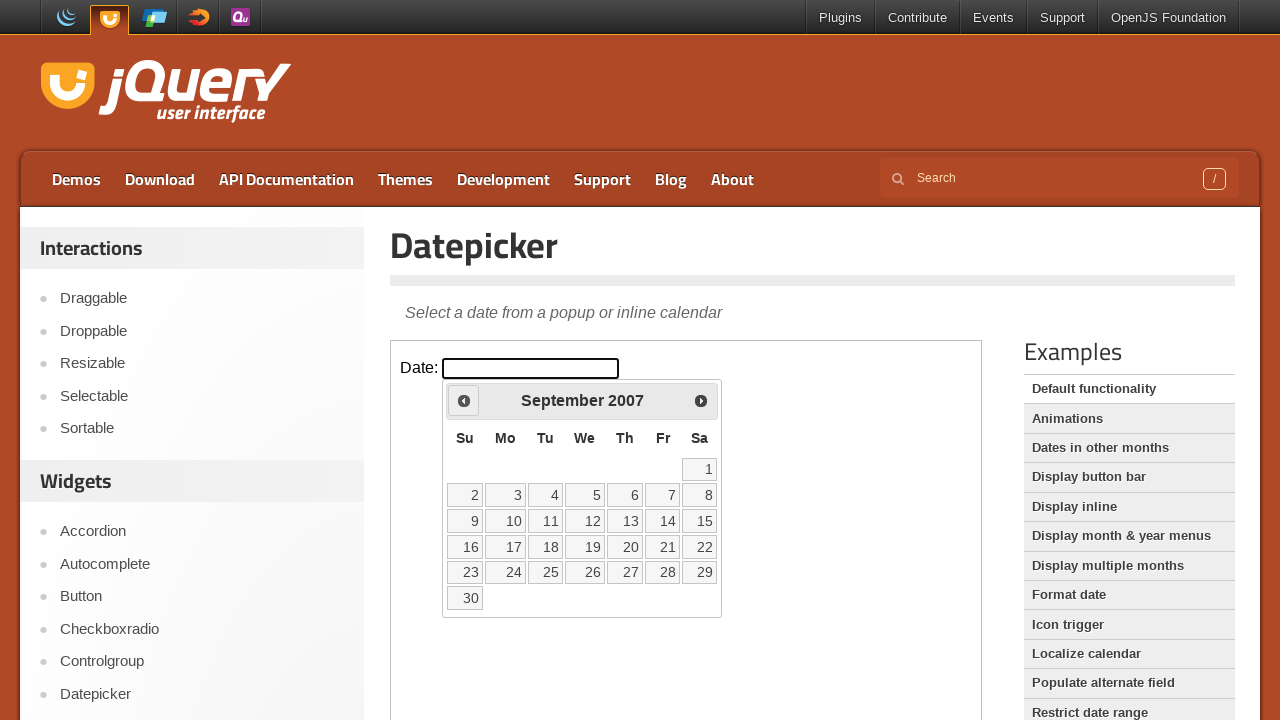

Clicked previous month button, currently at September 2007 at (464, 400) on iframe >> nth=0 >> internal:control=enter-frame >> a[title='Prev'] >> nth=0
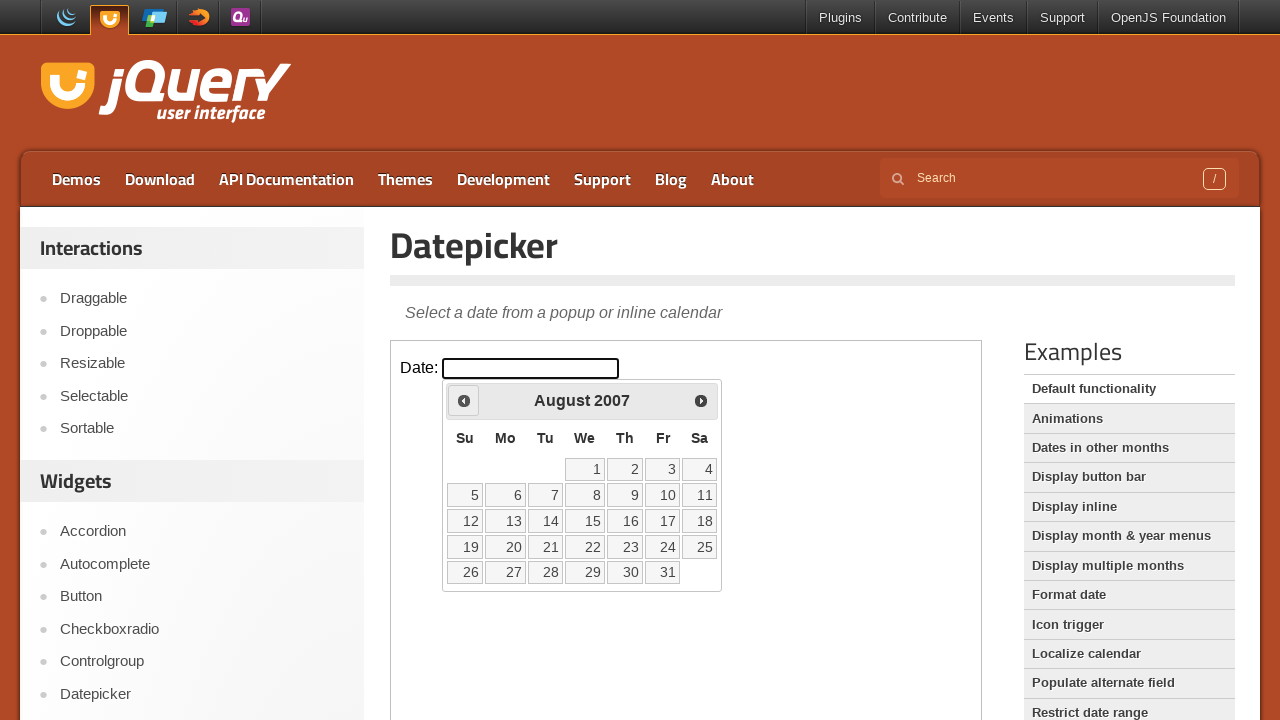

Clicked previous month button, currently at August 2007 at (464, 400) on iframe >> nth=0 >> internal:control=enter-frame >> a[title='Prev'] >> nth=0
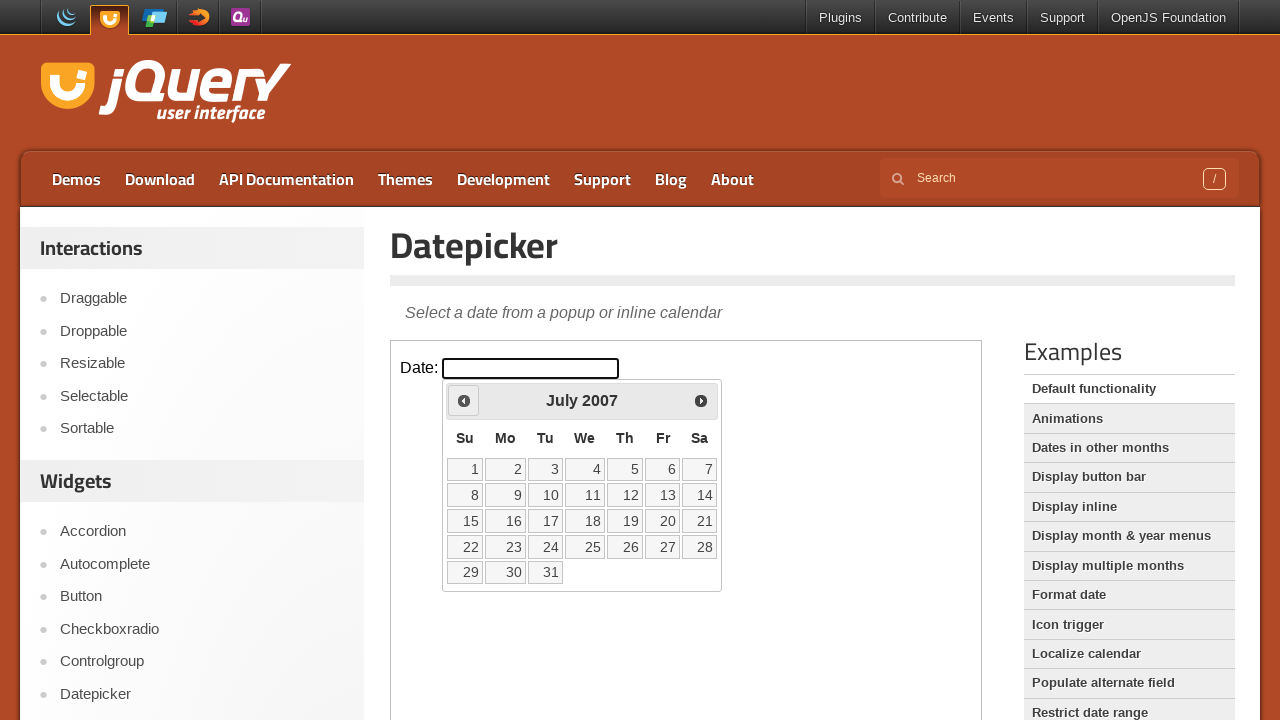

Clicked previous month button, currently at July 2007 at (464, 400) on iframe >> nth=0 >> internal:control=enter-frame >> a[title='Prev'] >> nth=0
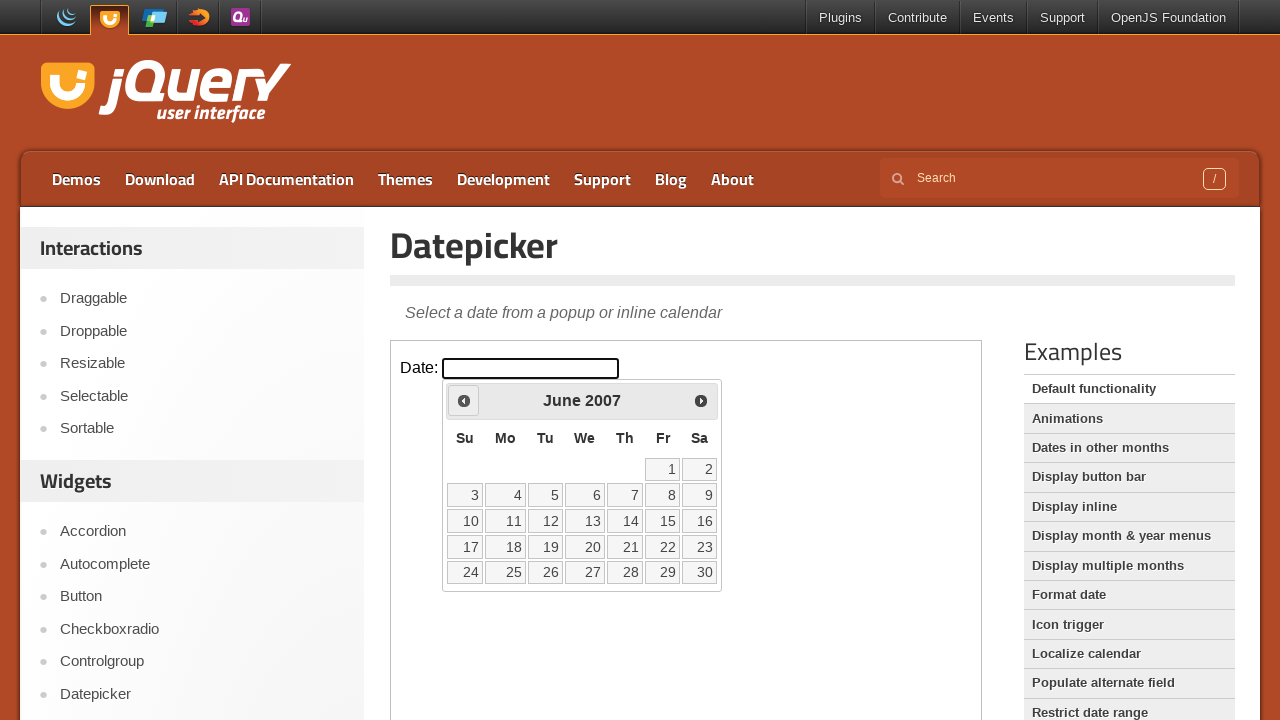

Clicked previous month button, currently at June 2007 at (464, 400) on iframe >> nth=0 >> internal:control=enter-frame >> a[title='Prev'] >> nth=0
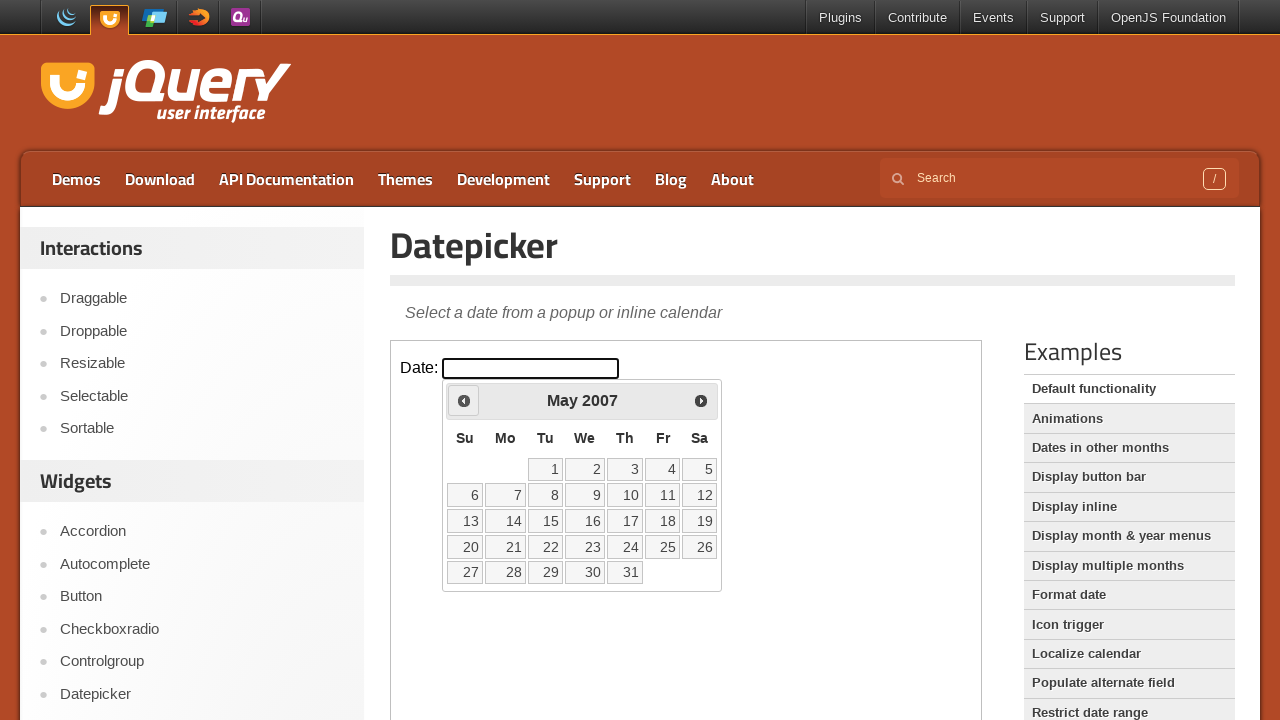

Clicked previous month button, currently at May 2007 at (464, 400) on iframe >> nth=0 >> internal:control=enter-frame >> a[title='Prev'] >> nth=0
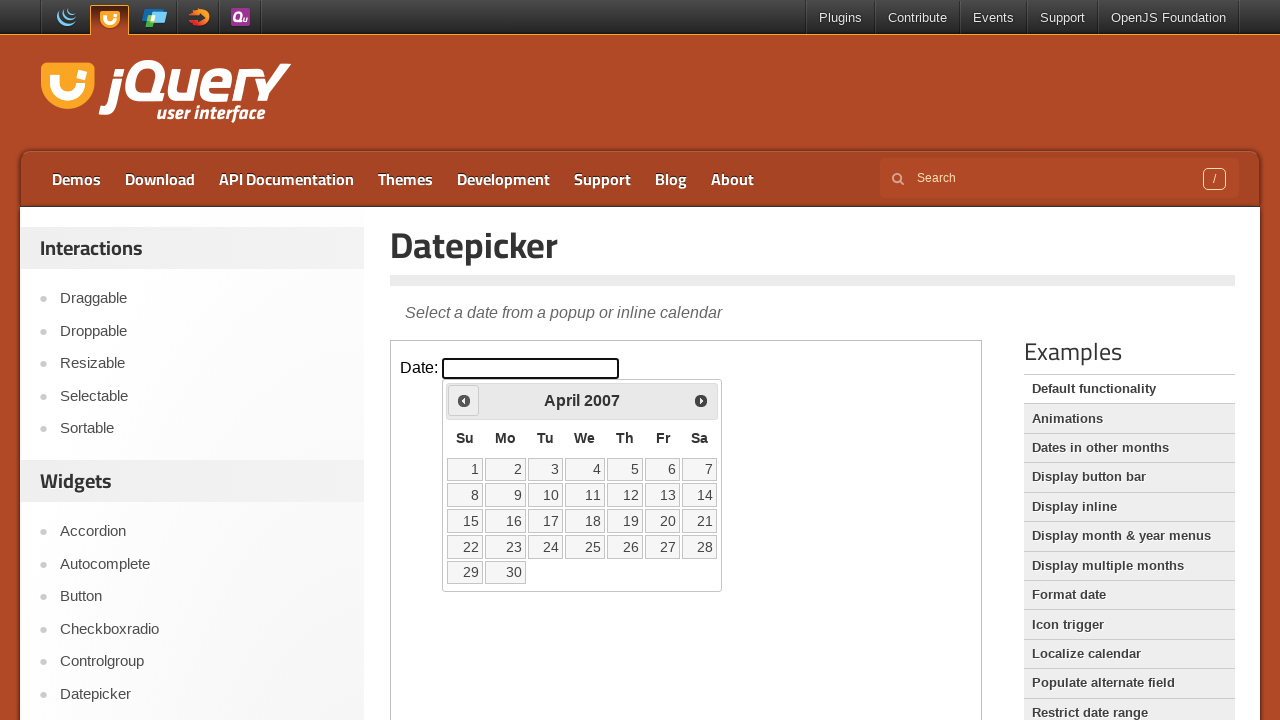

Clicked previous month button, currently at April 2007 at (464, 400) on iframe >> nth=0 >> internal:control=enter-frame >> a[title='Prev'] >> nth=0
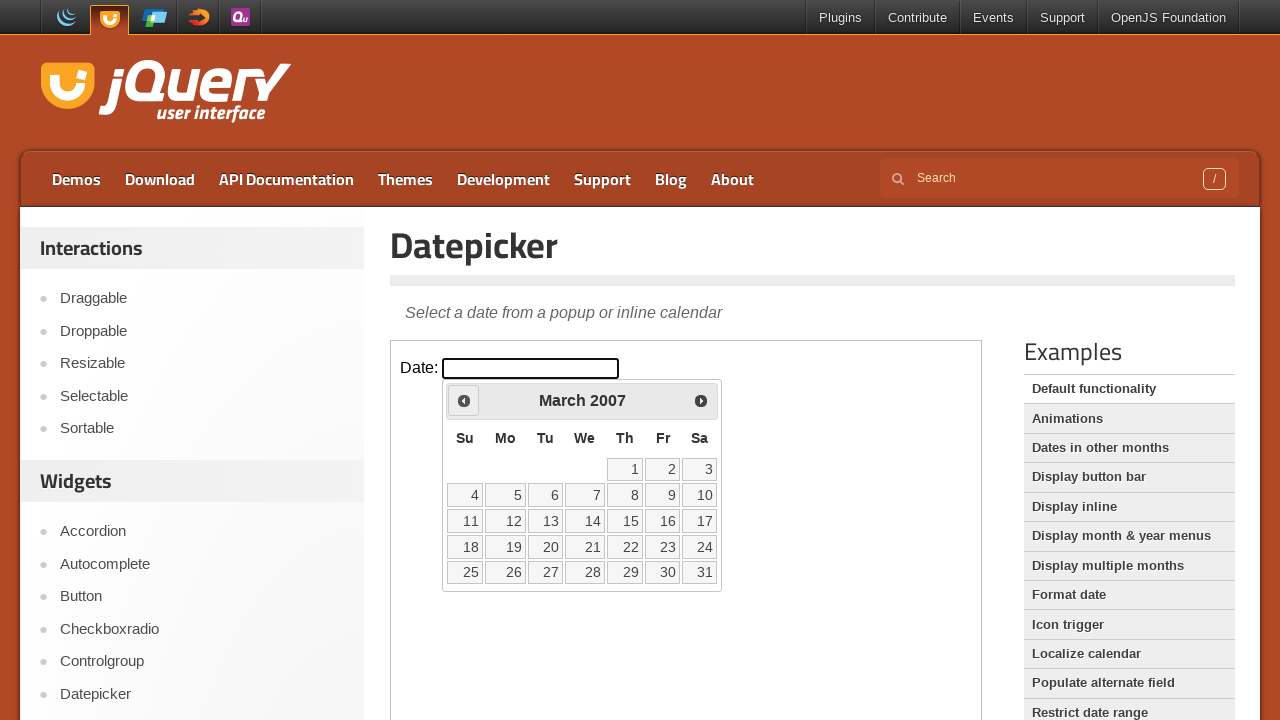

Clicked previous month button, currently at March 2007 at (464, 400) on iframe >> nth=0 >> internal:control=enter-frame >> a[title='Prev'] >> nth=0
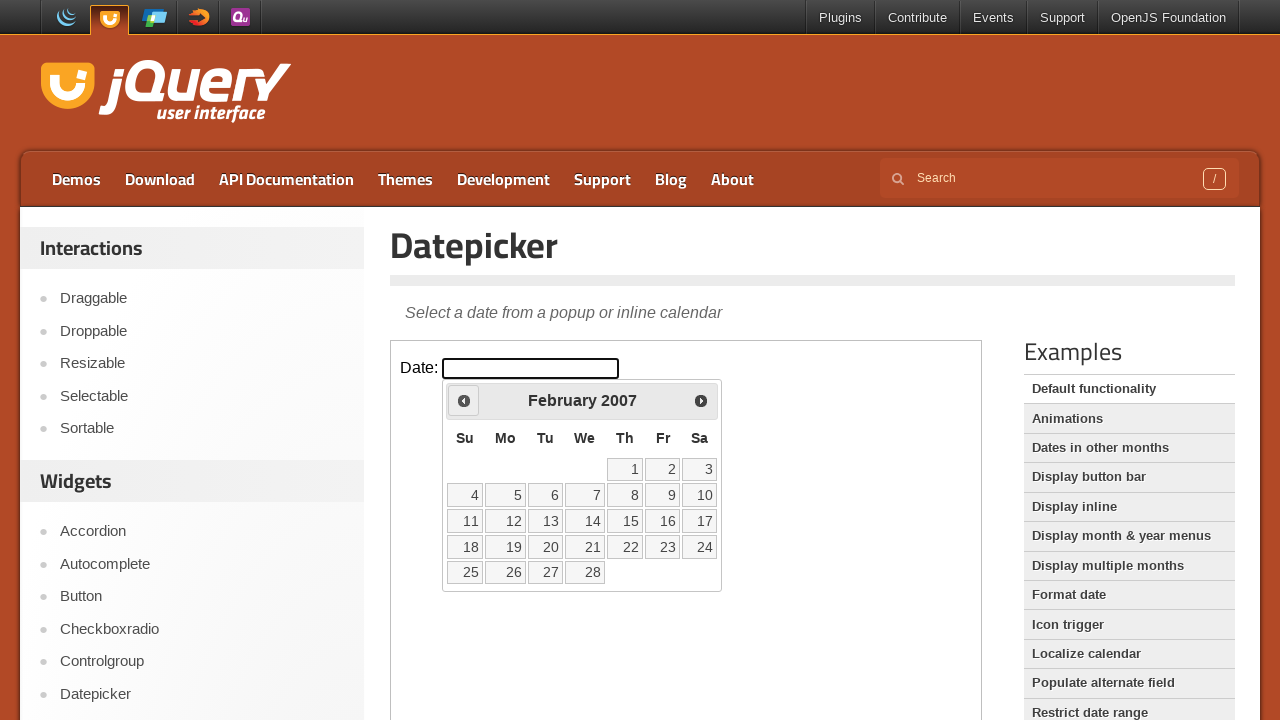

Clicked previous month button, currently at February 2007 at (464, 400) on iframe >> nth=0 >> internal:control=enter-frame >> a[title='Prev'] >> nth=0
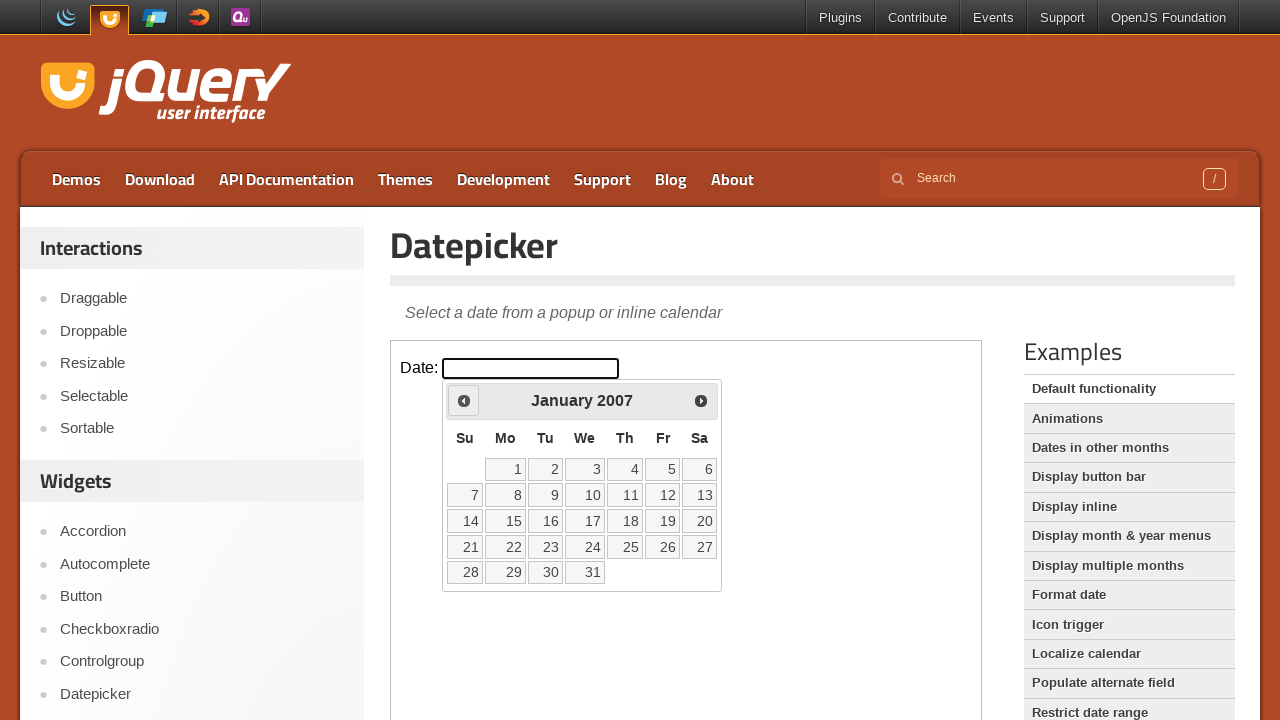

Clicked previous month button, currently at January 2007 at (464, 400) on iframe >> nth=0 >> internal:control=enter-frame >> a[title='Prev'] >> nth=0
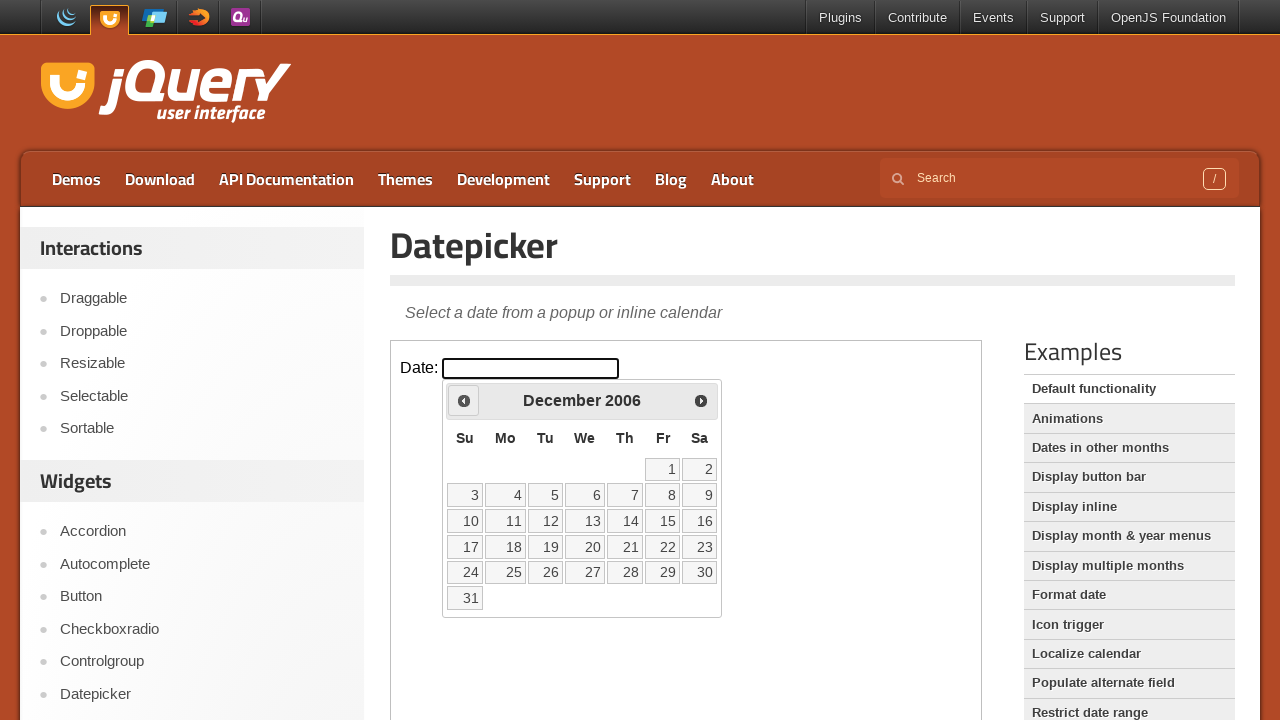

Clicked previous month button, currently at December 2006 at (464, 400) on iframe >> nth=0 >> internal:control=enter-frame >> a[title='Prev'] >> nth=0
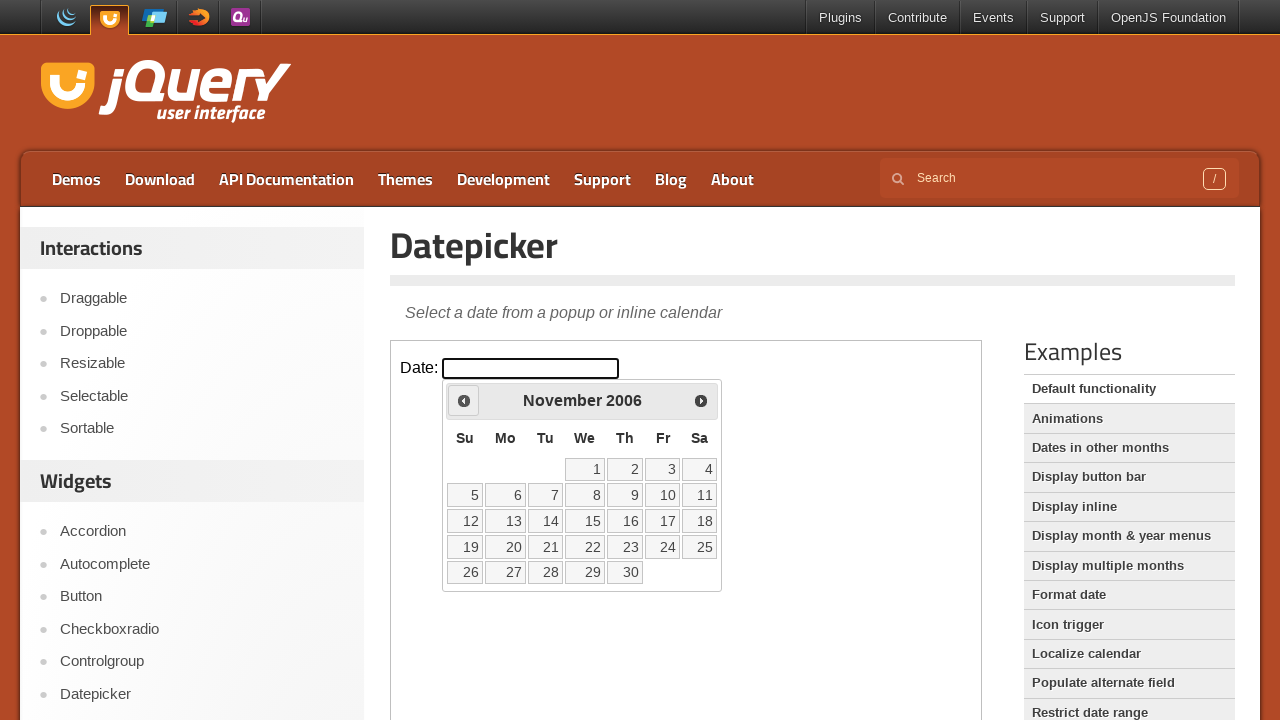

Clicked previous month button, currently at November 2006 at (464, 400) on iframe >> nth=0 >> internal:control=enter-frame >> a[title='Prev'] >> nth=0
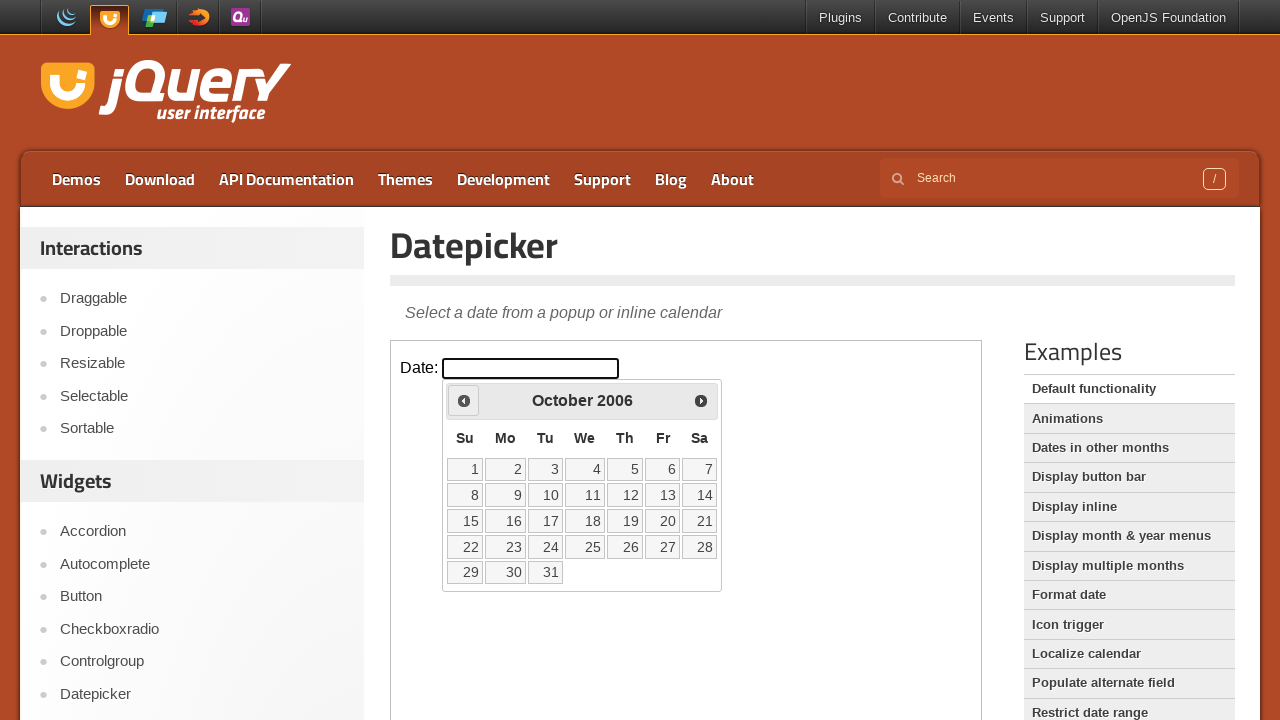

Clicked previous month button, currently at October 2006 at (464, 400) on iframe >> nth=0 >> internal:control=enter-frame >> a[title='Prev'] >> nth=0
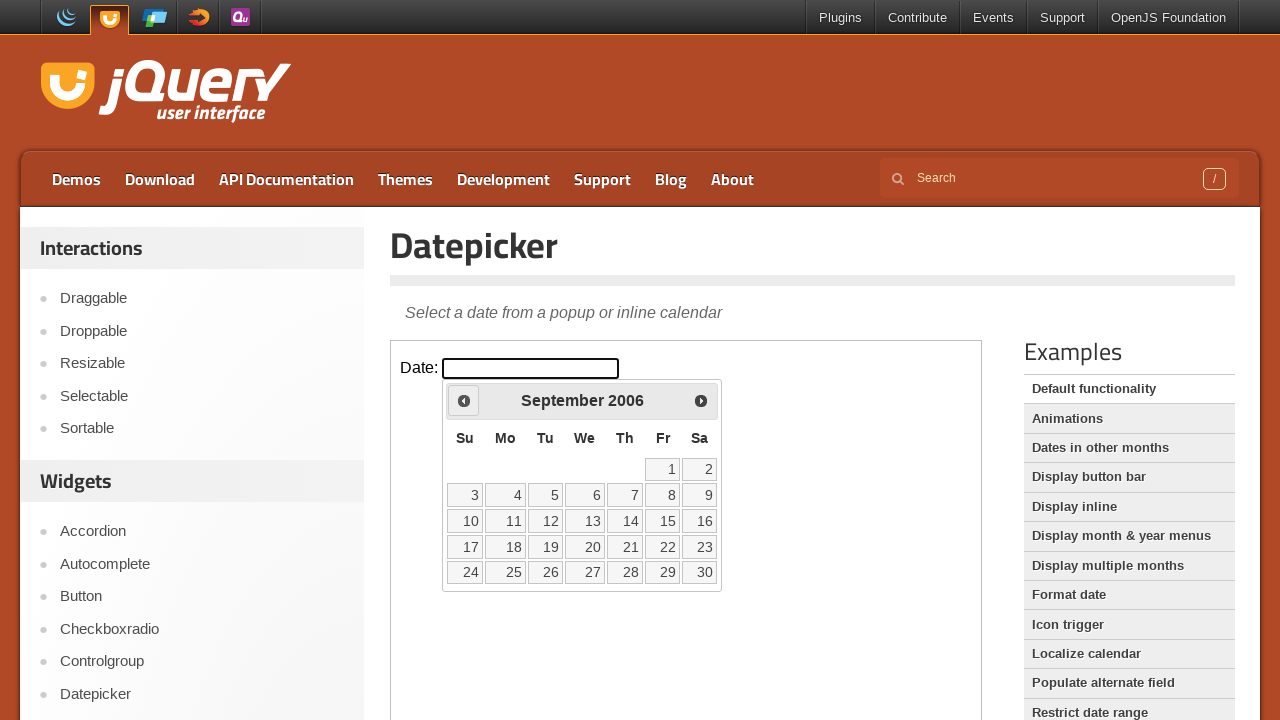

Clicked previous month button, currently at September 2006 at (464, 400) on iframe >> nth=0 >> internal:control=enter-frame >> a[title='Prev'] >> nth=0
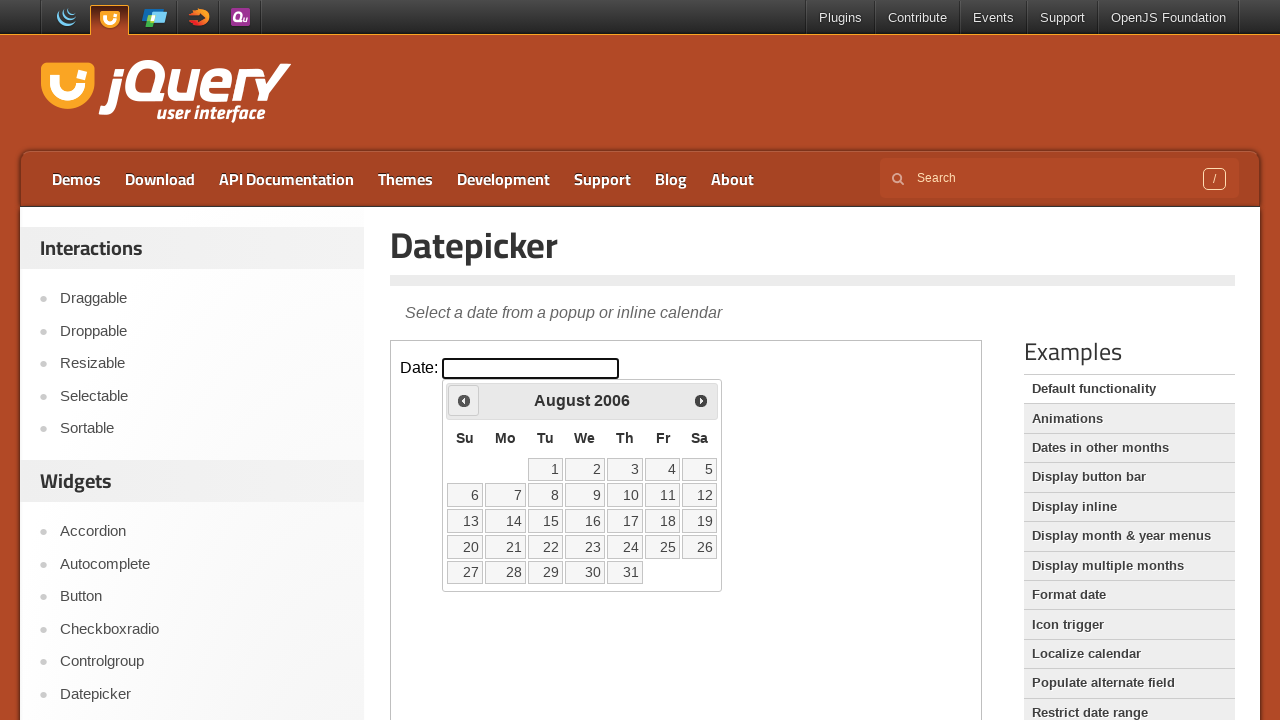

Clicked previous month button, currently at August 2006 at (464, 400) on iframe >> nth=0 >> internal:control=enter-frame >> a[title='Prev'] >> nth=0
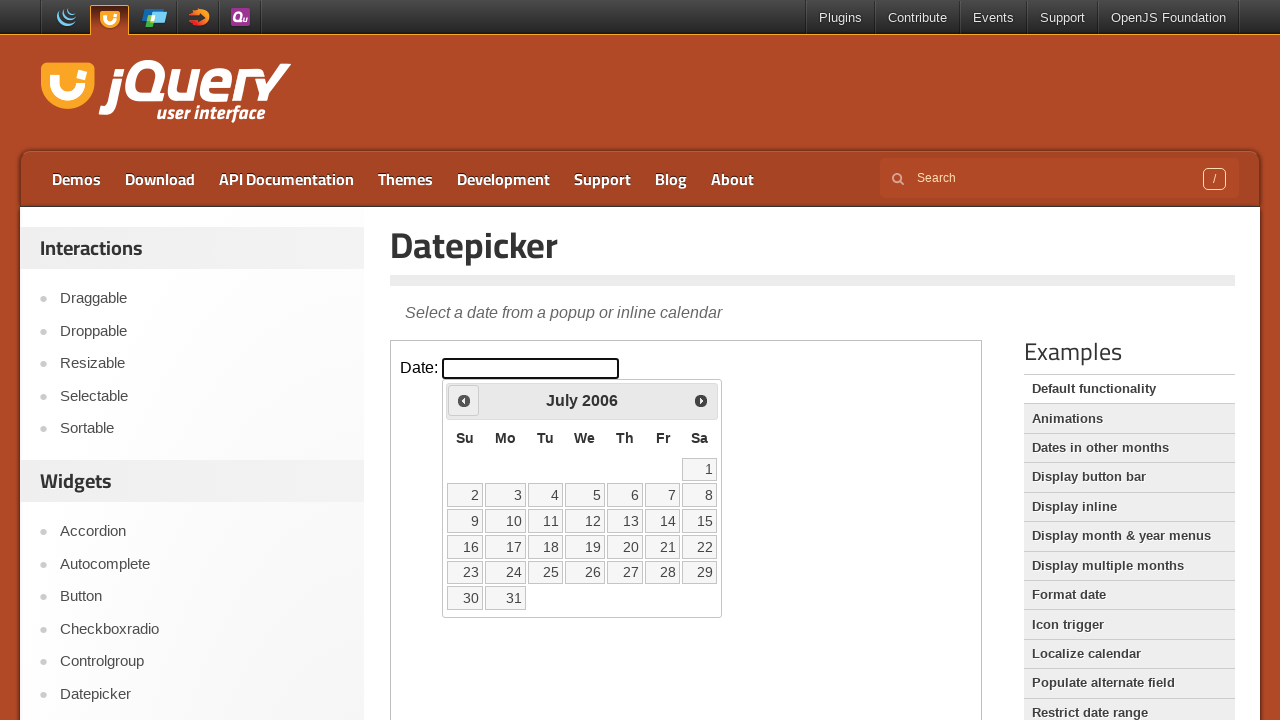

Clicked previous month button, currently at July 2006 at (464, 400) on iframe >> nth=0 >> internal:control=enter-frame >> a[title='Prev'] >> nth=0
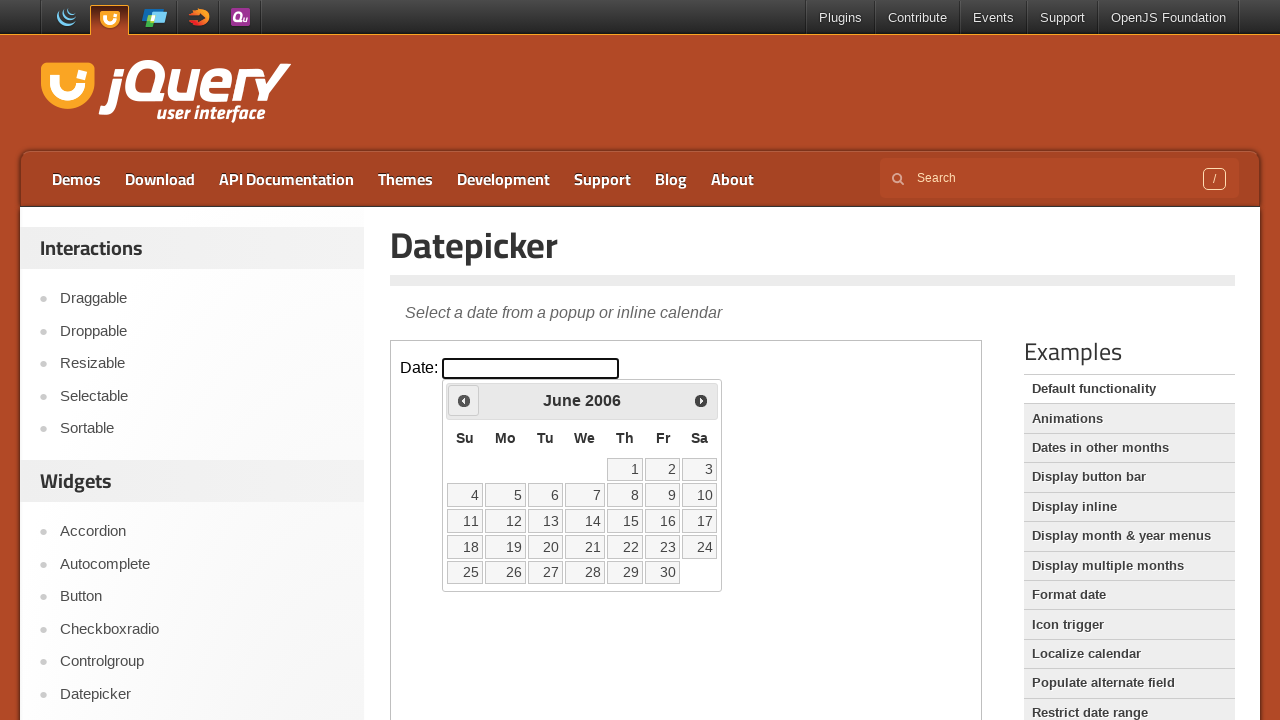

Clicked previous month button, currently at June 2006 at (464, 400) on iframe >> nth=0 >> internal:control=enter-frame >> a[title='Prev'] >> nth=0
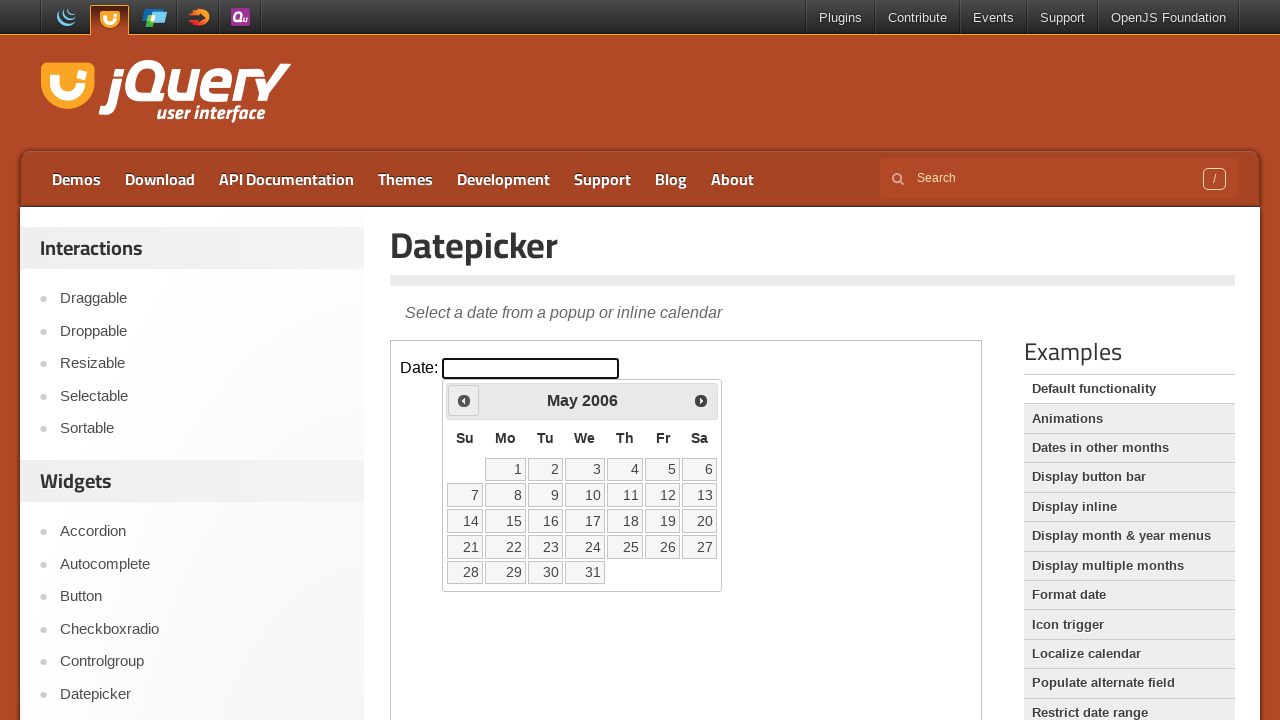

Clicked previous month button, currently at May 2006 at (464, 400) on iframe >> nth=0 >> internal:control=enter-frame >> a[title='Prev'] >> nth=0
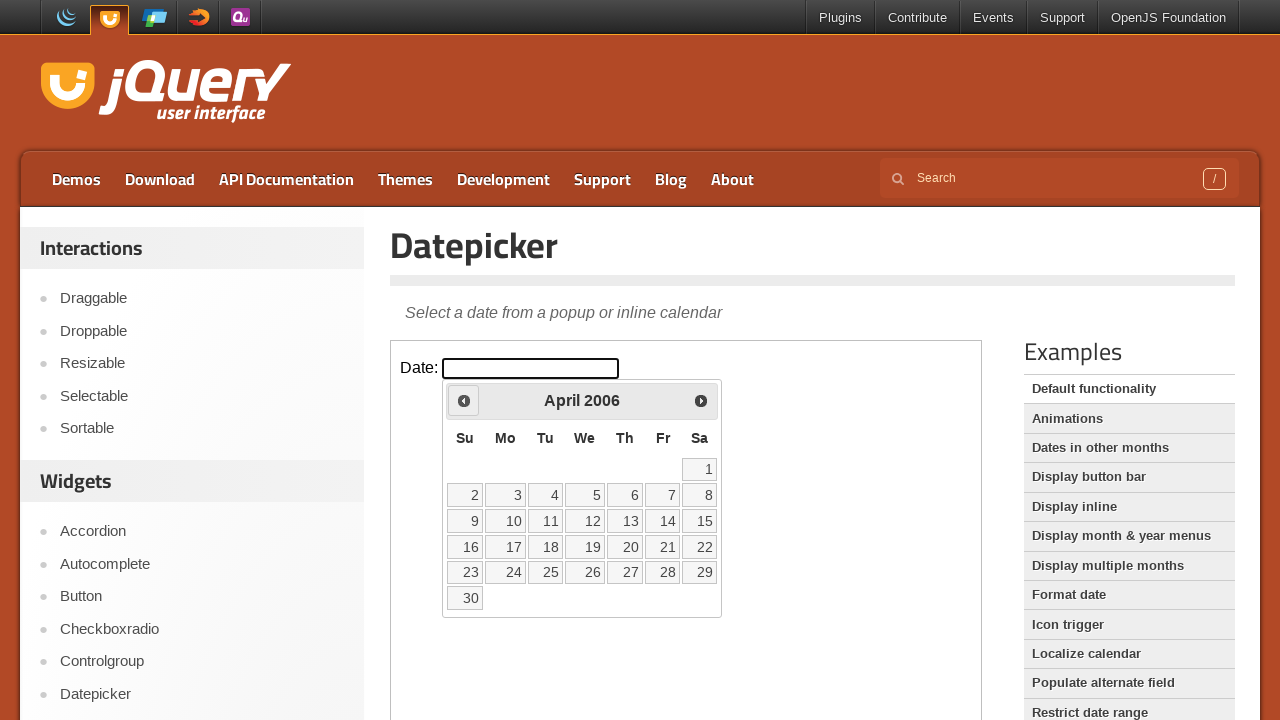

Clicked previous month button, currently at April 2006 at (464, 400) on iframe >> nth=0 >> internal:control=enter-frame >> a[title='Prev'] >> nth=0
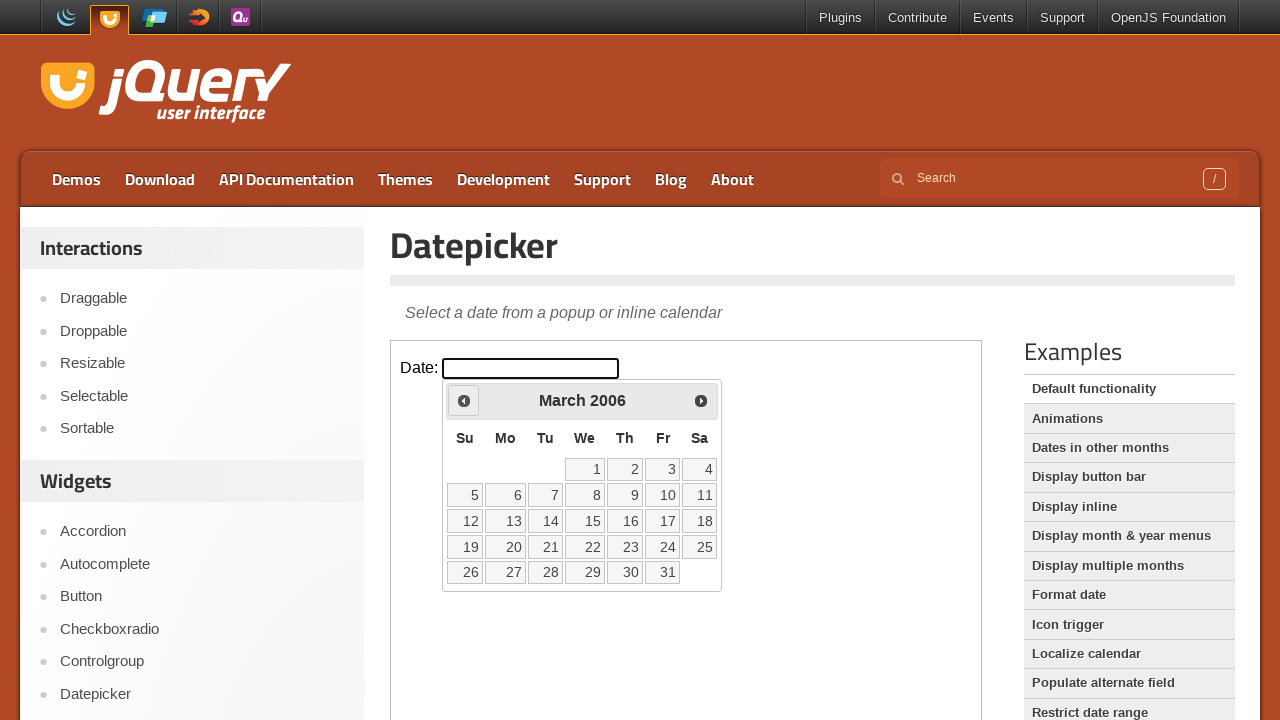

Clicked previous month button, currently at March 2006 at (464, 400) on iframe >> nth=0 >> internal:control=enter-frame >> a[title='Prev'] >> nth=0
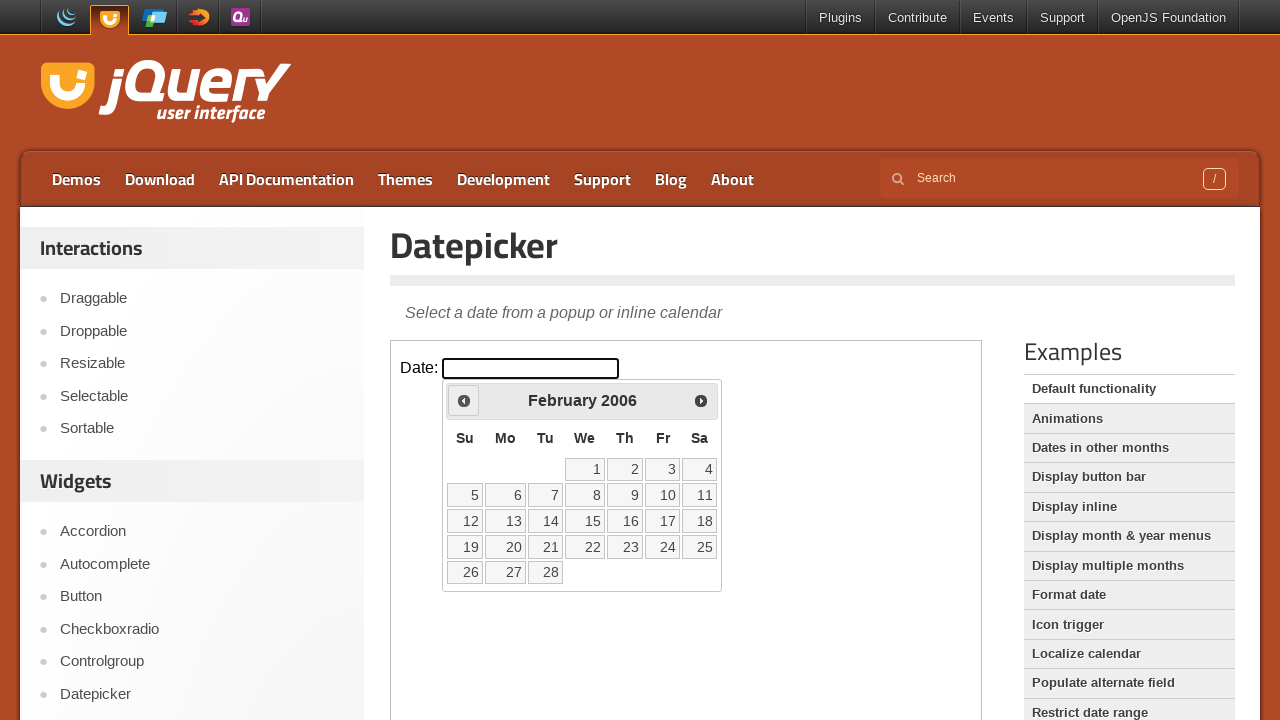

Clicked previous month button, currently at February 2006 at (464, 400) on iframe >> nth=0 >> internal:control=enter-frame >> a[title='Prev'] >> nth=0
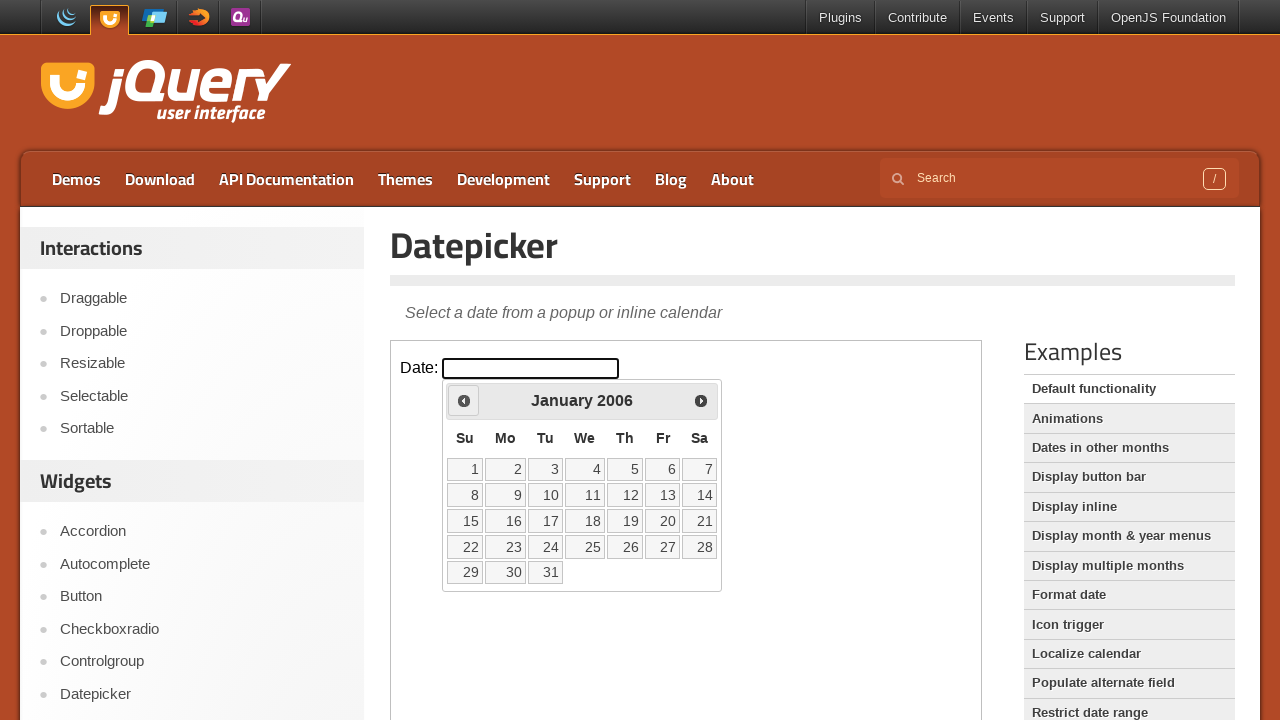

Clicked previous month button, currently at January 2006 at (464, 400) on iframe >> nth=0 >> internal:control=enter-frame >> a[title='Prev'] >> nth=0
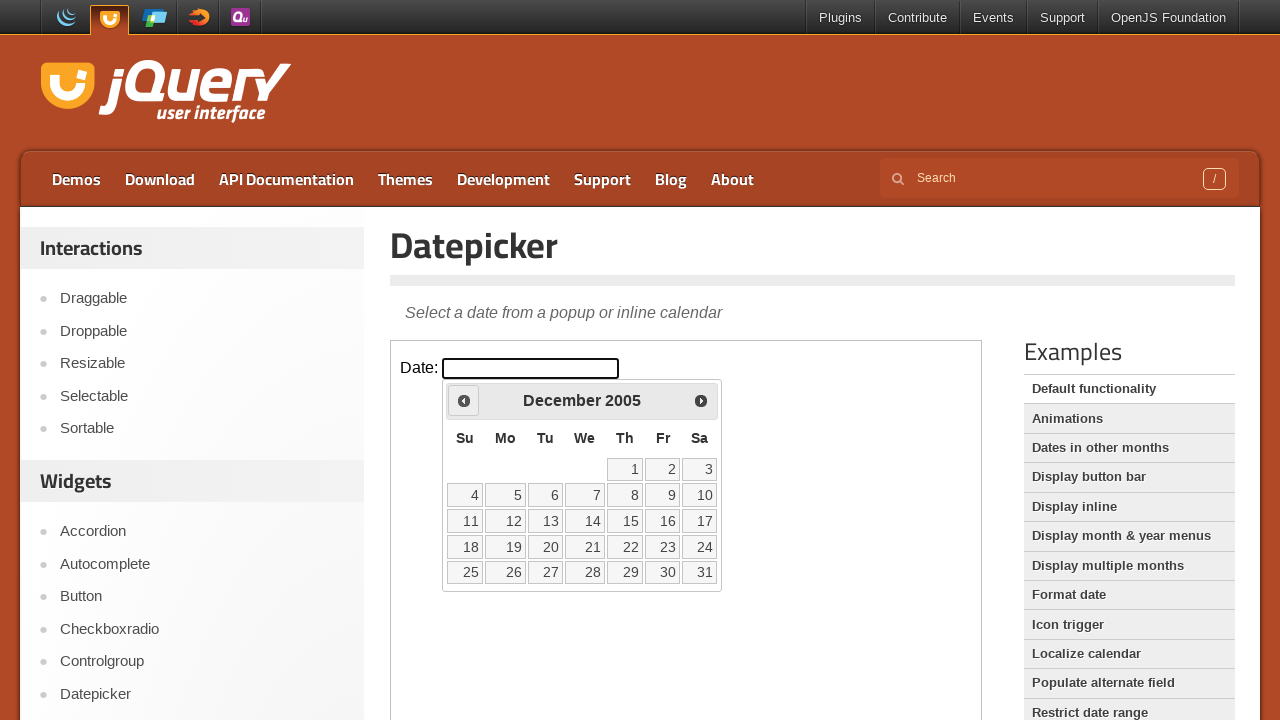

Clicked previous month button, currently at December 2005 at (464, 400) on iframe >> nth=0 >> internal:control=enter-frame >> a[title='Prev'] >> nth=0
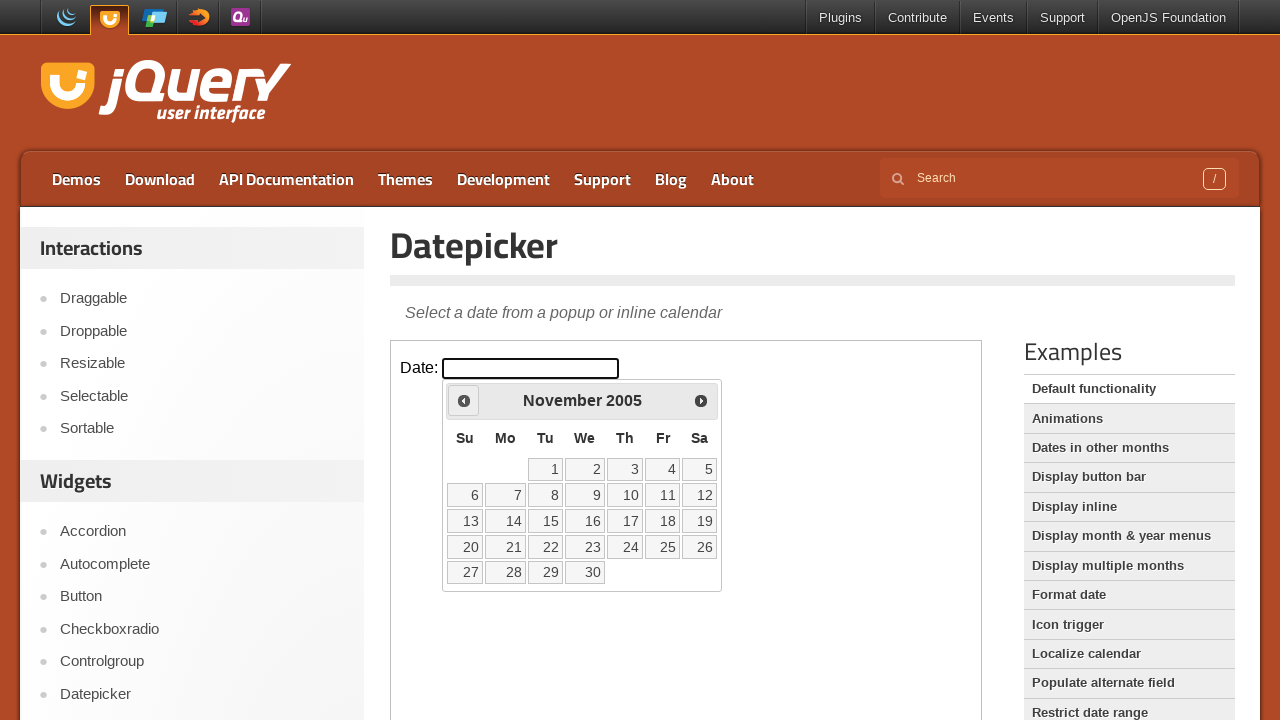

Clicked previous month button, currently at November 2005 at (464, 400) on iframe >> nth=0 >> internal:control=enter-frame >> a[title='Prev'] >> nth=0
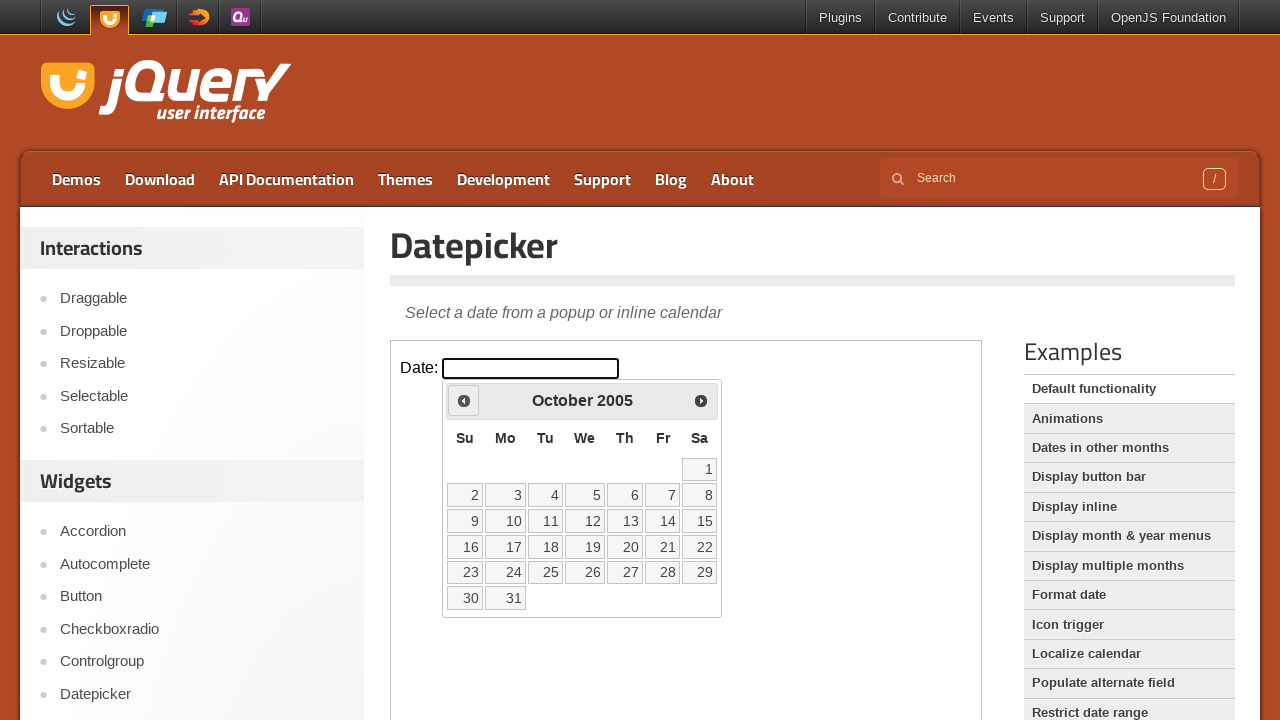

Clicked previous month button, currently at October 2005 at (464, 400) on iframe >> nth=0 >> internal:control=enter-frame >> a[title='Prev'] >> nth=0
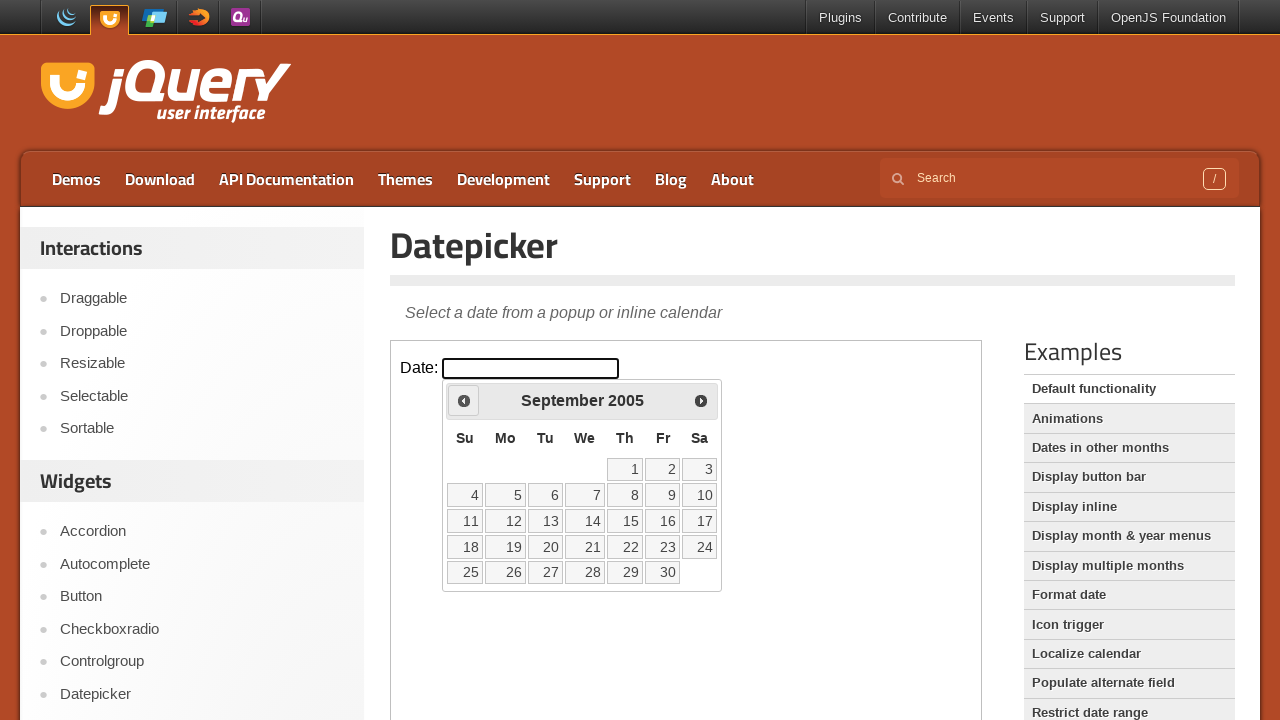

Clicked previous month button, currently at September 2005 at (464, 400) on iframe >> nth=0 >> internal:control=enter-frame >> a[title='Prev'] >> nth=0
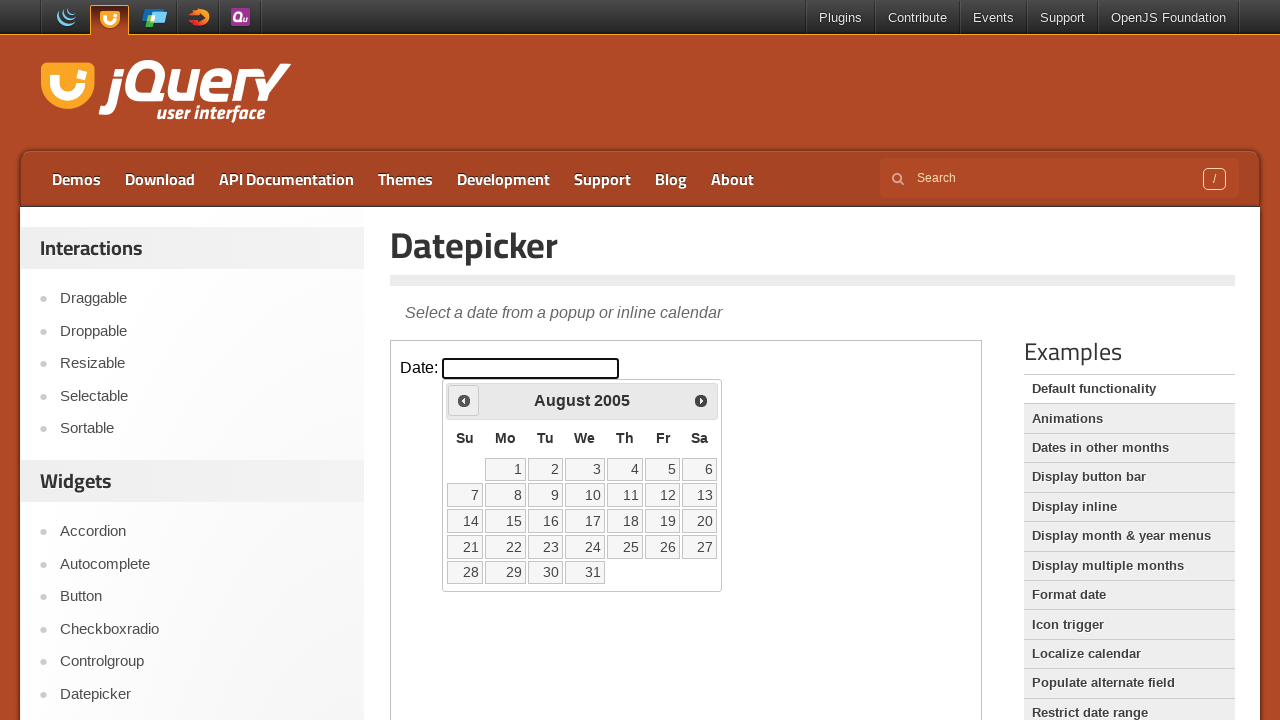

Clicked previous month button, currently at August 2005 at (464, 400) on iframe >> nth=0 >> internal:control=enter-frame >> a[title='Prev'] >> nth=0
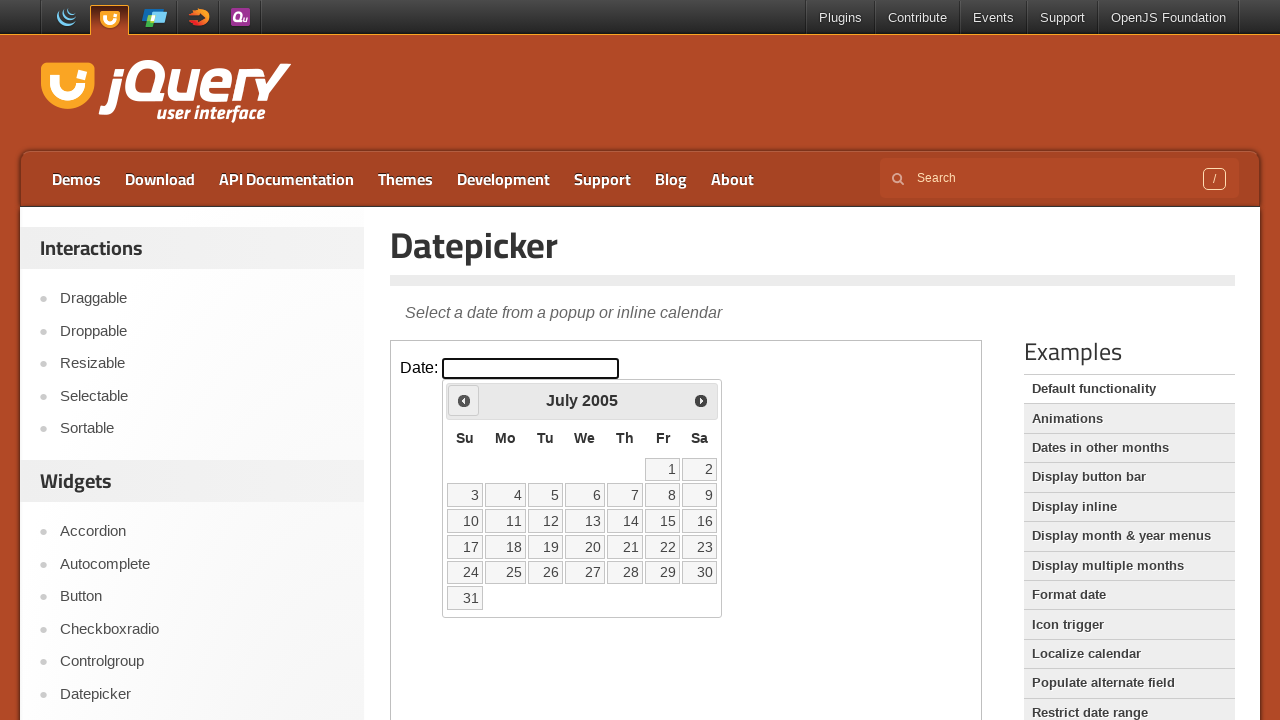

Clicked previous month button, currently at July 2005 at (464, 400) on iframe >> nth=0 >> internal:control=enter-frame >> a[title='Prev'] >> nth=0
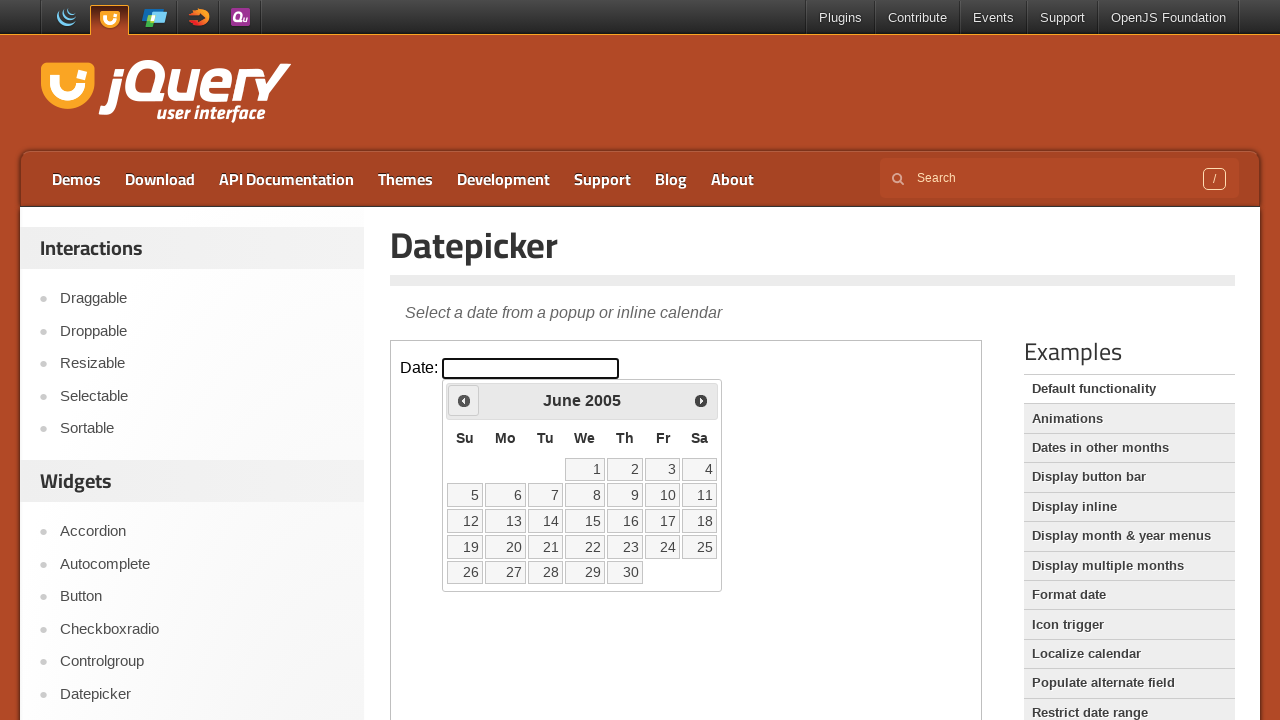

Clicked previous month button, currently at June 2005 at (464, 400) on iframe >> nth=0 >> internal:control=enter-frame >> a[title='Prev'] >> nth=0
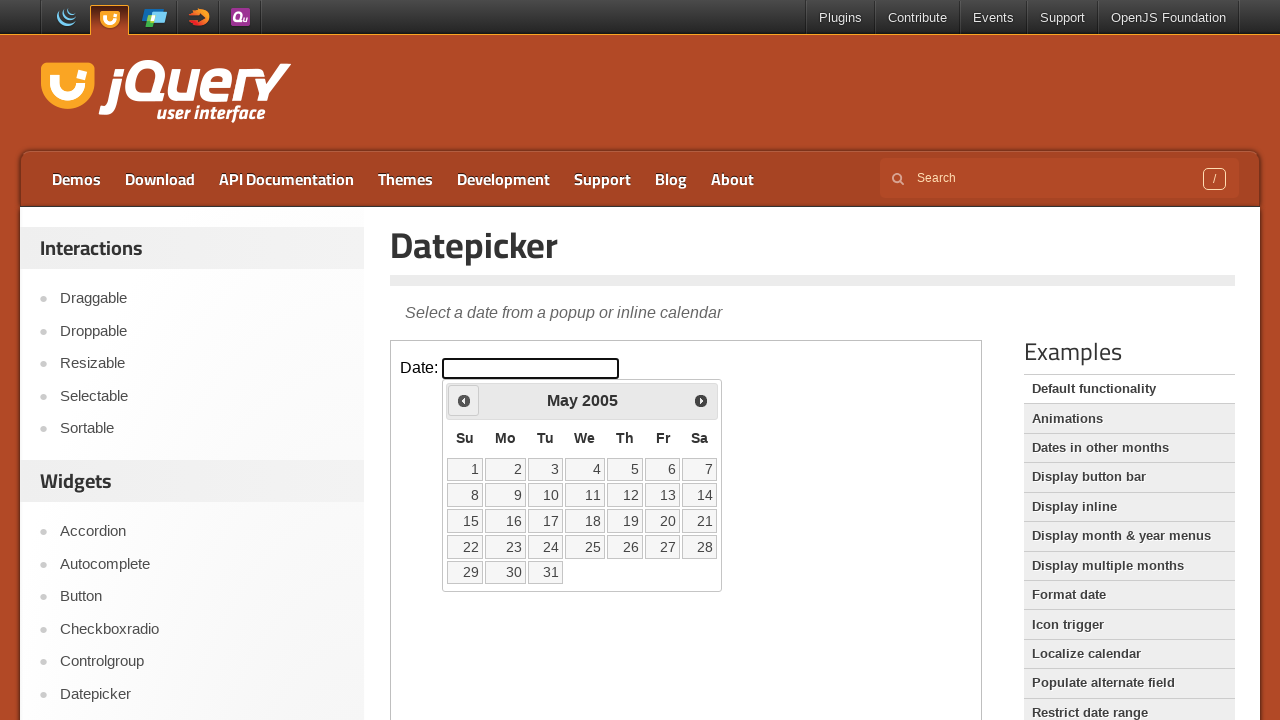

Clicked previous month button, currently at May 2005 at (464, 400) on iframe >> nth=0 >> internal:control=enter-frame >> a[title='Prev'] >> nth=0
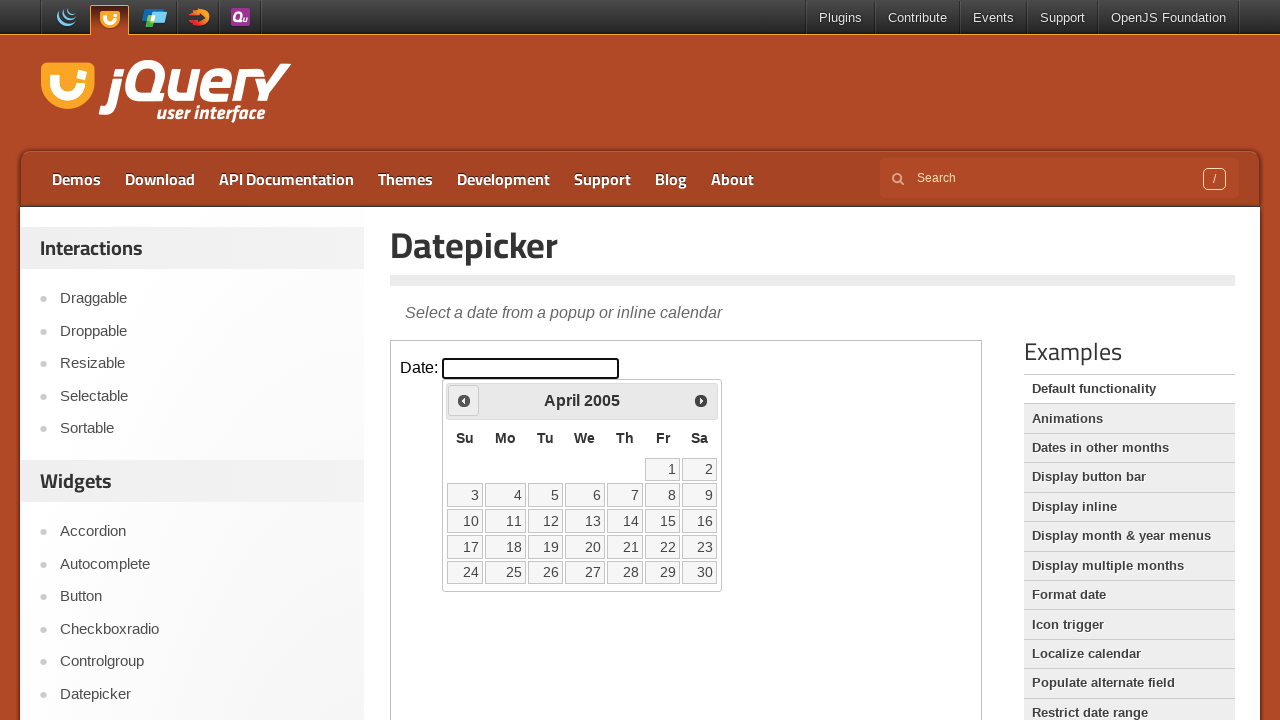

Clicked previous month button, currently at April 2005 at (464, 400) on iframe >> nth=0 >> internal:control=enter-frame >> a[title='Prev'] >> nth=0
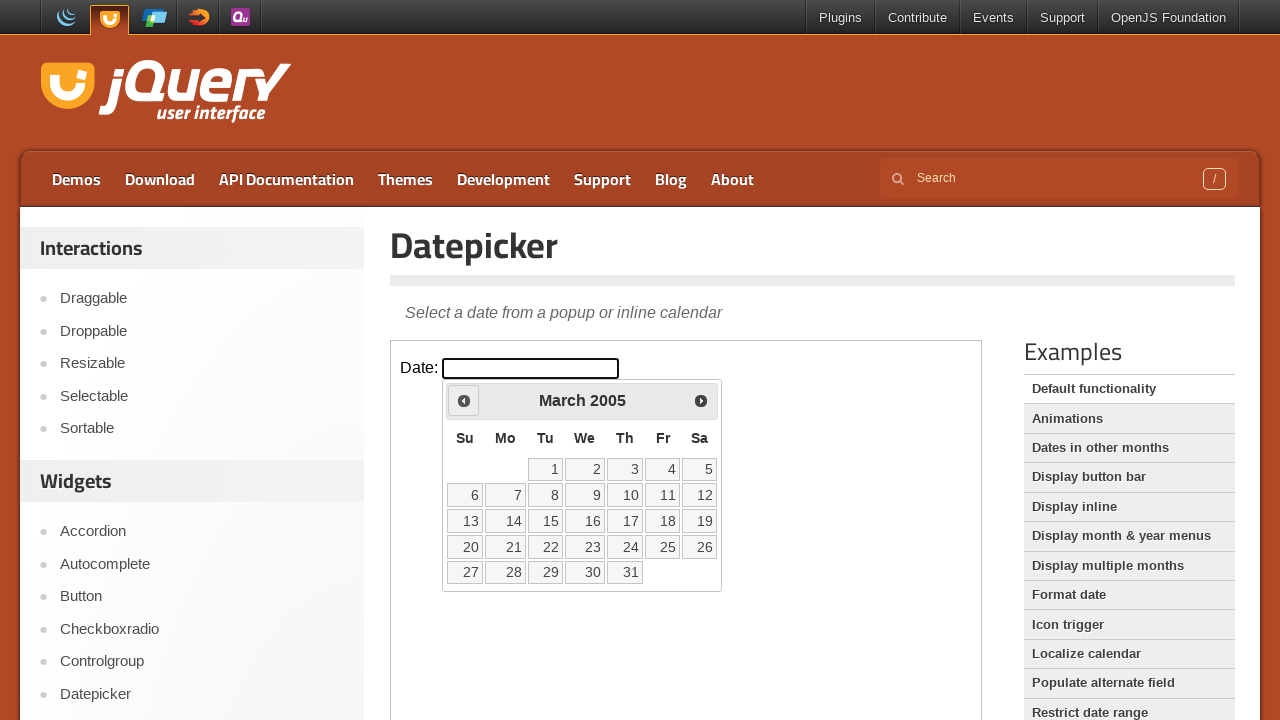

Clicked previous month button, currently at March 2005 at (464, 400) on iframe >> nth=0 >> internal:control=enter-frame >> a[title='Prev'] >> nth=0
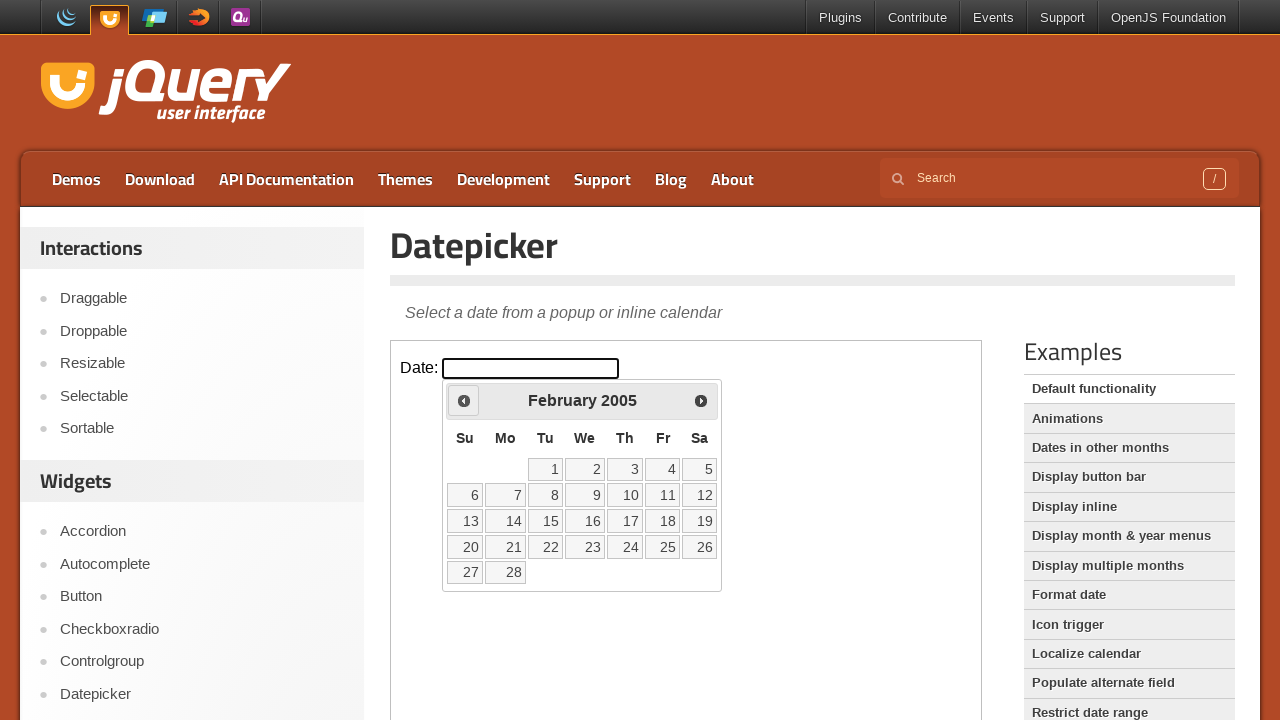

Clicked previous month button, currently at February 2005 at (464, 400) on iframe >> nth=0 >> internal:control=enter-frame >> a[title='Prev'] >> nth=0
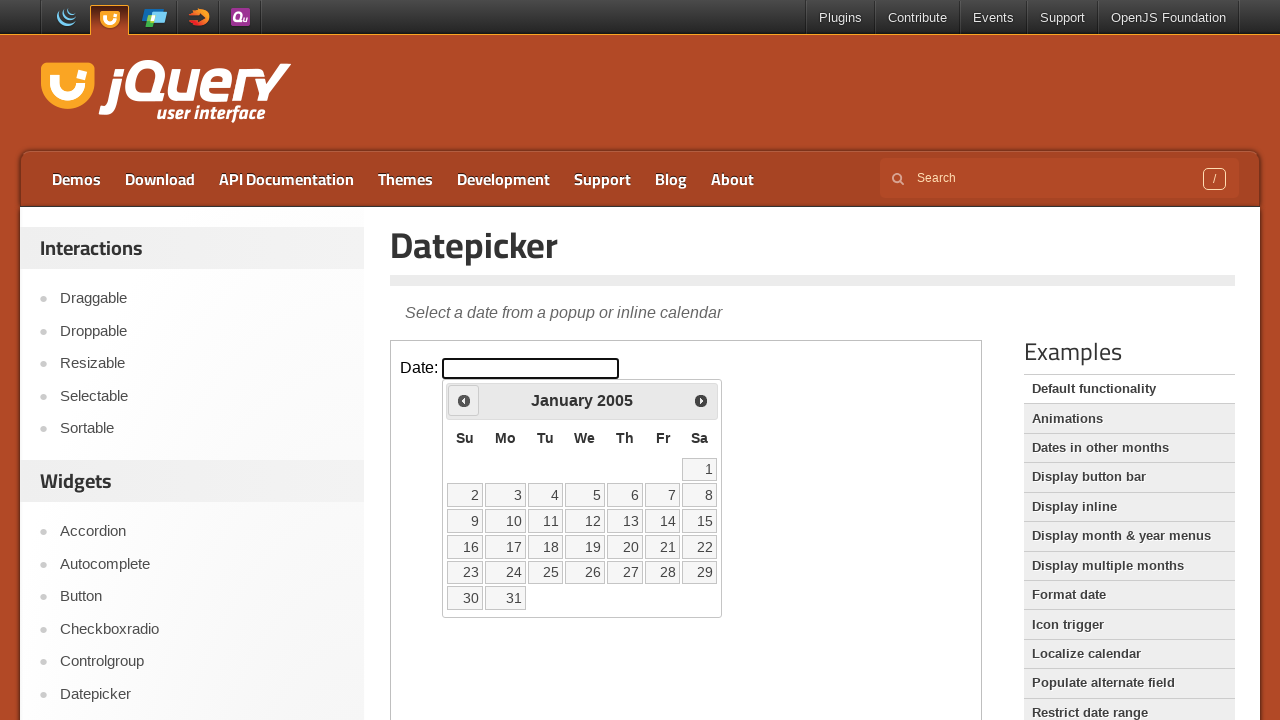

Clicked previous month button, currently at January 2005 at (464, 400) on iframe >> nth=0 >> internal:control=enter-frame >> a[title='Prev'] >> nth=0
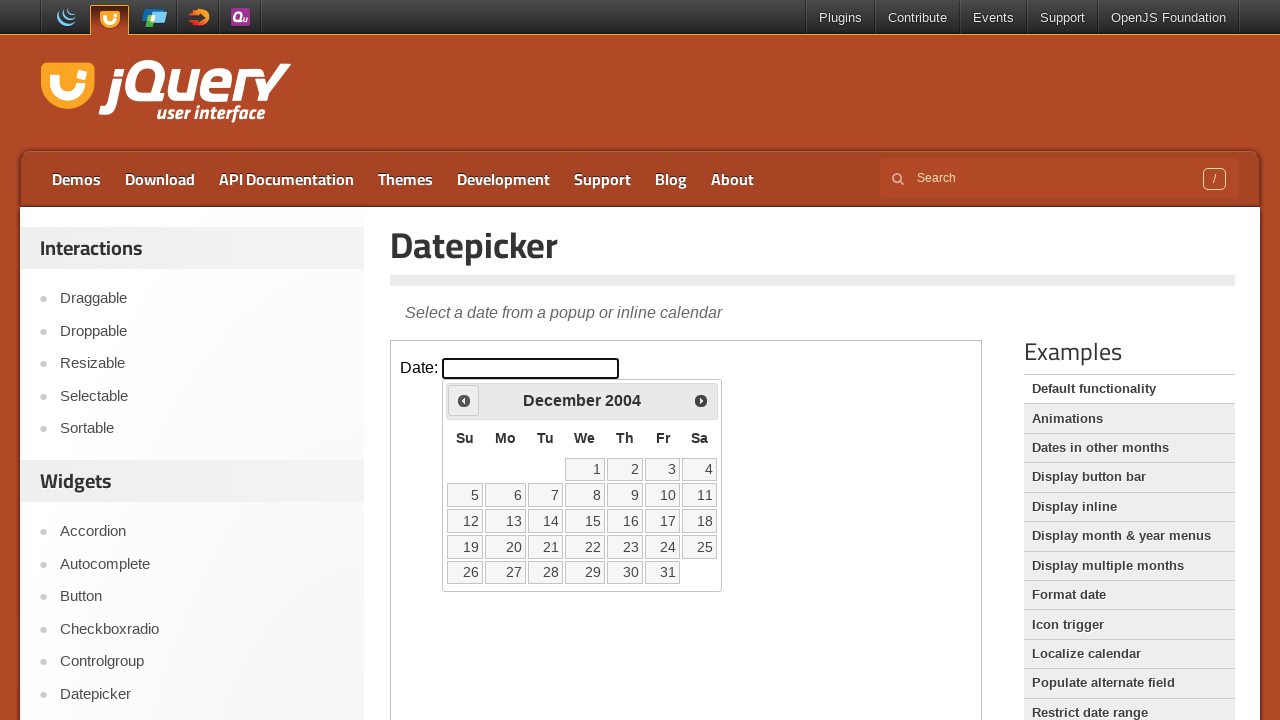

Clicked previous month button, currently at December 2004 at (464, 400) on iframe >> nth=0 >> internal:control=enter-frame >> a[title='Prev'] >> nth=0
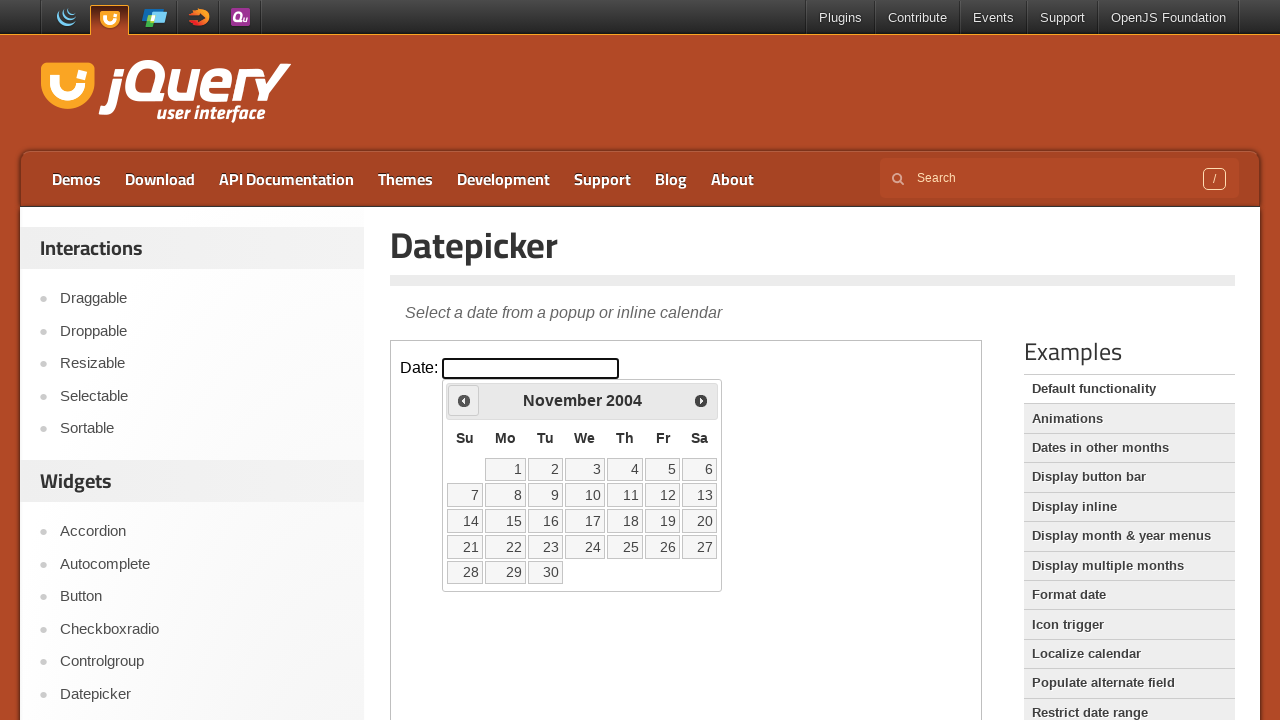

Clicked previous month button, currently at November 2004 at (464, 400) on iframe >> nth=0 >> internal:control=enter-frame >> a[title='Prev'] >> nth=0
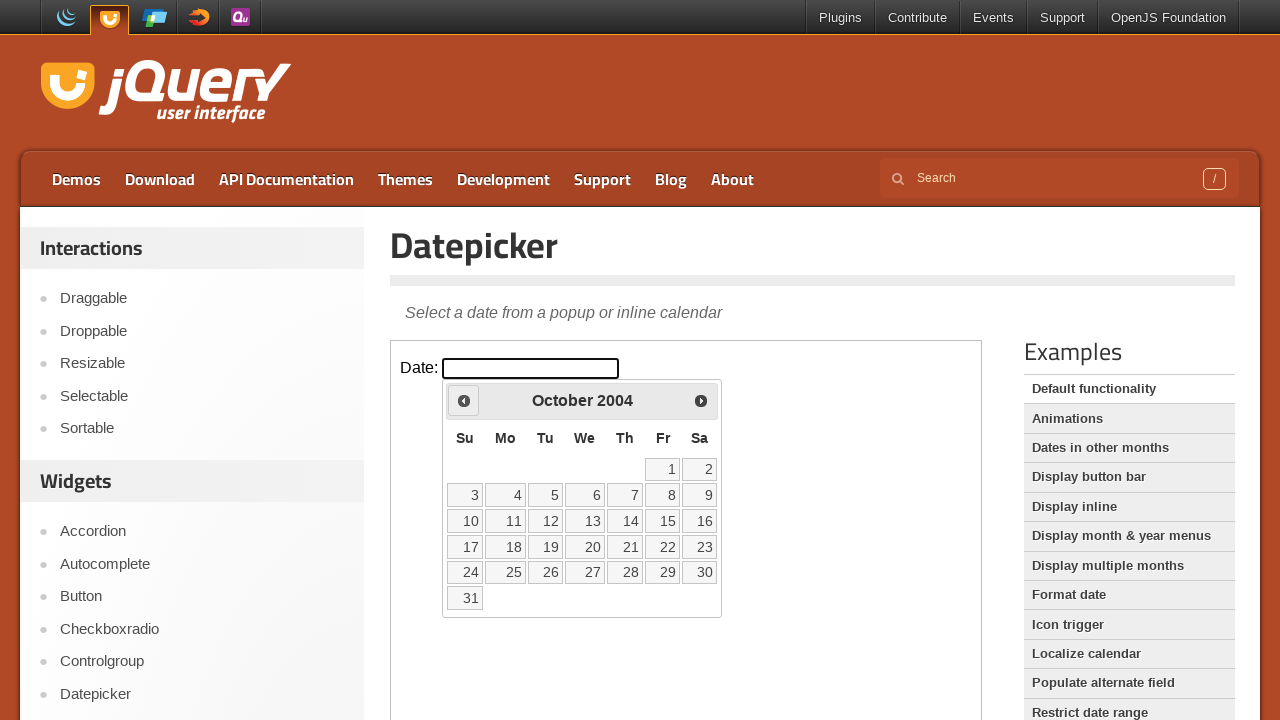

Clicked previous month button, currently at October 2004 at (464, 400) on iframe >> nth=0 >> internal:control=enter-frame >> a[title='Prev'] >> nth=0
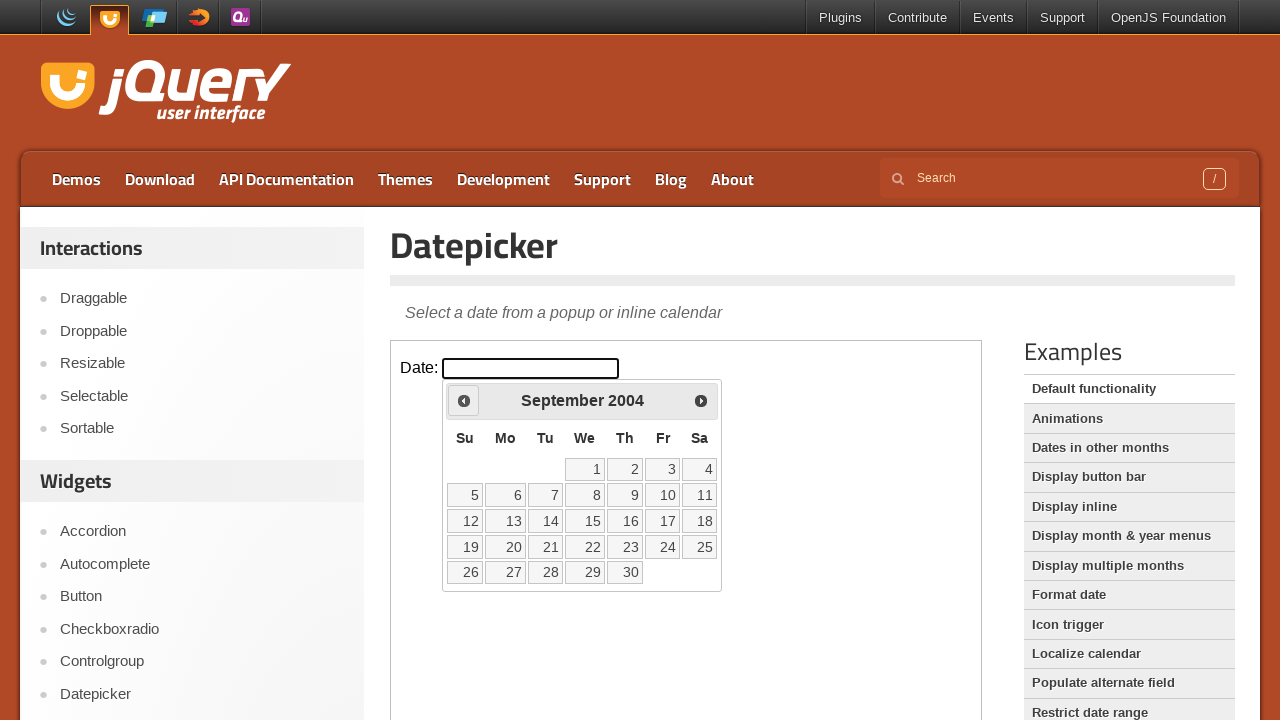

Clicked previous month button, currently at September 2004 at (464, 400) on iframe >> nth=0 >> internal:control=enter-frame >> a[title='Prev'] >> nth=0
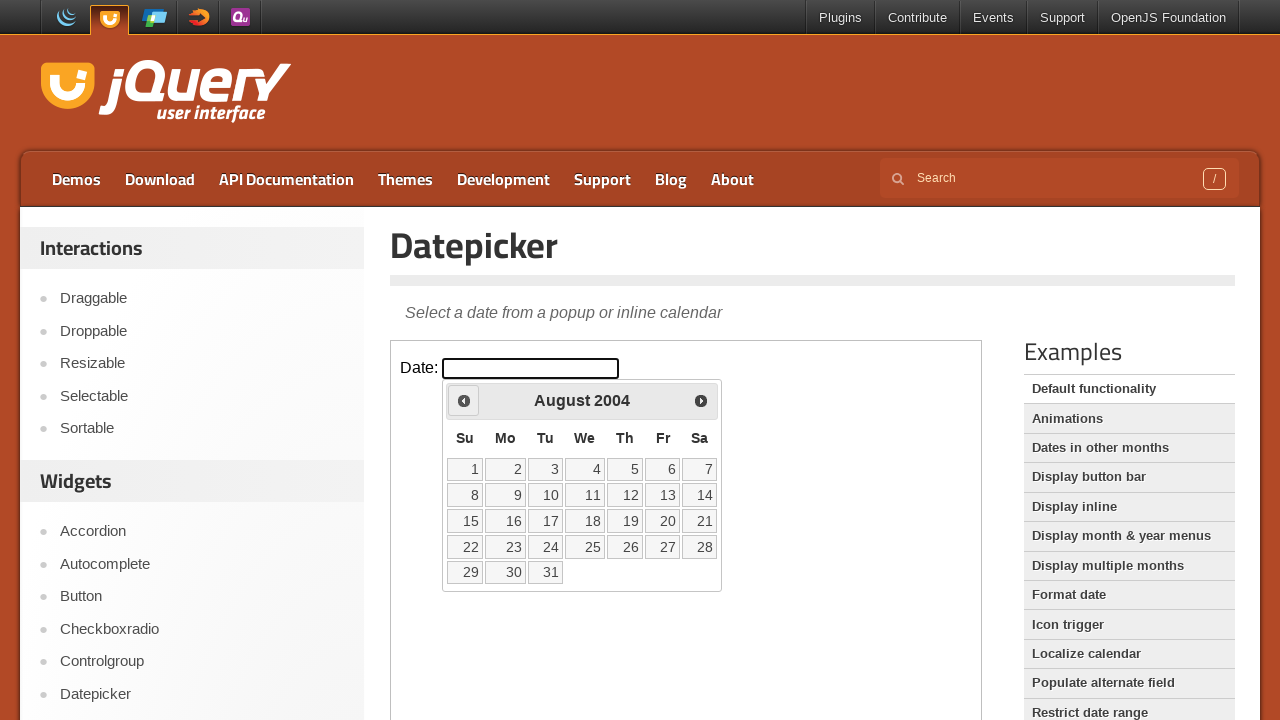

Clicked previous month button, currently at August 2004 at (464, 400) on iframe >> nth=0 >> internal:control=enter-frame >> a[title='Prev'] >> nth=0
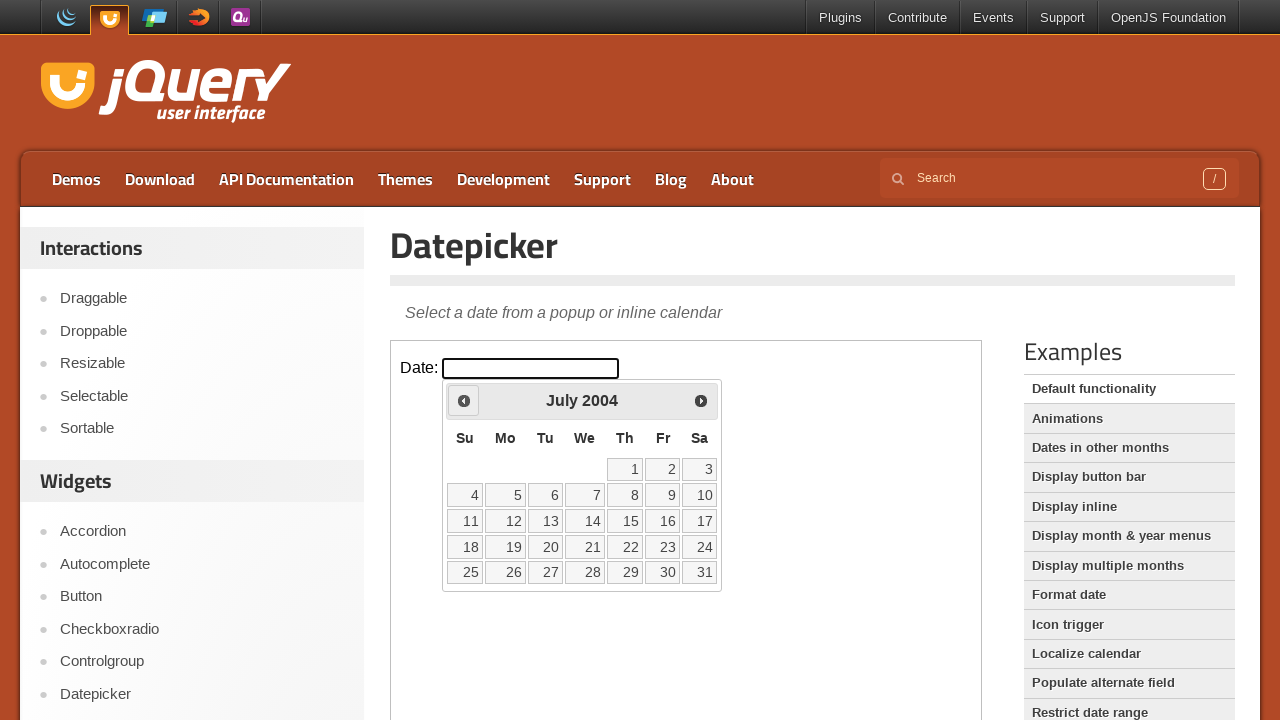

Clicked previous month button, currently at July 2004 at (464, 400) on iframe >> nth=0 >> internal:control=enter-frame >> a[title='Prev'] >> nth=0
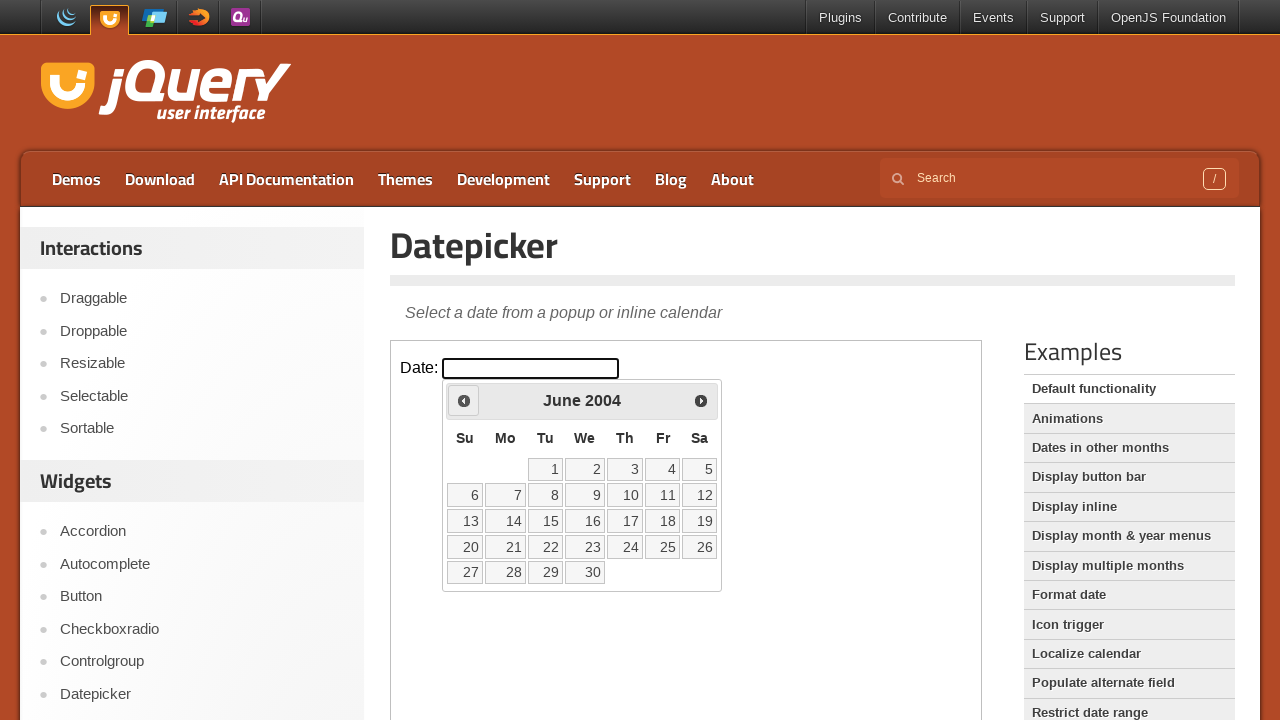

Clicked previous month button, currently at June 2004 at (464, 400) on iframe >> nth=0 >> internal:control=enter-frame >> a[title='Prev'] >> nth=0
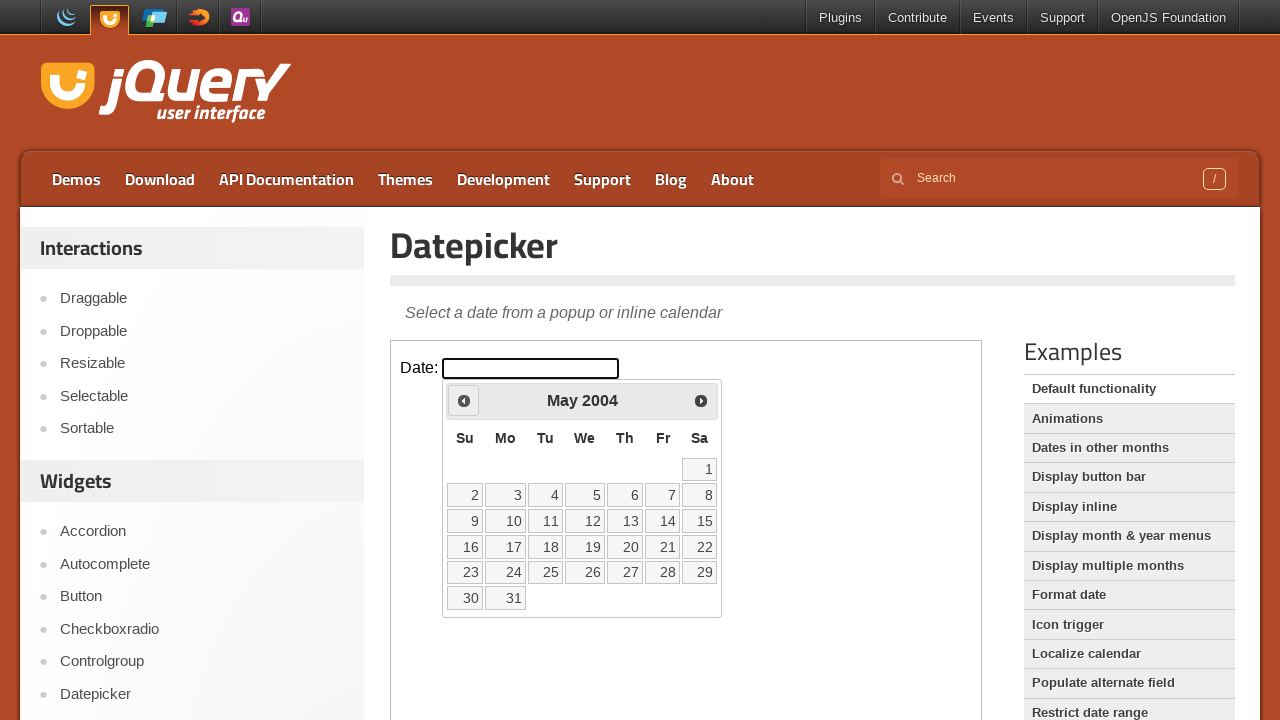

Clicked previous month button, currently at May 2004 at (464, 400) on iframe >> nth=0 >> internal:control=enter-frame >> a[title='Prev'] >> nth=0
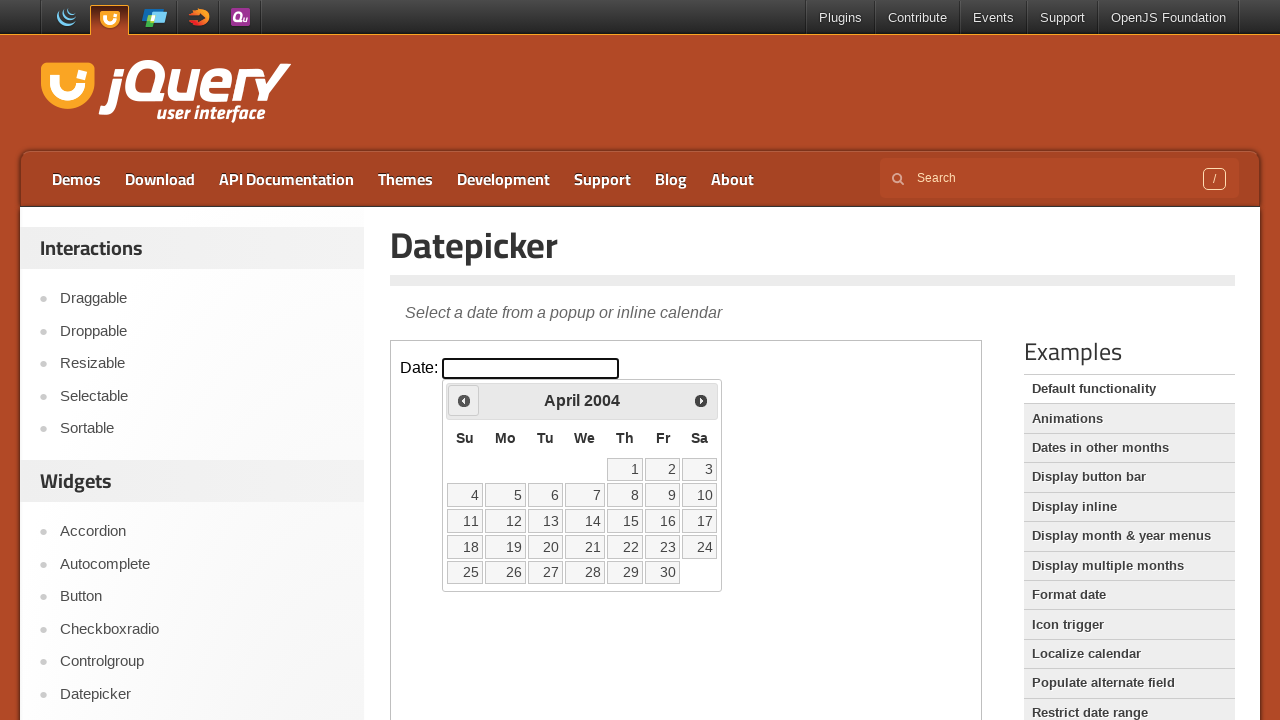

Clicked previous month button, currently at April 2004 at (464, 400) on iframe >> nth=0 >> internal:control=enter-frame >> a[title='Prev'] >> nth=0
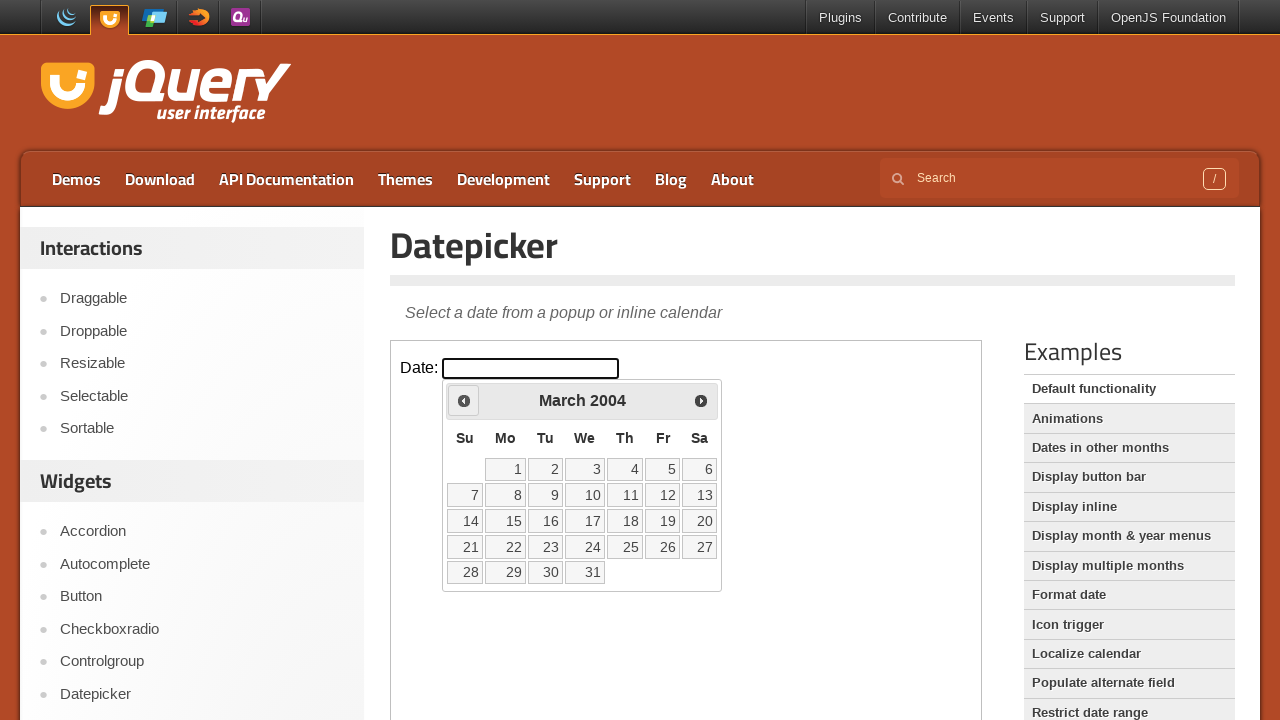

Clicked previous month button, currently at March 2004 at (464, 400) on iframe >> nth=0 >> internal:control=enter-frame >> a[title='Prev'] >> nth=0
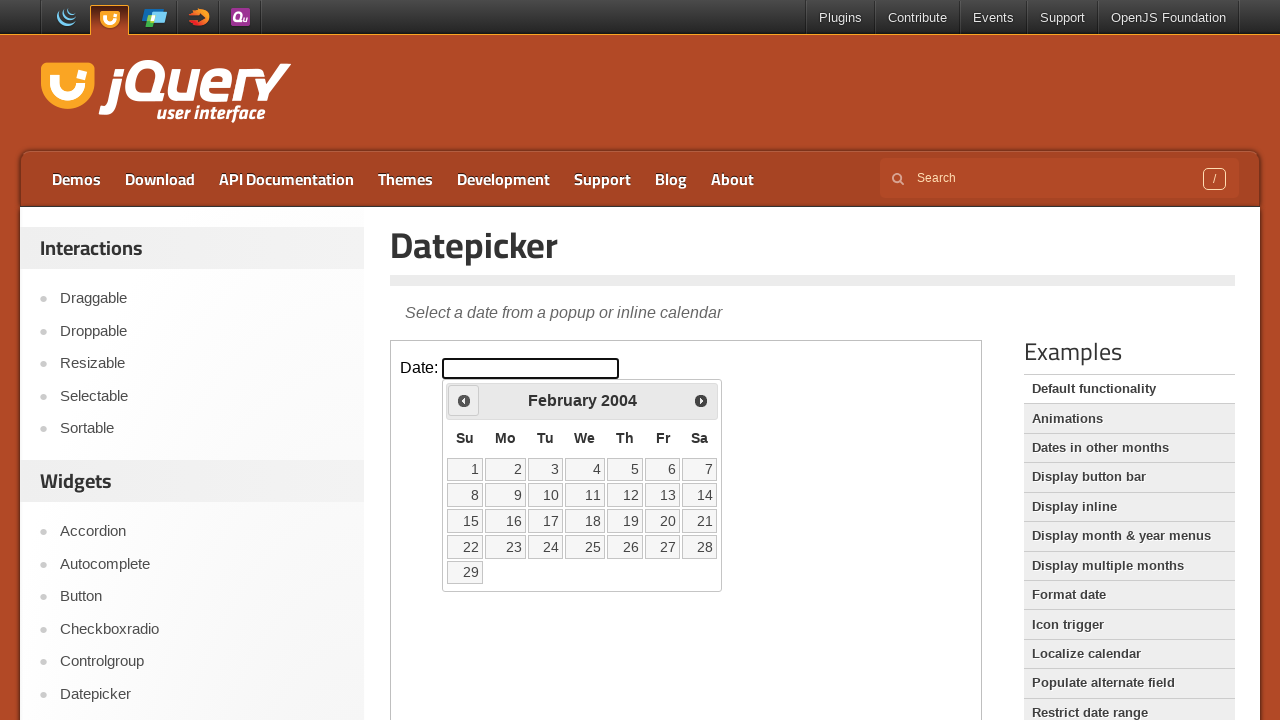

Clicked previous month button, currently at February 2004 at (464, 400) on iframe >> nth=0 >> internal:control=enter-frame >> a[title='Prev'] >> nth=0
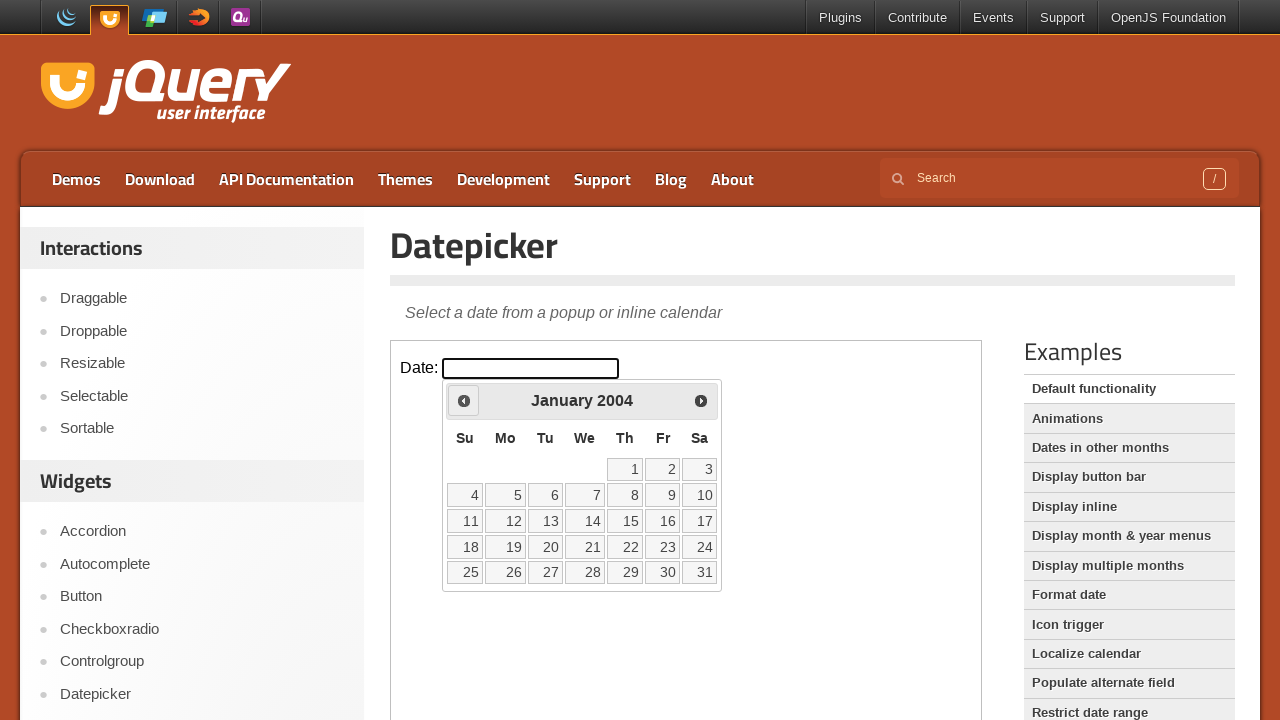

Clicked previous month button, currently at January 2004 at (464, 400) on iframe >> nth=0 >> internal:control=enter-frame >> a[title='Prev'] >> nth=0
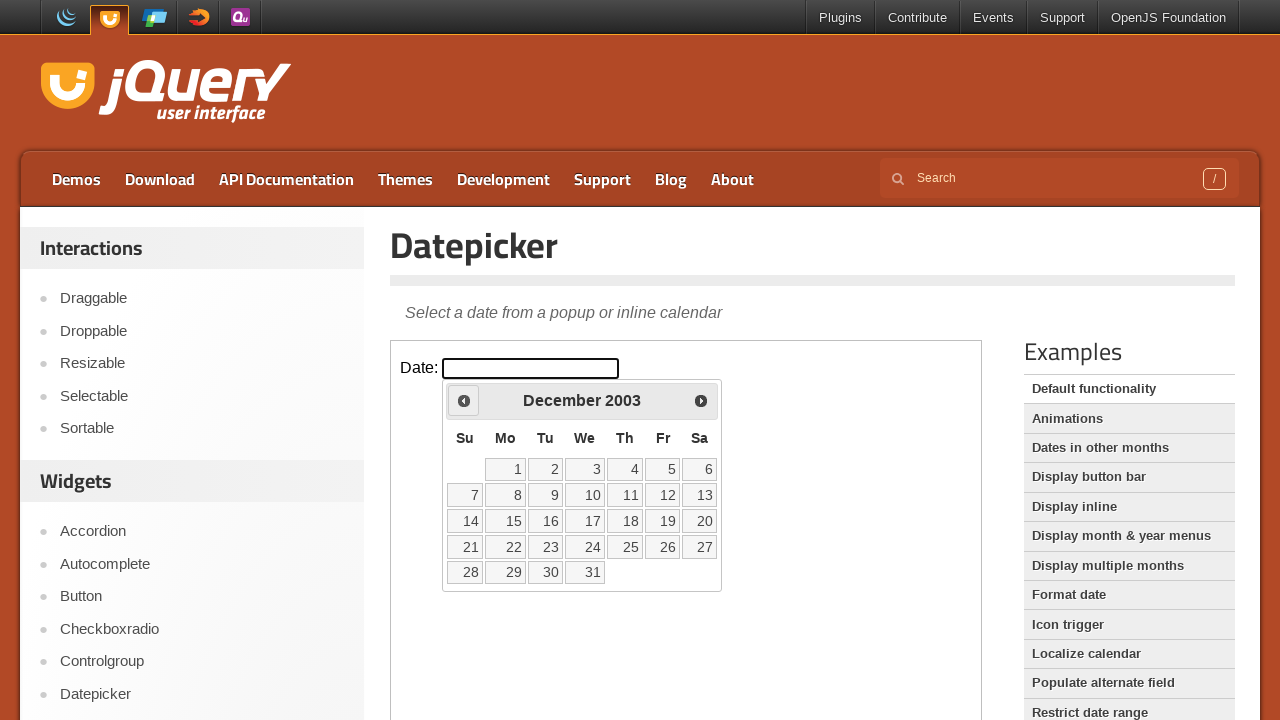

Clicked previous month button, currently at December 2003 at (464, 400) on iframe >> nth=0 >> internal:control=enter-frame >> a[title='Prev'] >> nth=0
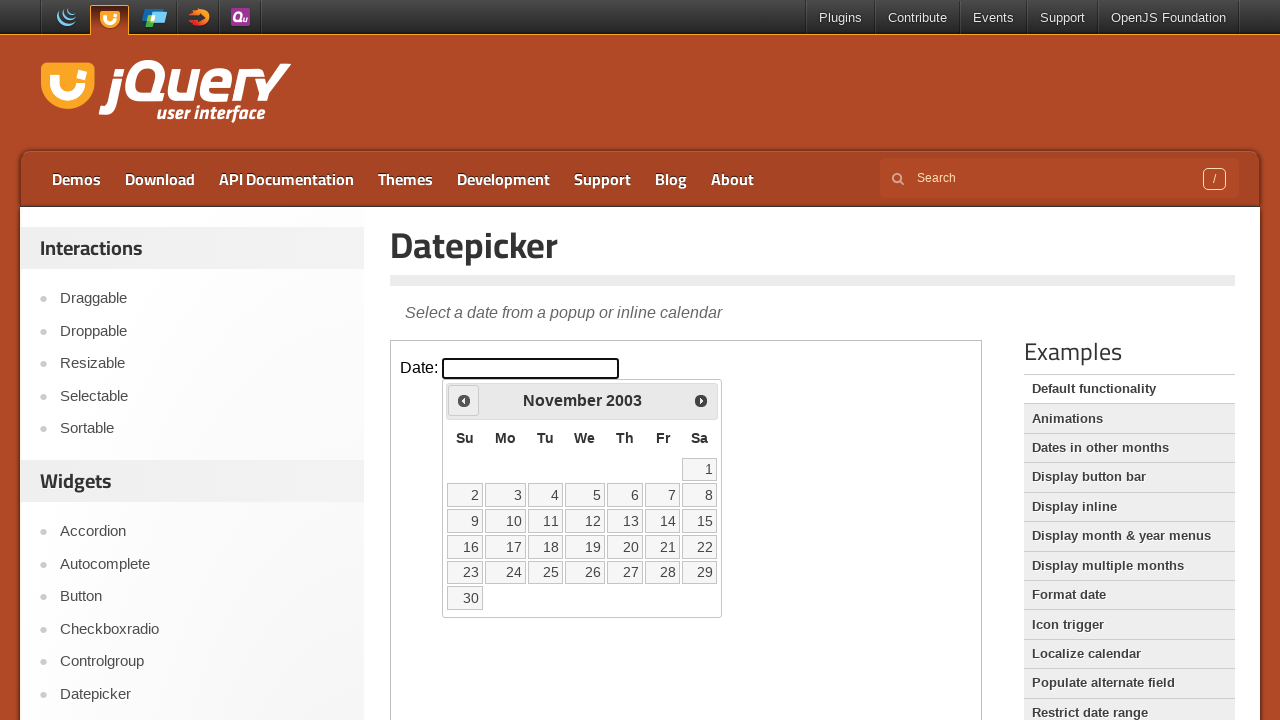

Clicked previous month button, currently at November 2003 at (464, 400) on iframe >> nth=0 >> internal:control=enter-frame >> a[title='Prev'] >> nth=0
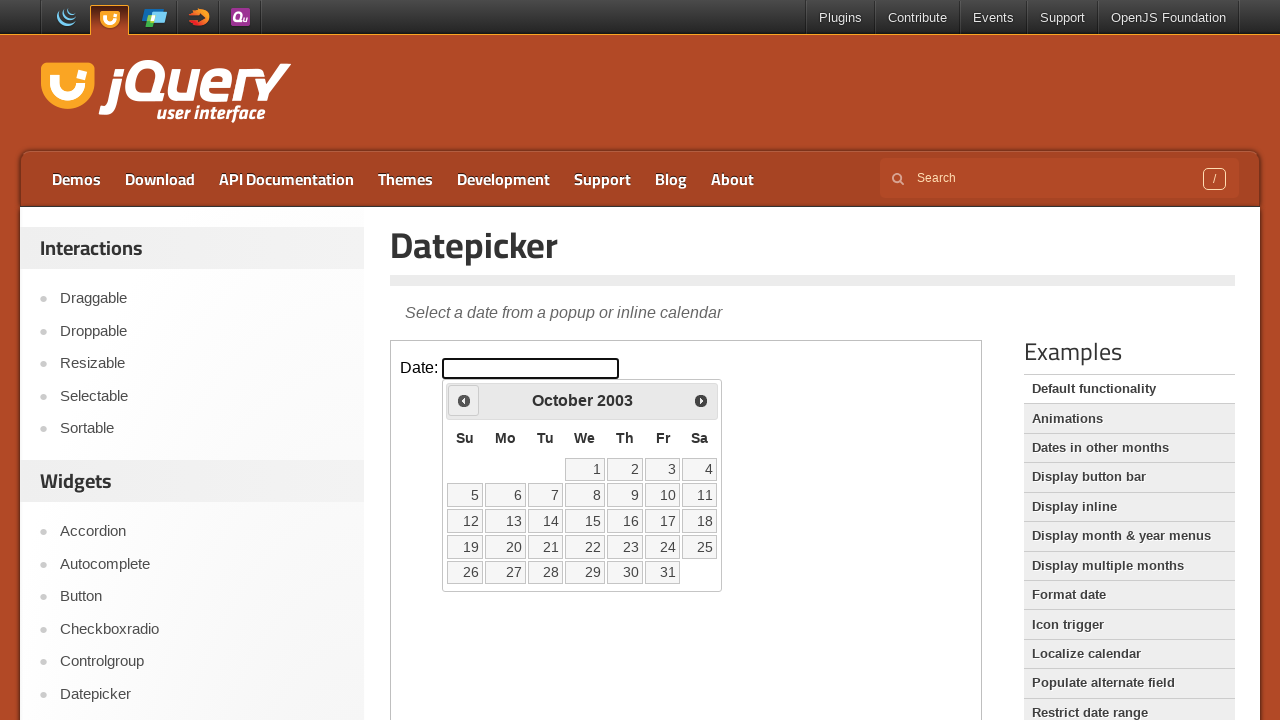

Clicked previous month button, currently at October 2003 at (464, 400) on iframe >> nth=0 >> internal:control=enter-frame >> a[title='Prev'] >> nth=0
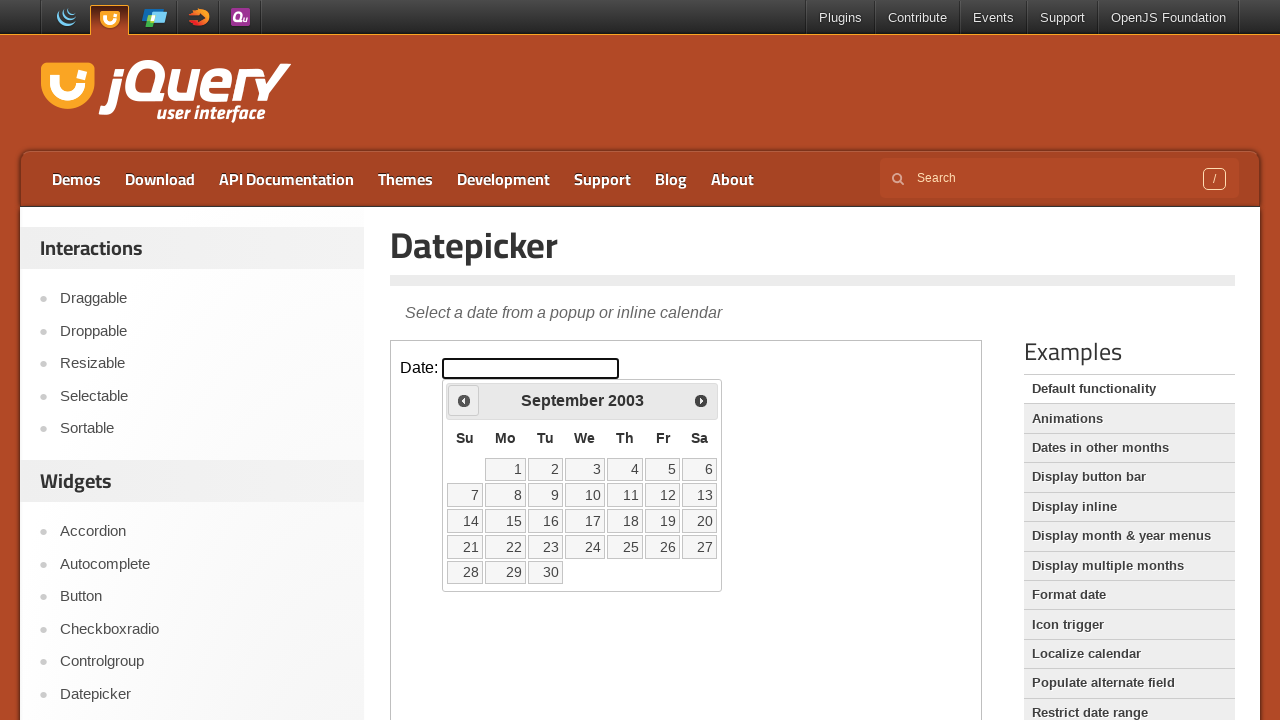

Clicked previous month button, currently at September 2003 at (464, 400) on iframe >> nth=0 >> internal:control=enter-frame >> a[title='Prev'] >> nth=0
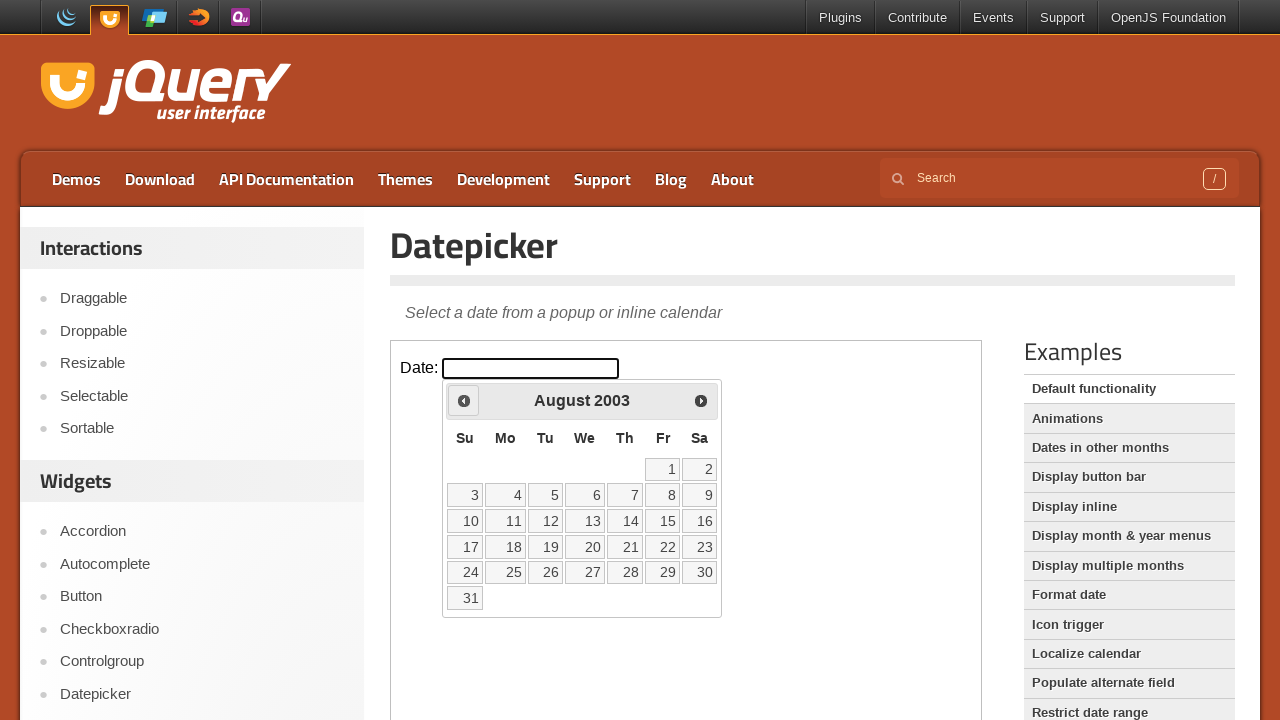

Clicked previous month button, currently at August 2003 at (464, 400) on iframe >> nth=0 >> internal:control=enter-frame >> a[title='Prev'] >> nth=0
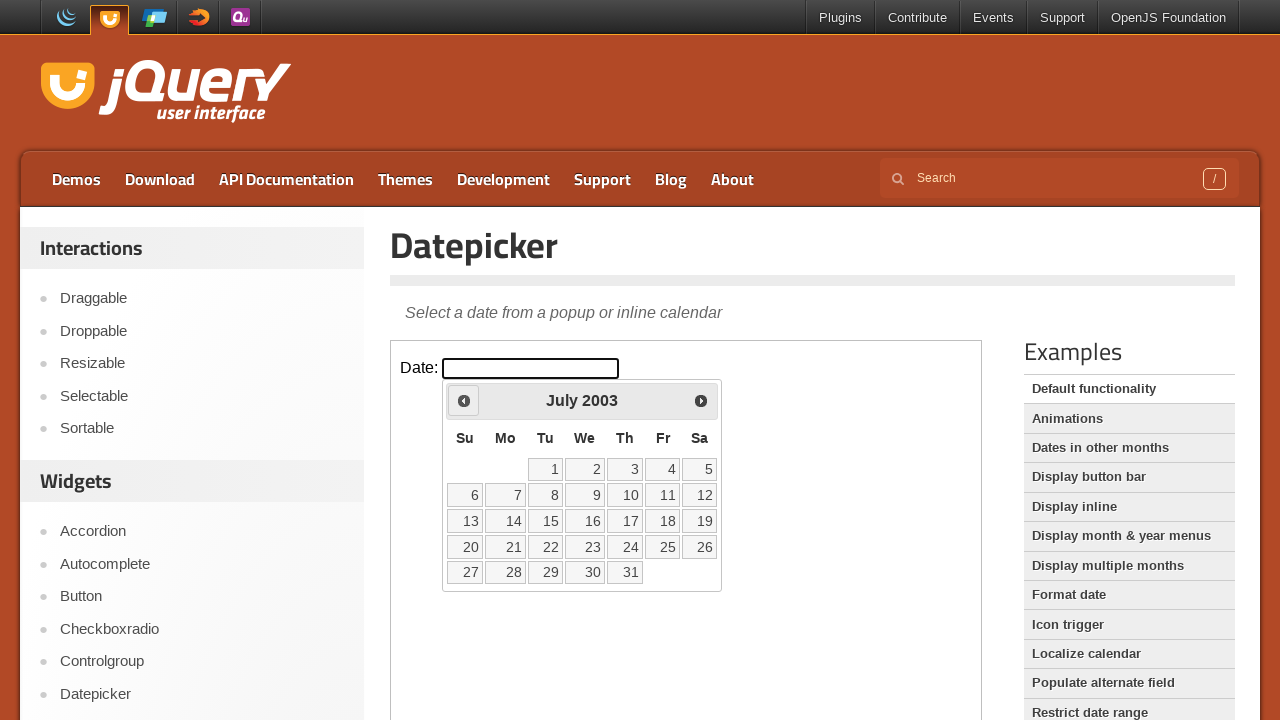

Clicked previous month button, currently at July 2003 at (464, 400) on iframe >> nth=0 >> internal:control=enter-frame >> a[title='Prev'] >> nth=0
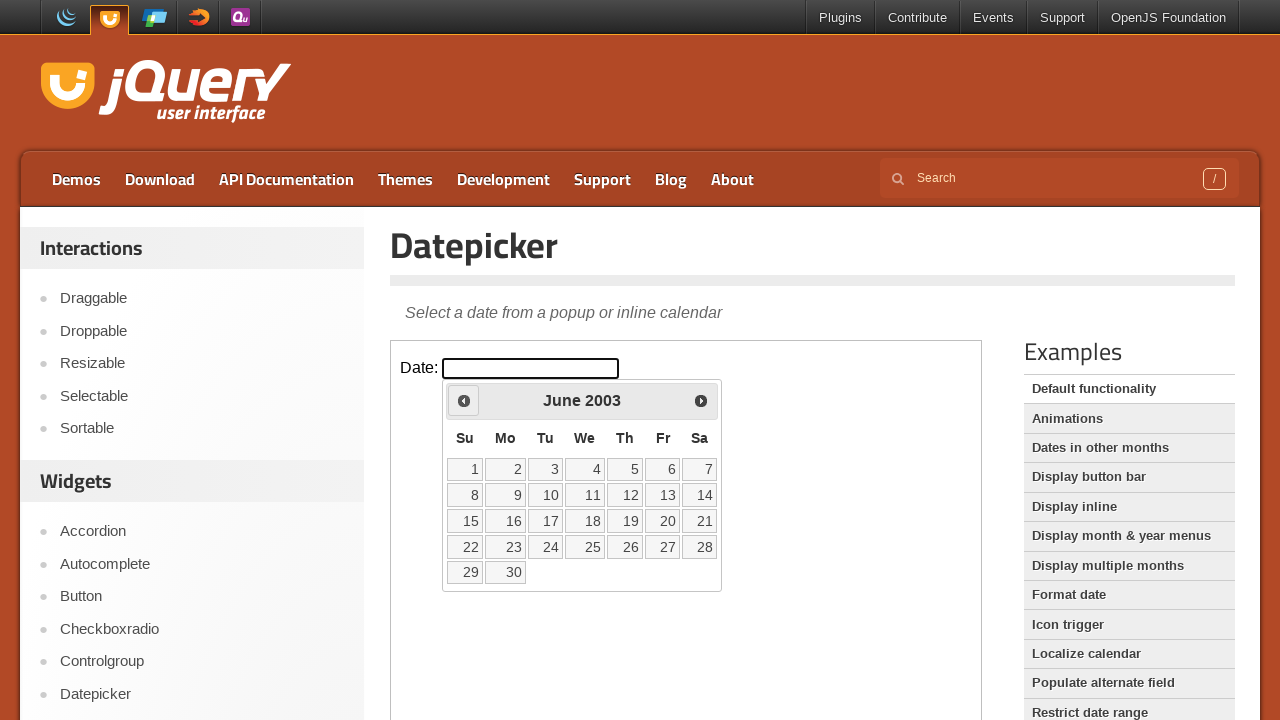

Clicked previous month button, currently at June 2003 at (464, 400) on iframe >> nth=0 >> internal:control=enter-frame >> a[title='Prev'] >> nth=0
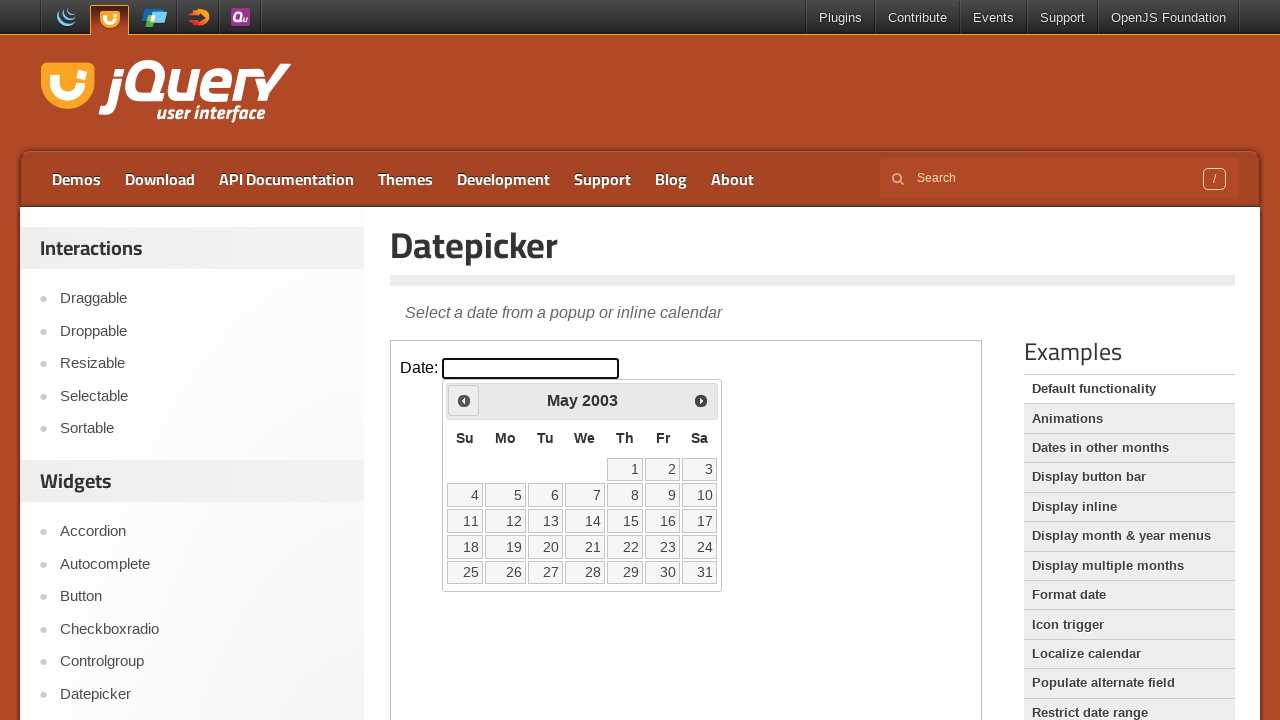

Clicked previous month button, currently at May 2003 at (464, 400) on iframe >> nth=0 >> internal:control=enter-frame >> a[title='Prev'] >> nth=0
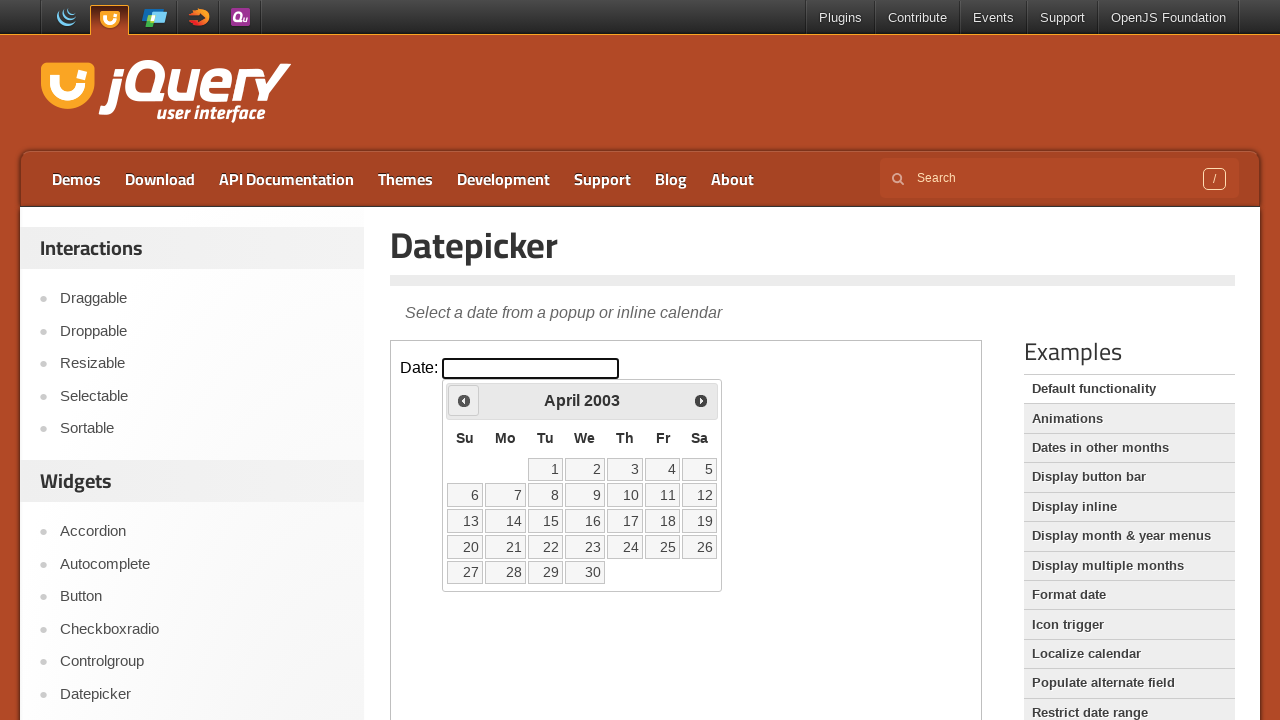

Clicked previous month button, currently at April 2003 at (464, 400) on iframe >> nth=0 >> internal:control=enter-frame >> a[title='Prev'] >> nth=0
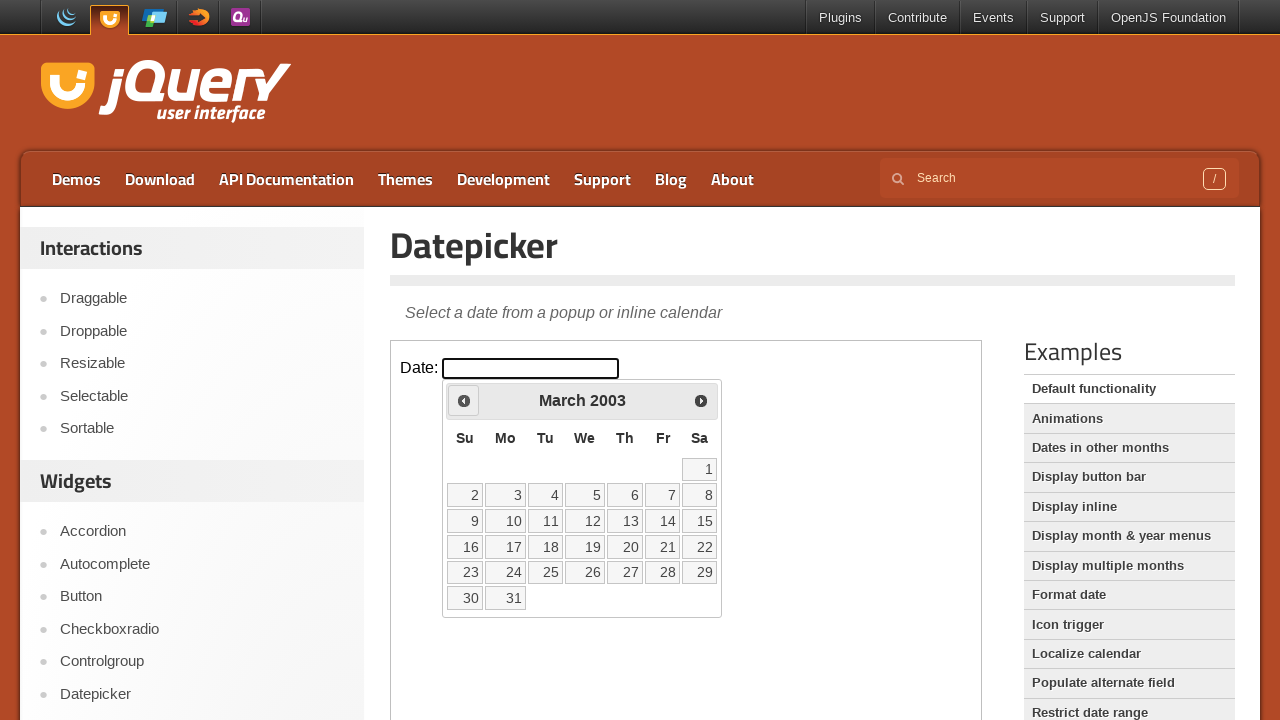

Clicked previous month button, currently at March 2003 at (464, 400) on iframe >> nth=0 >> internal:control=enter-frame >> a[title='Prev'] >> nth=0
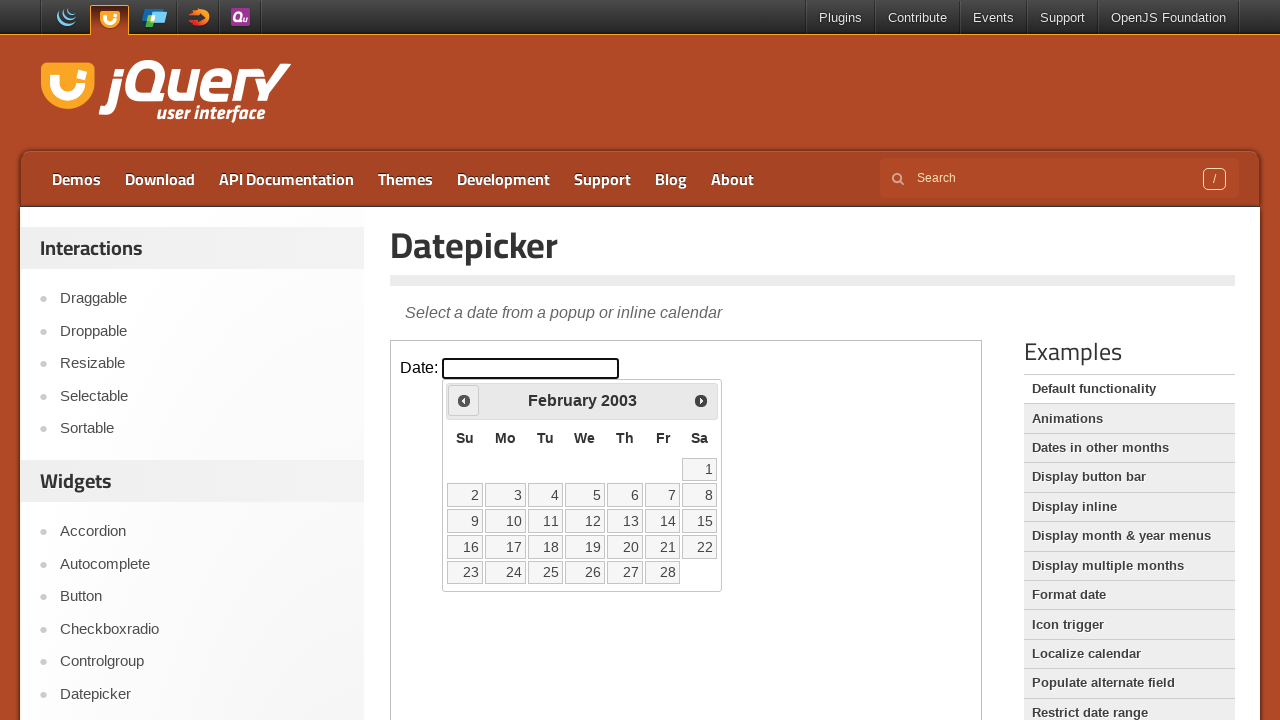

Clicked previous month button, currently at February 2003 at (464, 400) on iframe >> nth=0 >> internal:control=enter-frame >> a[title='Prev'] >> nth=0
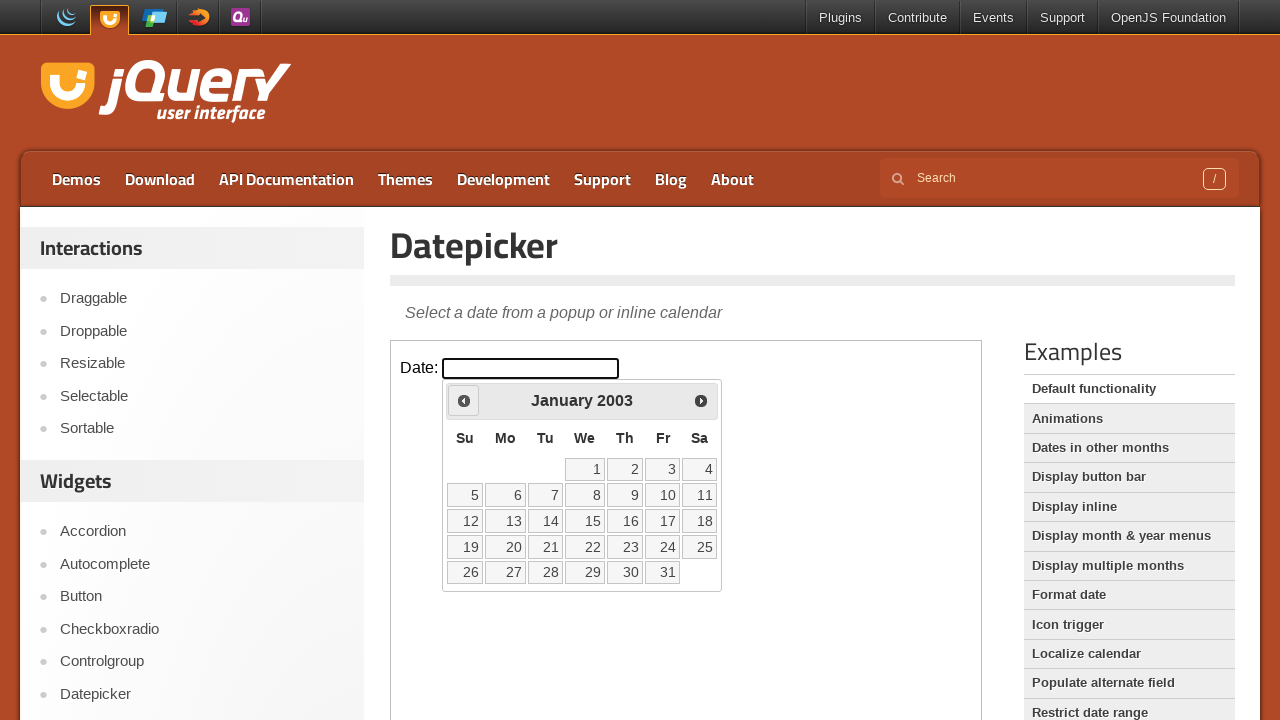

Clicked previous month button, currently at January 2003 at (464, 400) on iframe >> nth=0 >> internal:control=enter-frame >> a[title='Prev'] >> nth=0
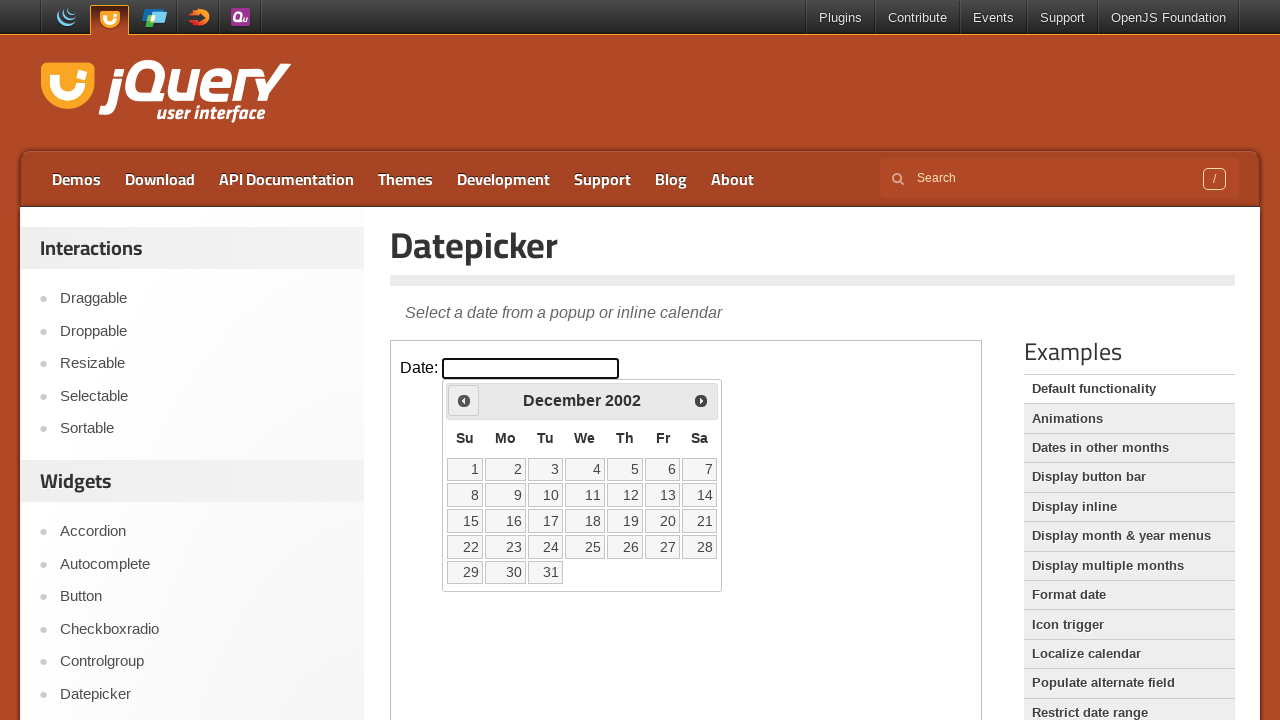

Clicked previous month button, currently at December 2002 at (464, 400) on iframe >> nth=0 >> internal:control=enter-frame >> a[title='Prev'] >> nth=0
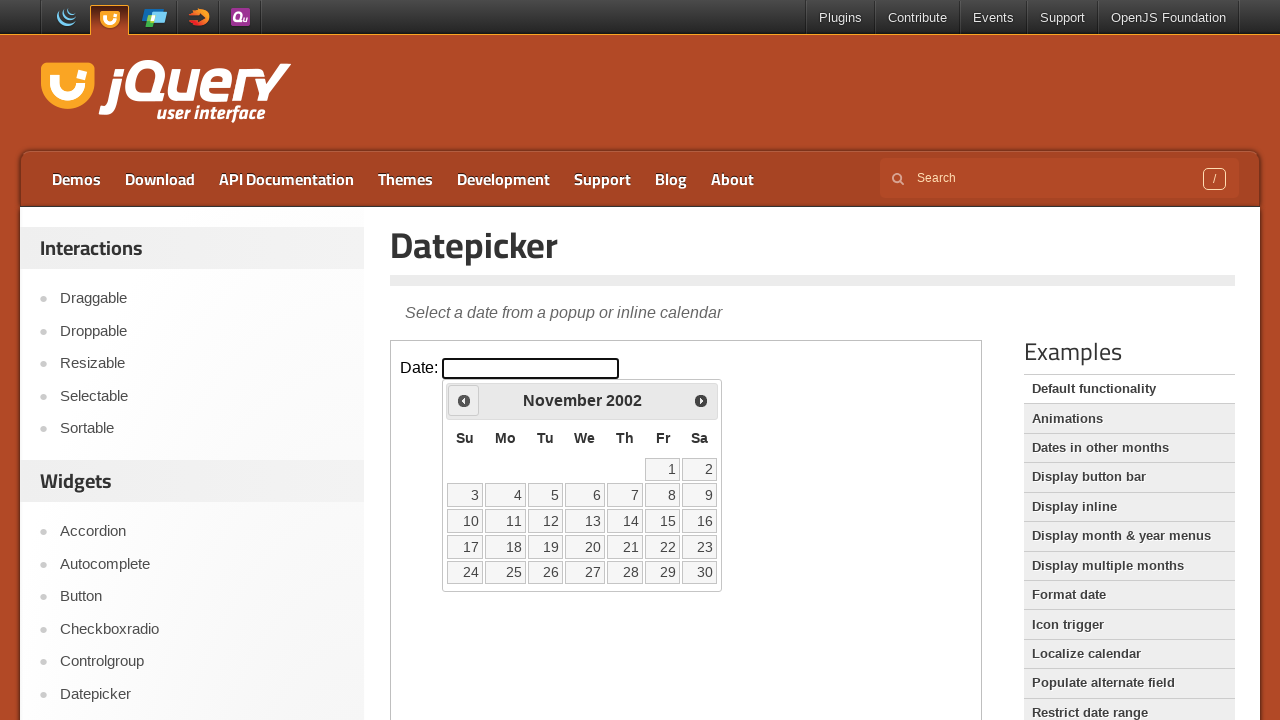

Clicked previous month button, currently at November 2002 at (464, 400) on iframe >> nth=0 >> internal:control=enter-frame >> a[title='Prev'] >> nth=0
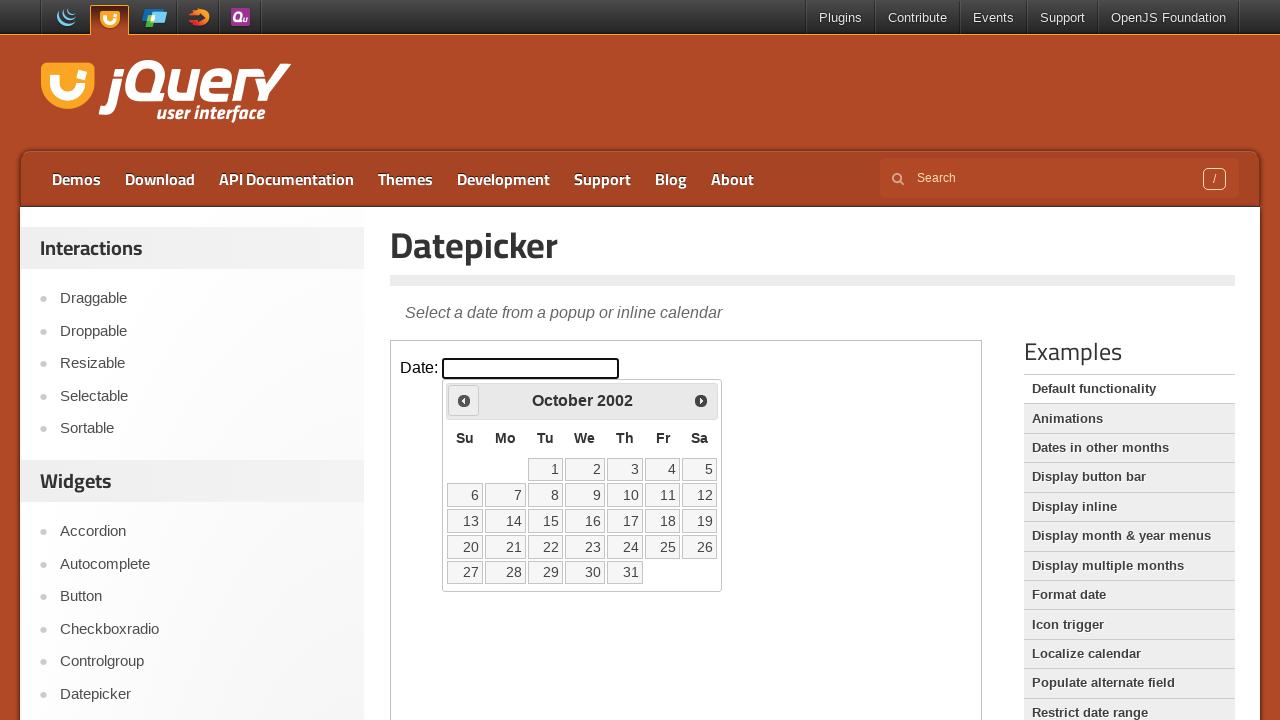

Clicked previous month button, currently at October 2002 at (464, 400) on iframe >> nth=0 >> internal:control=enter-frame >> a[title='Prev'] >> nth=0
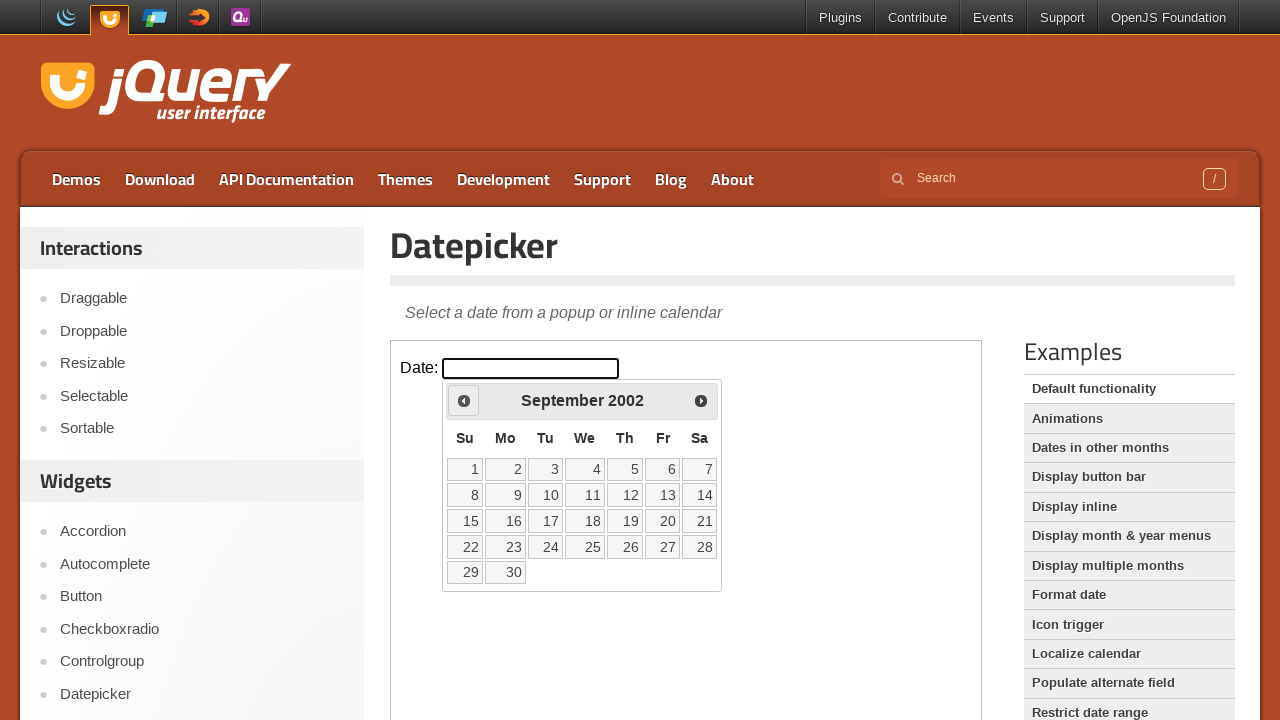

Clicked previous month button, currently at September 2002 at (464, 400) on iframe >> nth=0 >> internal:control=enter-frame >> a[title='Prev'] >> nth=0
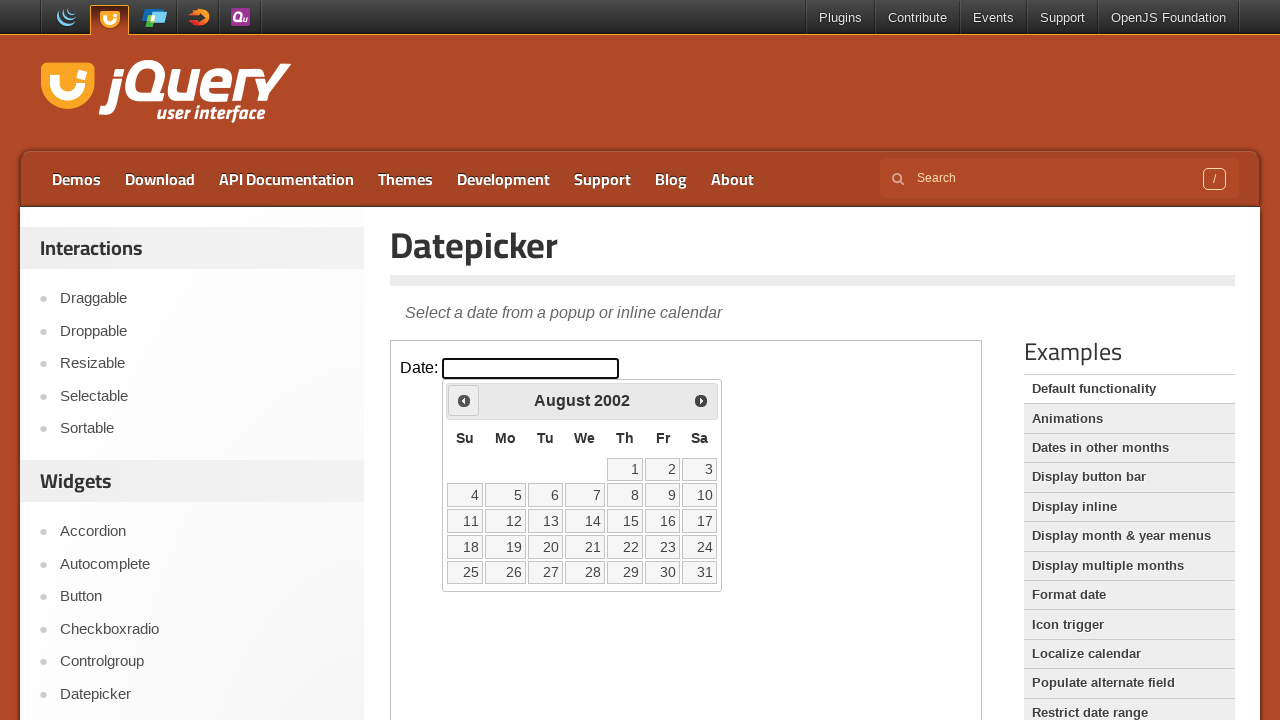

Clicked previous month button, currently at August 2002 at (464, 400) on iframe >> nth=0 >> internal:control=enter-frame >> a[title='Prev'] >> nth=0
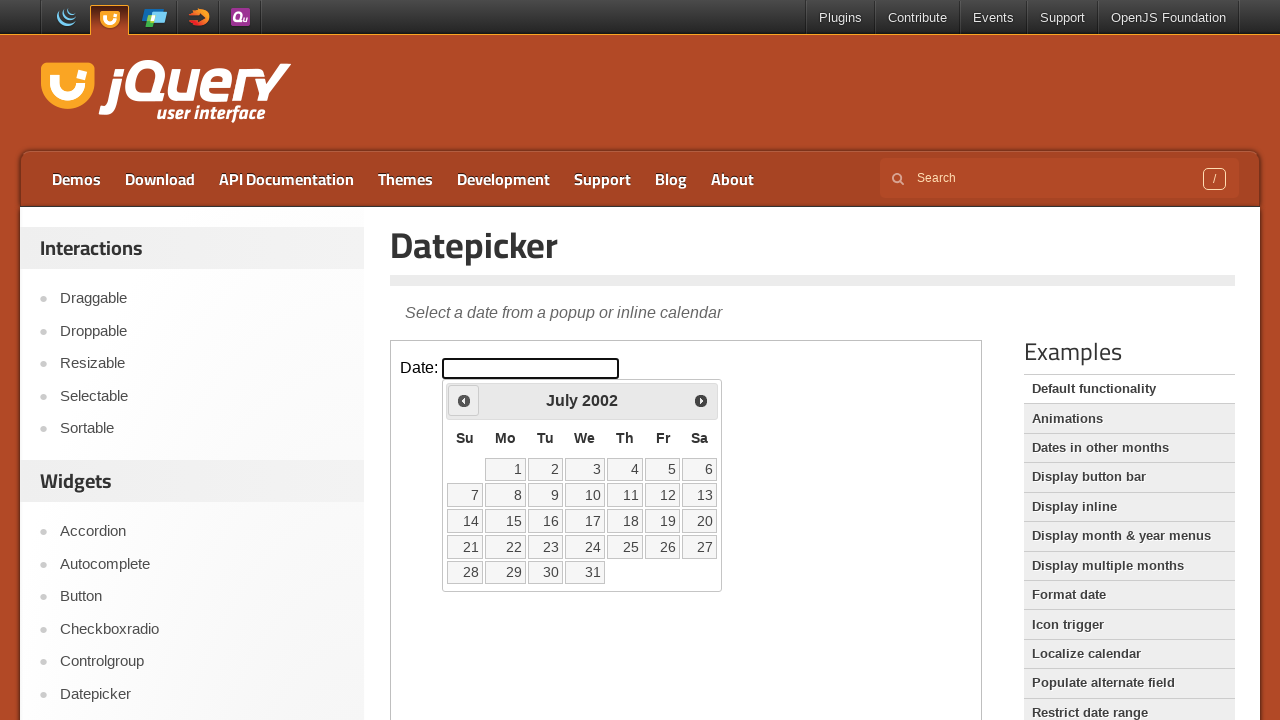

Clicked previous month button, currently at July 2002 at (464, 400) on iframe >> nth=0 >> internal:control=enter-frame >> a[title='Prev'] >> nth=0
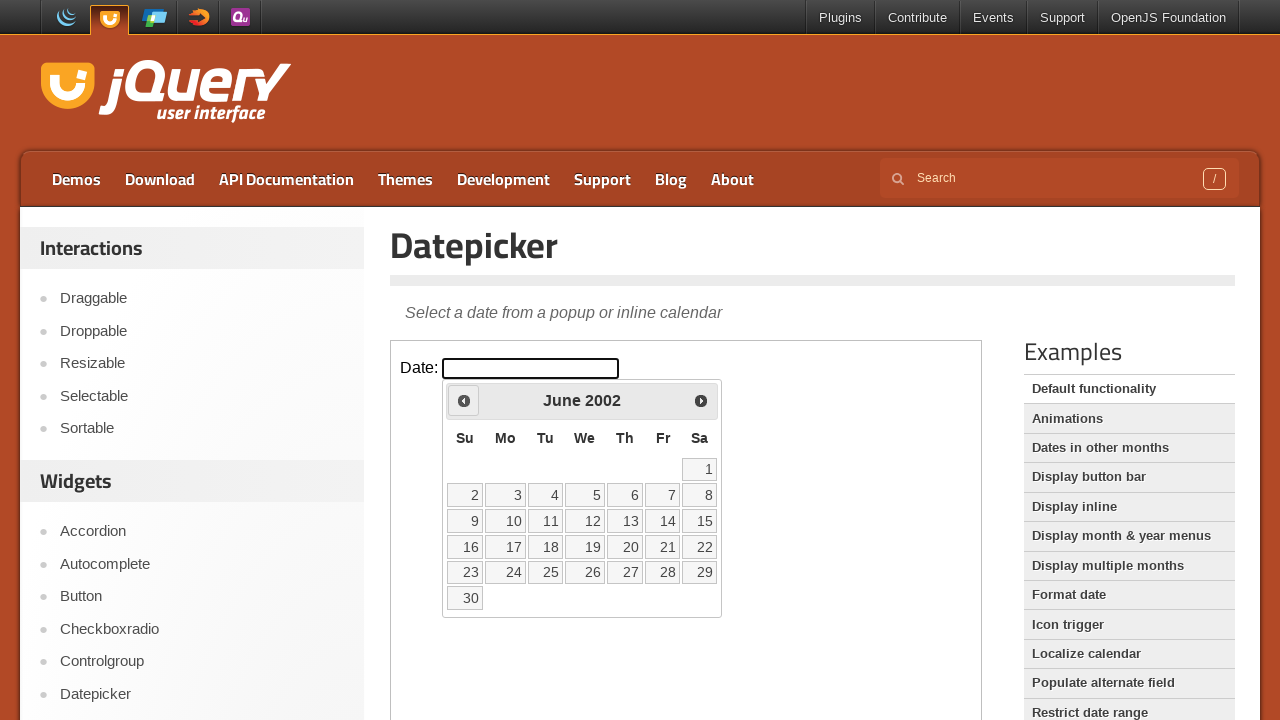

Clicked previous month button, currently at June 2002 at (464, 400) on iframe >> nth=0 >> internal:control=enter-frame >> a[title='Prev'] >> nth=0
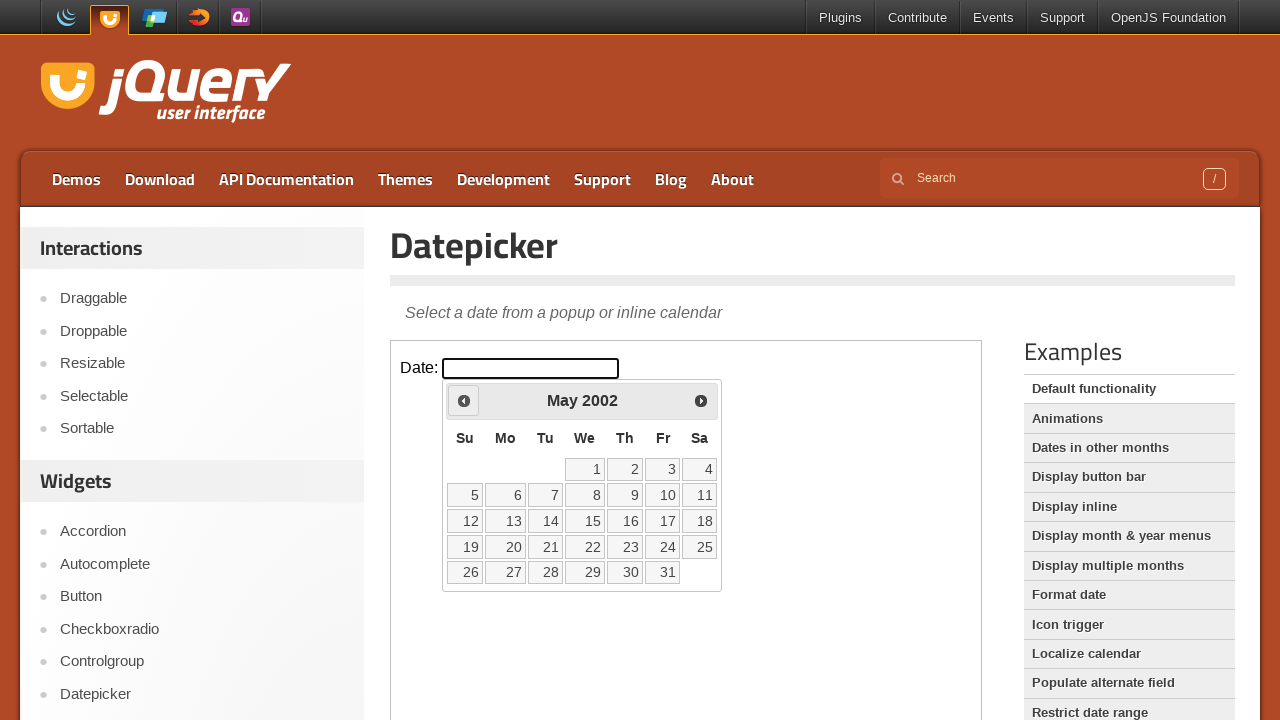

Clicked previous month button, currently at May 2002 at (464, 400) on iframe >> nth=0 >> internal:control=enter-frame >> a[title='Prev'] >> nth=0
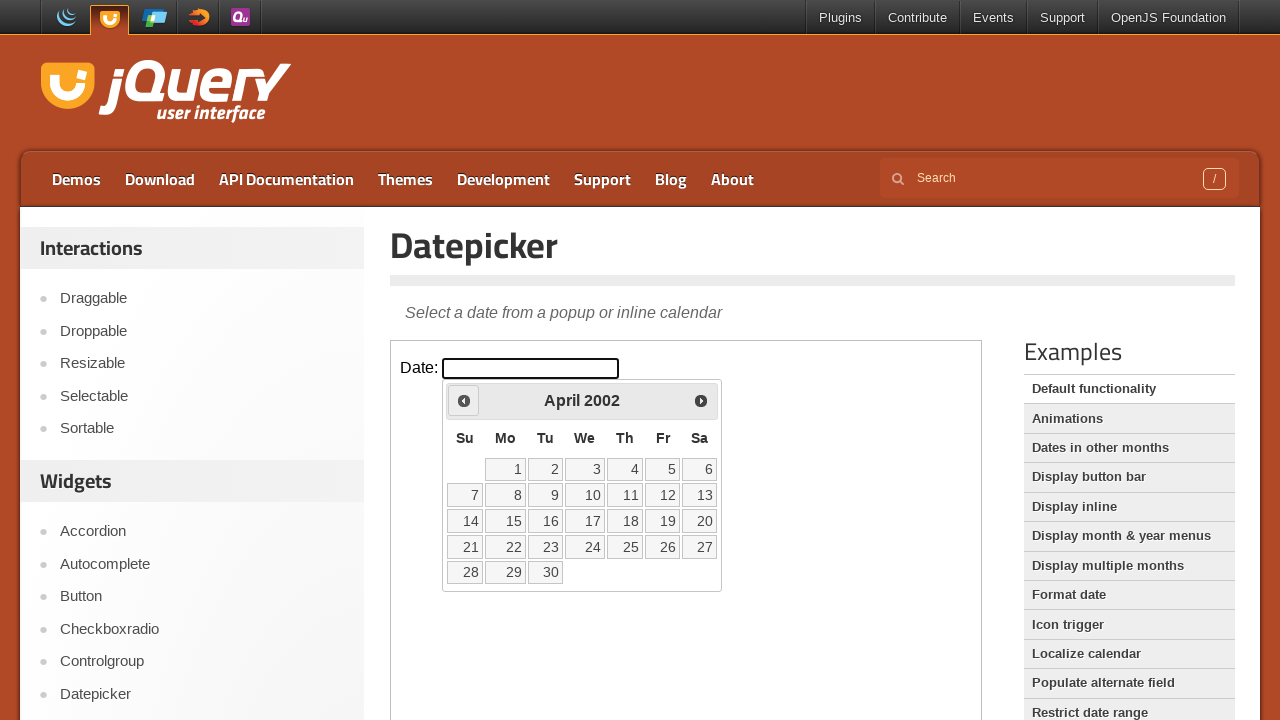

Clicked previous month button, currently at April 2002 at (464, 400) on iframe >> nth=0 >> internal:control=enter-frame >> a[title='Prev'] >> nth=0
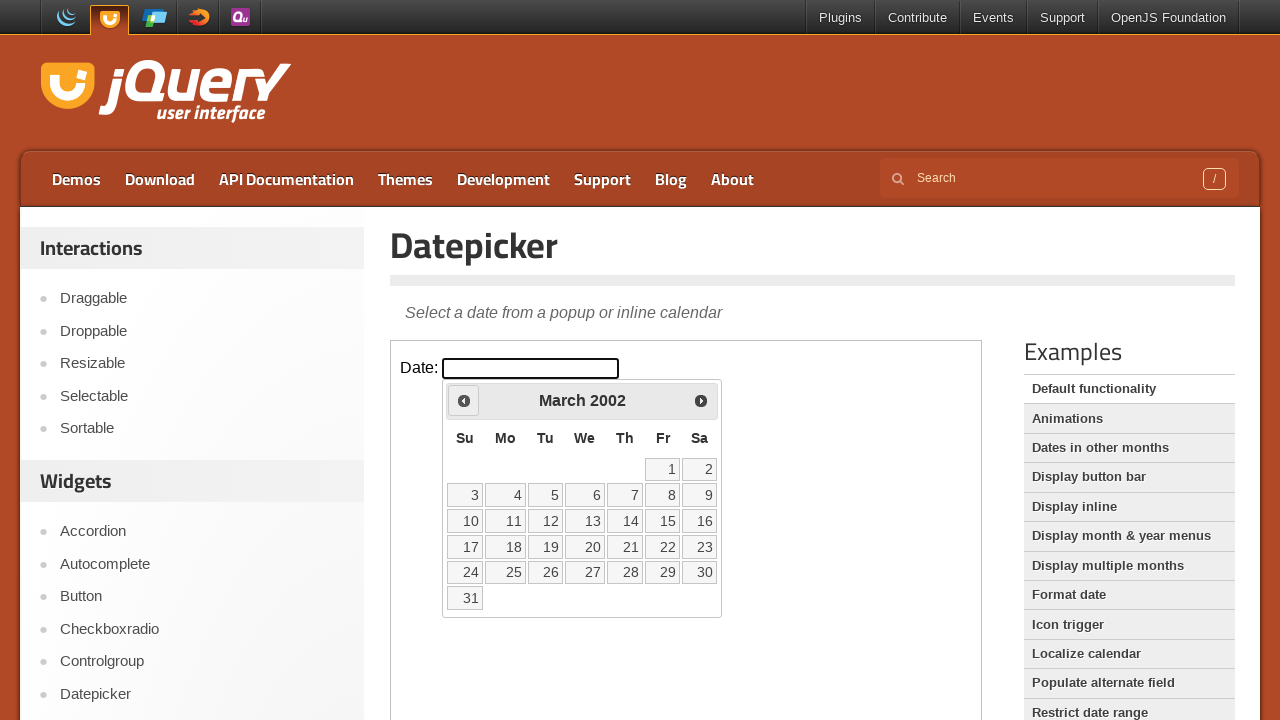

Clicked previous month button, currently at March 2002 at (464, 400) on iframe >> nth=0 >> internal:control=enter-frame >> a[title='Prev'] >> nth=0
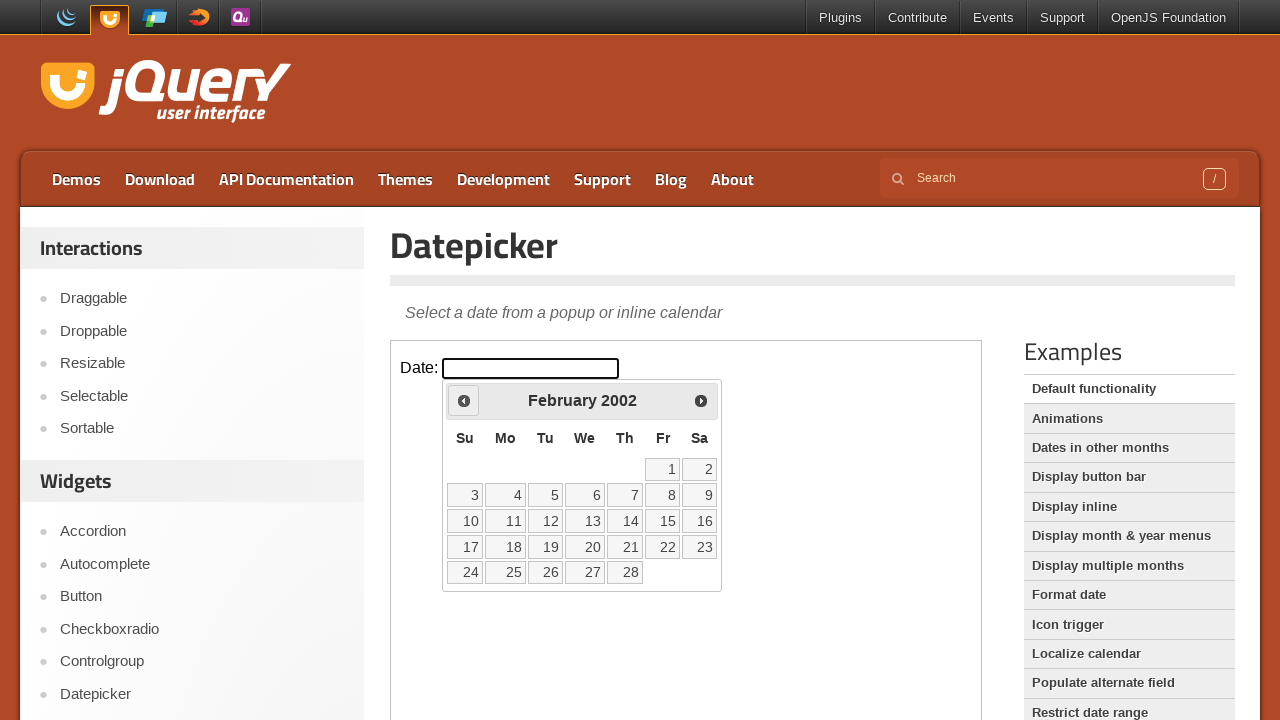

Clicked previous month button, currently at February 2002 at (464, 400) on iframe >> nth=0 >> internal:control=enter-frame >> a[title='Prev'] >> nth=0
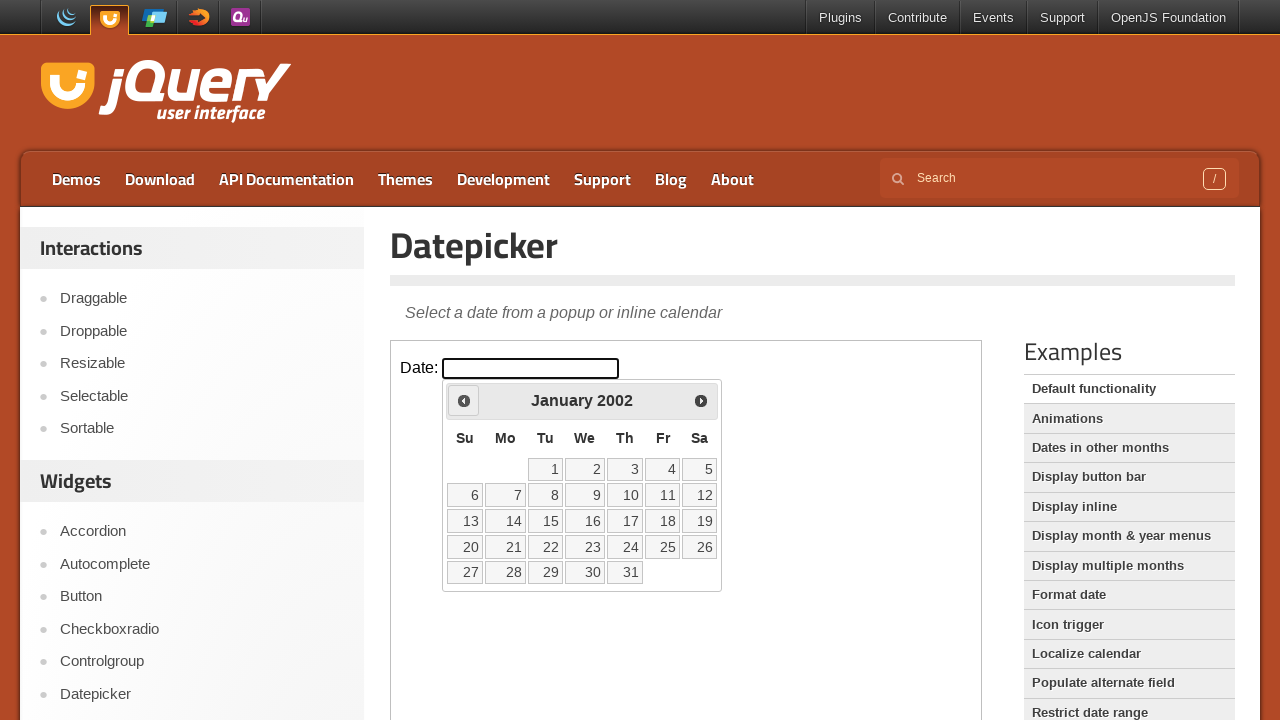

Clicked previous month button, currently at January 2002 at (464, 400) on iframe >> nth=0 >> internal:control=enter-frame >> a[title='Prev'] >> nth=0
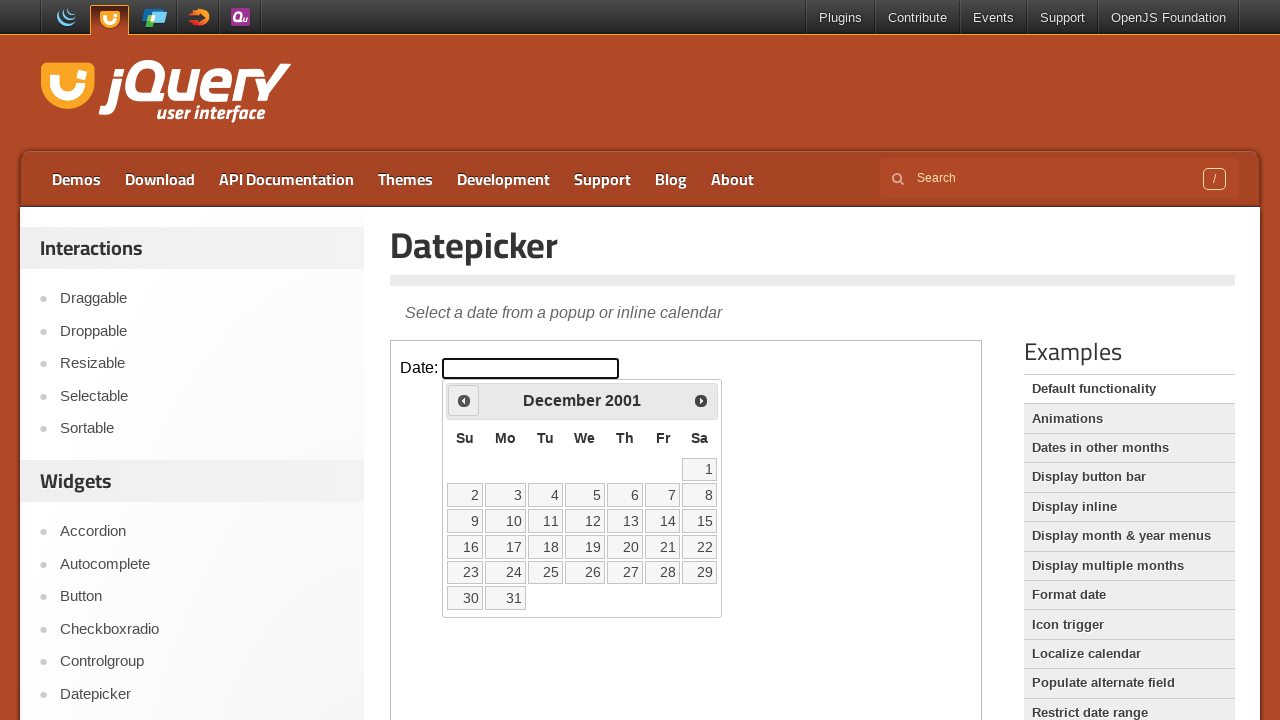

Clicked previous month button, currently at December 2001 at (464, 400) on iframe >> nth=0 >> internal:control=enter-frame >> a[title='Prev'] >> nth=0
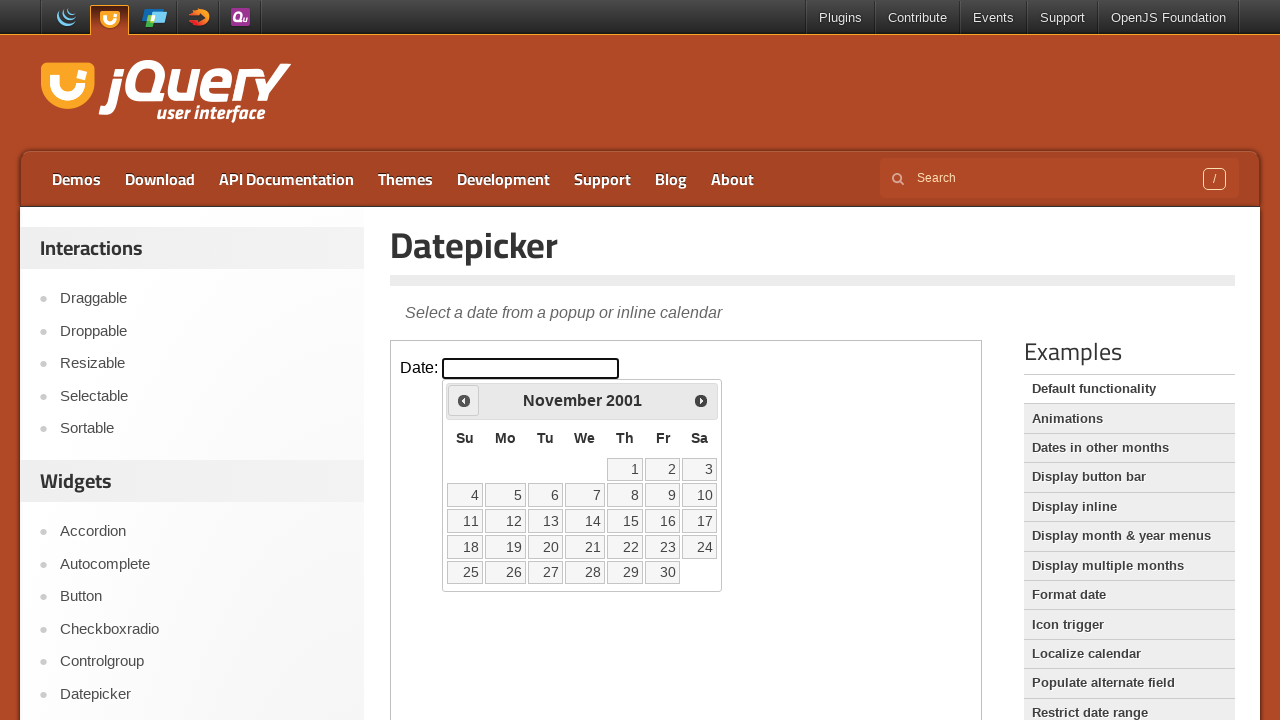

Clicked previous month button, currently at November 2001 at (464, 400) on iframe >> nth=0 >> internal:control=enter-frame >> a[title='Prev'] >> nth=0
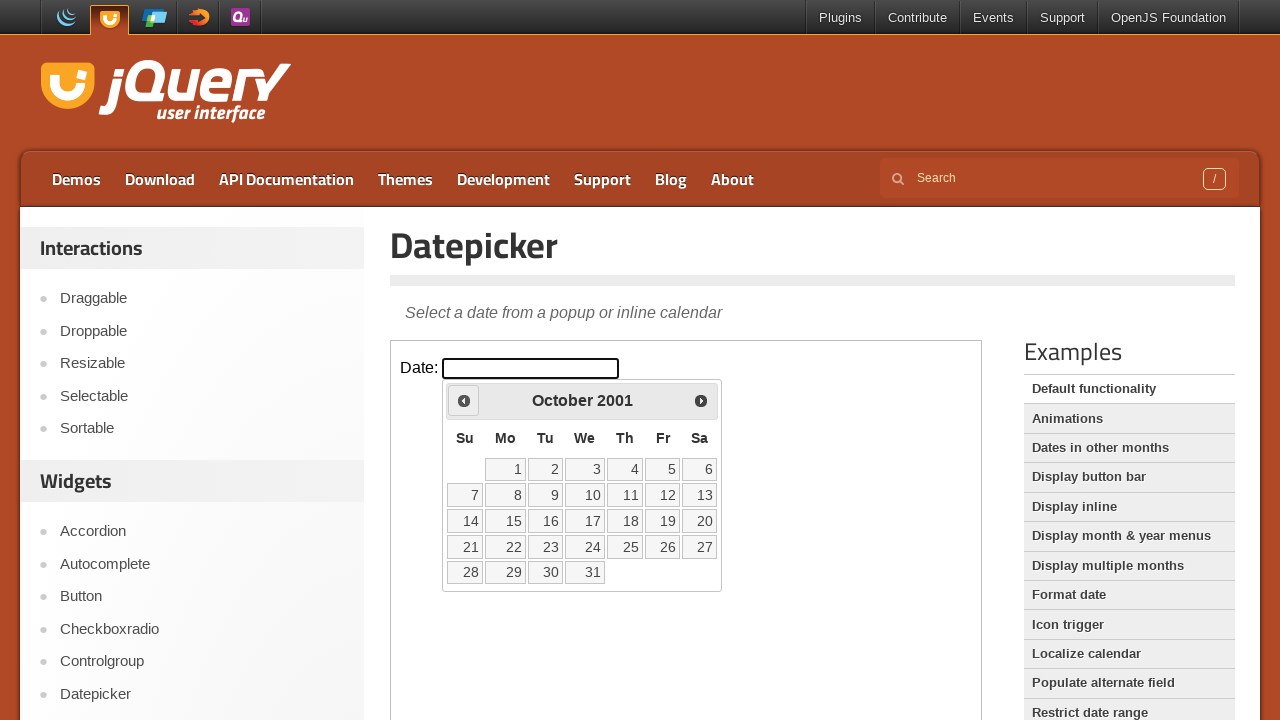

Clicked previous month button, currently at October 2001 at (464, 400) on iframe >> nth=0 >> internal:control=enter-frame >> a[title='Prev'] >> nth=0
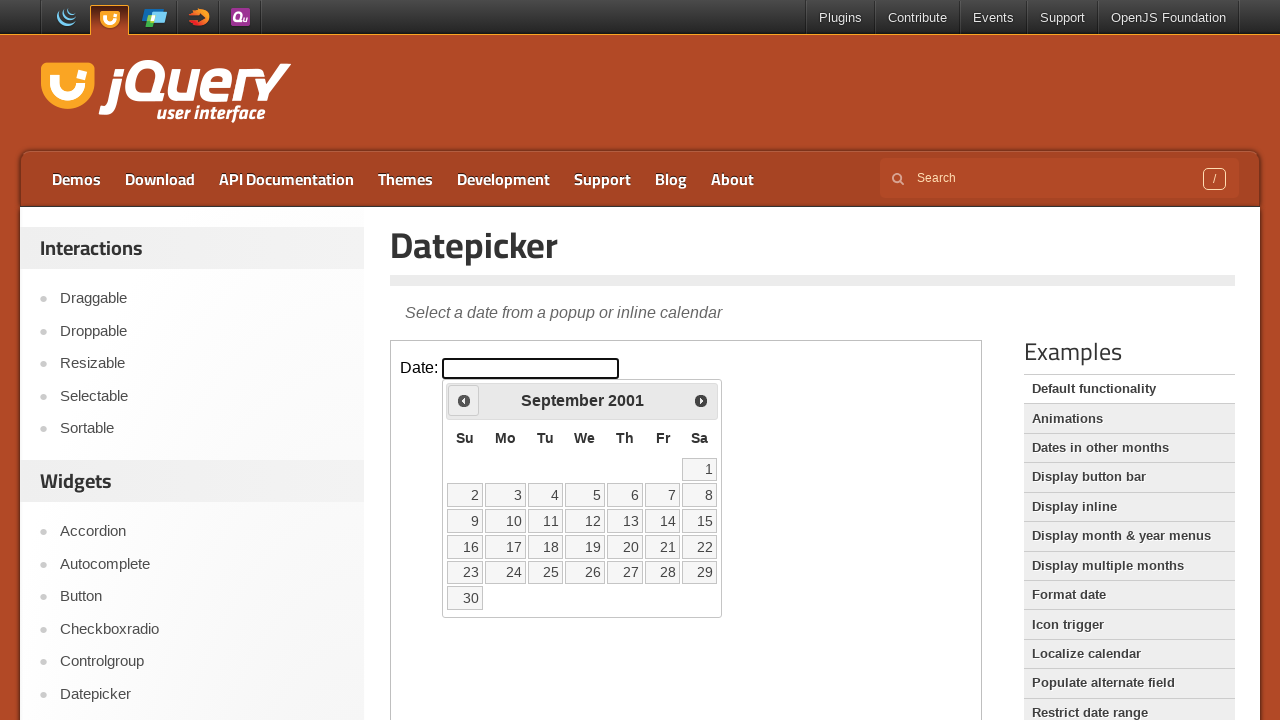

Clicked previous month button, currently at September 2001 at (464, 400) on iframe >> nth=0 >> internal:control=enter-frame >> a[title='Prev'] >> nth=0
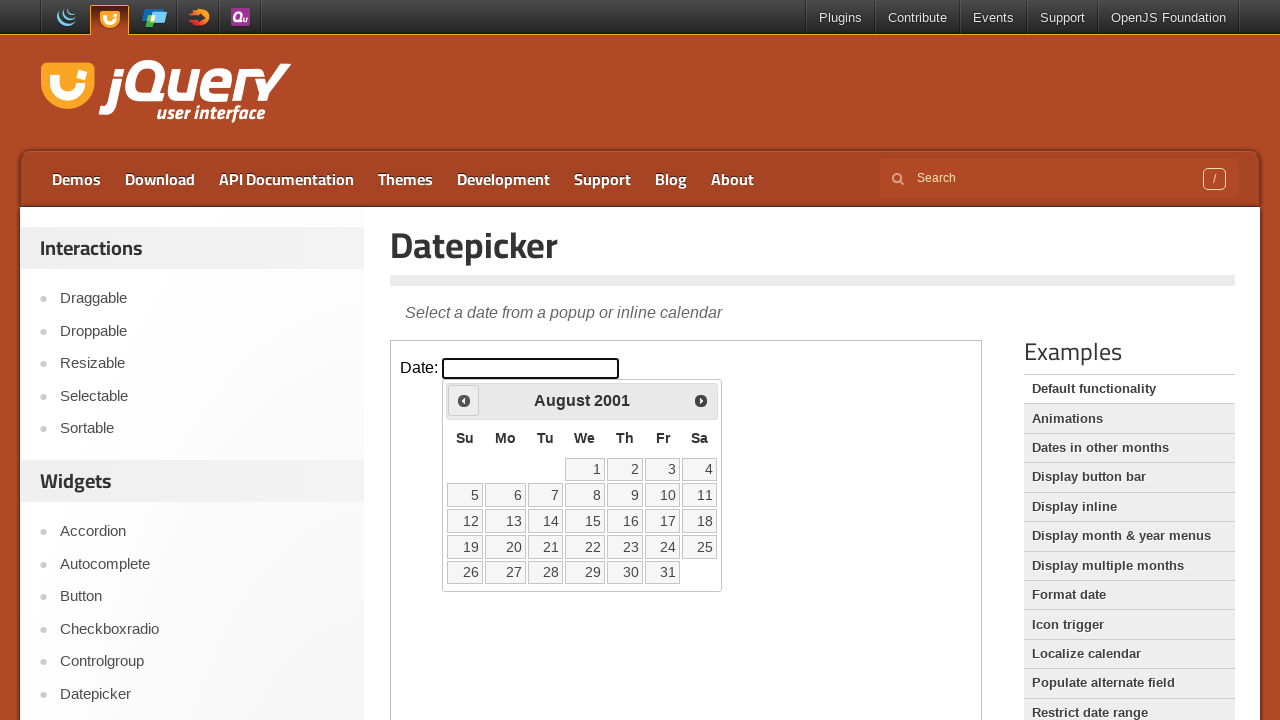

Clicked previous month button, currently at August 2001 at (464, 400) on iframe >> nth=0 >> internal:control=enter-frame >> a[title='Prev'] >> nth=0
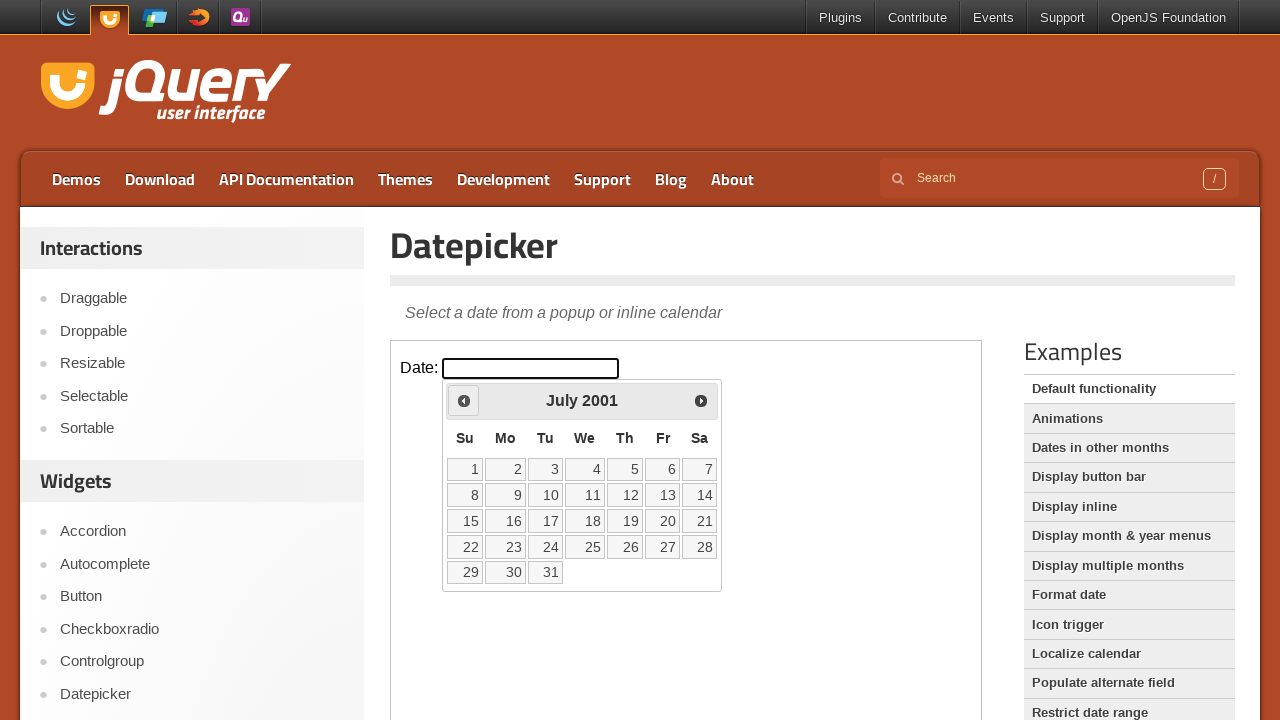

Clicked previous month button, currently at July 2001 at (464, 400) on iframe >> nth=0 >> internal:control=enter-frame >> a[title='Prev'] >> nth=0
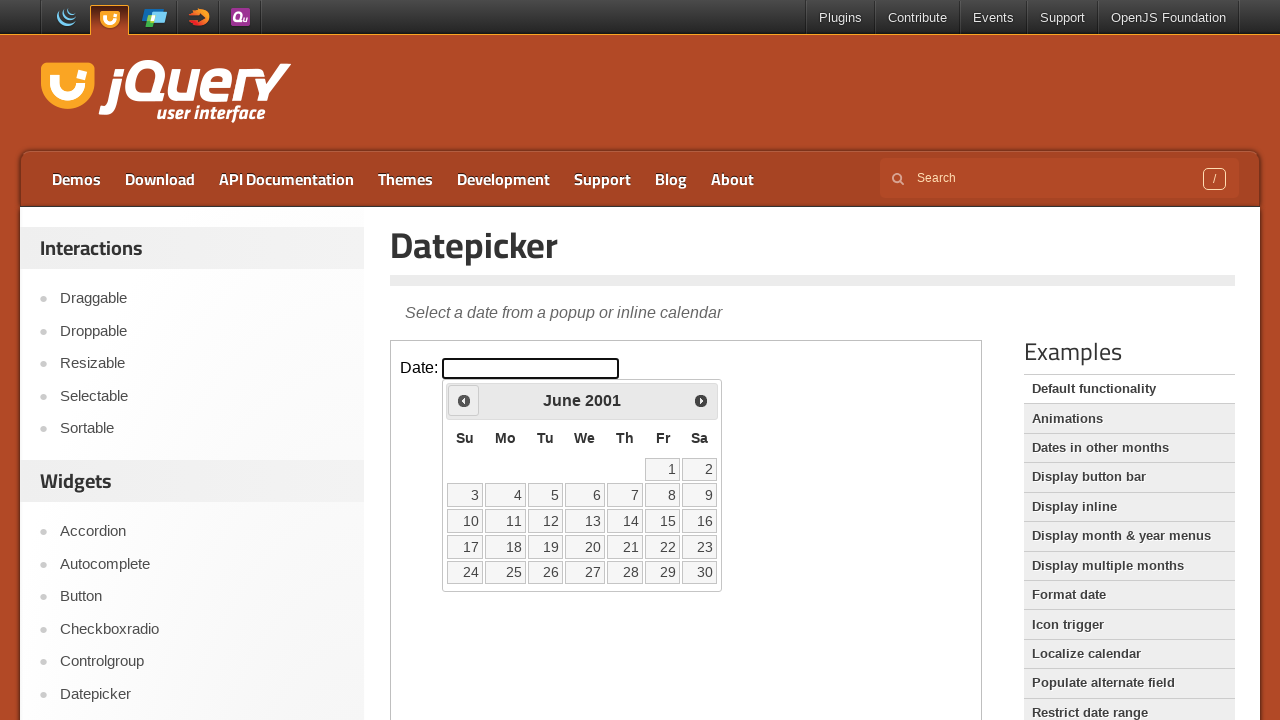

Clicked previous month button, currently at June 2001 at (464, 400) on iframe >> nth=0 >> internal:control=enter-frame >> a[title='Prev'] >> nth=0
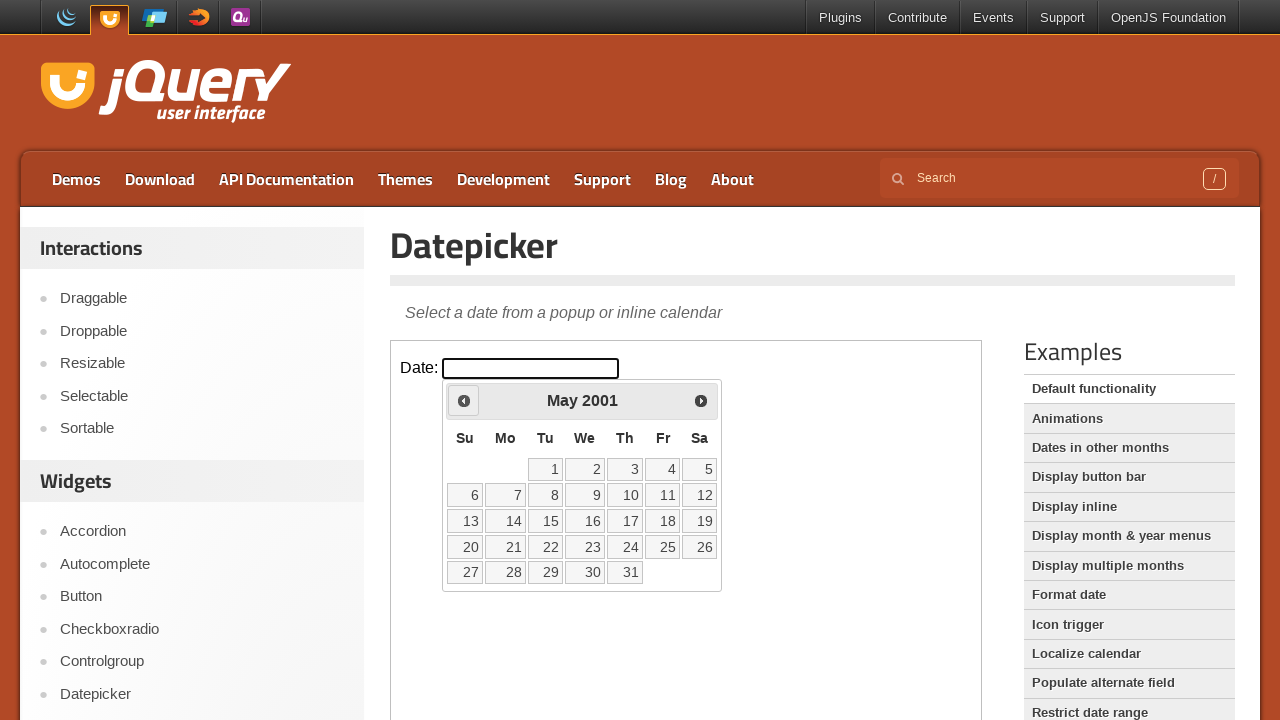

Clicked previous month button, currently at May 2001 at (464, 400) on iframe >> nth=0 >> internal:control=enter-frame >> a[title='Prev'] >> nth=0
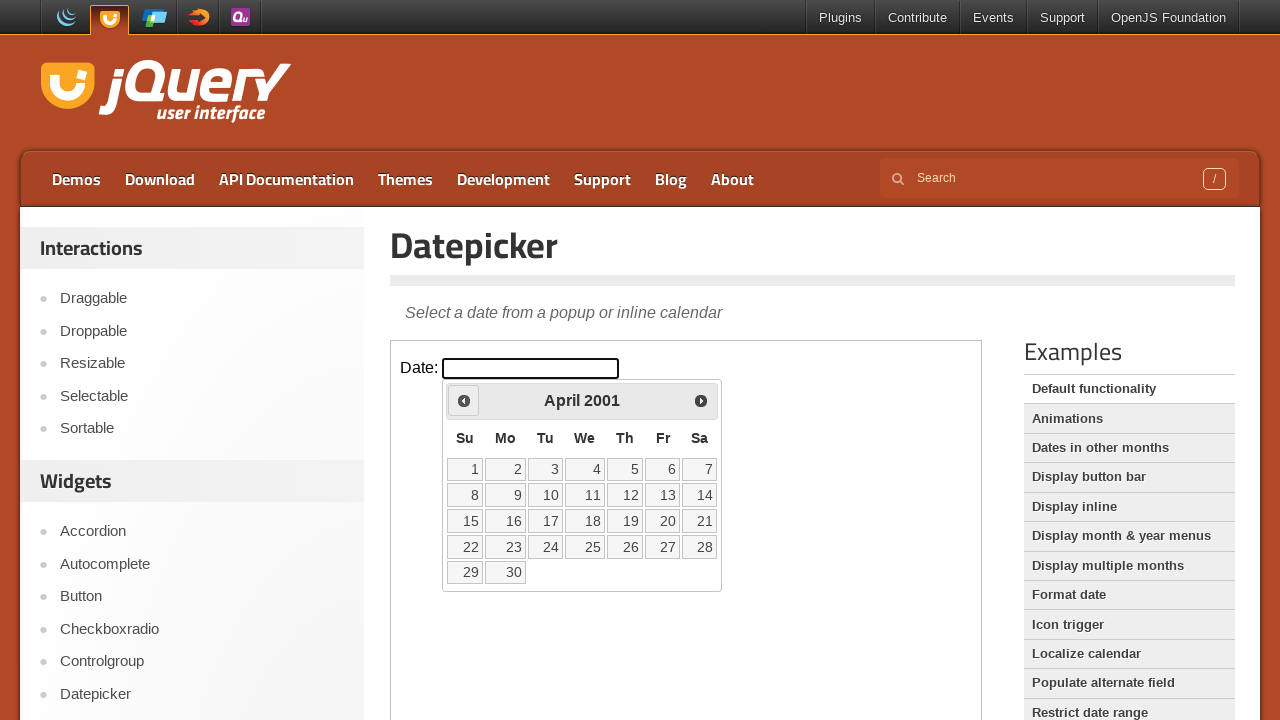

Clicked previous month button, currently at April 2001 at (464, 400) on iframe >> nth=0 >> internal:control=enter-frame >> a[title='Prev'] >> nth=0
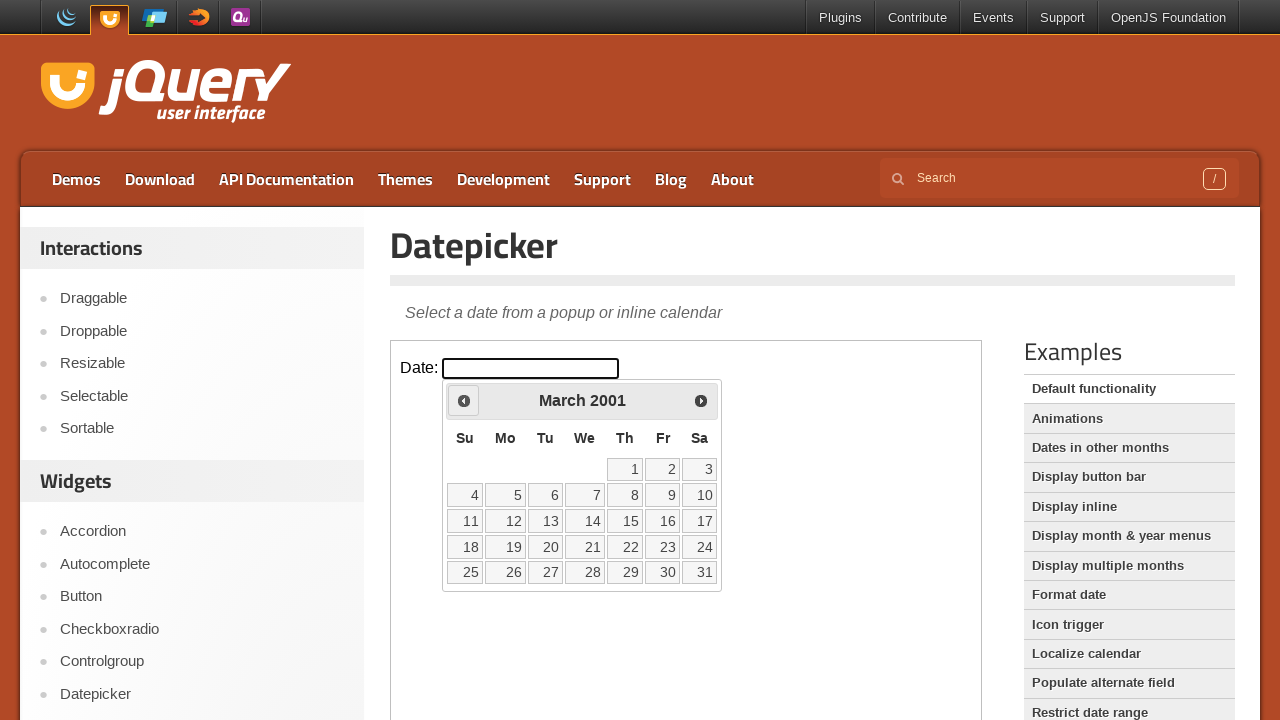

Clicked previous month button, currently at March 2001 at (464, 400) on iframe >> nth=0 >> internal:control=enter-frame >> a[title='Prev'] >> nth=0
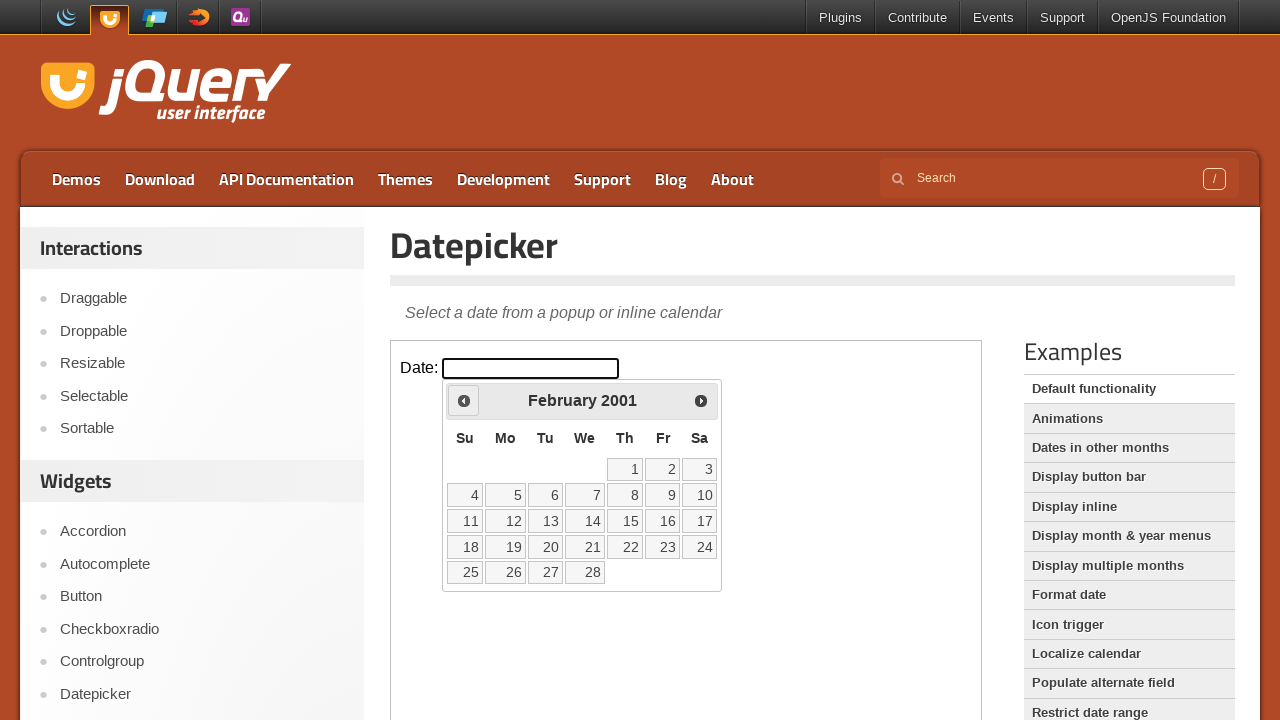

Clicked previous month button, currently at February 2001 at (464, 400) on iframe >> nth=0 >> internal:control=enter-frame >> a[title='Prev'] >> nth=0
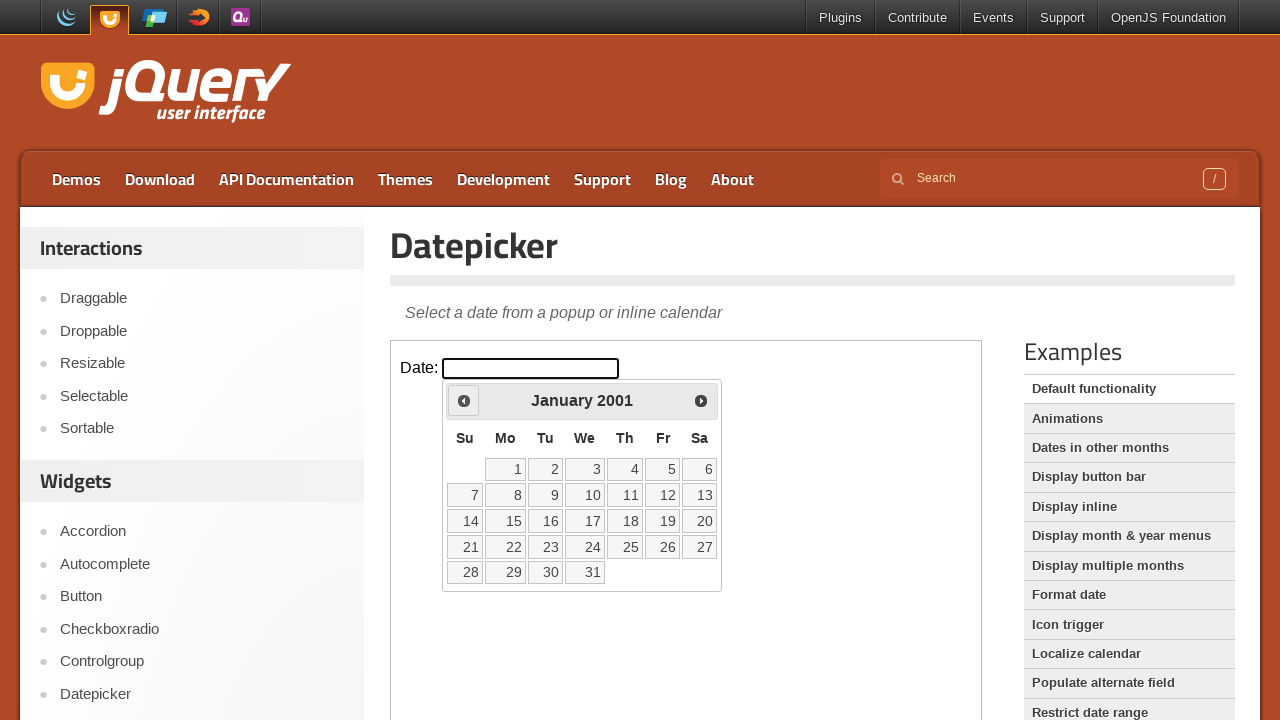

Clicked previous month button, currently at January 2001 at (464, 400) on iframe >> nth=0 >> internal:control=enter-frame >> a[title='Prev'] >> nth=0
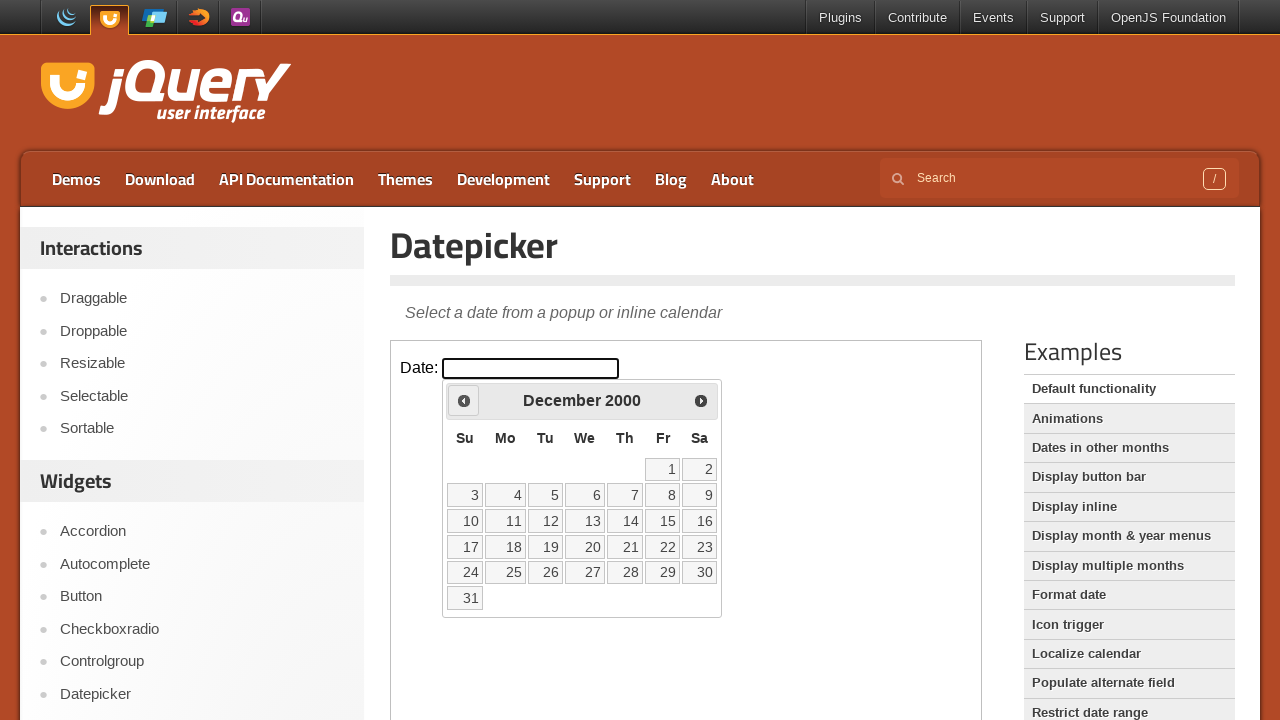

Clicked previous month button, currently at December 2000 at (464, 400) on iframe >> nth=0 >> internal:control=enter-frame >> a[title='Prev'] >> nth=0
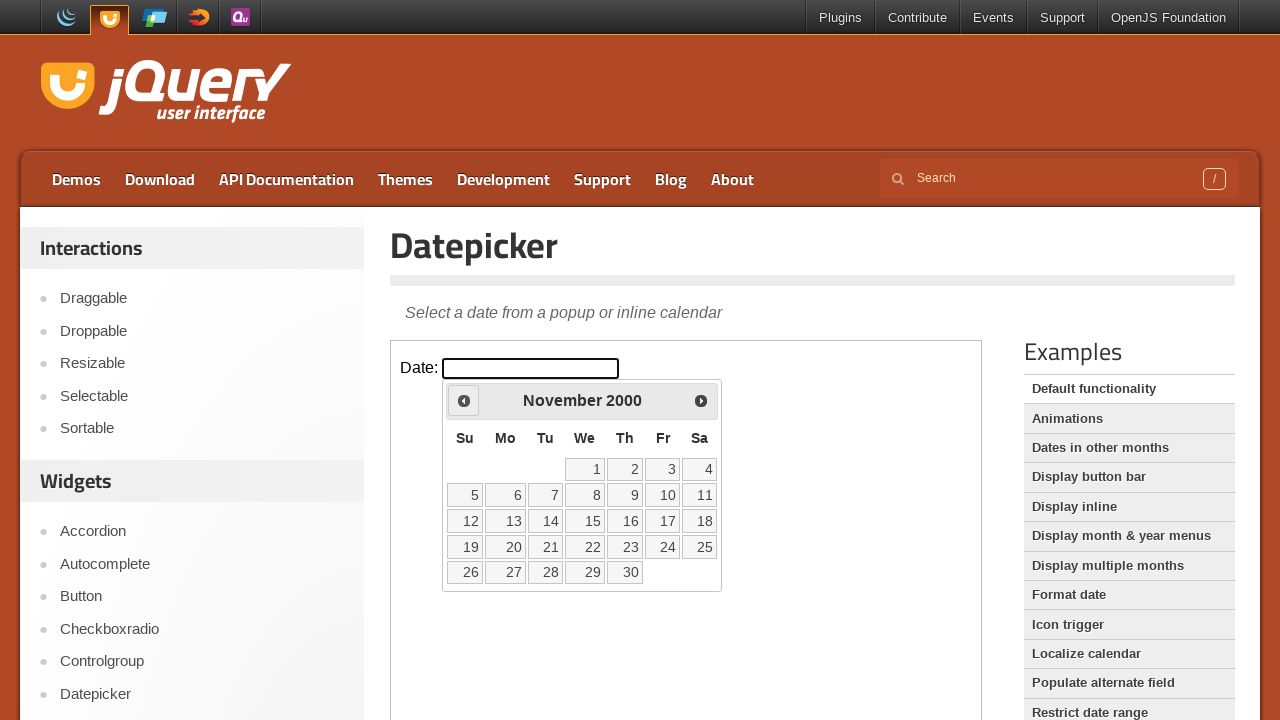

Clicked previous month button, currently at November 2000 at (464, 400) on iframe >> nth=0 >> internal:control=enter-frame >> a[title='Prev'] >> nth=0
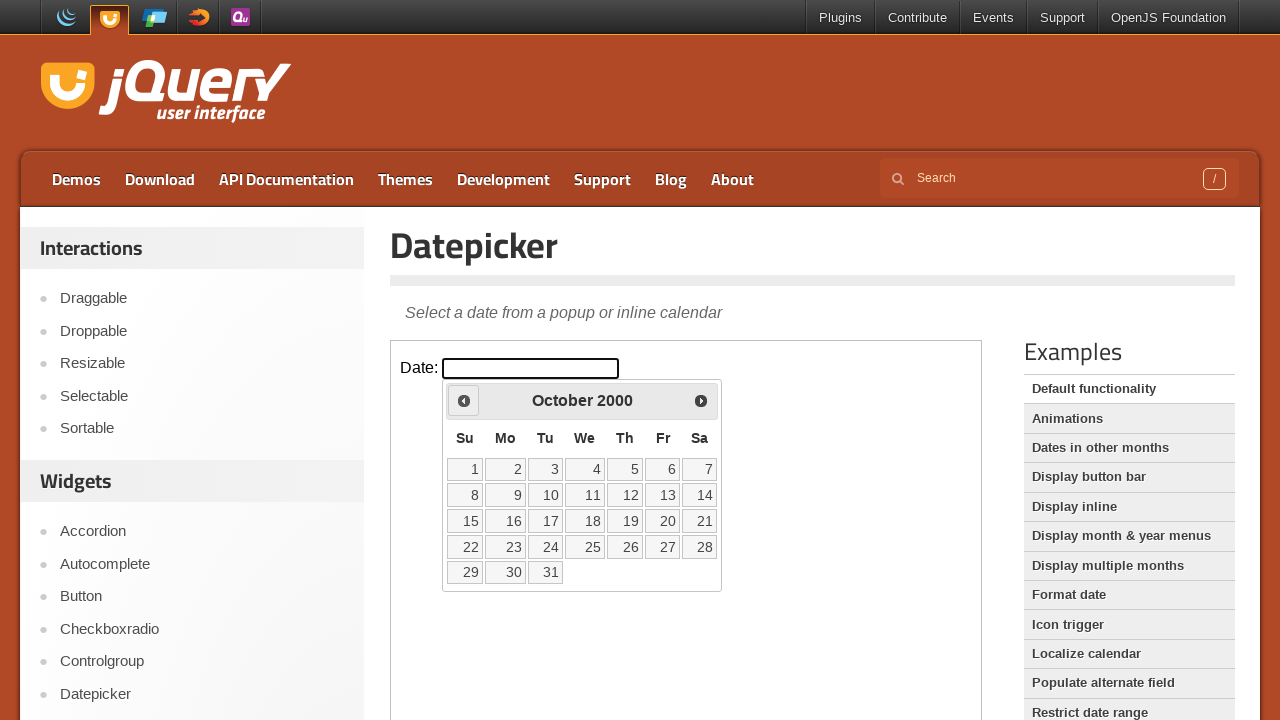

Clicked previous month button, currently at October 2000 at (464, 400) on iframe >> nth=0 >> internal:control=enter-frame >> a[title='Prev'] >> nth=0
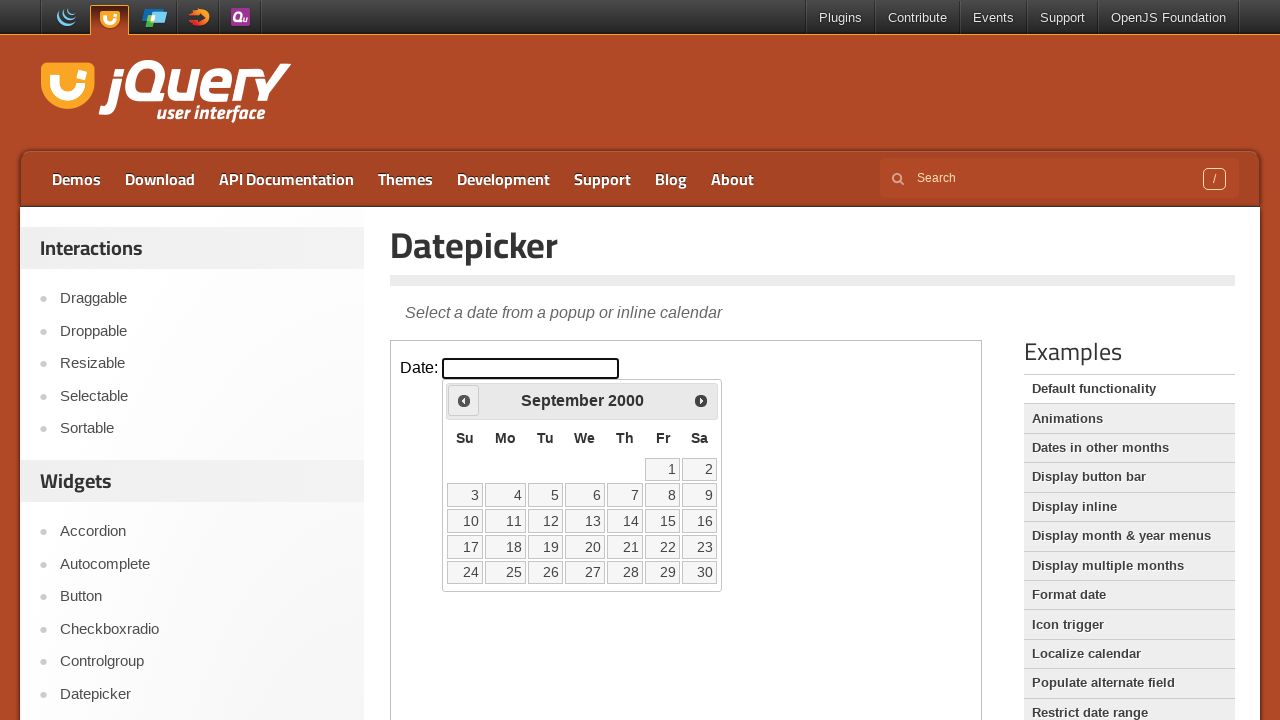

Clicked previous month button, currently at September 2000 at (464, 400) on iframe >> nth=0 >> internal:control=enter-frame >> a[title='Prev'] >> nth=0
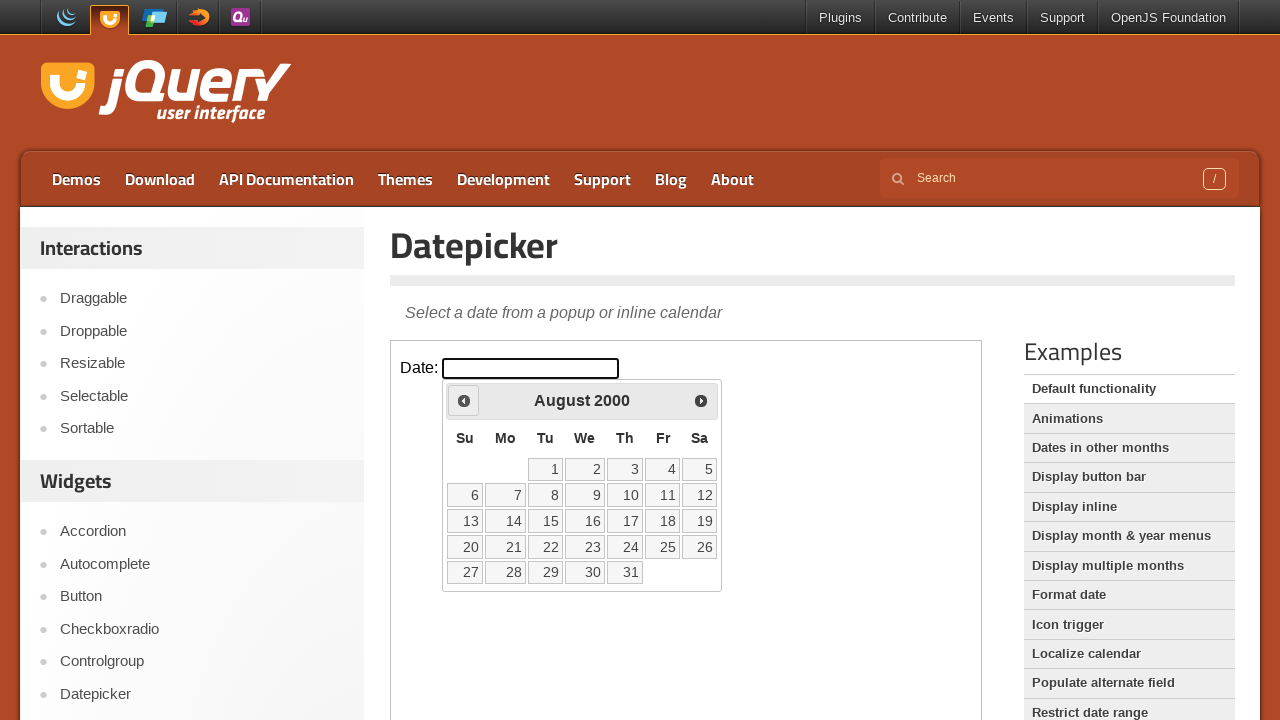

Clicked previous month button, currently at August 2000 at (464, 400) on iframe >> nth=0 >> internal:control=enter-frame >> a[title='Prev'] >> nth=0
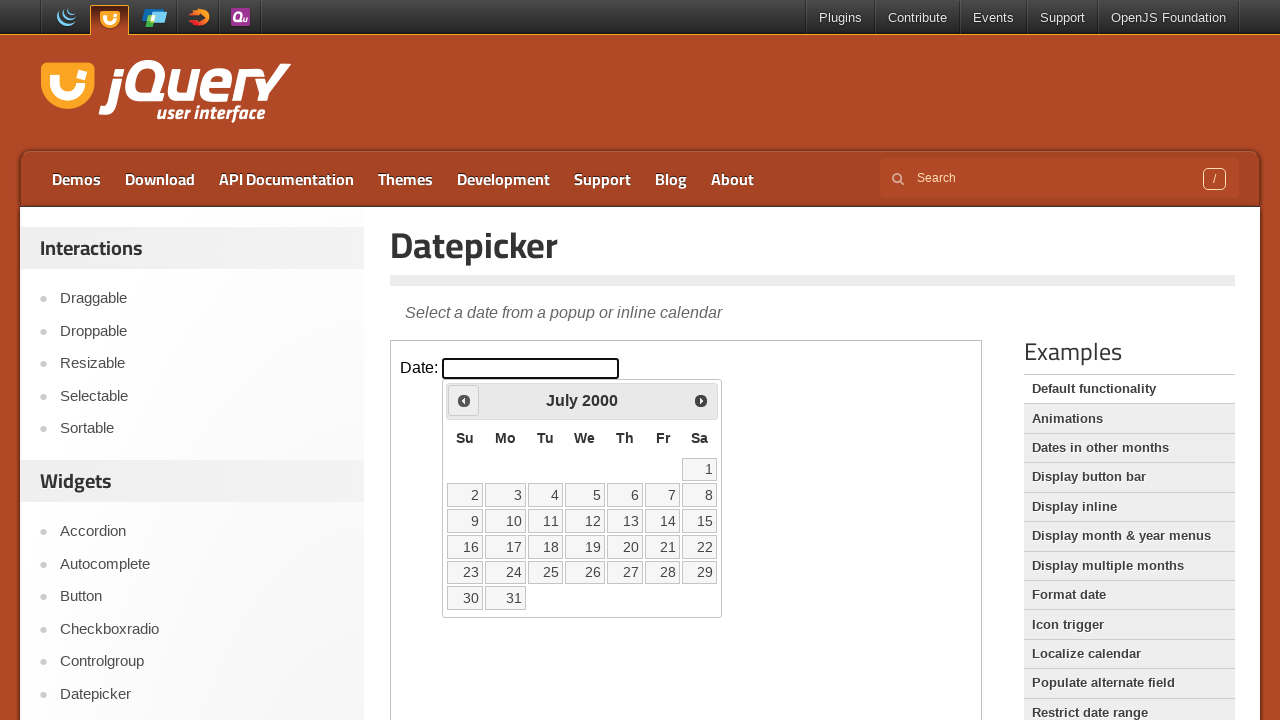

Clicked previous month button, currently at July 2000 at (464, 400) on iframe >> nth=0 >> internal:control=enter-frame >> a[title='Prev'] >> nth=0
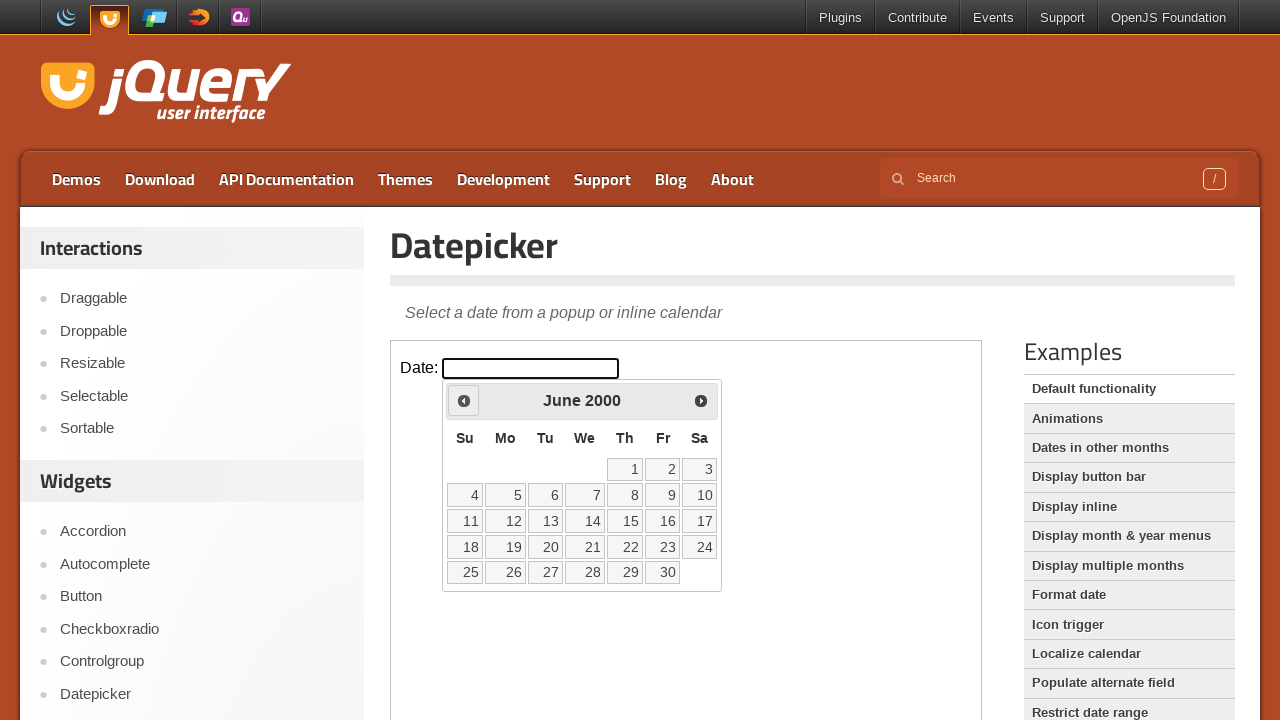

Clicked previous month button, currently at June 2000 at (464, 400) on iframe >> nth=0 >> internal:control=enter-frame >> a[title='Prev'] >> nth=0
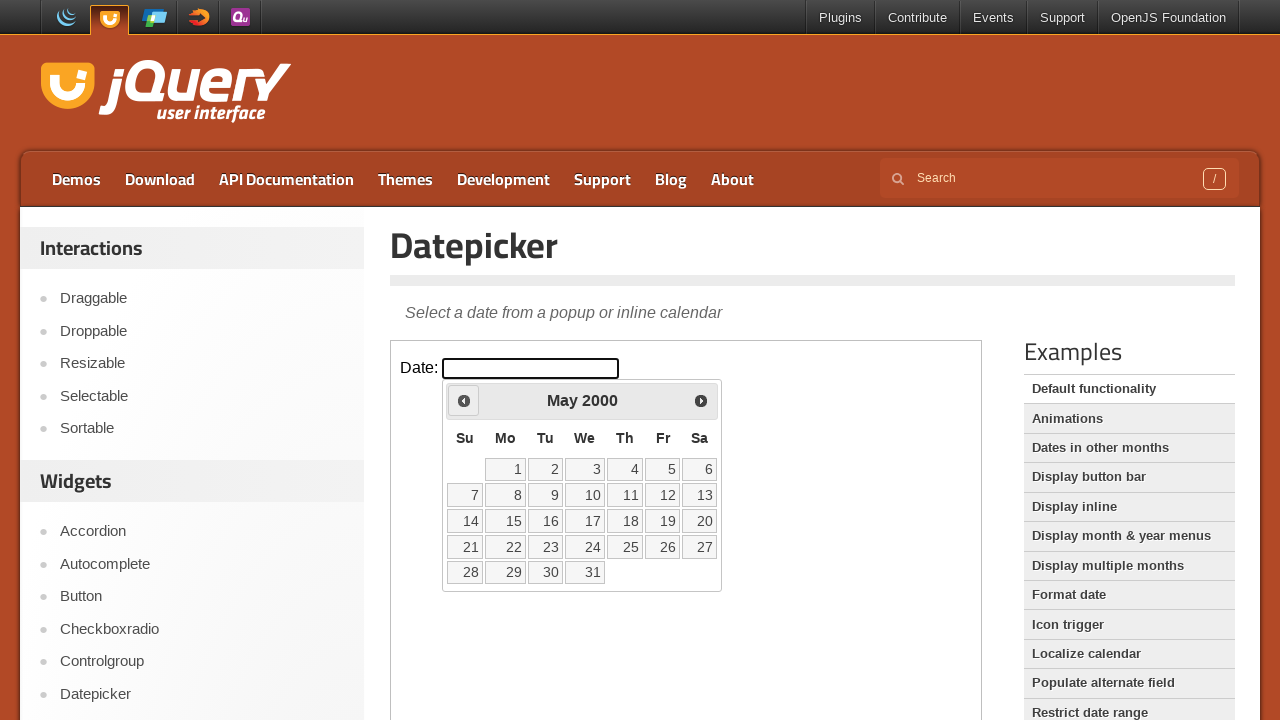

Clicked previous month button, currently at May 2000 at (464, 400) on iframe >> nth=0 >> internal:control=enter-frame >> a[title='Prev'] >> nth=0
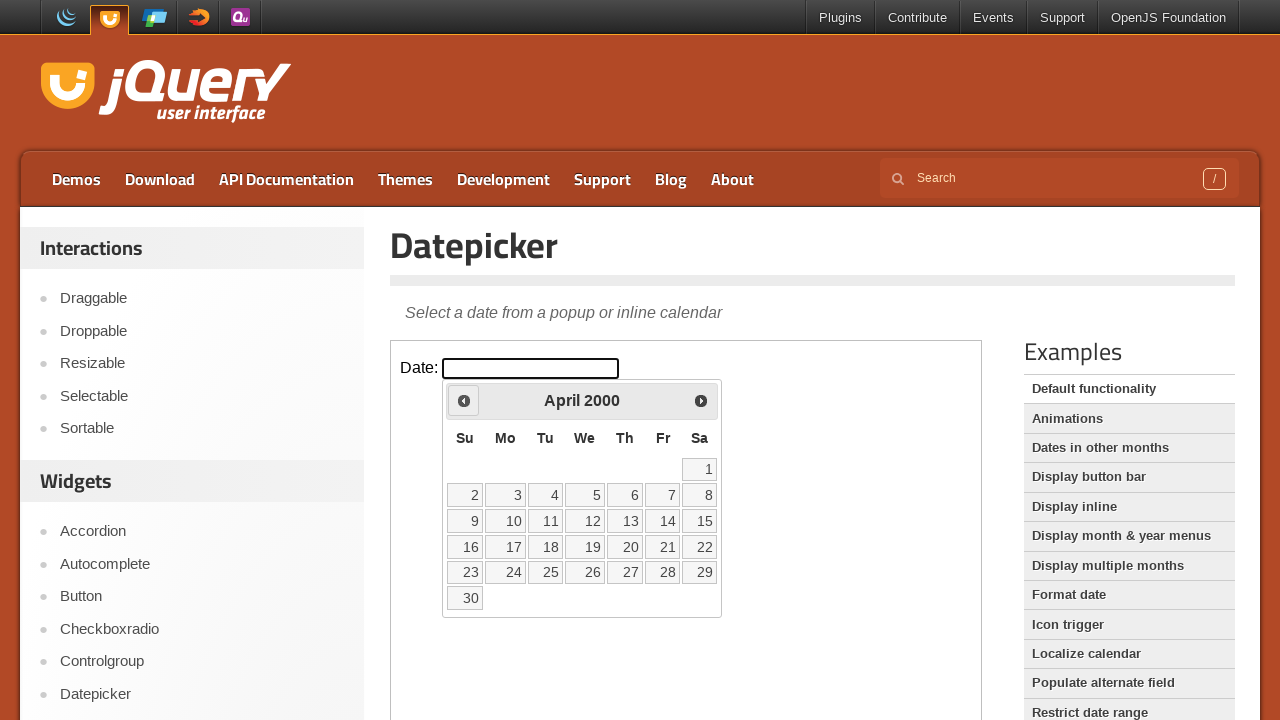

Clicked previous month button, currently at April 2000 at (464, 400) on iframe >> nth=0 >> internal:control=enter-frame >> a[title='Prev'] >> nth=0
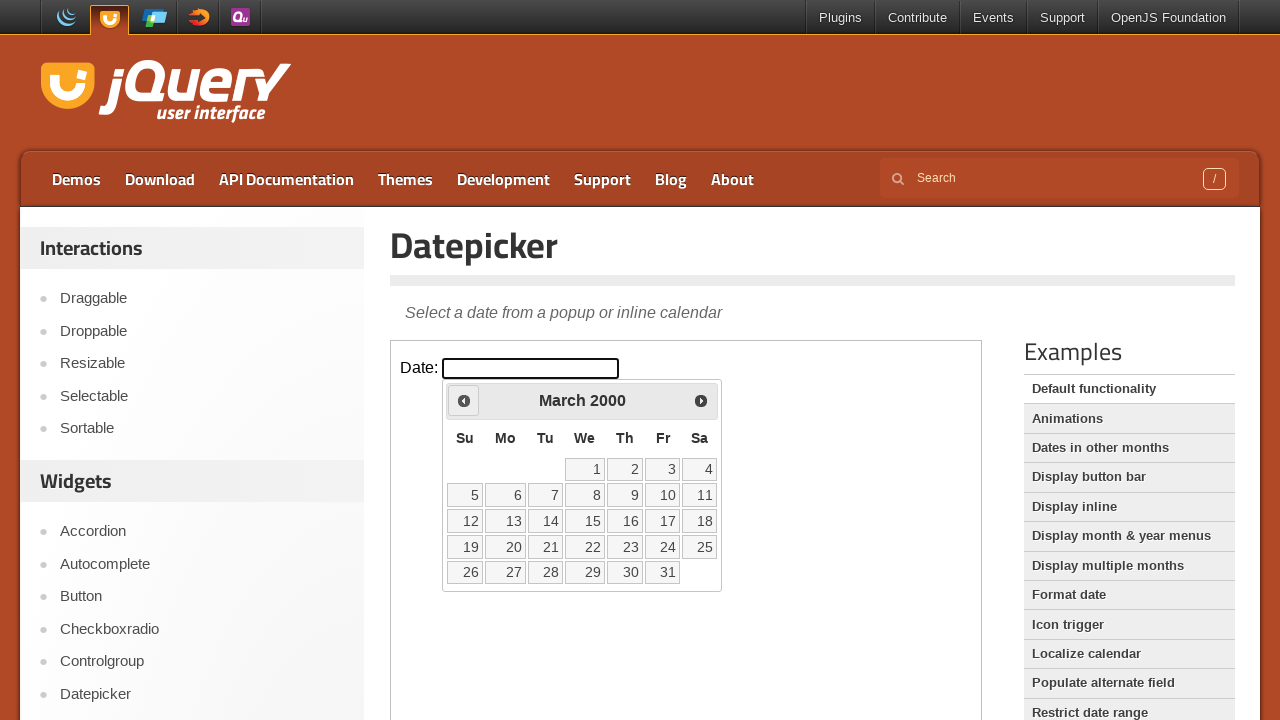

Clicked previous month button, currently at March 2000 at (464, 400) on iframe >> nth=0 >> internal:control=enter-frame >> a[title='Prev'] >> nth=0
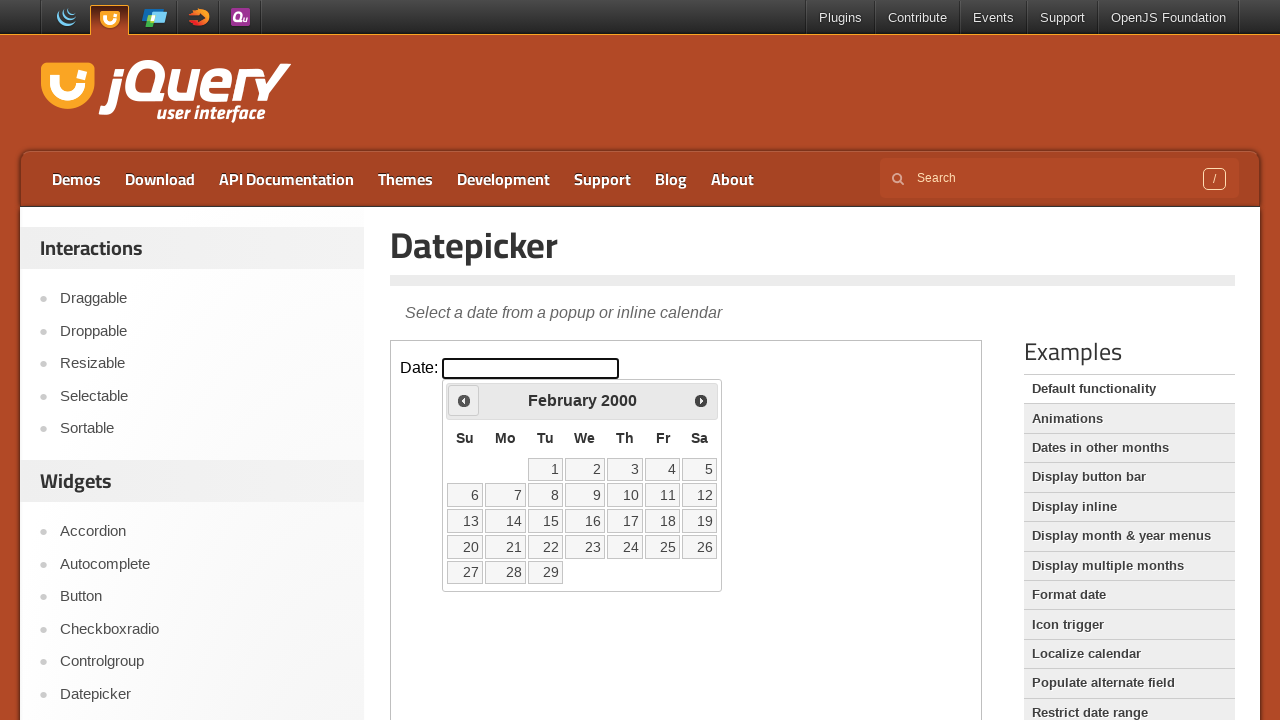

Clicked previous month button, currently at February 2000 at (464, 400) on iframe >> nth=0 >> internal:control=enter-frame >> a[title='Prev'] >> nth=0
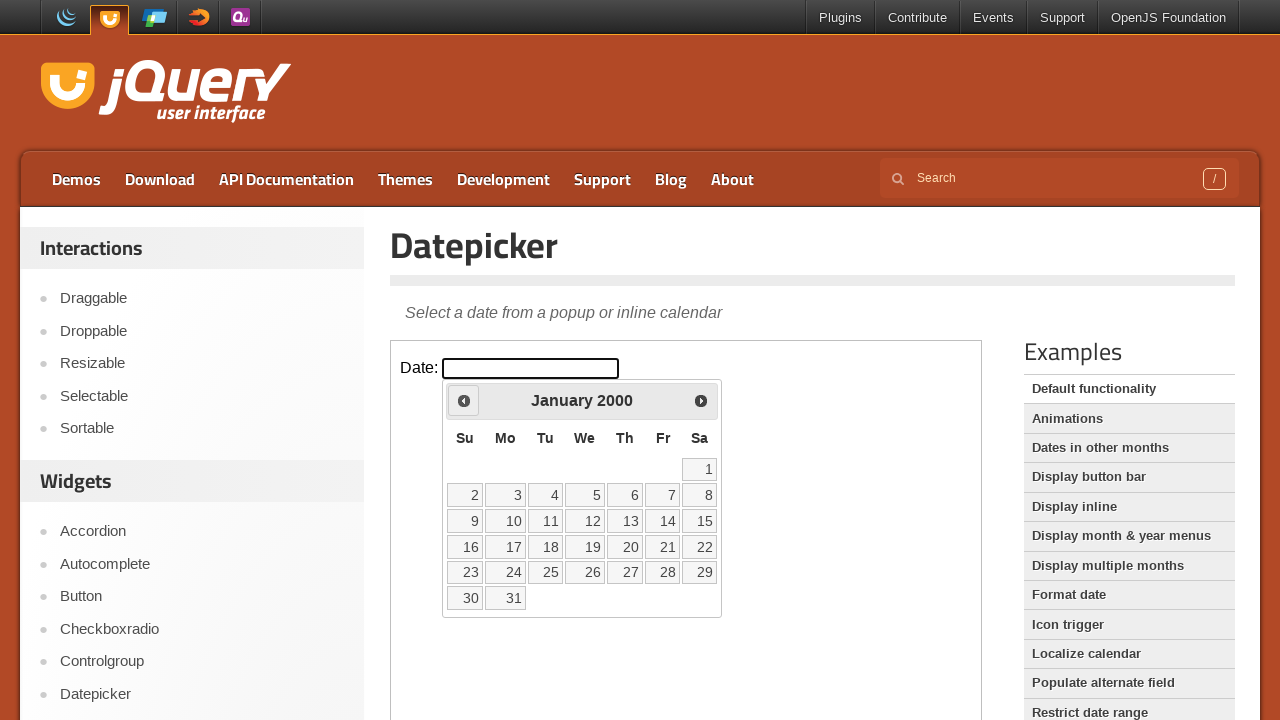

Clicked previous month button, currently at January 2000 at (464, 400) on iframe >> nth=0 >> internal:control=enter-frame >> a[title='Prev'] >> nth=0
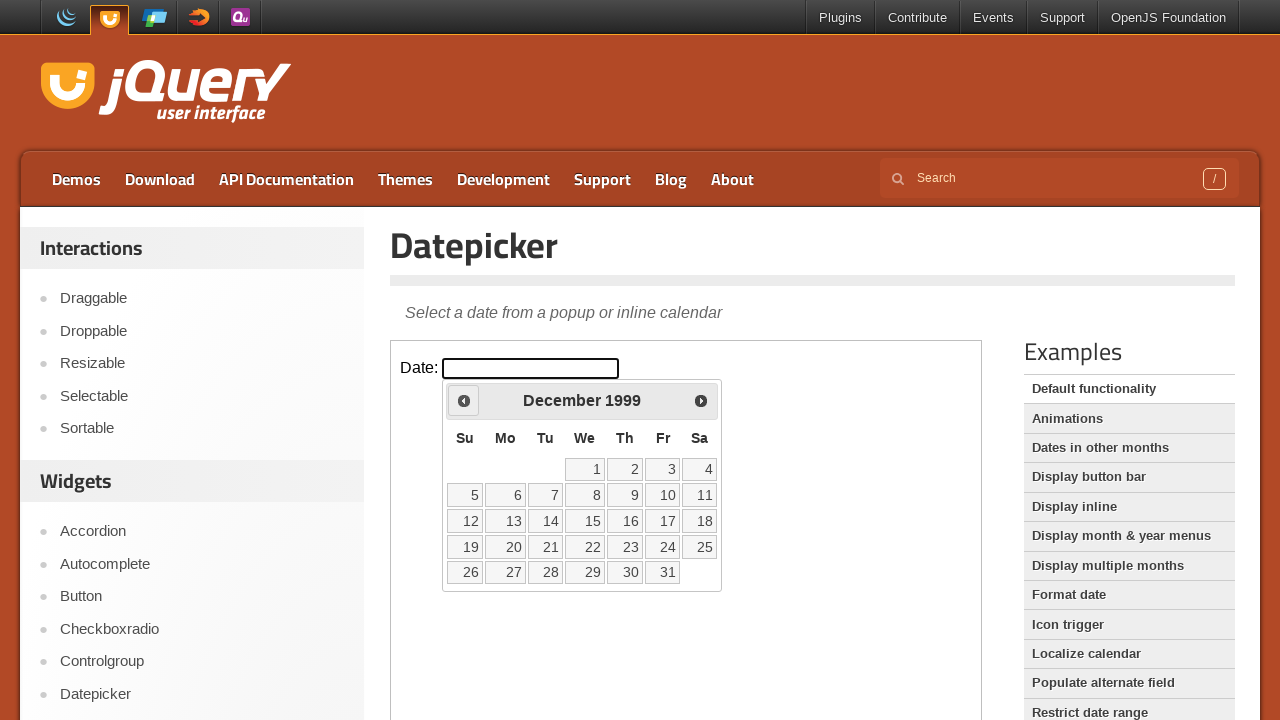

Clicked previous month button, currently at December 1999 at (464, 400) on iframe >> nth=0 >> internal:control=enter-frame >> a[title='Prev'] >> nth=0
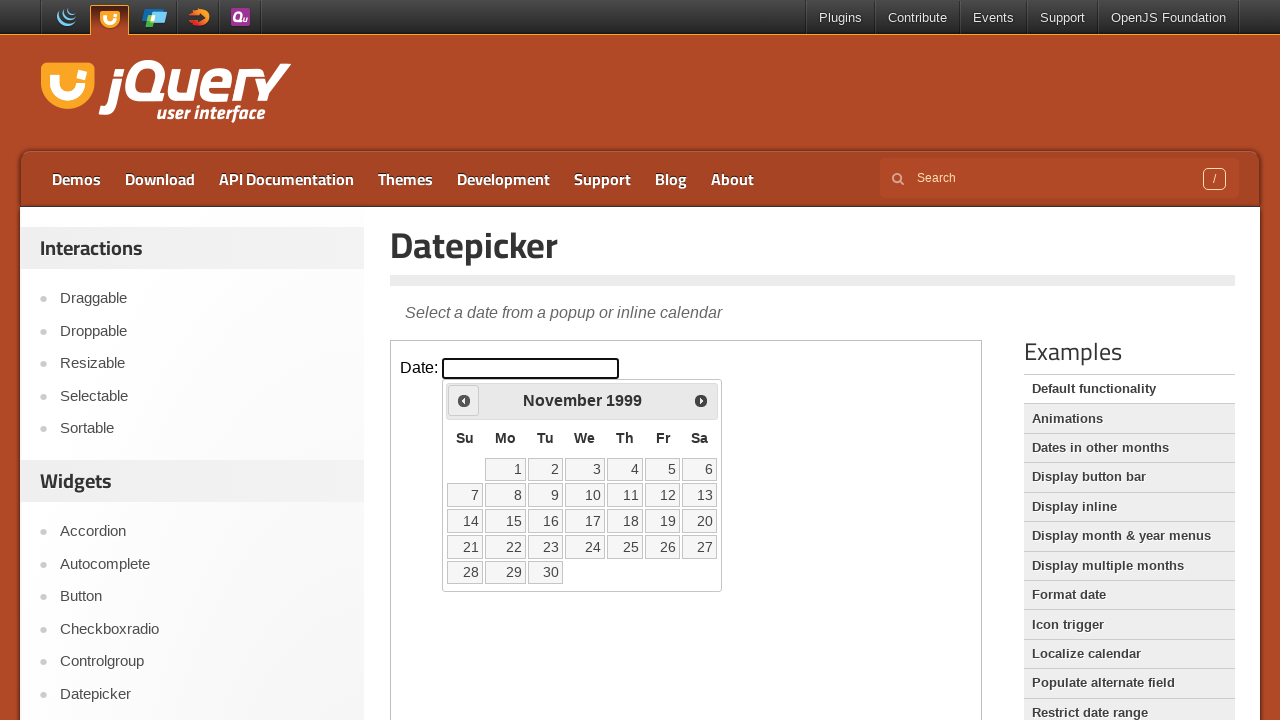

Clicked previous month button, currently at November 1999 at (464, 400) on iframe >> nth=0 >> internal:control=enter-frame >> a[title='Prev'] >> nth=0
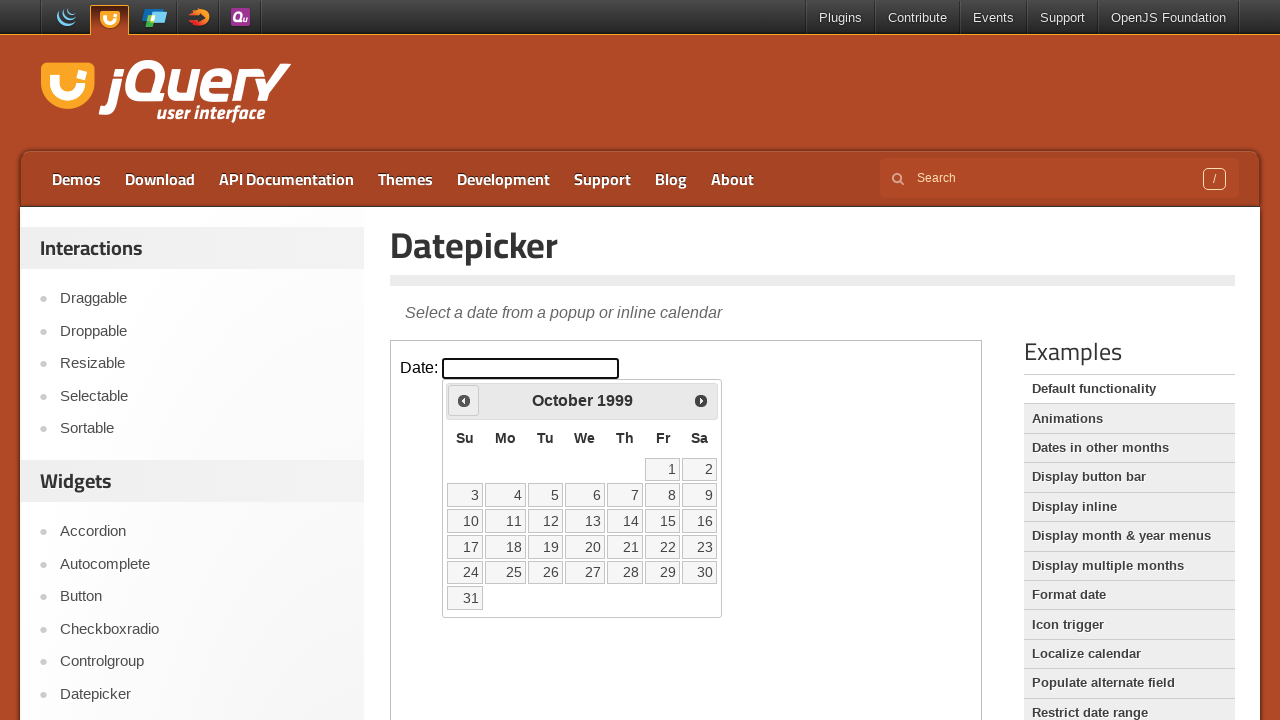

Clicked previous month button, currently at October 1999 at (464, 400) on iframe >> nth=0 >> internal:control=enter-frame >> a[title='Prev'] >> nth=0
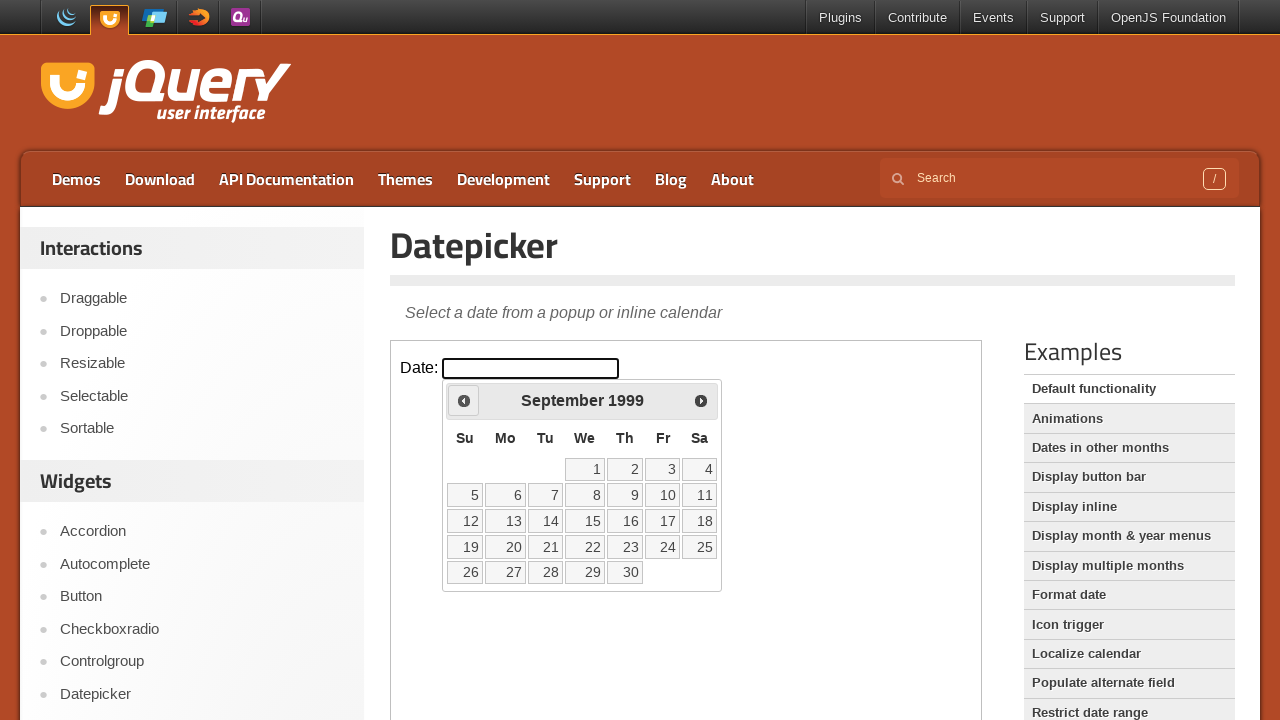

Clicked previous month button, currently at September 1999 at (464, 400) on iframe >> nth=0 >> internal:control=enter-frame >> a[title='Prev'] >> nth=0
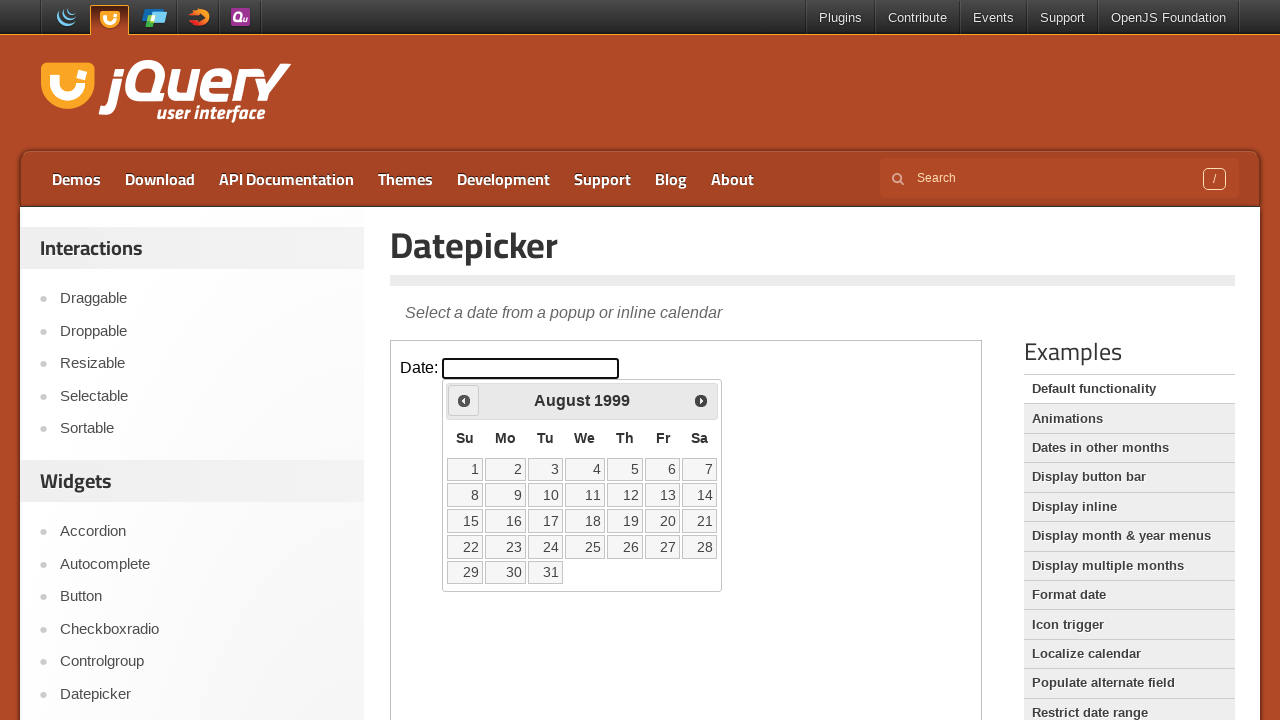

Clicked previous month button, currently at August 1999 at (464, 400) on iframe >> nth=0 >> internal:control=enter-frame >> a[title='Prev'] >> nth=0
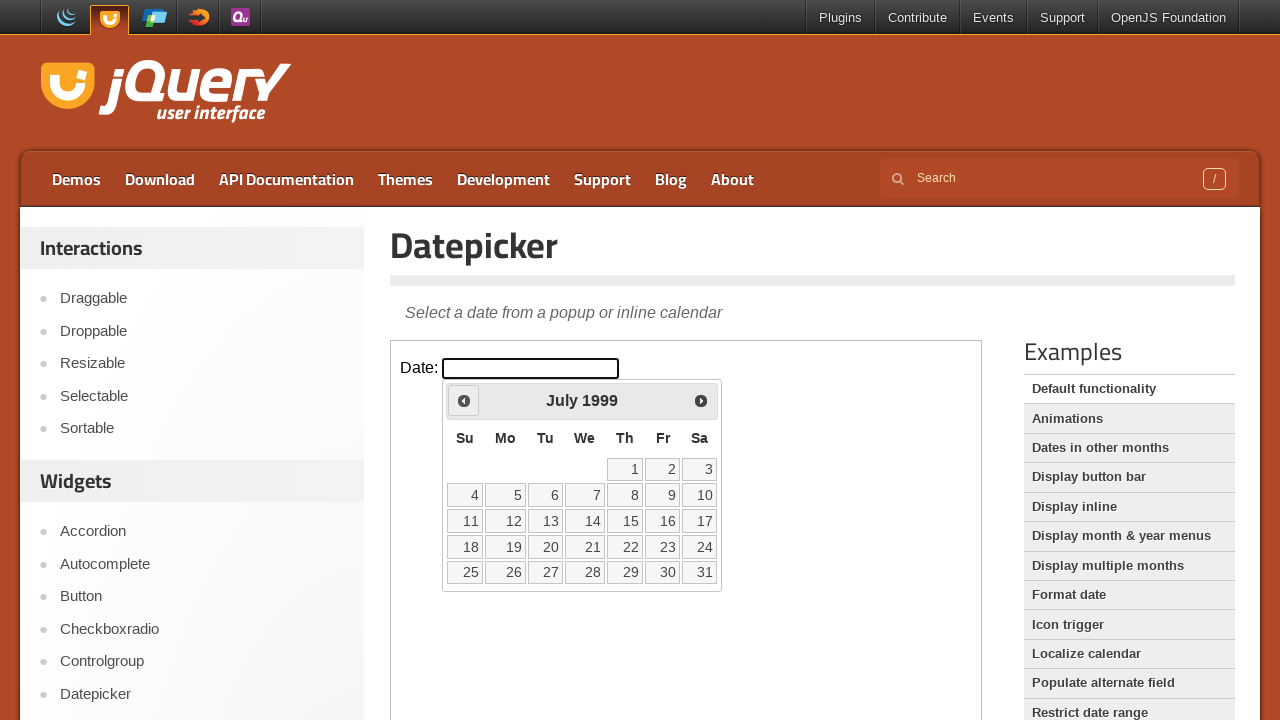

Clicked previous month button, currently at July 1999 at (464, 400) on iframe >> nth=0 >> internal:control=enter-frame >> a[title='Prev'] >> nth=0
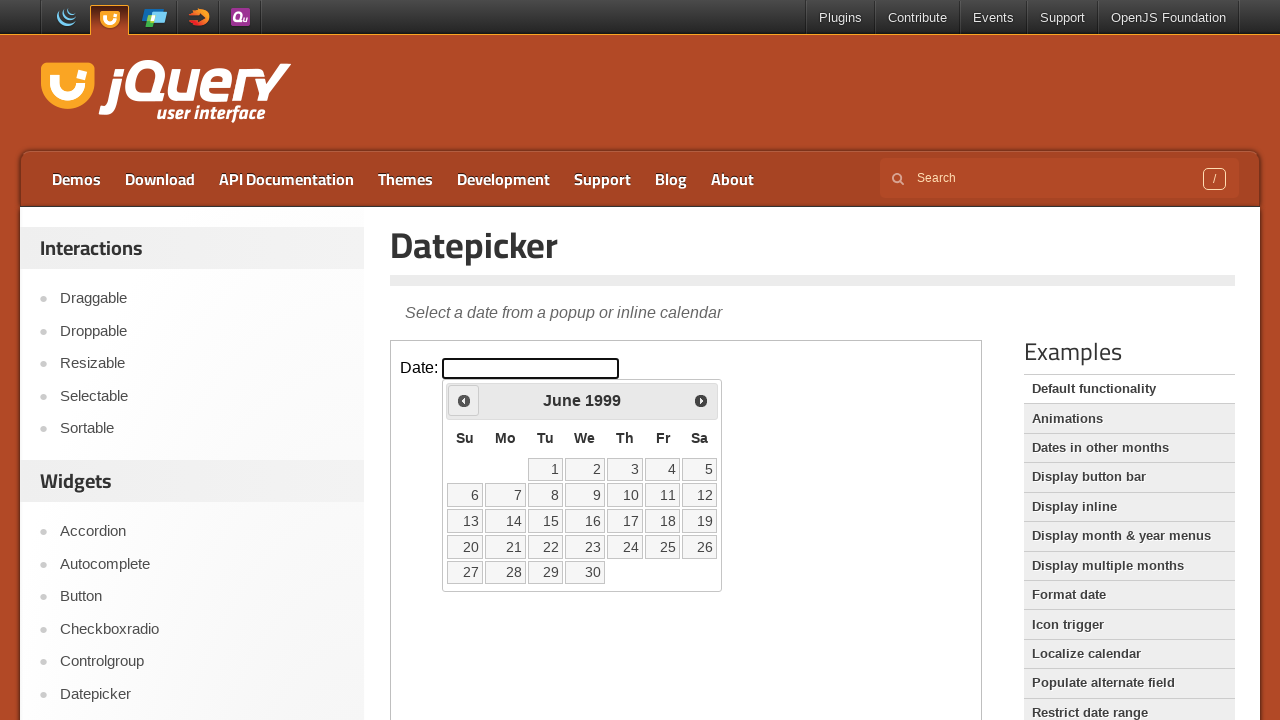

Clicked previous month button, currently at June 1999 at (464, 400) on iframe >> nth=0 >> internal:control=enter-frame >> a[title='Prev'] >> nth=0
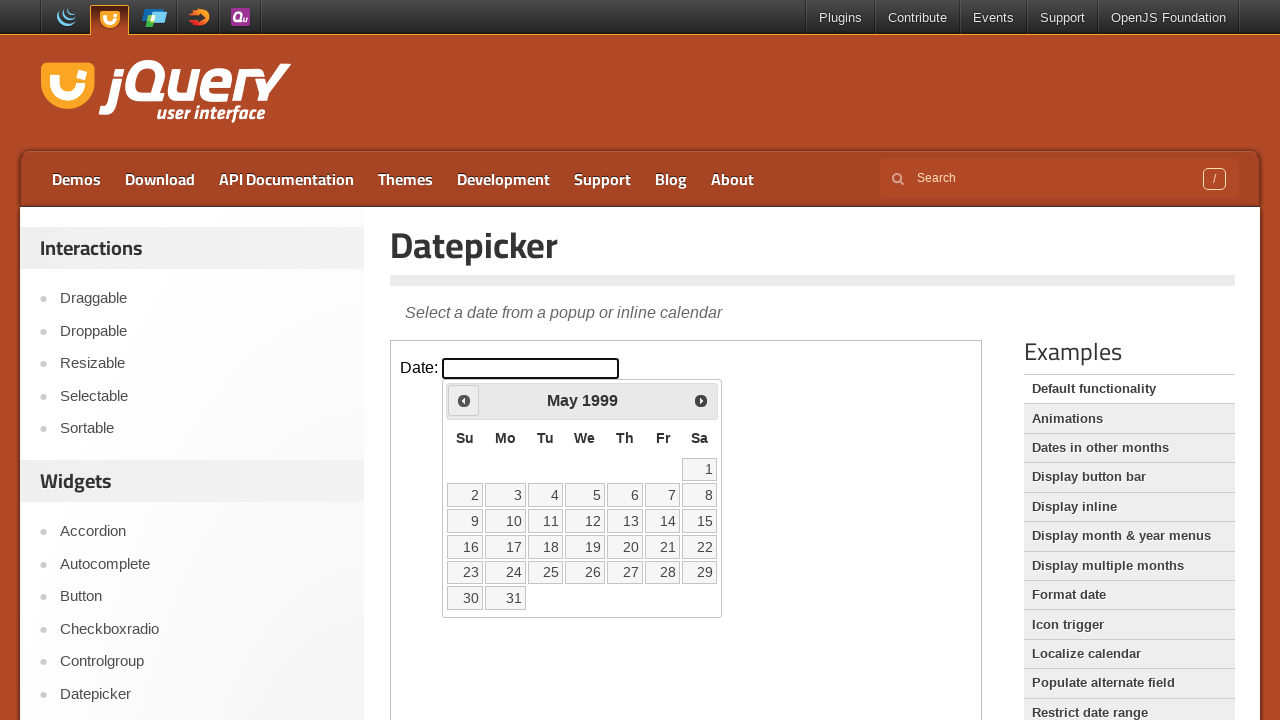

Clicked previous month button, currently at May 1999 at (464, 400) on iframe >> nth=0 >> internal:control=enter-frame >> a[title='Prev'] >> nth=0
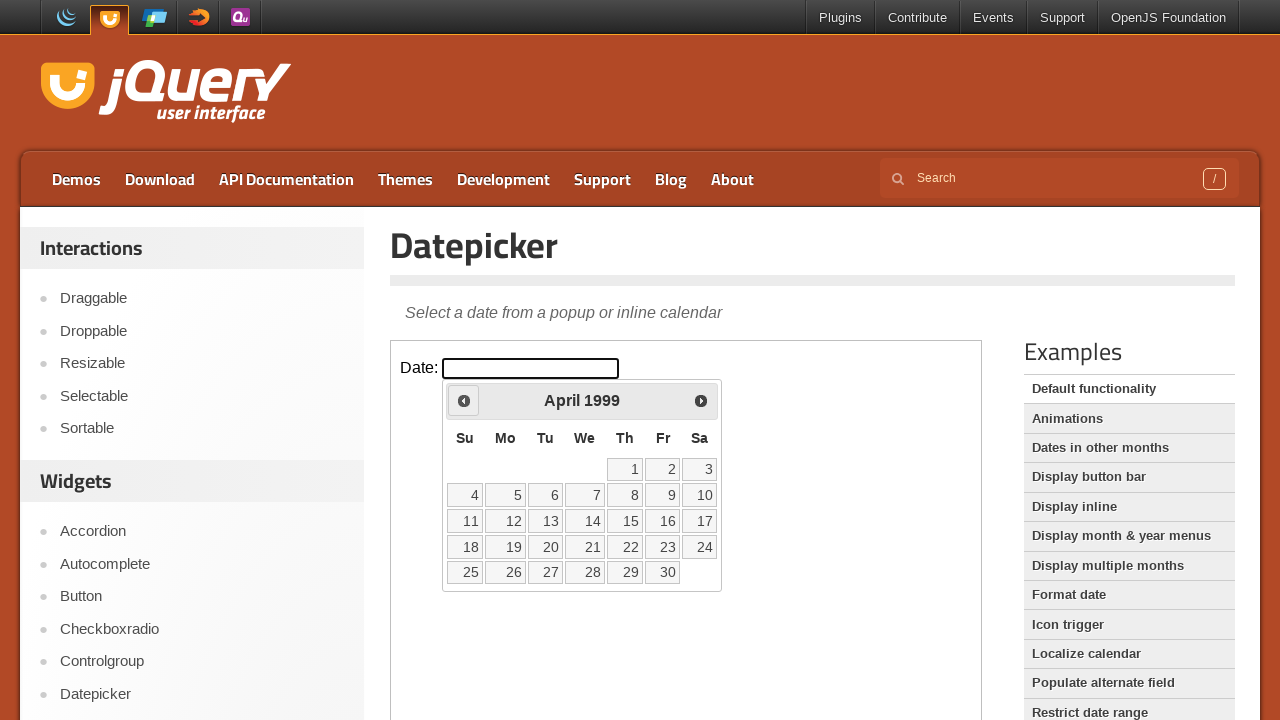

Clicked previous month button, currently at April 1999 at (464, 400) on iframe >> nth=0 >> internal:control=enter-frame >> a[title='Prev'] >> nth=0
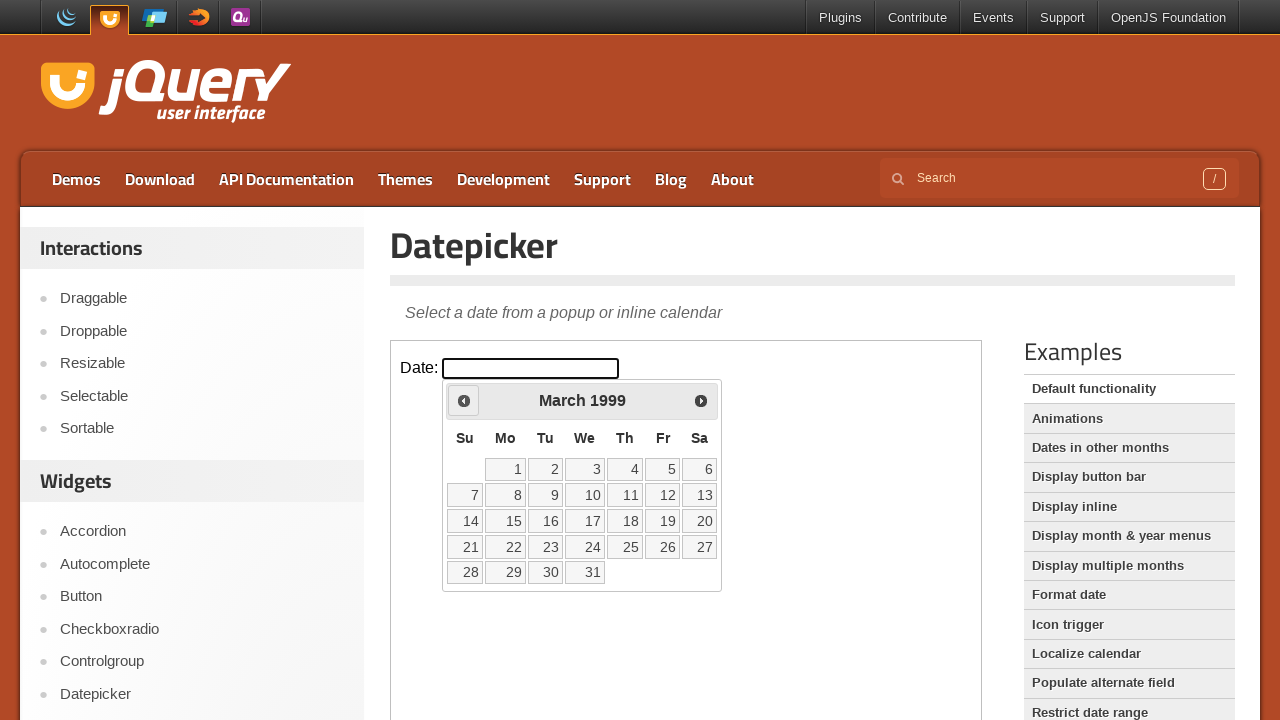

Clicked previous month button, currently at March 1999 at (464, 400) on iframe >> nth=0 >> internal:control=enter-frame >> a[title='Prev'] >> nth=0
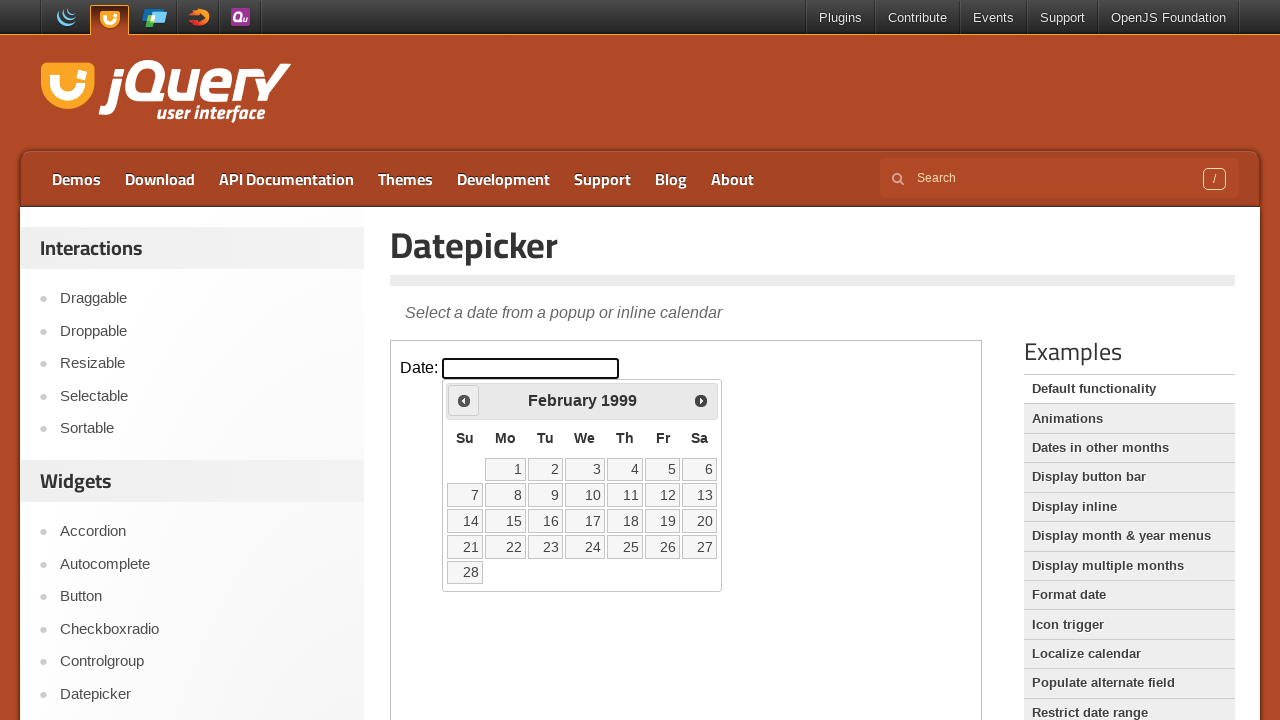

Clicked previous month button, currently at February 1999 at (464, 400) on iframe >> nth=0 >> internal:control=enter-frame >> a[title='Prev'] >> nth=0
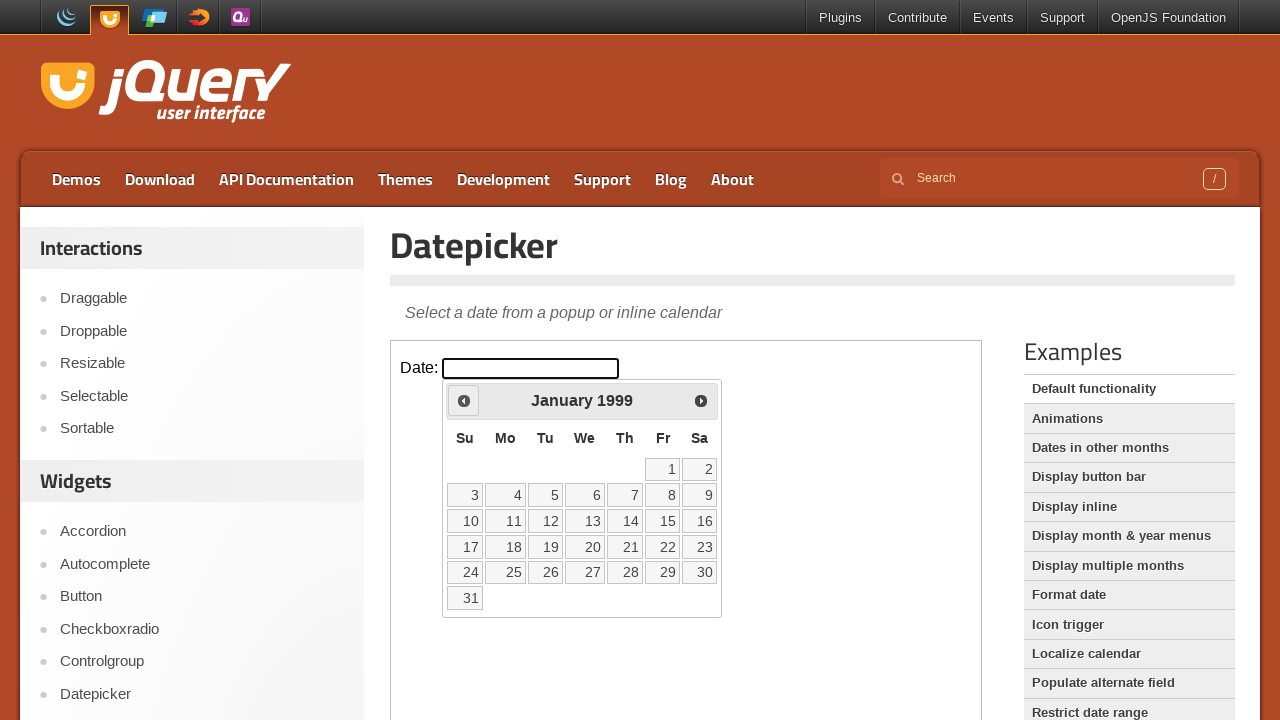

Clicked previous month button, currently at January 1999 at (464, 400) on iframe >> nth=0 >> internal:control=enter-frame >> a[title='Prev'] >> nth=0
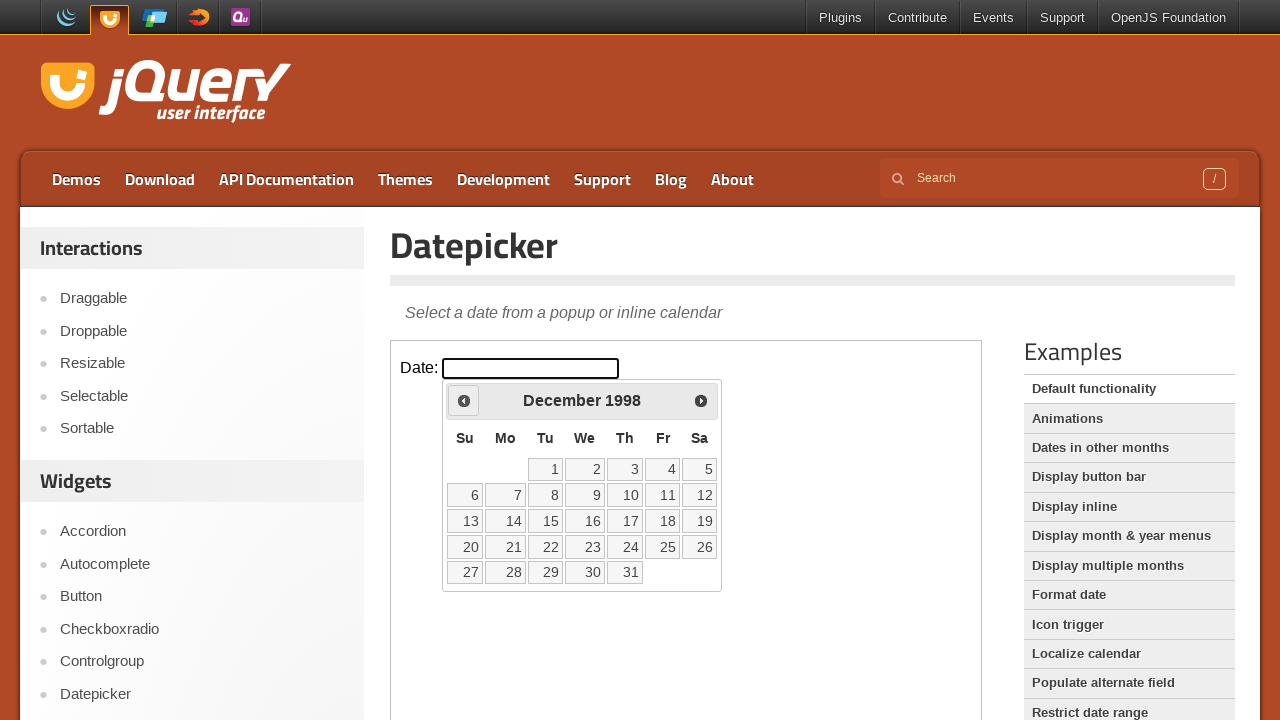

Clicked previous month button, currently at December 1998 at (464, 400) on iframe >> nth=0 >> internal:control=enter-frame >> a[title='Prev'] >> nth=0
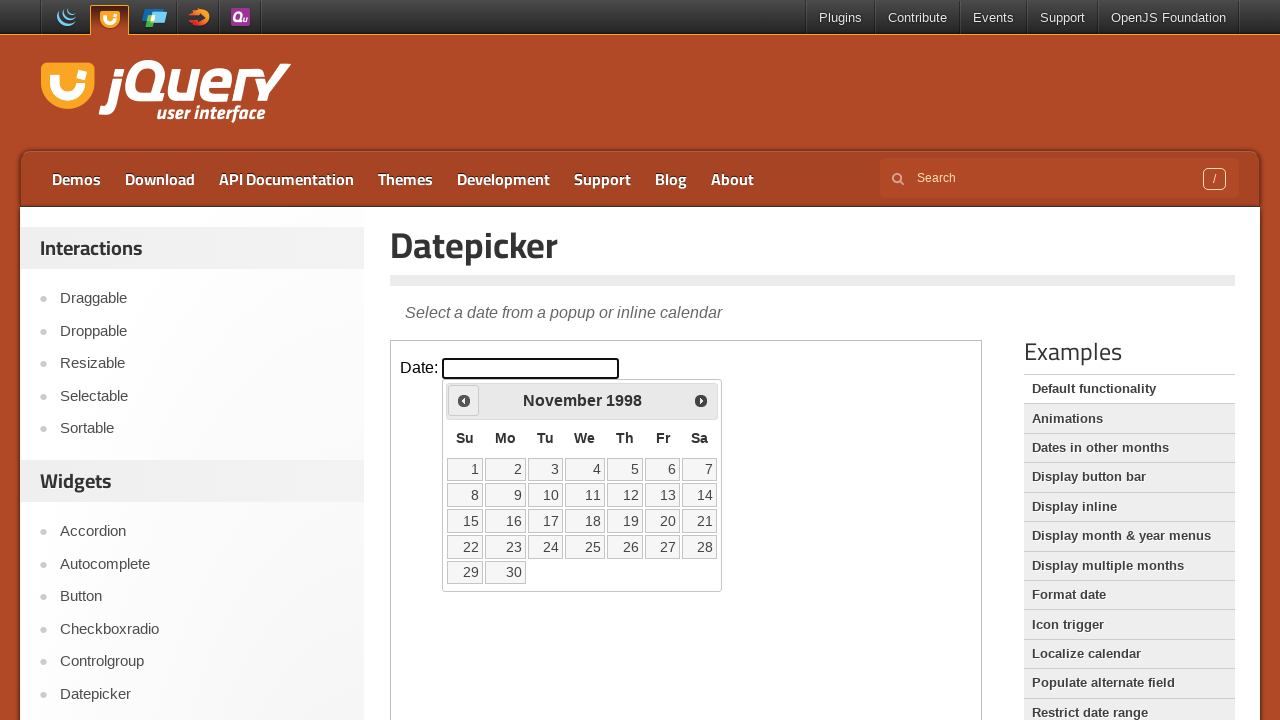

Clicked previous month button, currently at November 1998 at (464, 400) on iframe >> nth=0 >> internal:control=enter-frame >> a[title='Prev'] >> nth=0
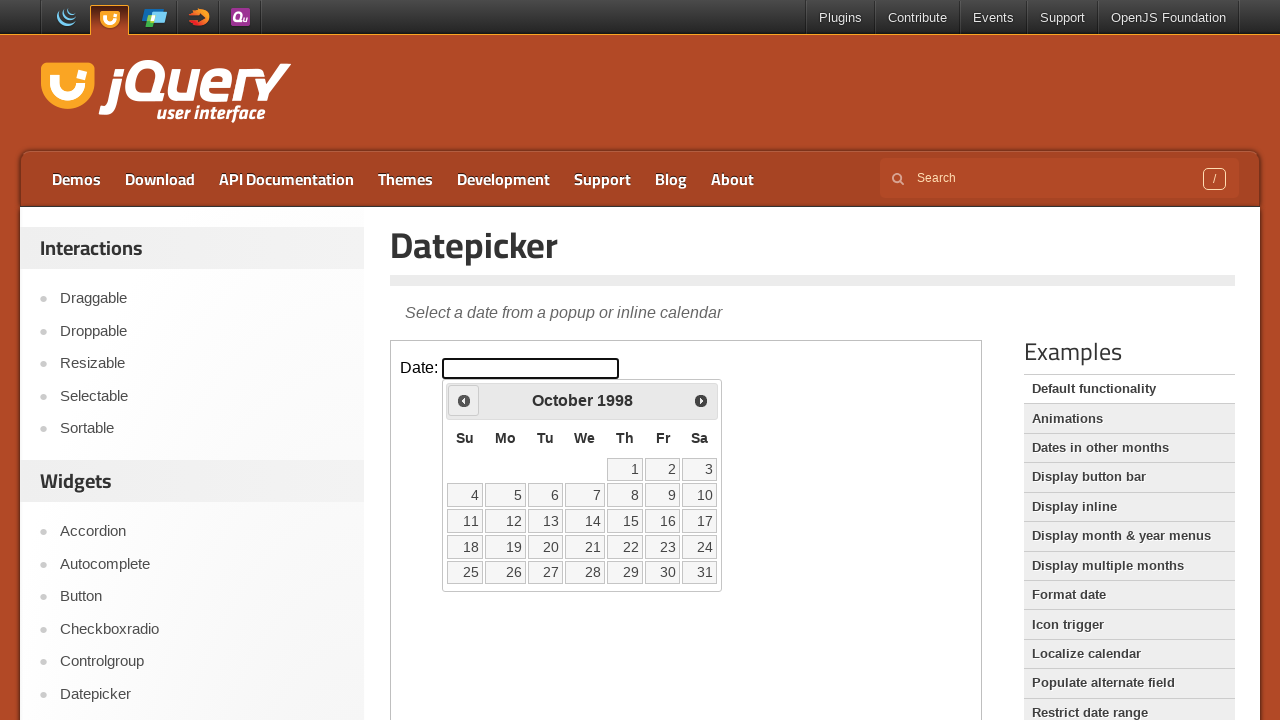

Clicked previous month button, currently at October 1998 at (464, 400) on iframe >> nth=0 >> internal:control=enter-frame >> a[title='Prev'] >> nth=0
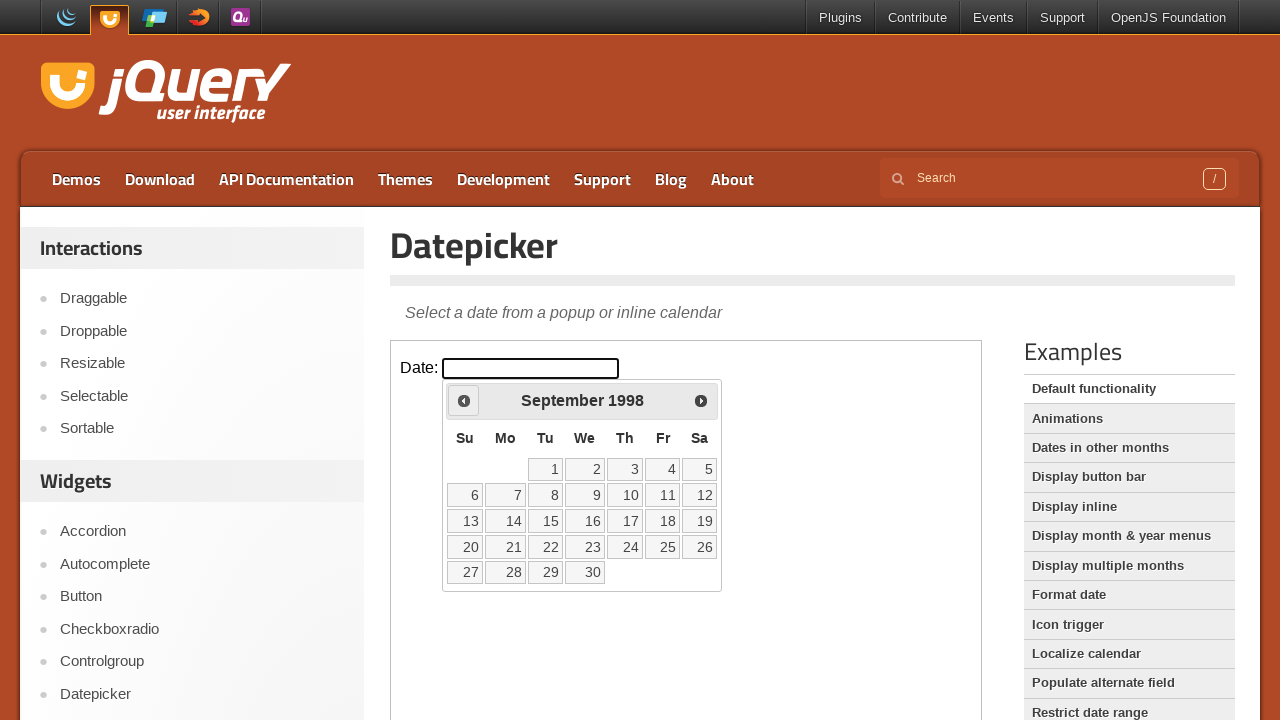

Reached target month September 1998
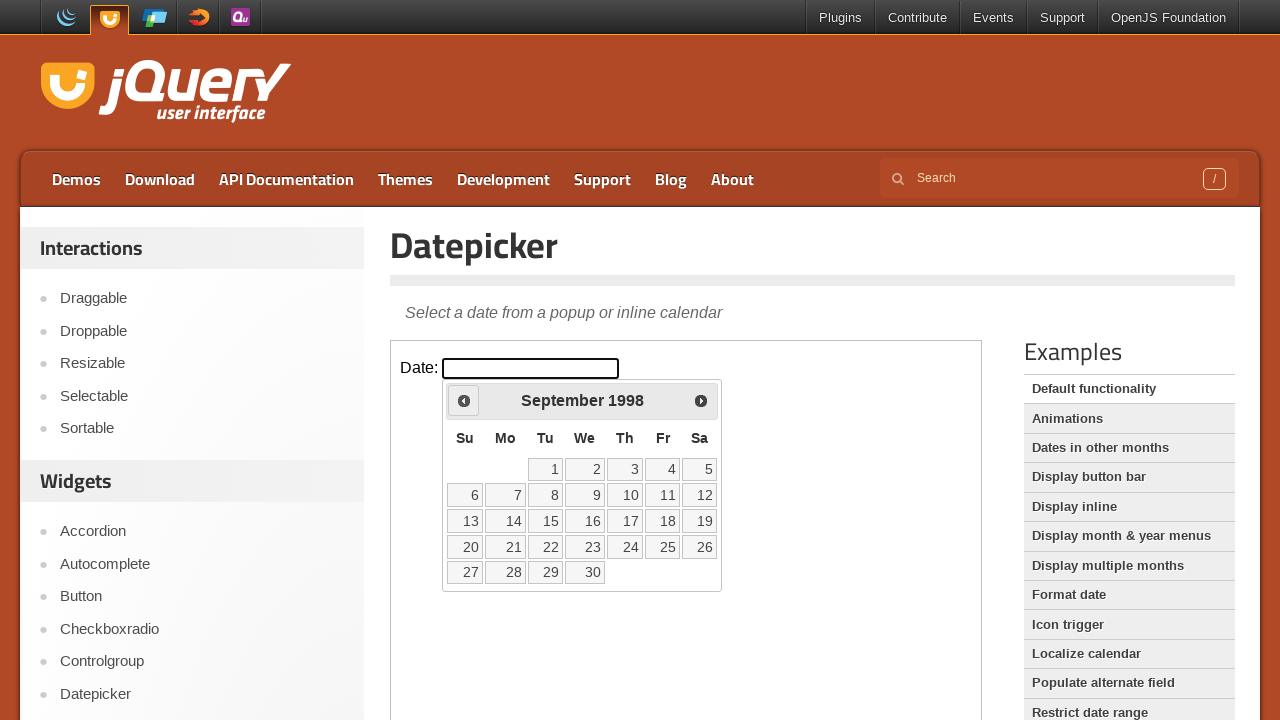

Clicked on date 16 to select September 16, 1998 at (585, 521) on iframe >> nth=0 >> internal:control=enter-frame >> table.ui-datepicker-calendar 
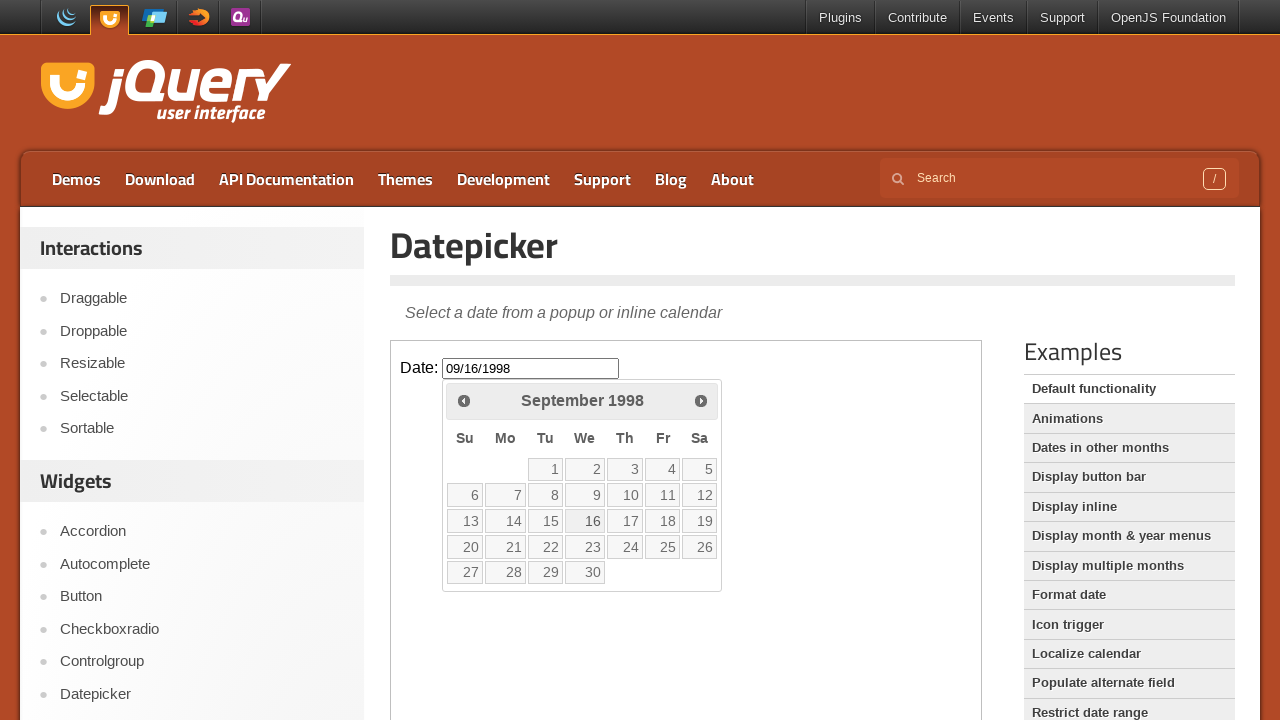

Waited 1 second to allow date selection to complete
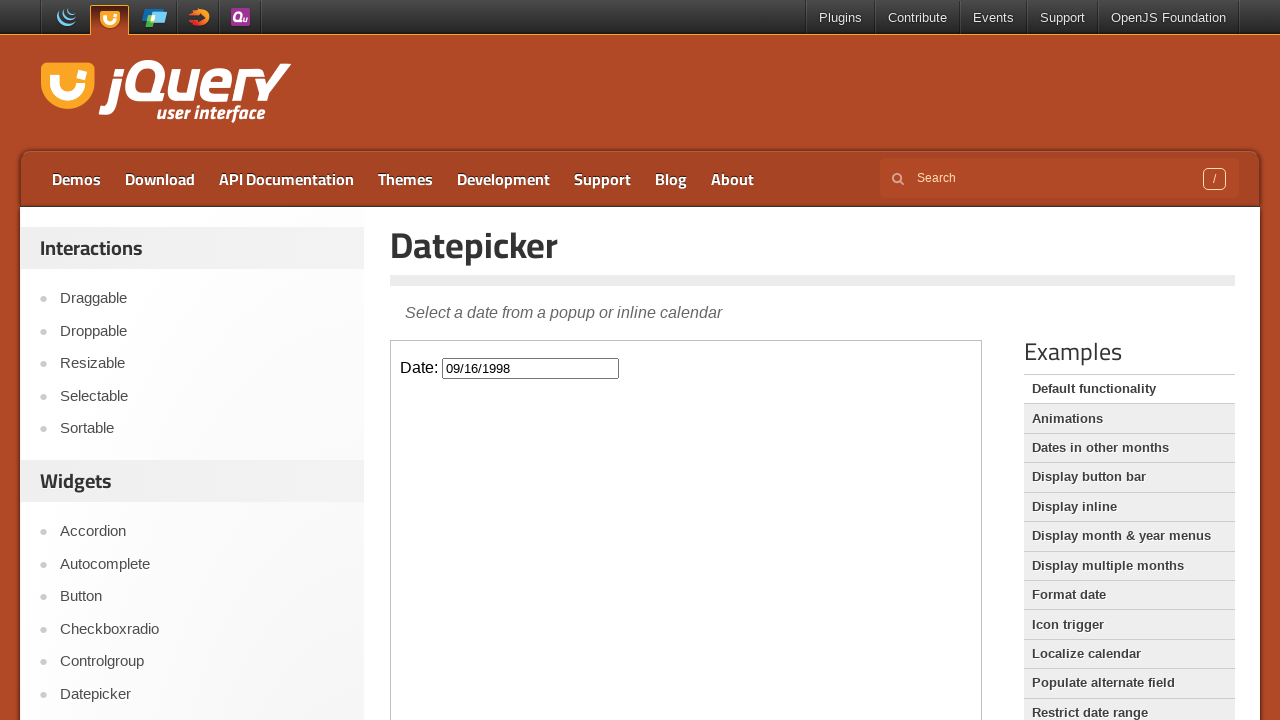

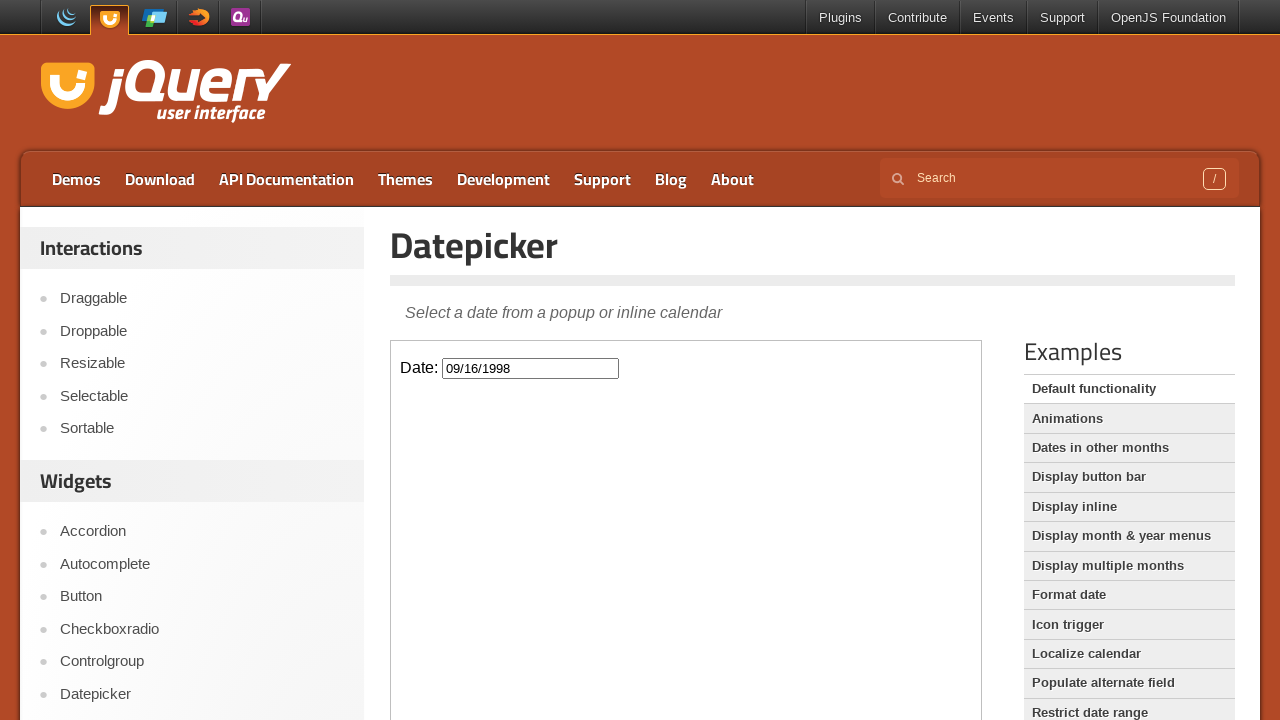